Tests jQuery UI slider functionality by moving the slider handle to different positions using JavaScript execution

Starting URL: https://jqueryui.com/slider/

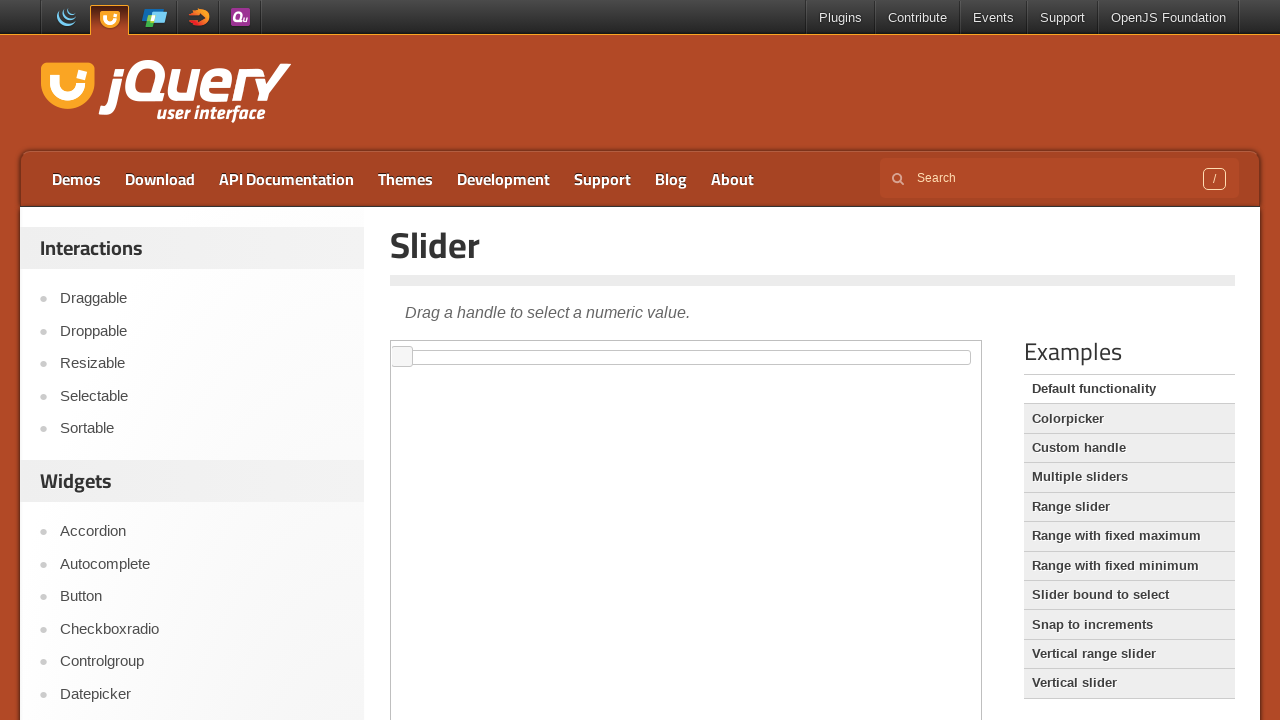

Waited for slider handle in iframe to be available
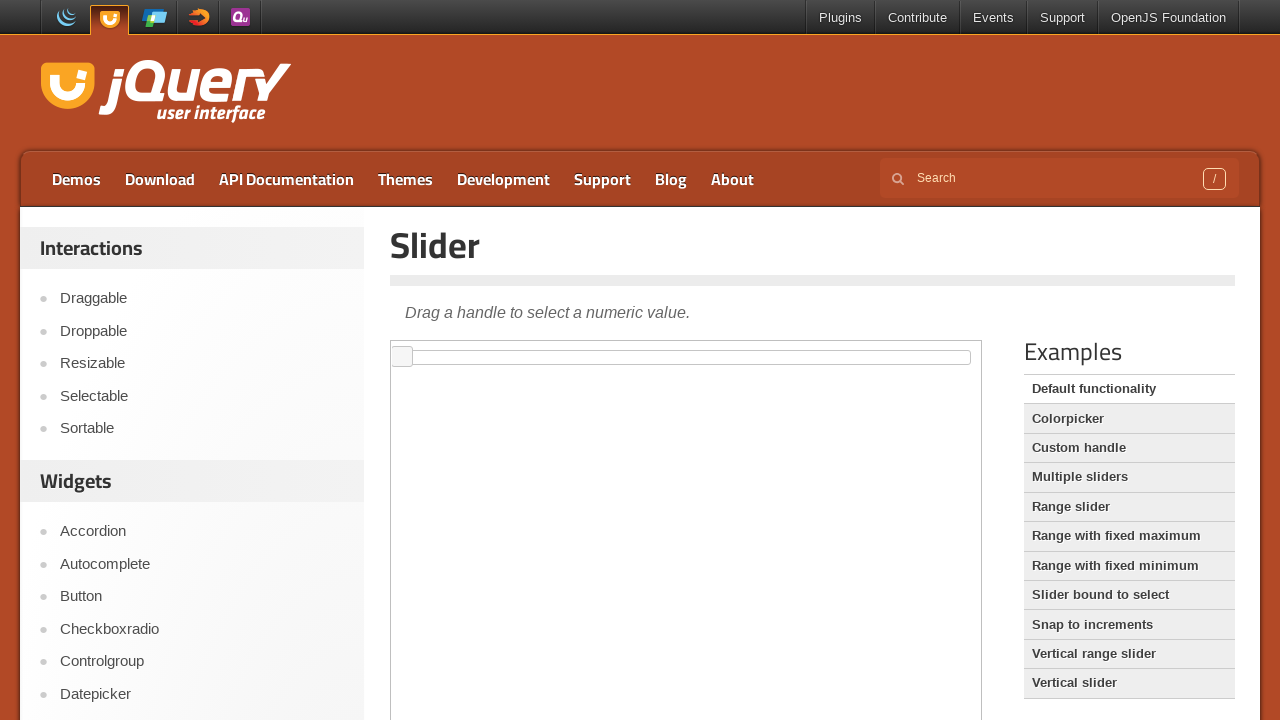

Selected iframe containing the slider
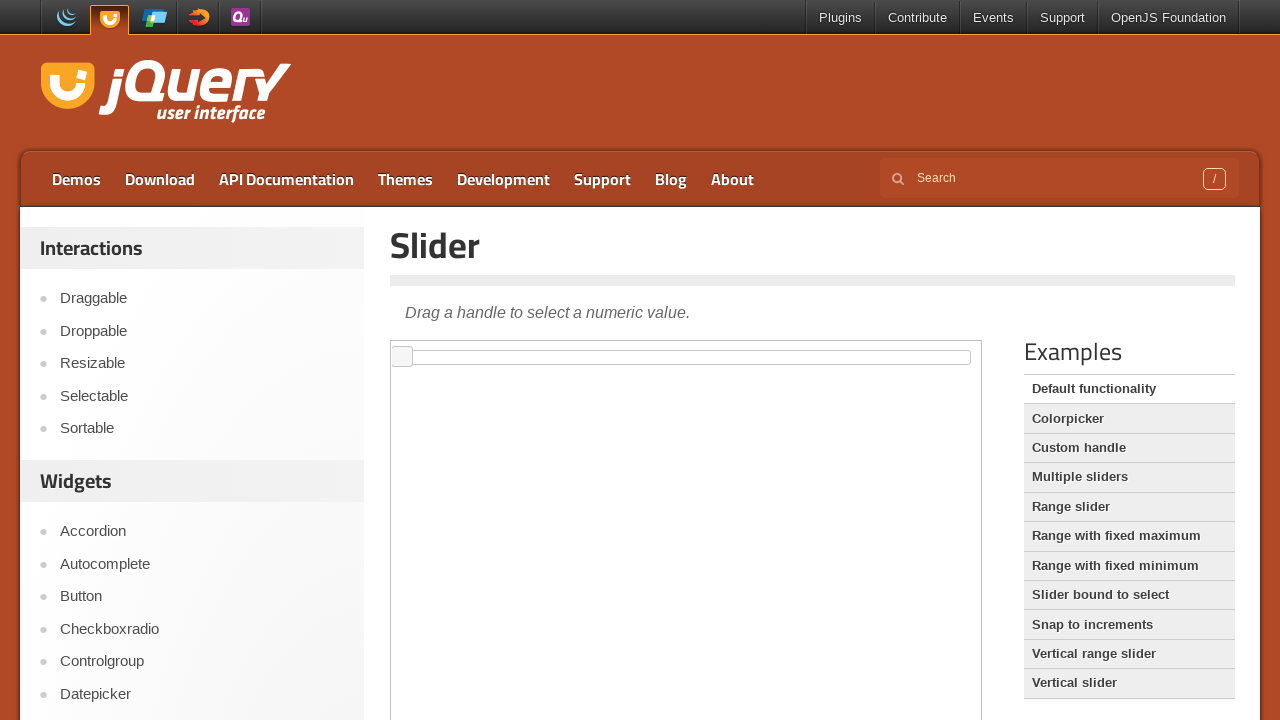

Located slider handle element
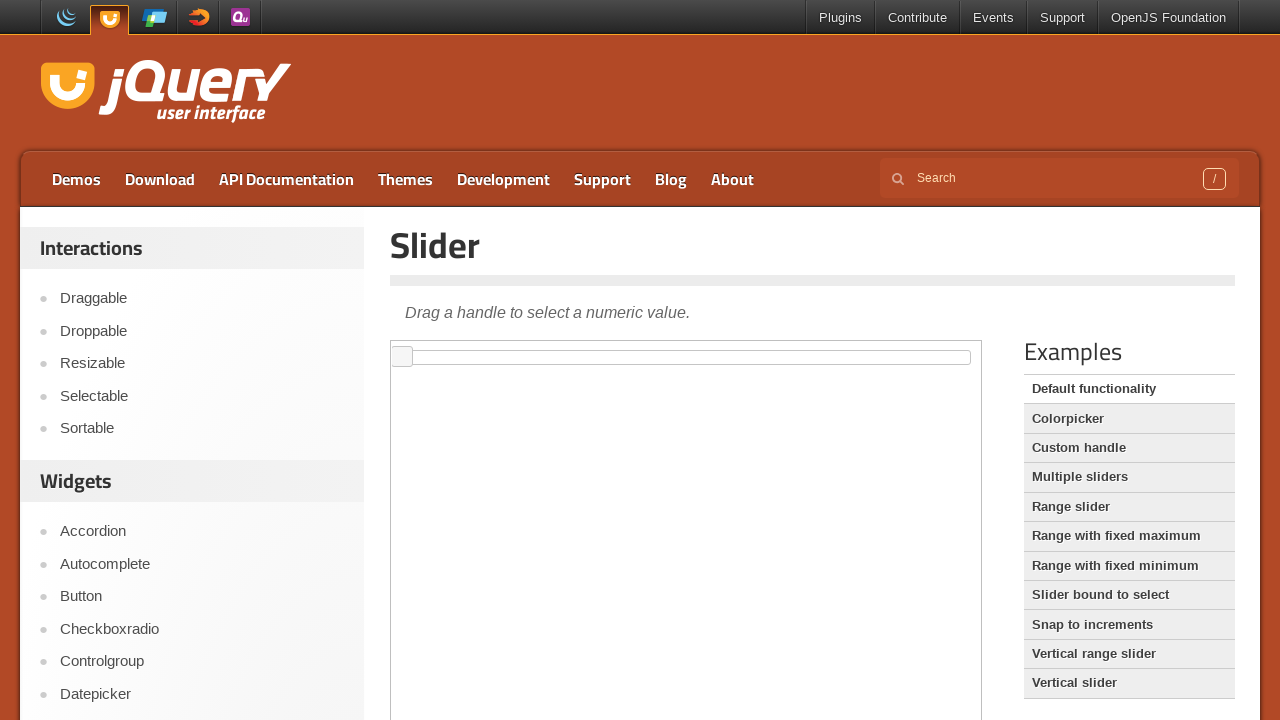

Moved slider to 0% position using JavaScript
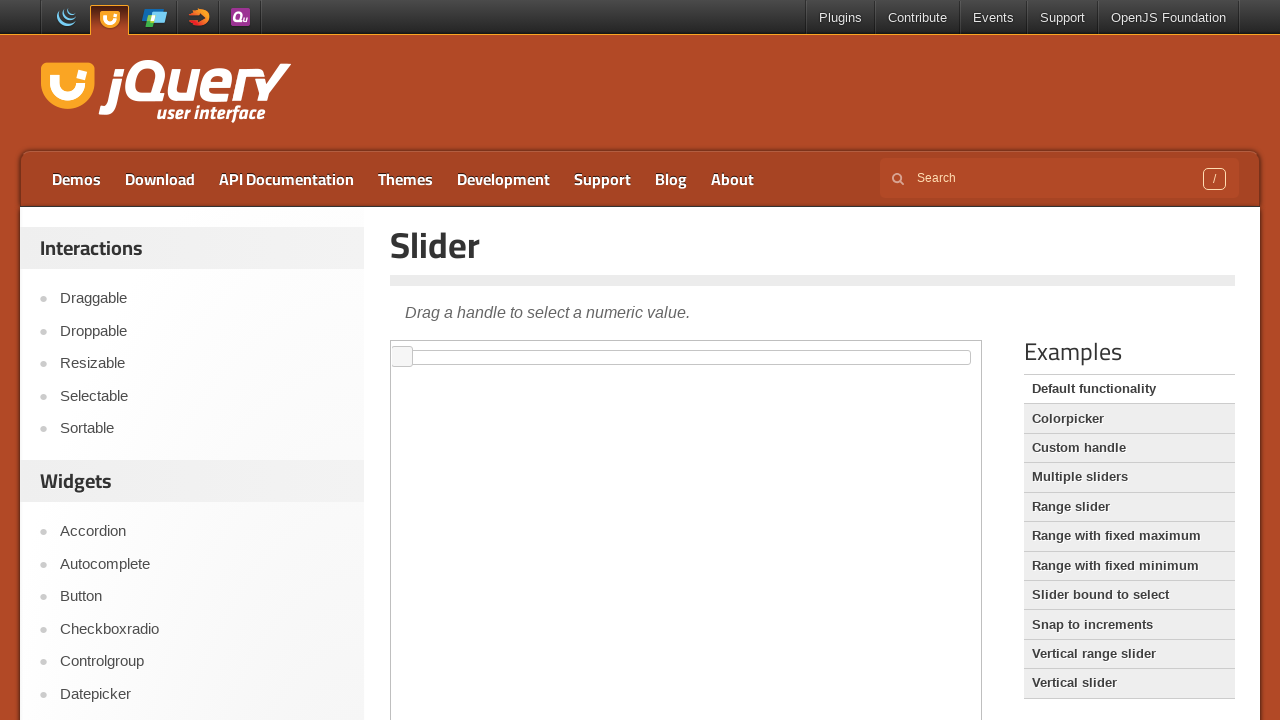

Triggered change event for slider at 0% position
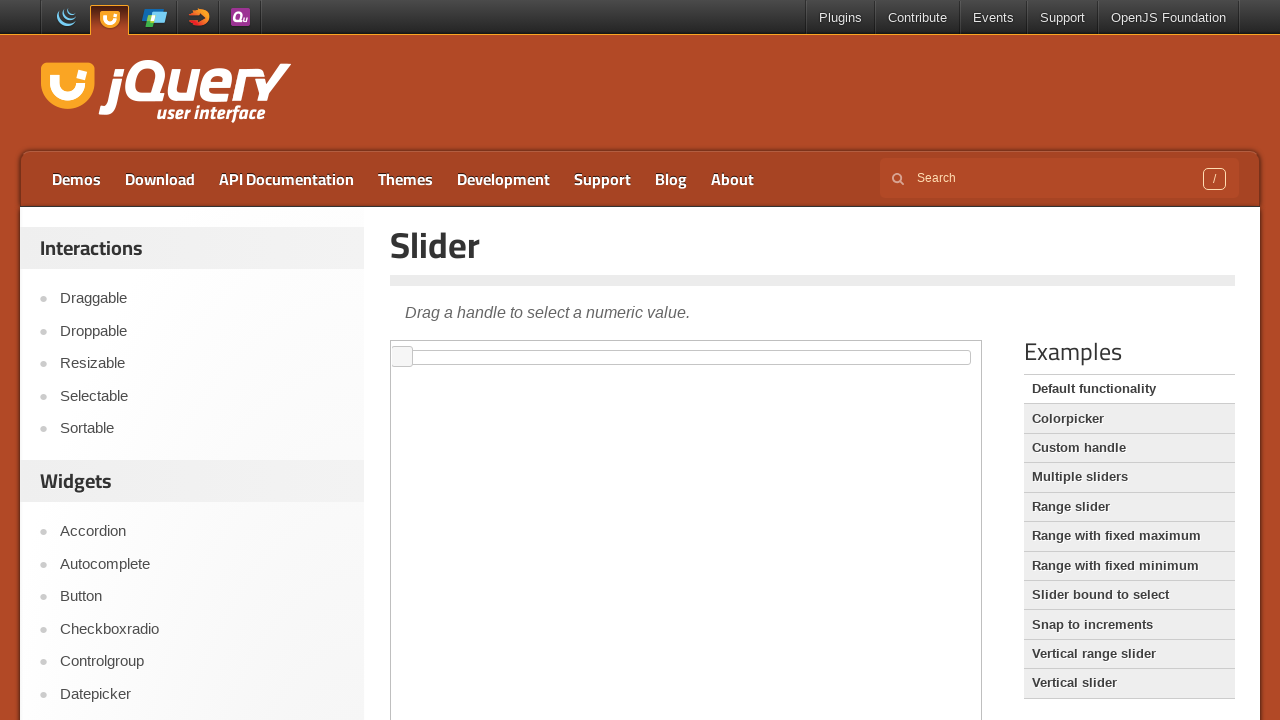

Waited 100ms before next slider movement
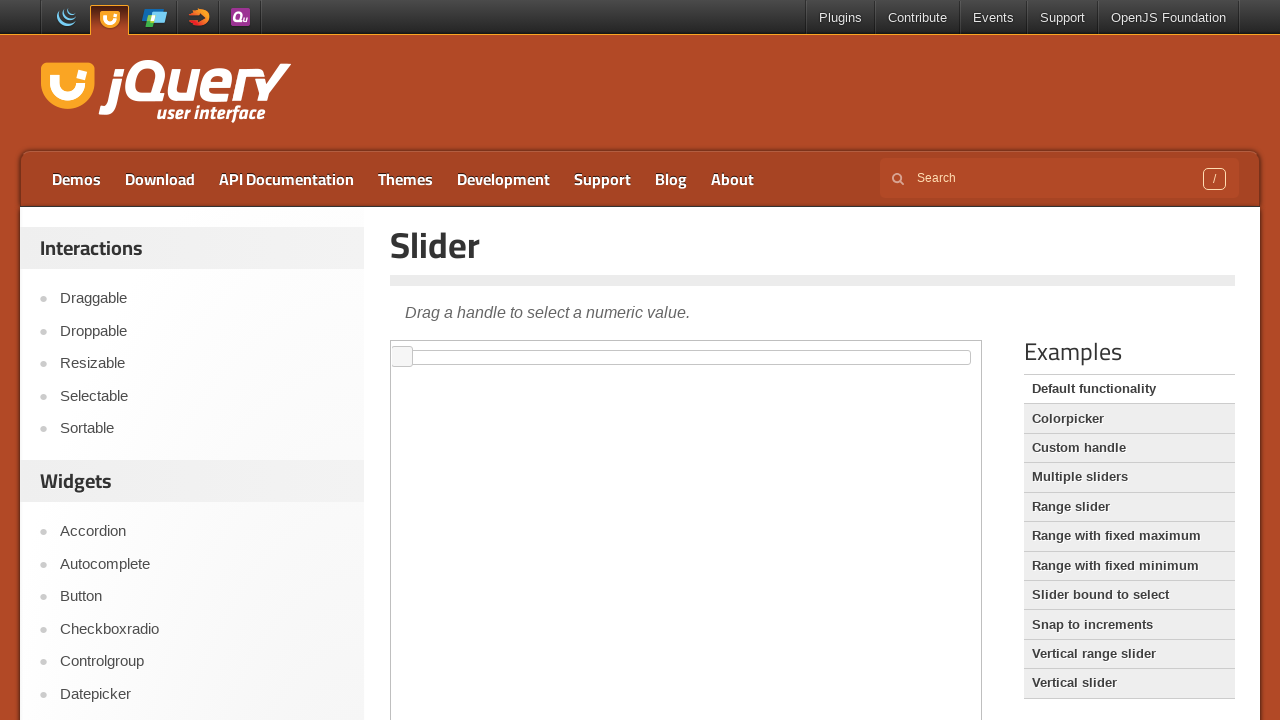

Moved slider to 1% position using JavaScript
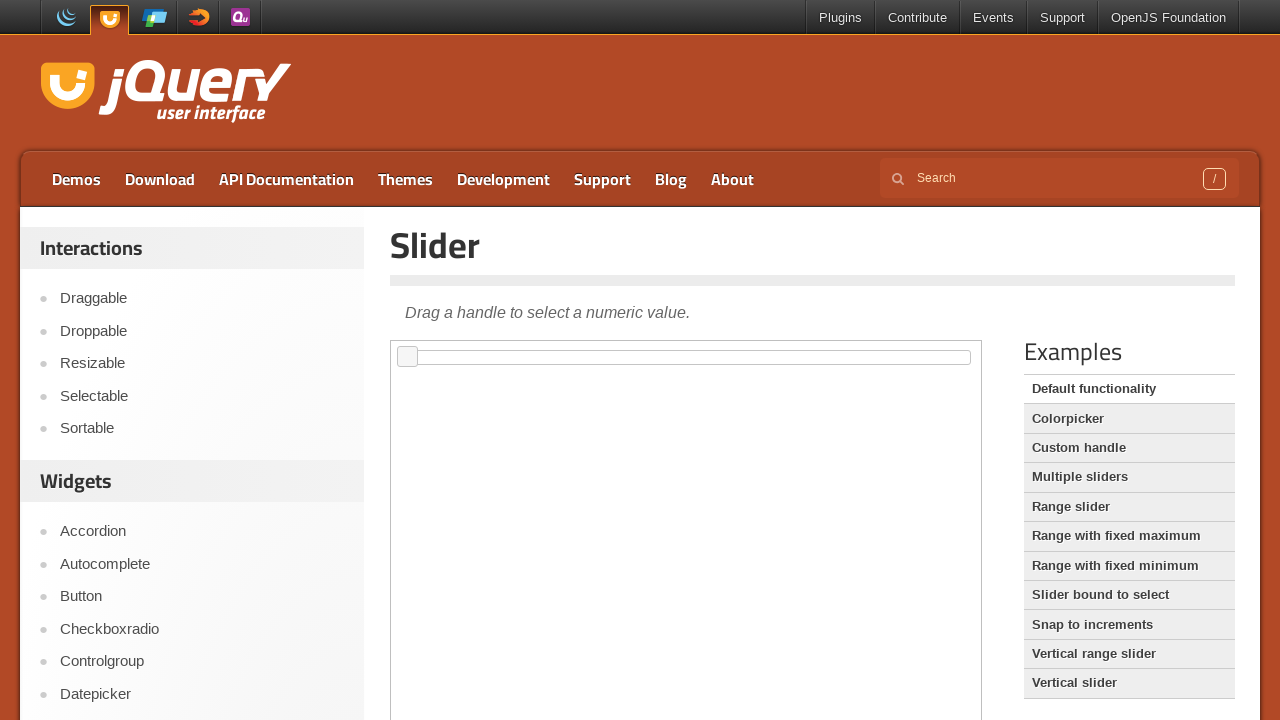

Triggered change event for slider at 1% position
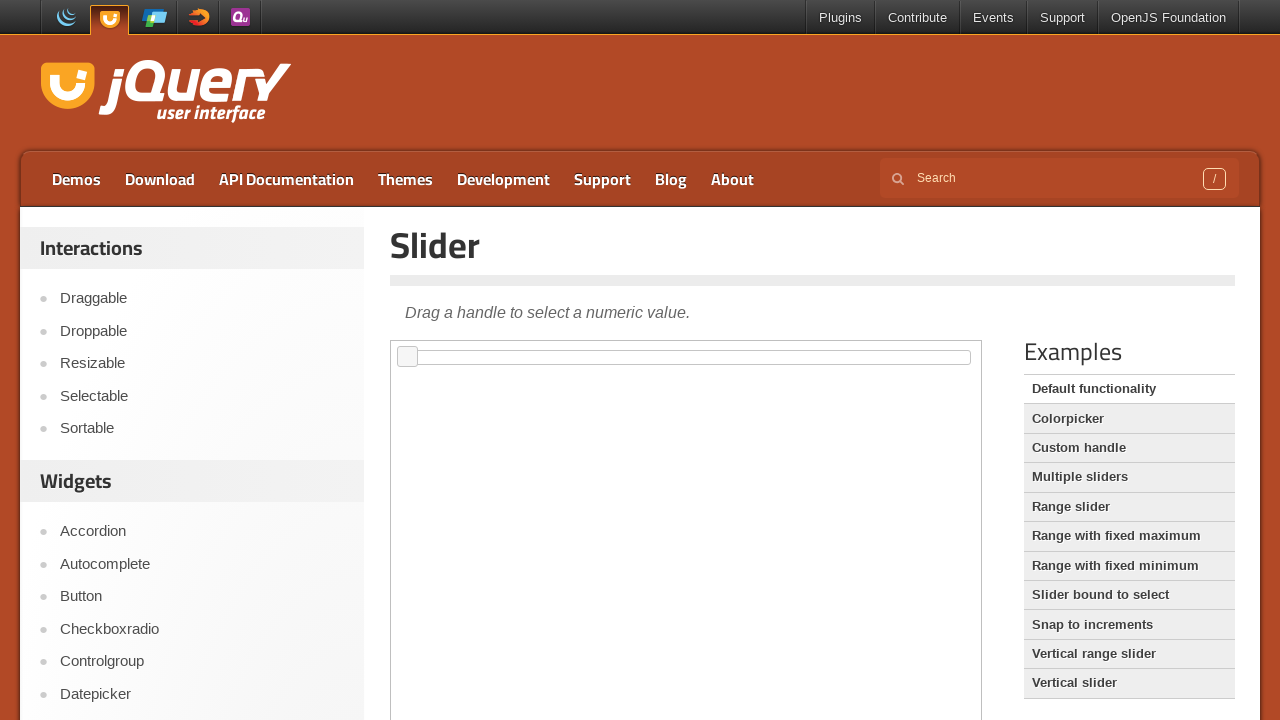

Waited 100ms before next slider movement
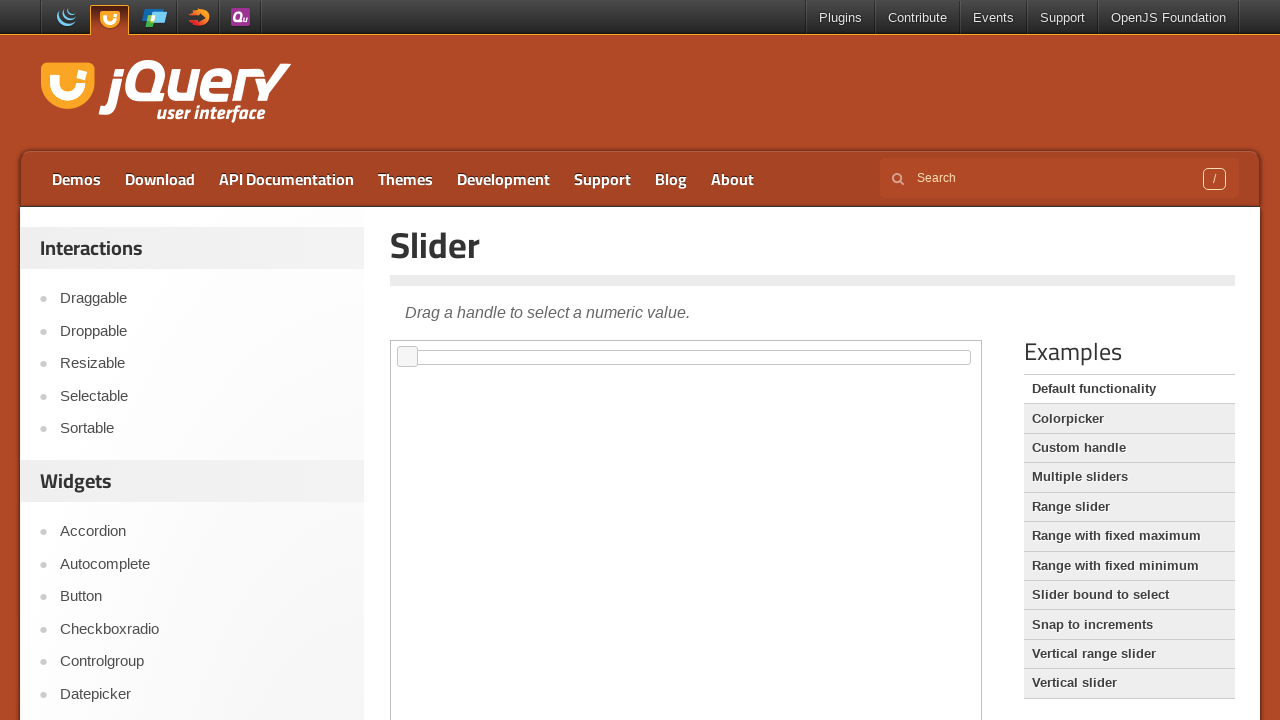

Moved slider to 2% position using JavaScript
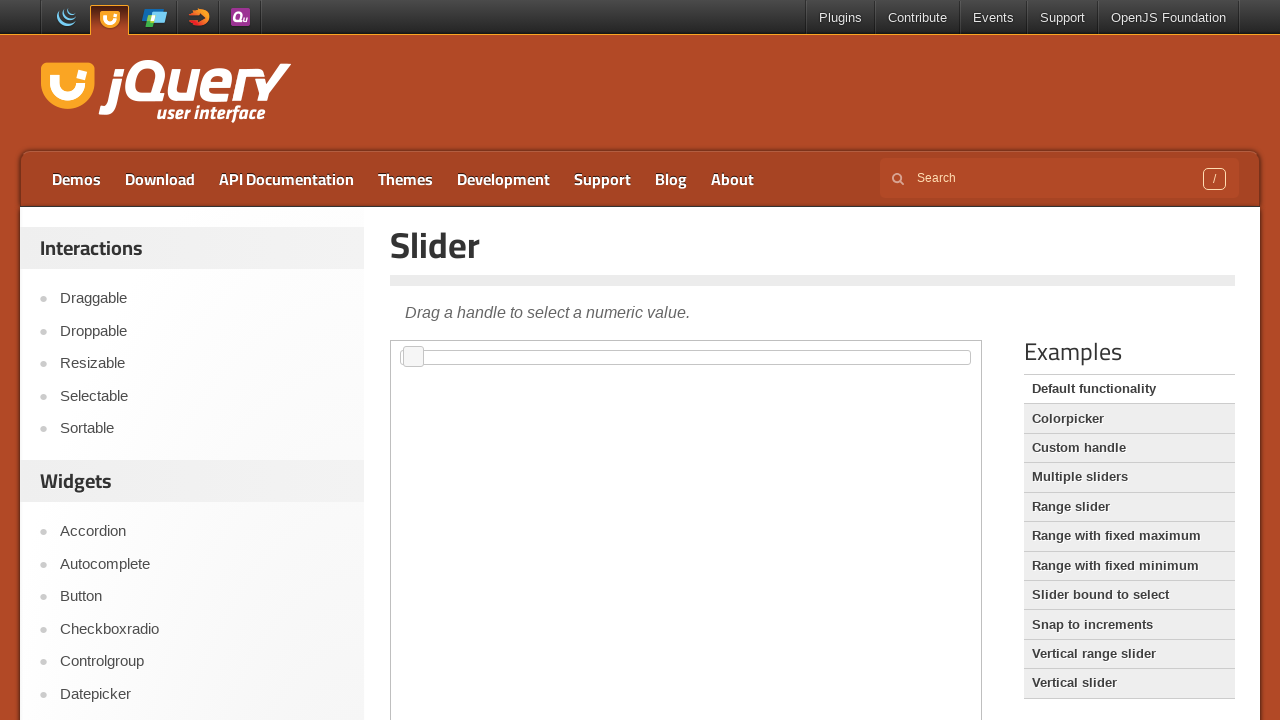

Triggered change event for slider at 2% position
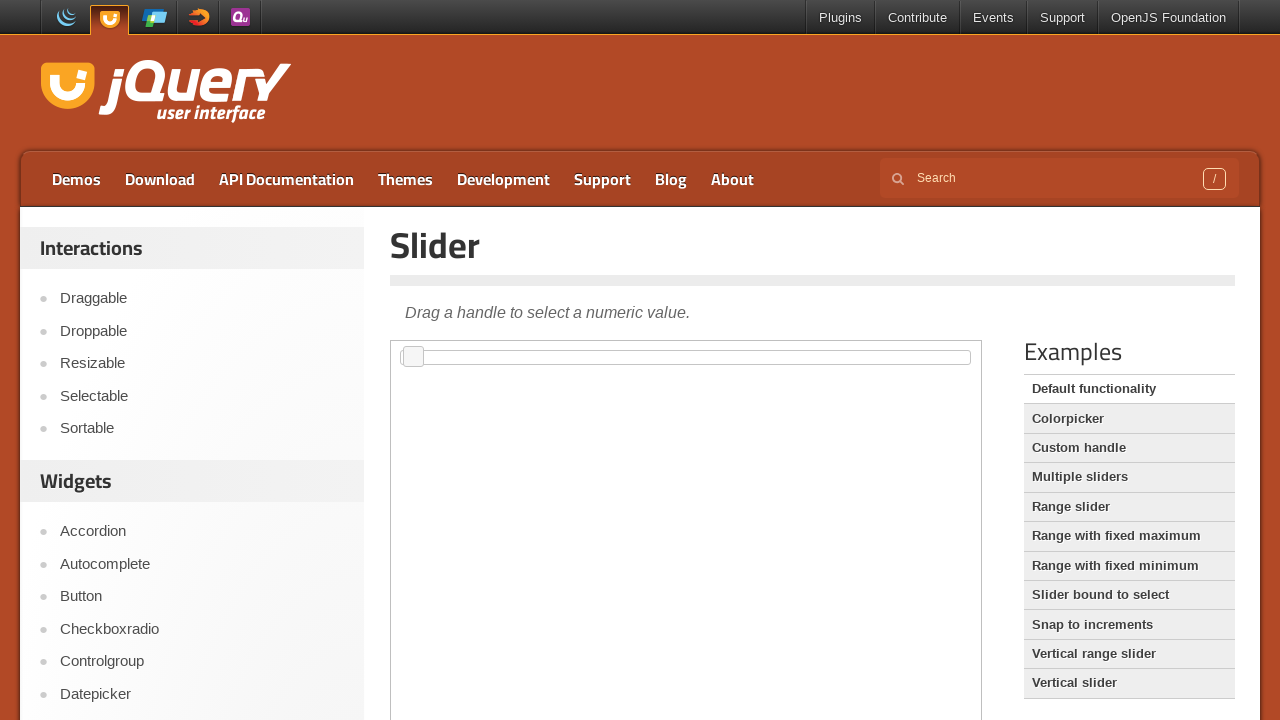

Waited 100ms before next slider movement
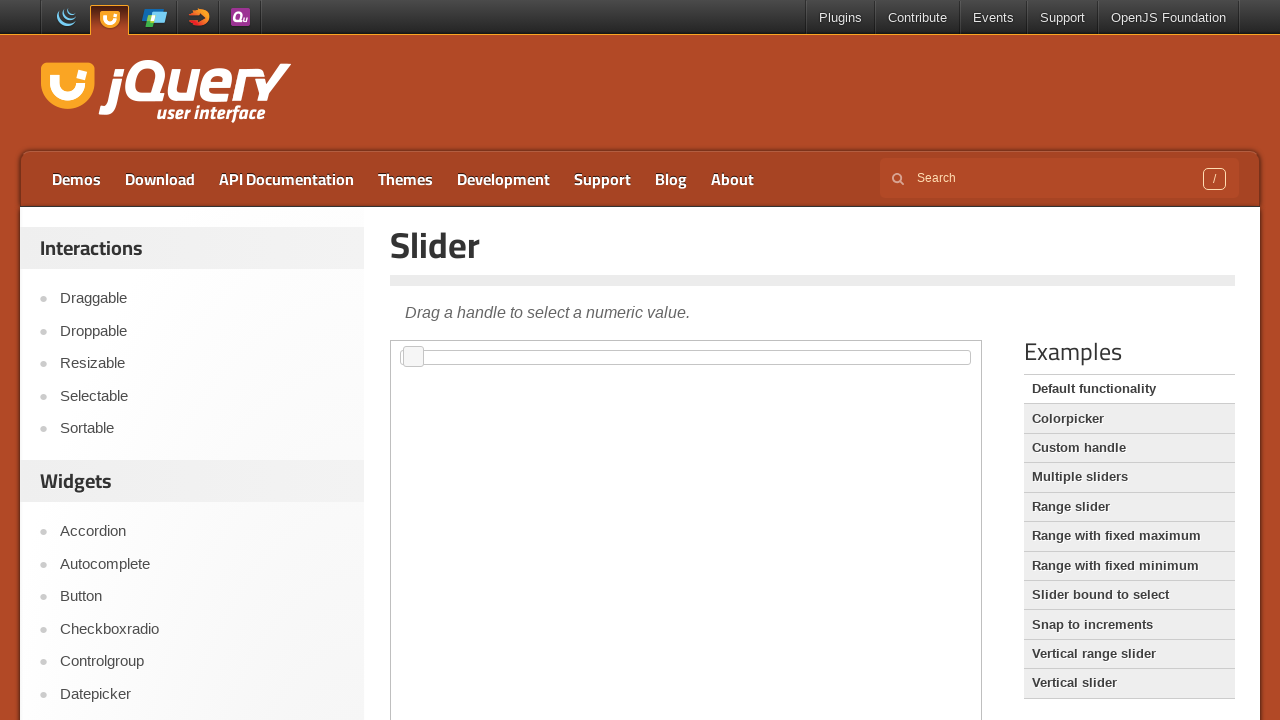

Moved slider to 3% position using JavaScript
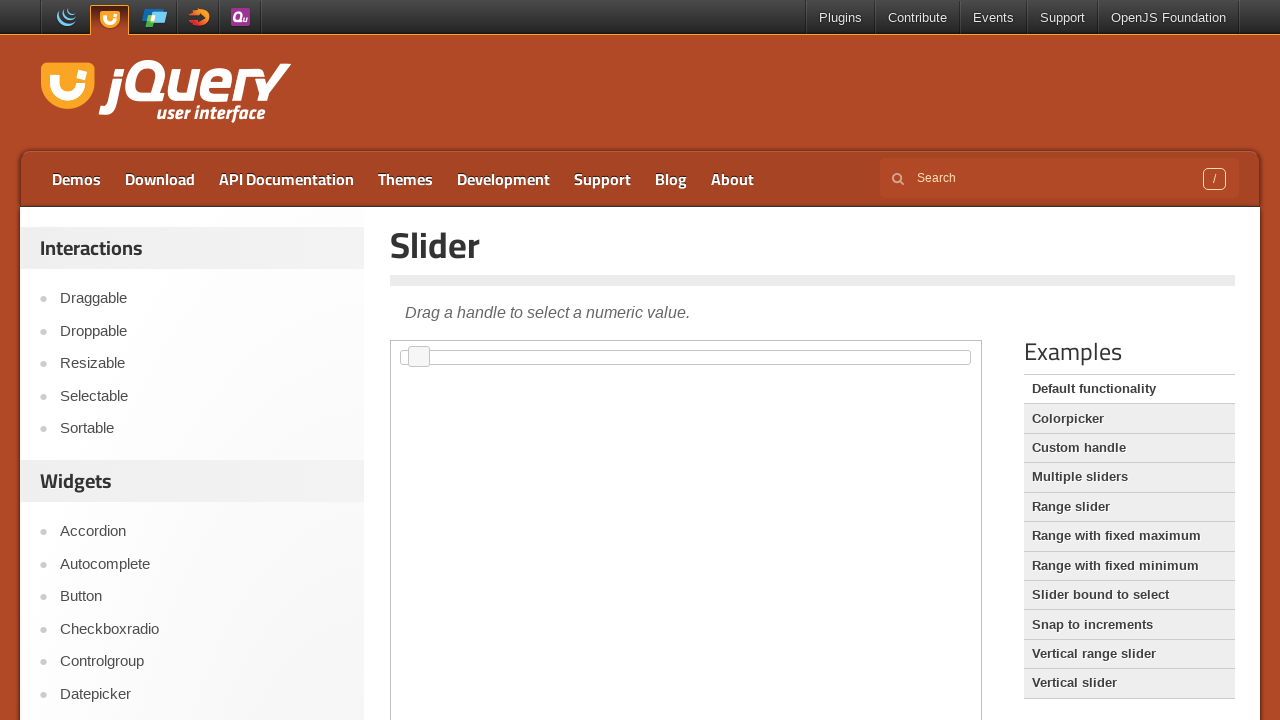

Triggered change event for slider at 3% position
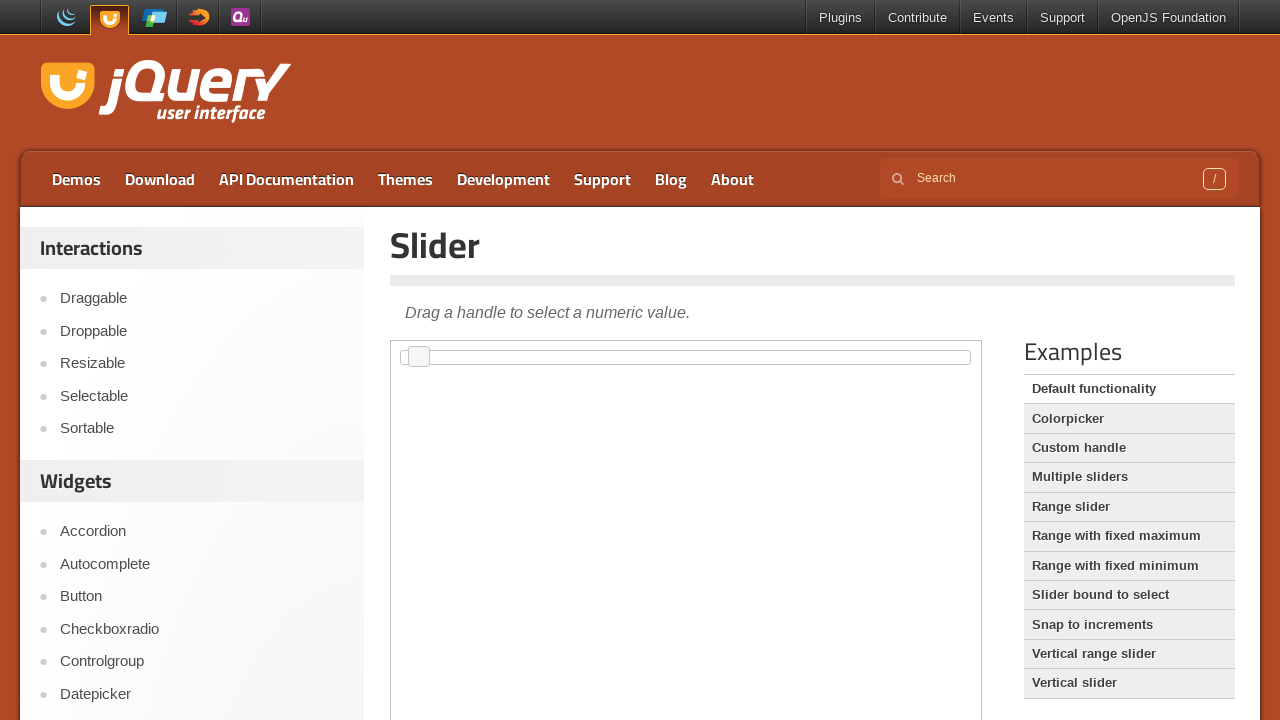

Waited 100ms before next slider movement
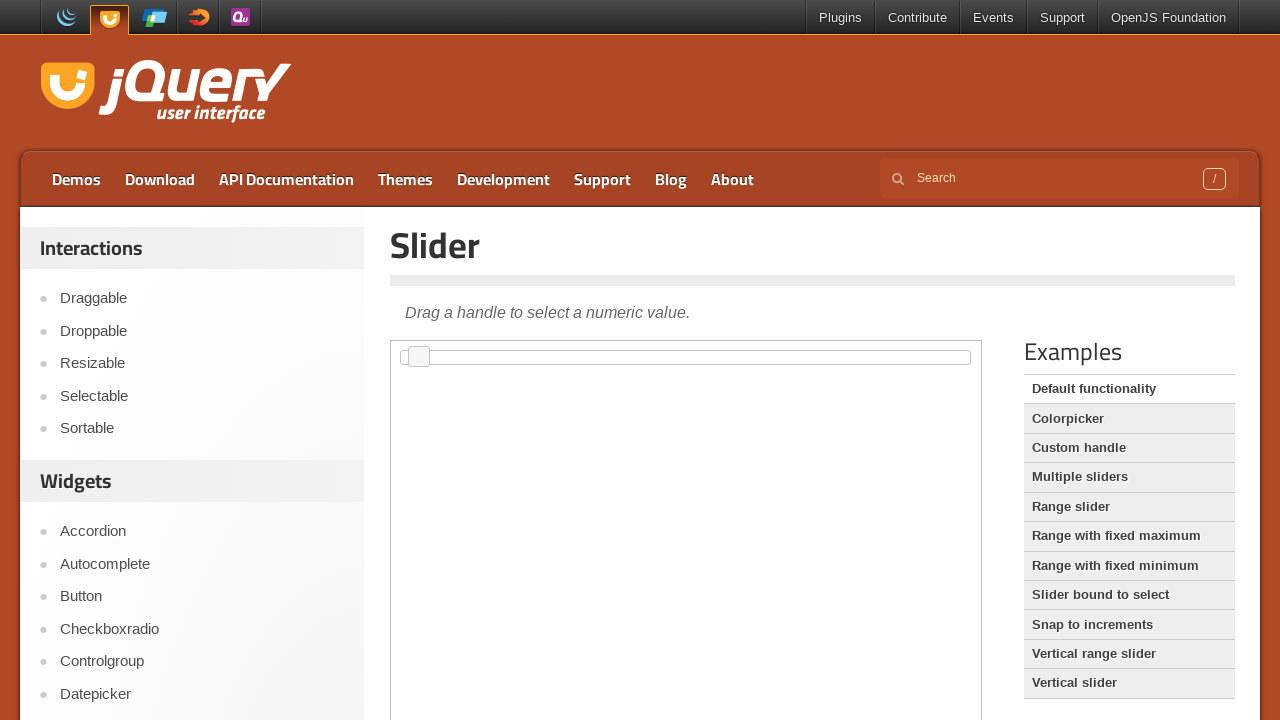

Moved slider to 4% position using JavaScript
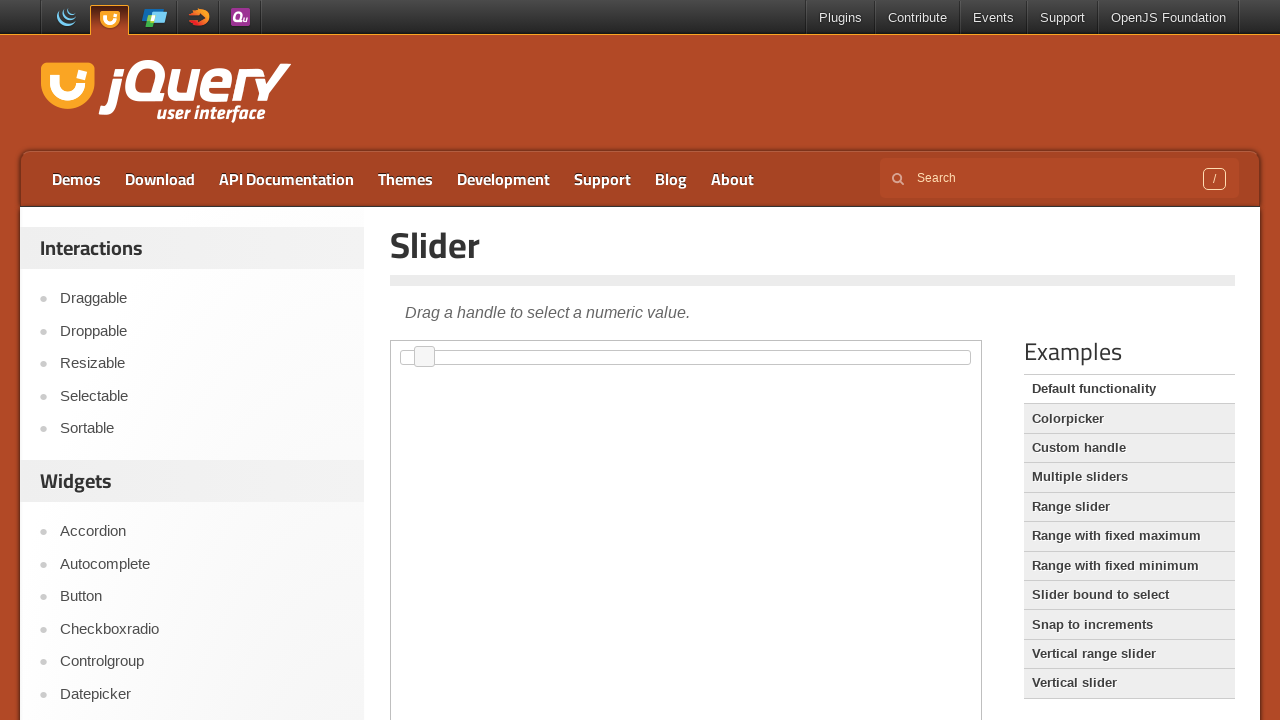

Triggered change event for slider at 4% position
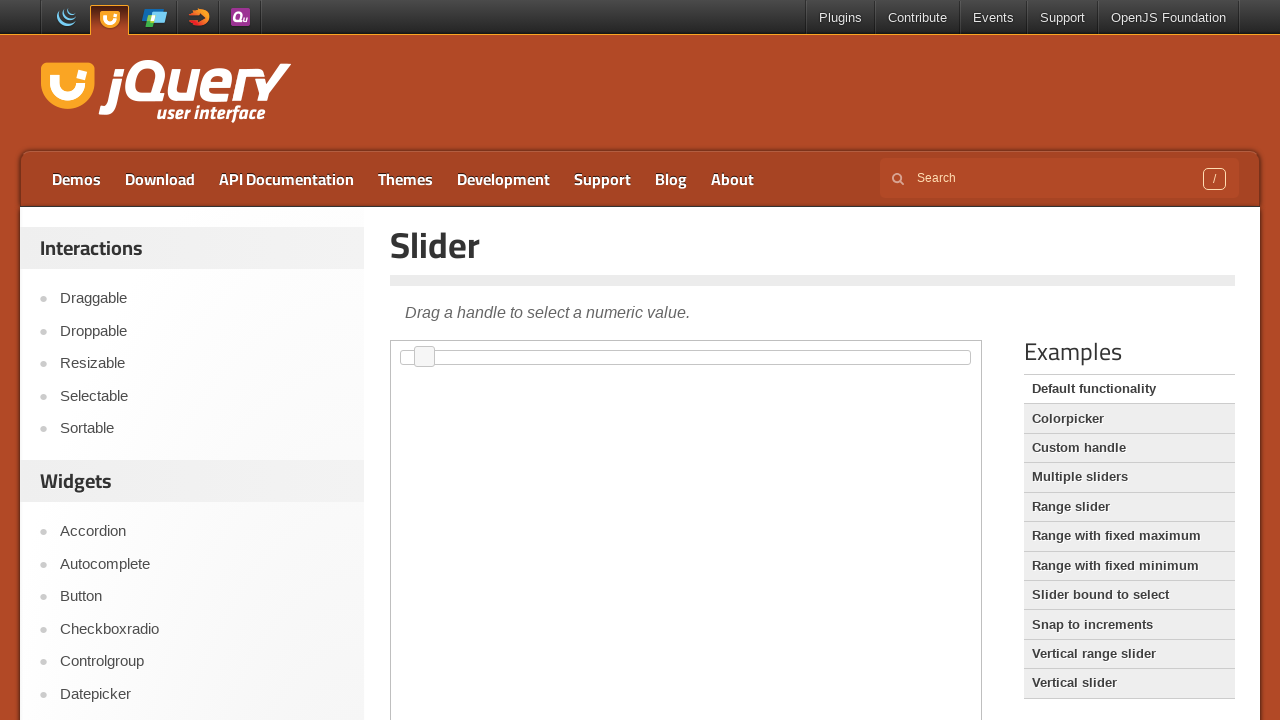

Waited 100ms before next slider movement
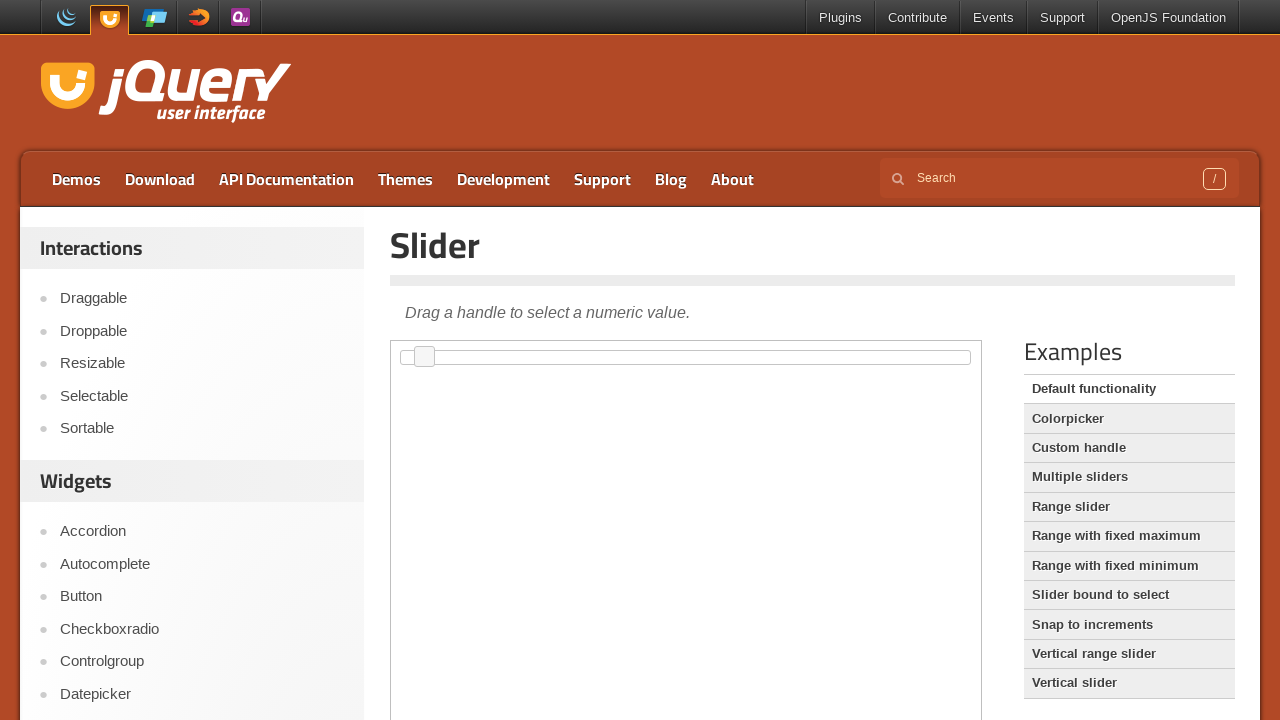

Moved slider to 5% position using JavaScript
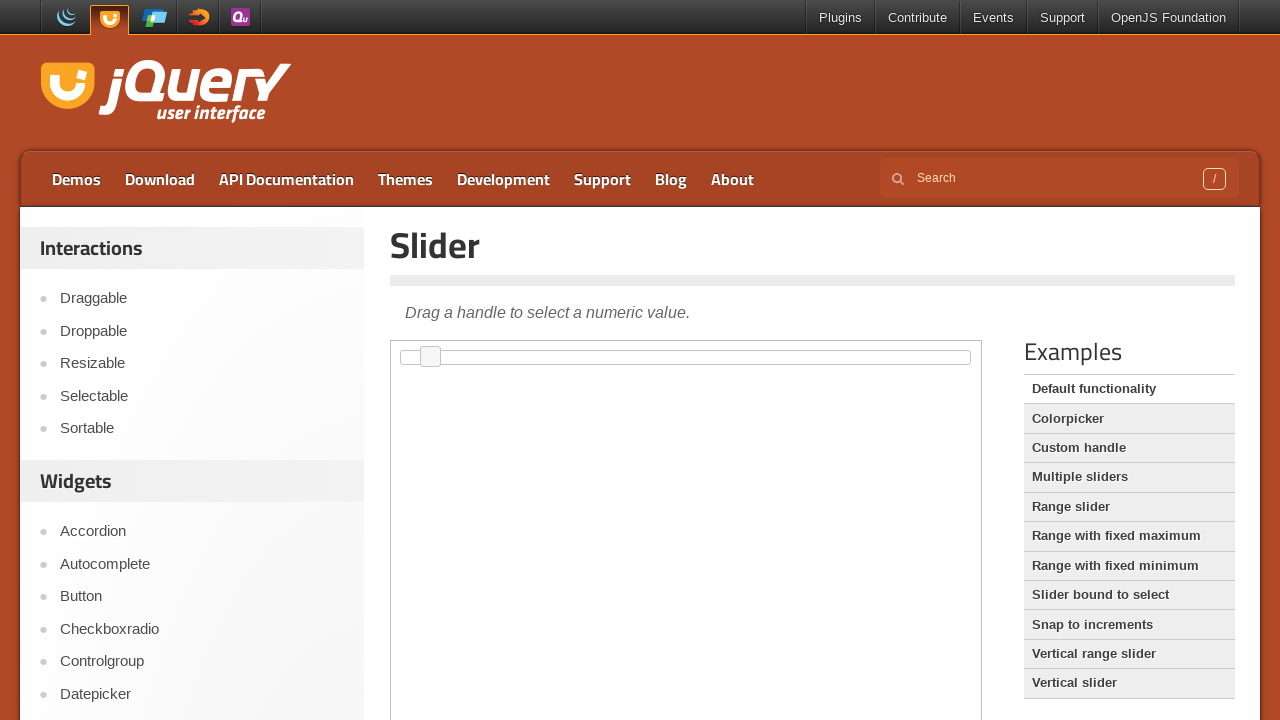

Triggered change event for slider at 5% position
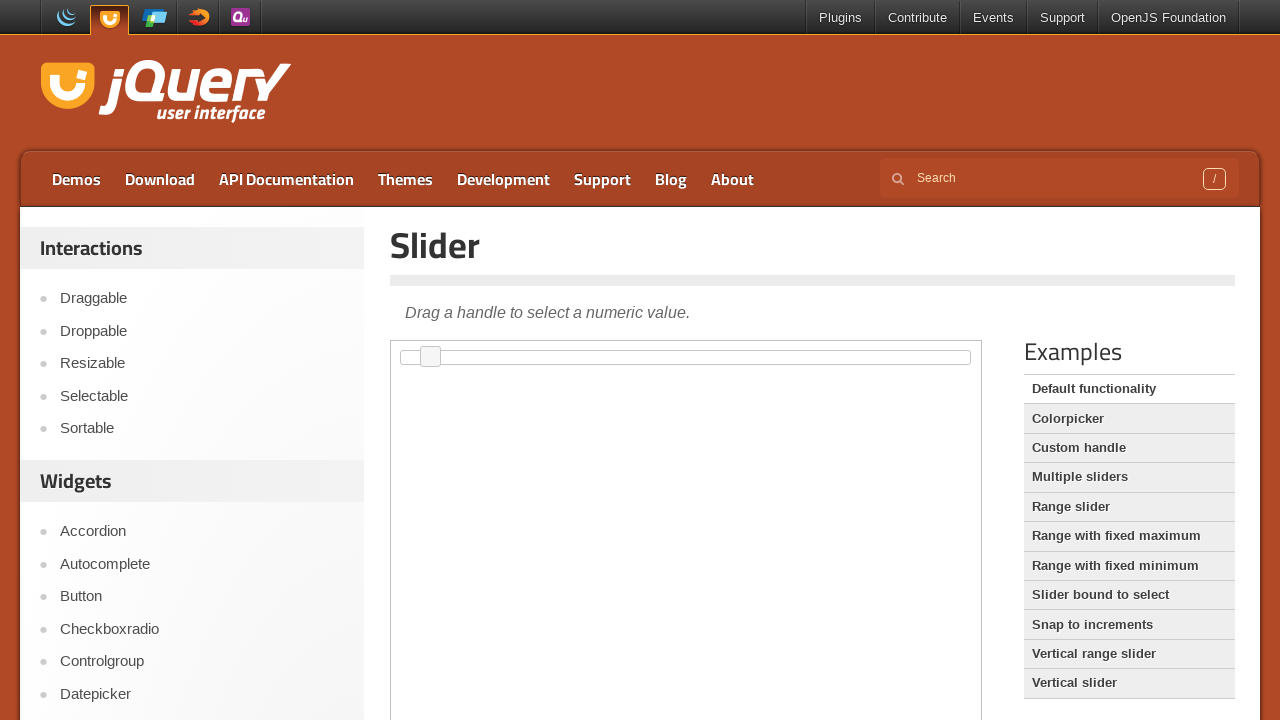

Waited 100ms before next slider movement
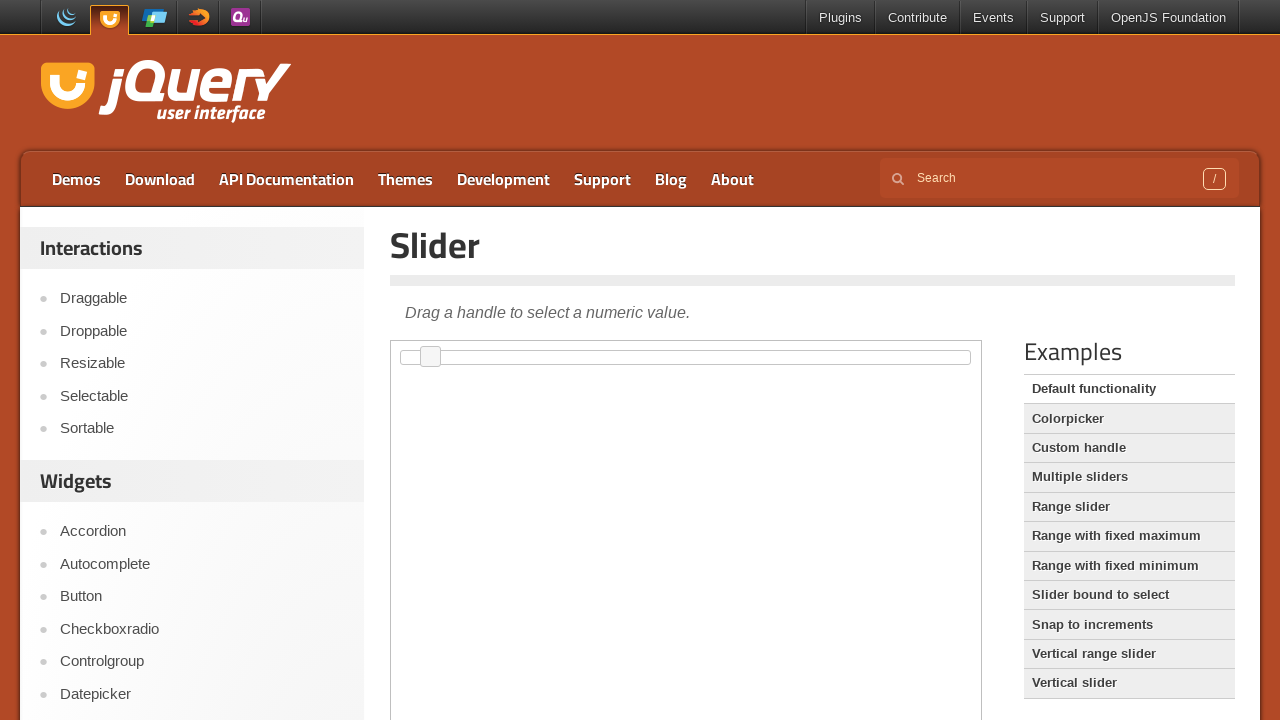

Moved slider to 6% position using JavaScript
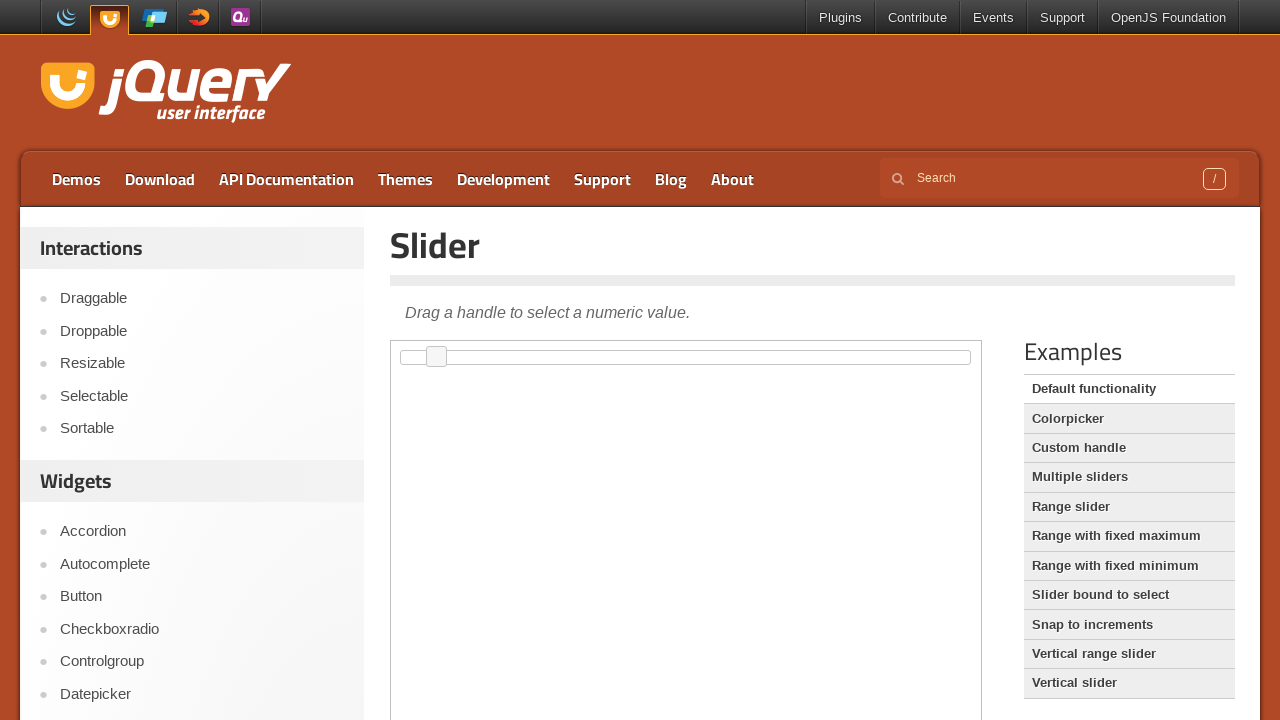

Triggered change event for slider at 6% position
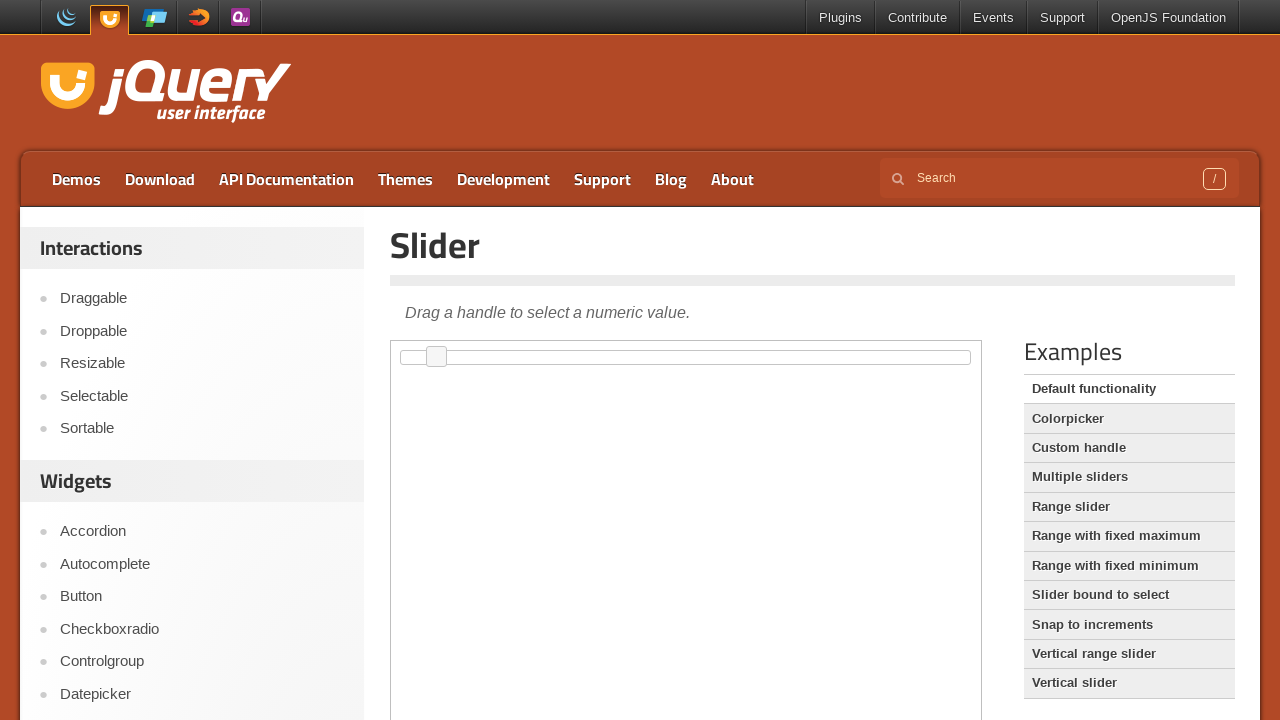

Waited 100ms before next slider movement
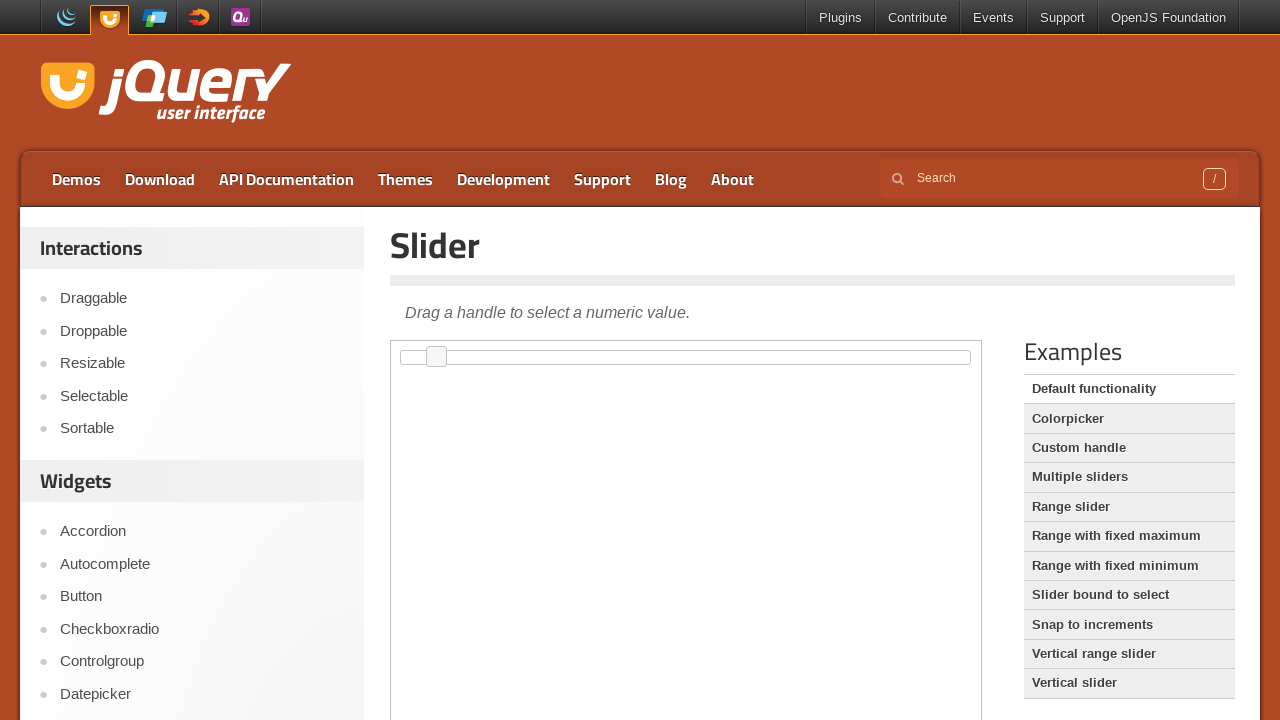

Moved slider to 7% position using JavaScript
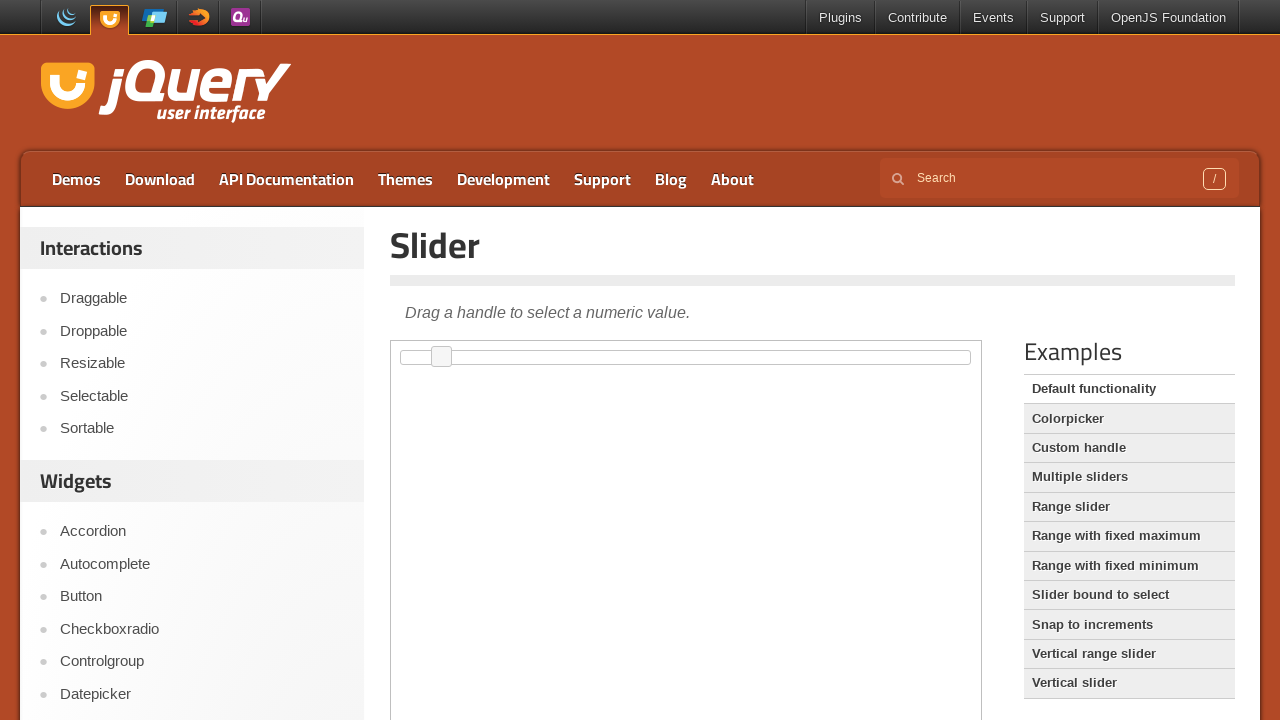

Triggered change event for slider at 7% position
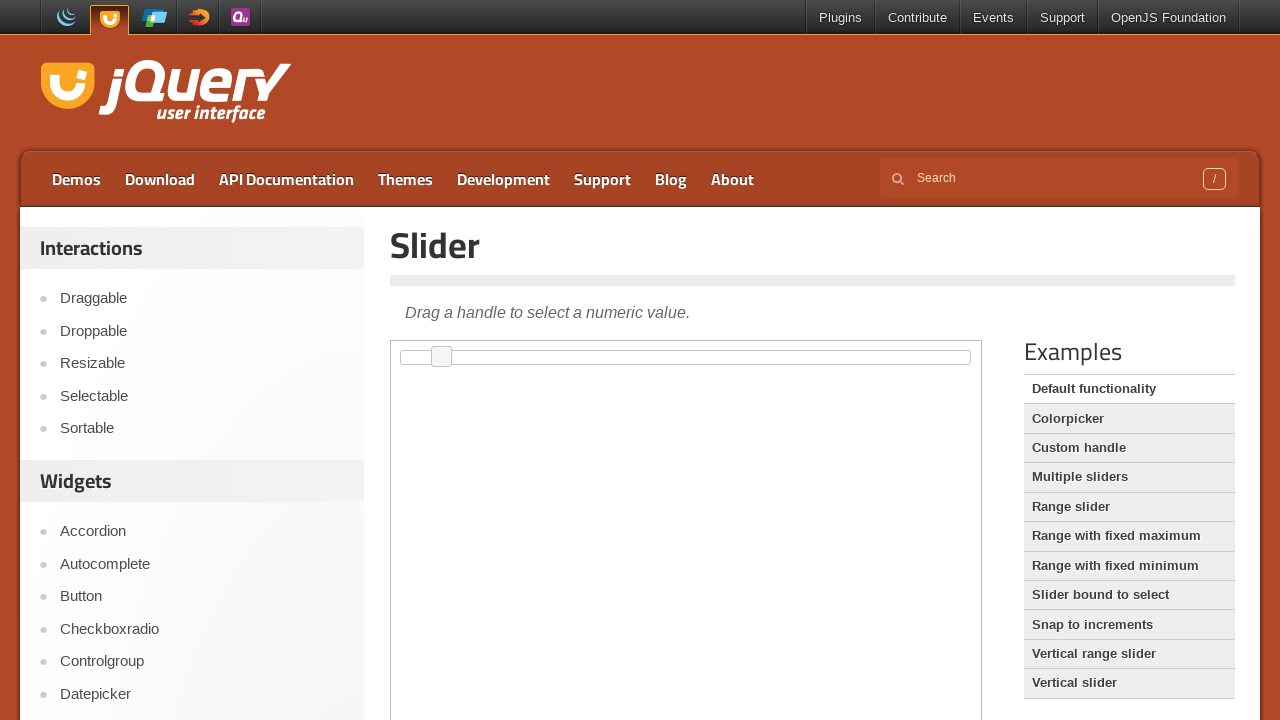

Waited 100ms before next slider movement
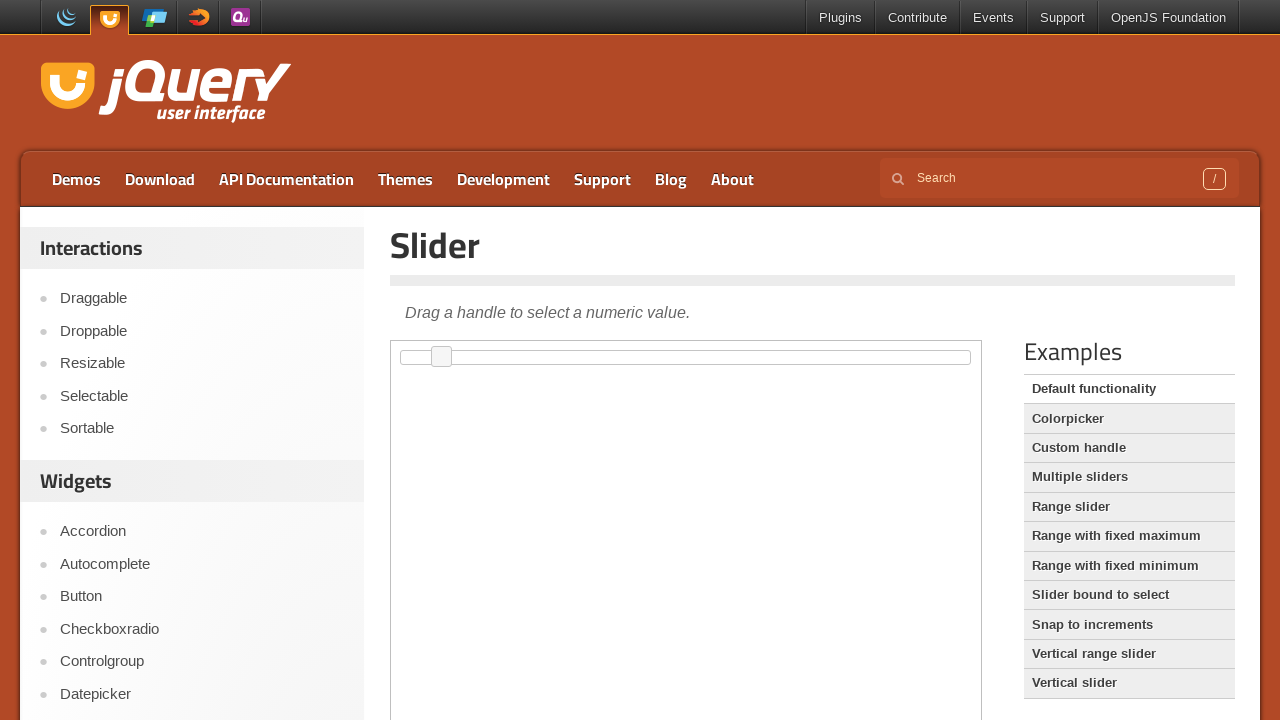

Moved slider to 8% position using JavaScript
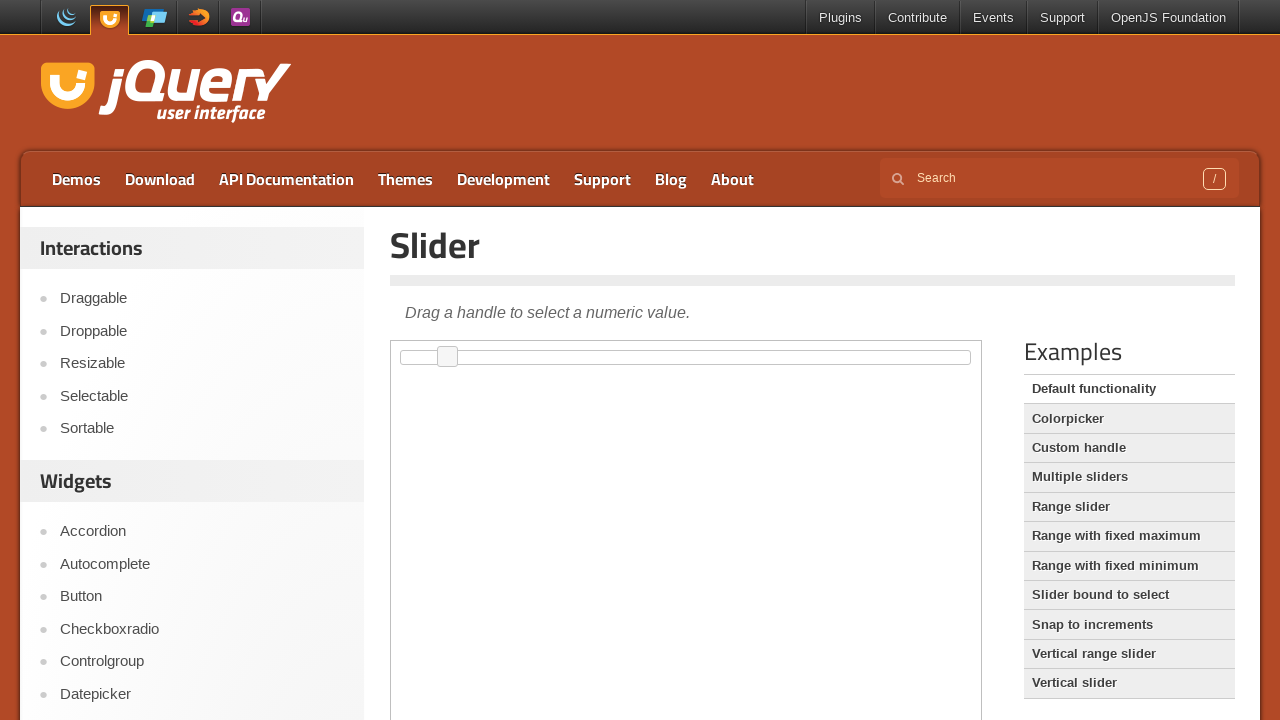

Triggered change event for slider at 8% position
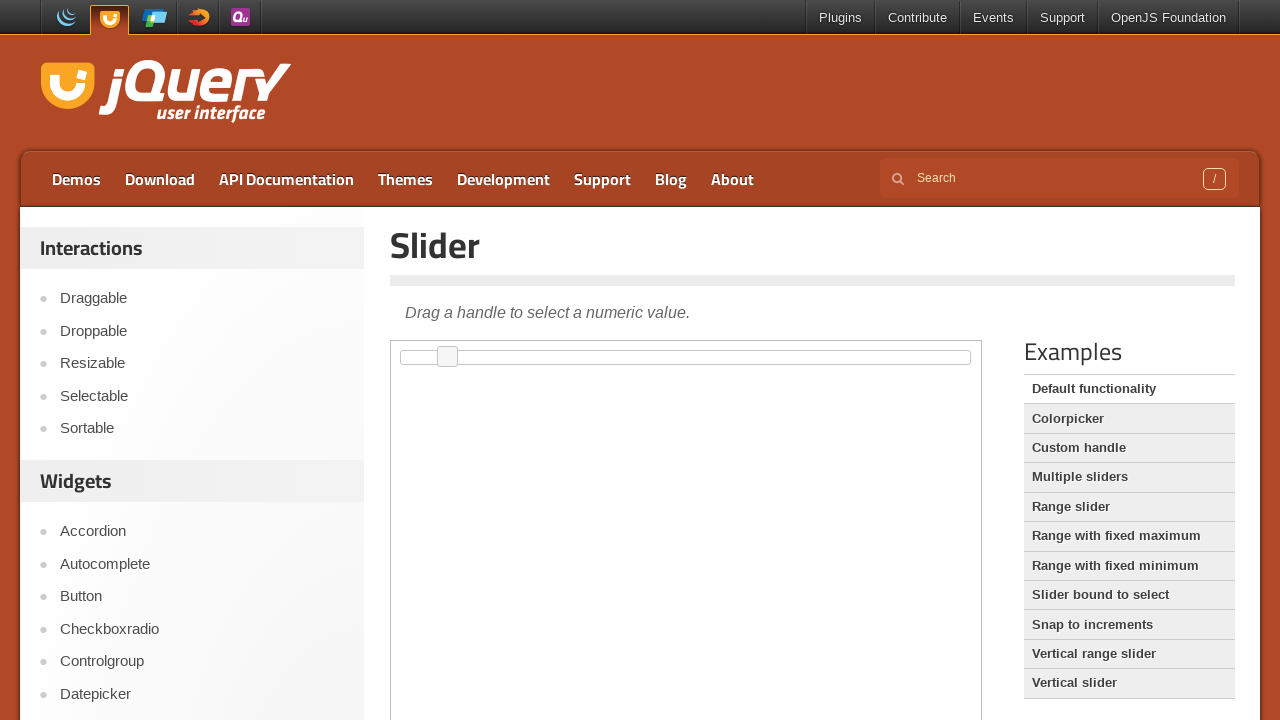

Waited 100ms before next slider movement
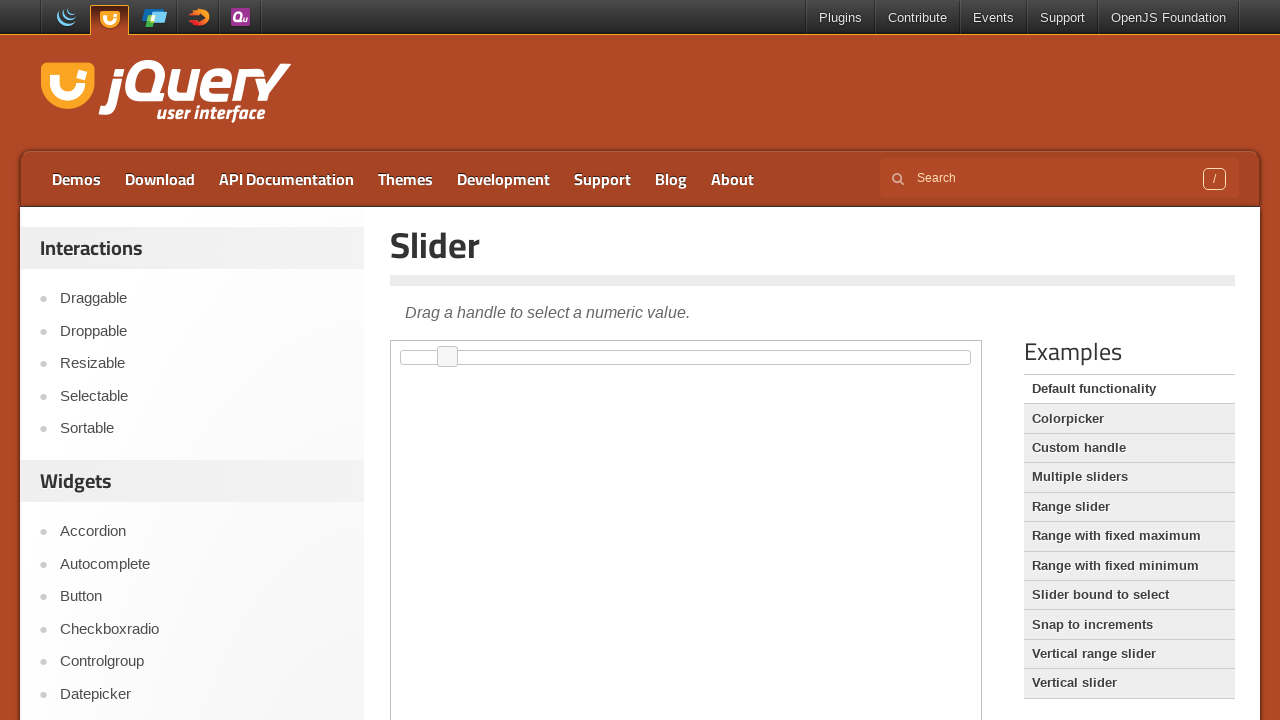

Moved slider to 9% position using JavaScript
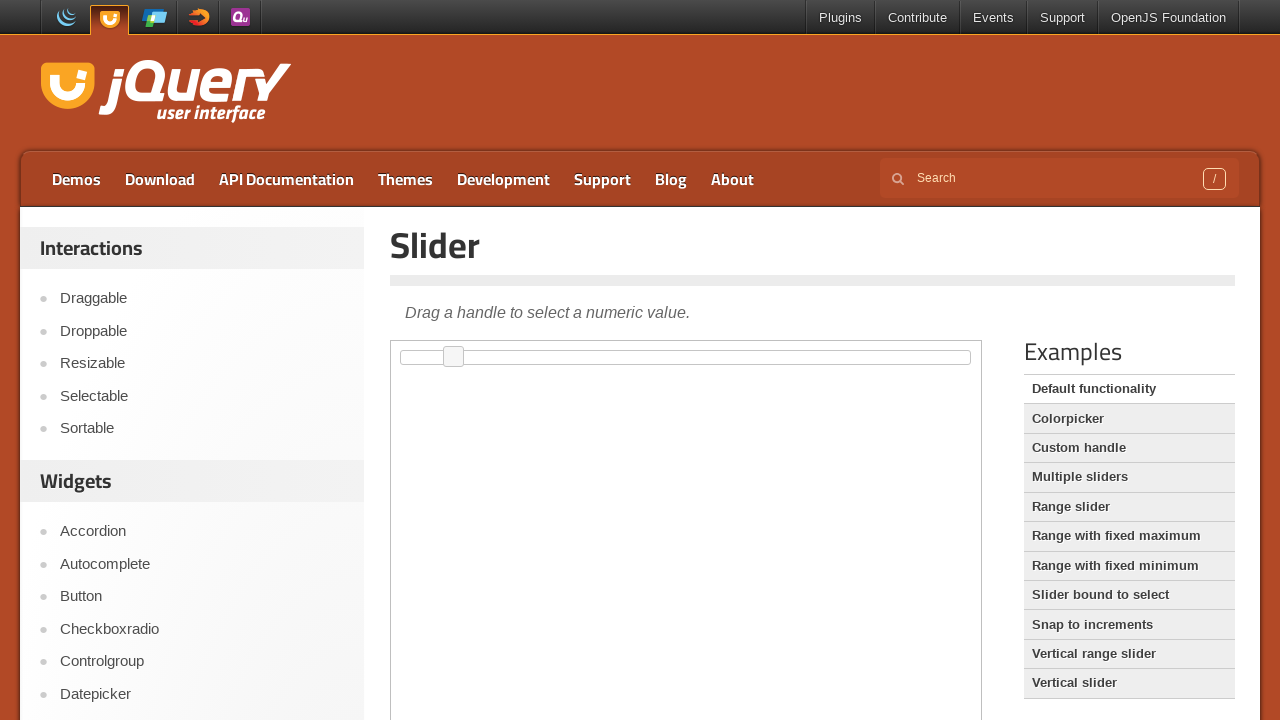

Triggered change event for slider at 9% position
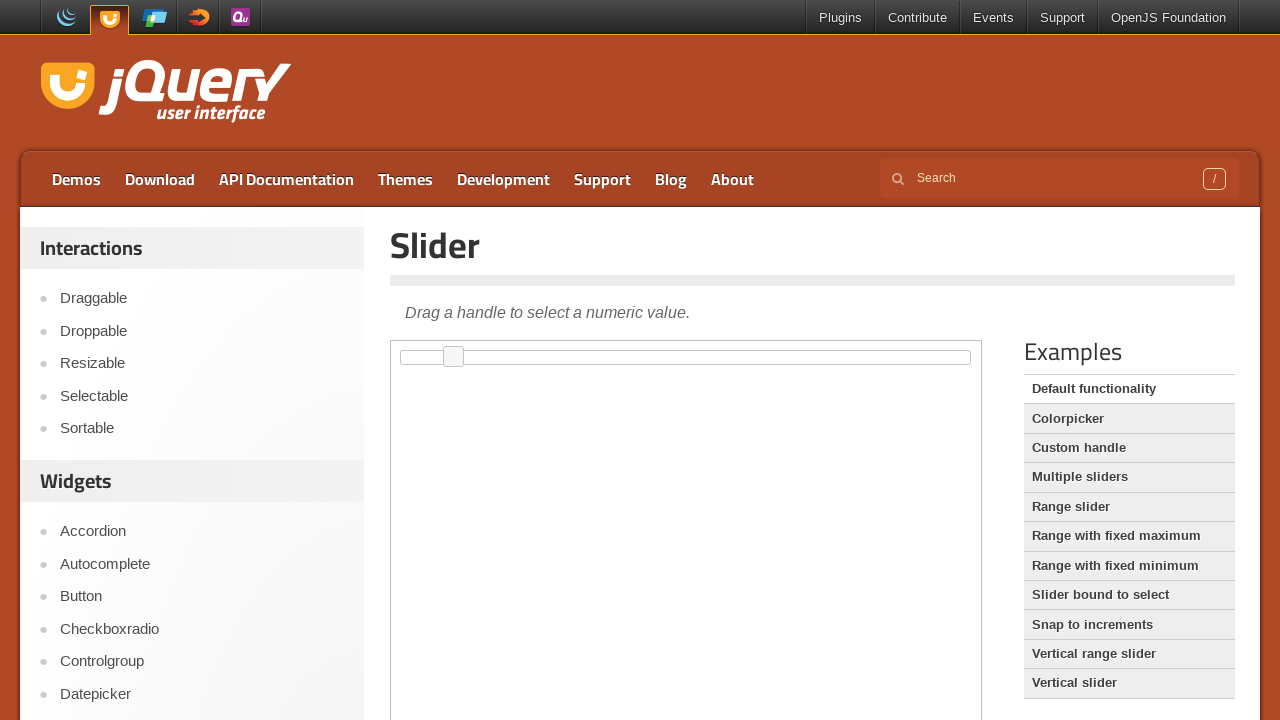

Waited 100ms before next slider movement
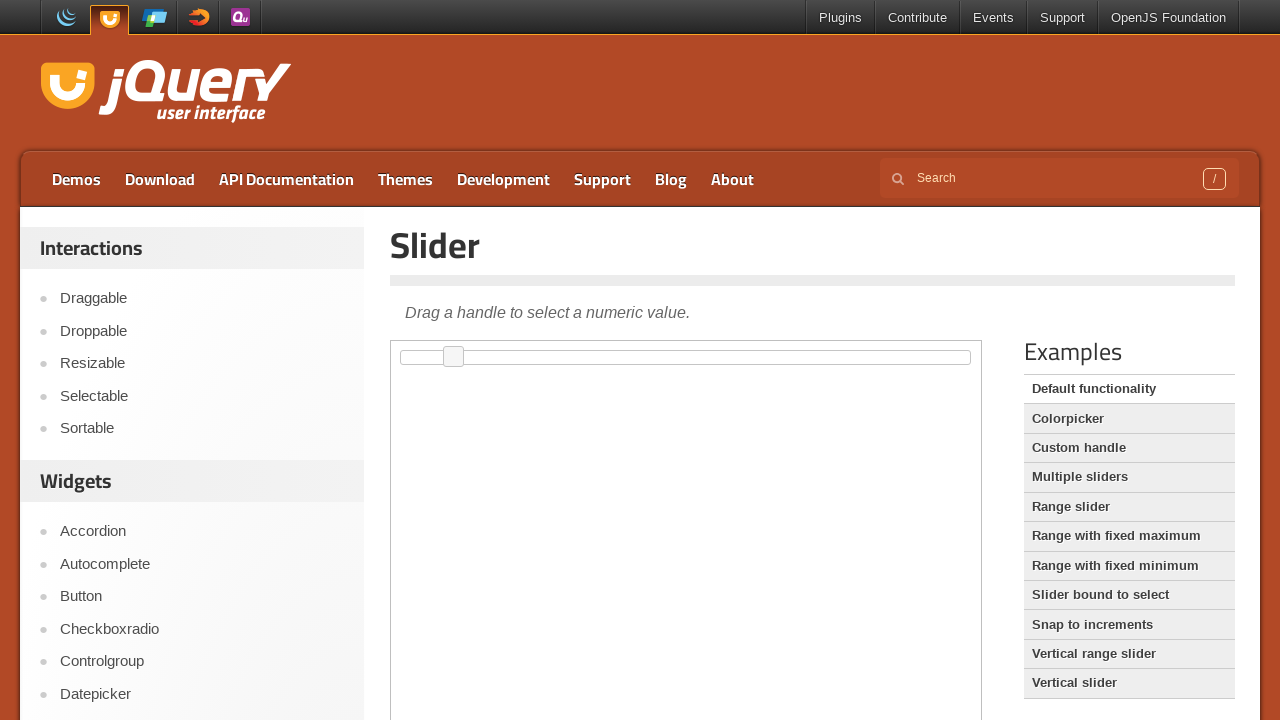

Moved slider to 10% position using JavaScript
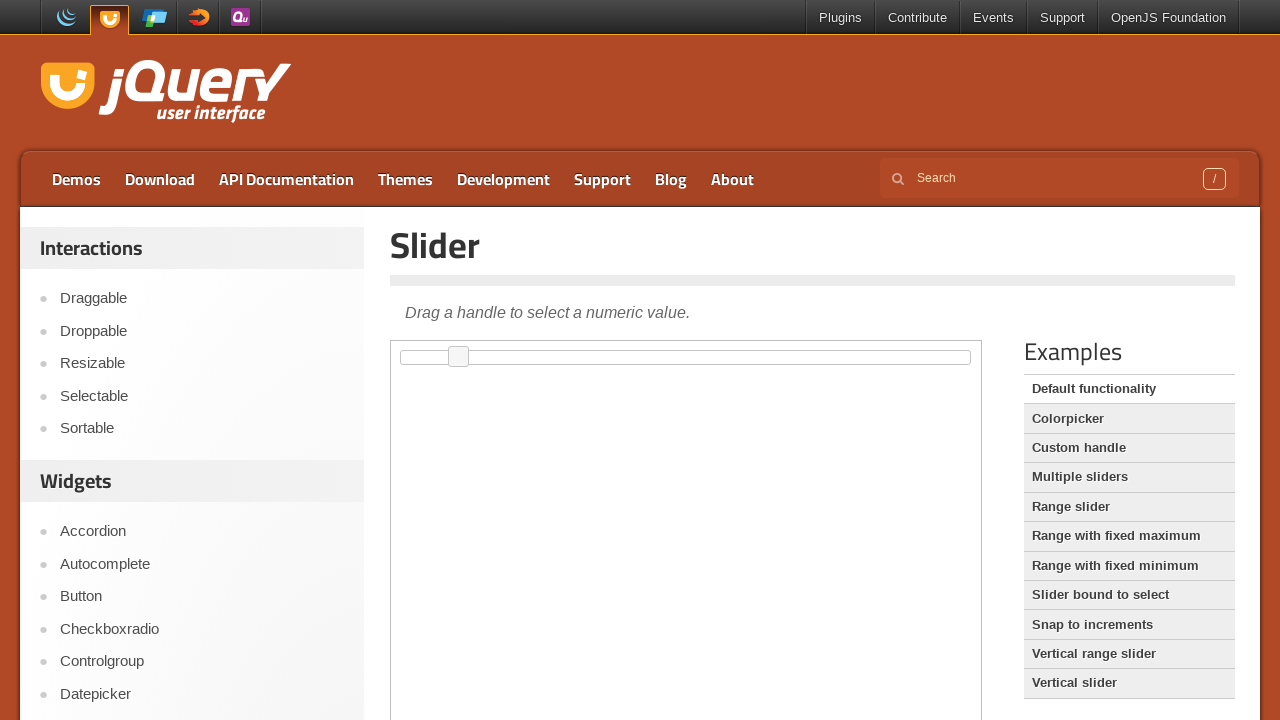

Triggered change event for slider at 10% position
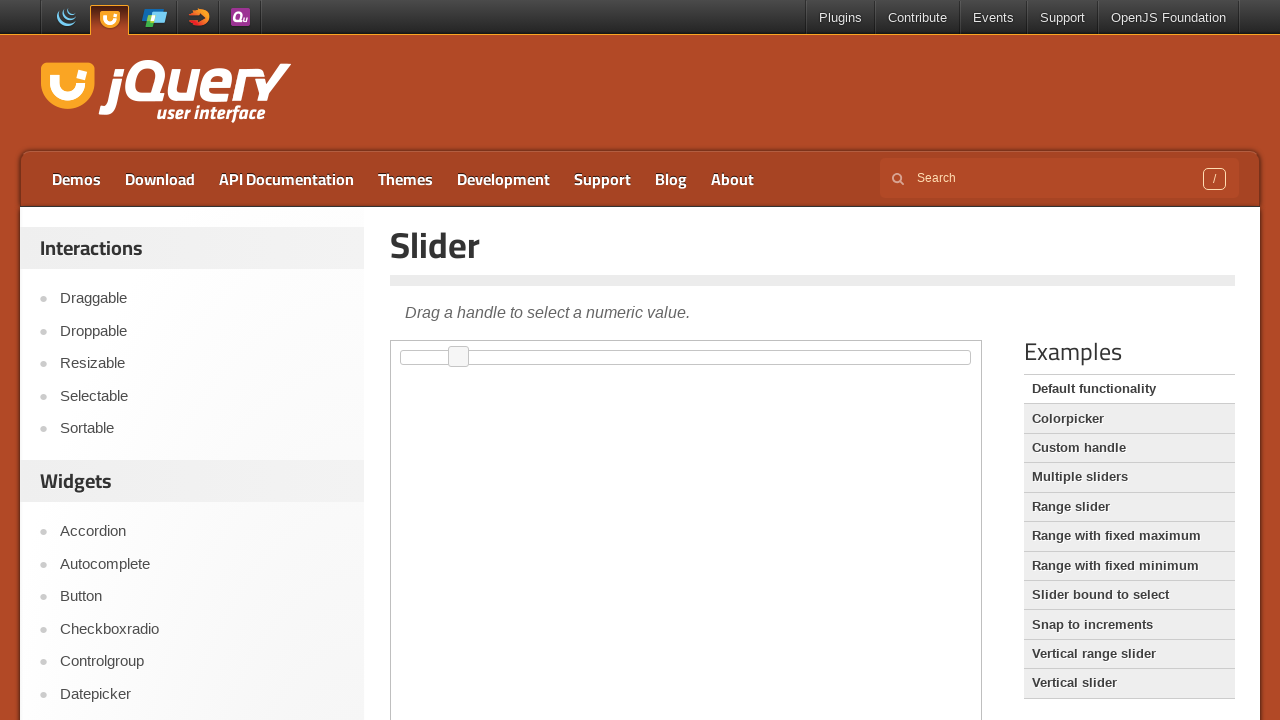

Waited 100ms before next slider movement
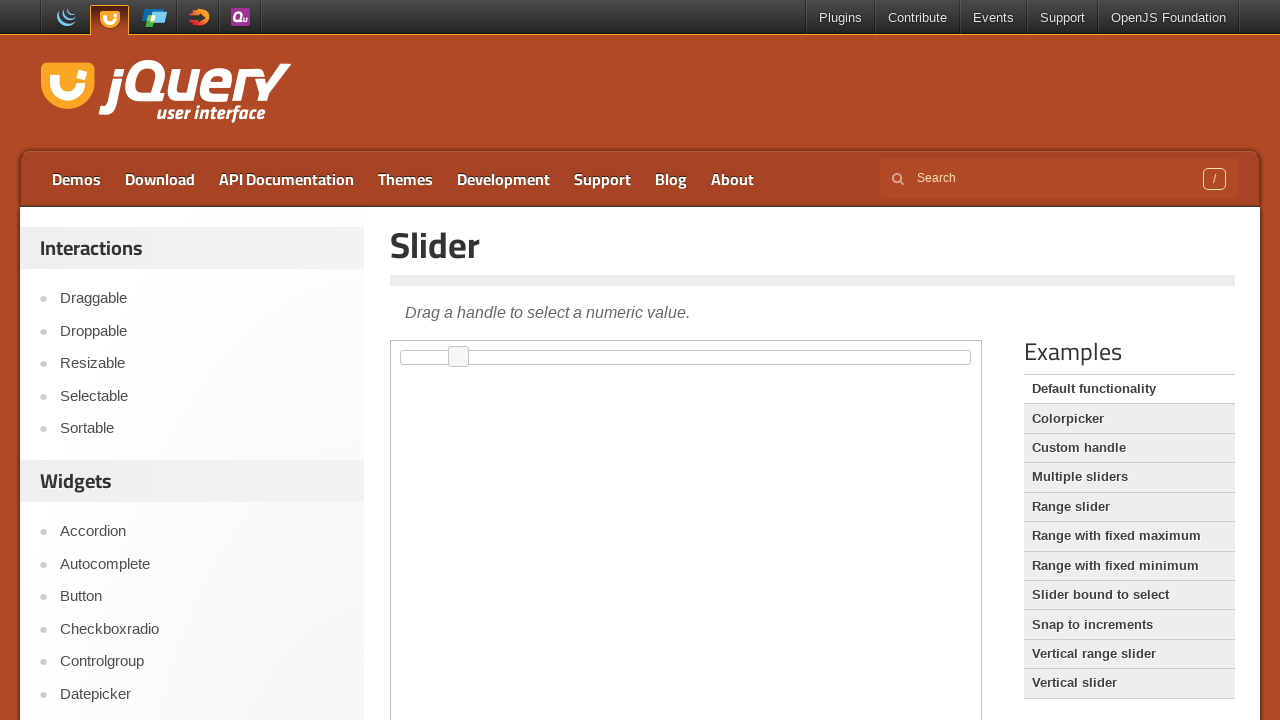

Moved slider to 11% position using JavaScript
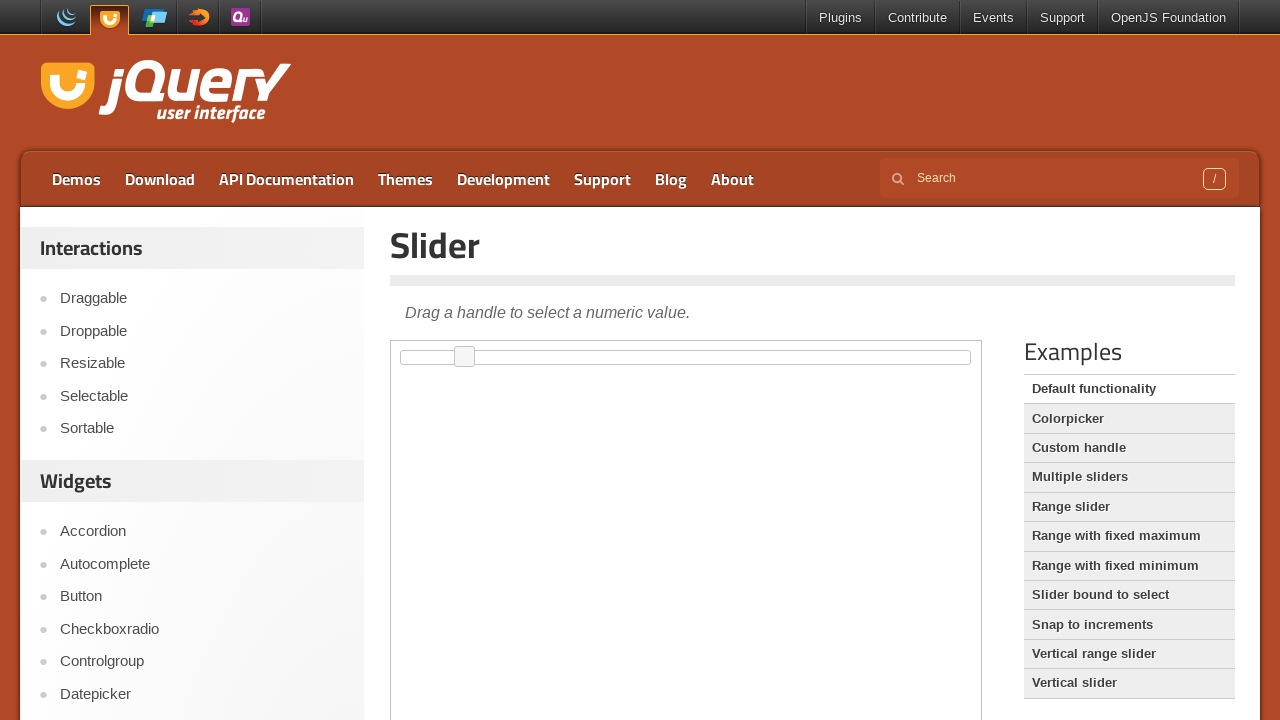

Triggered change event for slider at 11% position
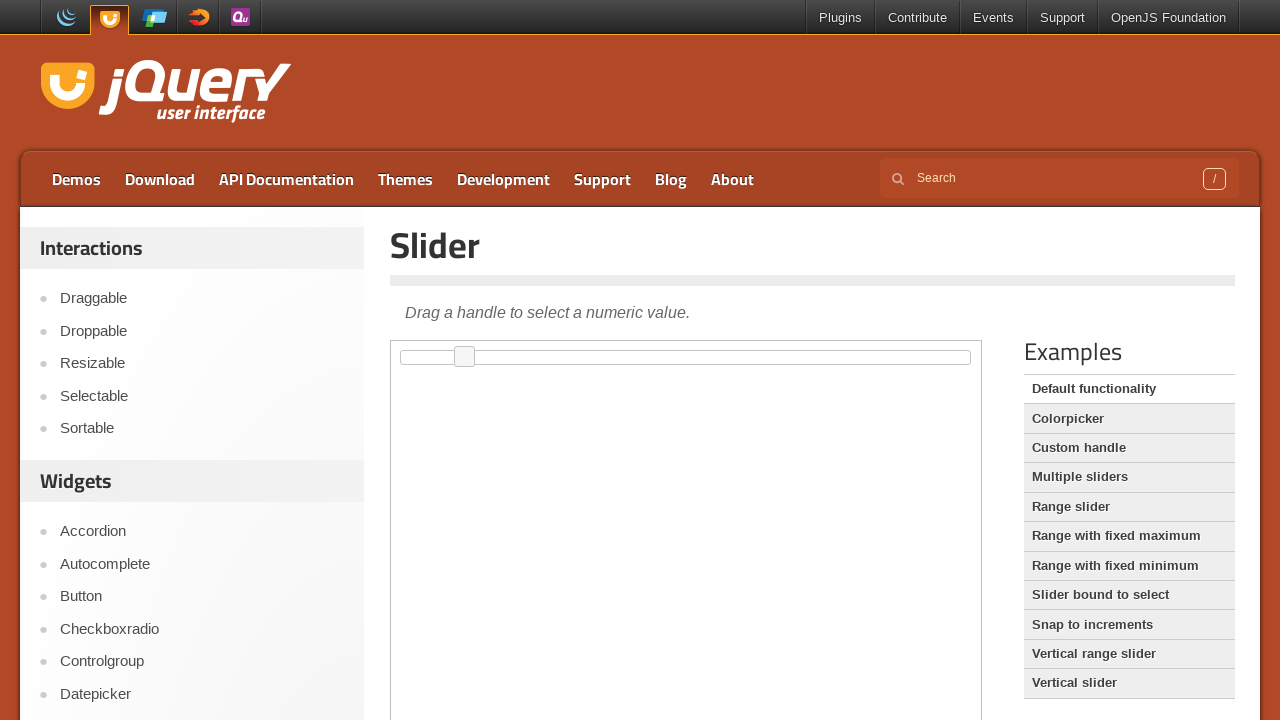

Waited 100ms before next slider movement
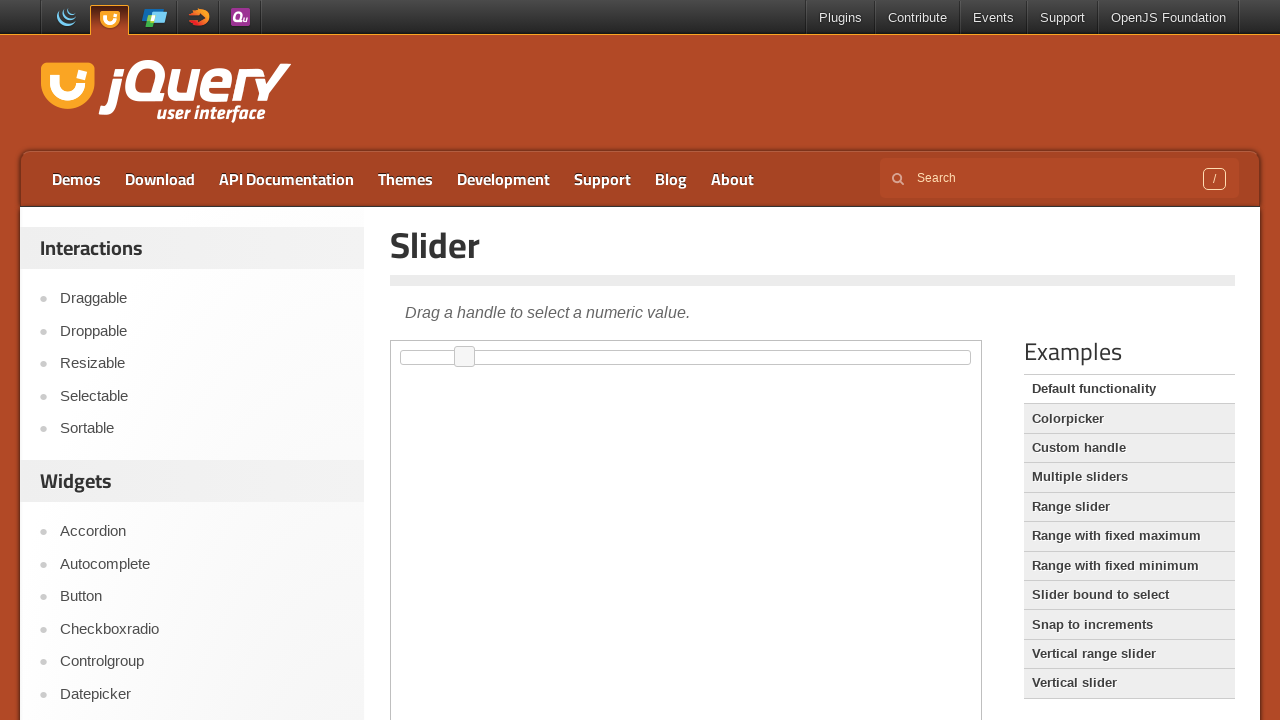

Moved slider to 12% position using JavaScript
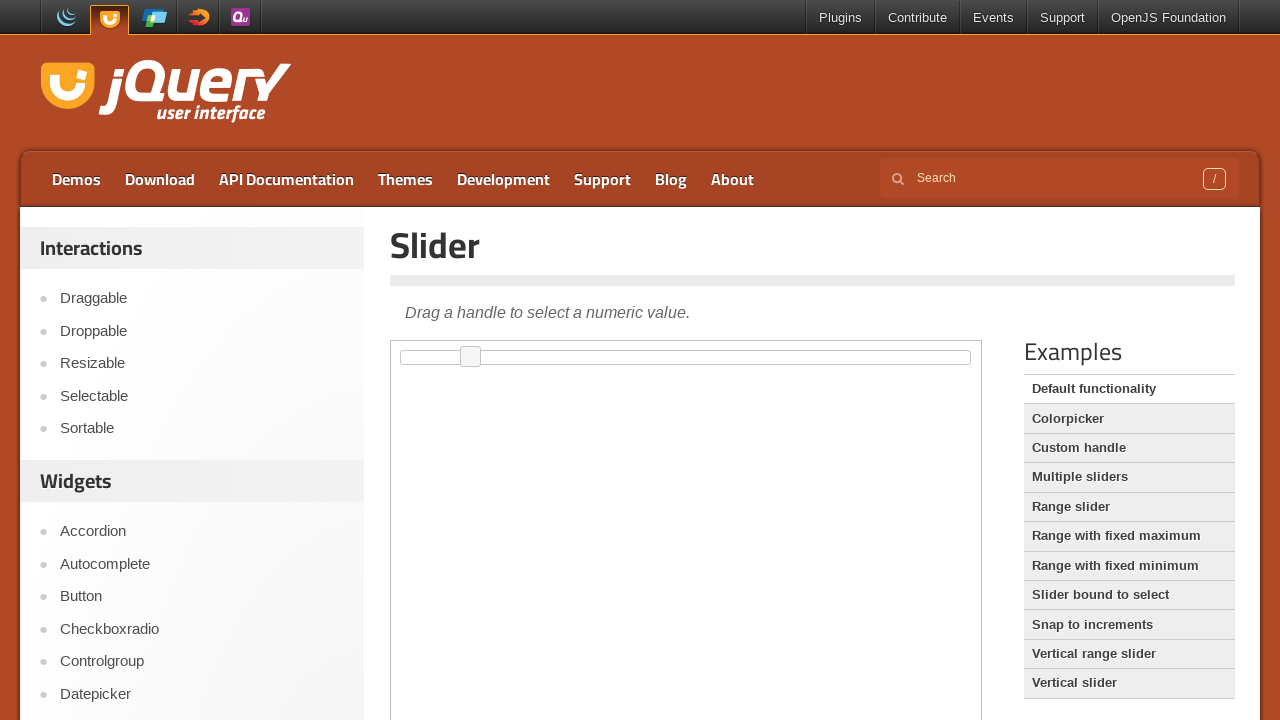

Triggered change event for slider at 12% position
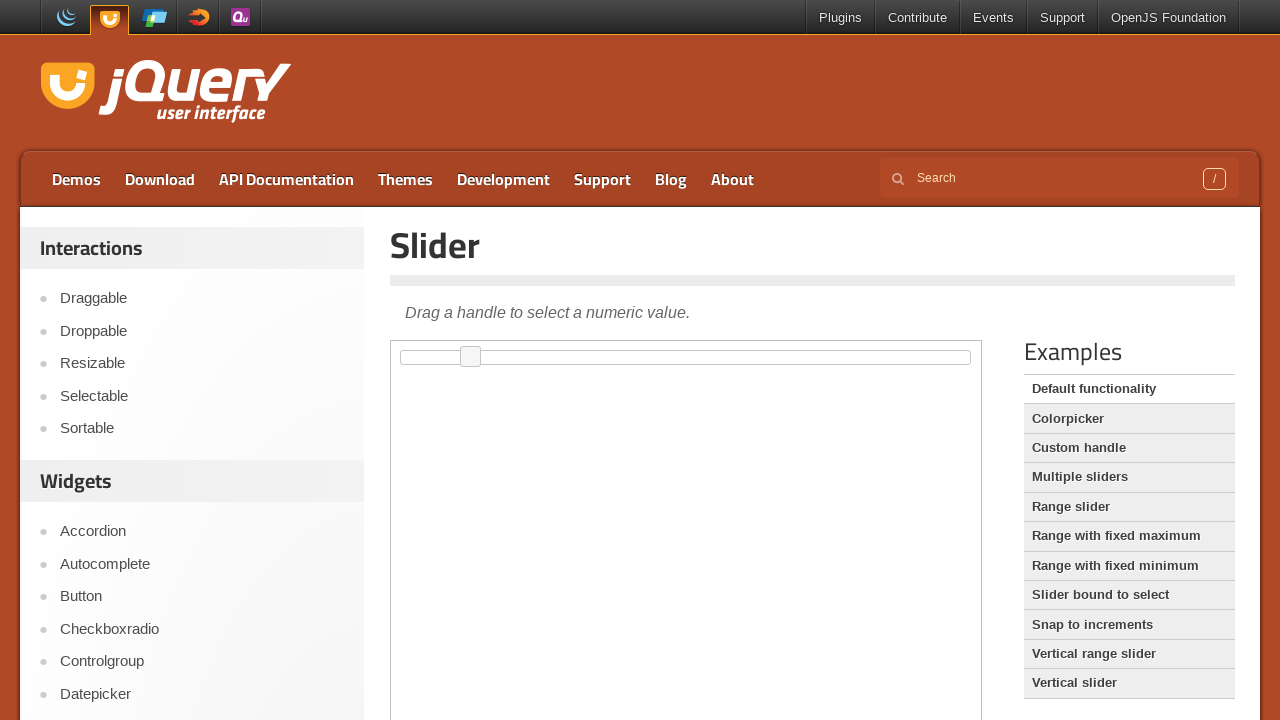

Waited 100ms before next slider movement
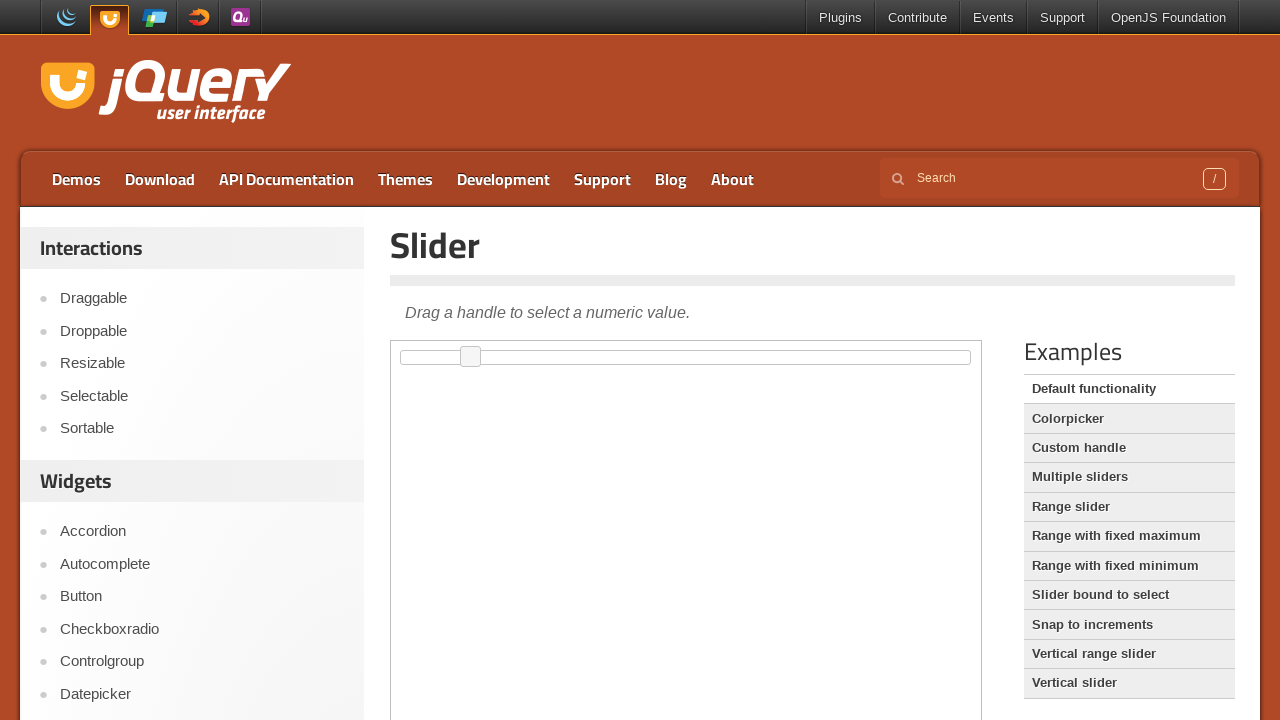

Moved slider to 13% position using JavaScript
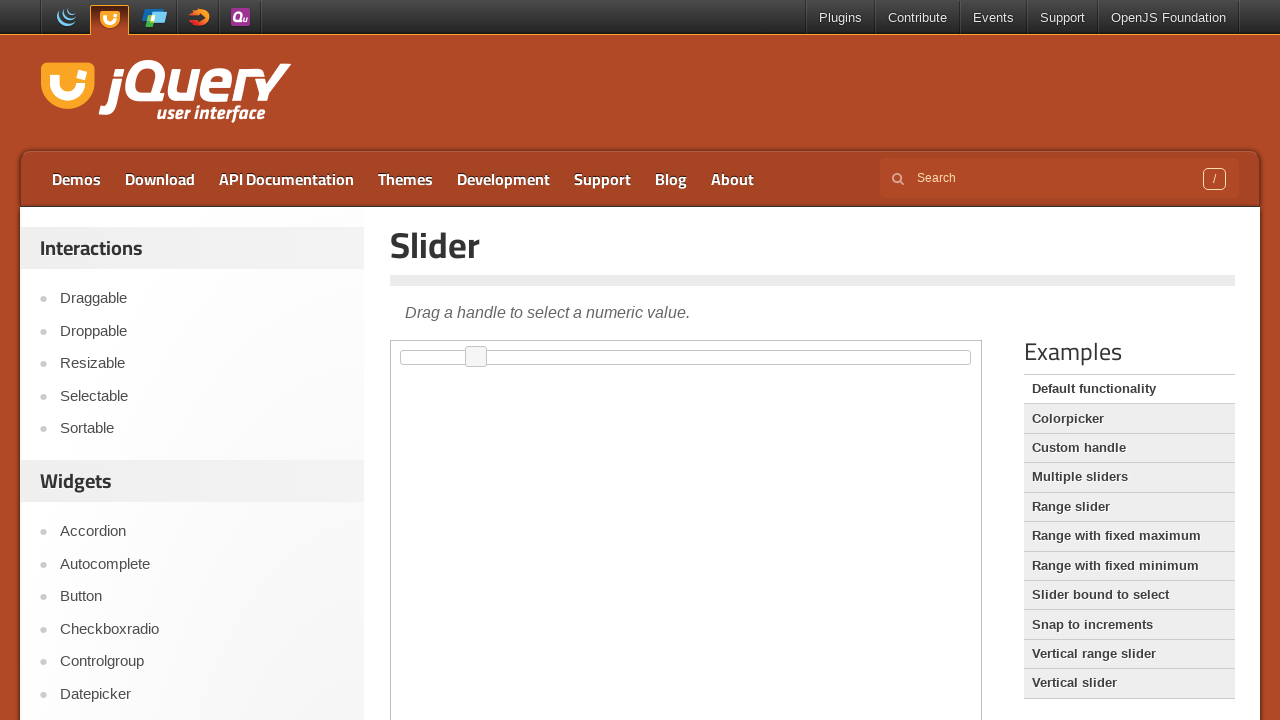

Triggered change event for slider at 13% position
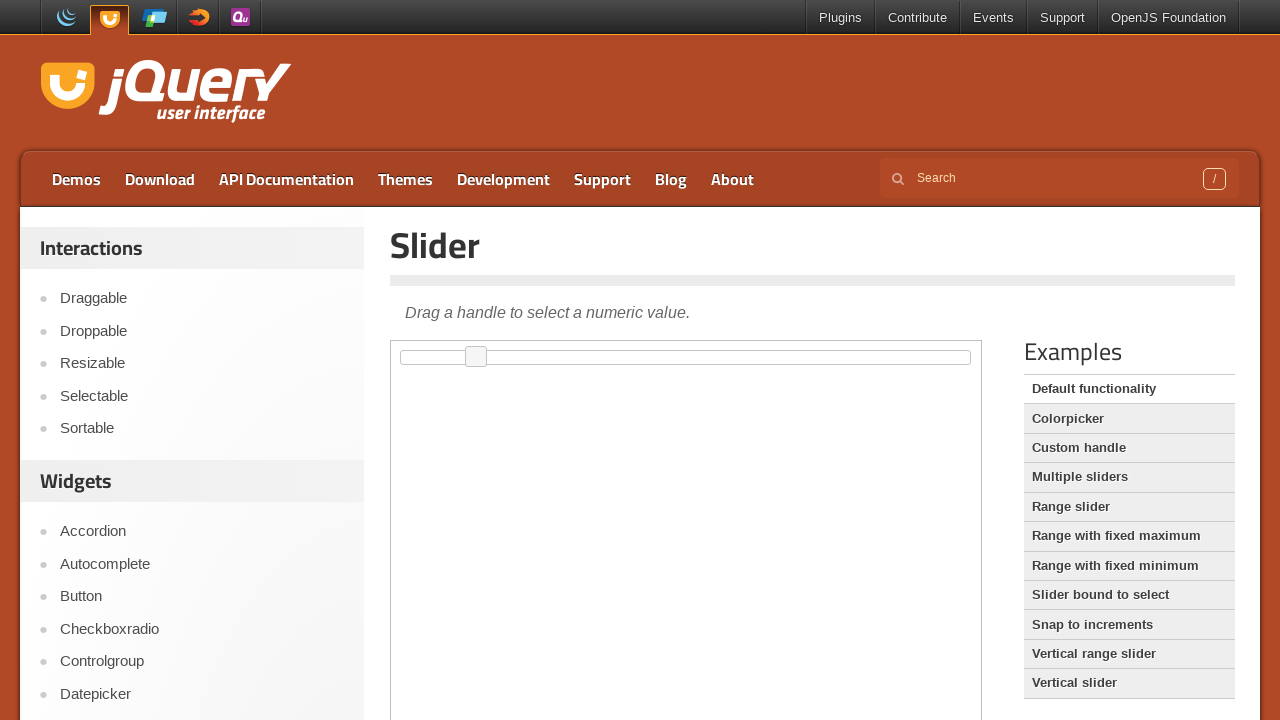

Waited 100ms before next slider movement
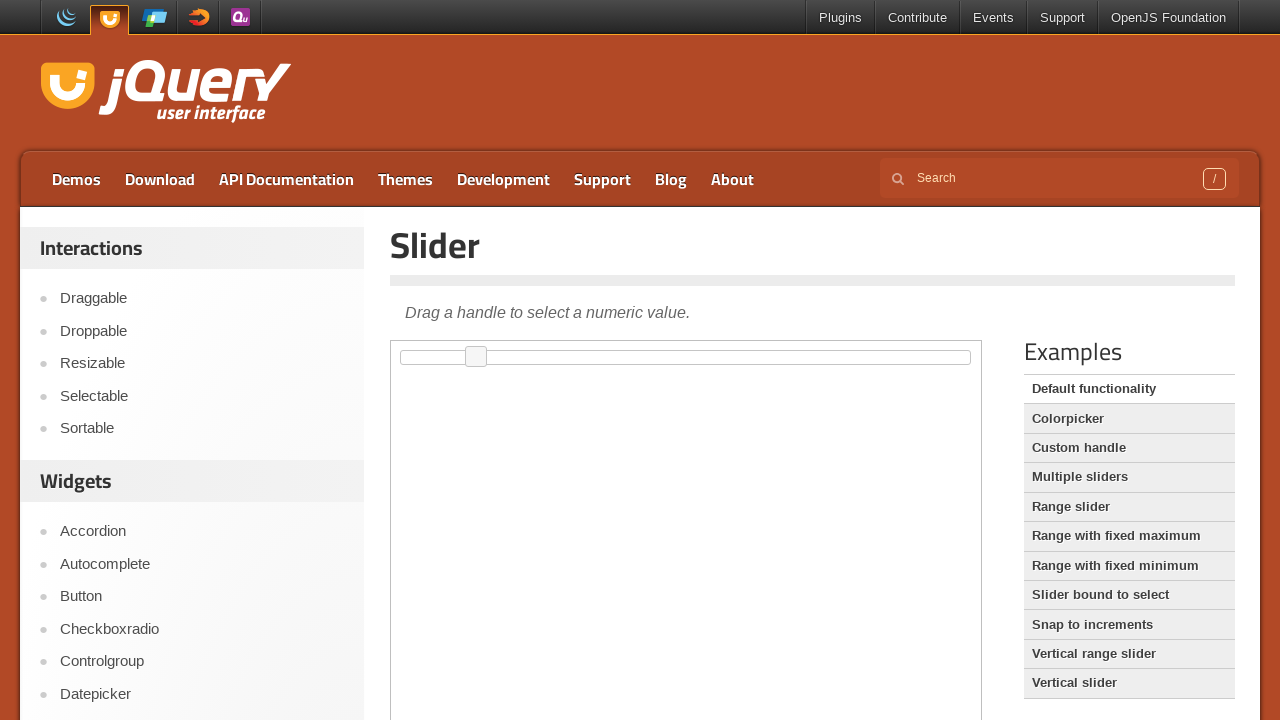

Moved slider to 14% position using JavaScript
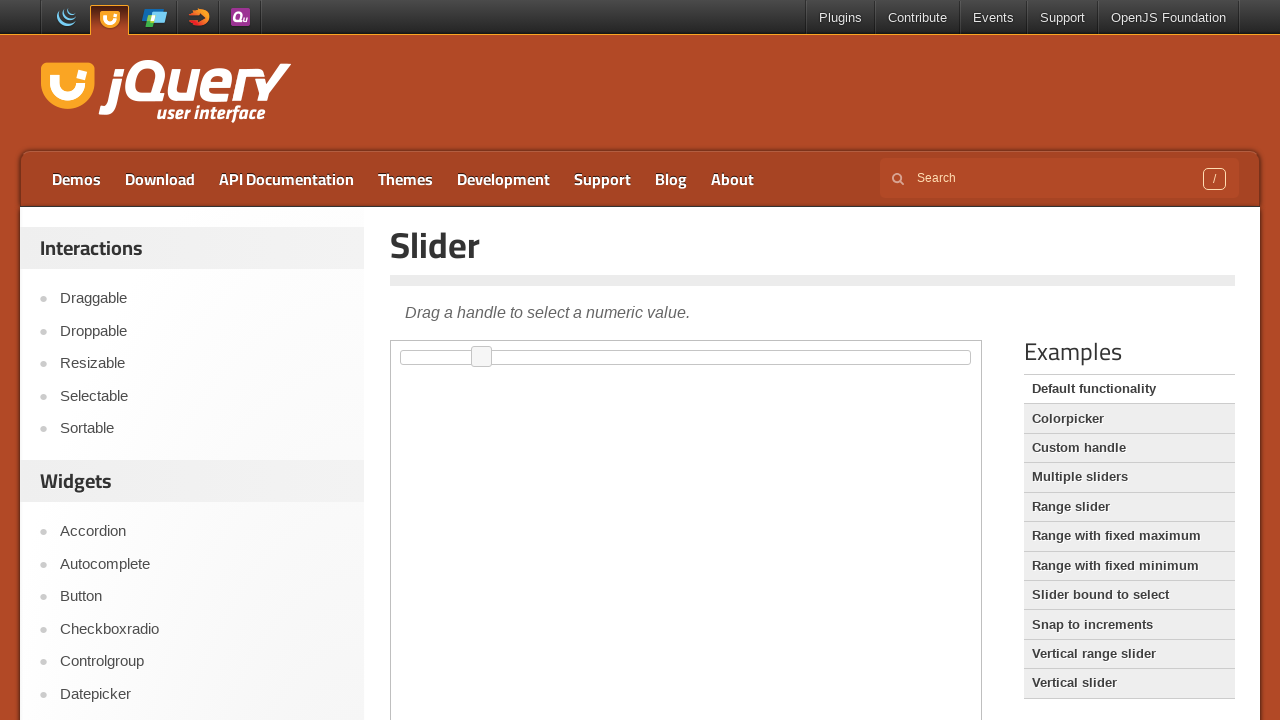

Triggered change event for slider at 14% position
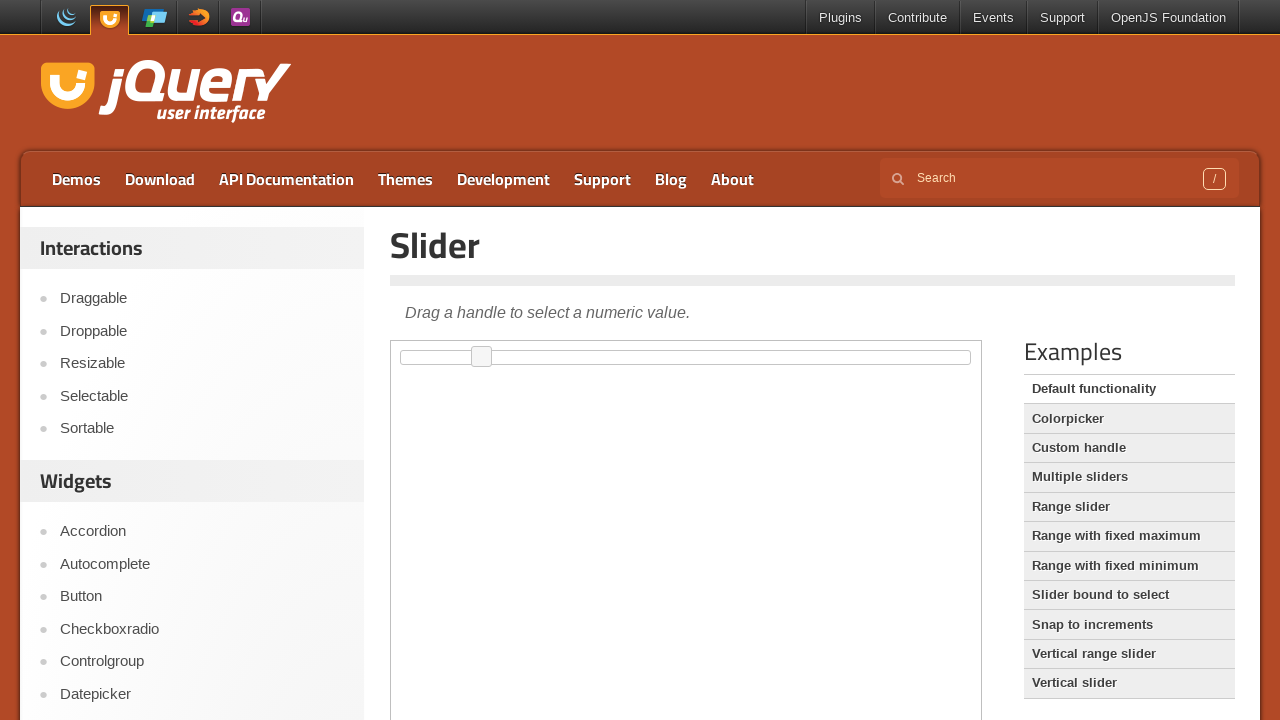

Waited 100ms before next slider movement
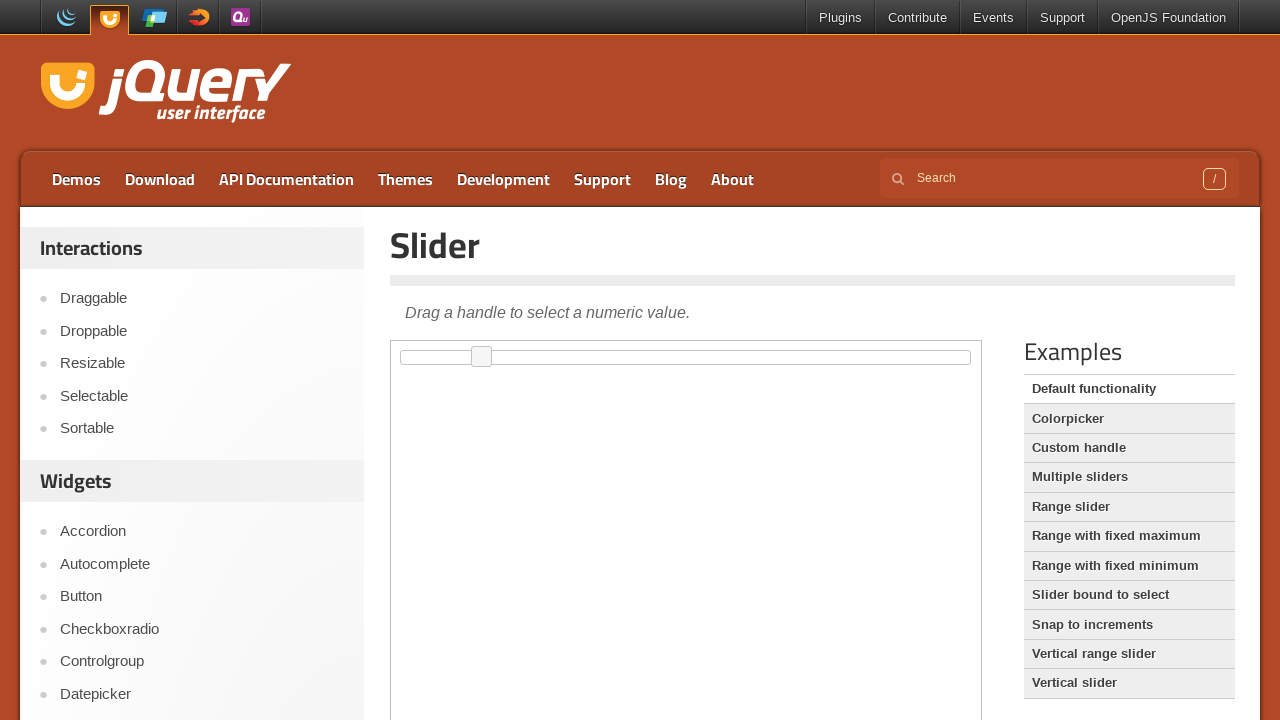

Moved slider to 15% position using JavaScript
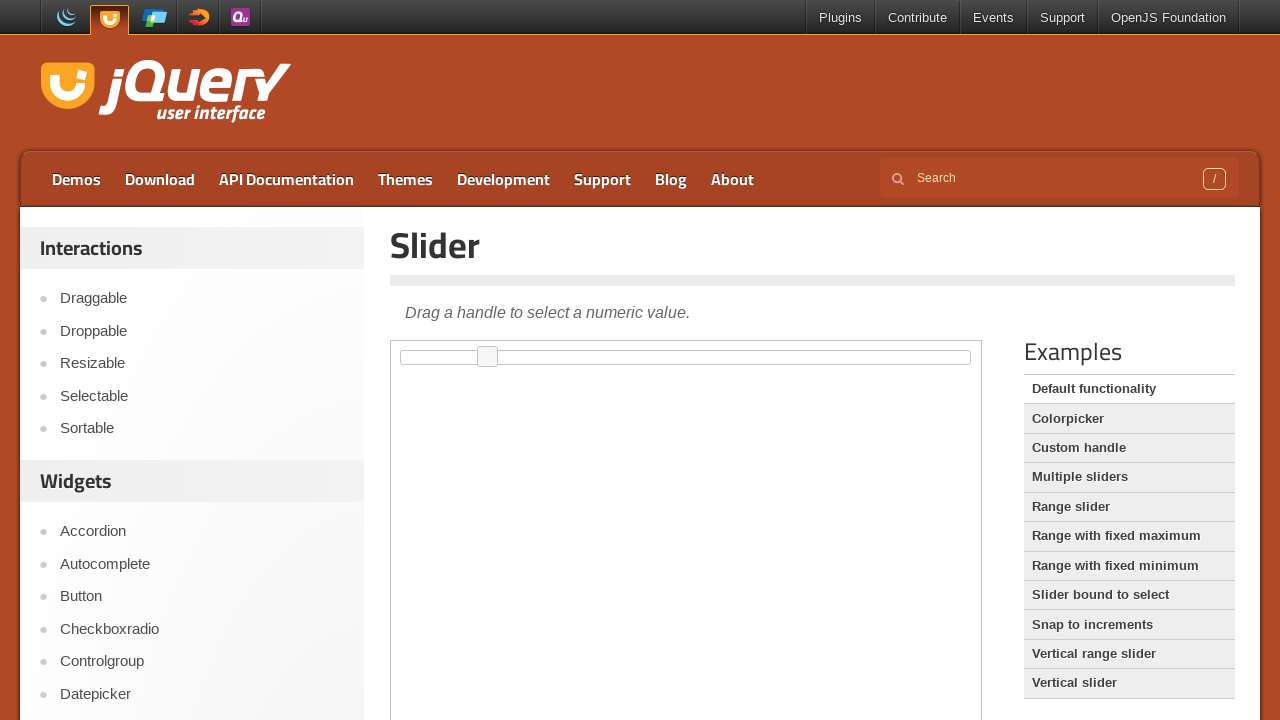

Triggered change event for slider at 15% position
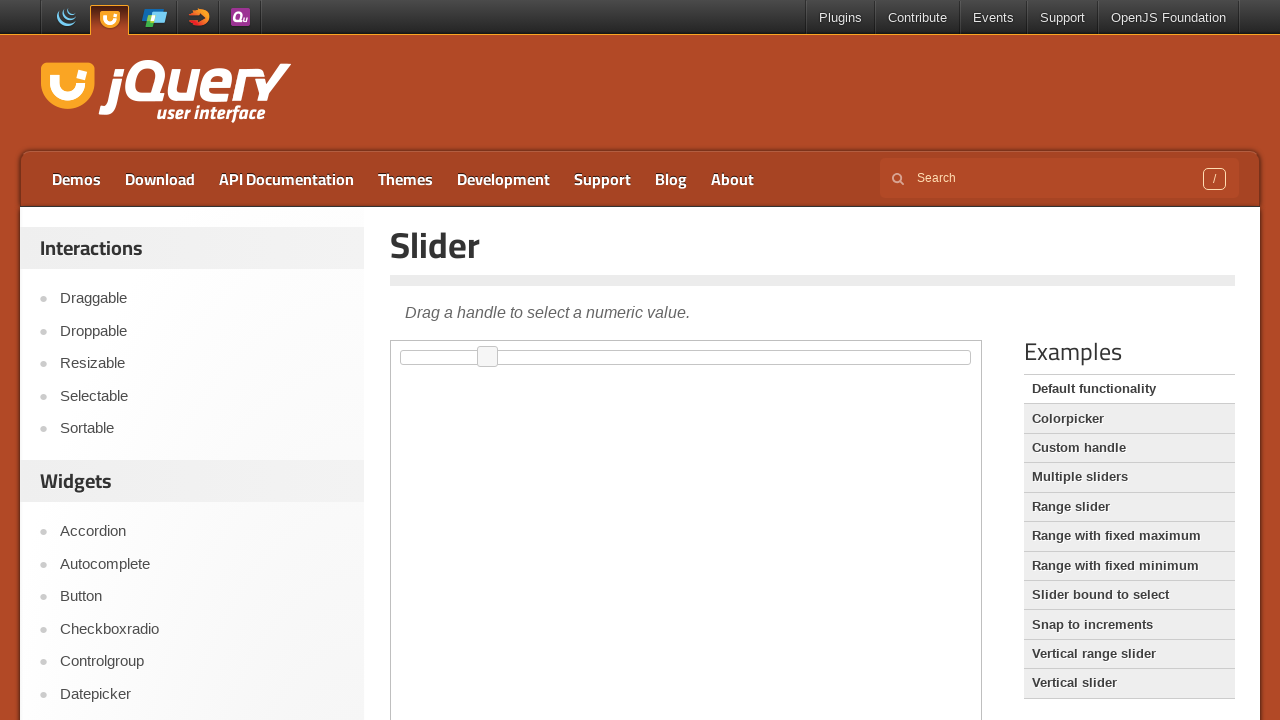

Waited 100ms before next slider movement
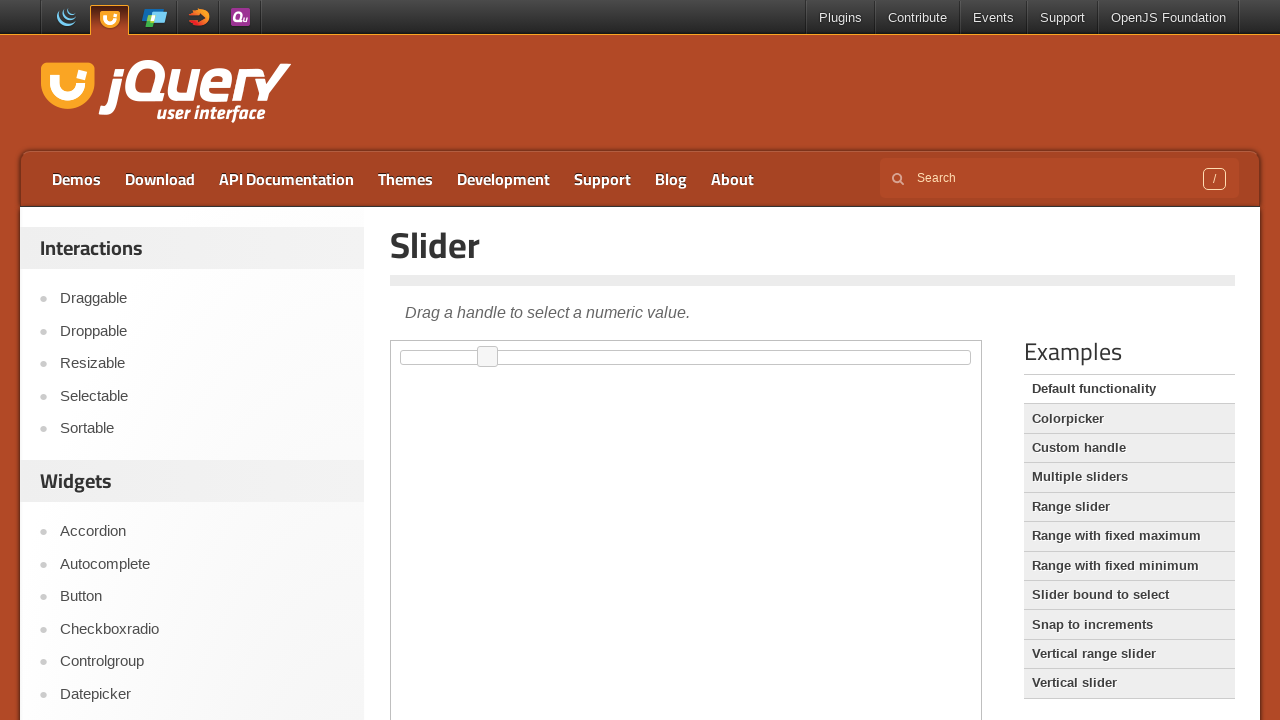

Moved slider to 16% position using JavaScript
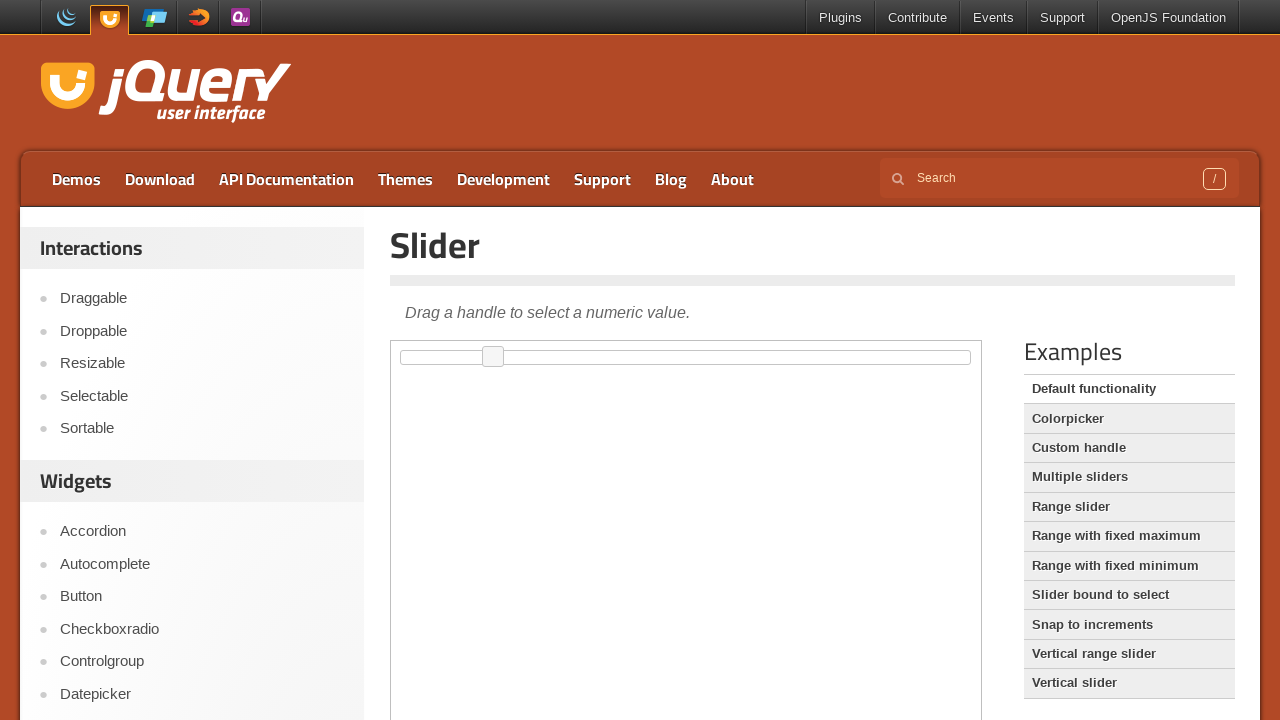

Triggered change event for slider at 16% position
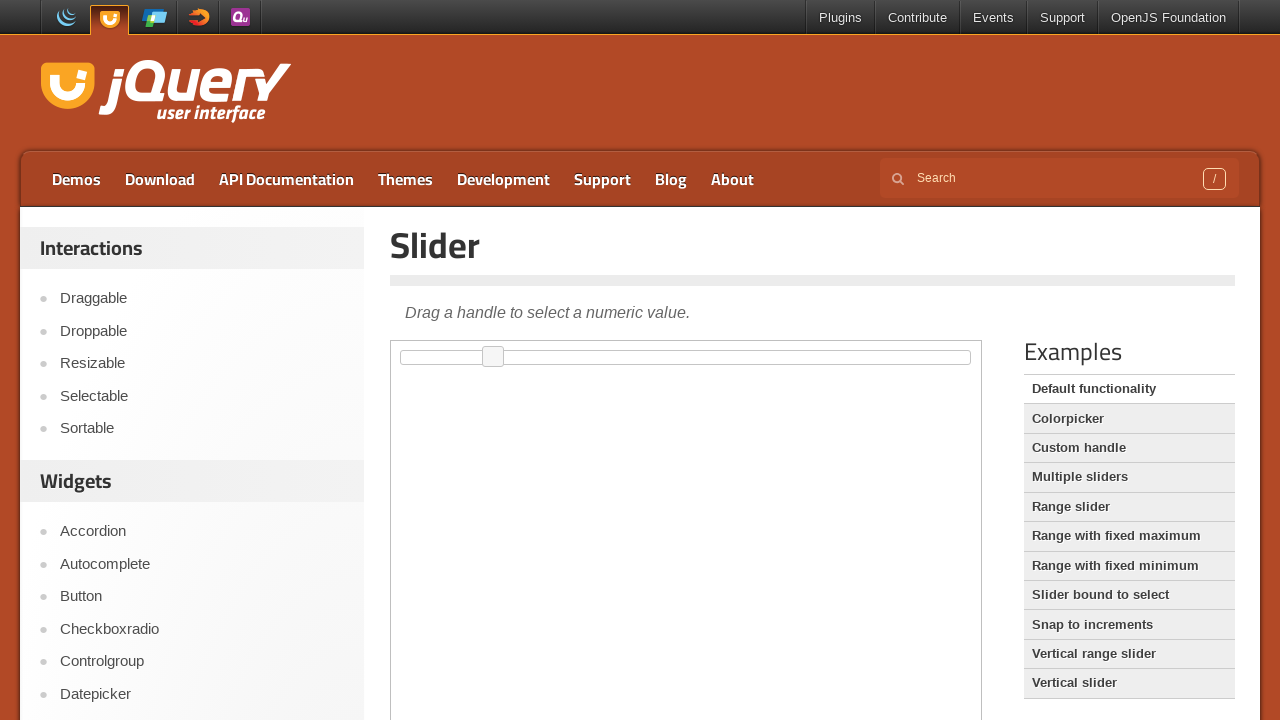

Waited 100ms before next slider movement
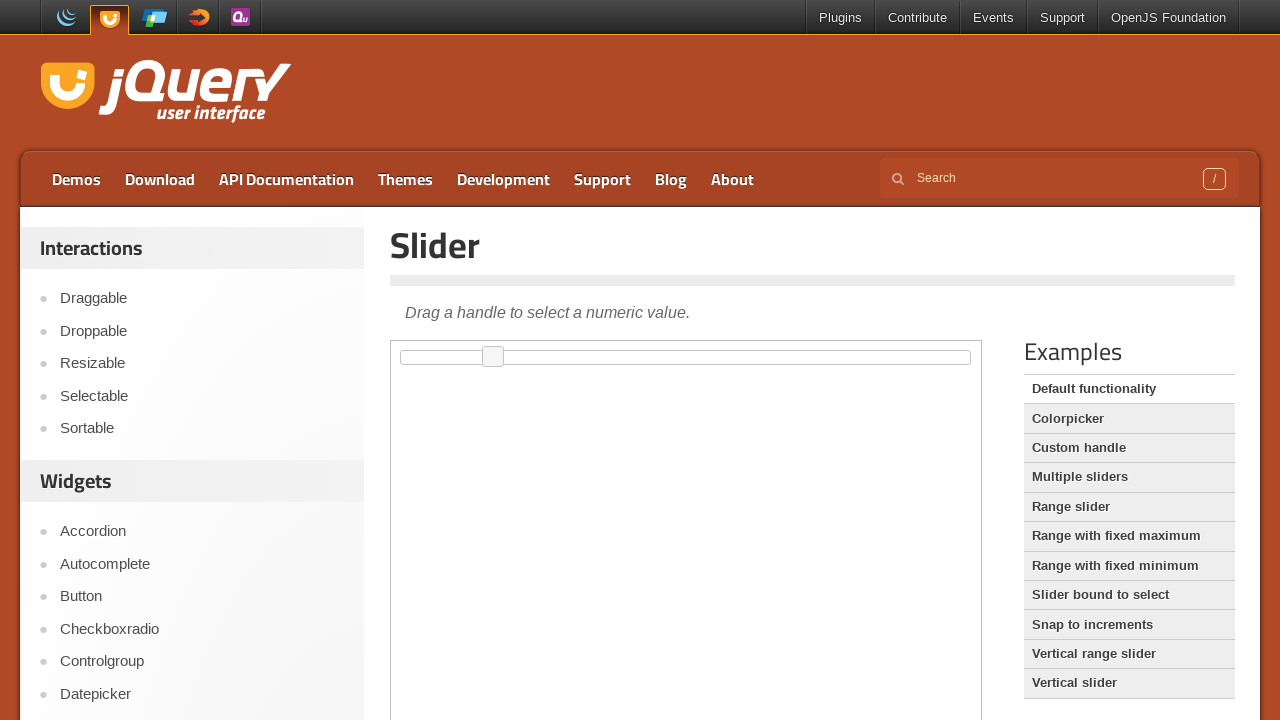

Moved slider to 17% position using JavaScript
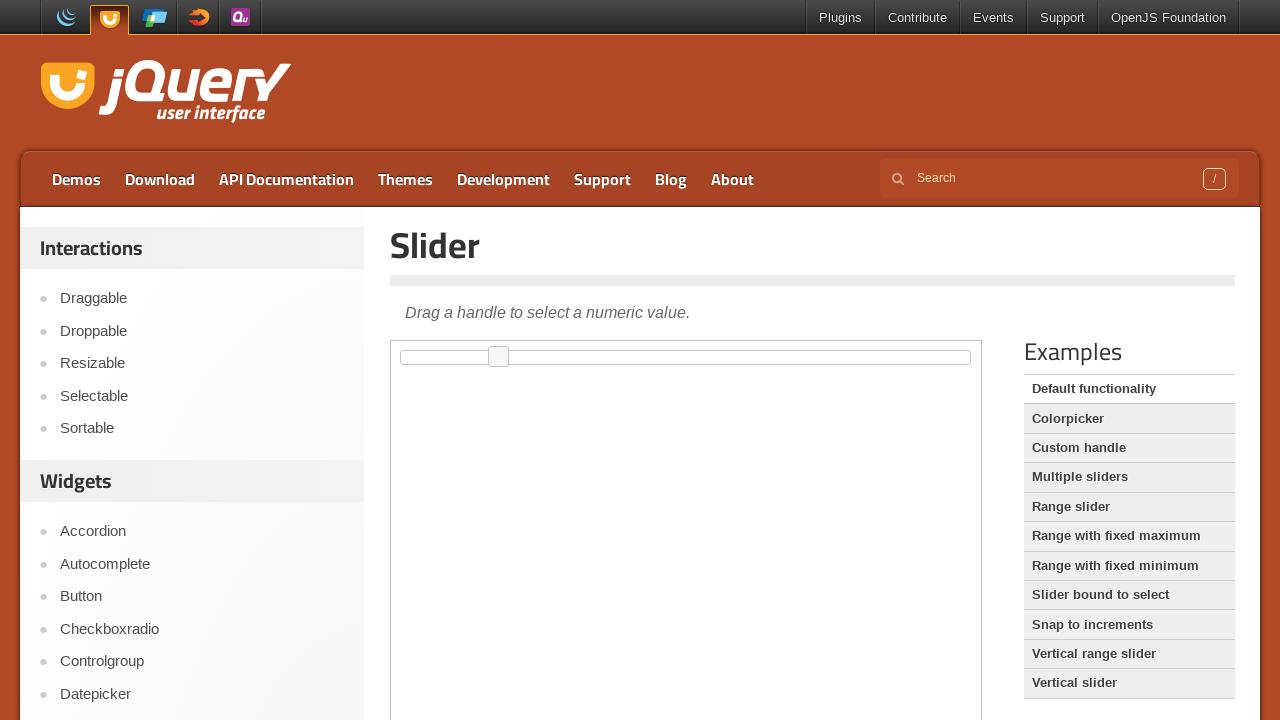

Triggered change event for slider at 17% position
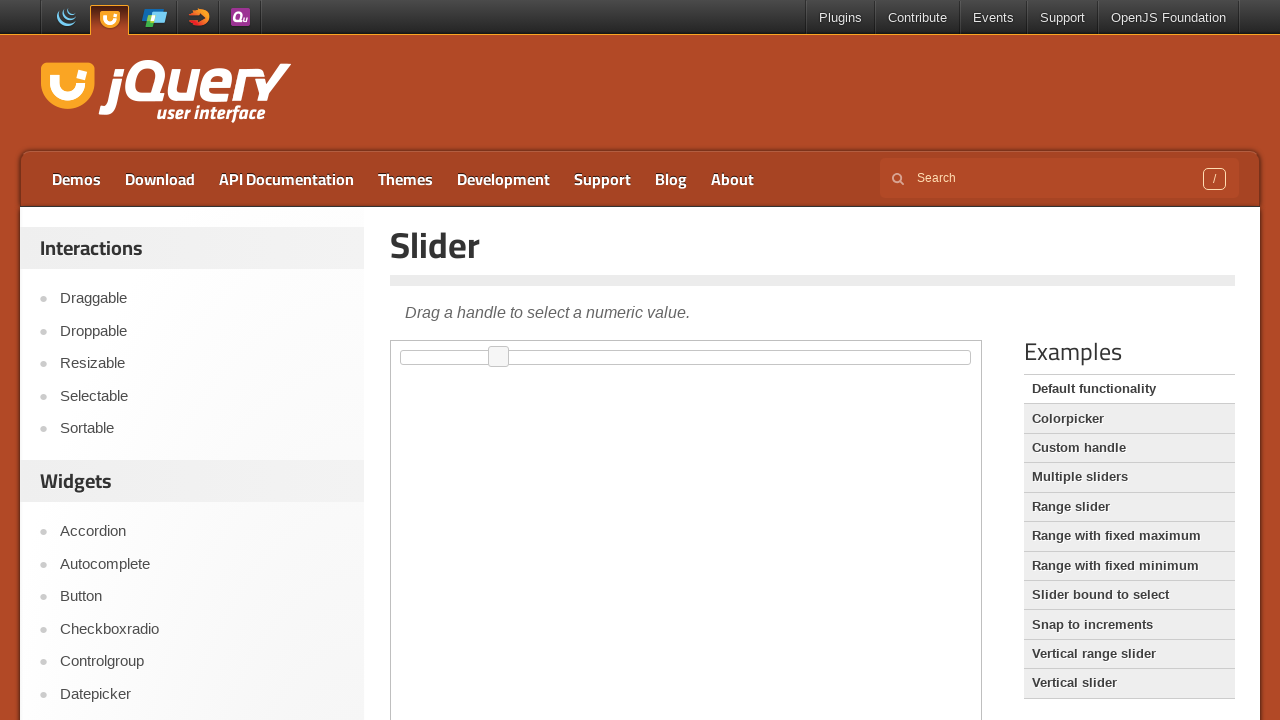

Waited 100ms before next slider movement
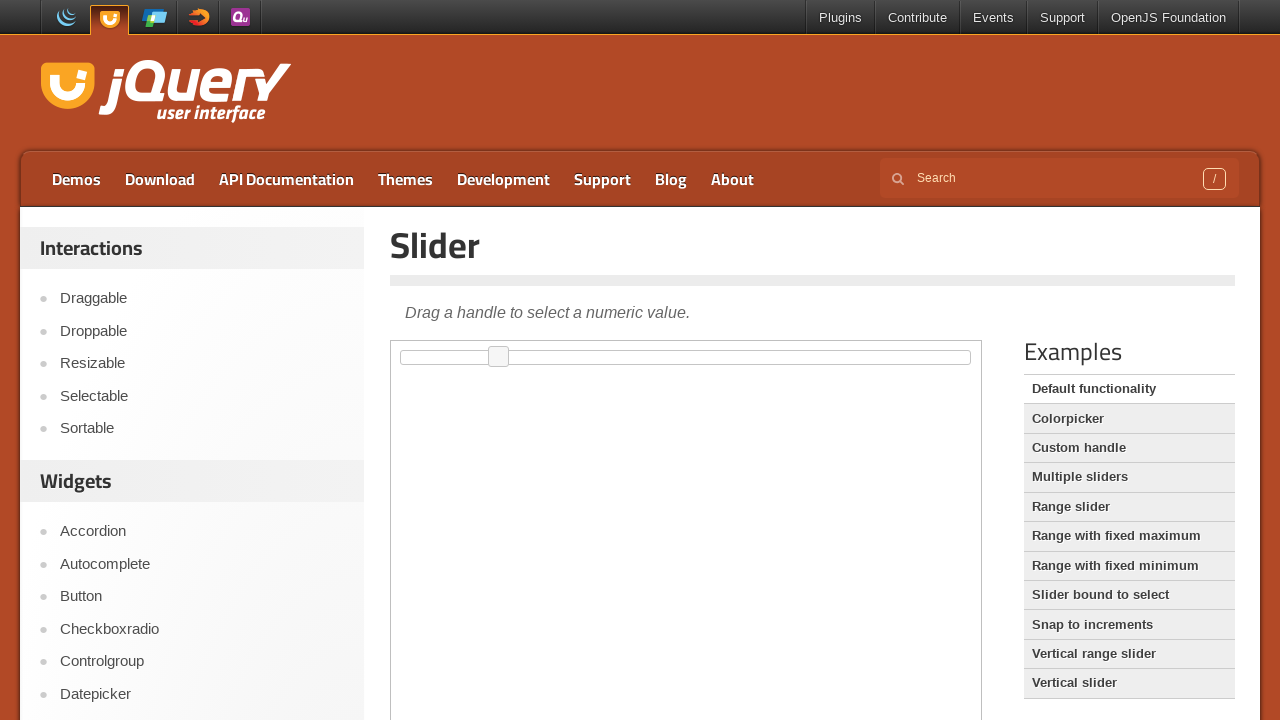

Moved slider to 18% position using JavaScript
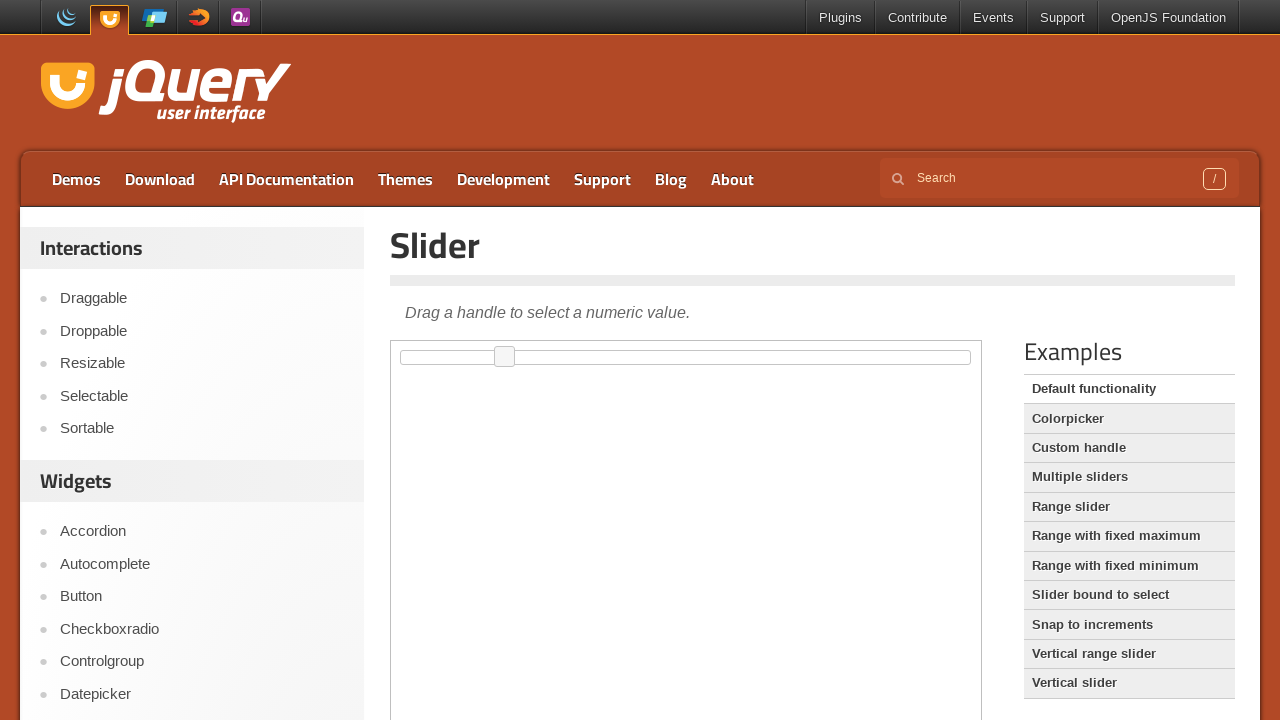

Triggered change event for slider at 18% position
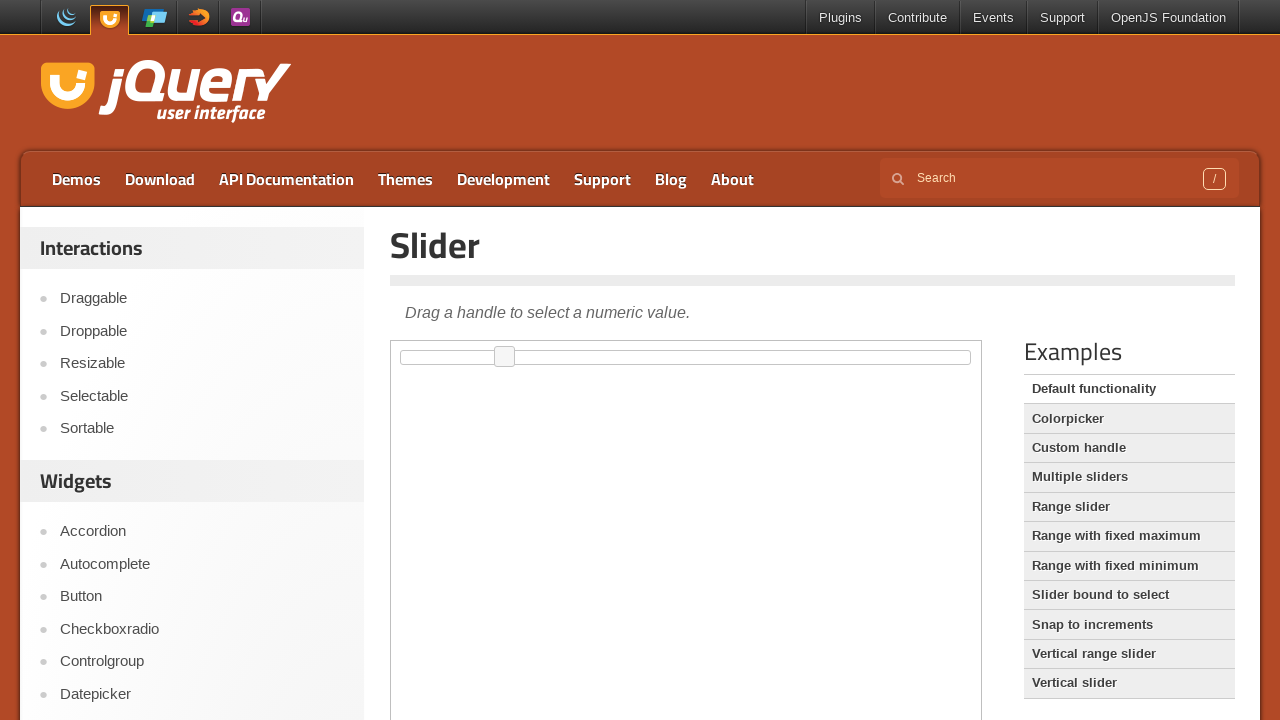

Waited 100ms before next slider movement
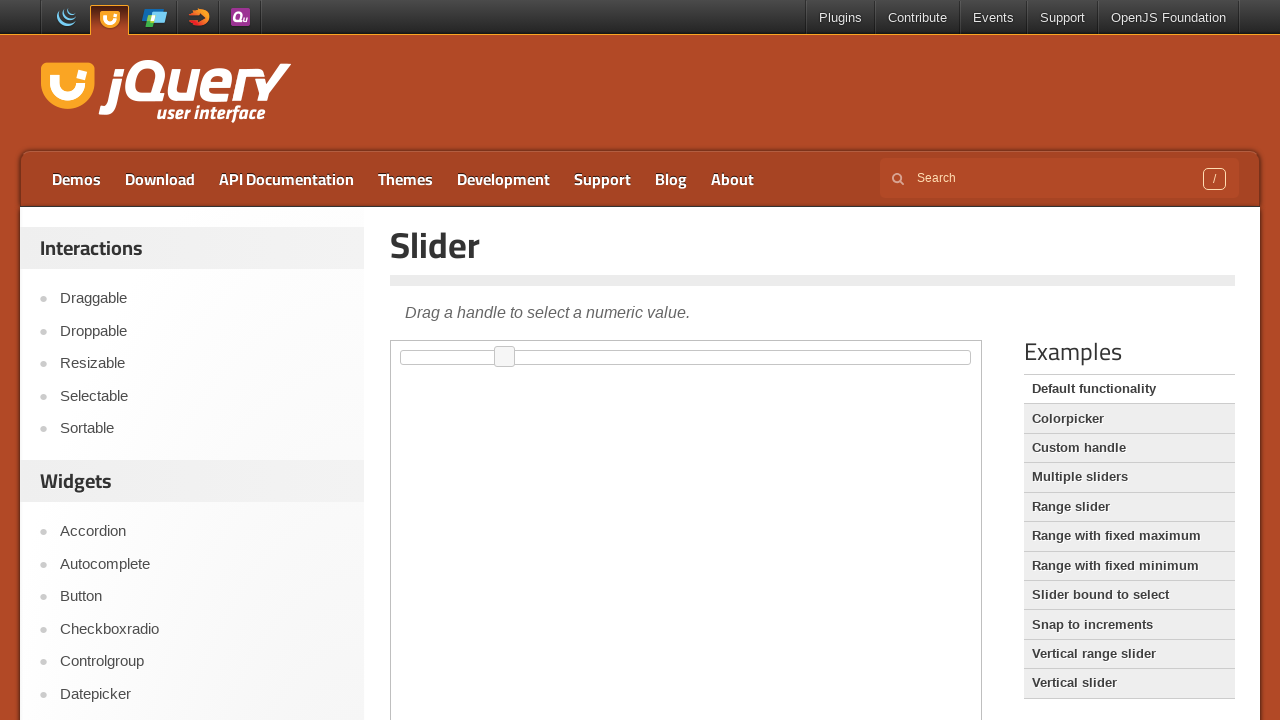

Moved slider to 19% position using JavaScript
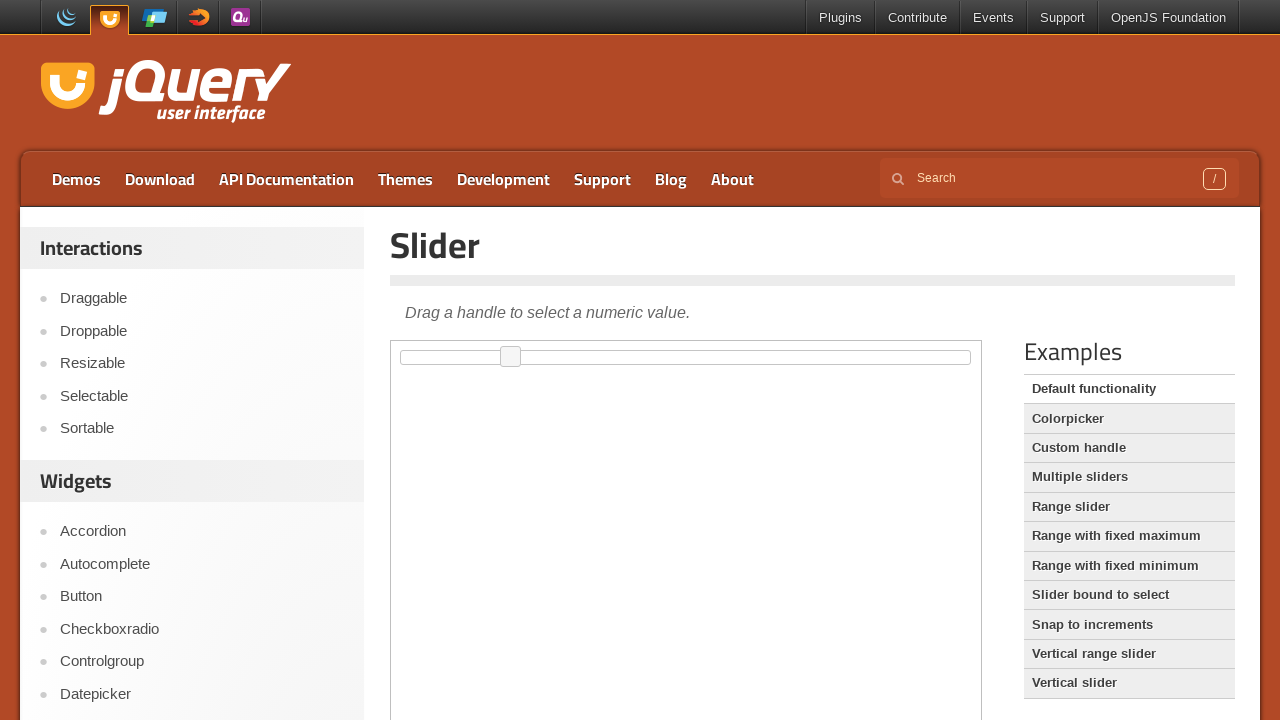

Triggered change event for slider at 19% position
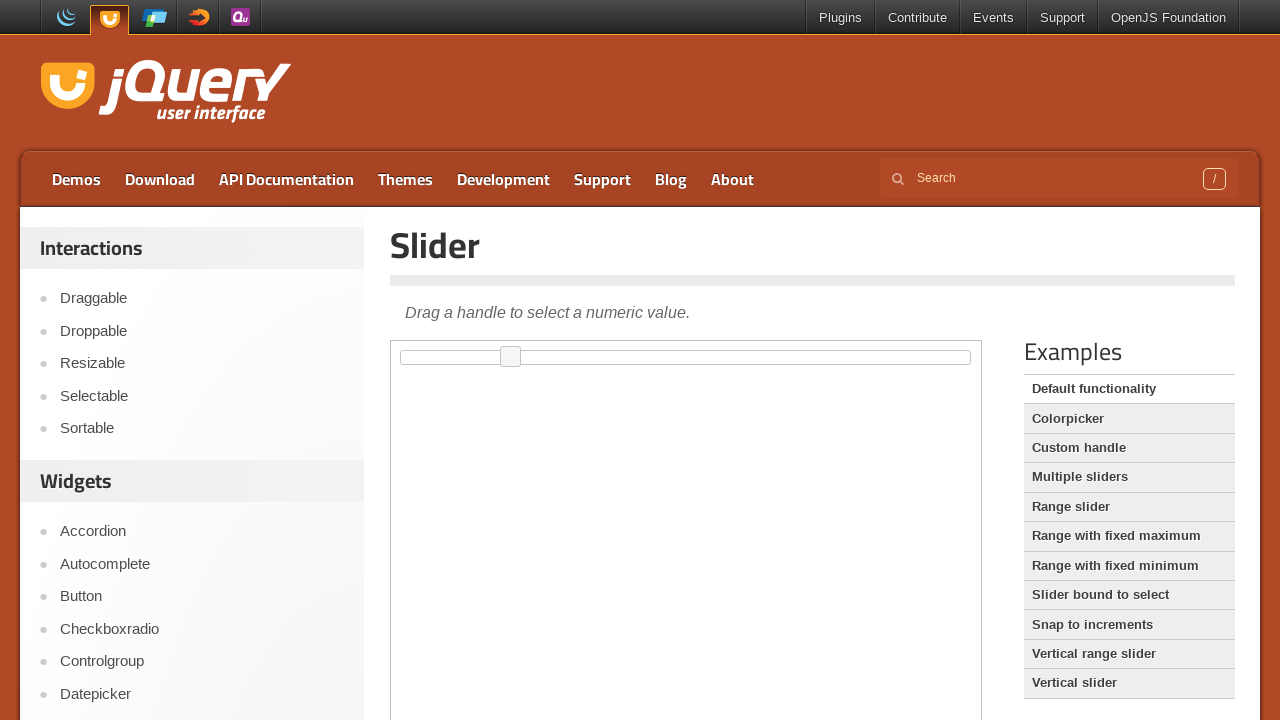

Waited 100ms before next slider movement
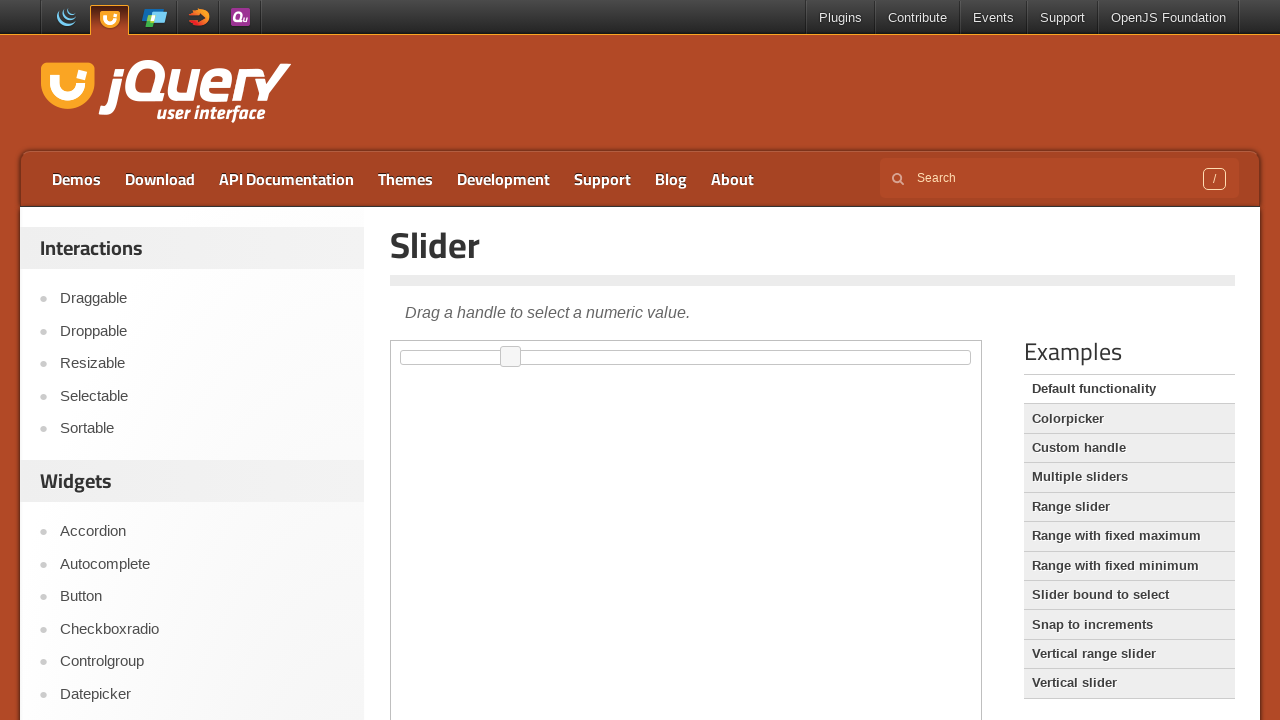

Moved slider to 20% position using JavaScript
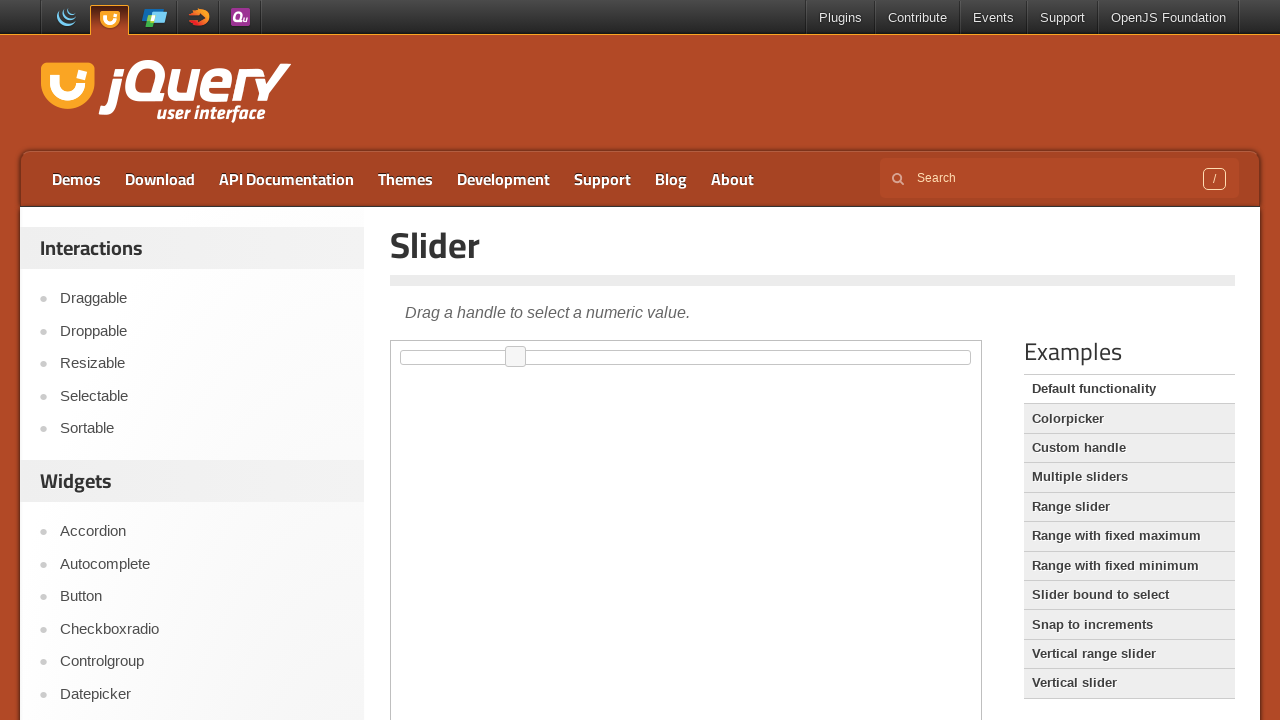

Triggered change event for slider at 20% position
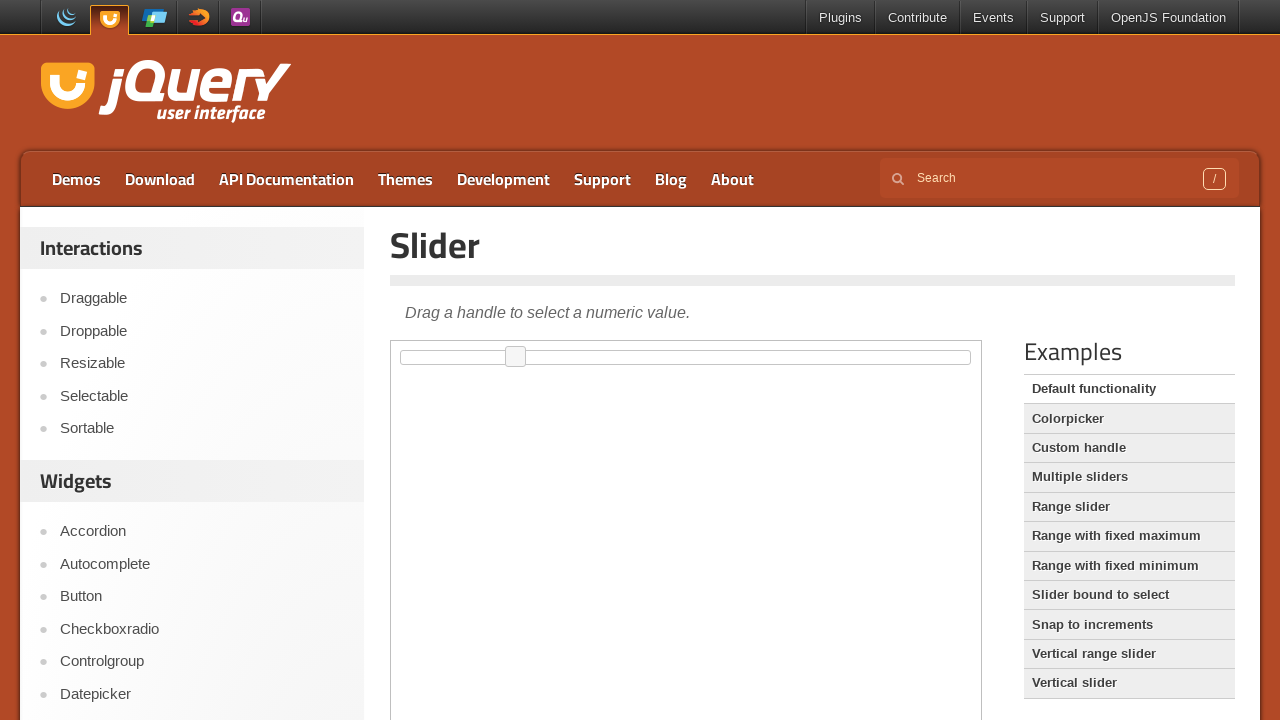

Waited 100ms before next slider movement
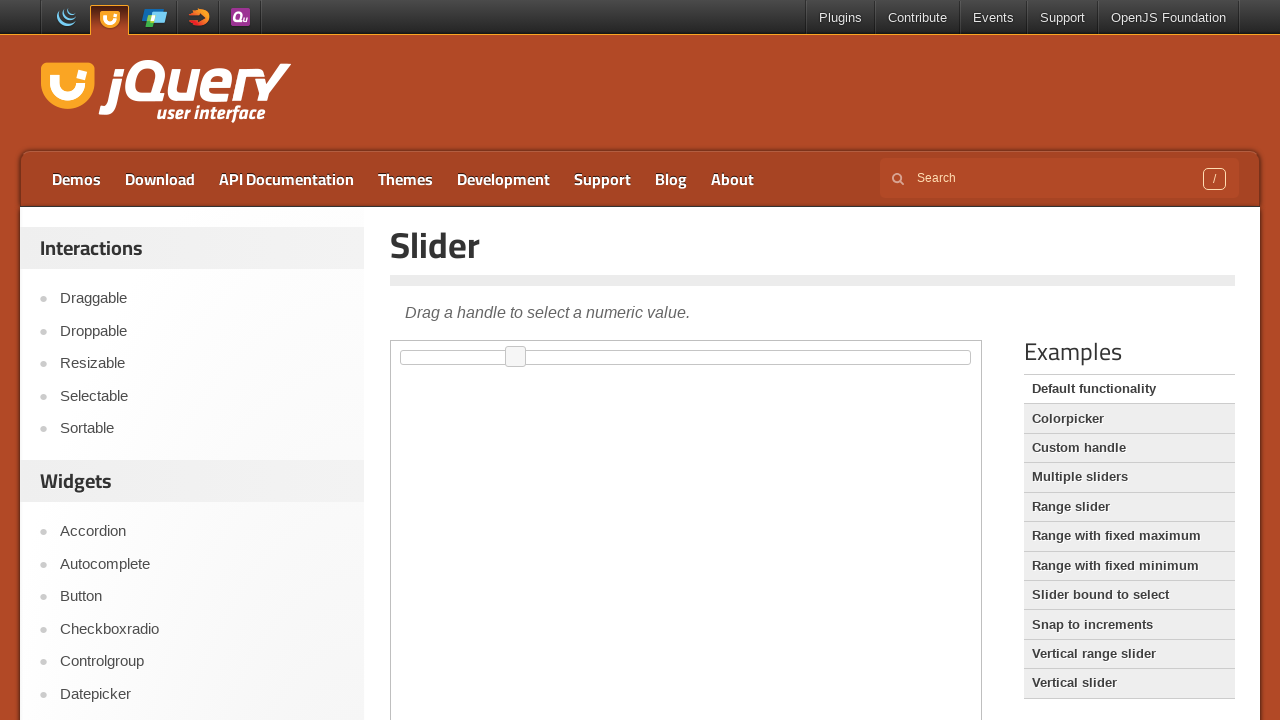

Moved slider to 21% position using JavaScript
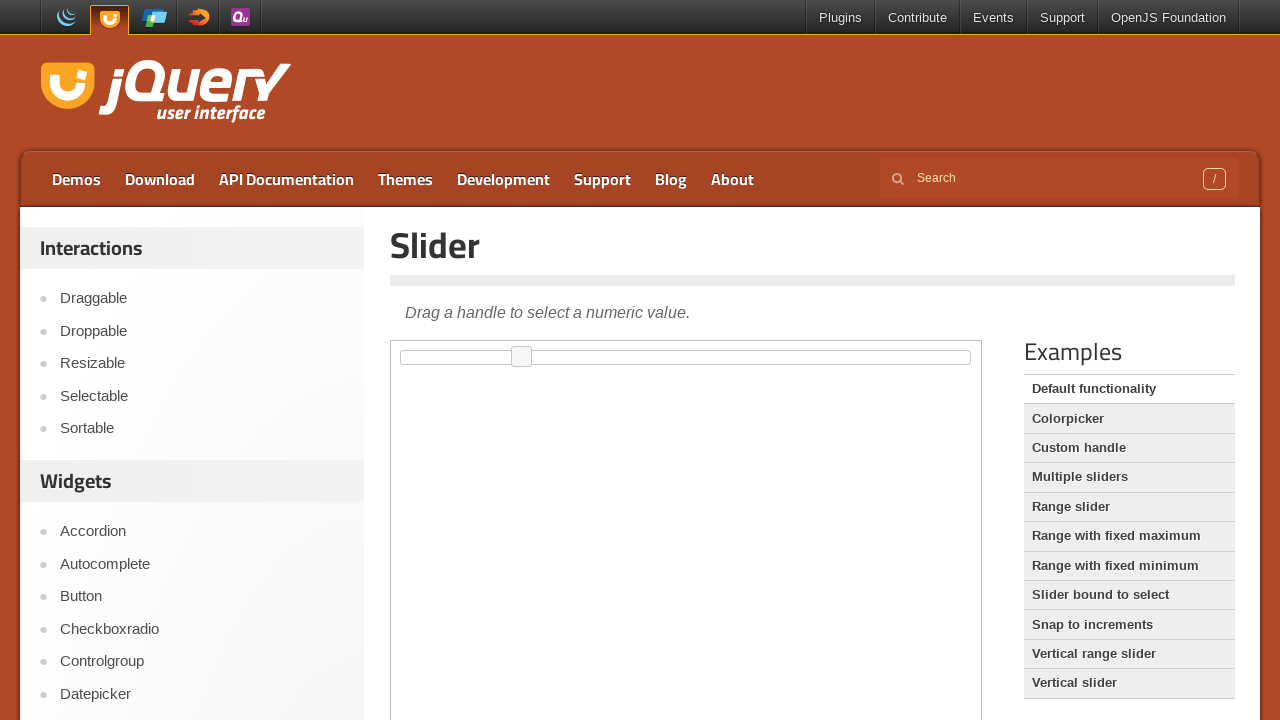

Triggered change event for slider at 21% position
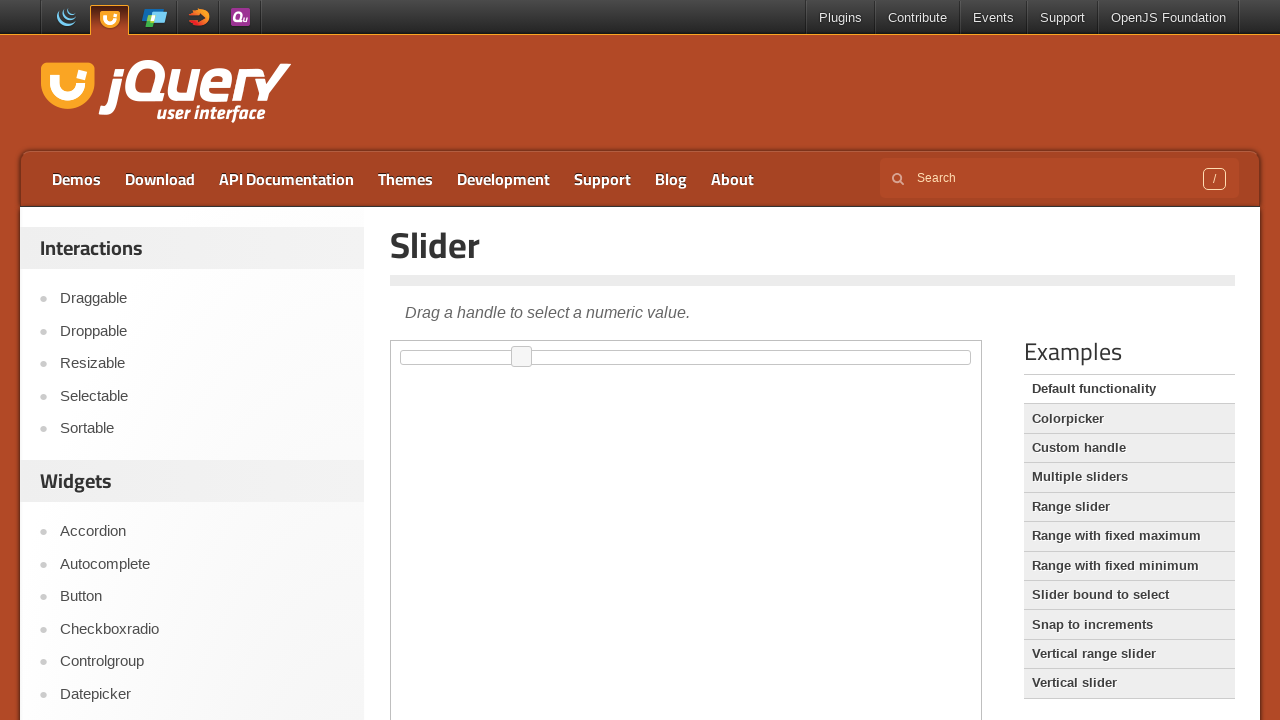

Waited 100ms before next slider movement
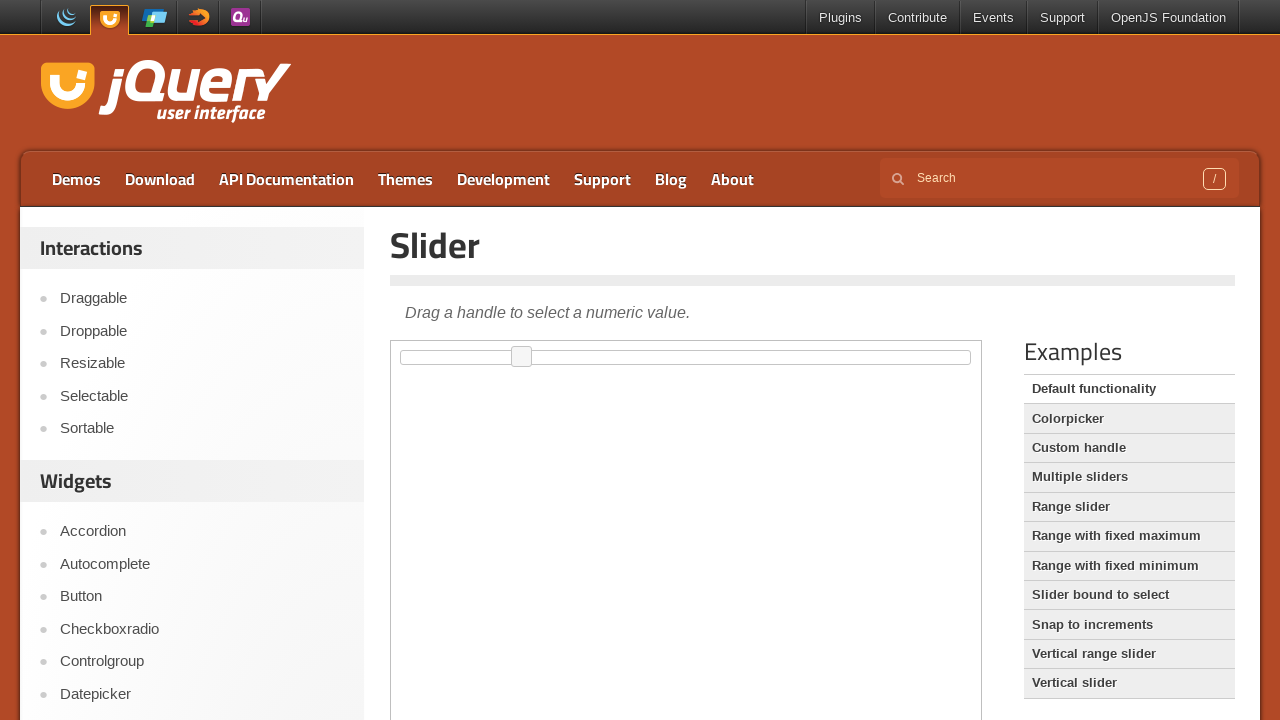

Moved slider to 22% position using JavaScript
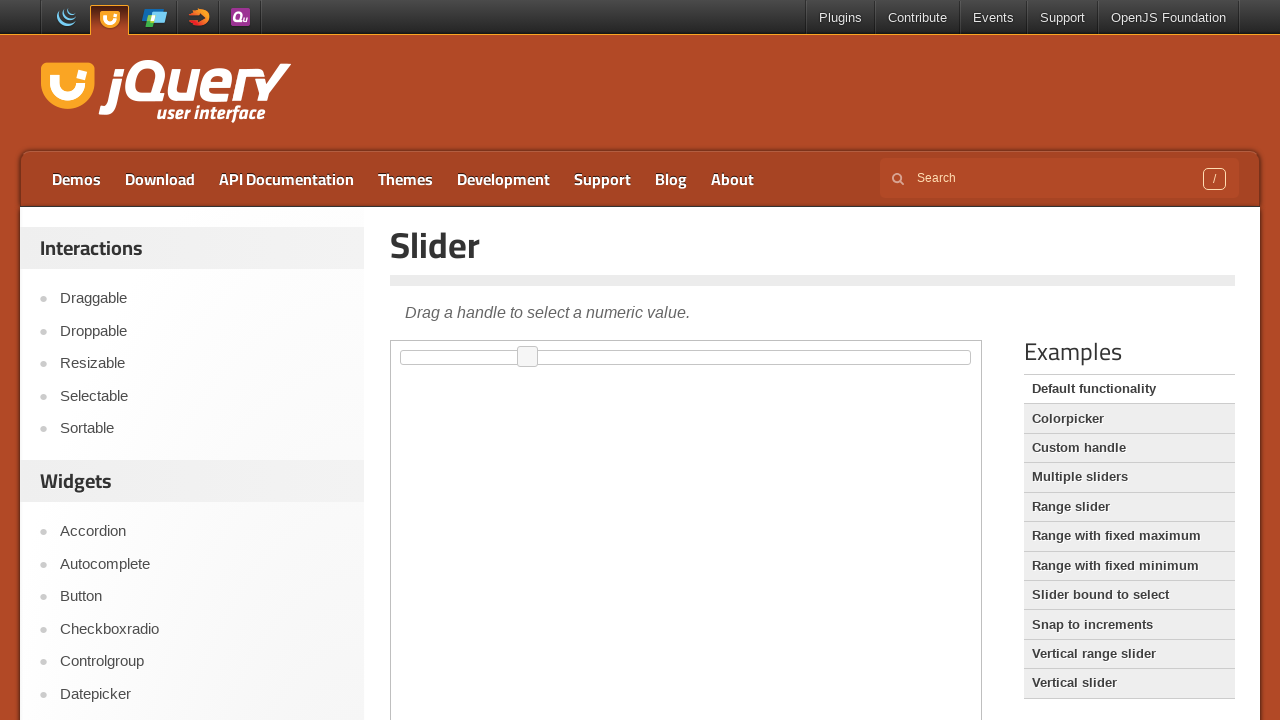

Triggered change event for slider at 22% position
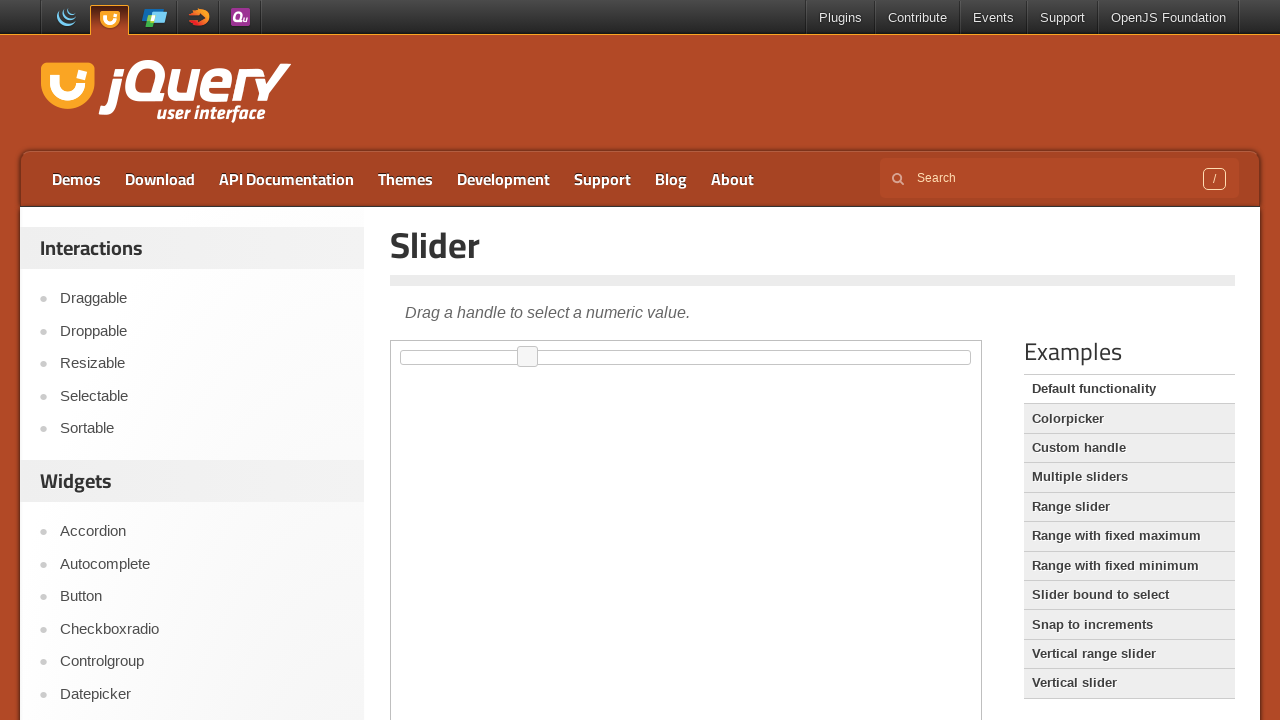

Waited 100ms before next slider movement
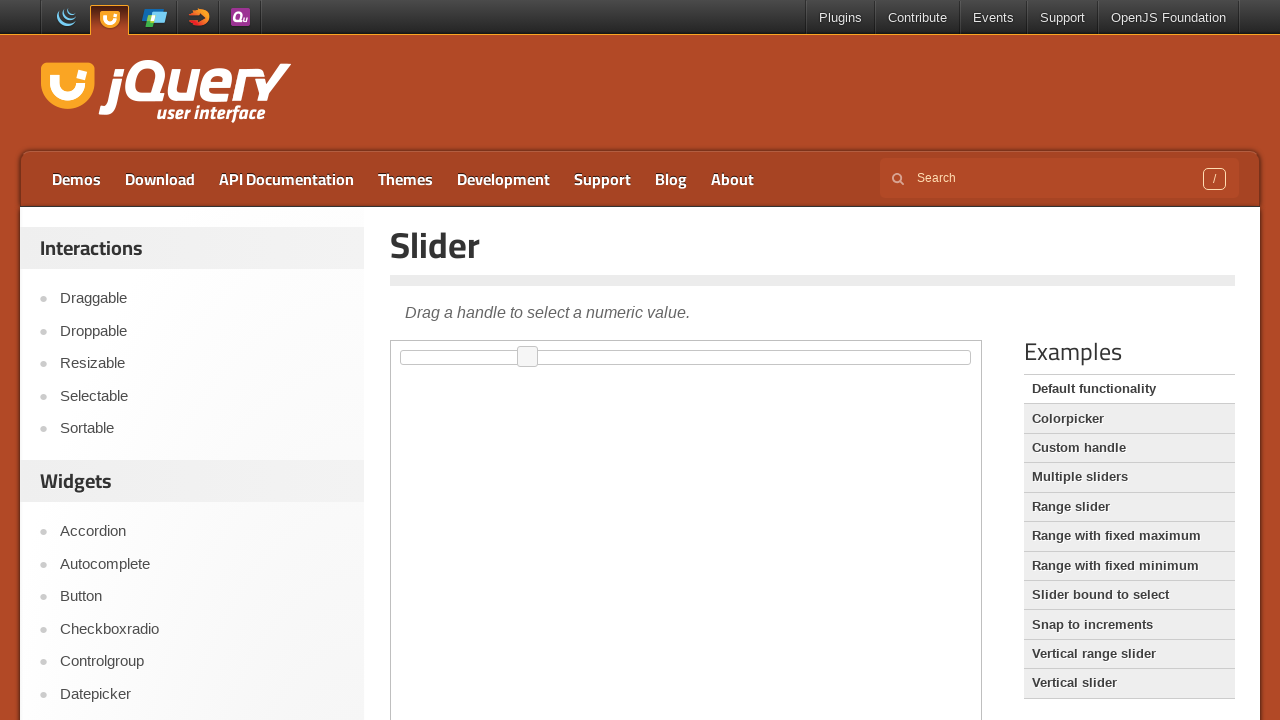

Moved slider to 23% position using JavaScript
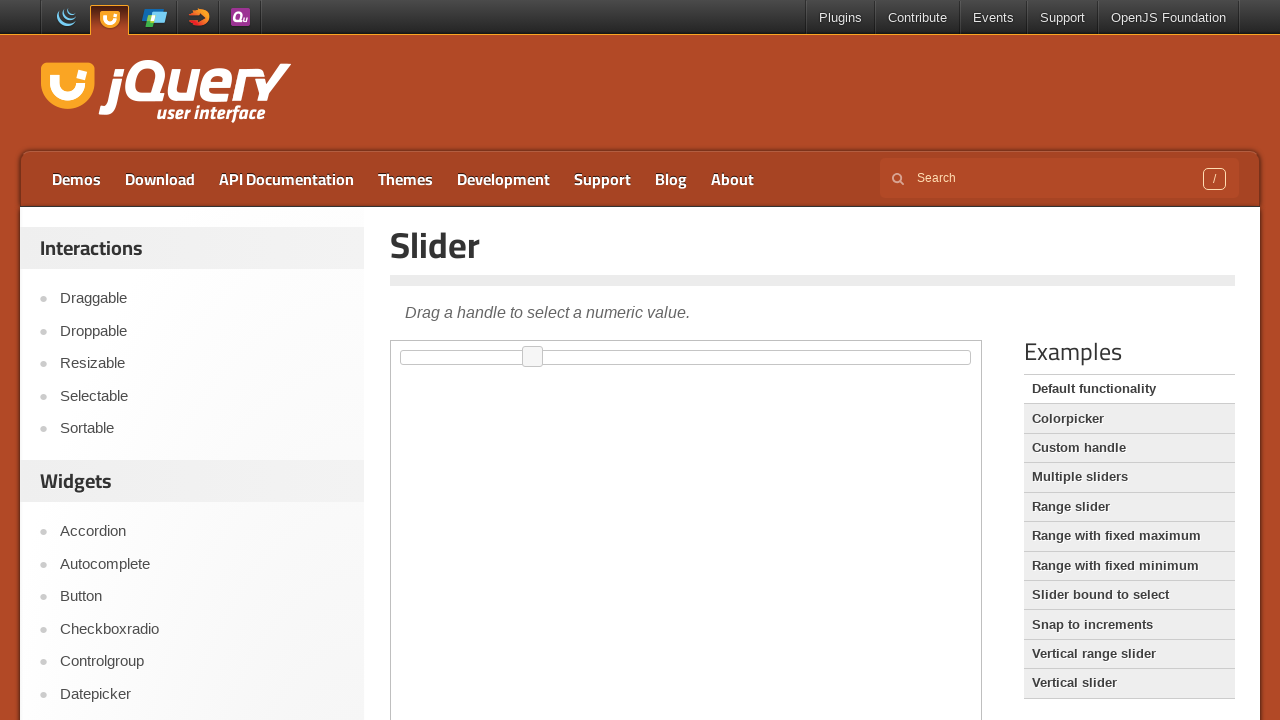

Triggered change event for slider at 23% position
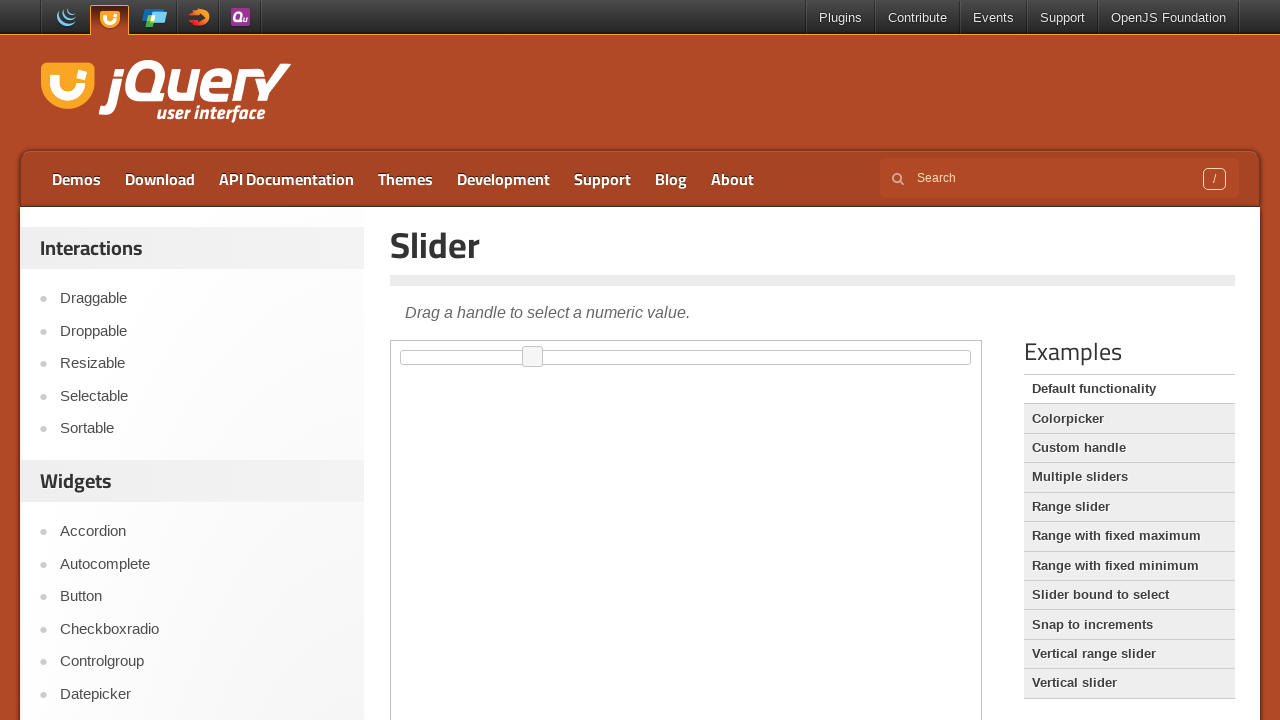

Waited 100ms before next slider movement
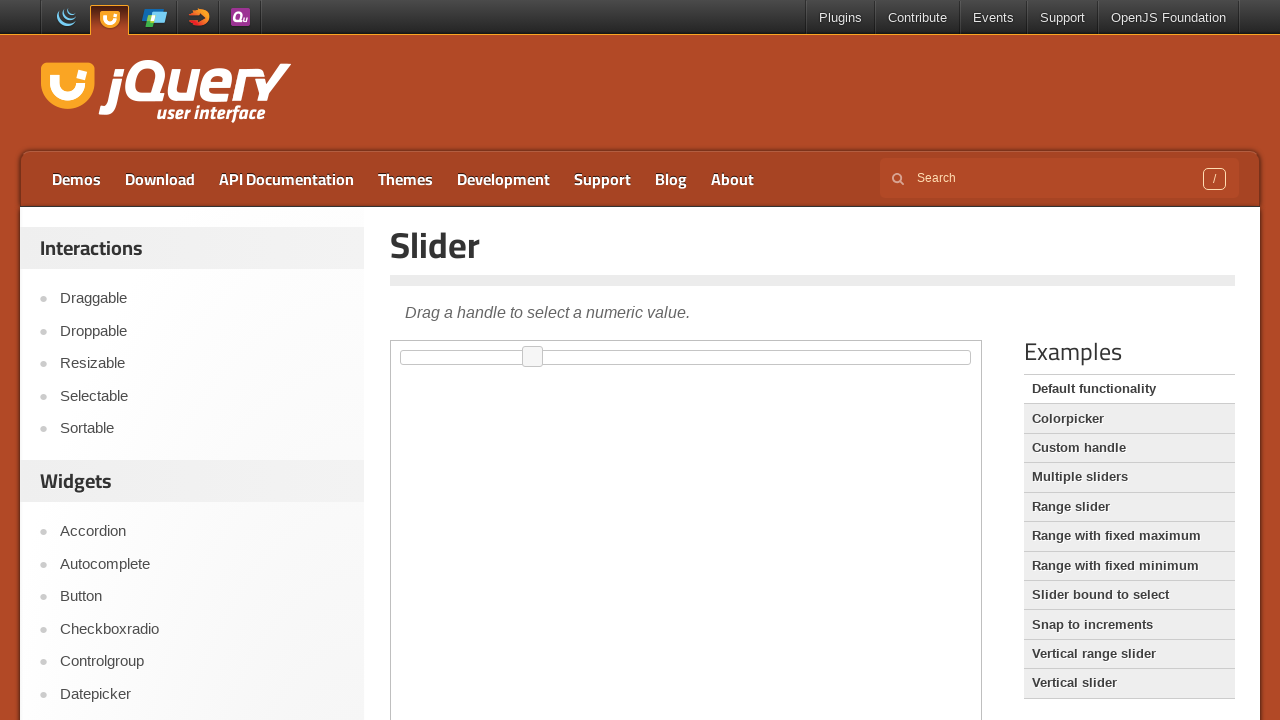

Moved slider to 24% position using JavaScript
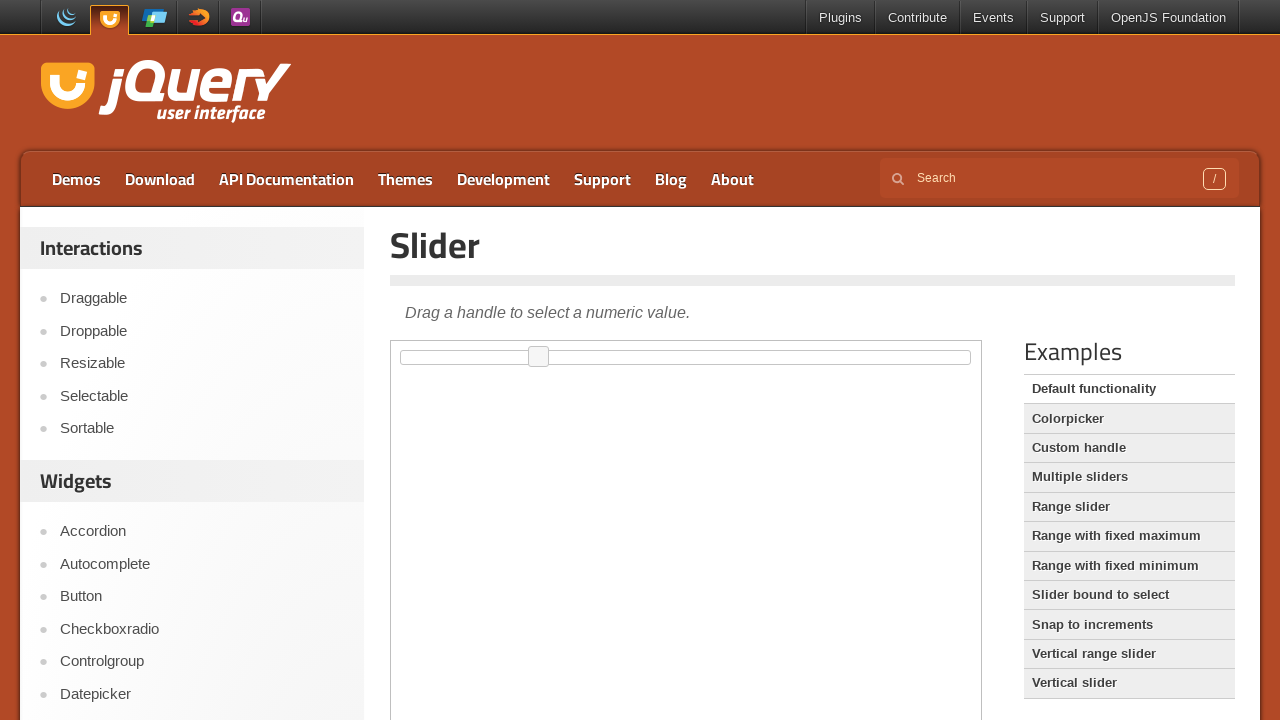

Triggered change event for slider at 24% position
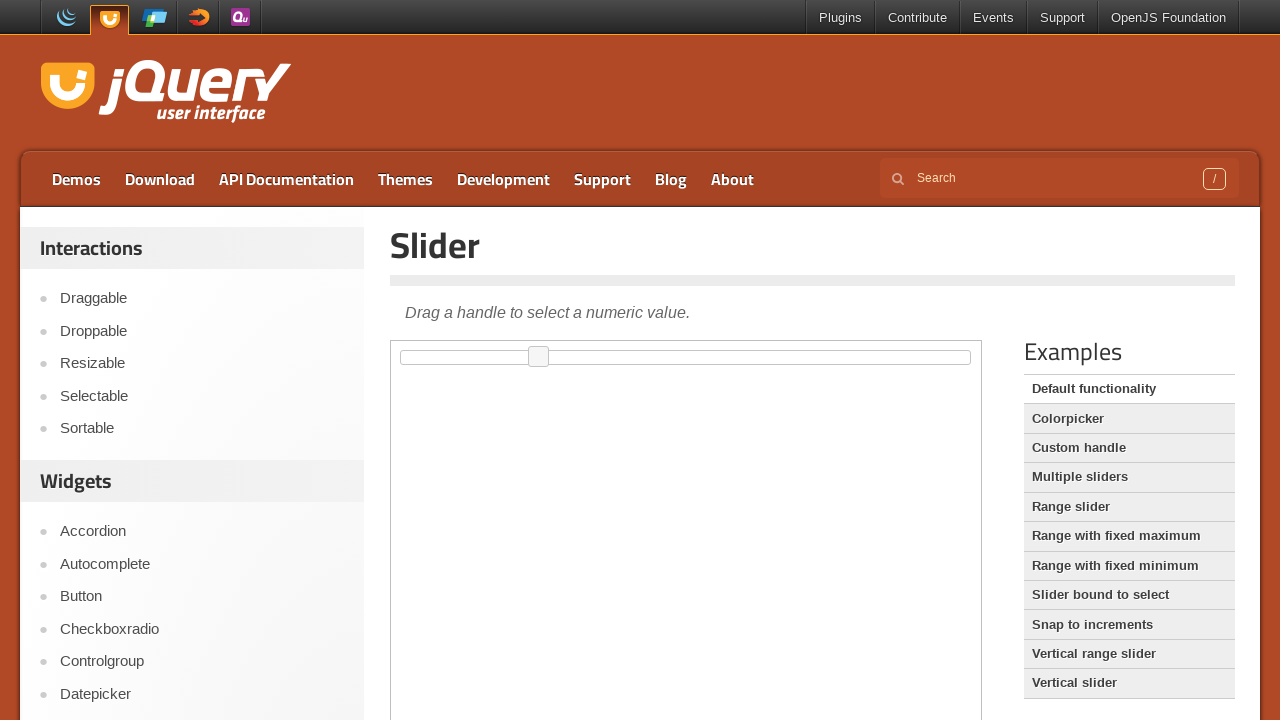

Waited 100ms before next slider movement
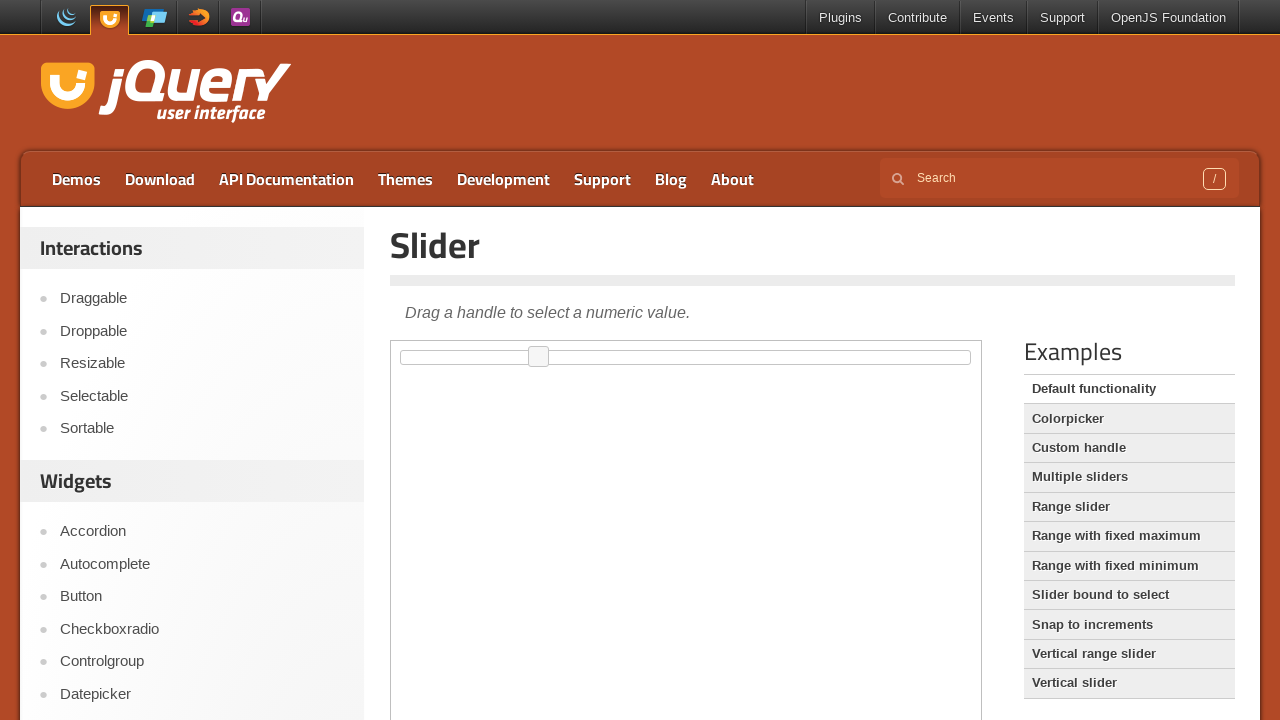

Moved slider to 25% position using JavaScript
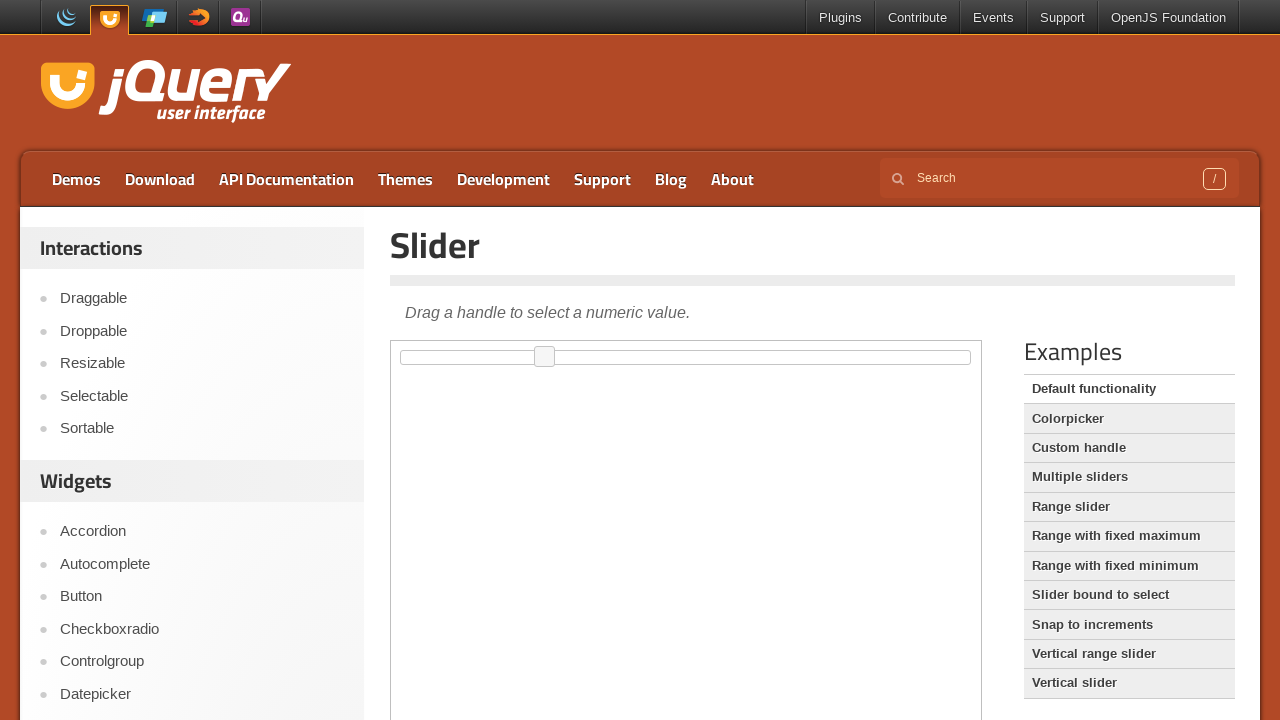

Triggered change event for slider at 25% position
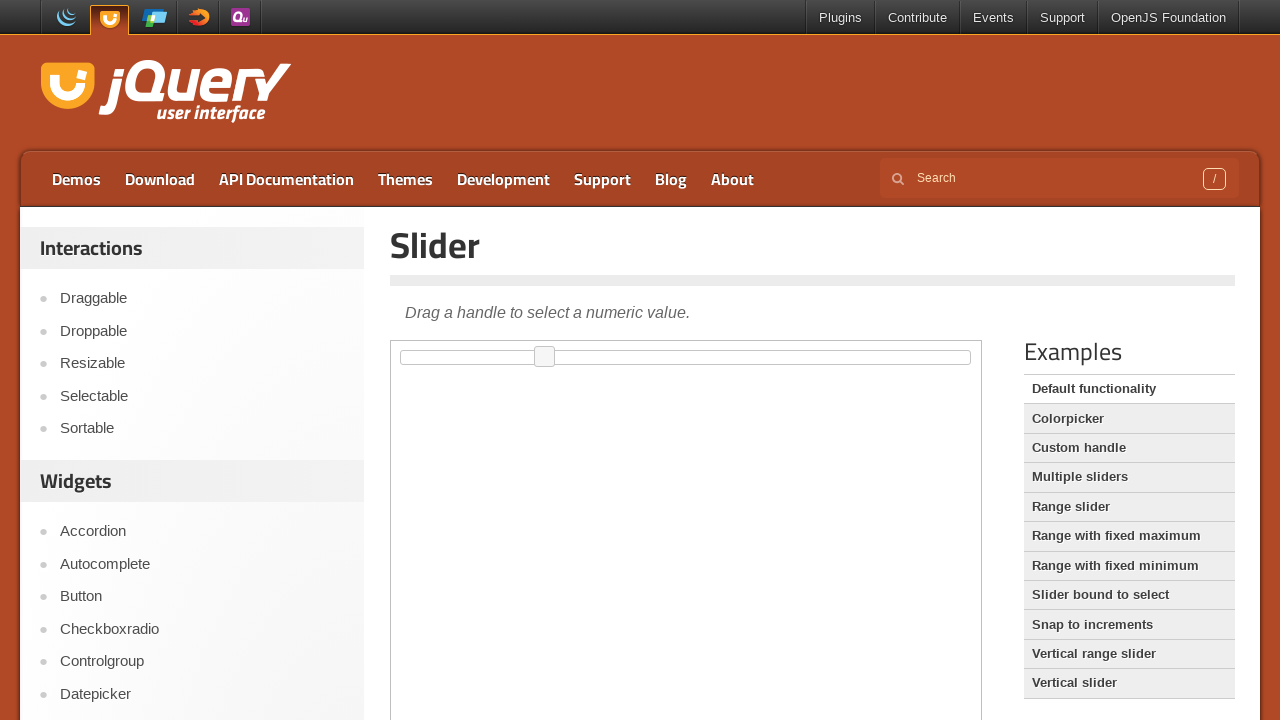

Waited 100ms before next slider movement
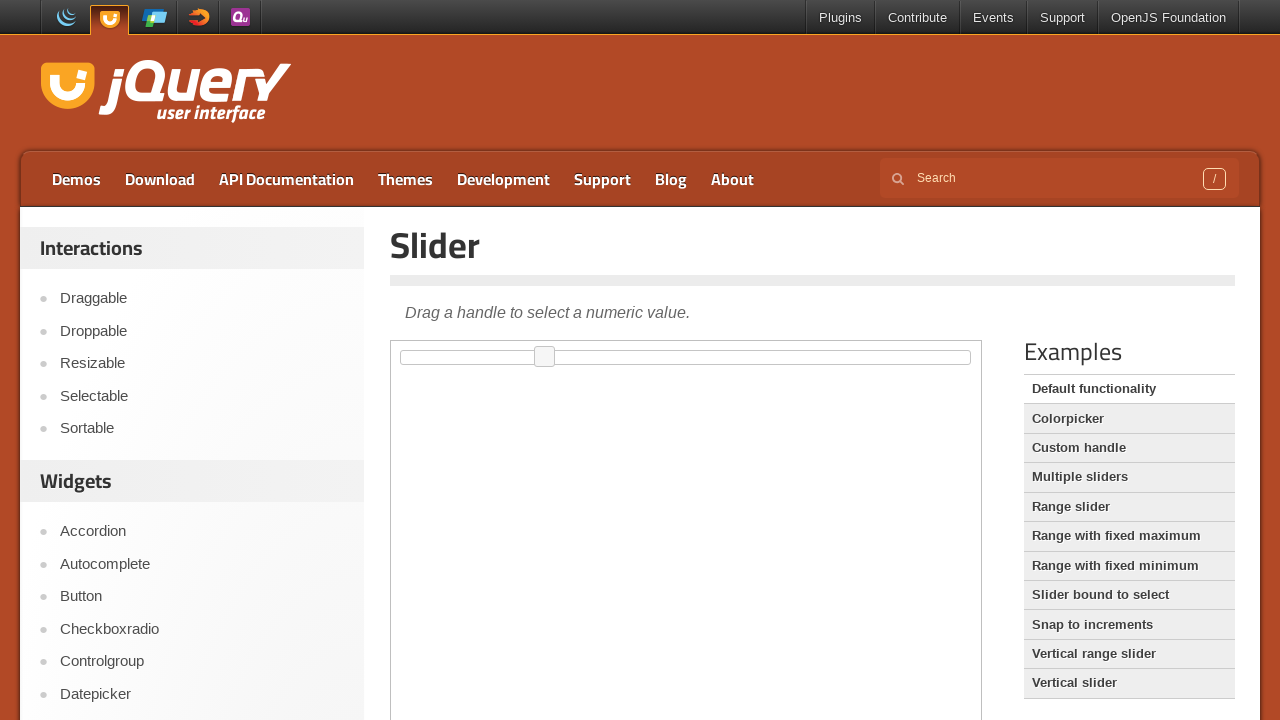

Moved slider to 26% position using JavaScript
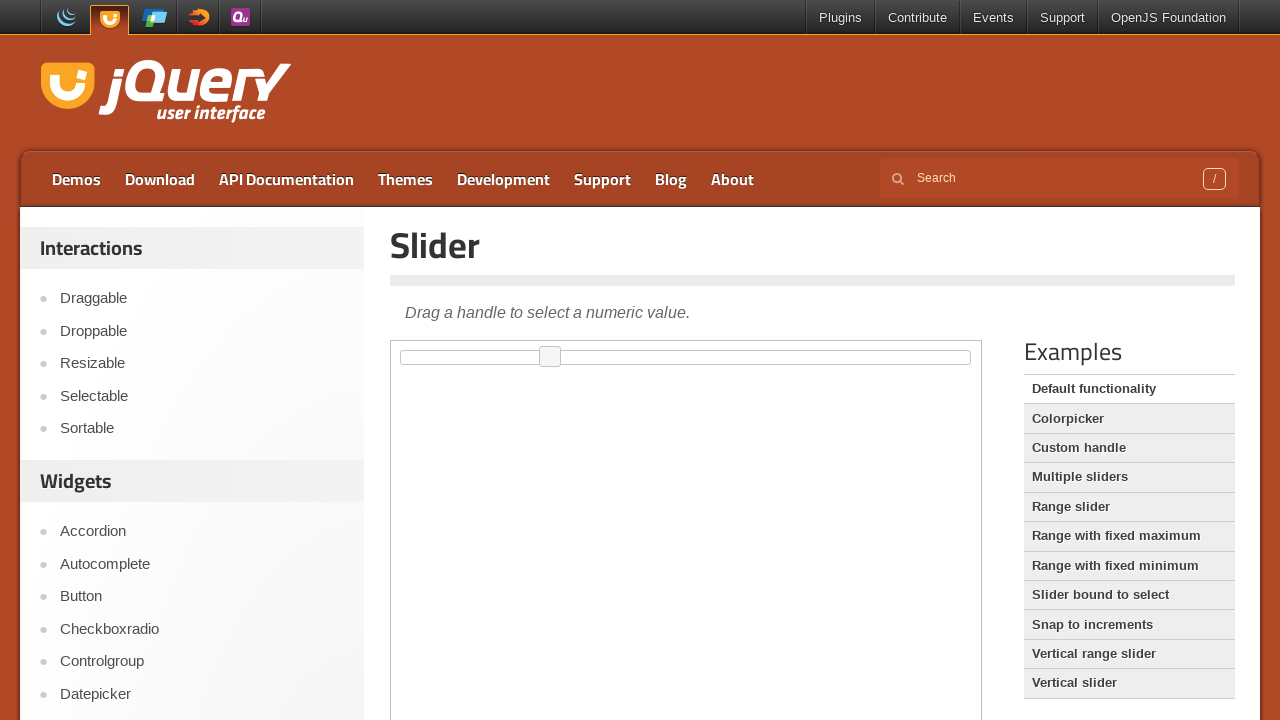

Triggered change event for slider at 26% position
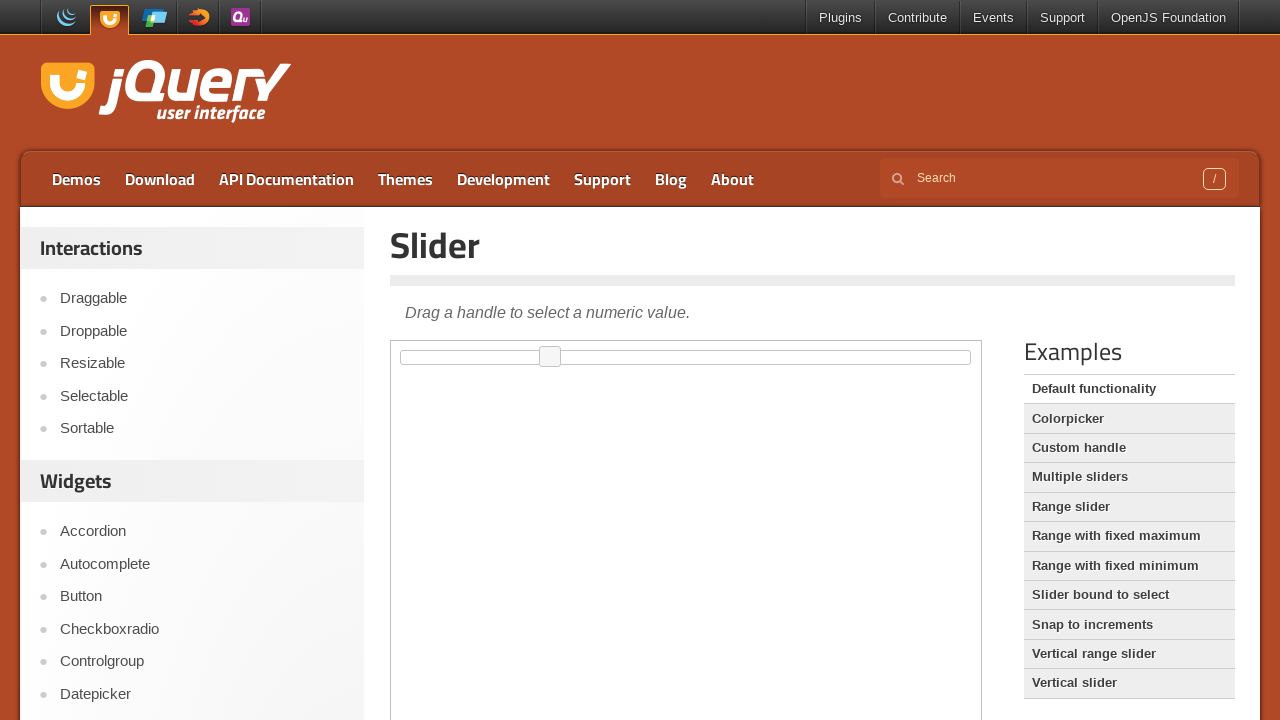

Waited 100ms before next slider movement
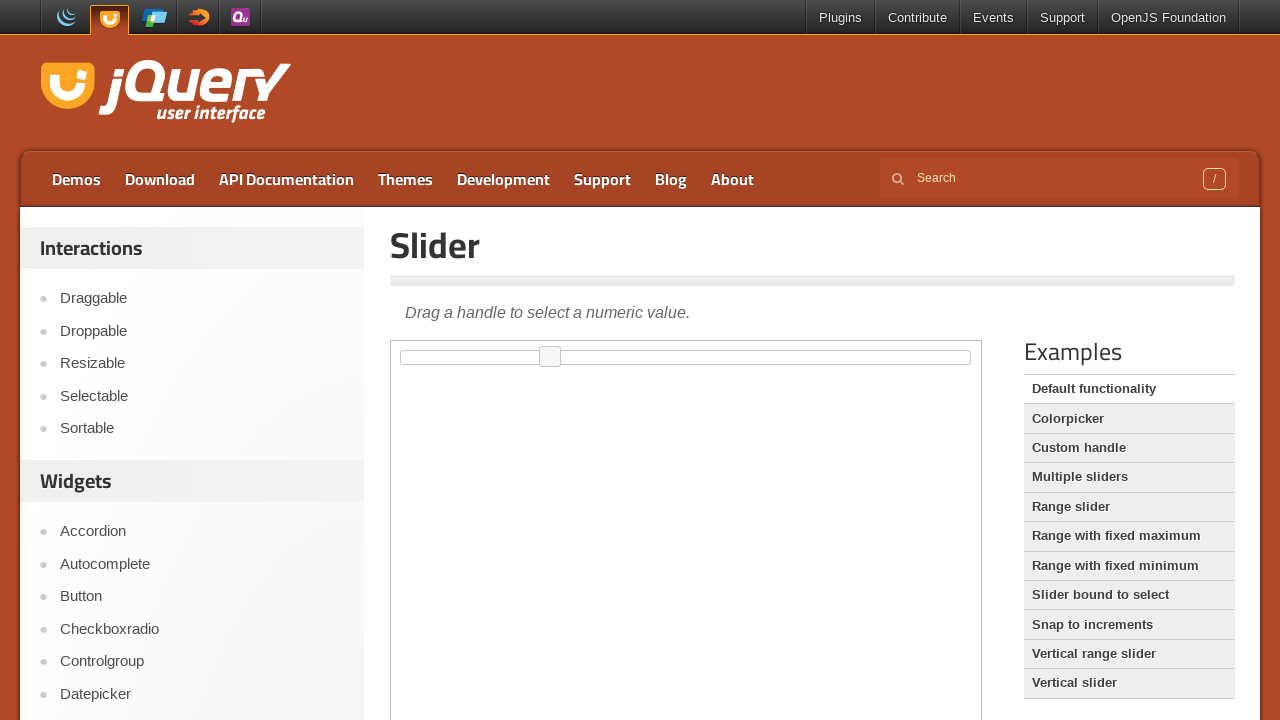

Moved slider to 27% position using JavaScript
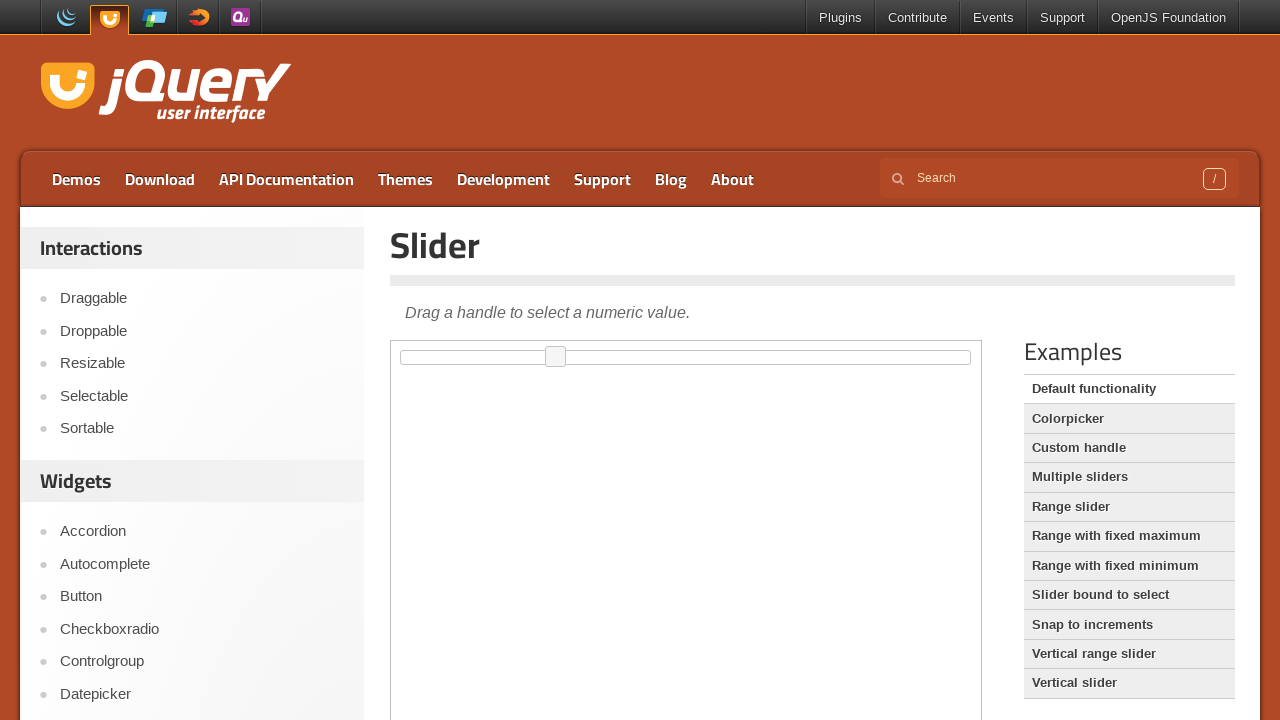

Triggered change event for slider at 27% position
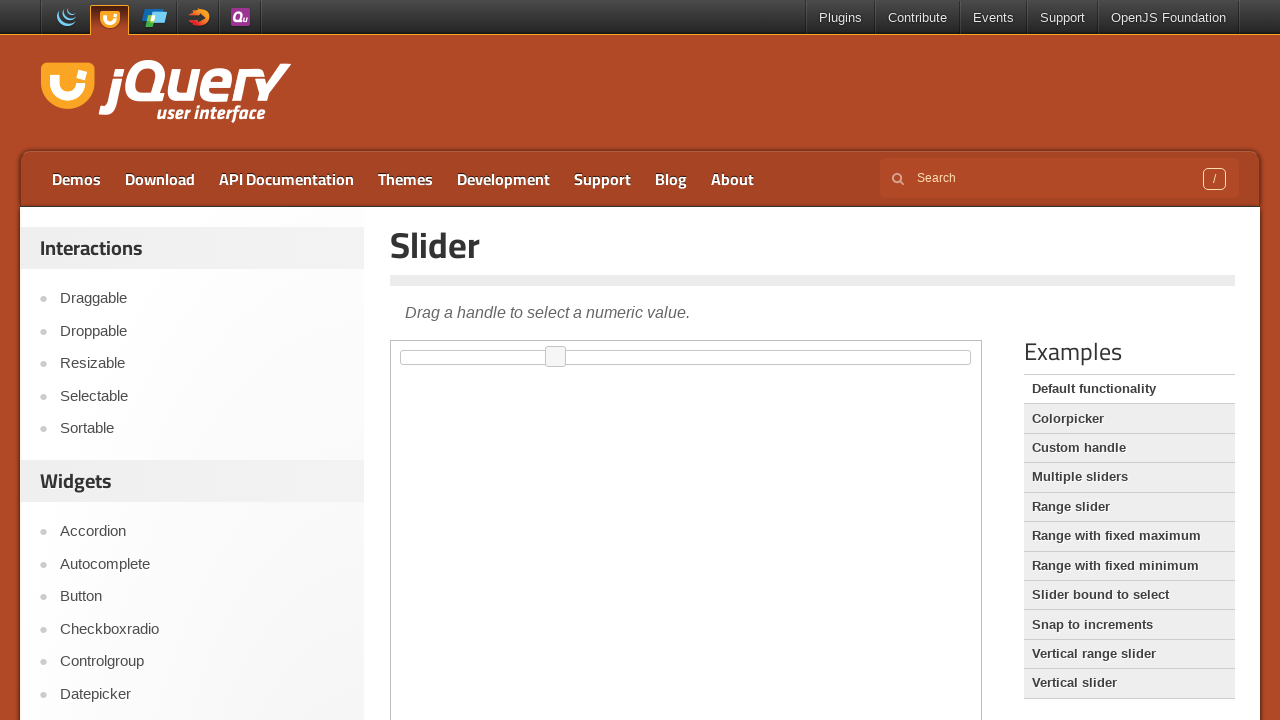

Waited 100ms before next slider movement
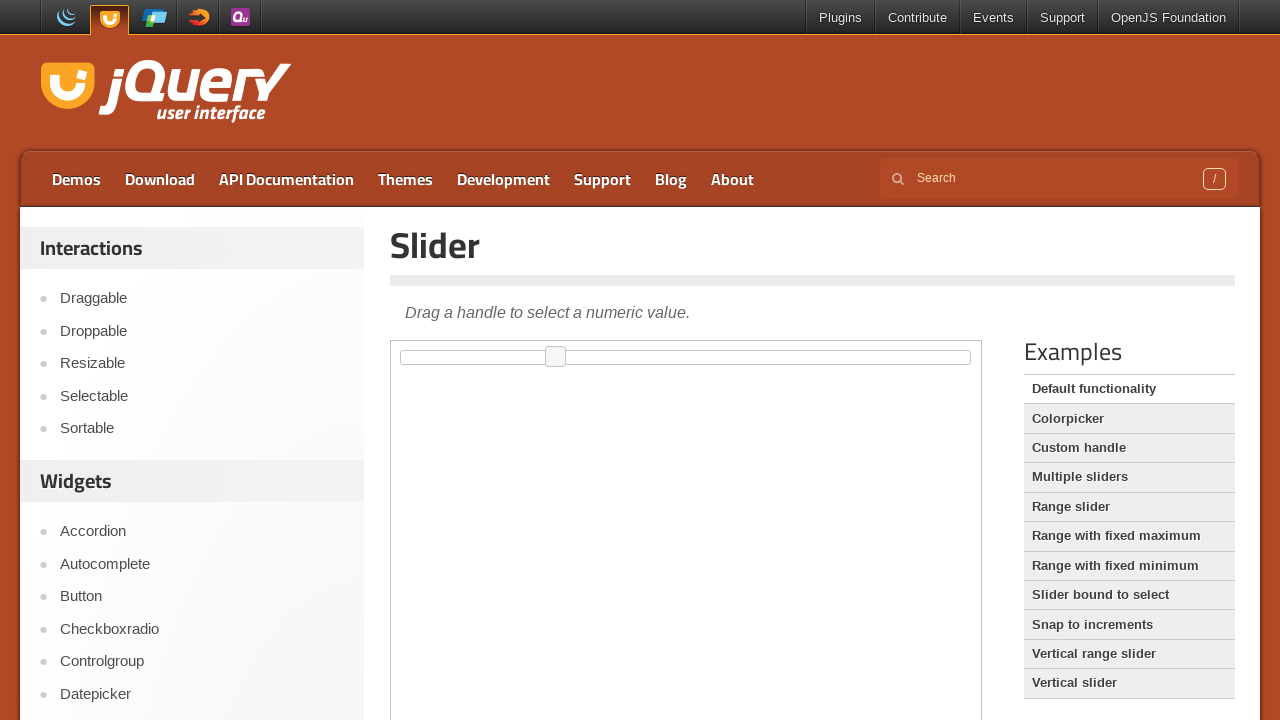

Moved slider to 28% position using JavaScript
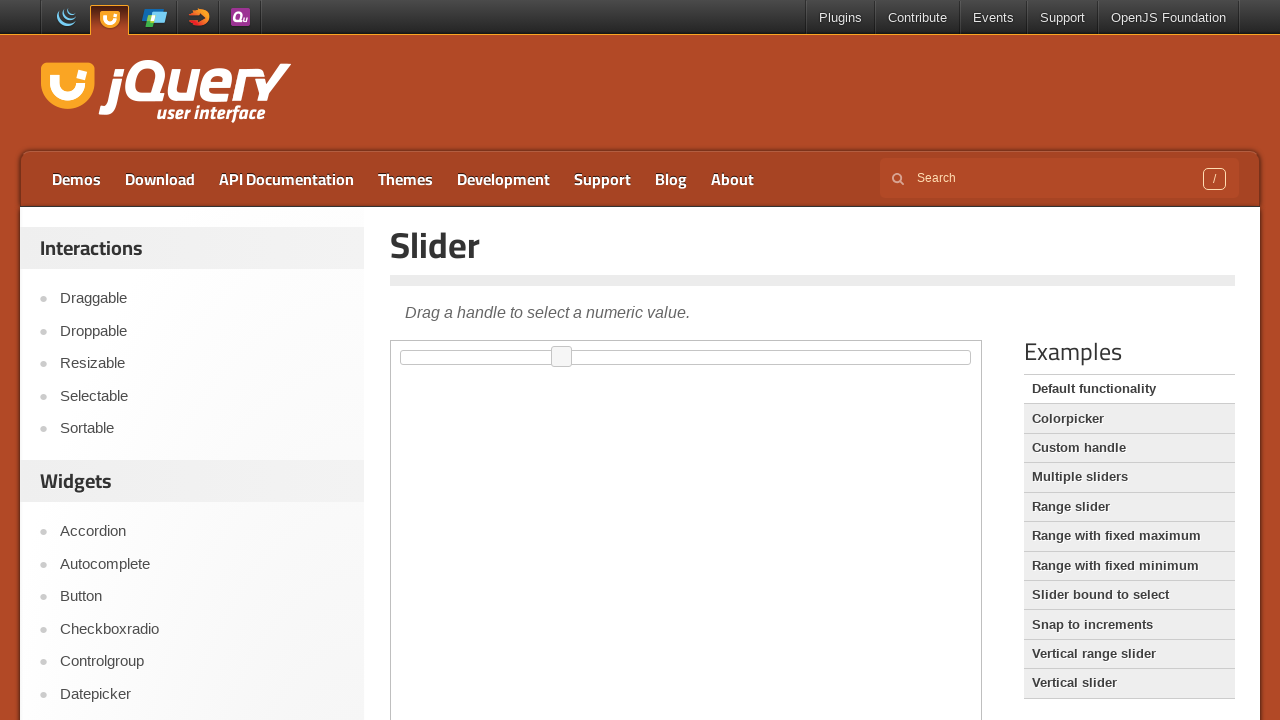

Triggered change event for slider at 28% position
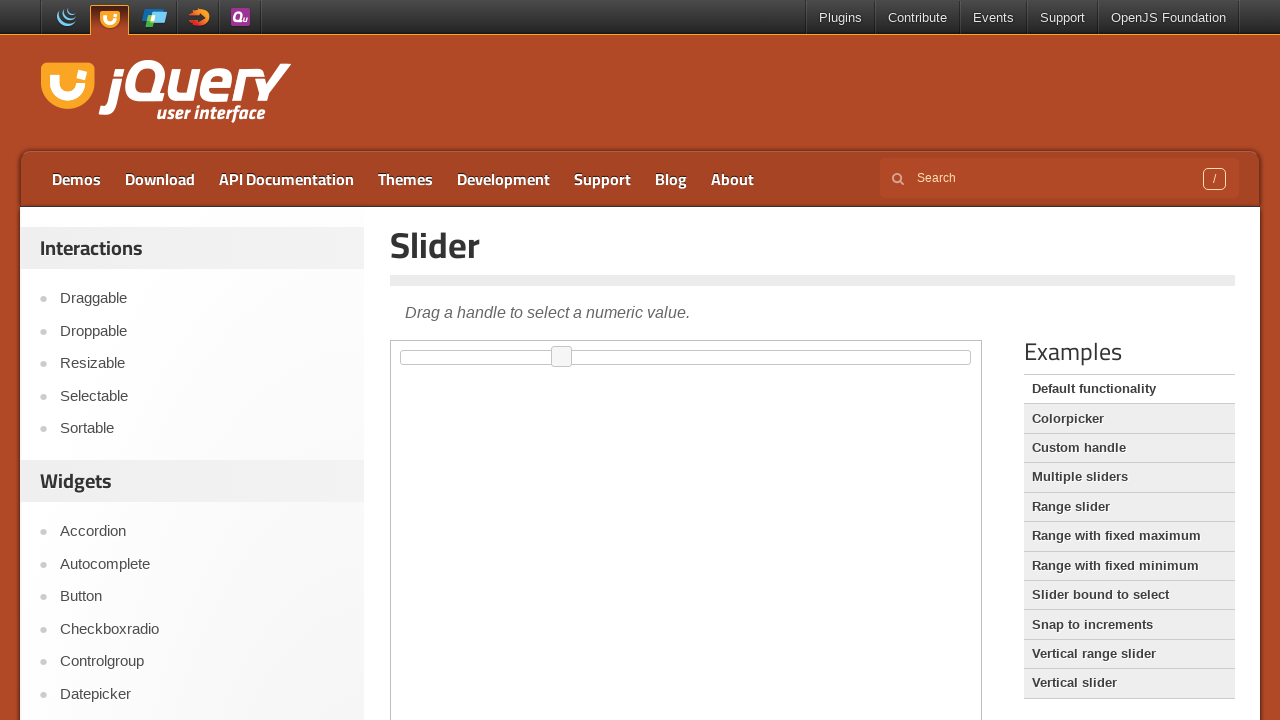

Waited 100ms before next slider movement
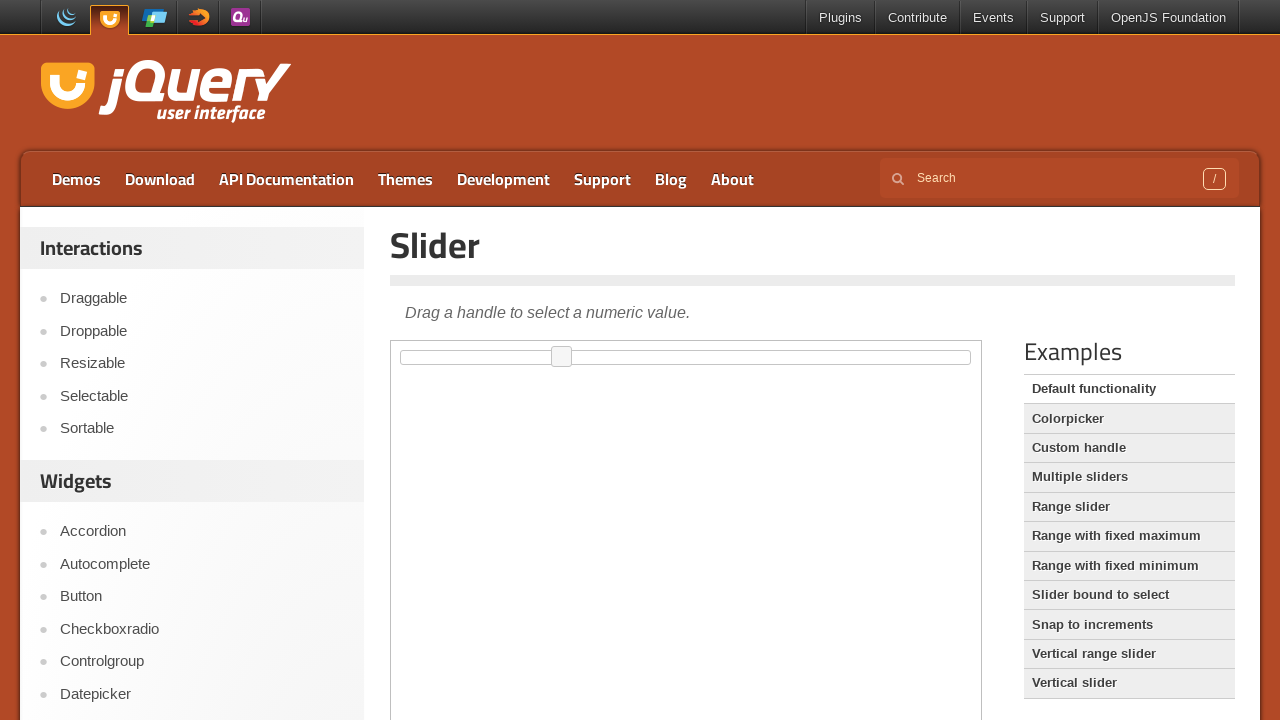

Moved slider to 29% position using JavaScript
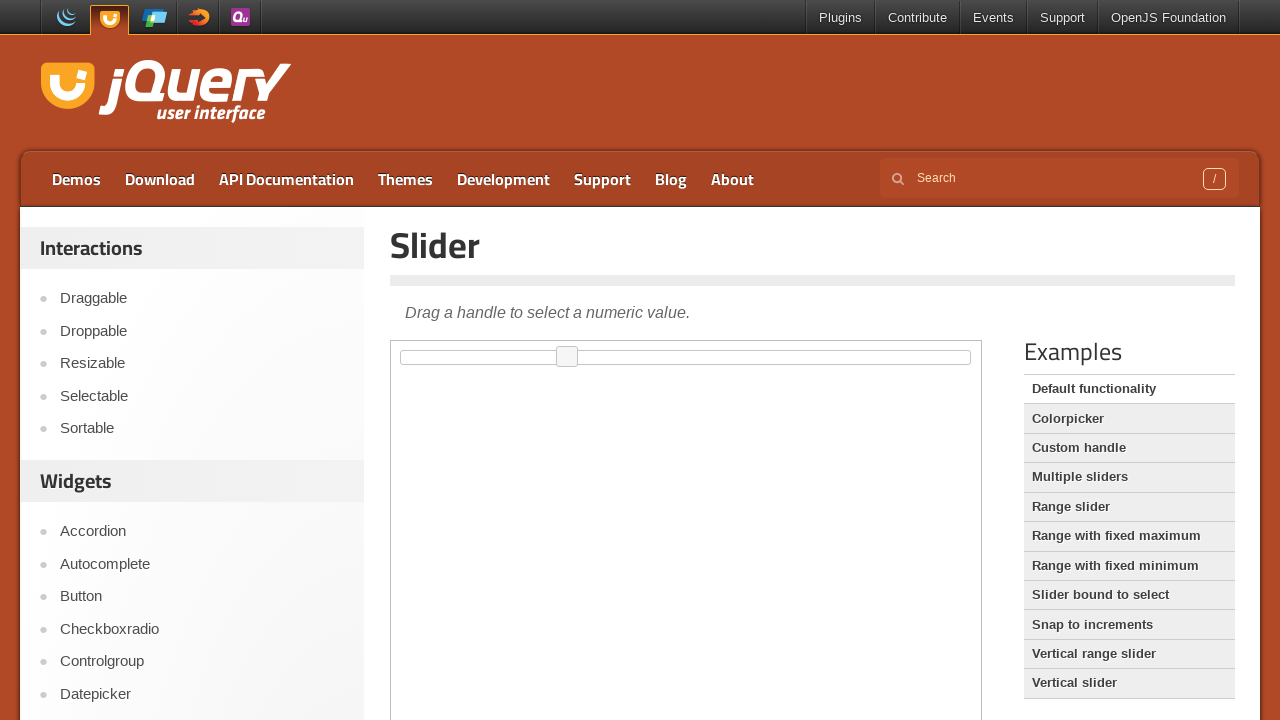

Triggered change event for slider at 29% position
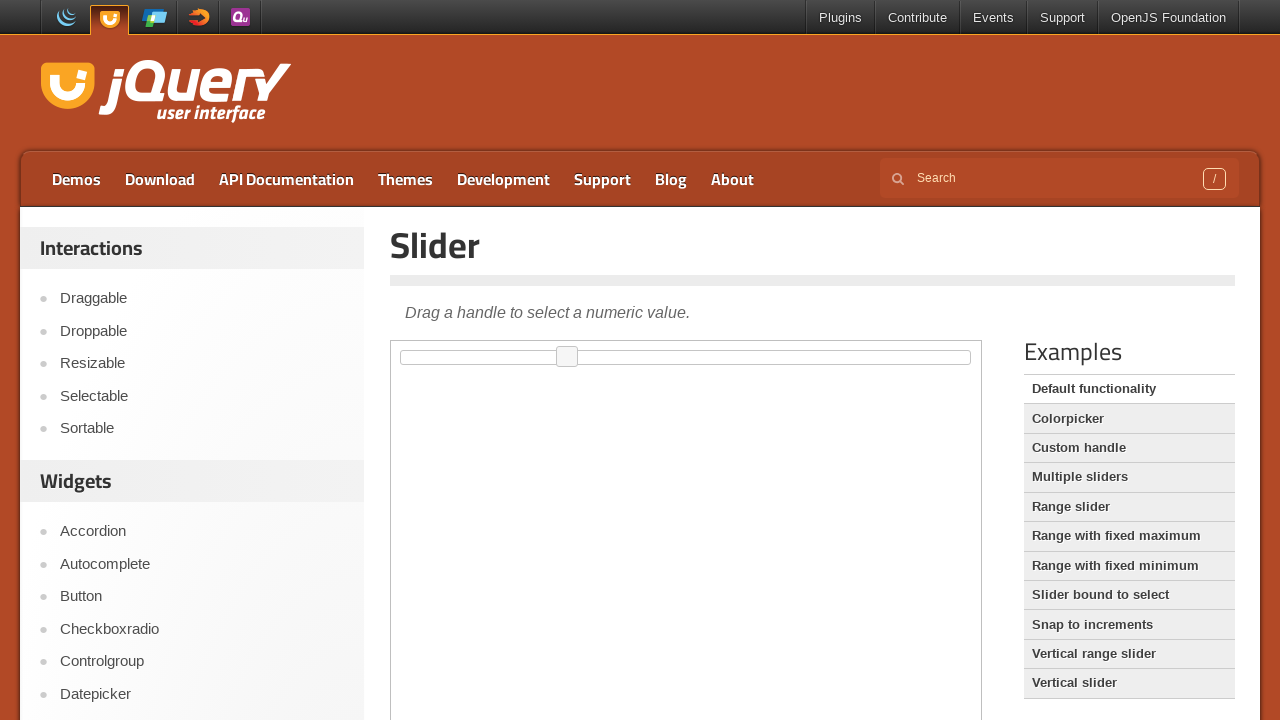

Waited 100ms before next slider movement
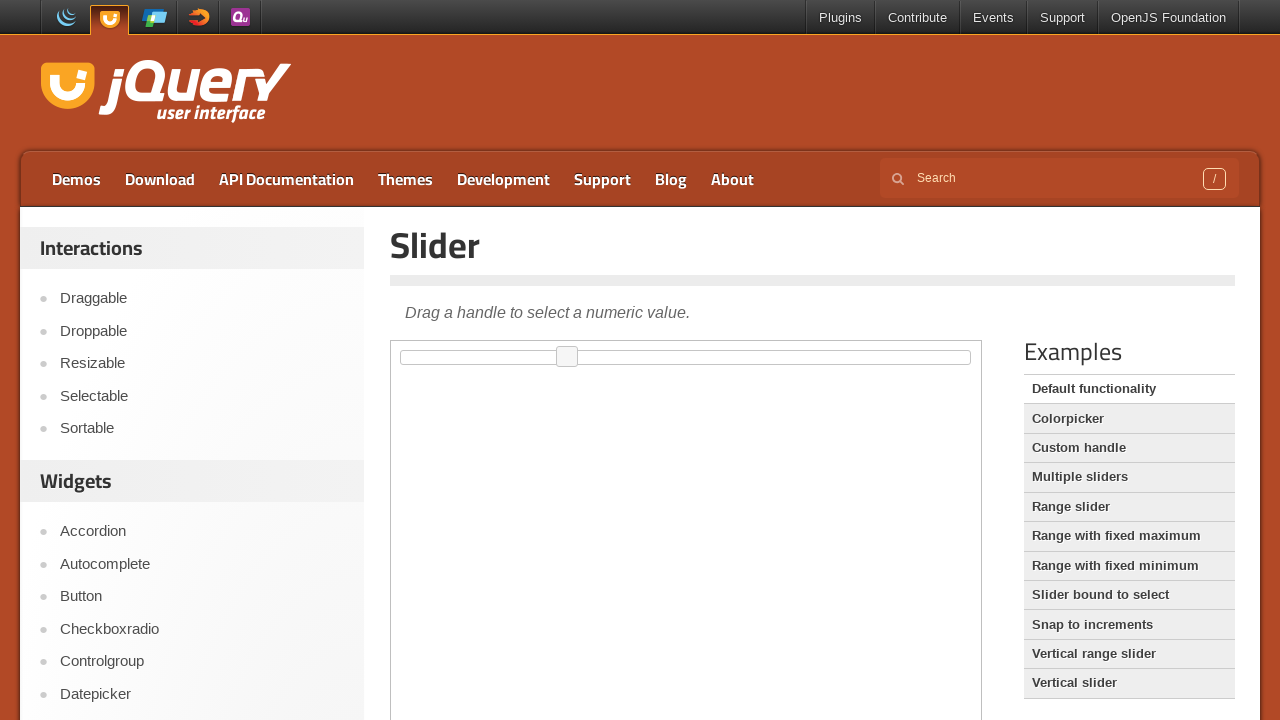

Moved slider to 30% position using JavaScript
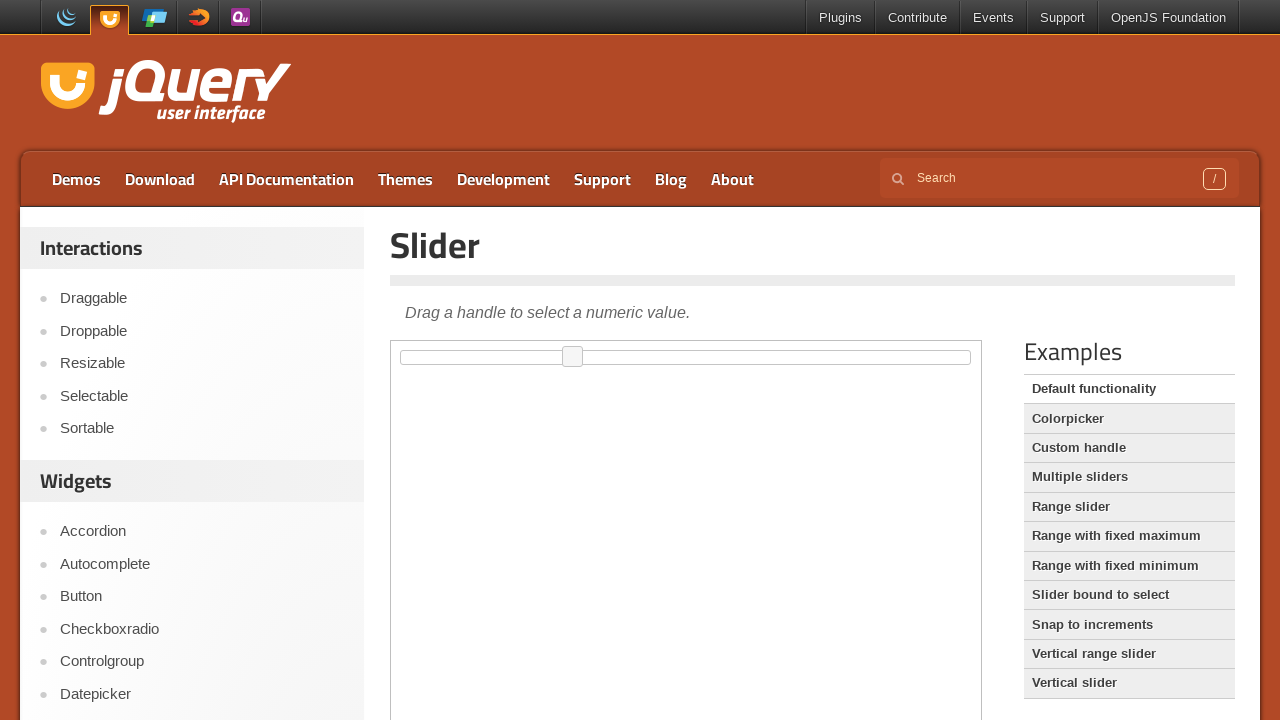

Triggered change event for slider at 30% position
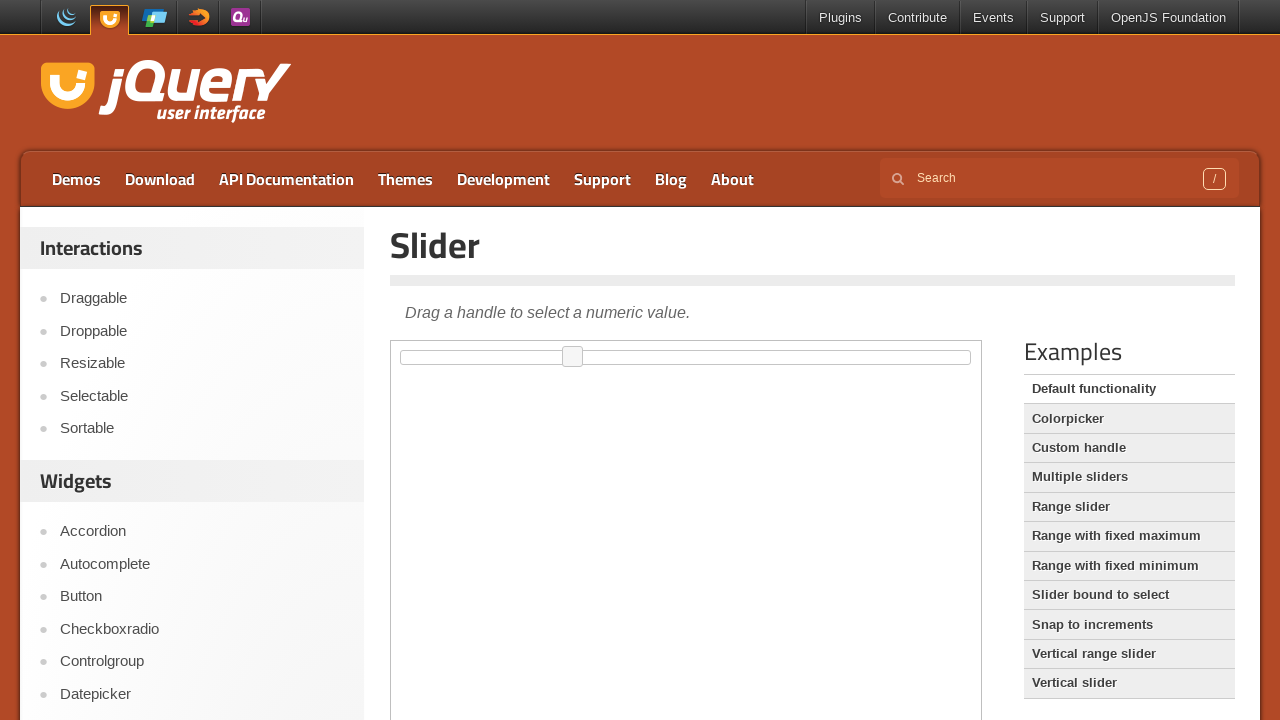

Waited 100ms before next slider movement
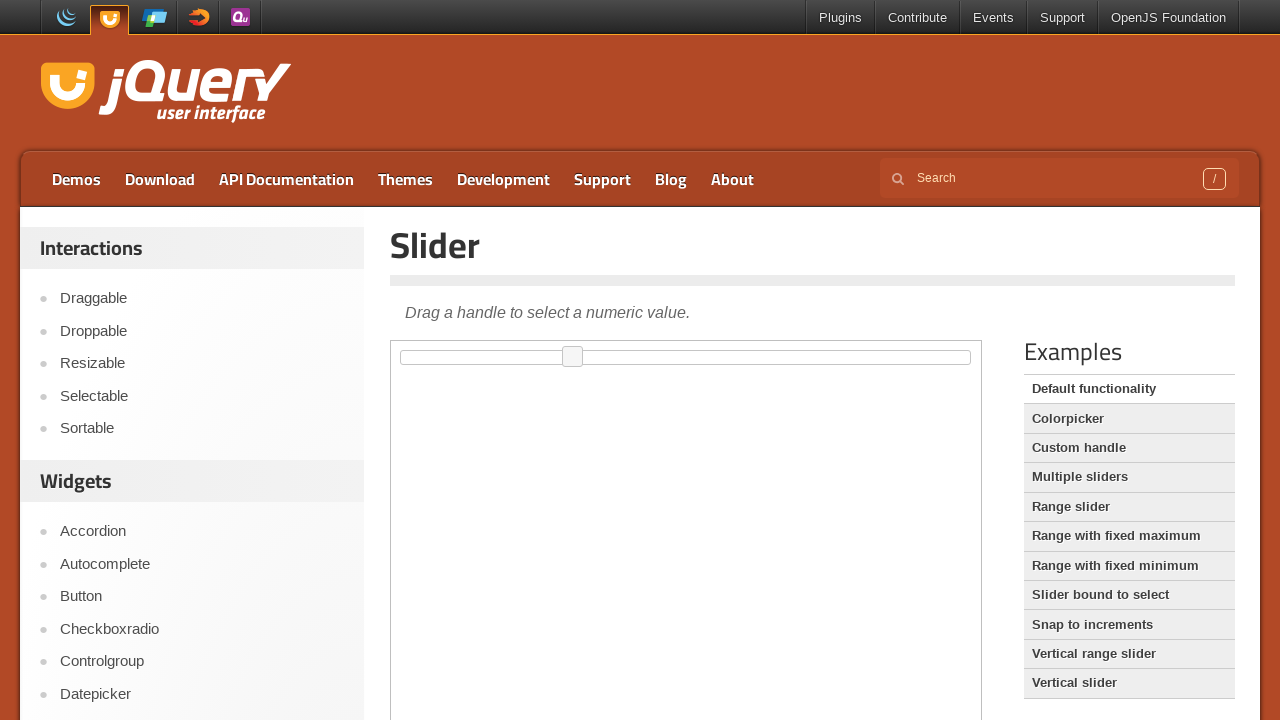

Moved slider to 31% position using JavaScript
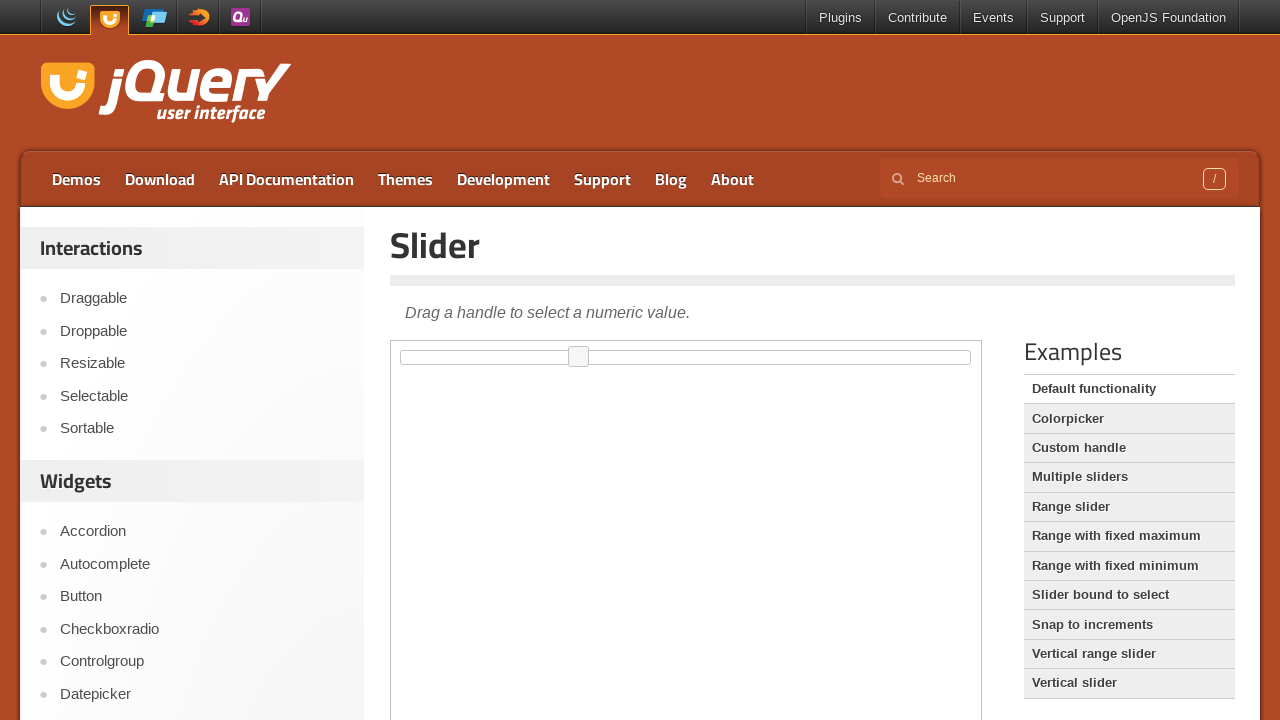

Triggered change event for slider at 31% position
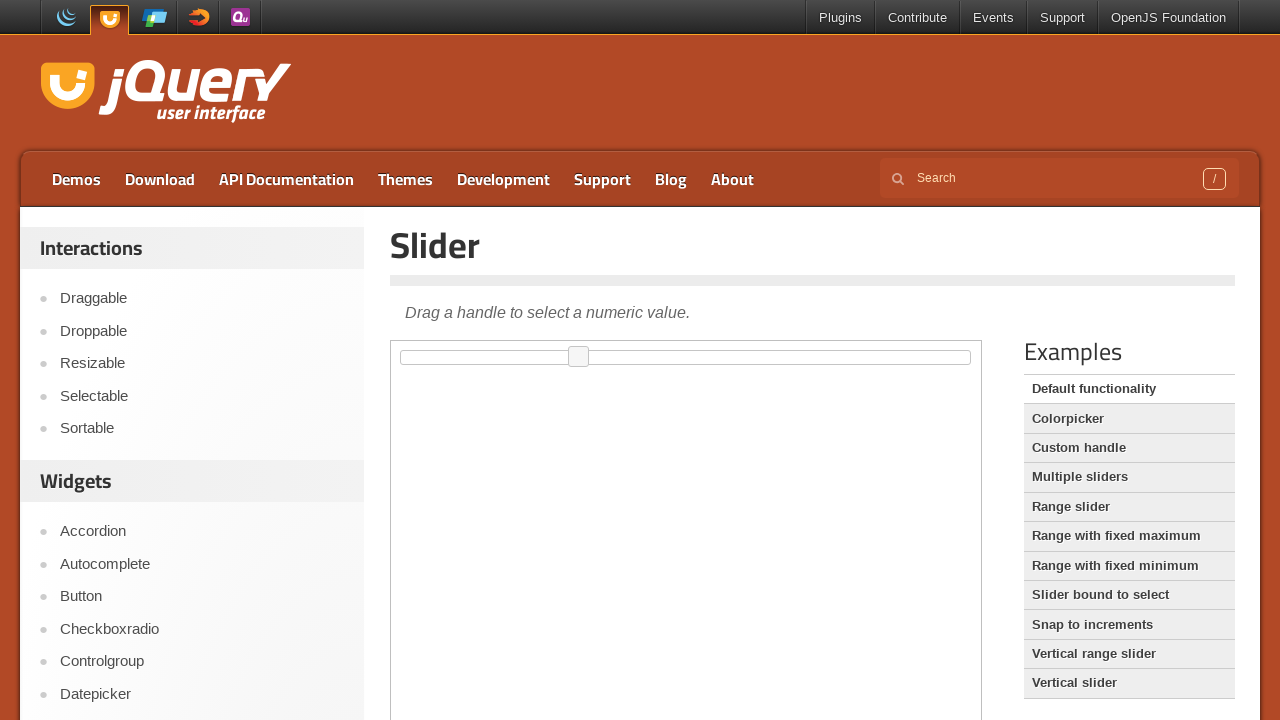

Waited 100ms before next slider movement
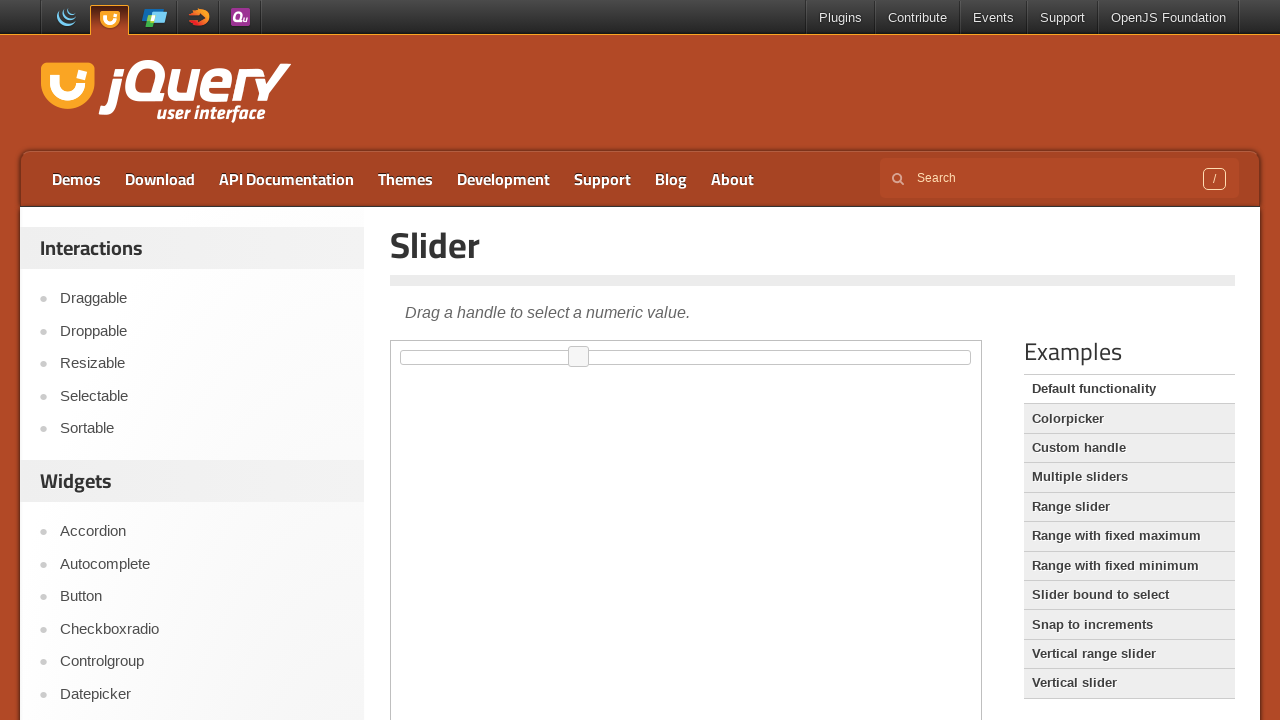

Moved slider to 32% position using JavaScript
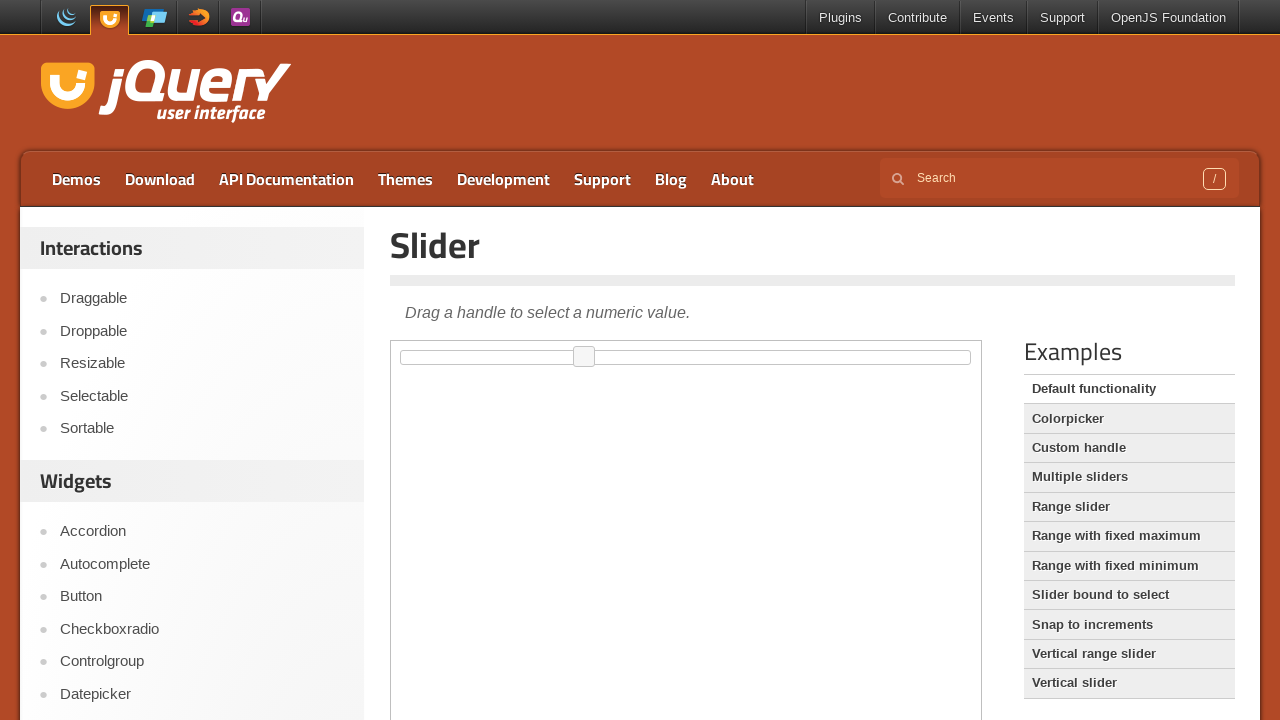

Triggered change event for slider at 32% position
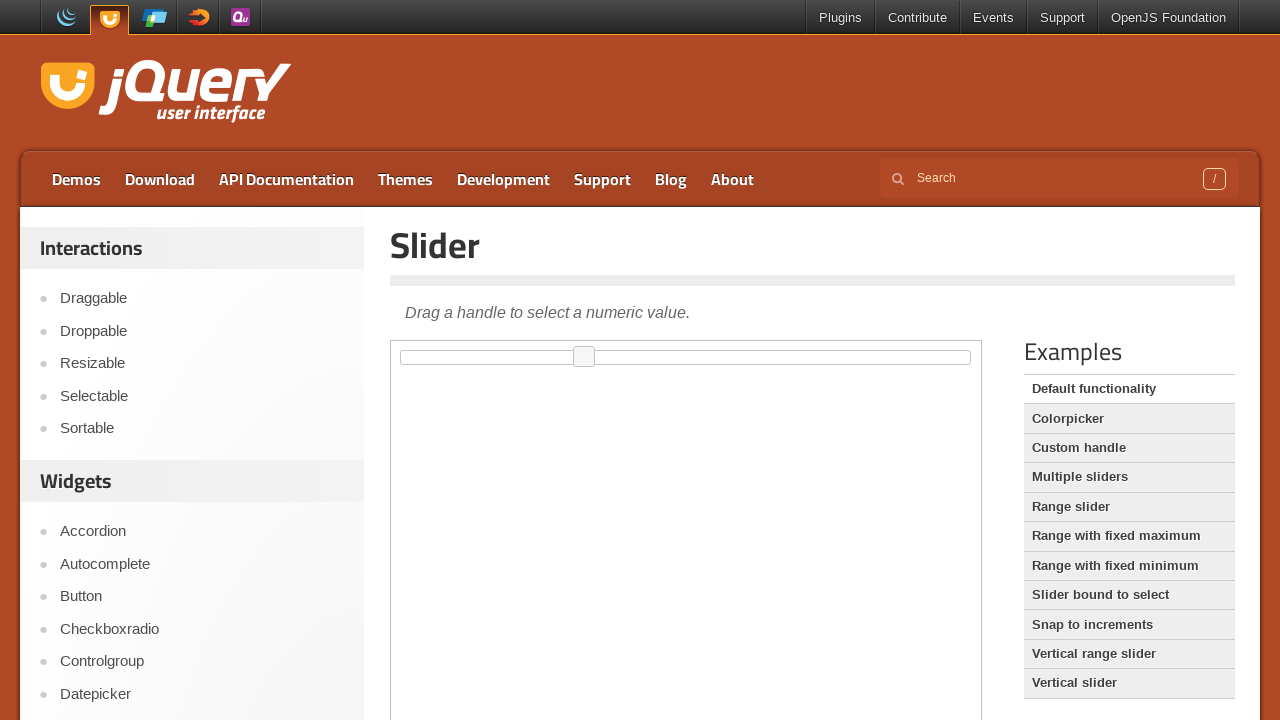

Waited 100ms before next slider movement
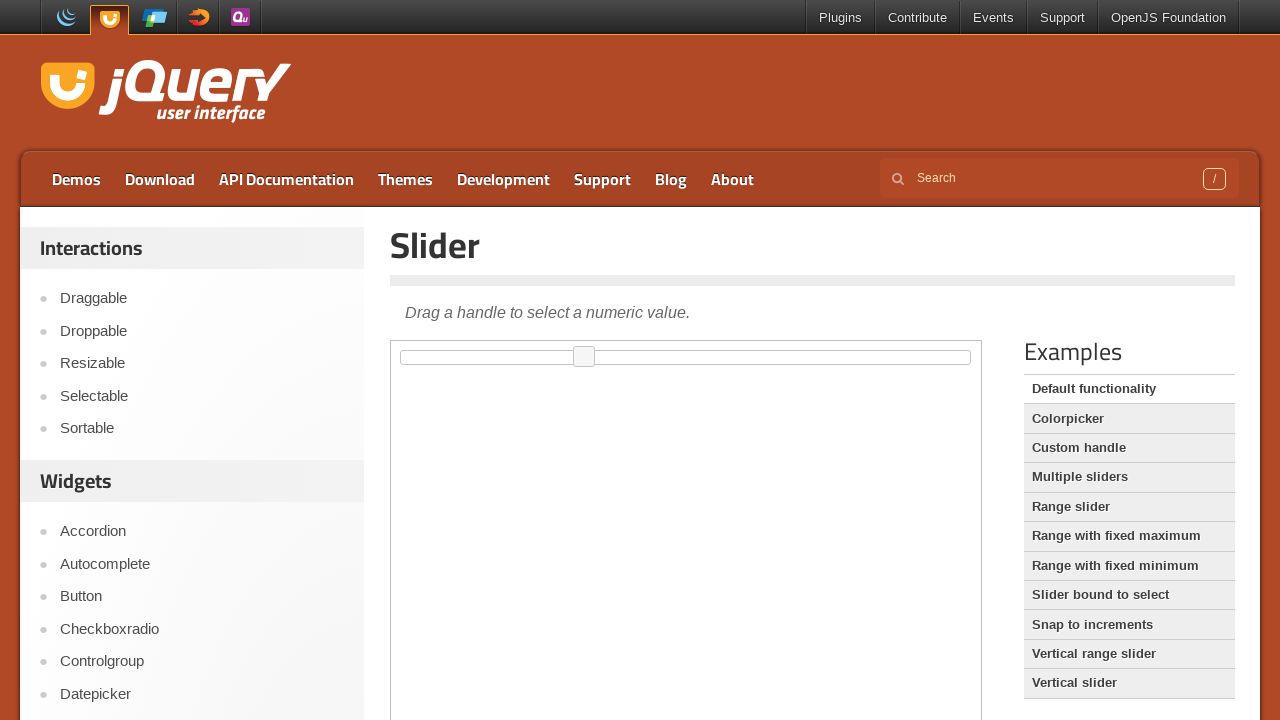

Moved slider to 33% position using JavaScript
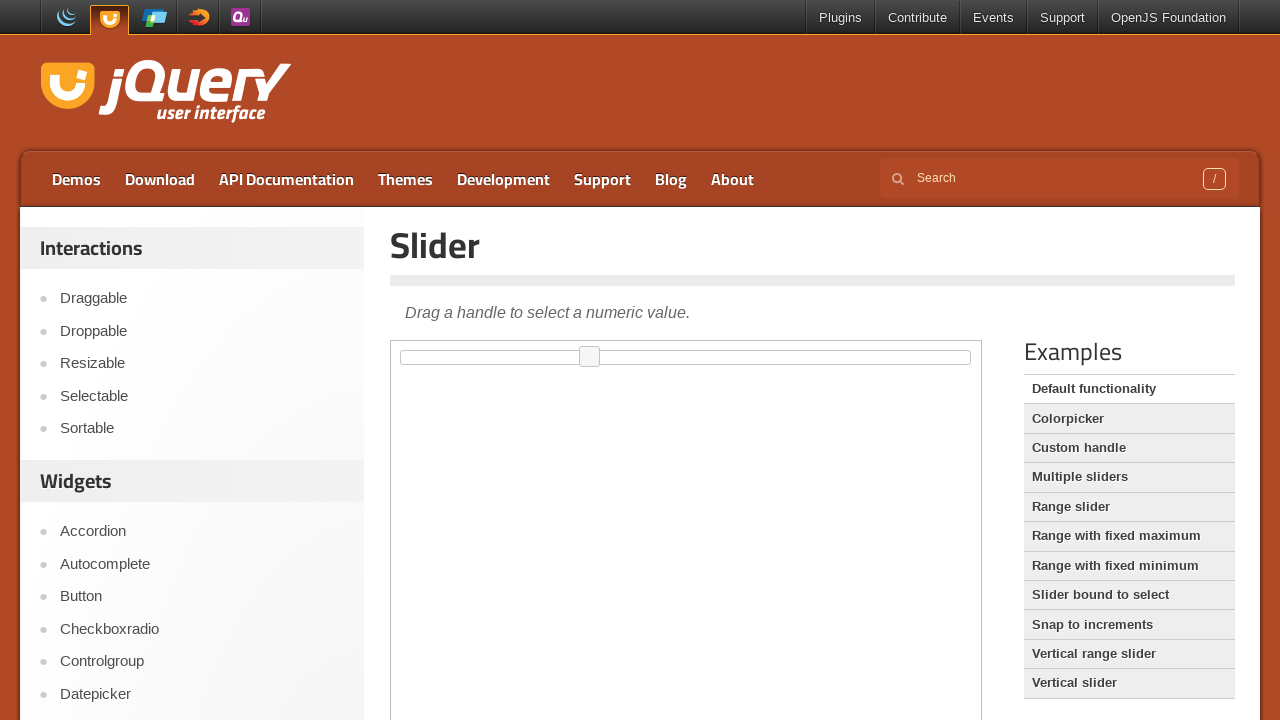

Triggered change event for slider at 33% position
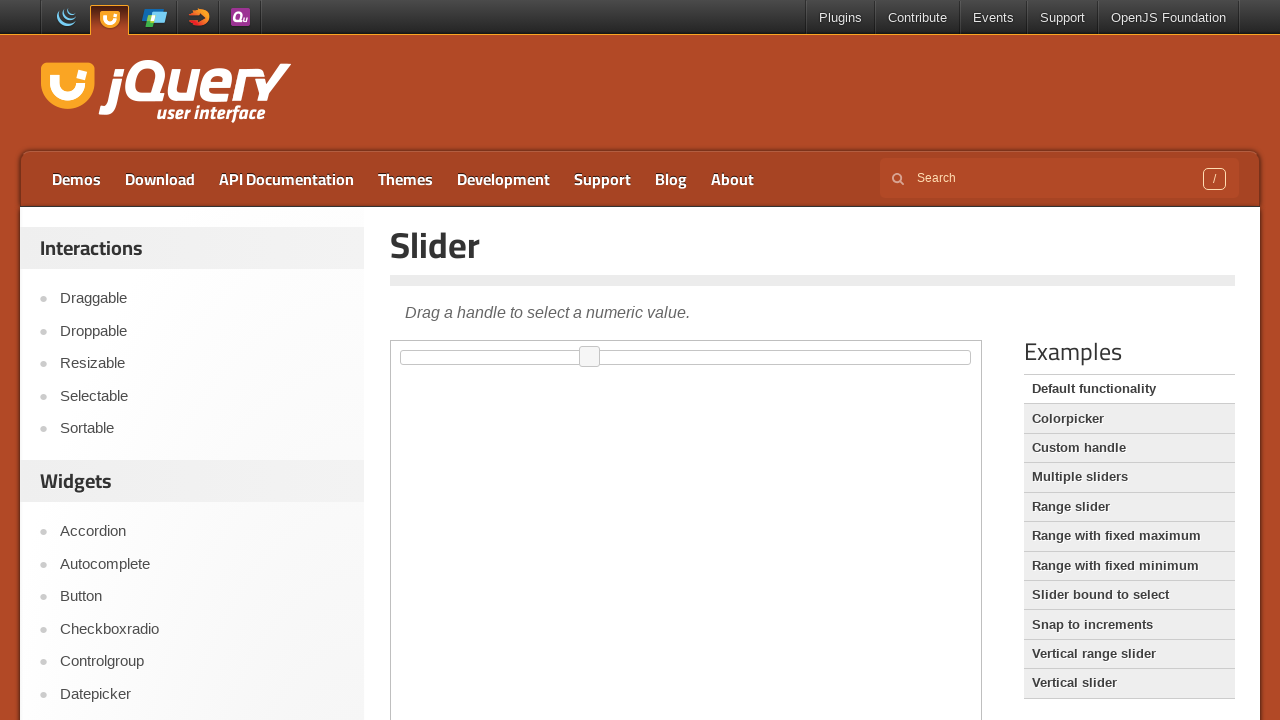

Waited 100ms before next slider movement
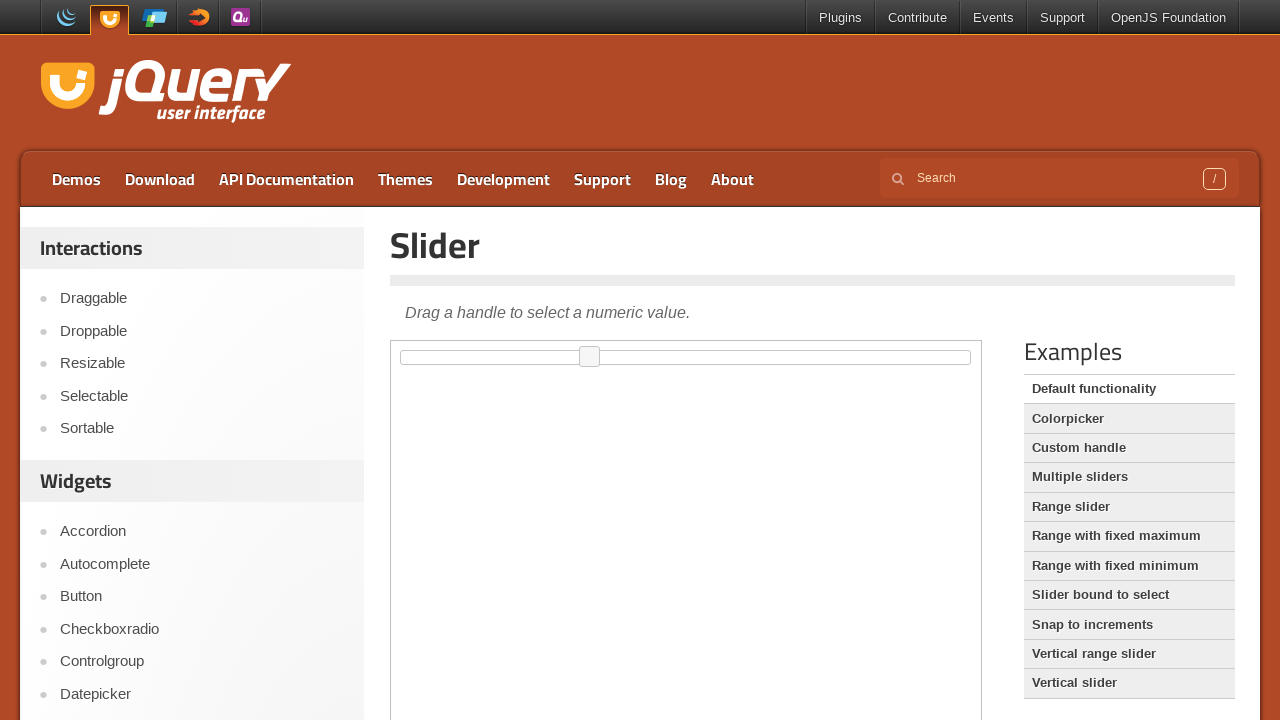

Moved slider to 34% position using JavaScript
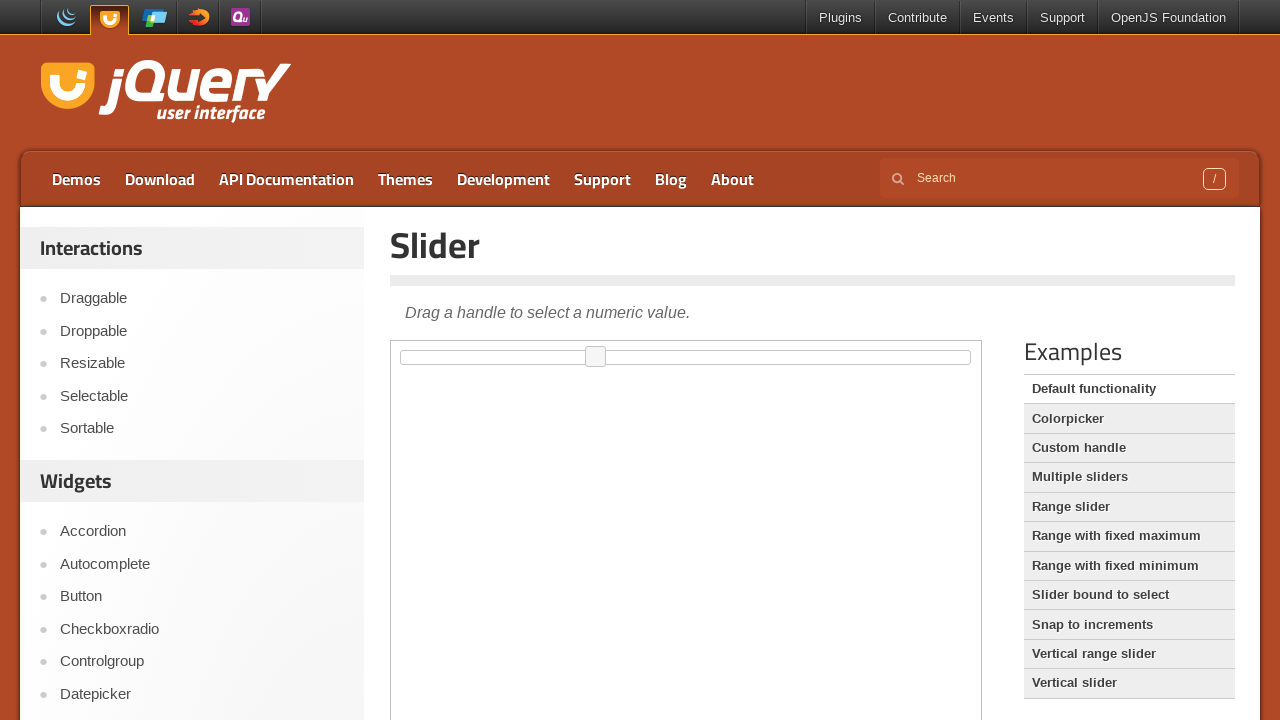

Triggered change event for slider at 34% position
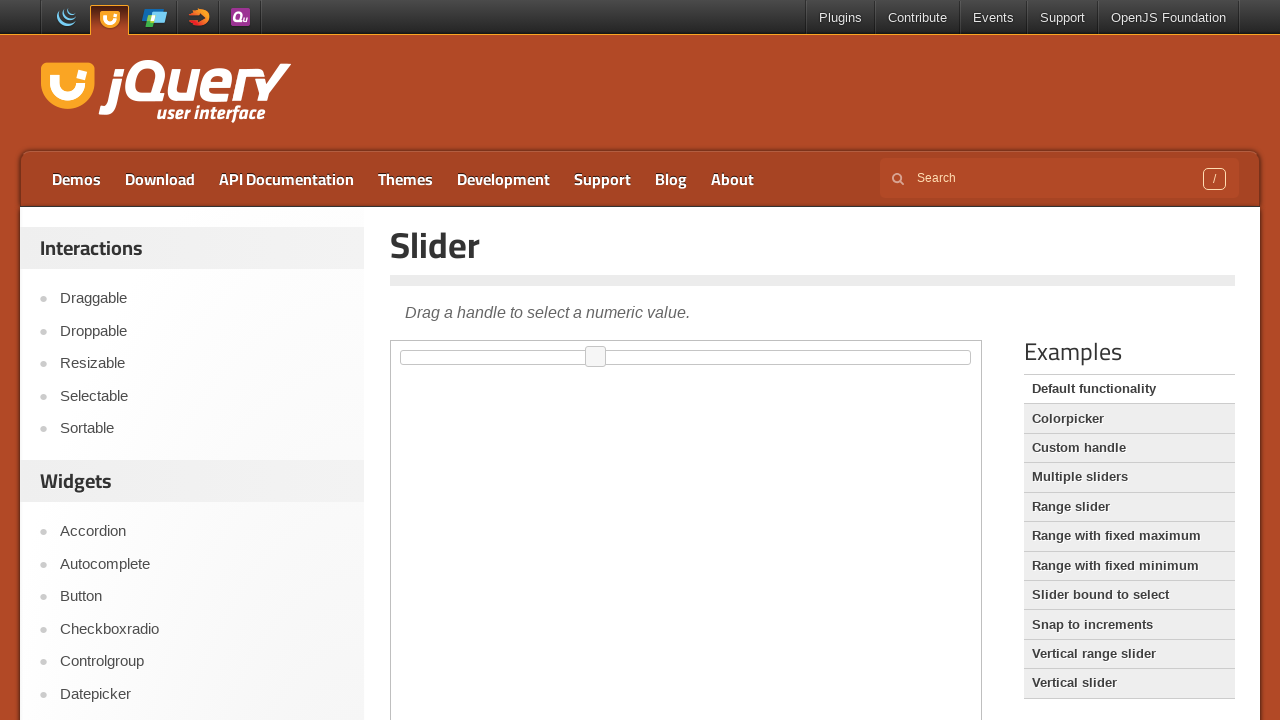

Waited 100ms before next slider movement
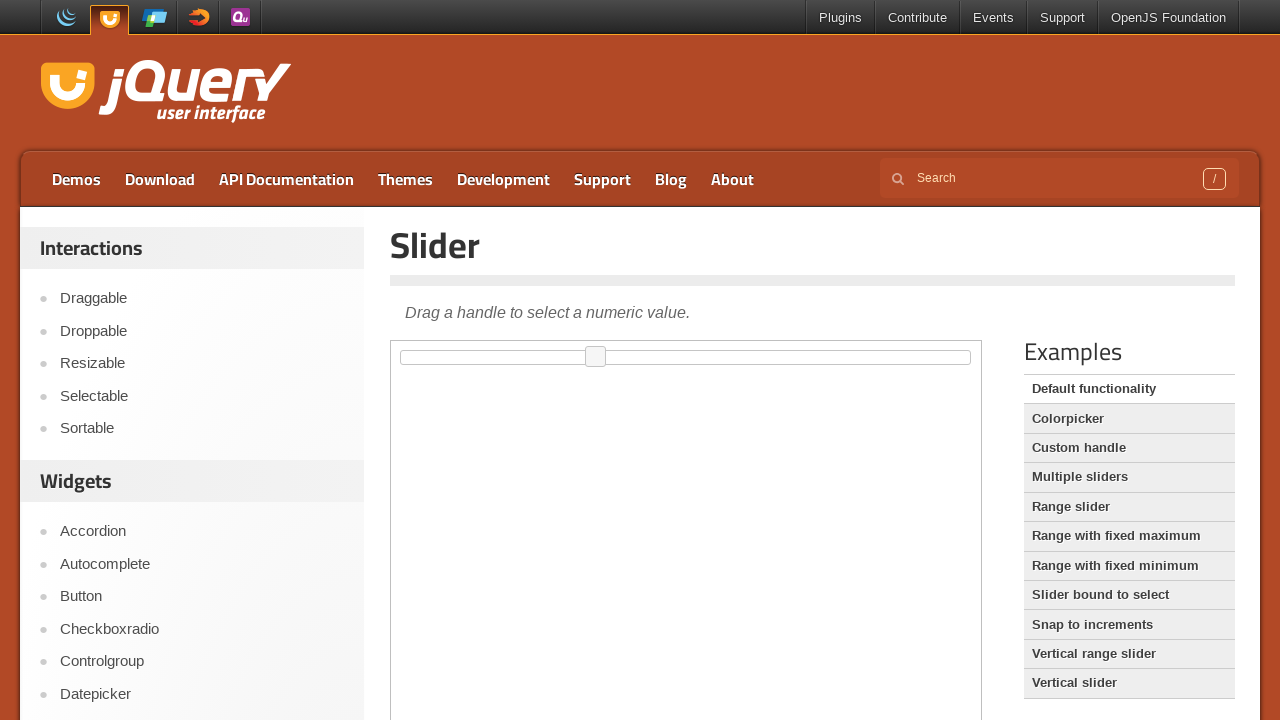

Moved slider to 35% position using JavaScript
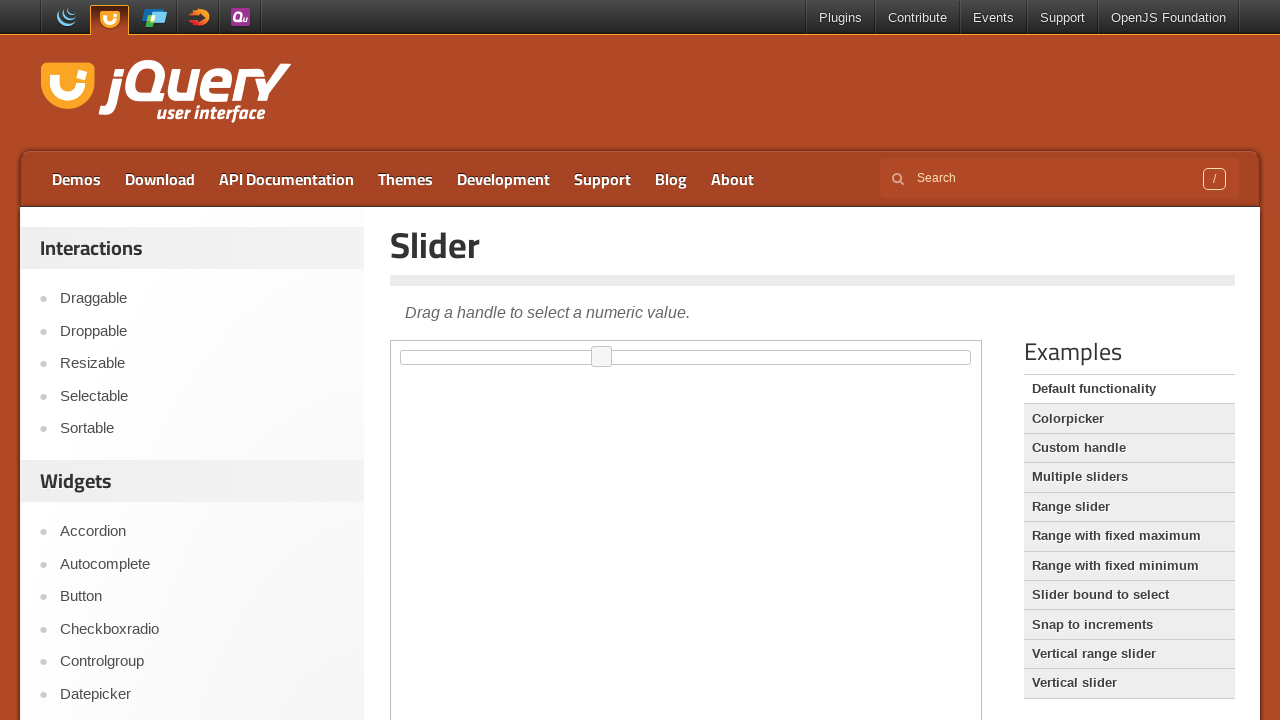

Triggered change event for slider at 35% position
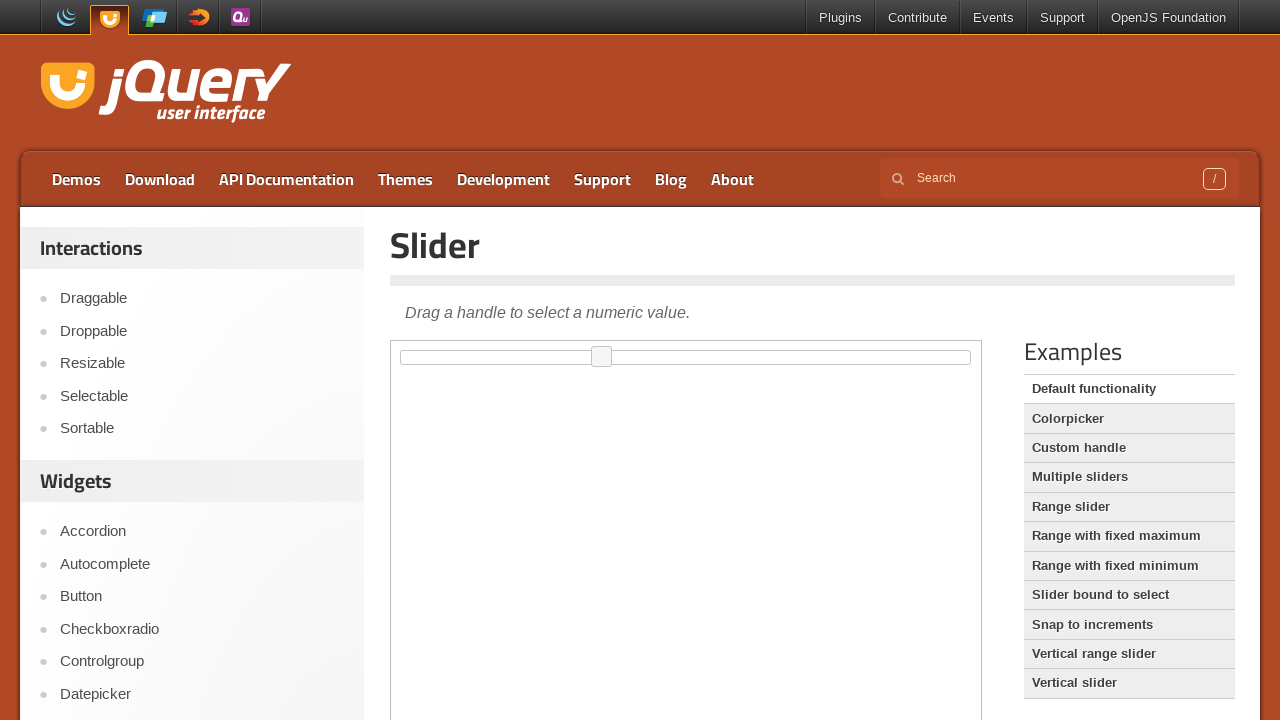

Waited 100ms before next slider movement
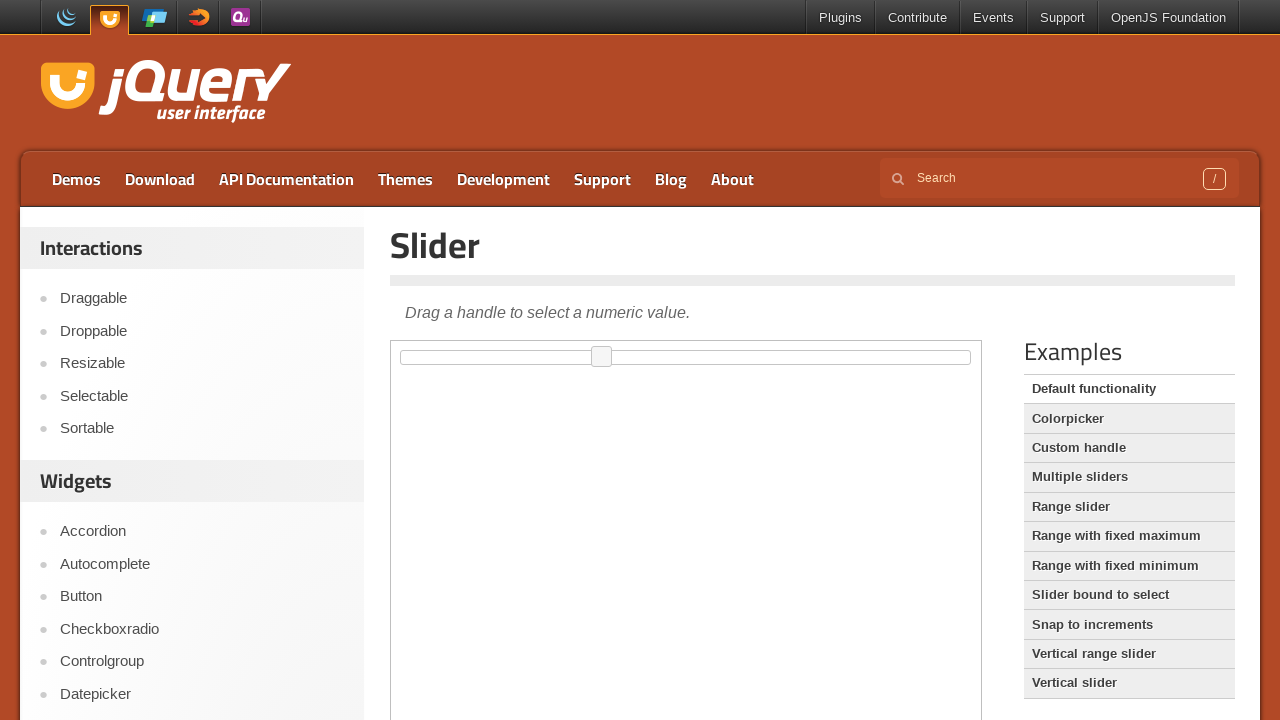

Moved slider to 36% position using JavaScript
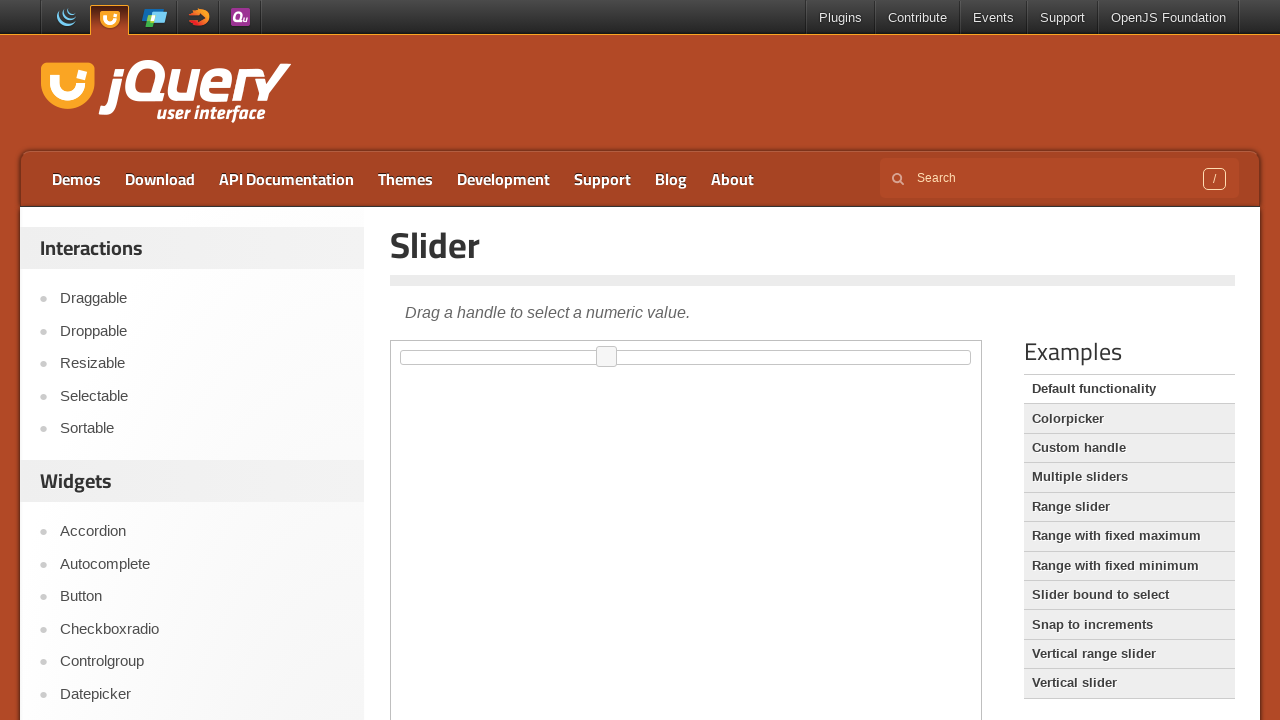

Triggered change event for slider at 36% position
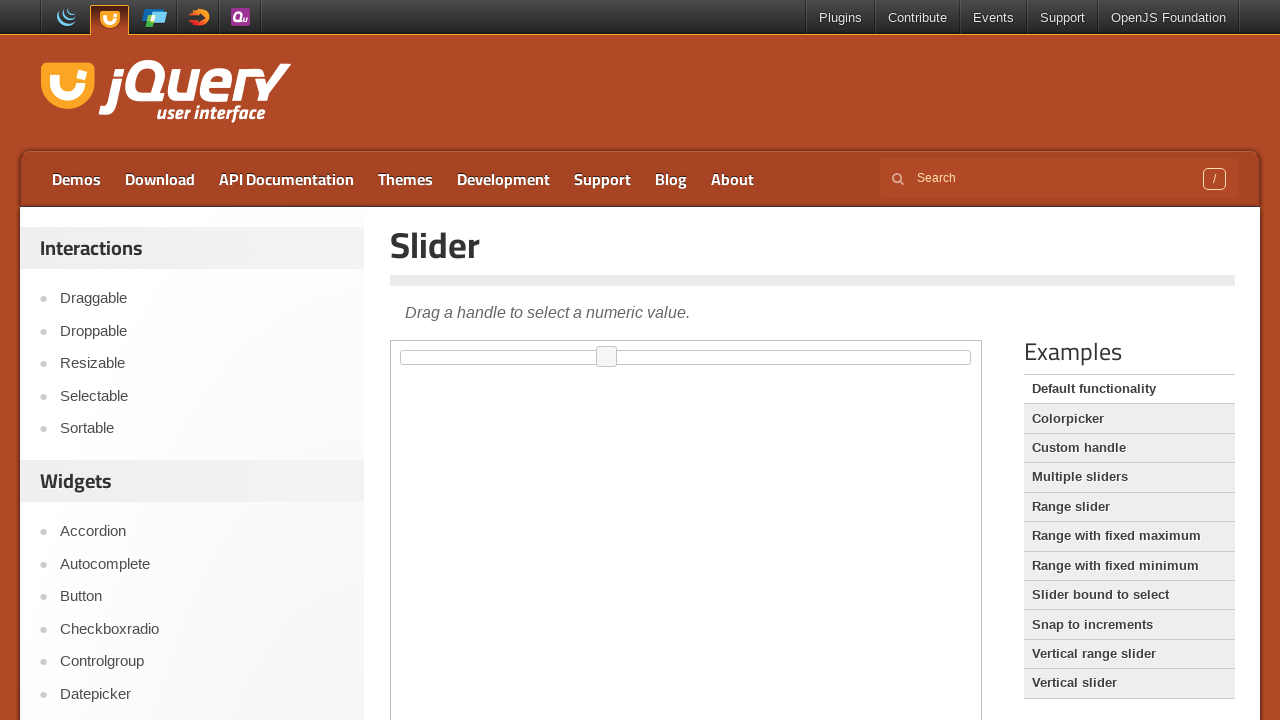

Waited 100ms before next slider movement
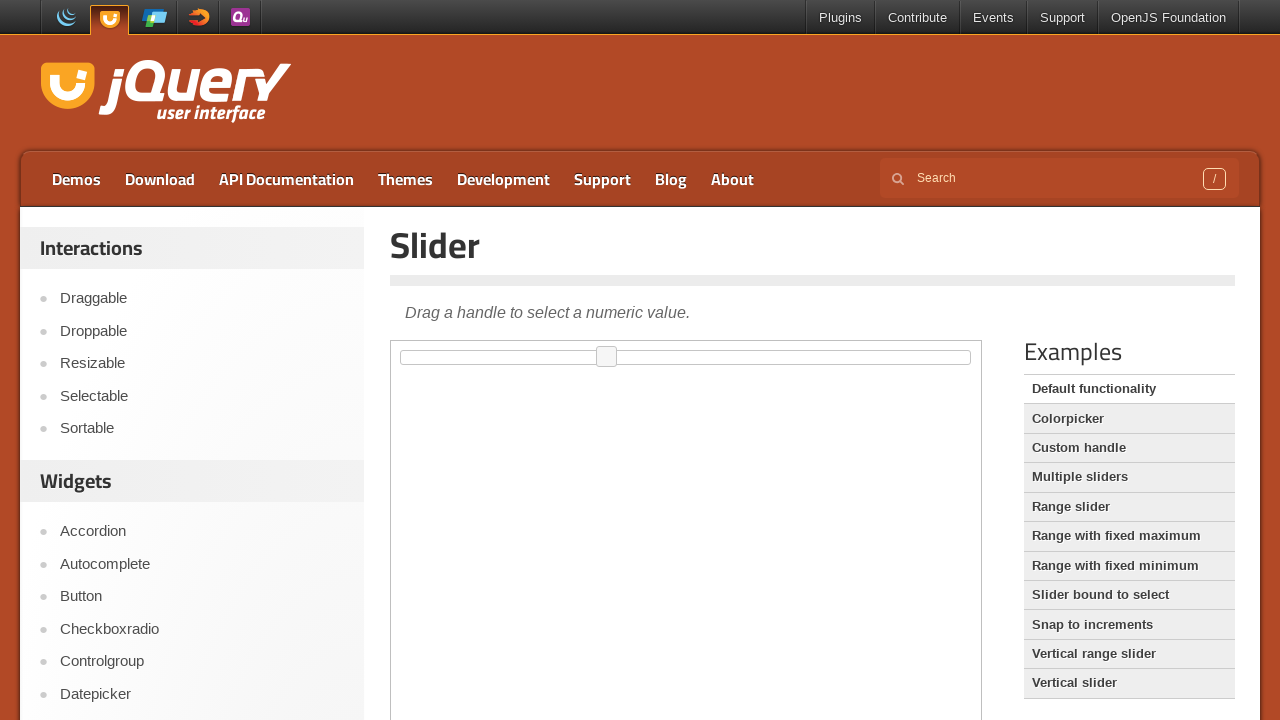

Moved slider to 37% position using JavaScript
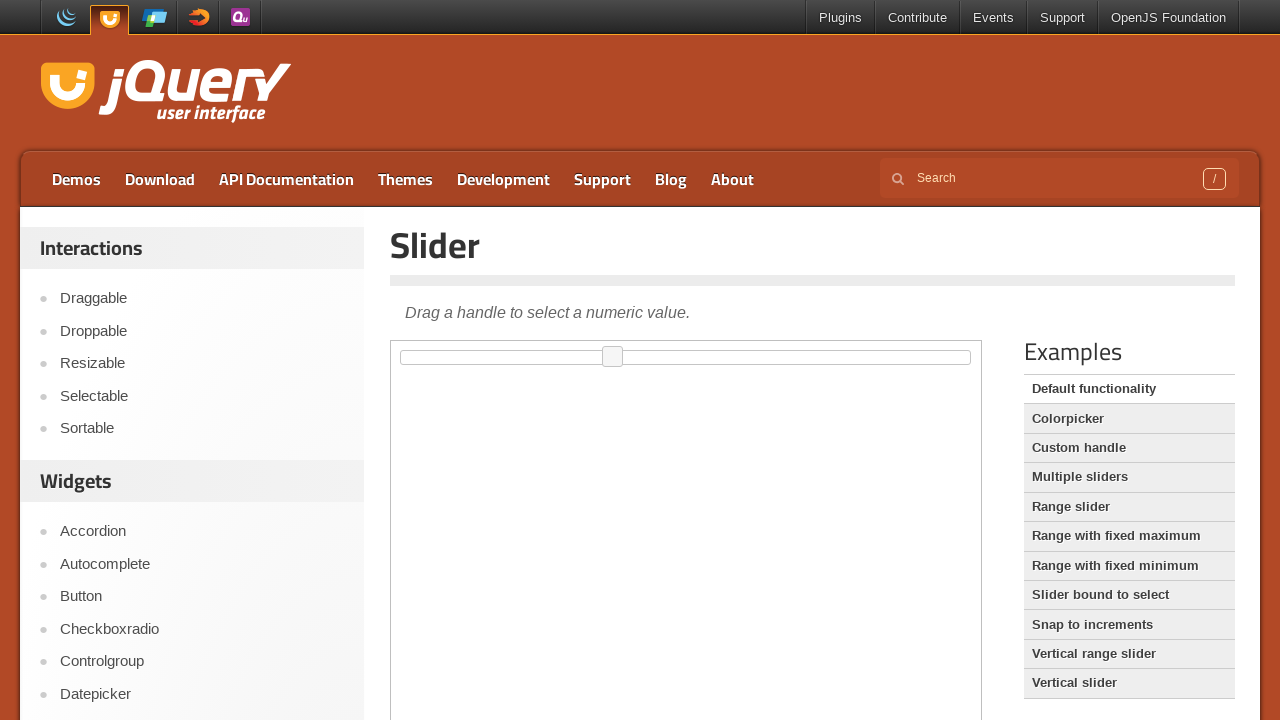

Triggered change event for slider at 37% position
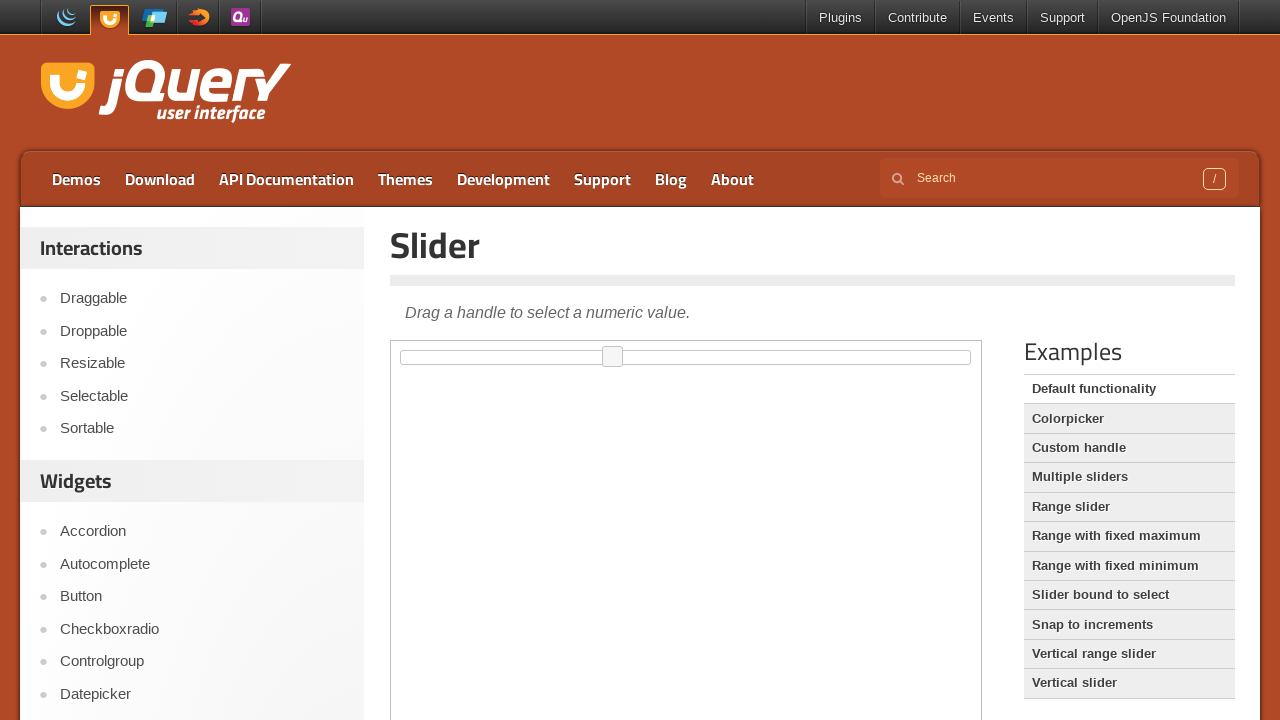

Waited 100ms before next slider movement
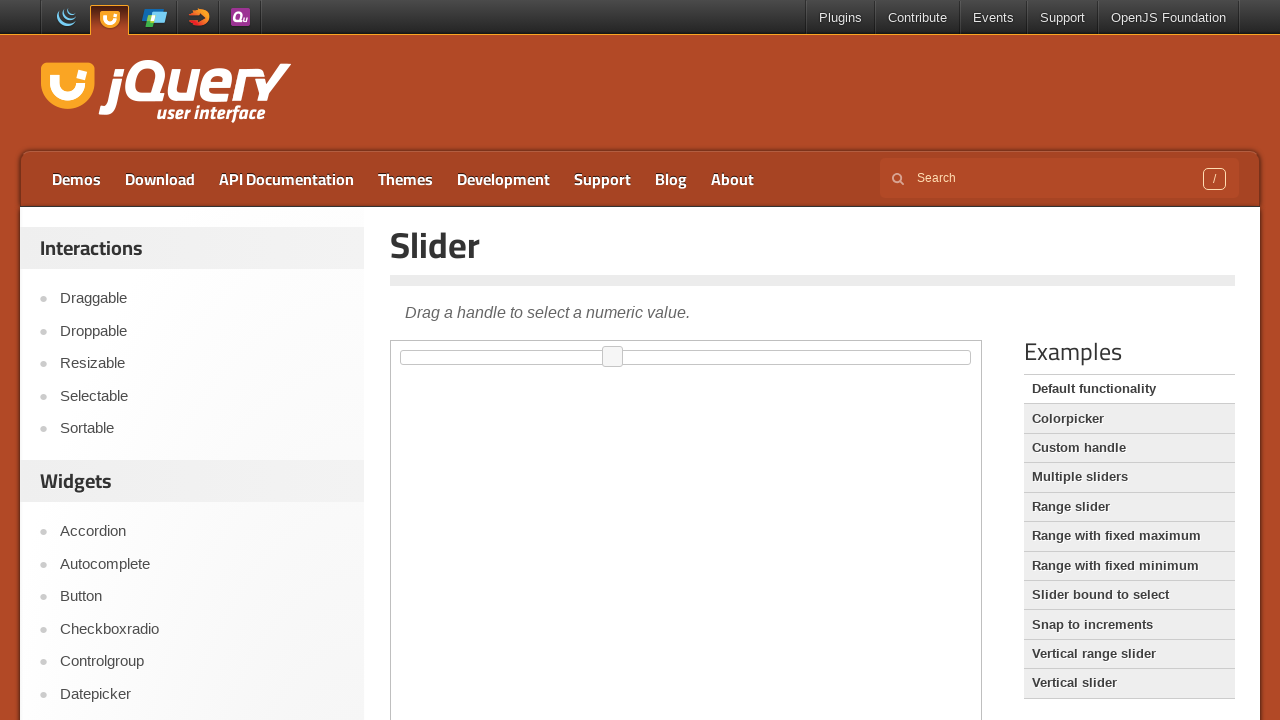

Moved slider to 38% position using JavaScript
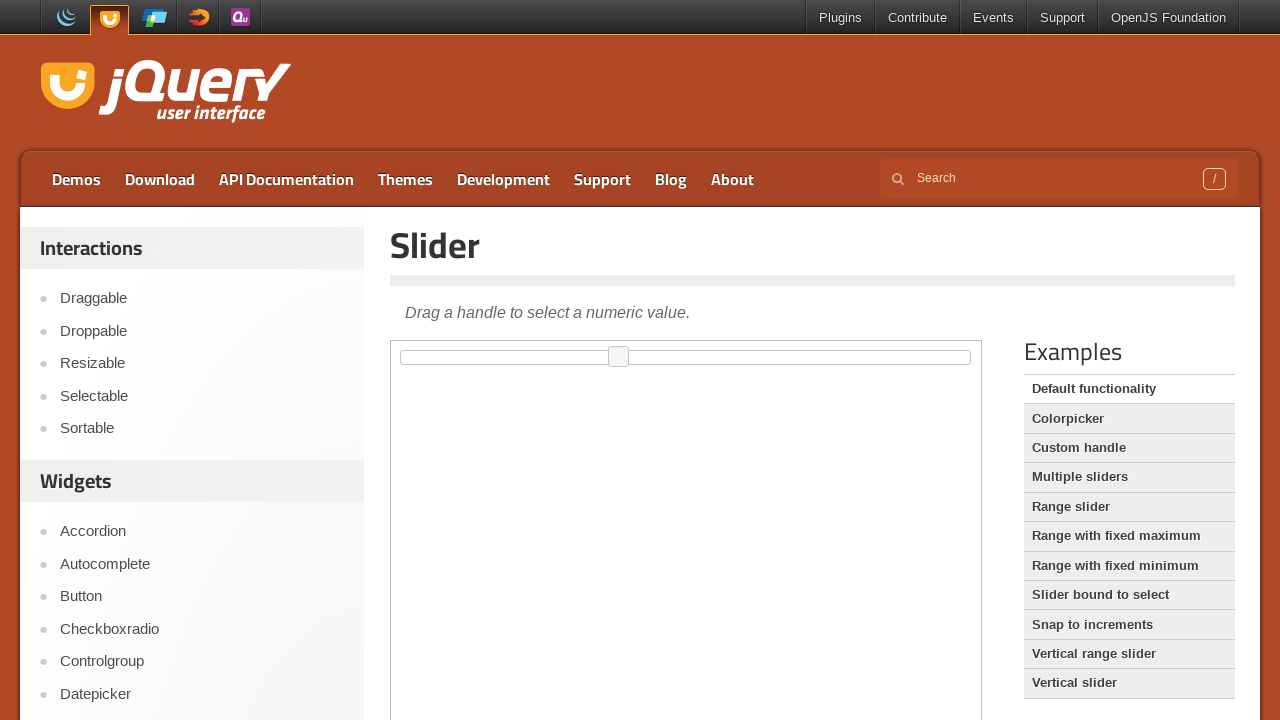

Triggered change event for slider at 38% position
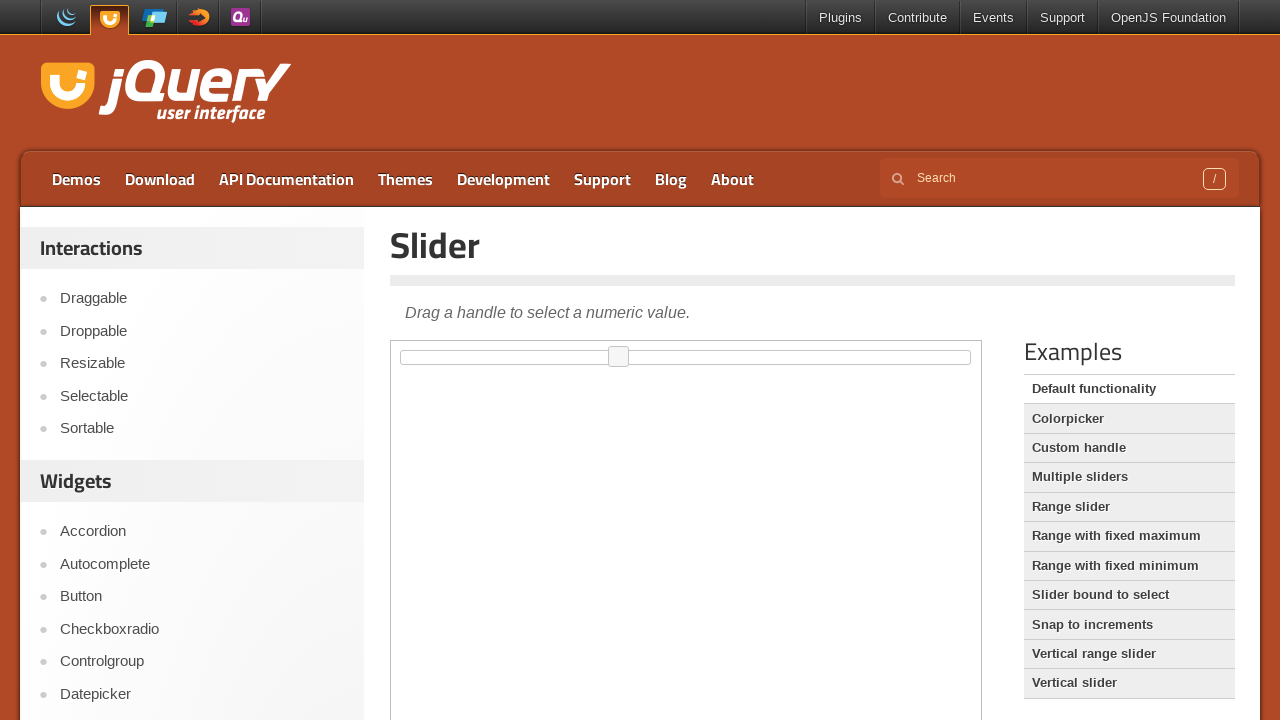

Waited 100ms before next slider movement
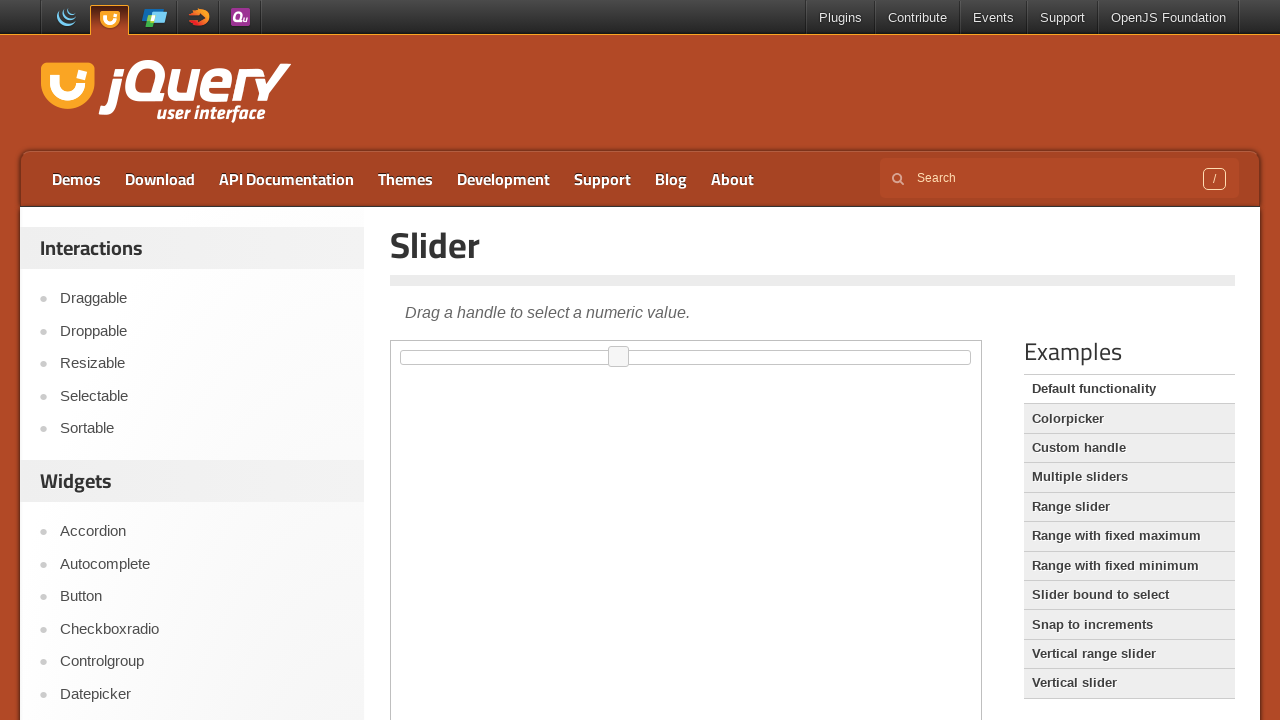

Moved slider to 39% position using JavaScript
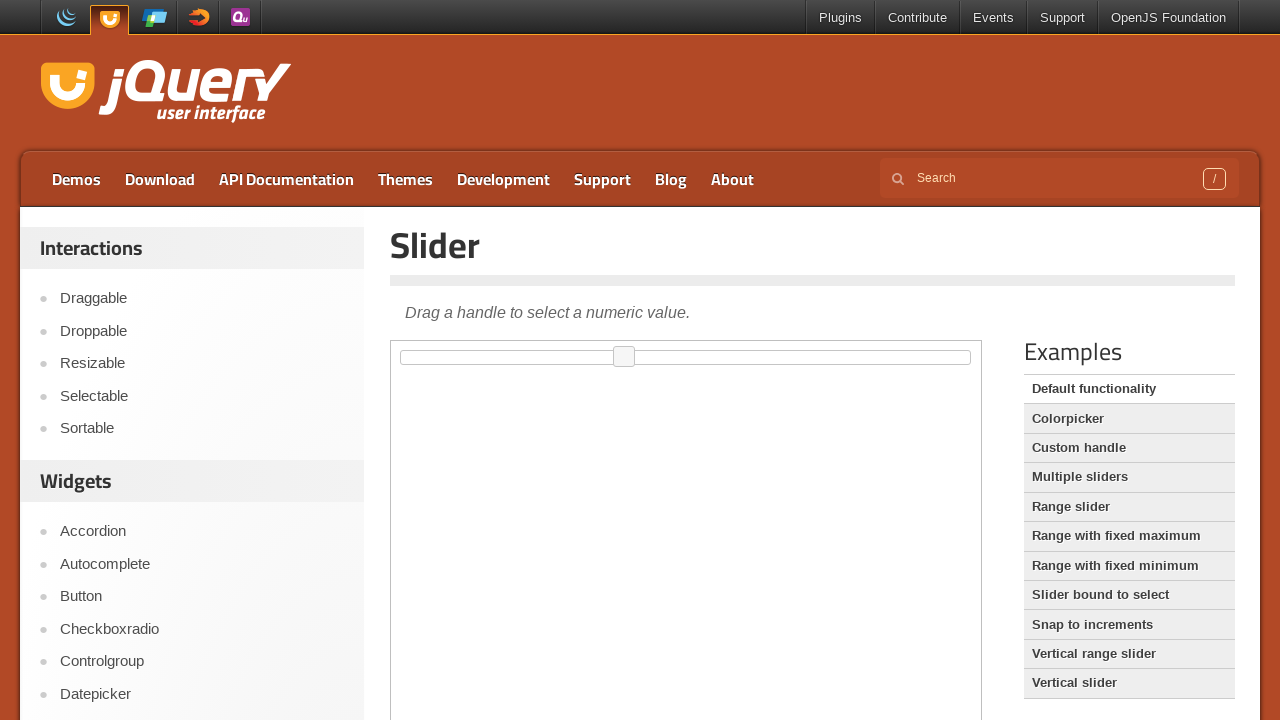

Triggered change event for slider at 39% position
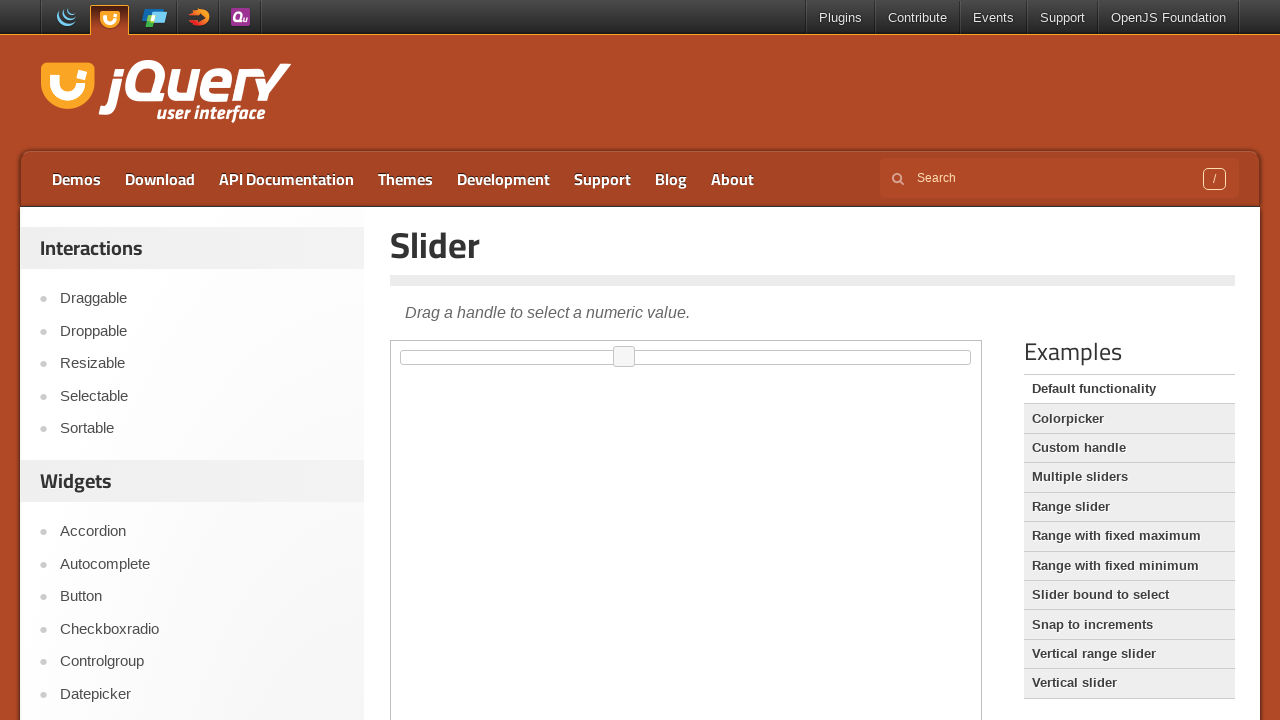

Waited 100ms before next slider movement
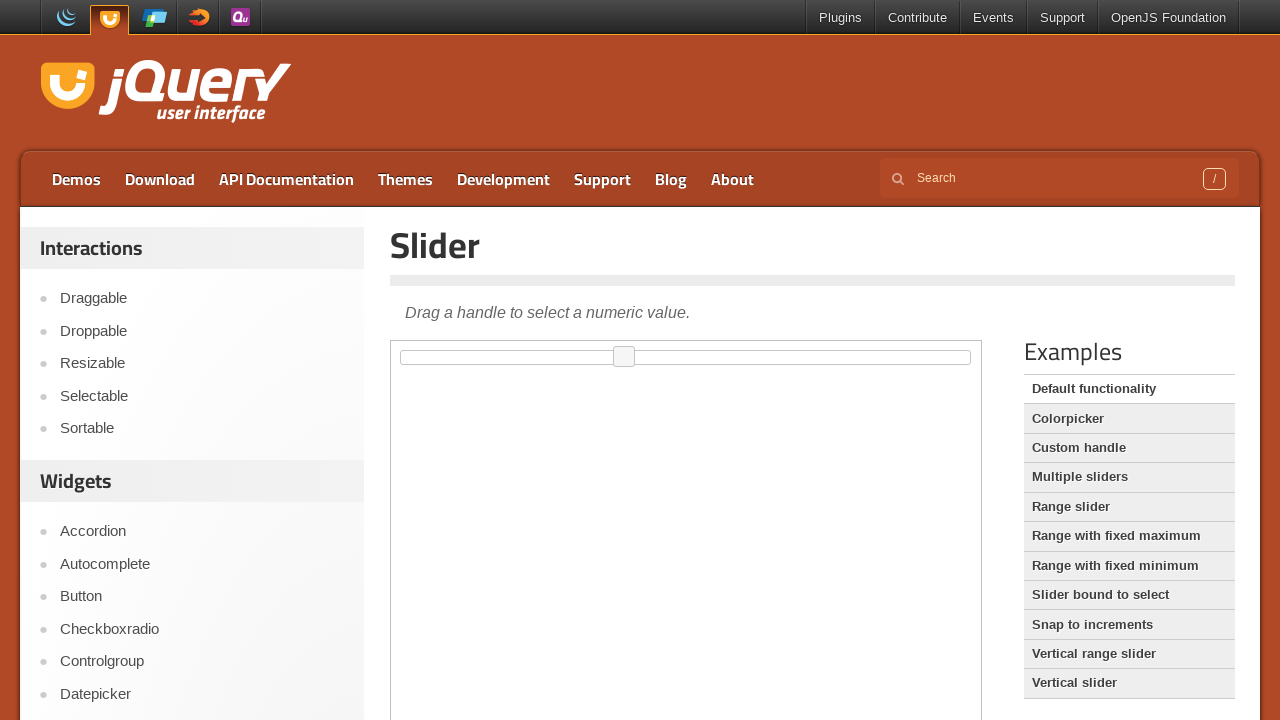

Moved slider to 40% position using JavaScript
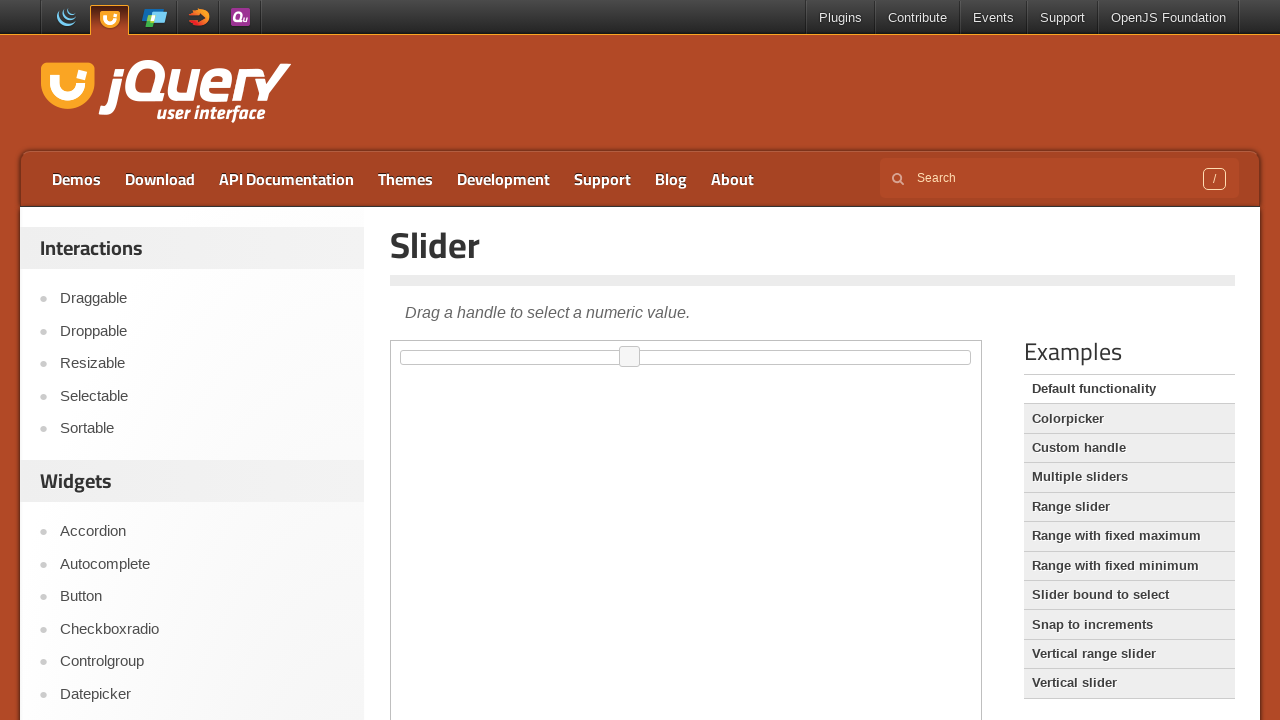

Triggered change event for slider at 40% position
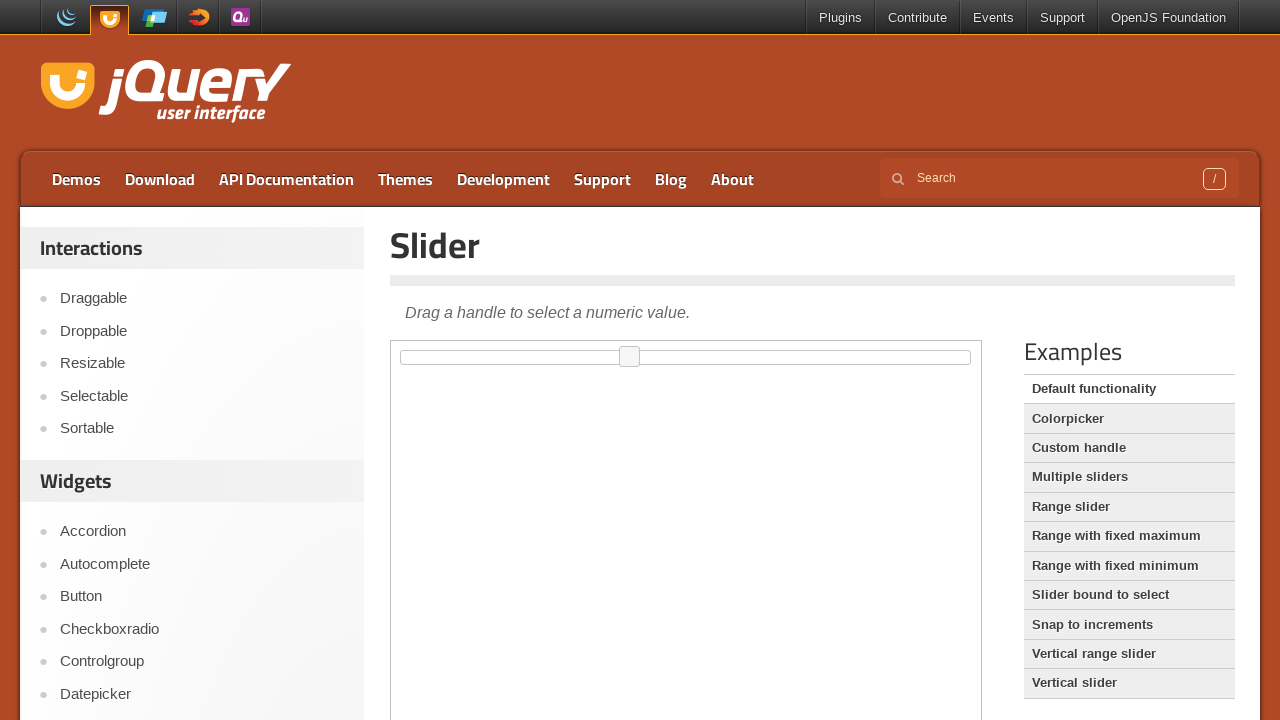

Waited 100ms before next slider movement
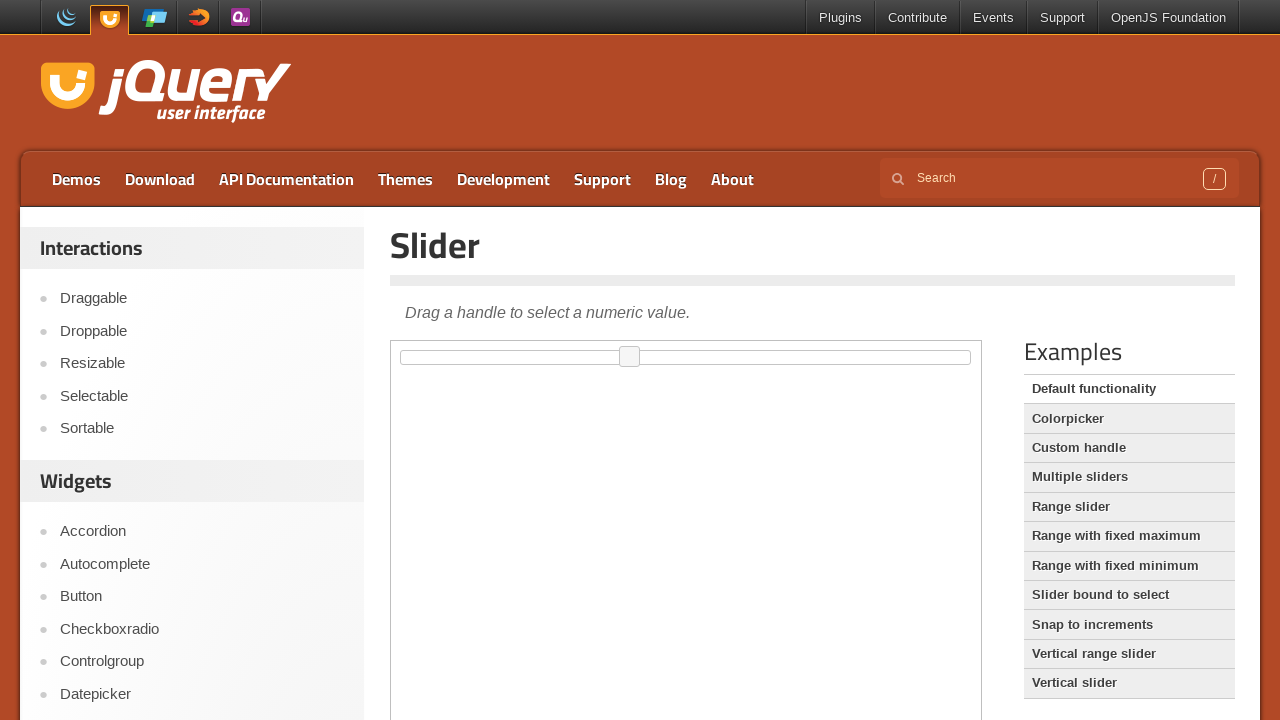

Moved slider to 41% position using JavaScript
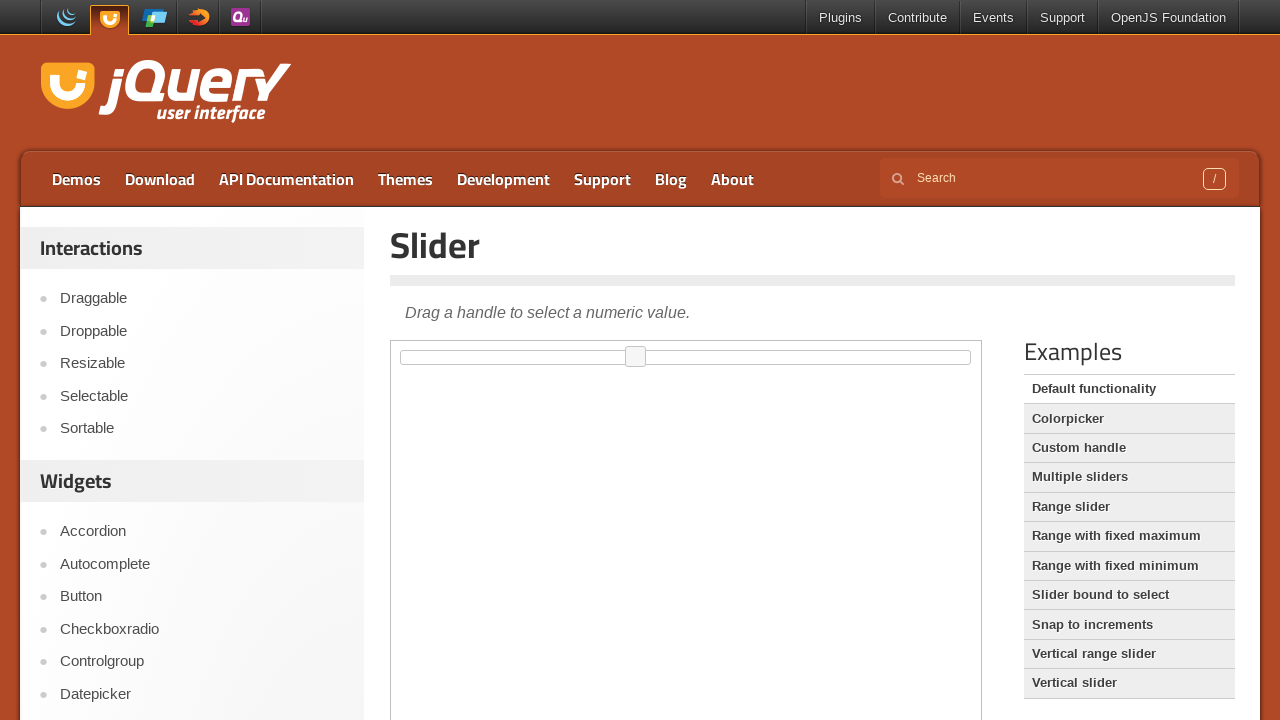

Triggered change event for slider at 41% position
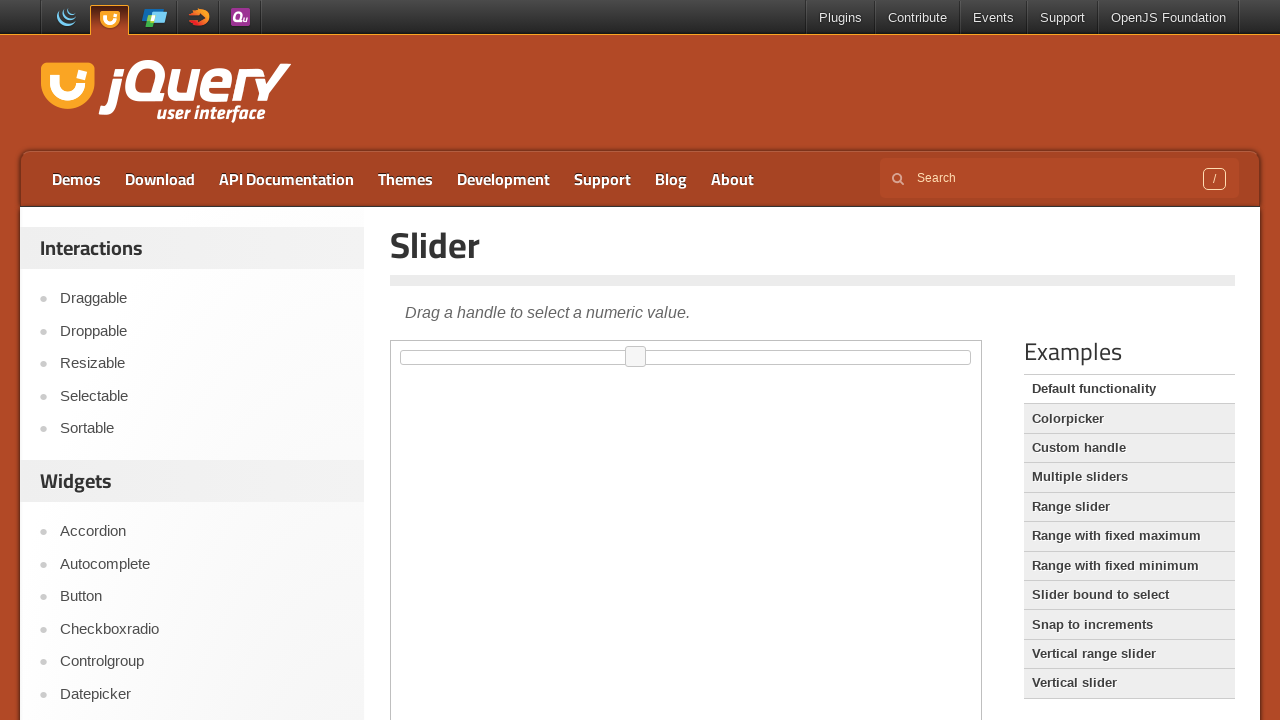

Waited 100ms before next slider movement
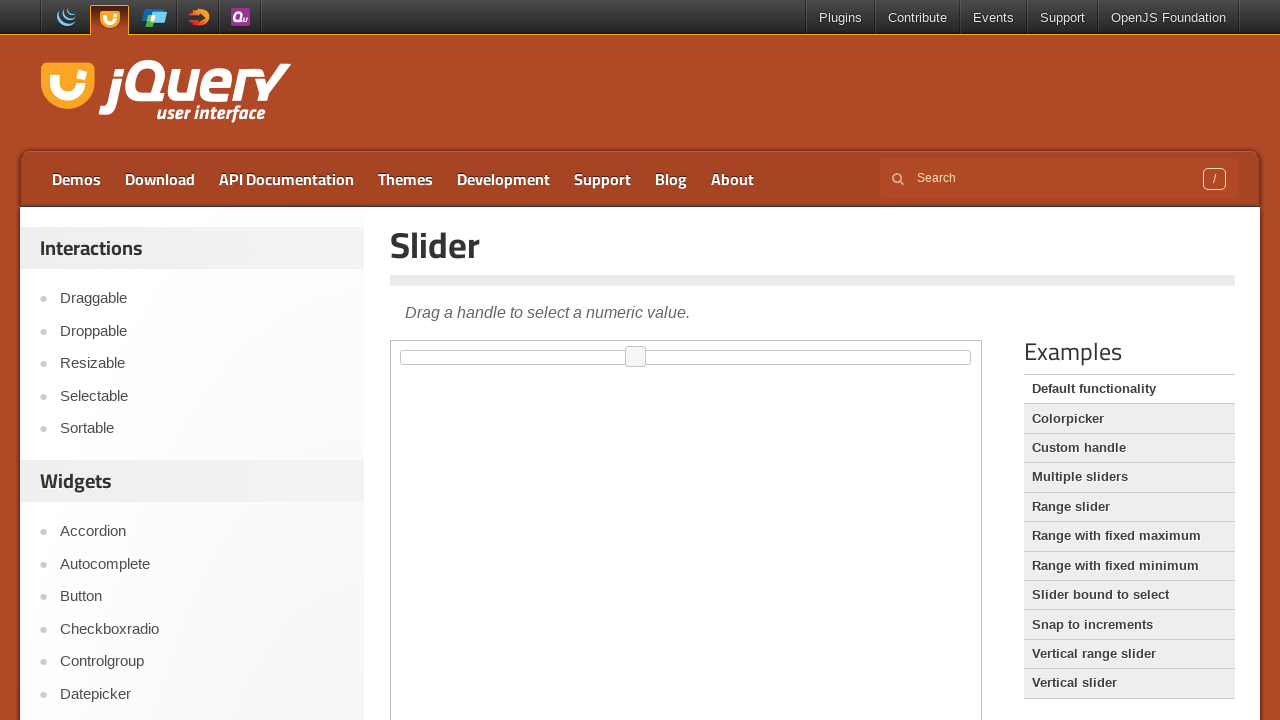

Moved slider to 42% position using JavaScript
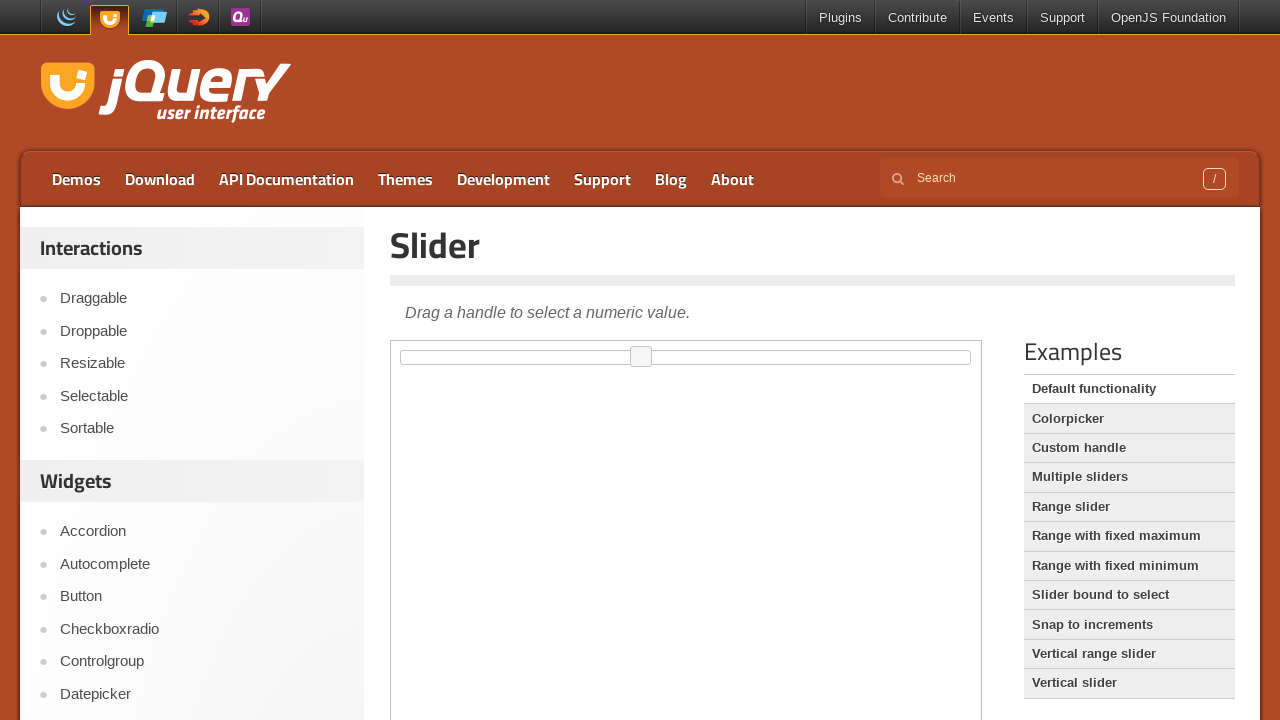

Triggered change event for slider at 42% position
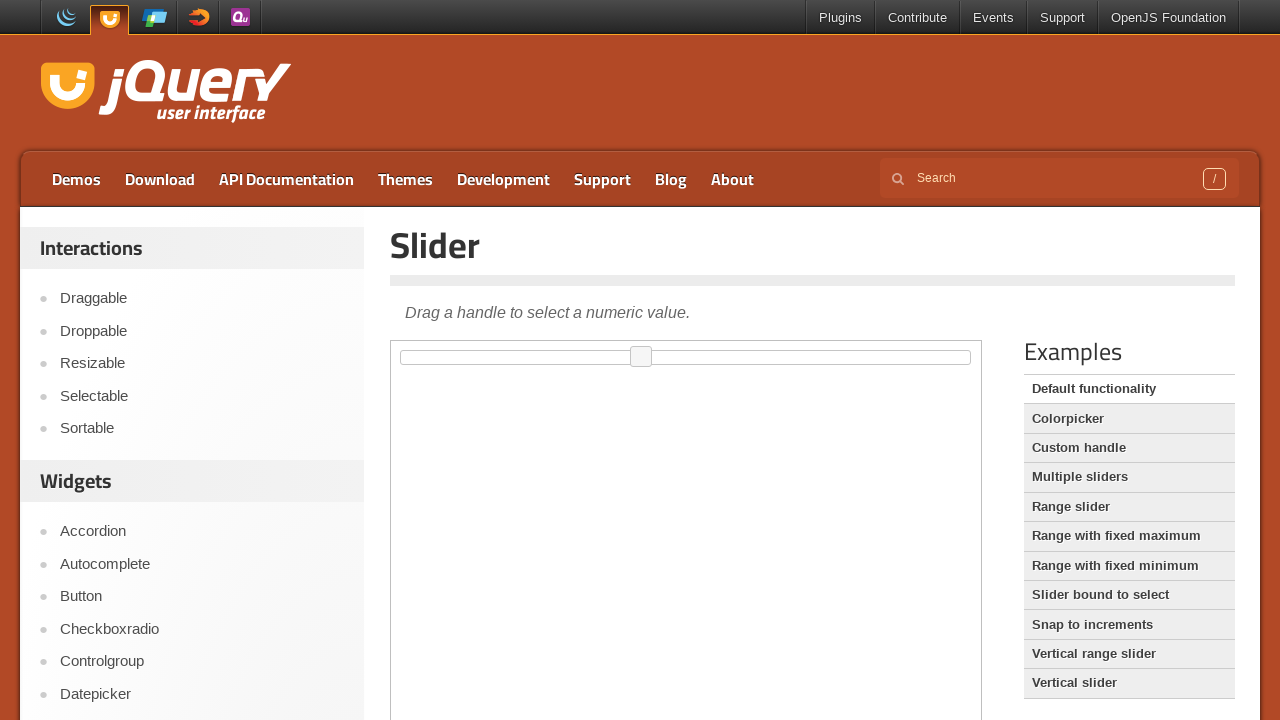

Waited 100ms before next slider movement
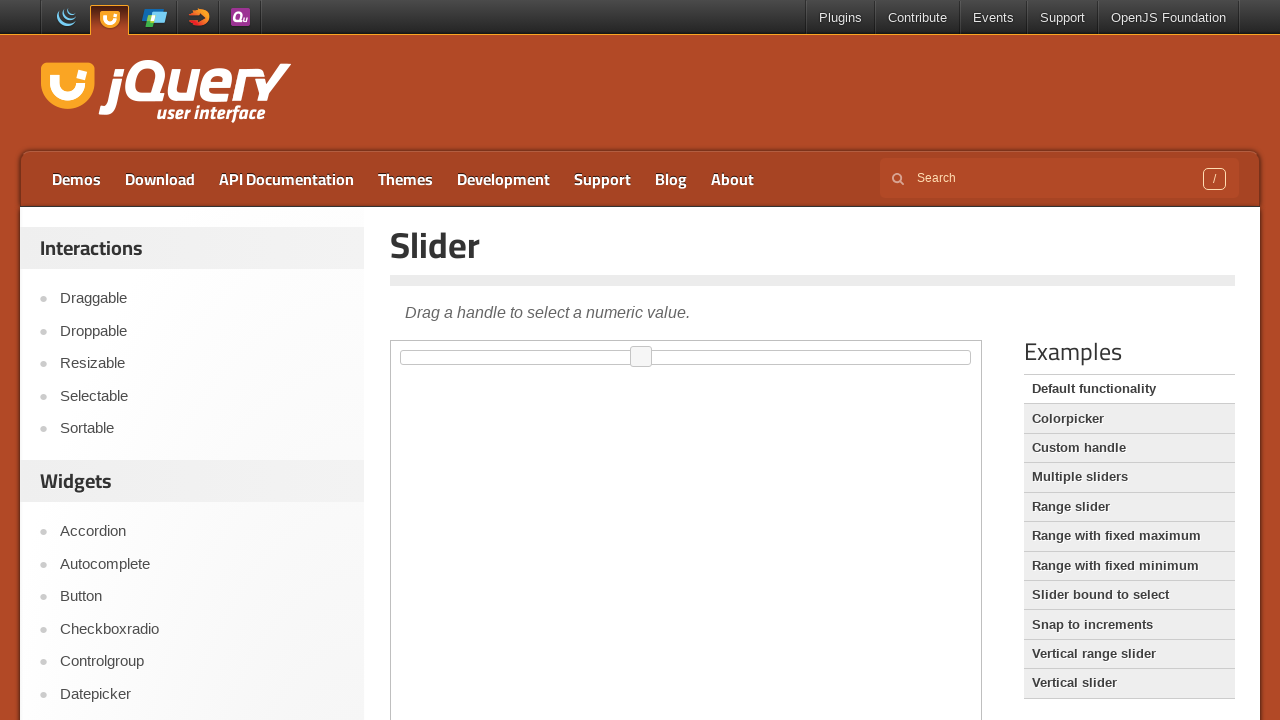

Moved slider to 43% position using JavaScript
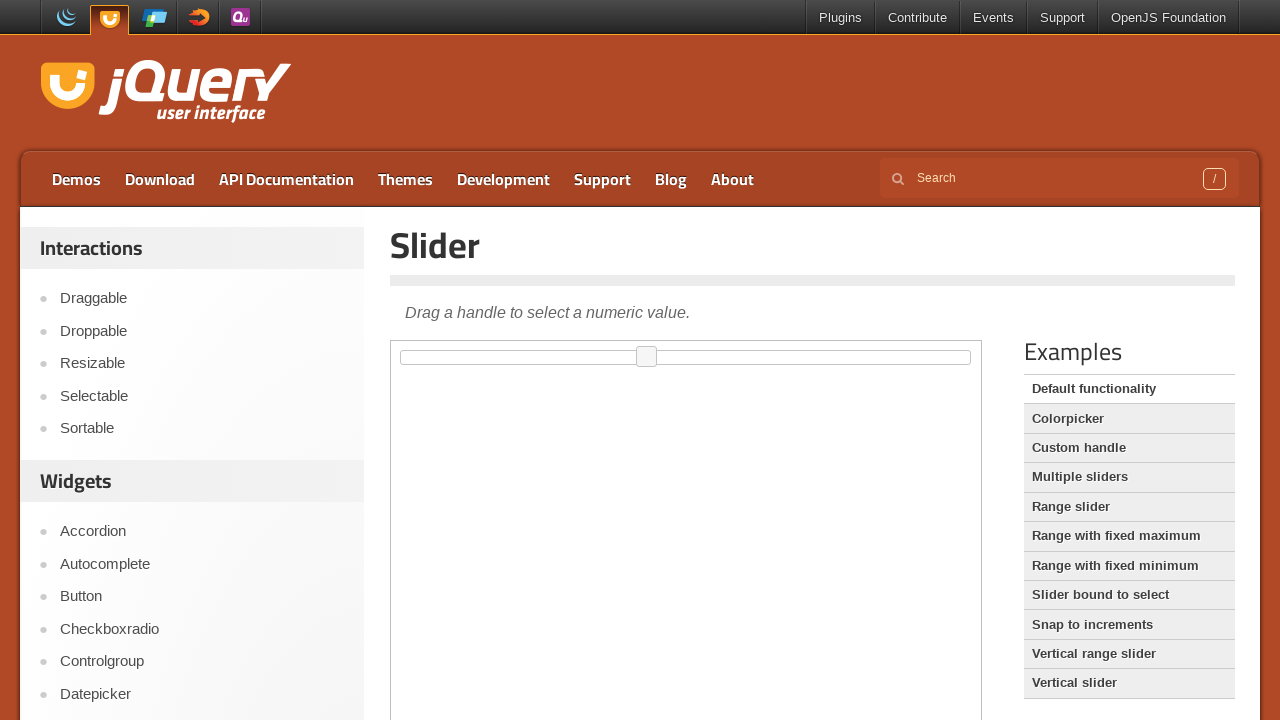

Triggered change event for slider at 43% position
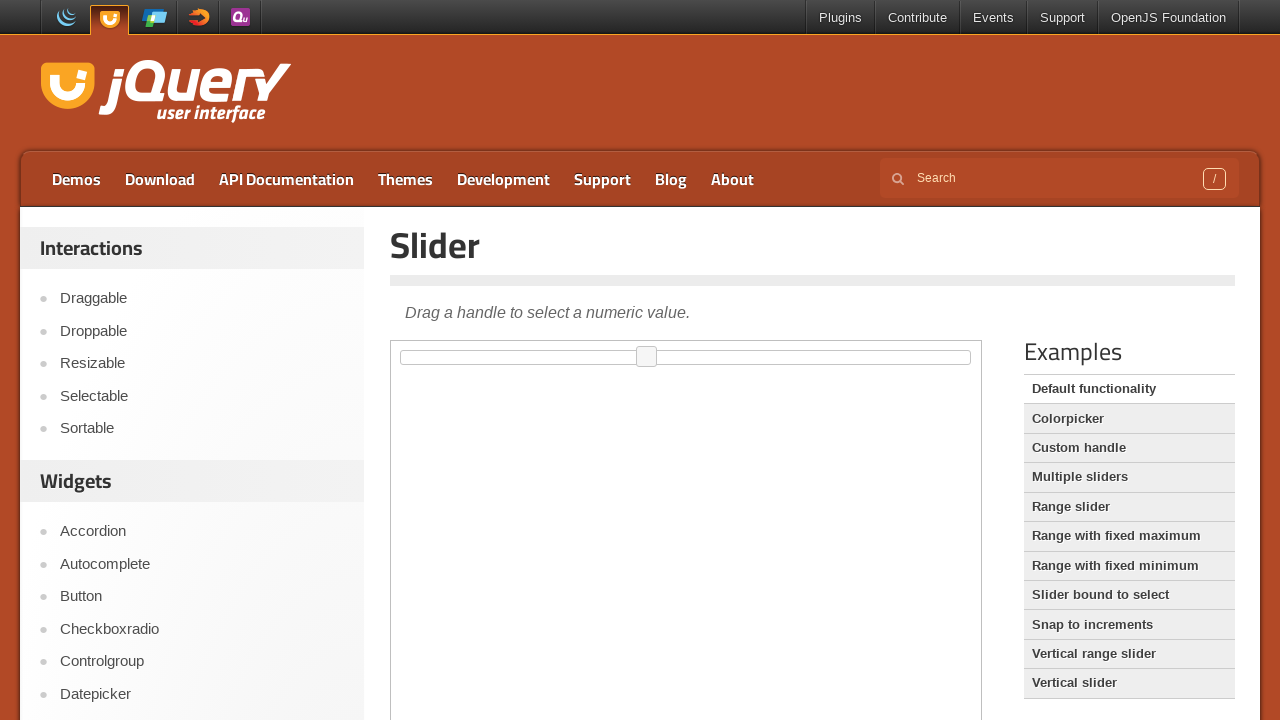

Waited 100ms before next slider movement
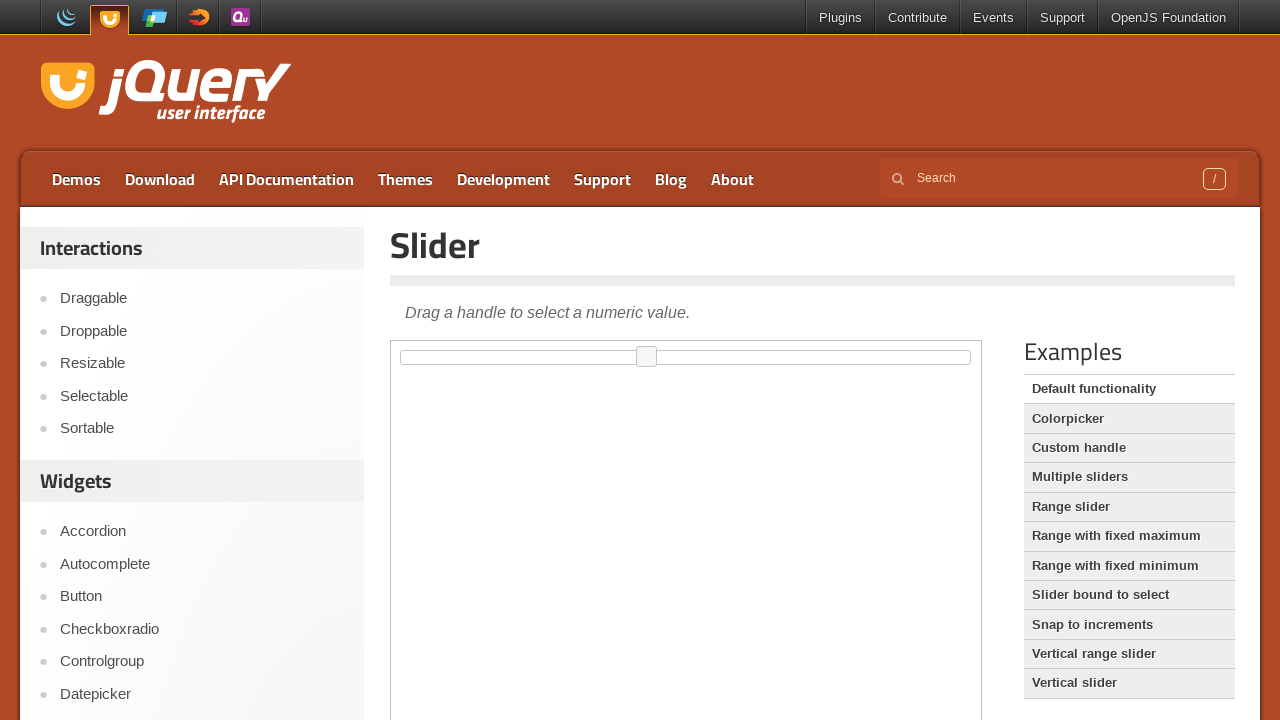

Moved slider to 44% position using JavaScript
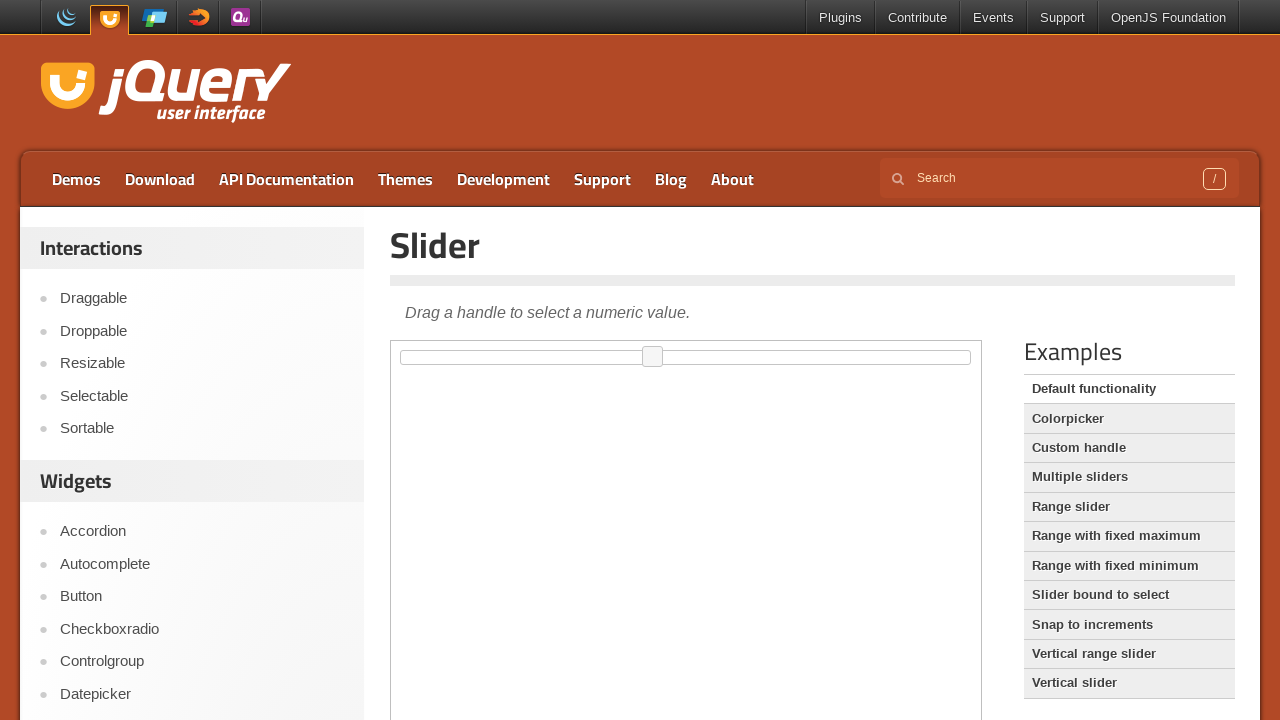

Triggered change event for slider at 44% position
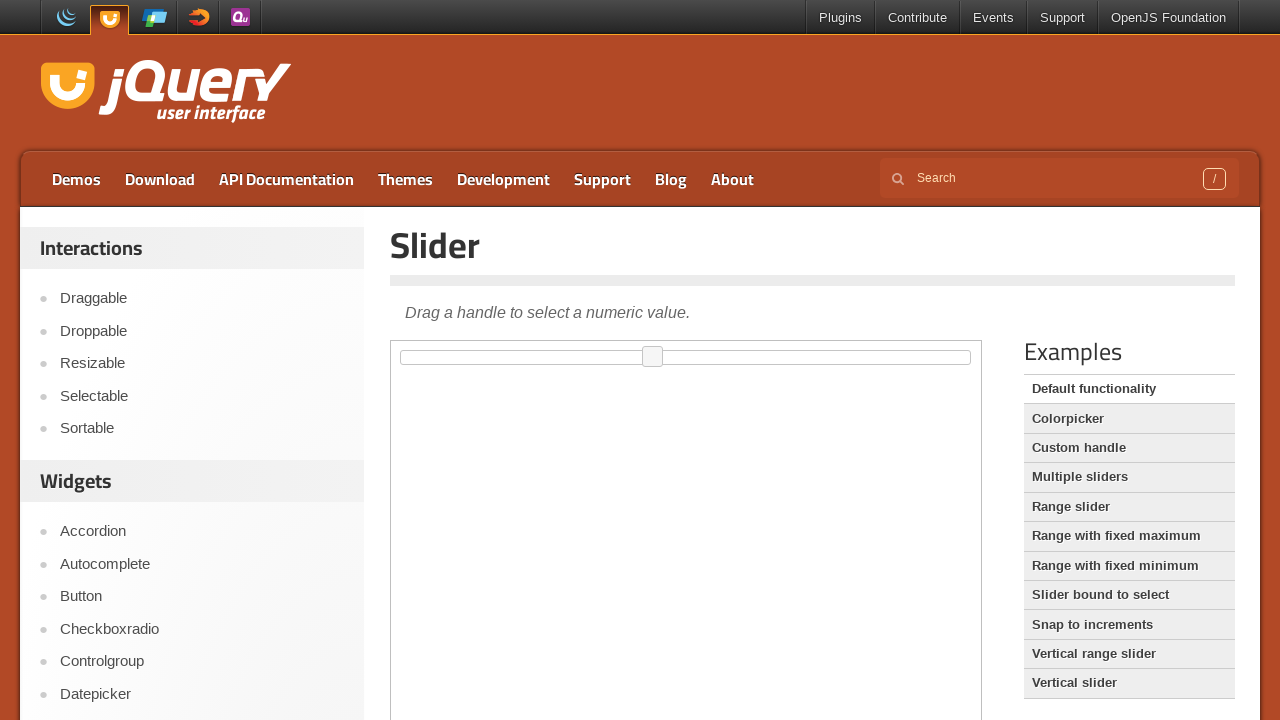

Waited 100ms before next slider movement
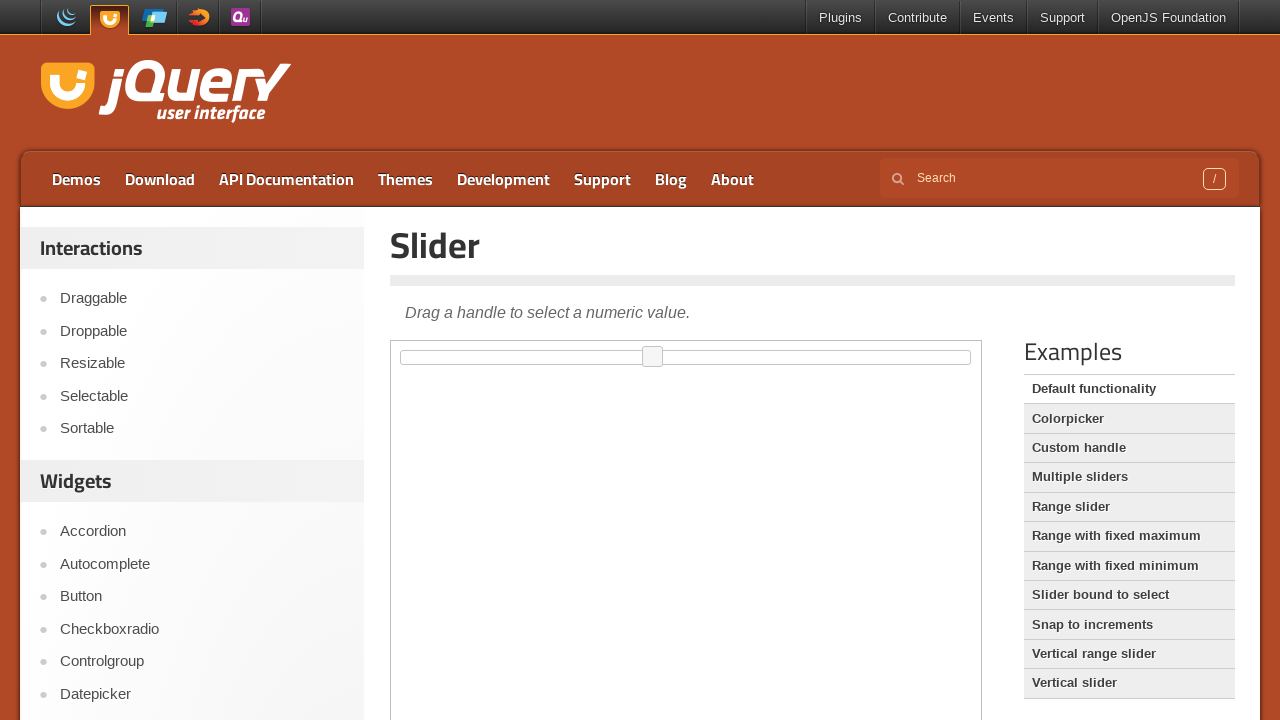

Moved slider to 45% position using JavaScript
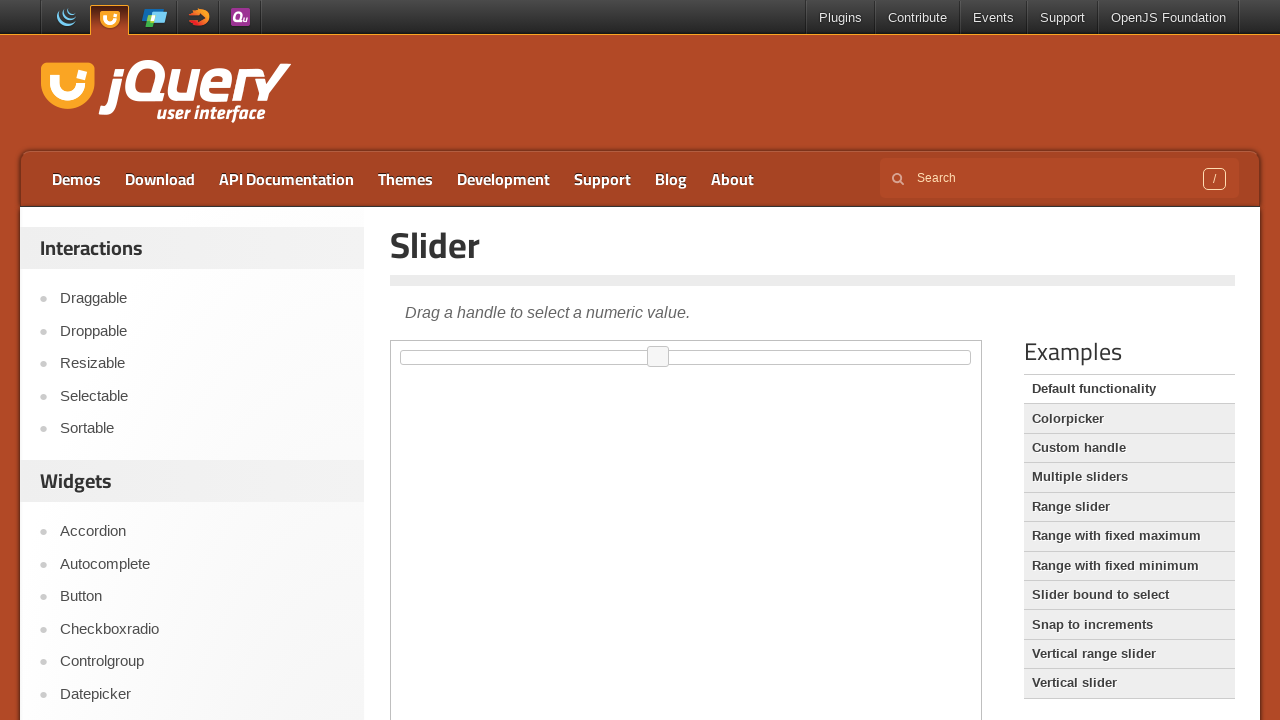

Triggered change event for slider at 45% position
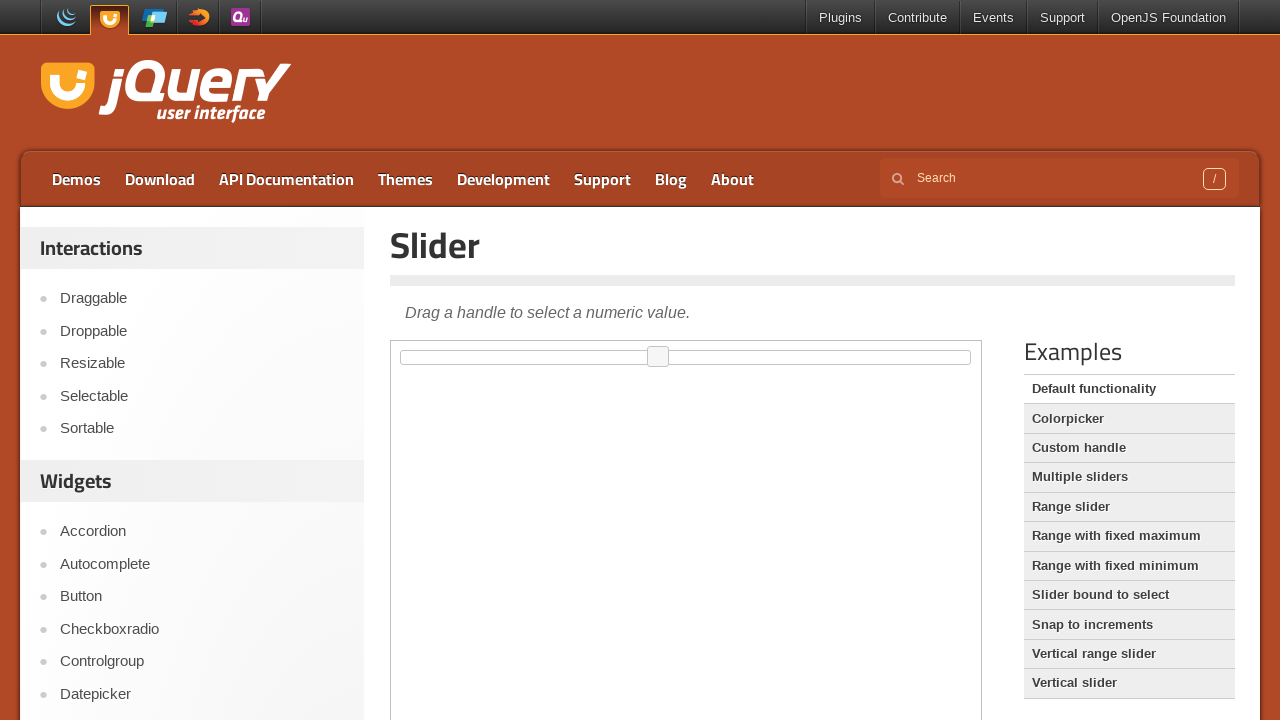

Waited 100ms before next slider movement
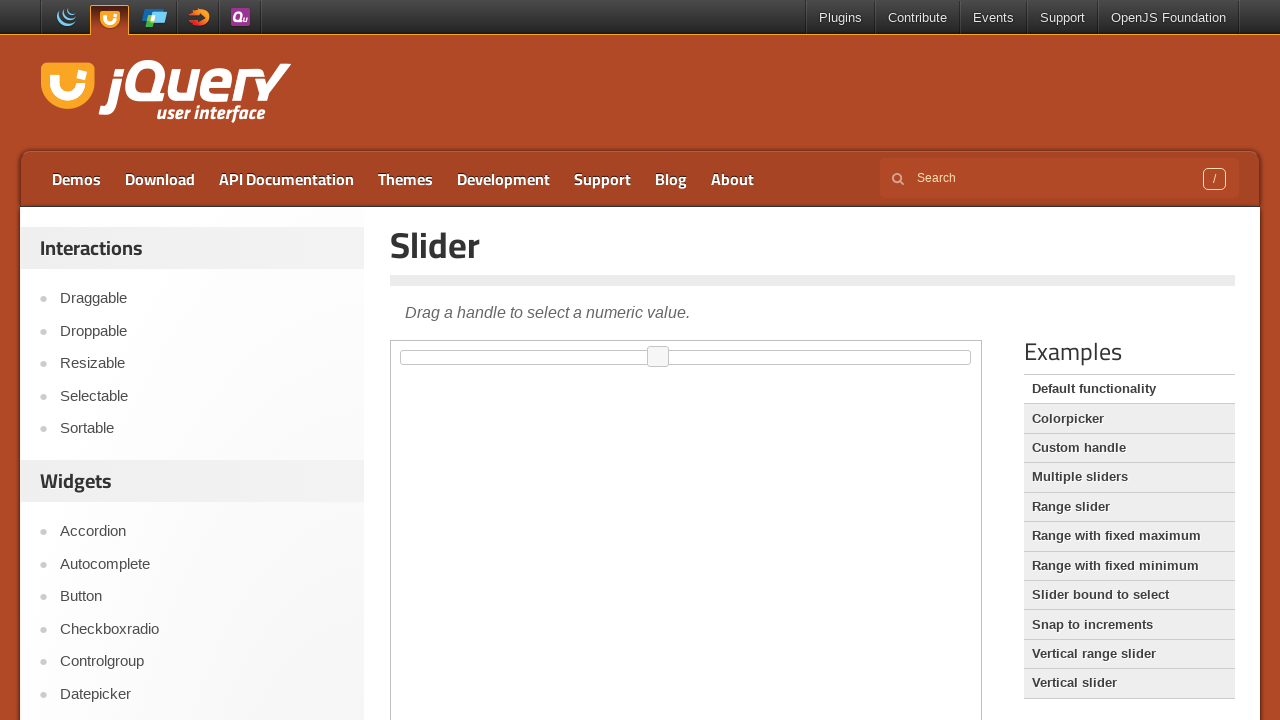

Moved slider to 46% position using JavaScript
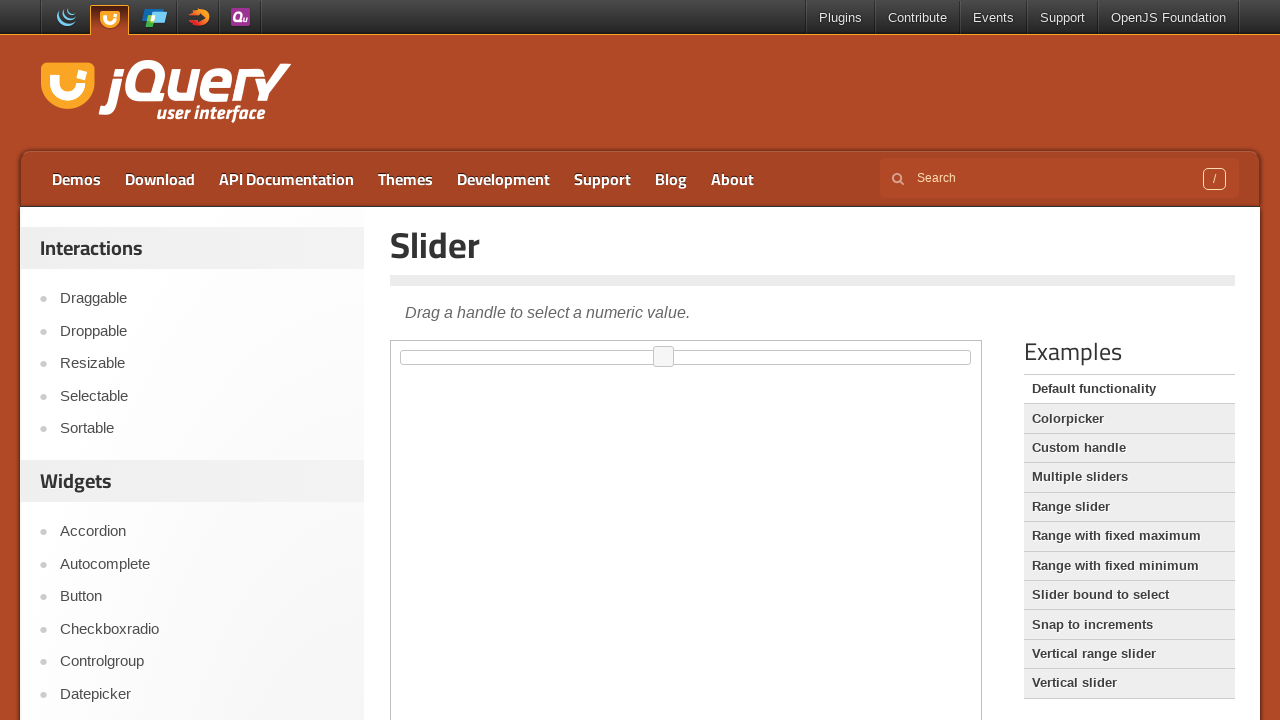

Triggered change event for slider at 46% position
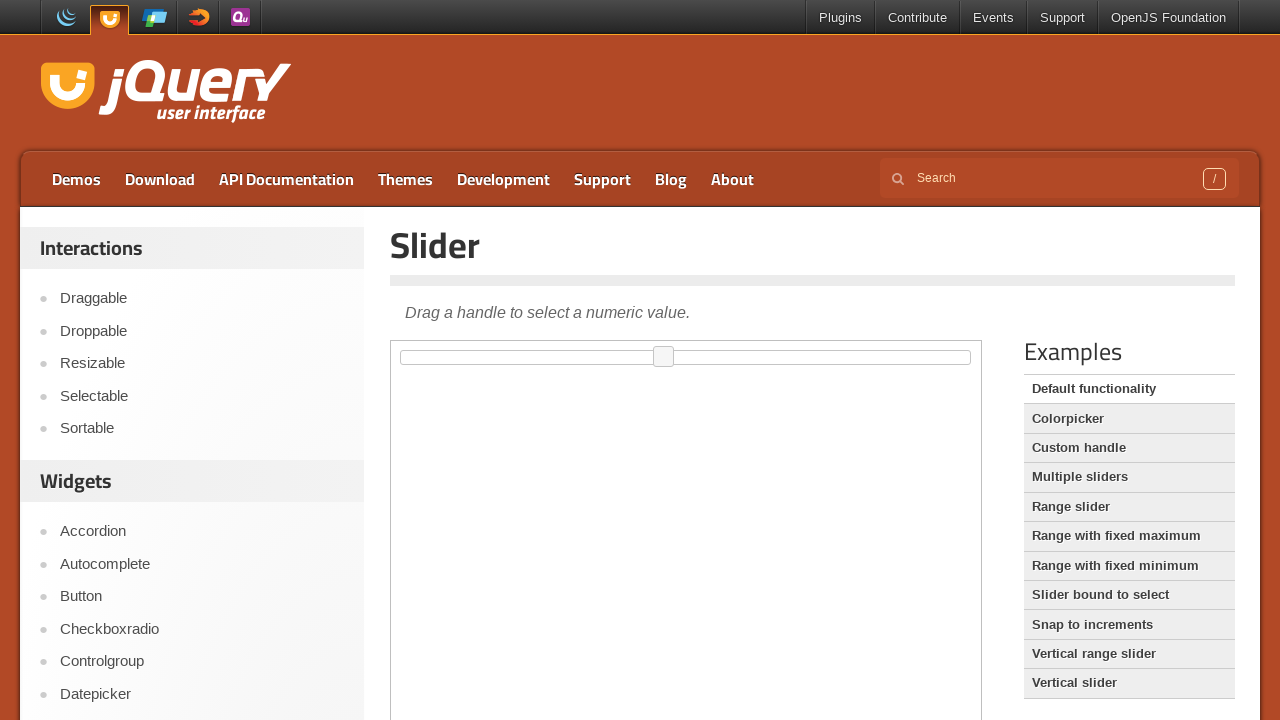

Waited 100ms before next slider movement
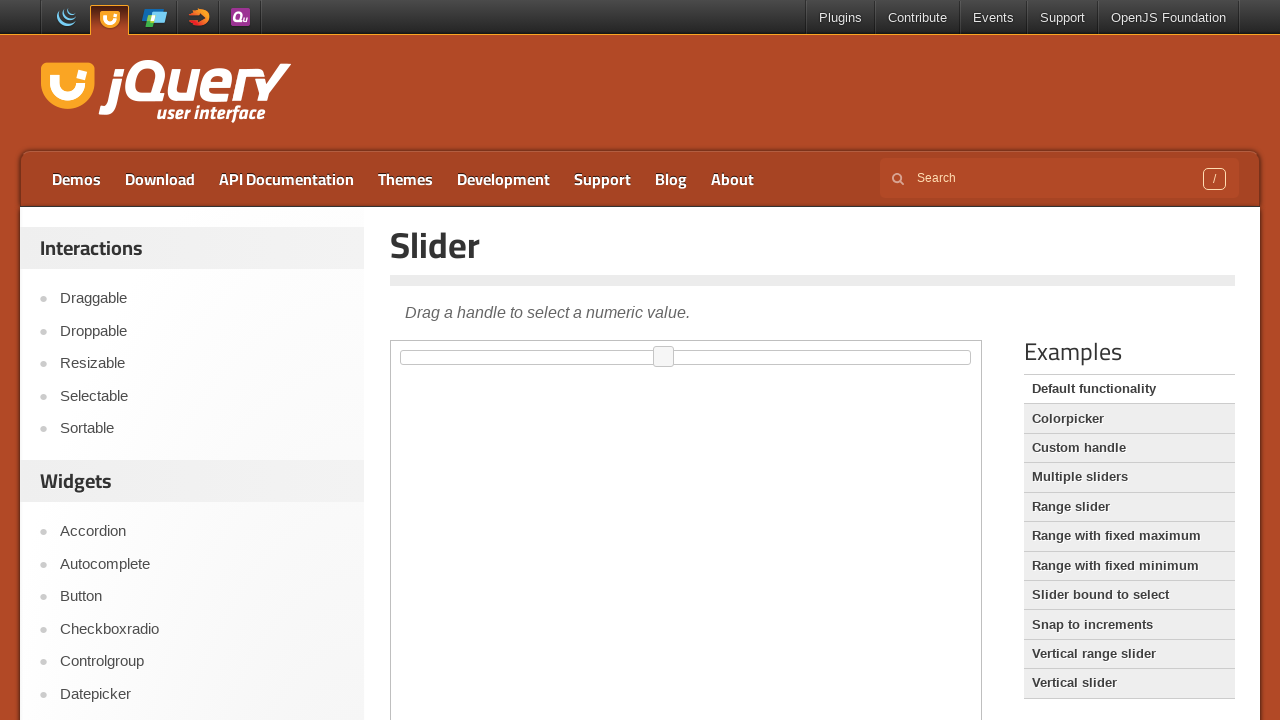

Moved slider to 47% position using JavaScript
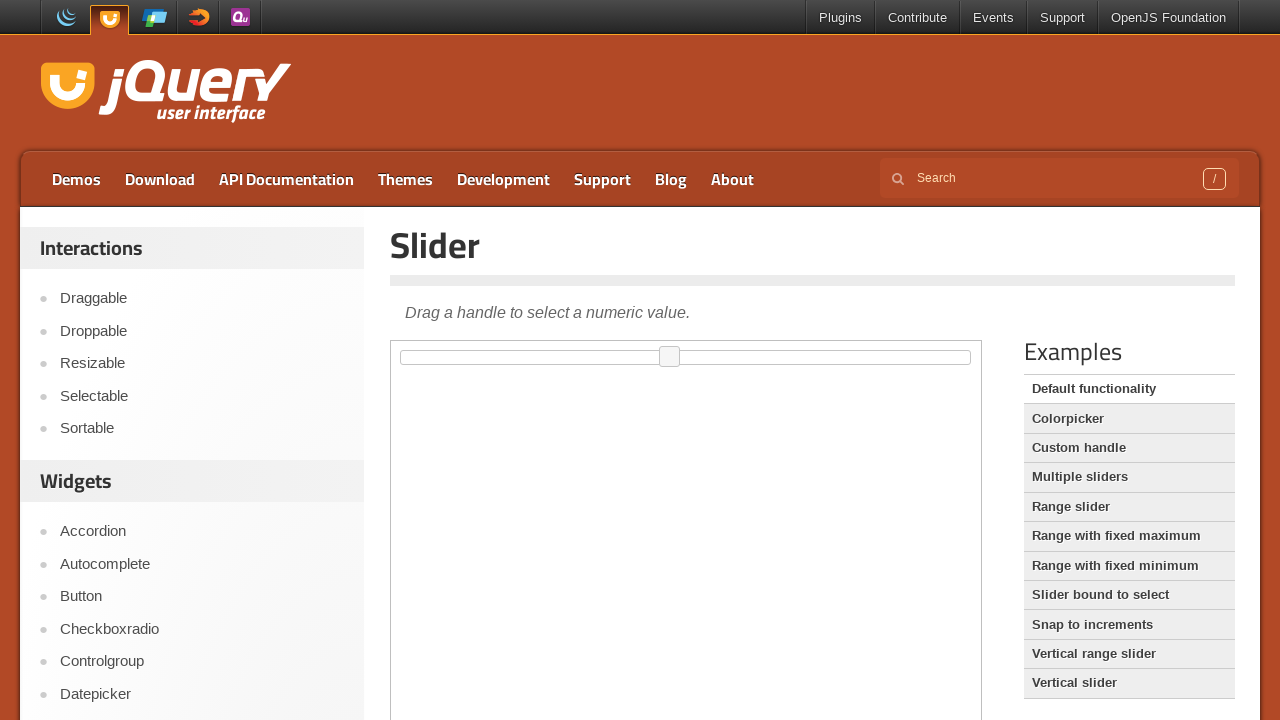

Triggered change event for slider at 47% position
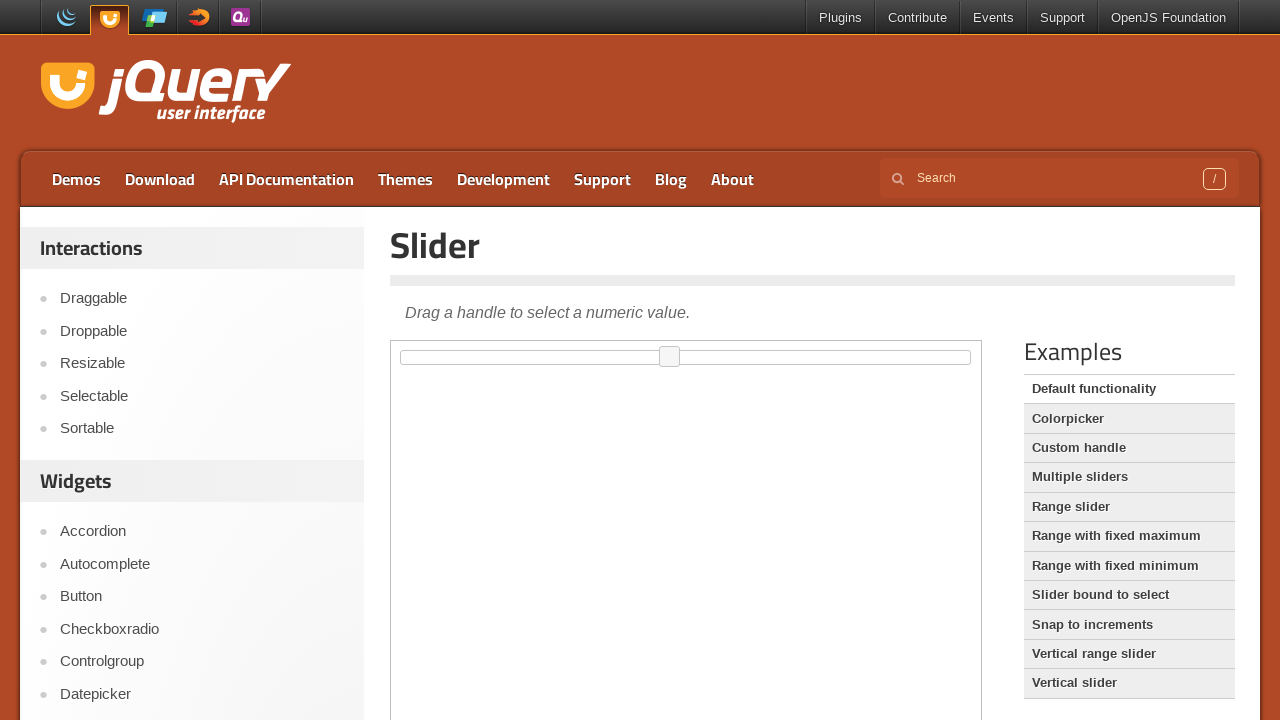

Waited 100ms before next slider movement
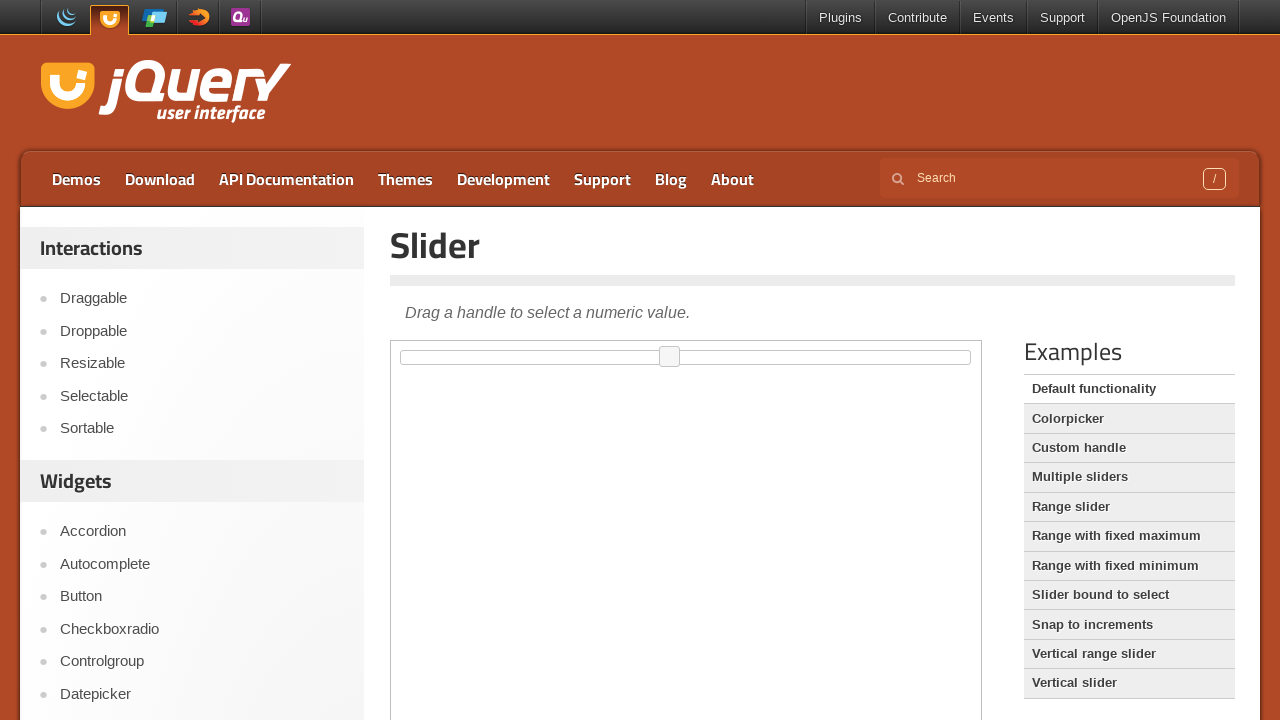

Moved slider to 48% position using JavaScript
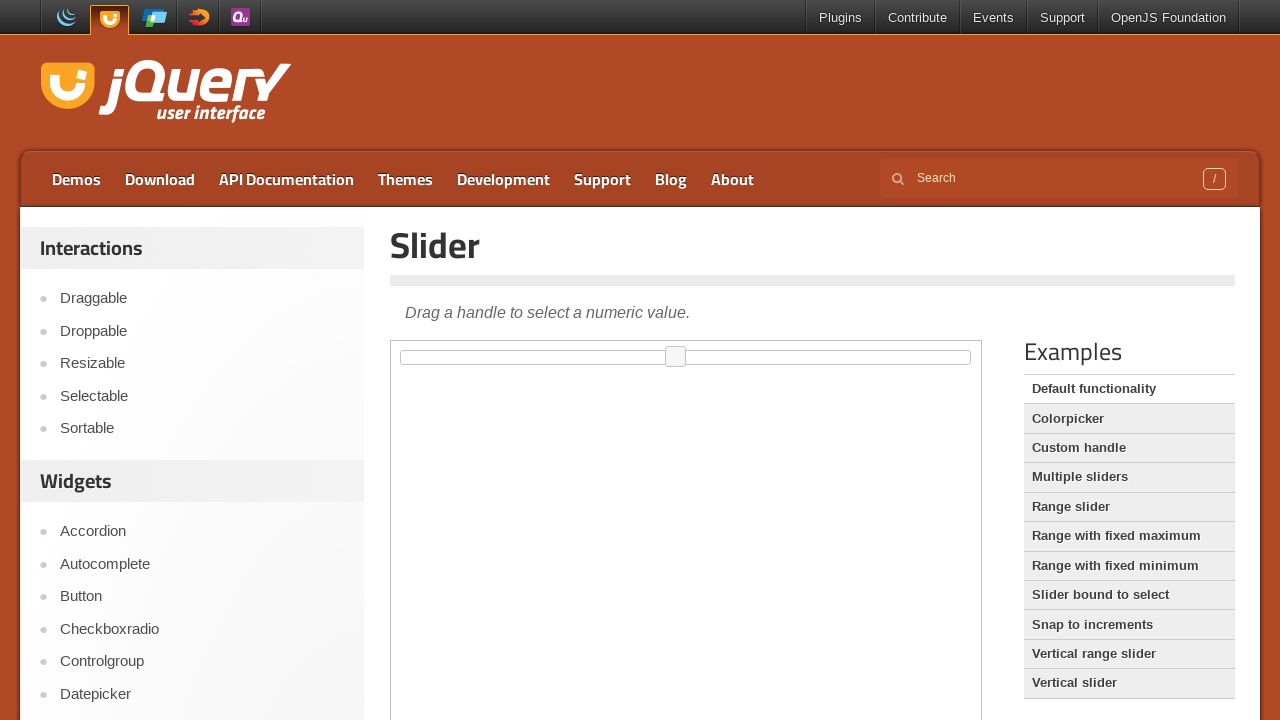

Triggered change event for slider at 48% position
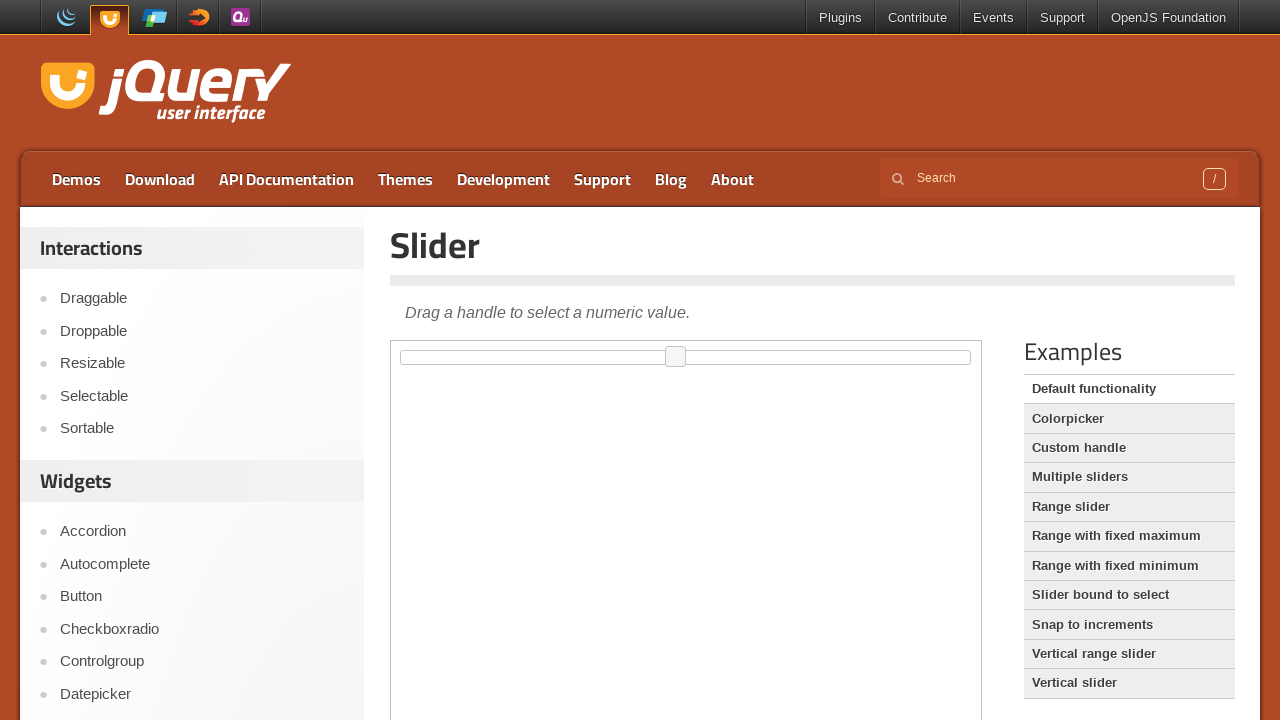

Waited 100ms before next slider movement
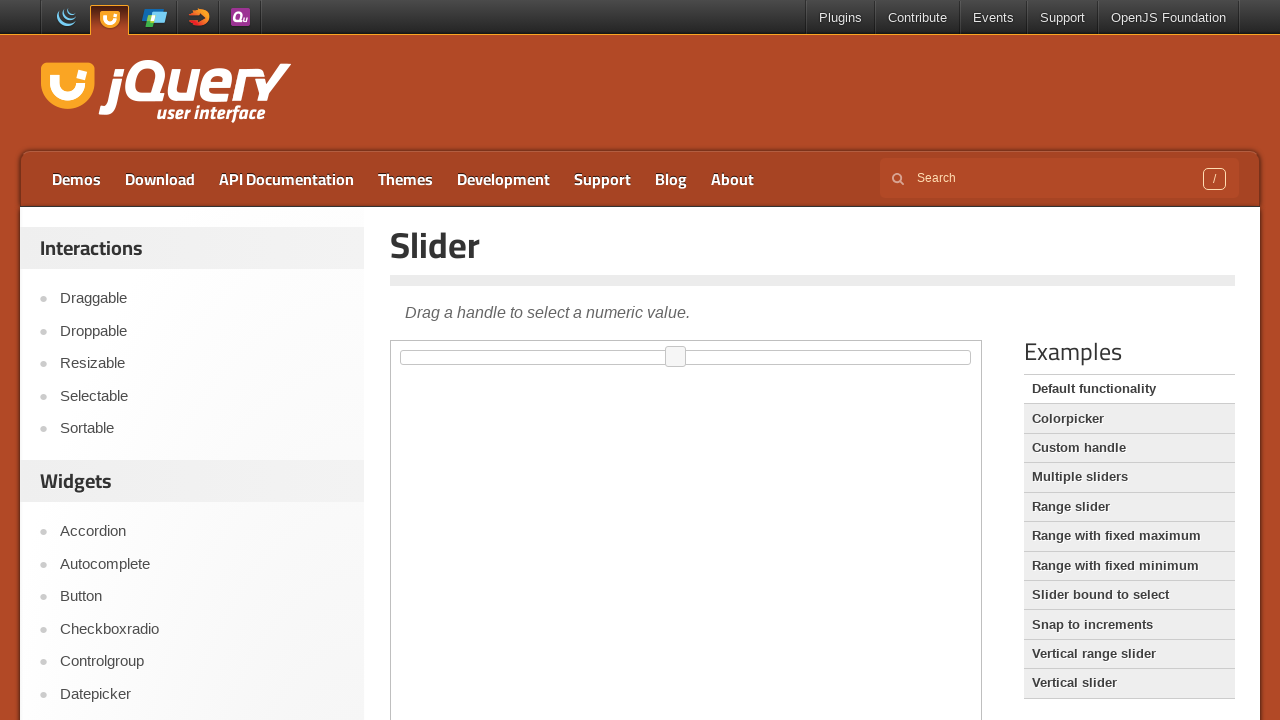

Moved slider to 49% position using JavaScript
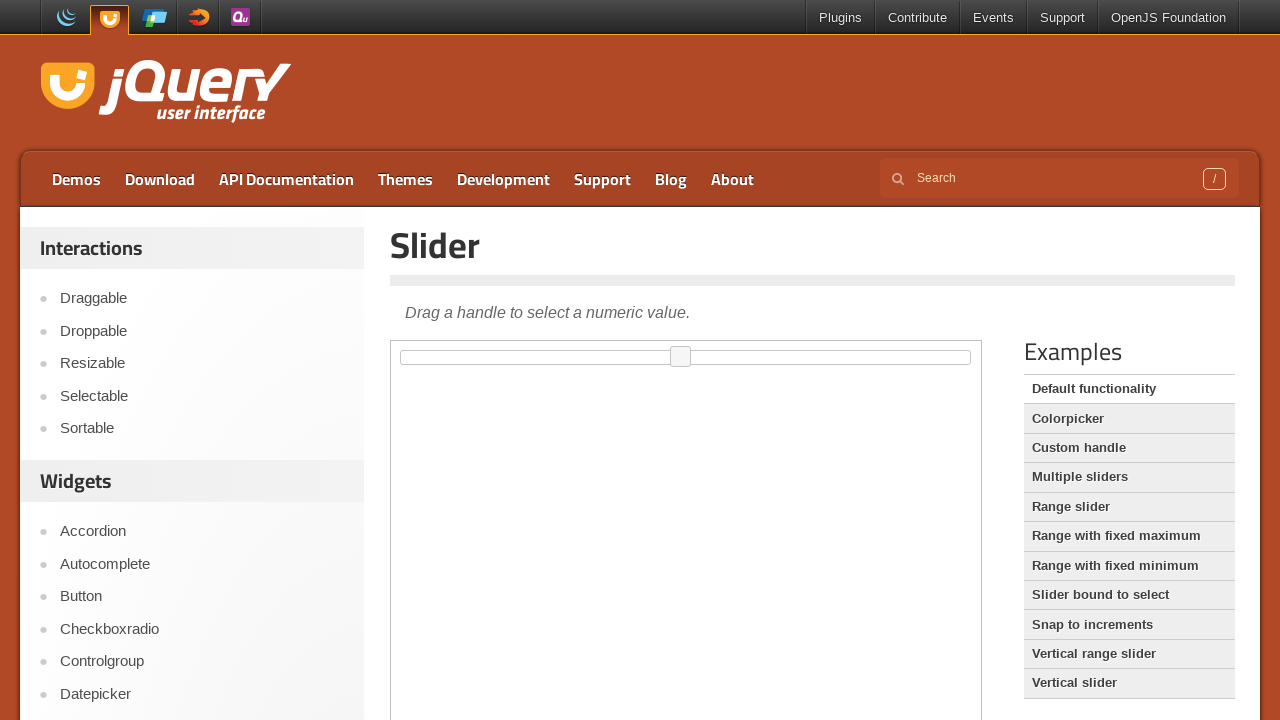

Triggered change event for slider at 49% position
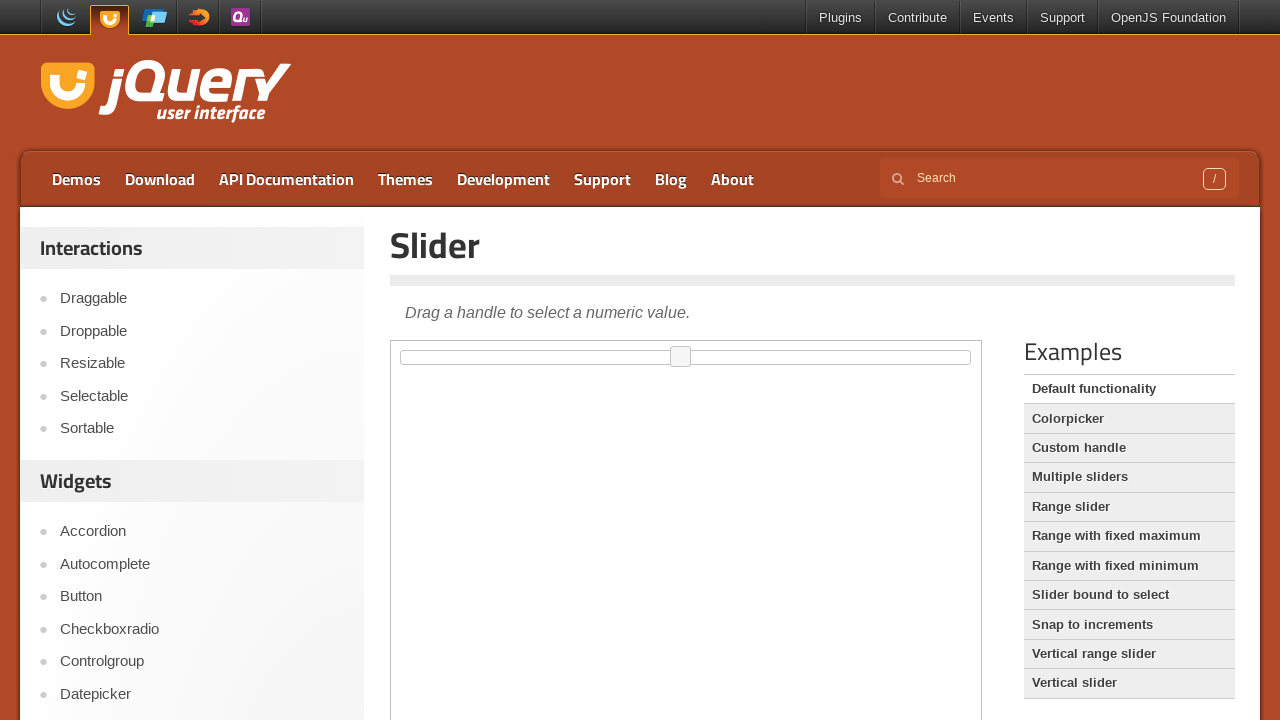

Waited 100ms before next slider movement
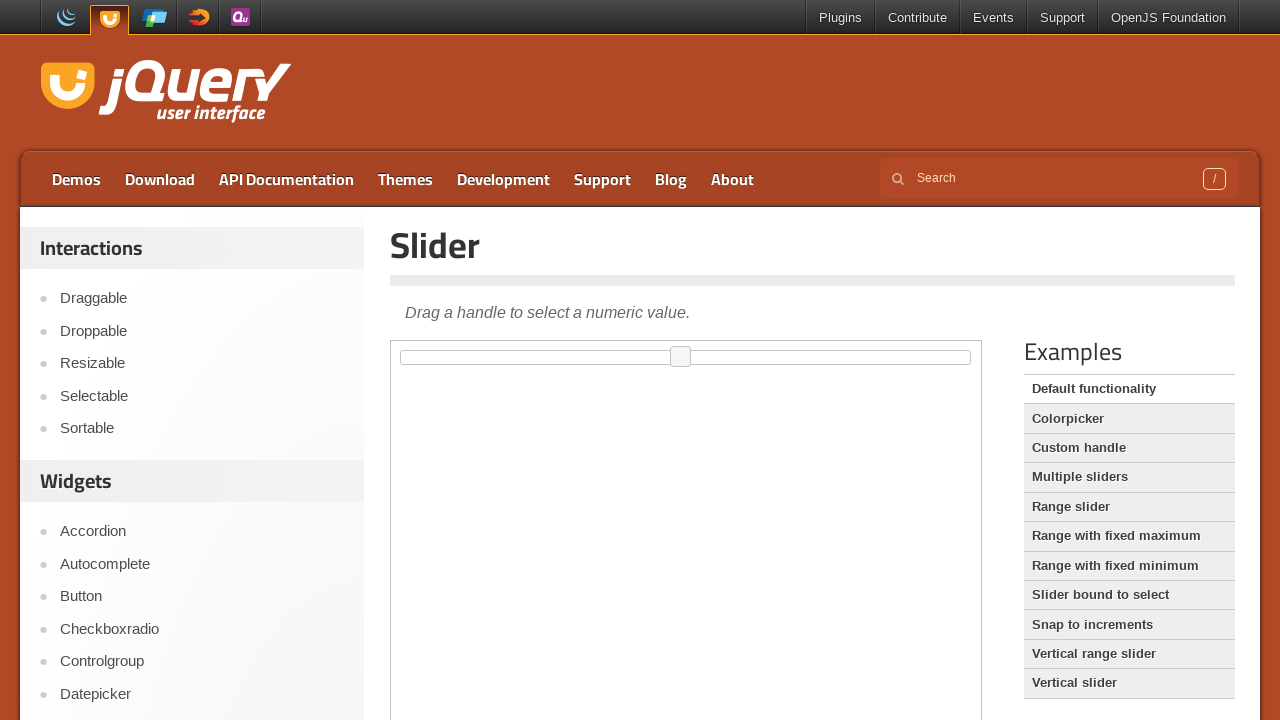

Moved slider to 50% position using JavaScript
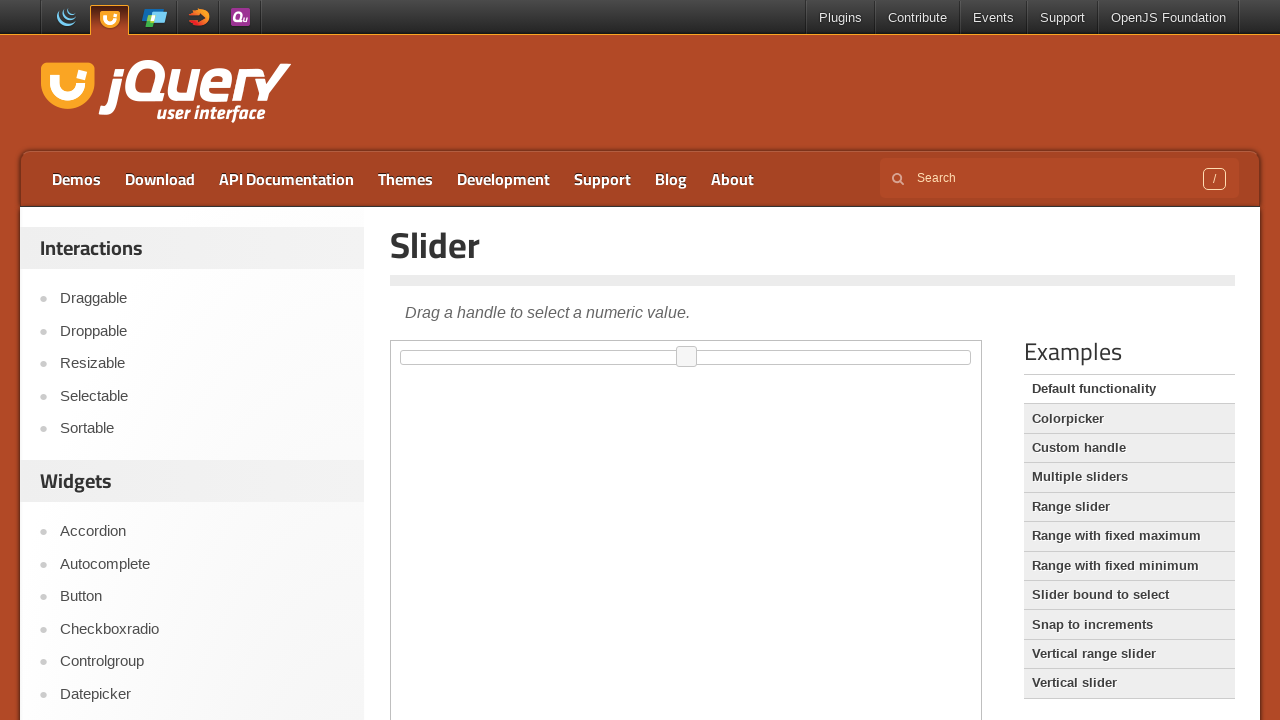

Triggered change event for slider at 50% position
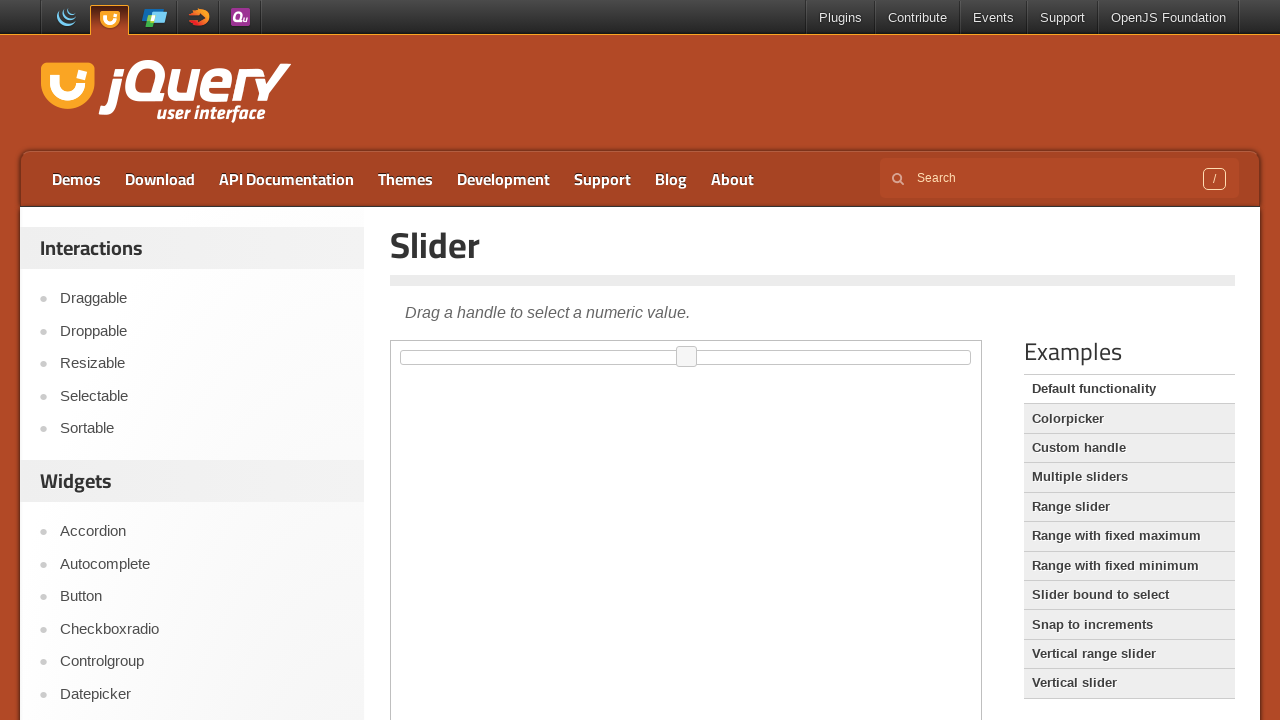

Waited 100ms before next slider movement
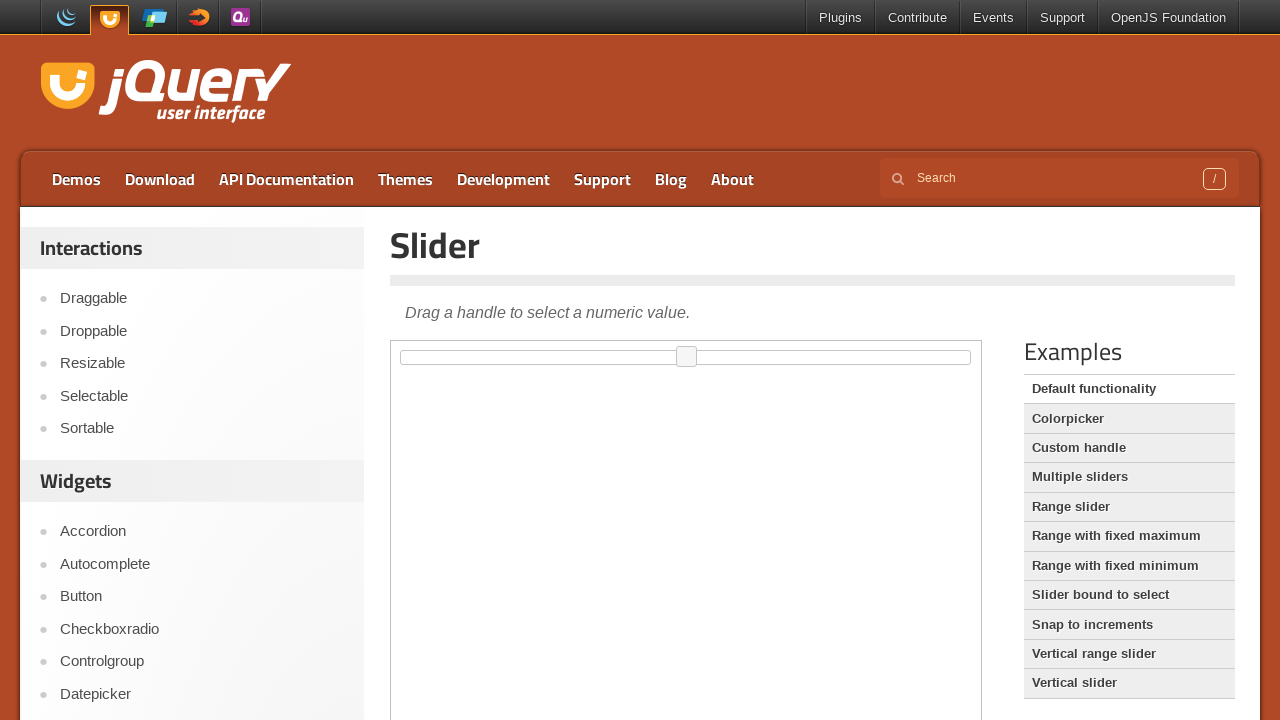

Moved slider to 51% position using JavaScript
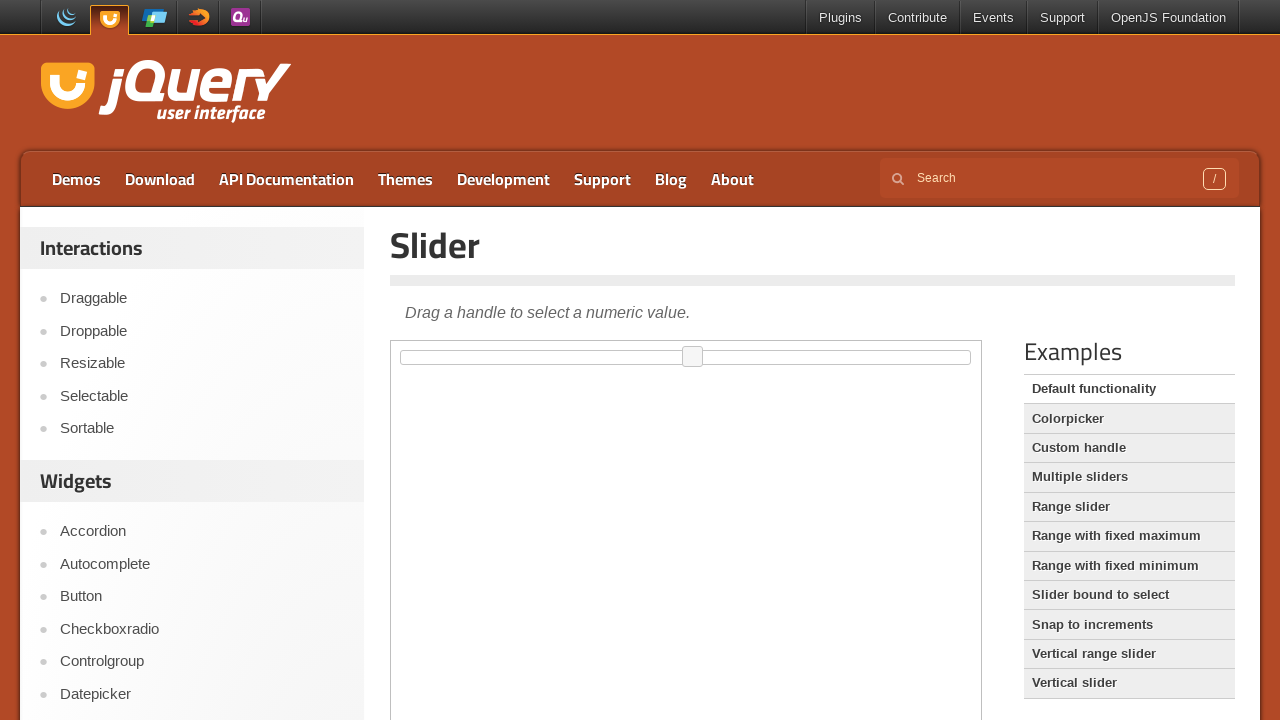

Triggered change event for slider at 51% position
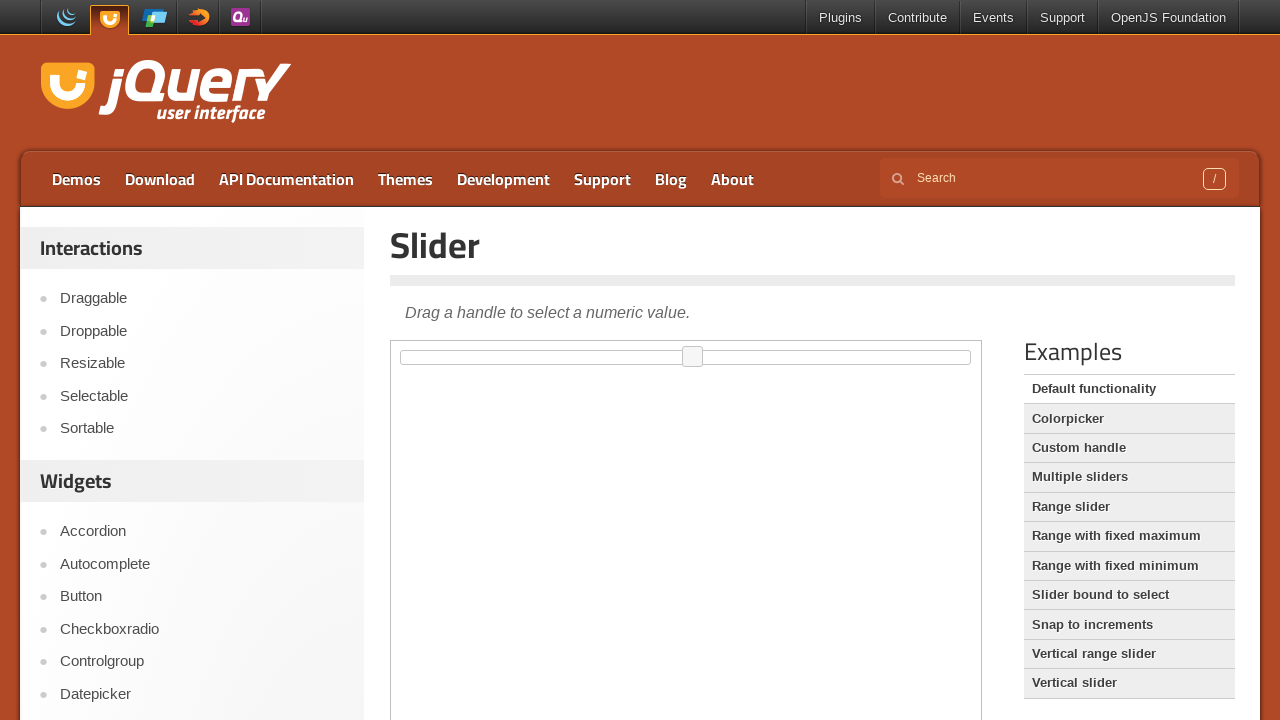

Waited 100ms before next slider movement
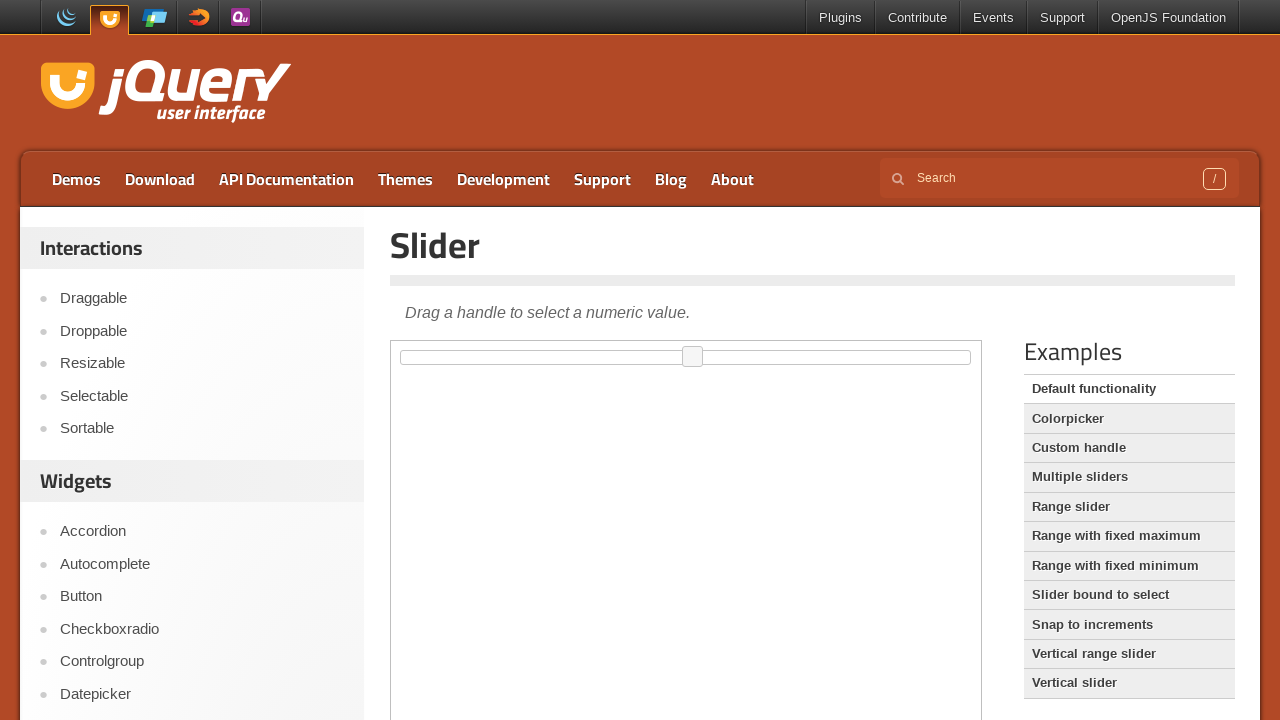

Moved slider to 52% position using JavaScript
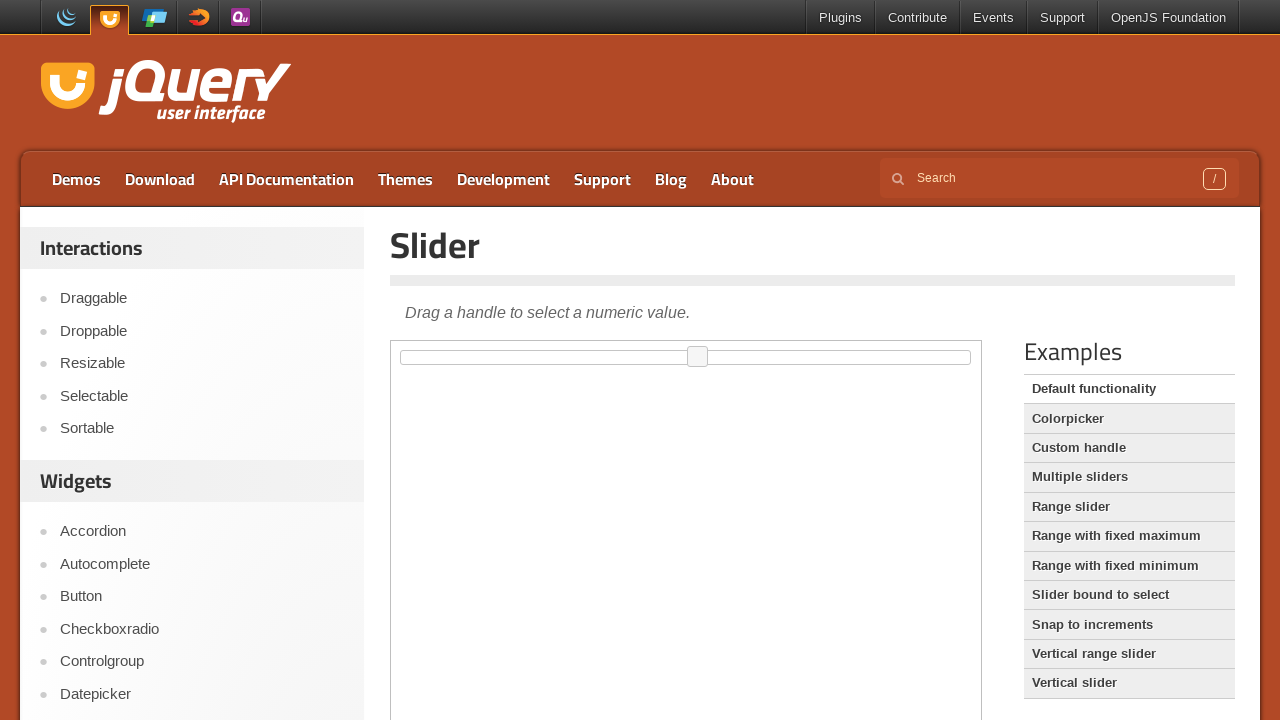

Triggered change event for slider at 52% position
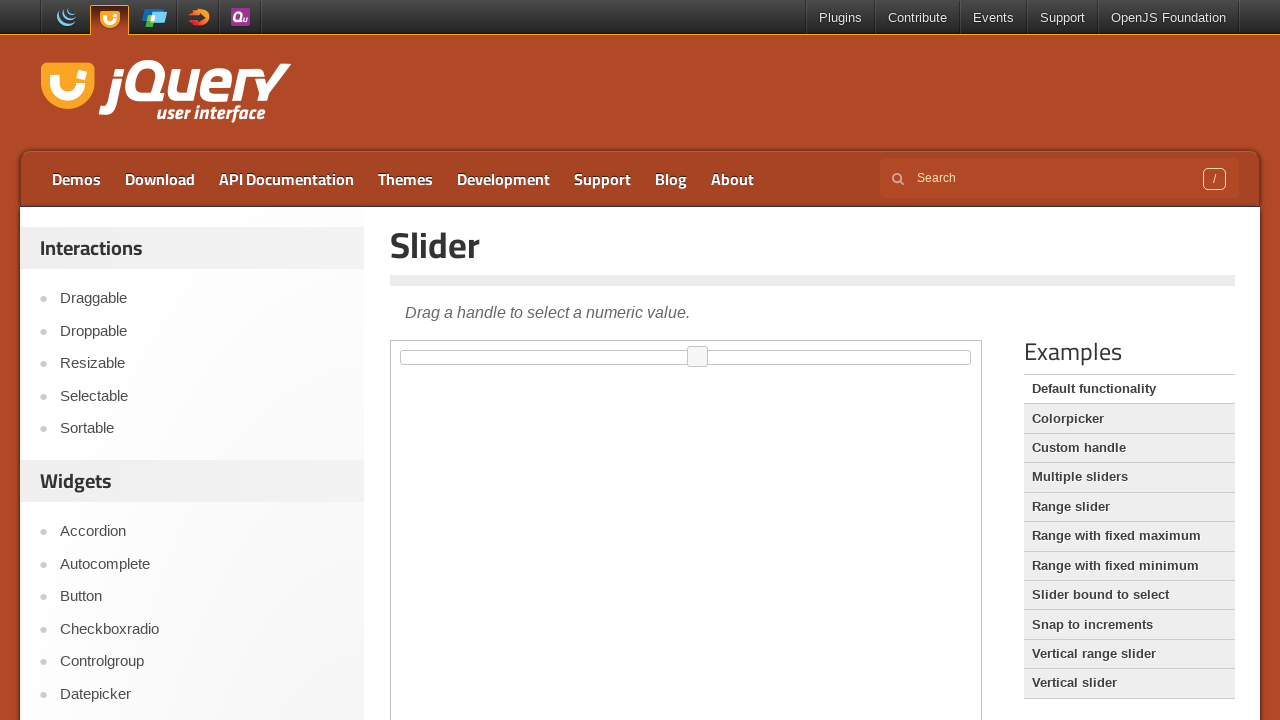

Waited 100ms before next slider movement
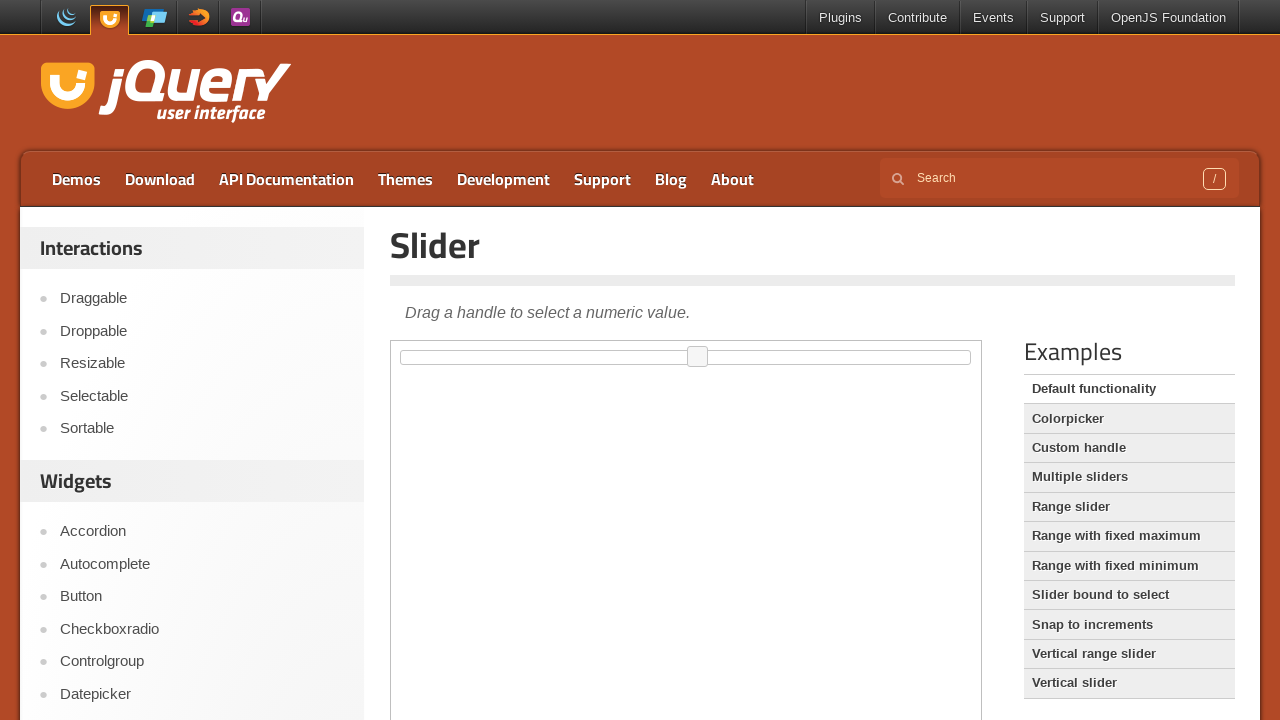

Moved slider to 53% position using JavaScript
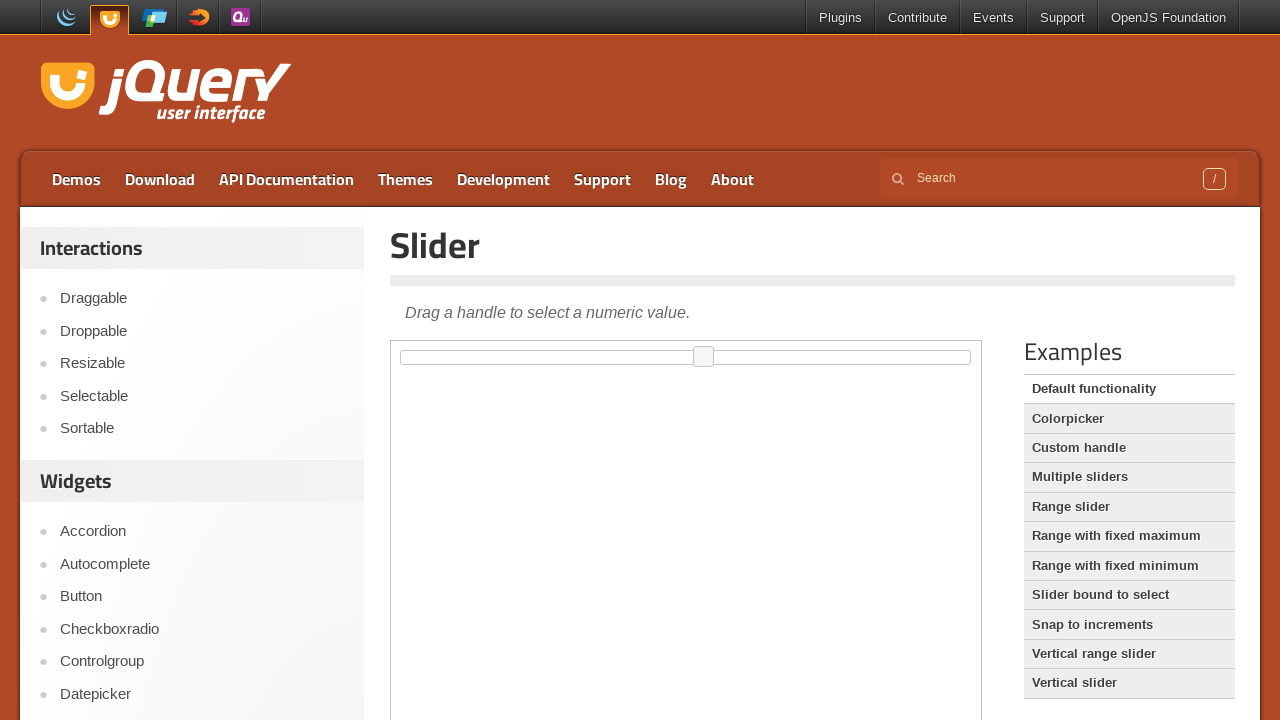

Triggered change event for slider at 53% position
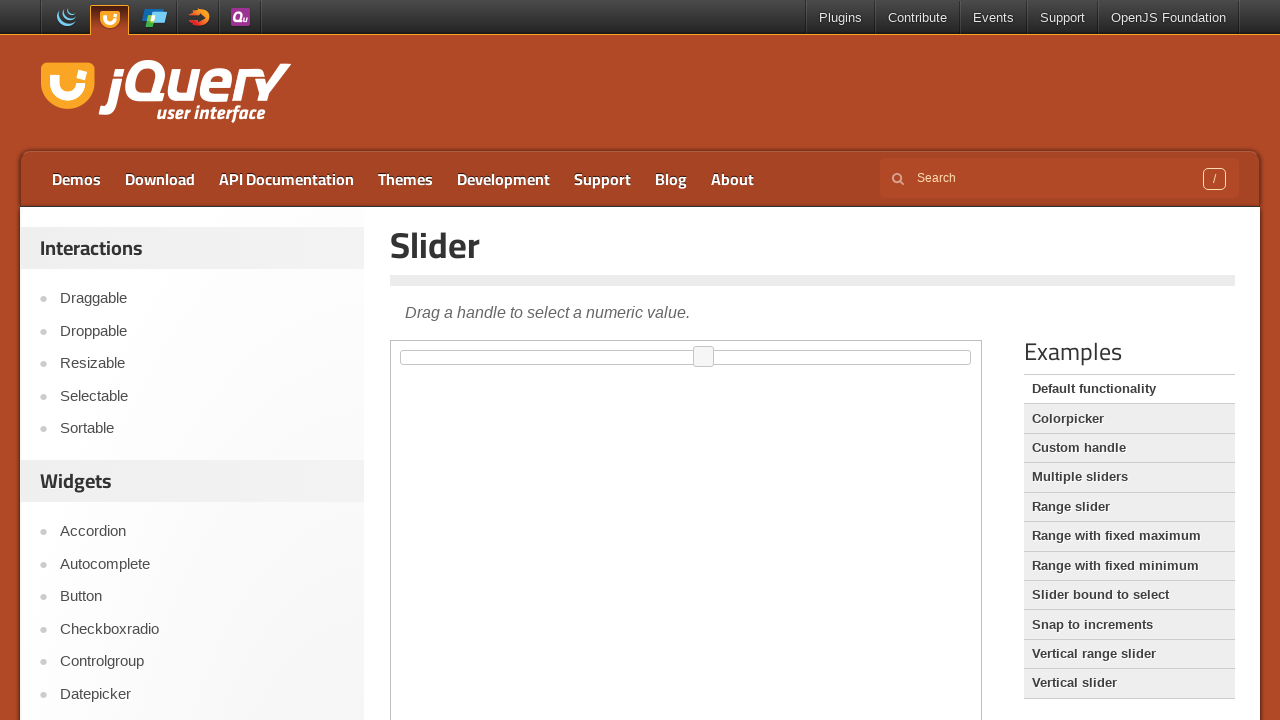

Waited 100ms before next slider movement
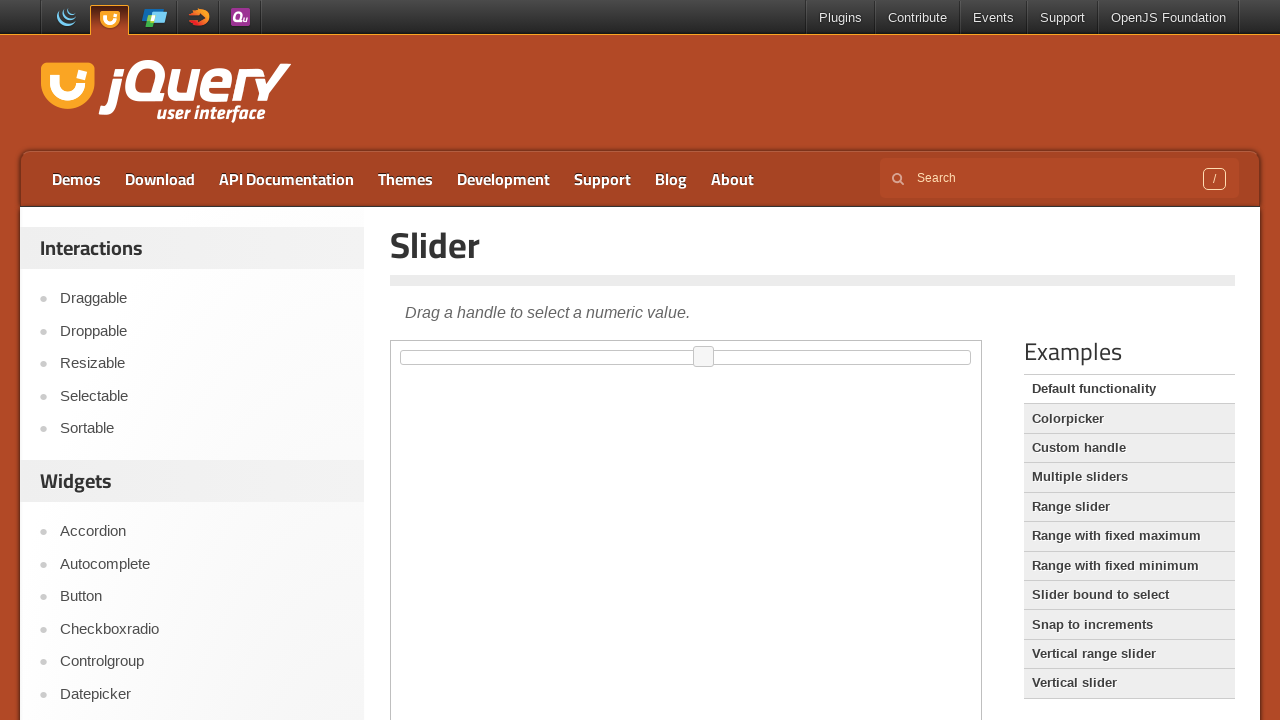

Moved slider to 54% position using JavaScript
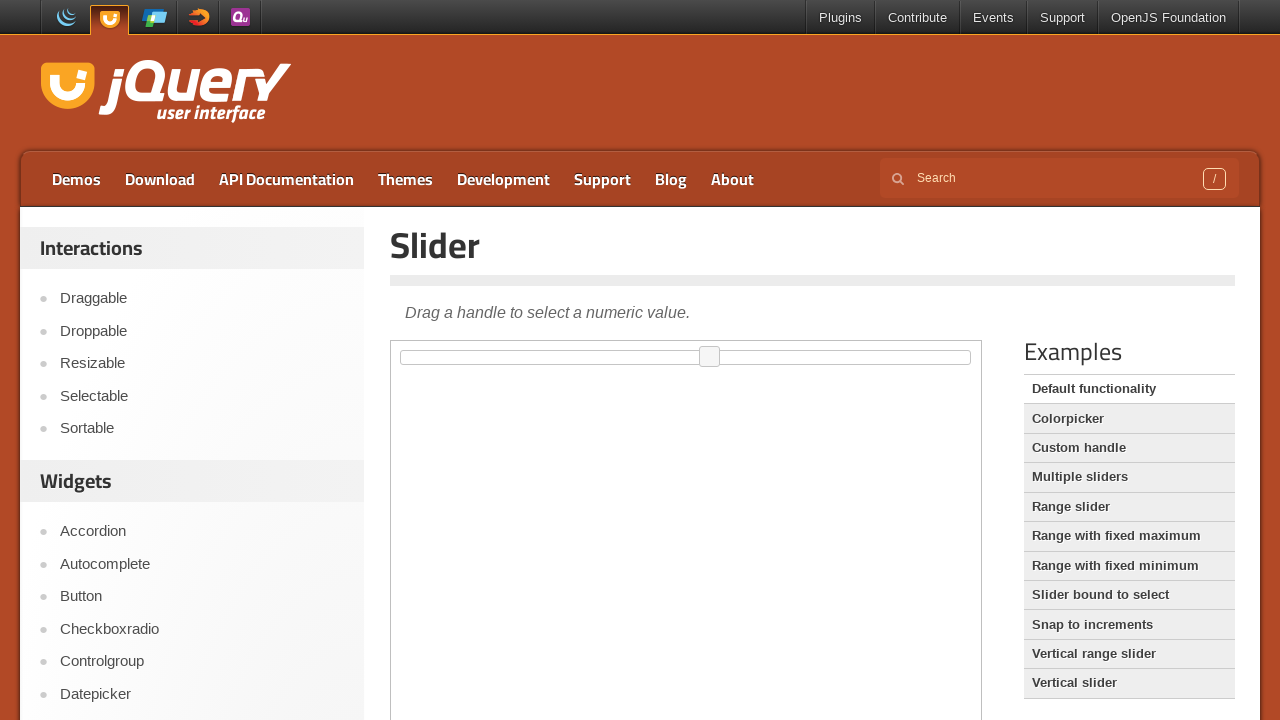

Triggered change event for slider at 54% position
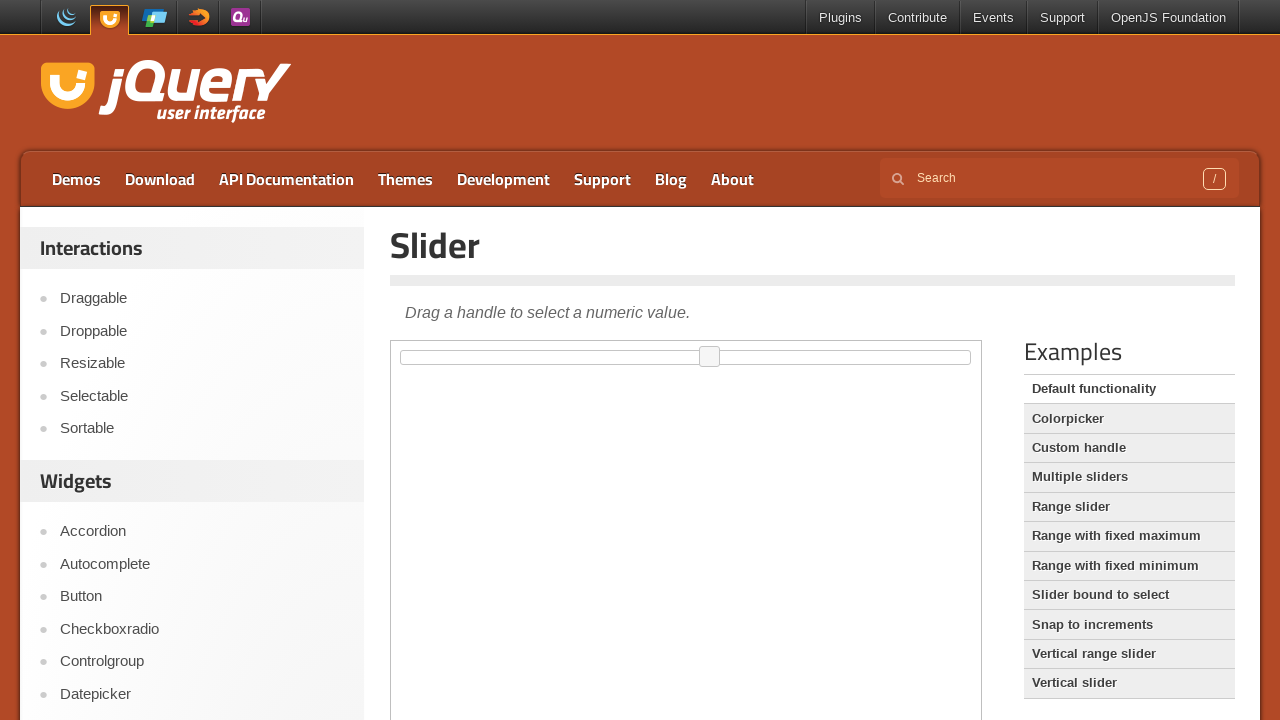

Waited 100ms before next slider movement
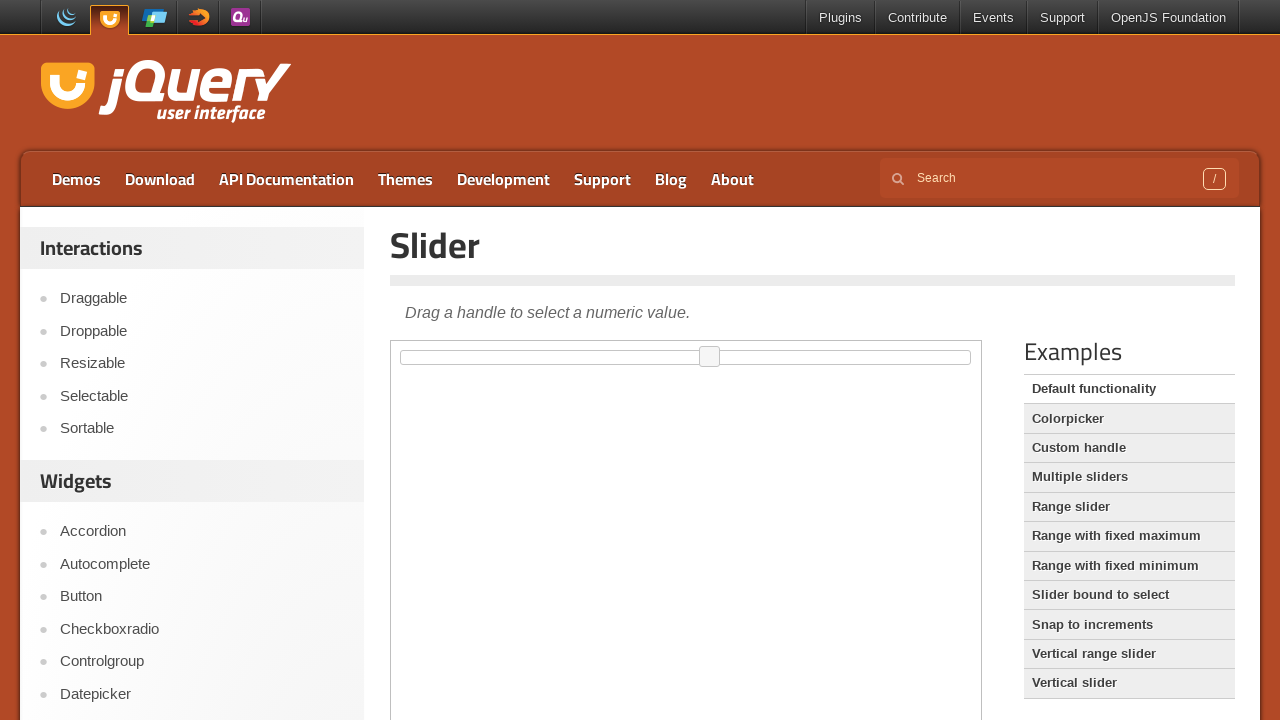

Moved slider to 55% position using JavaScript
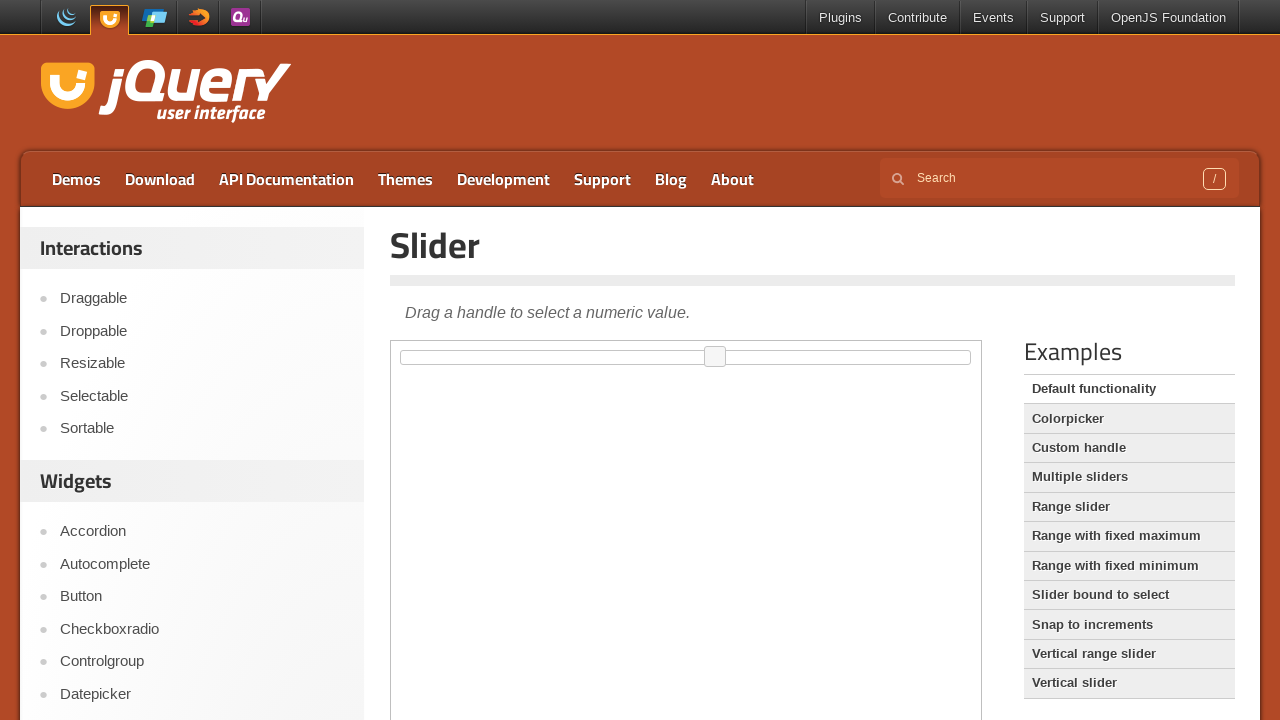

Triggered change event for slider at 55% position
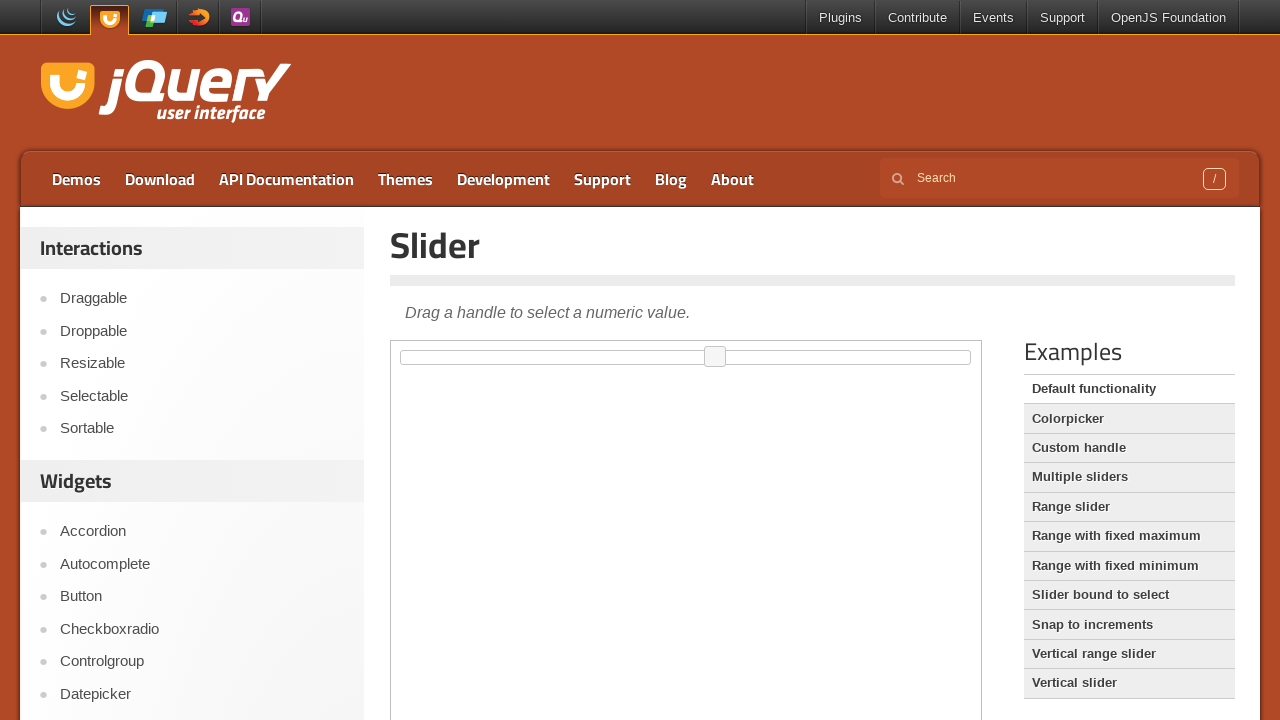

Waited 100ms before next slider movement
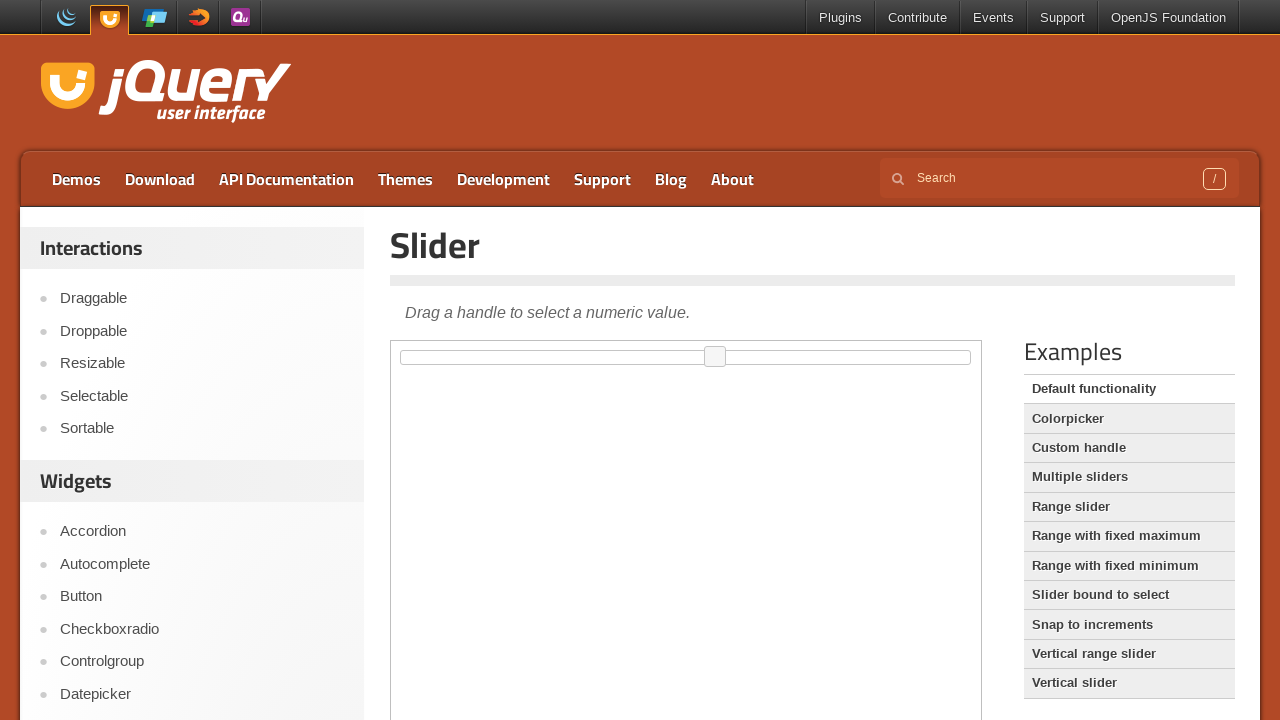

Moved slider to 56% position using JavaScript
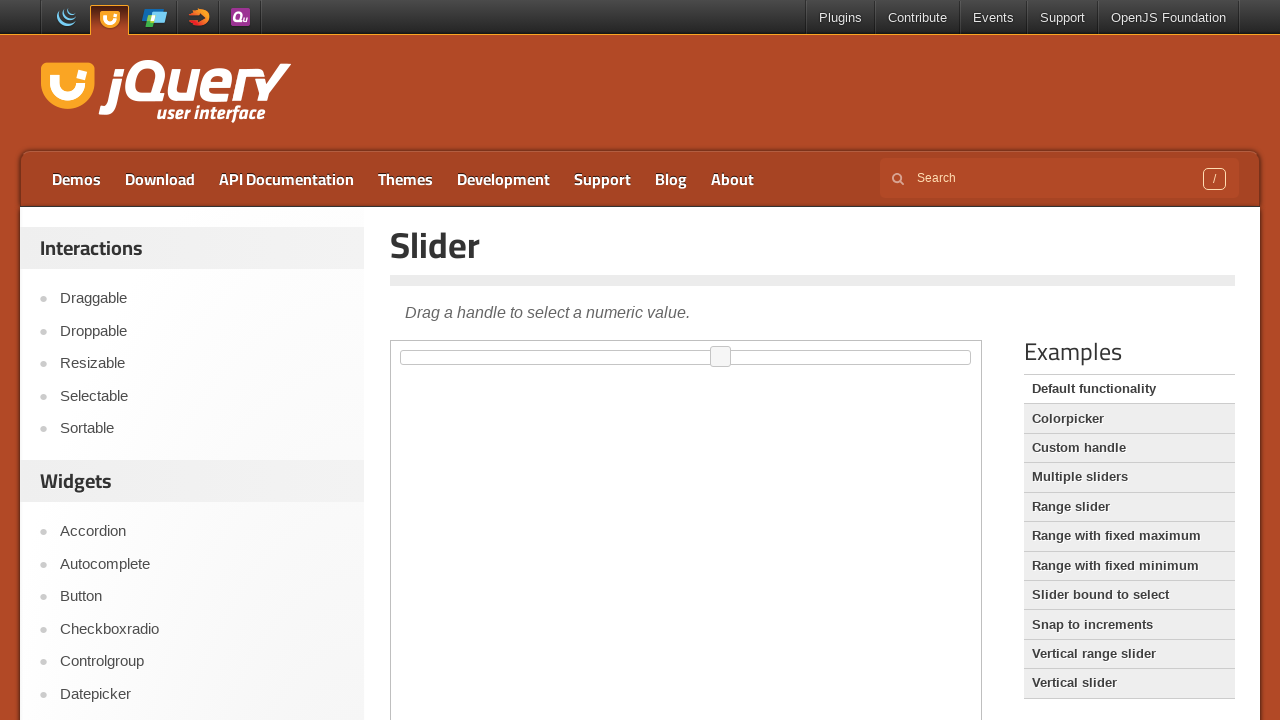

Triggered change event for slider at 56% position
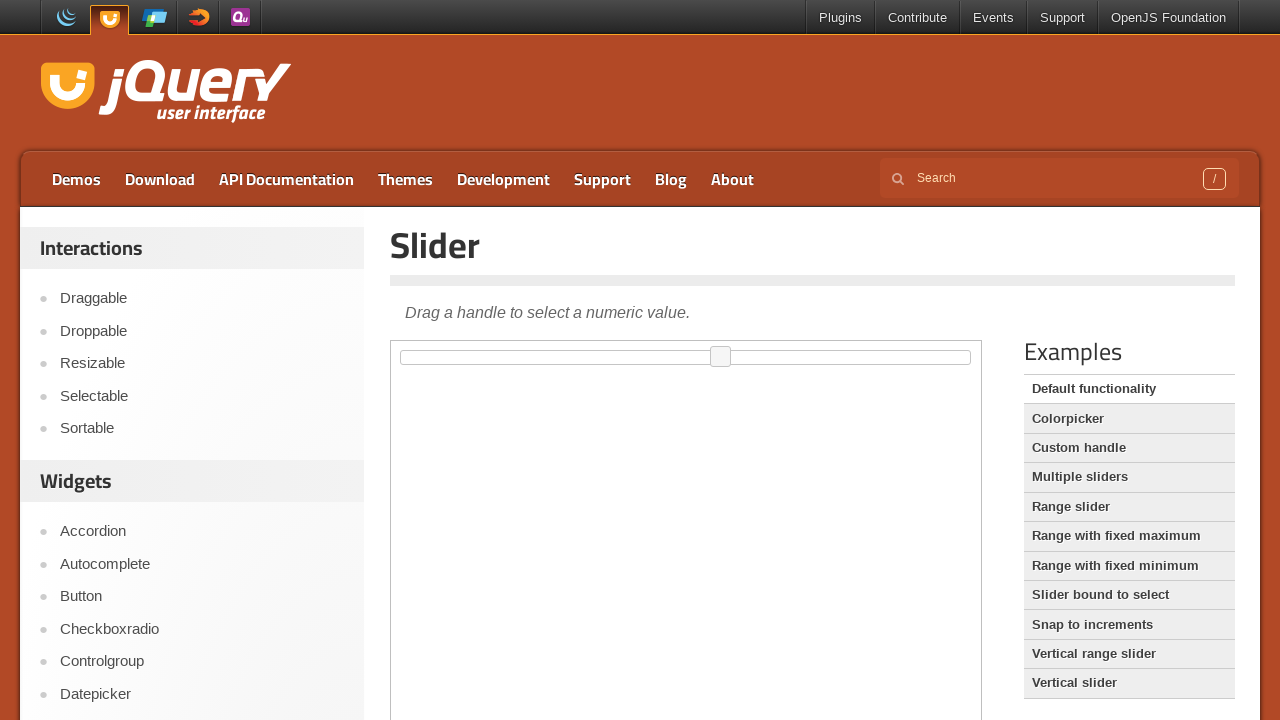

Waited 100ms before next slider movement
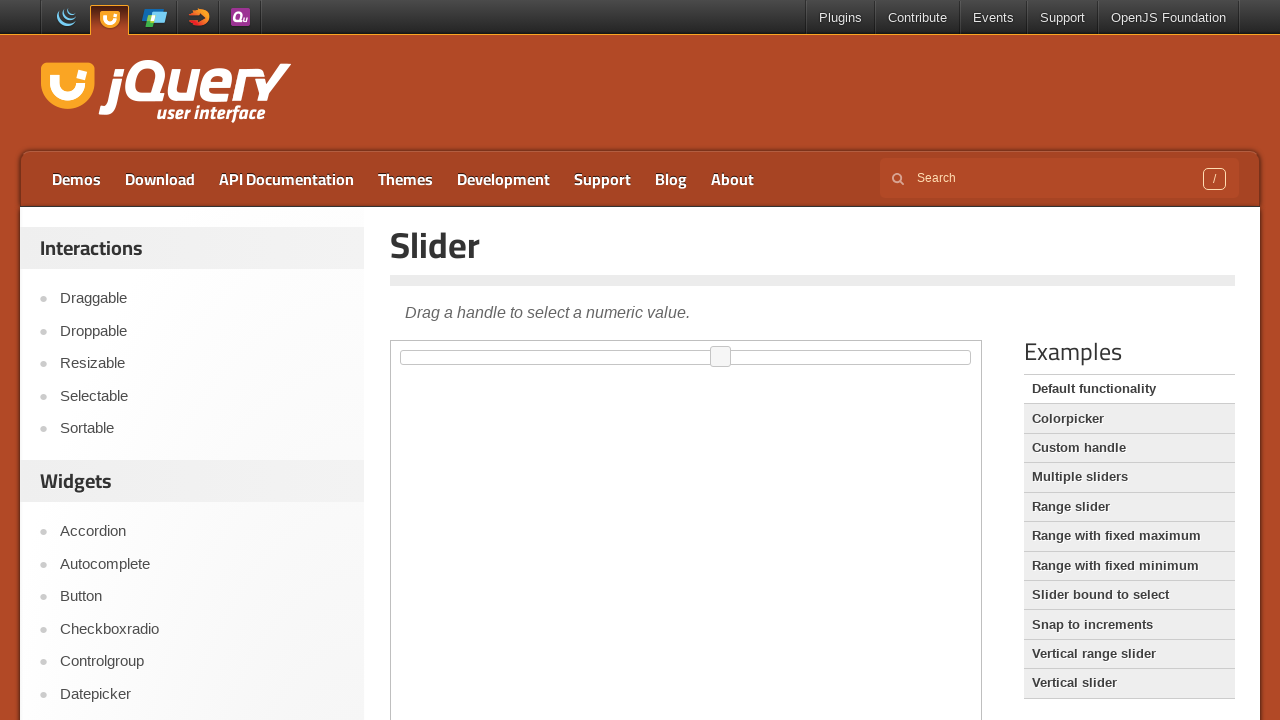

Moved slider to 57% position using JavaScript
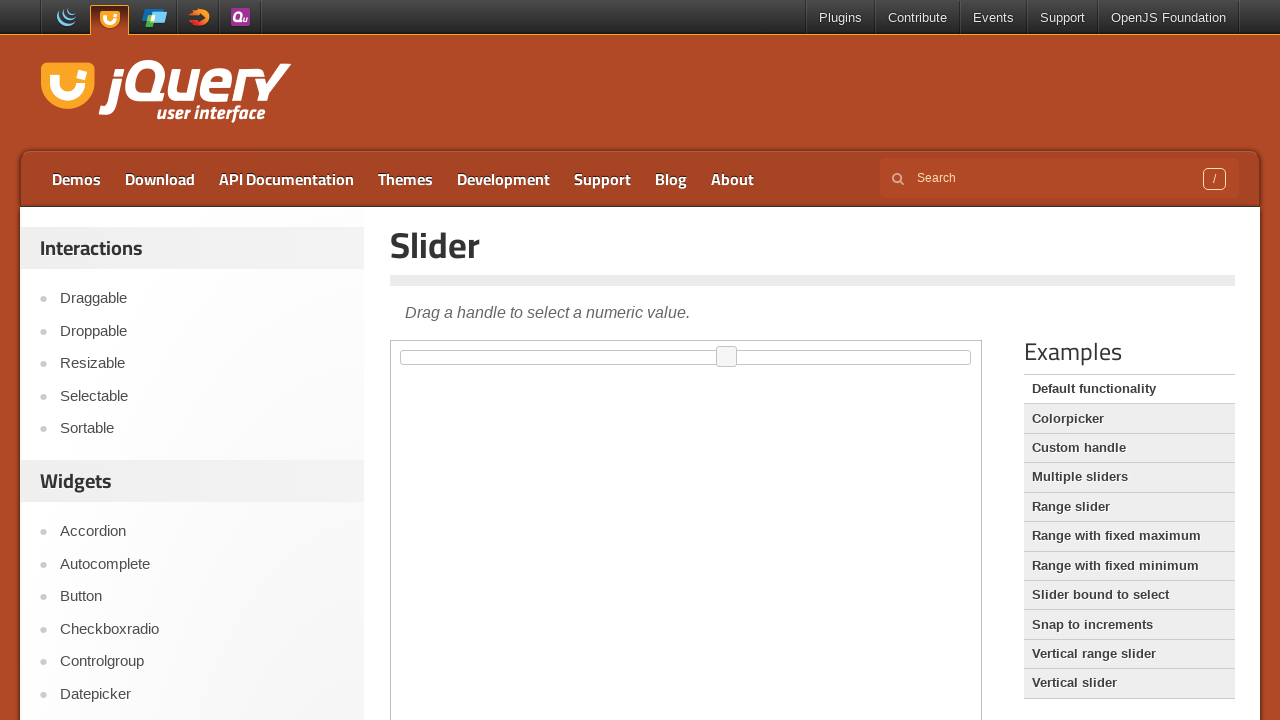

Triggered change event for slider at 57% position
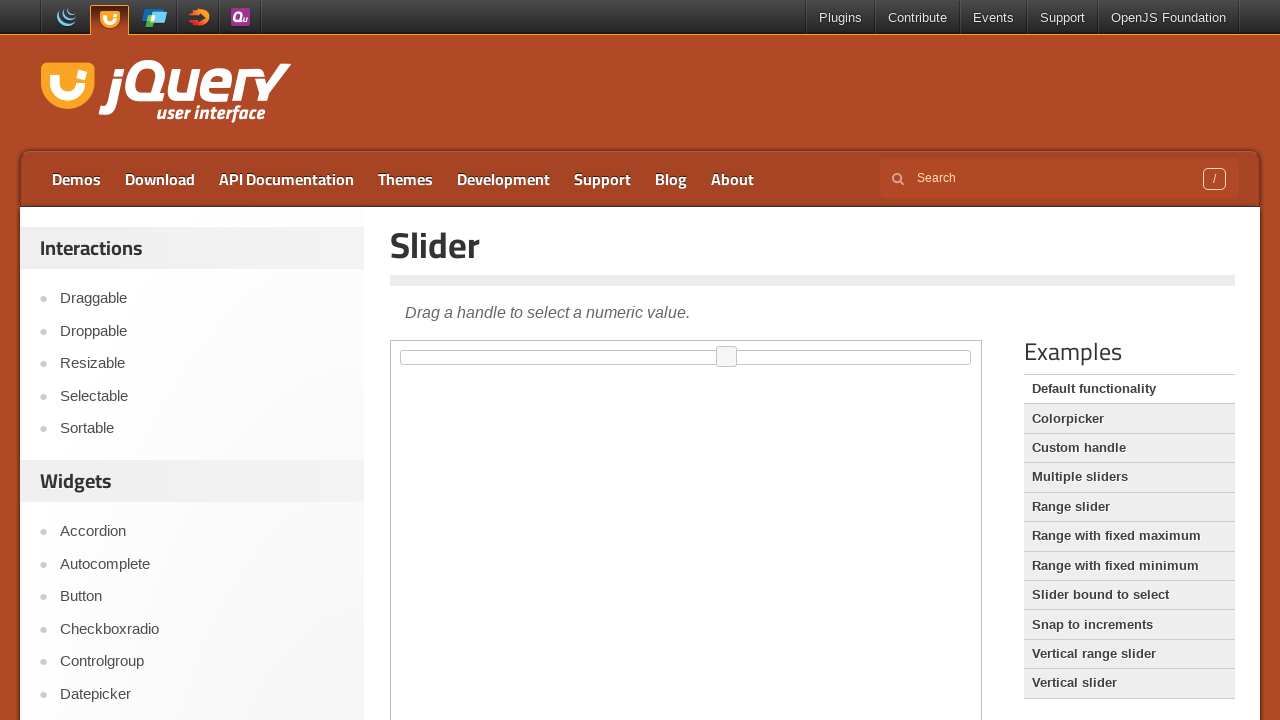

Waited 100ms before next slider movement
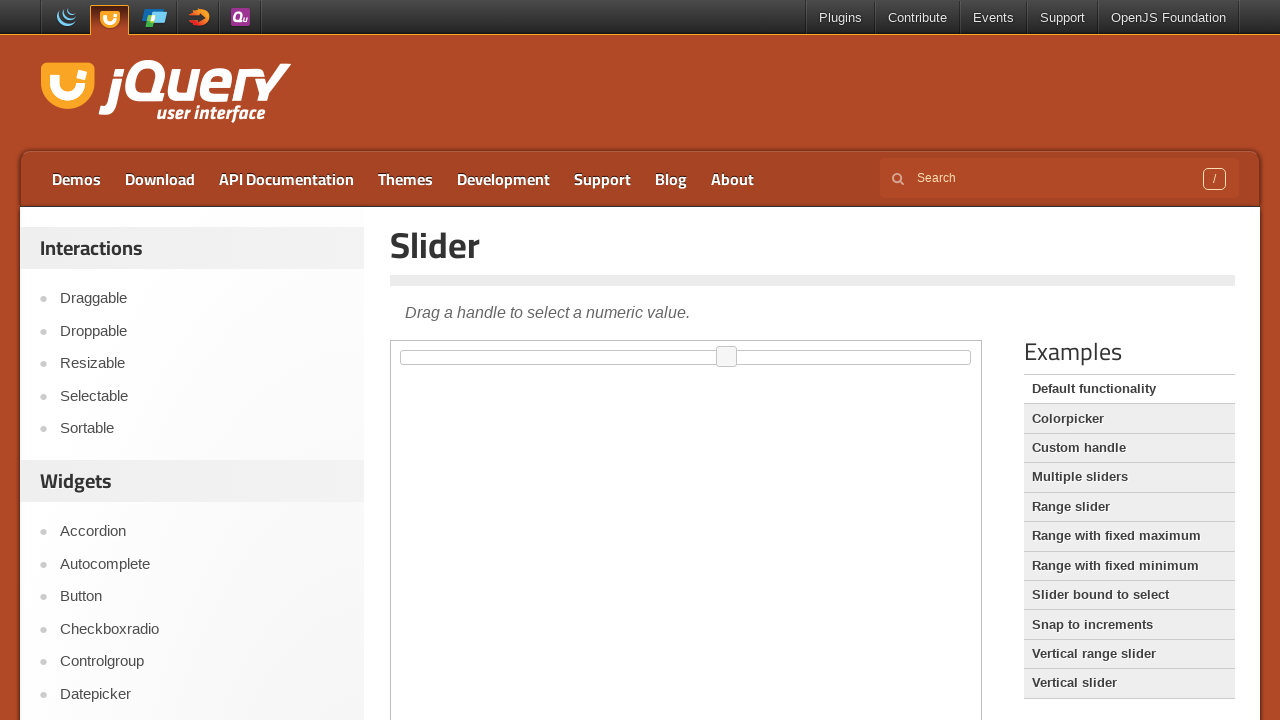

Moved slider to 58% position using JavaScript
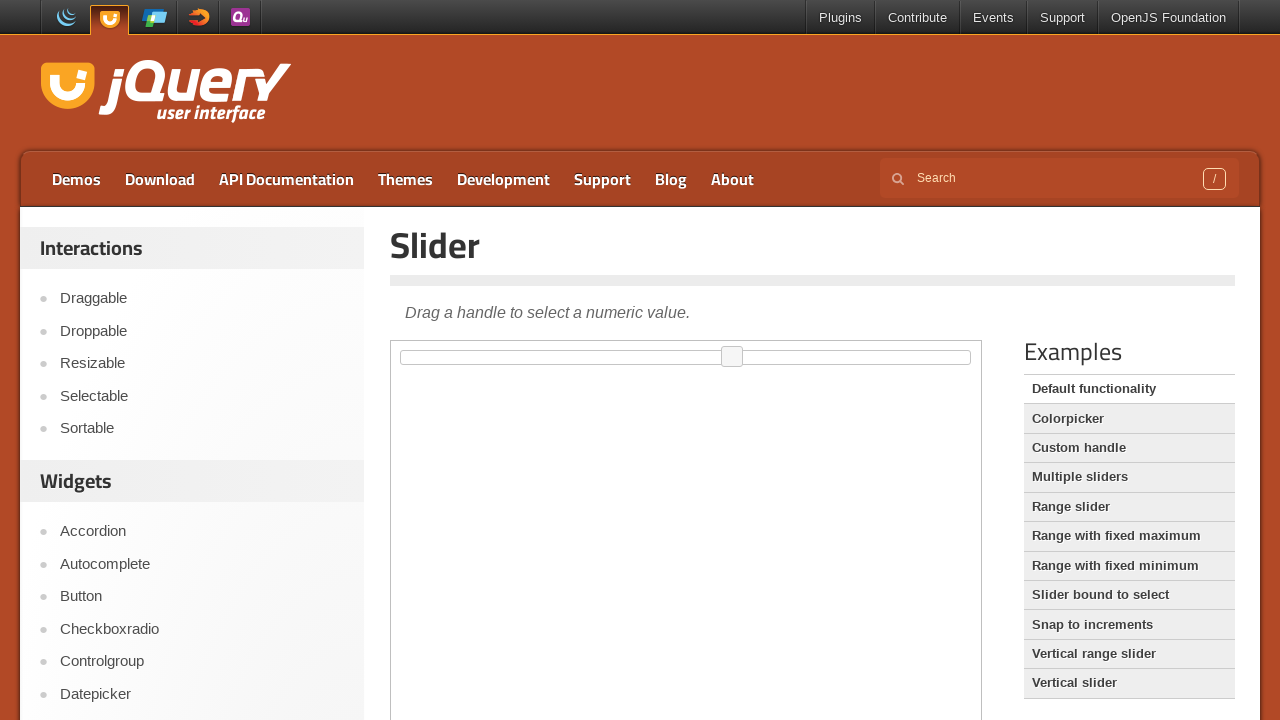

Triggered change event for slider at 58% position
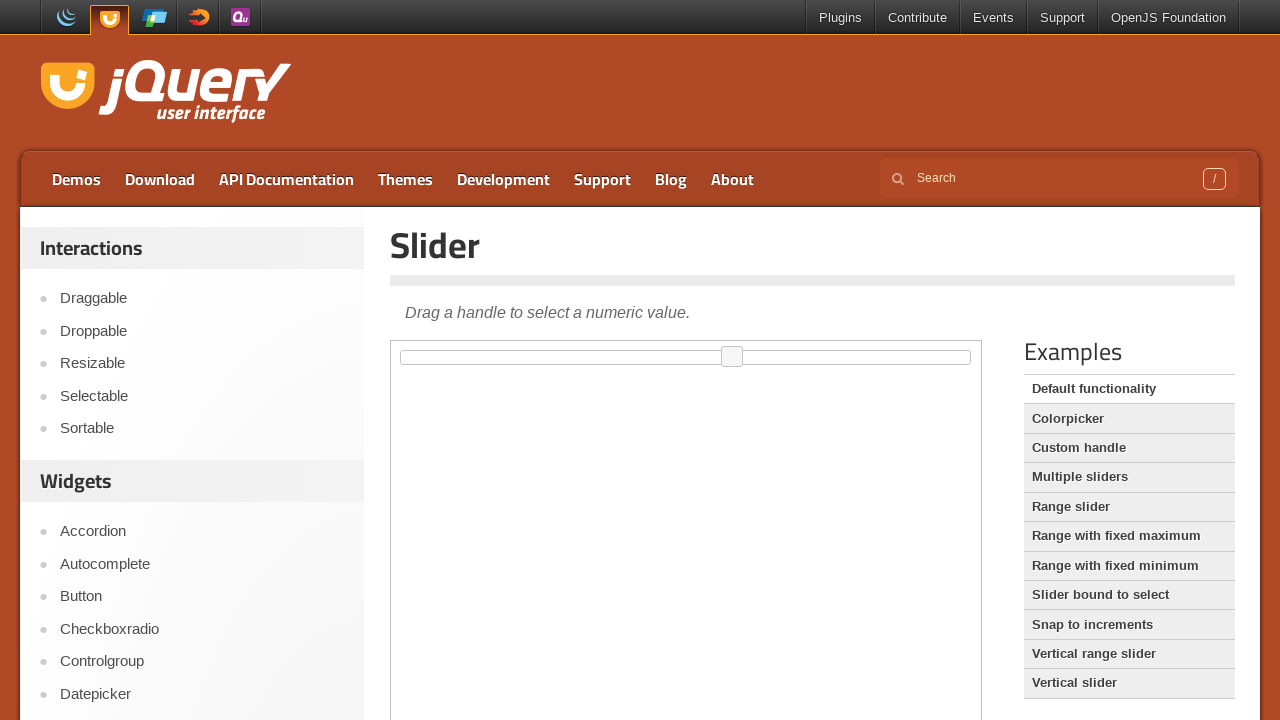

Waited 100ms before next slider movement
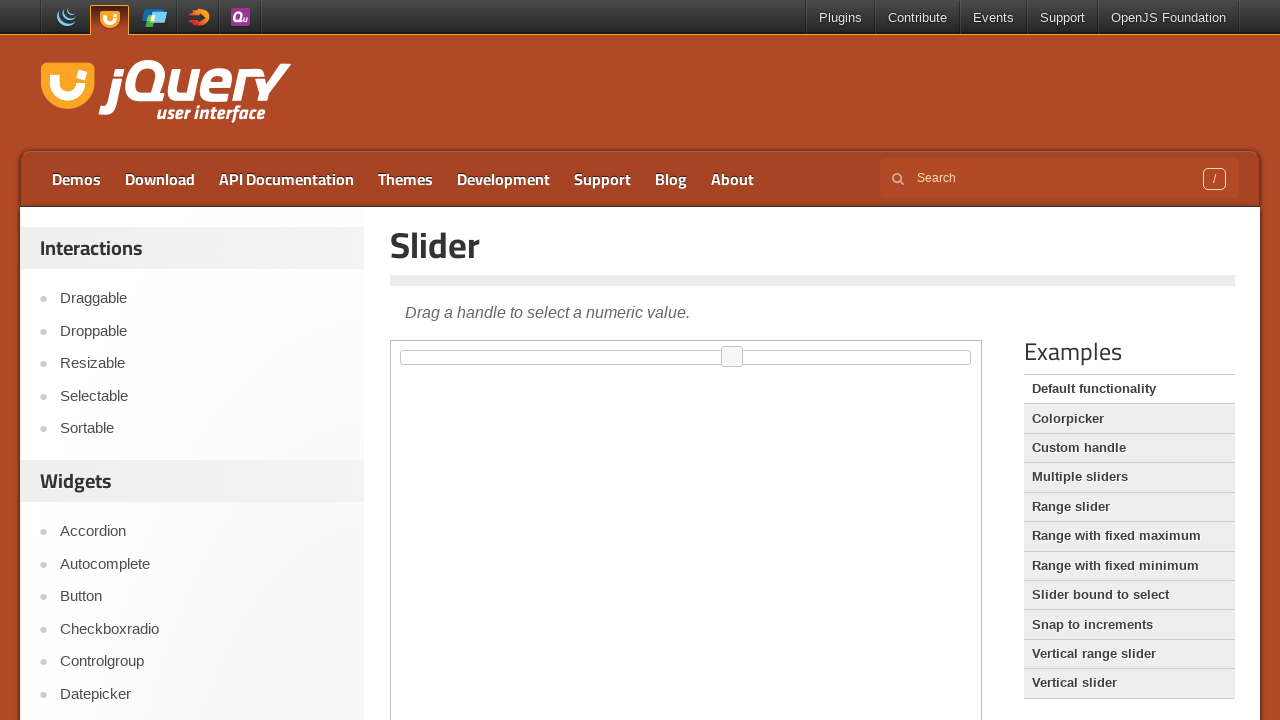

Moved slider to 59% position using JavaScript
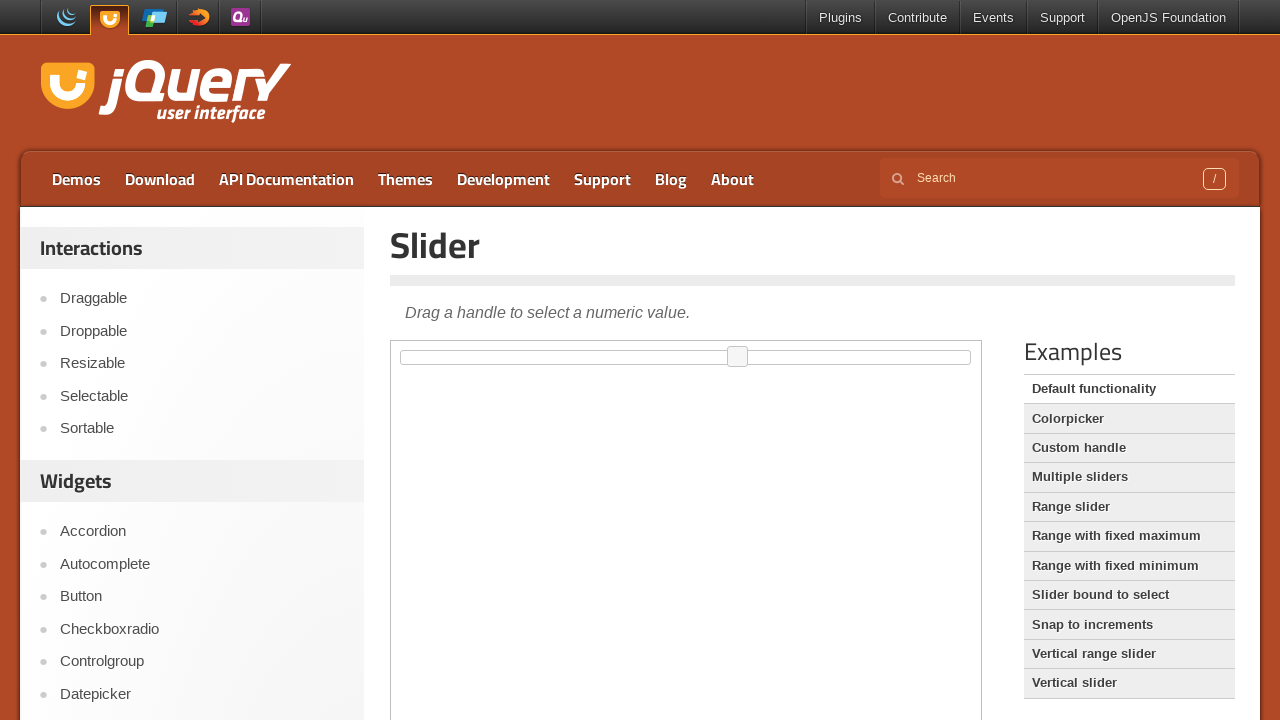

Triggered change event for slider at 59% position
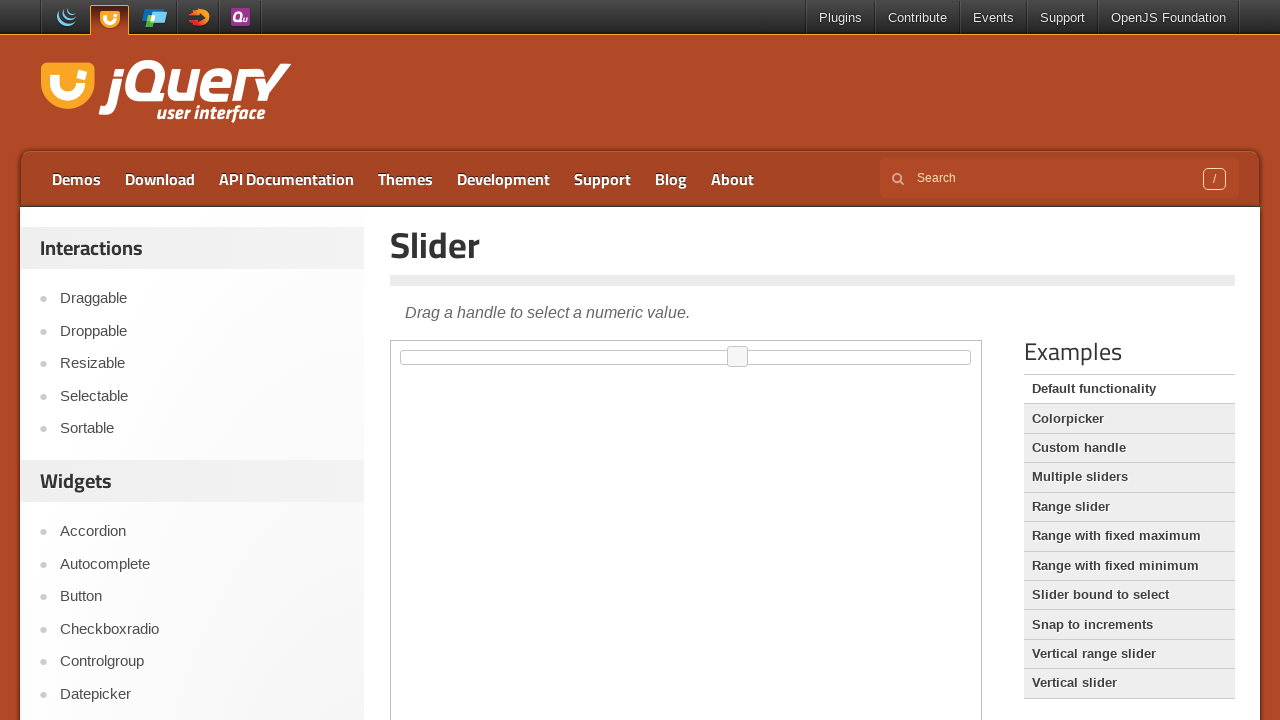

Waited 100ms before next slider movement
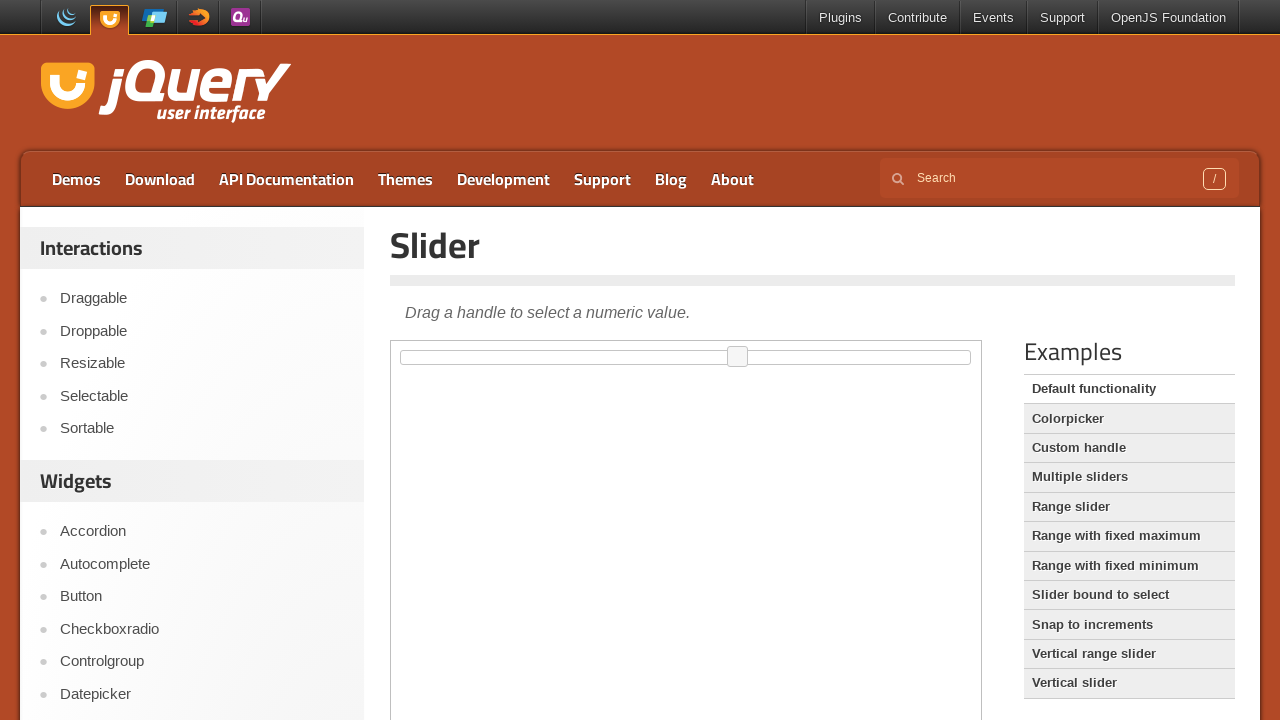

Moved slider to 60% position using JavaScript
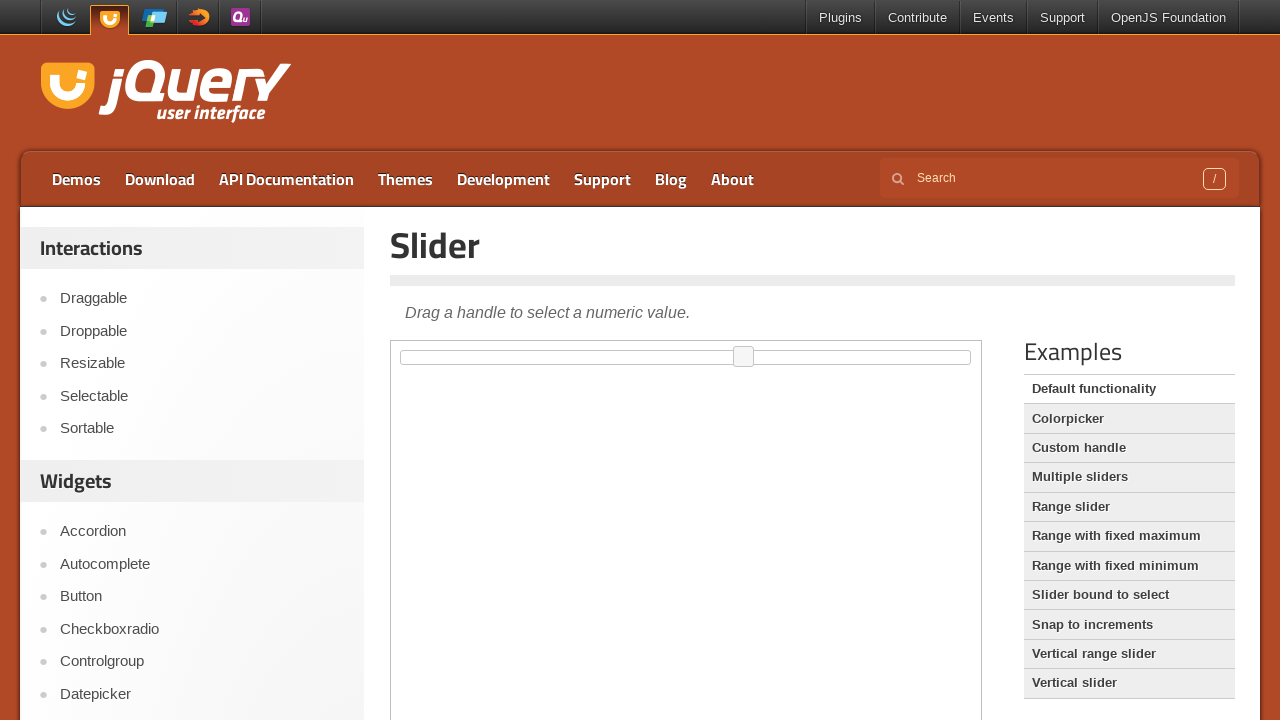

Triggered change event for slider at 60% position
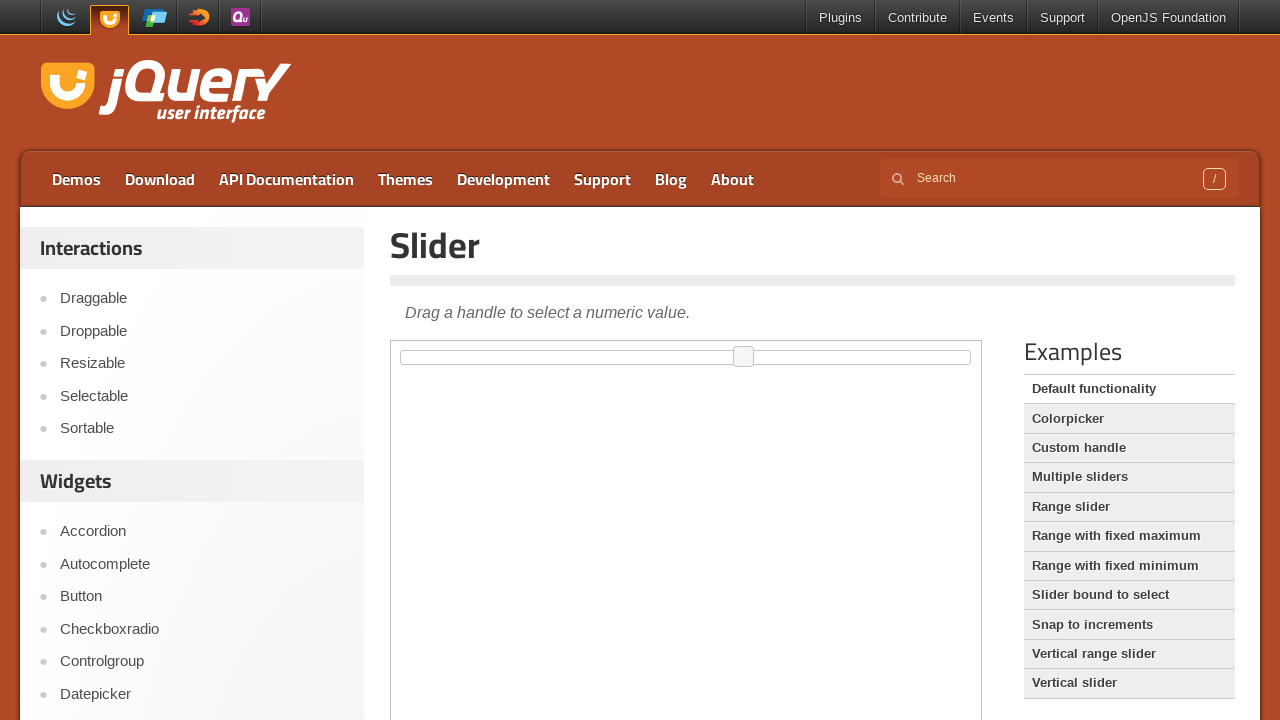

Waited 100ms before next slider movement
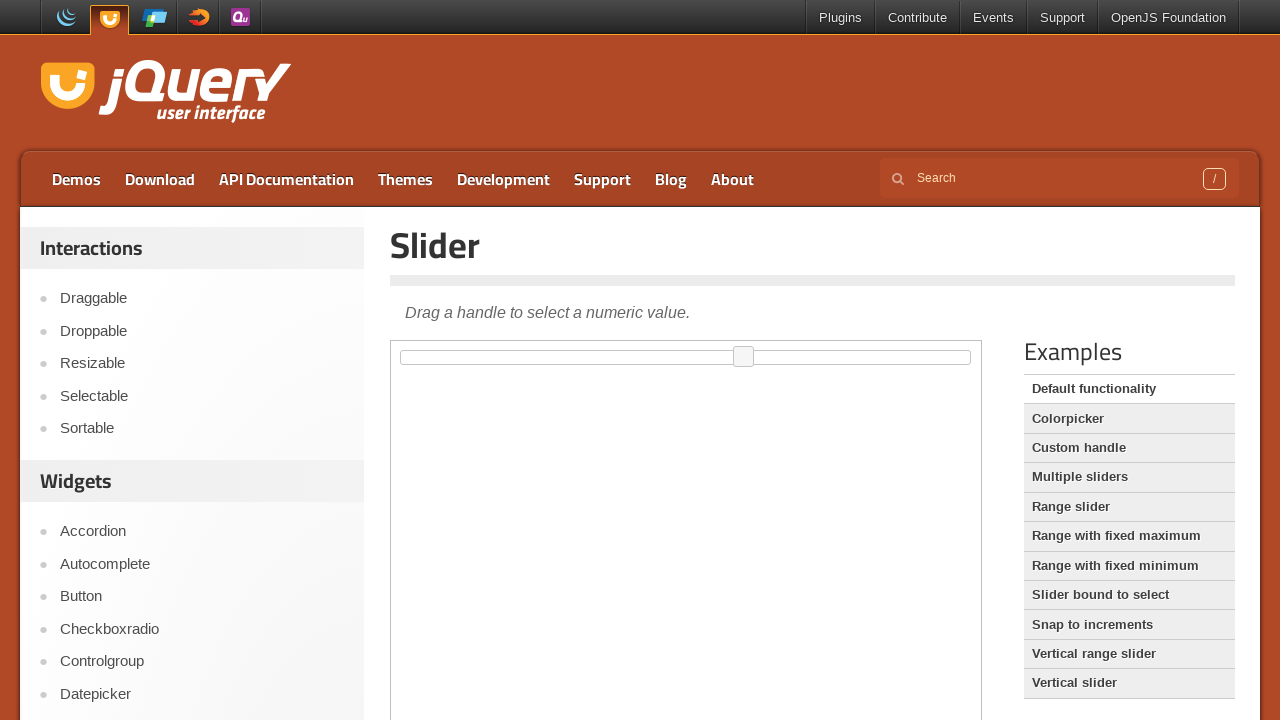

Moved slider to 61% position using JavaScript
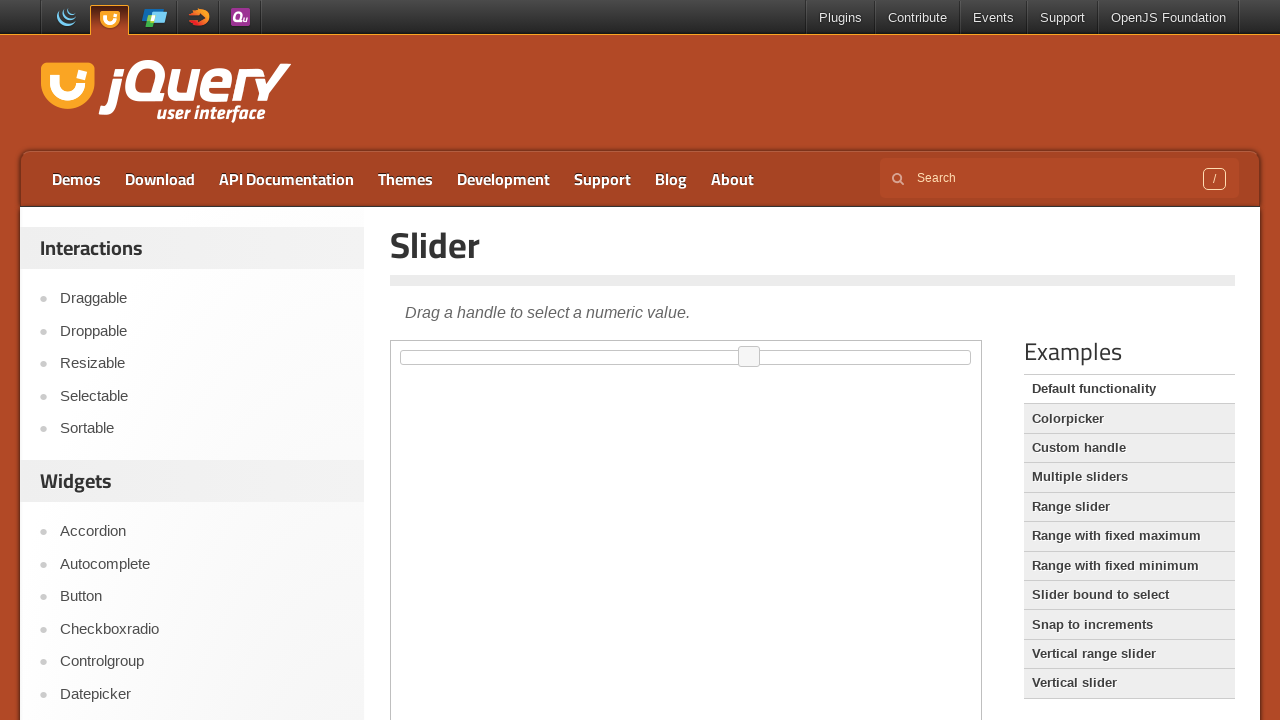

Triggered change event for slider at 61% position
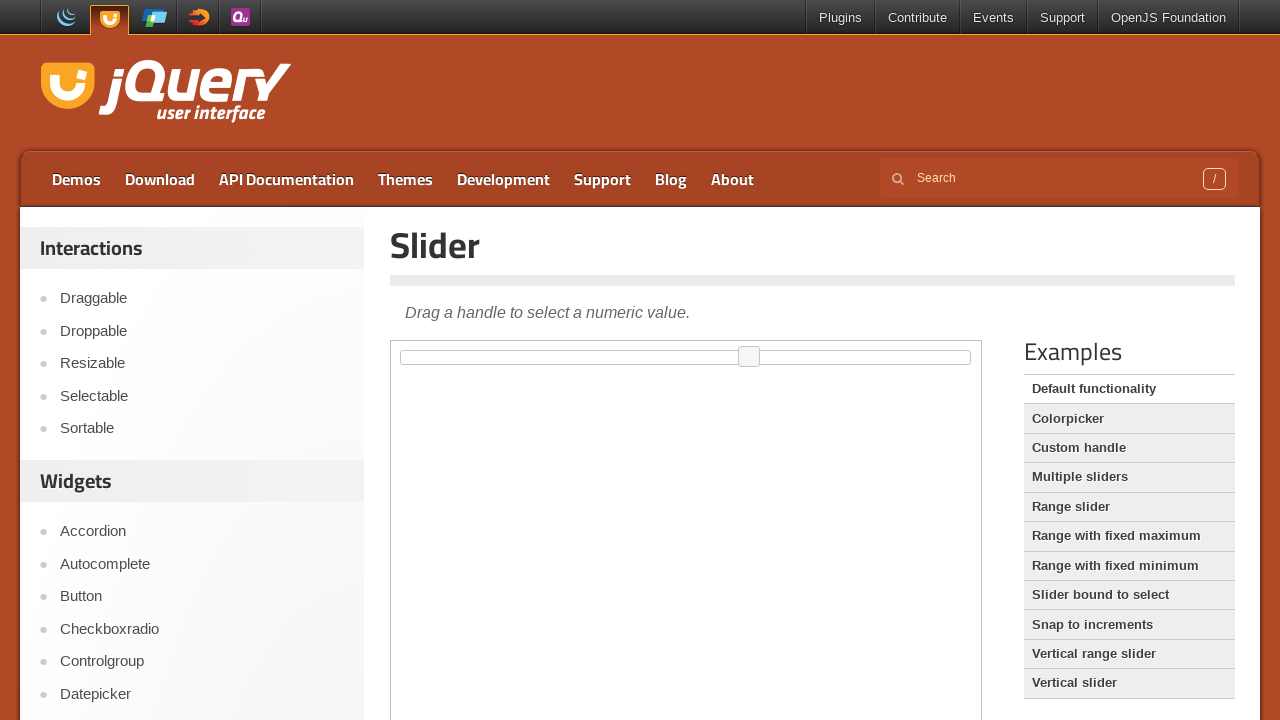

Waited 100ms before next slider movement
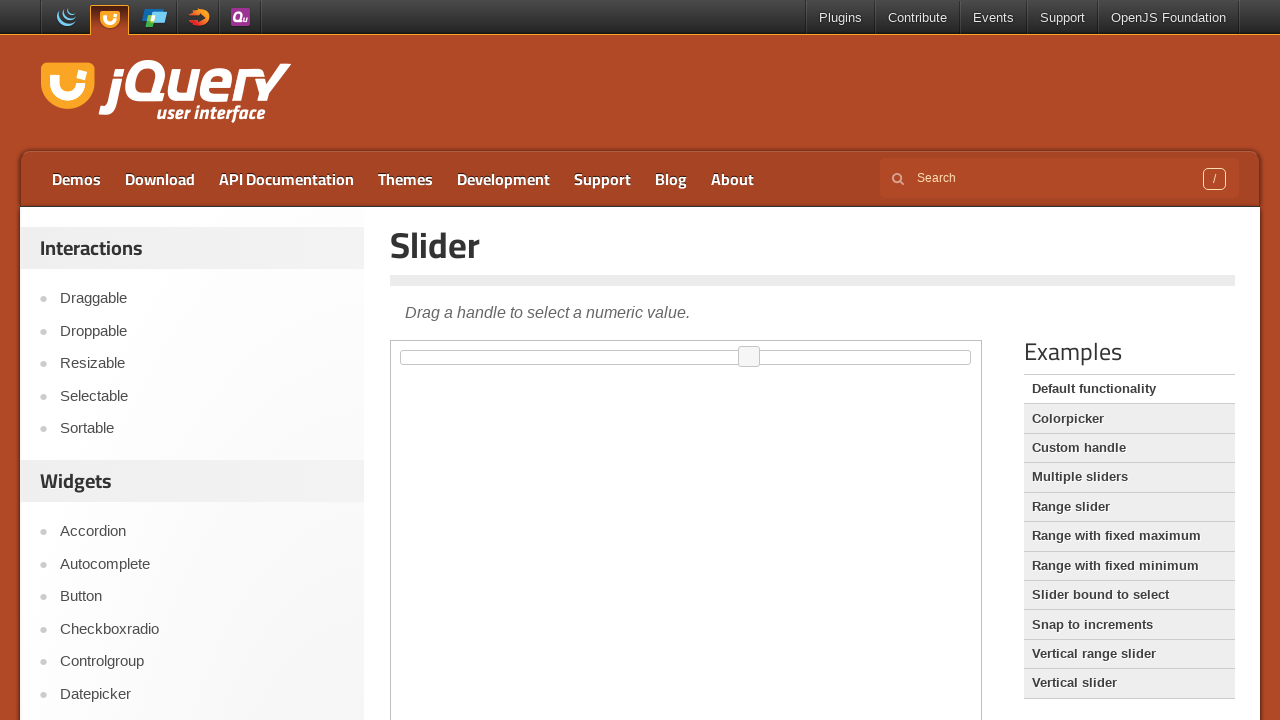

Moved slider to 62% position using JavaScript
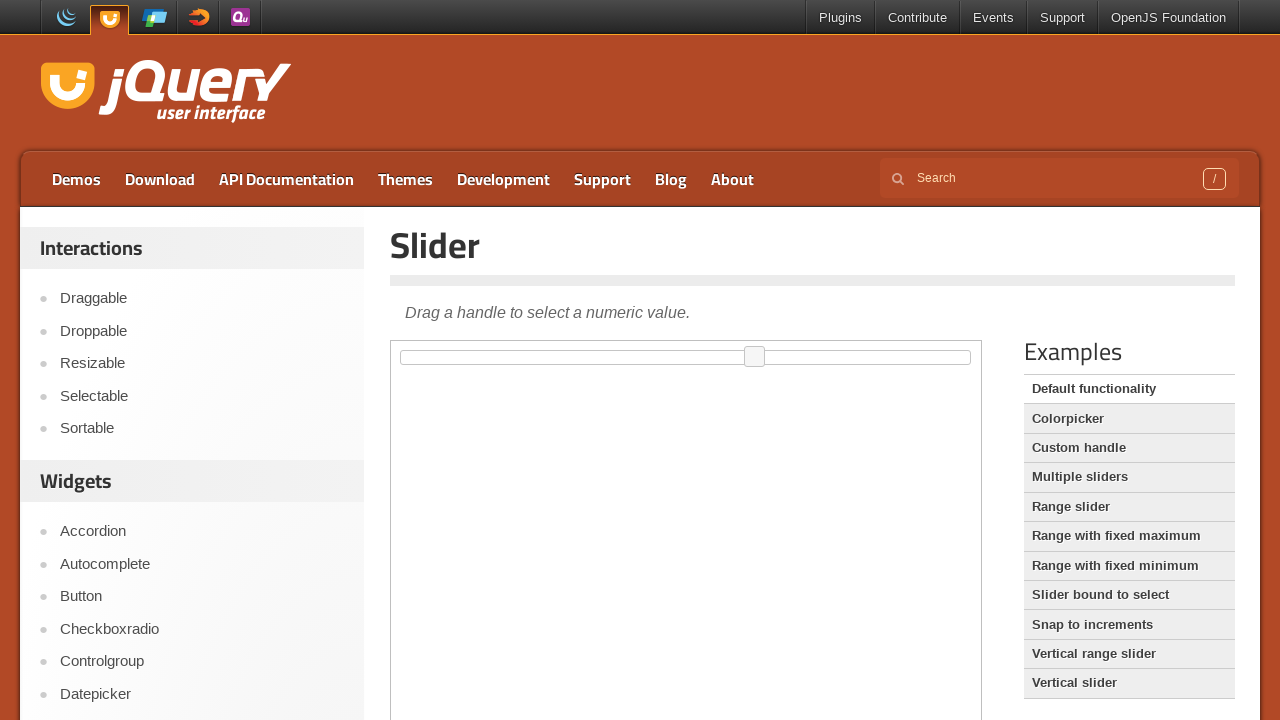

Triggered change event for slider at 62% position
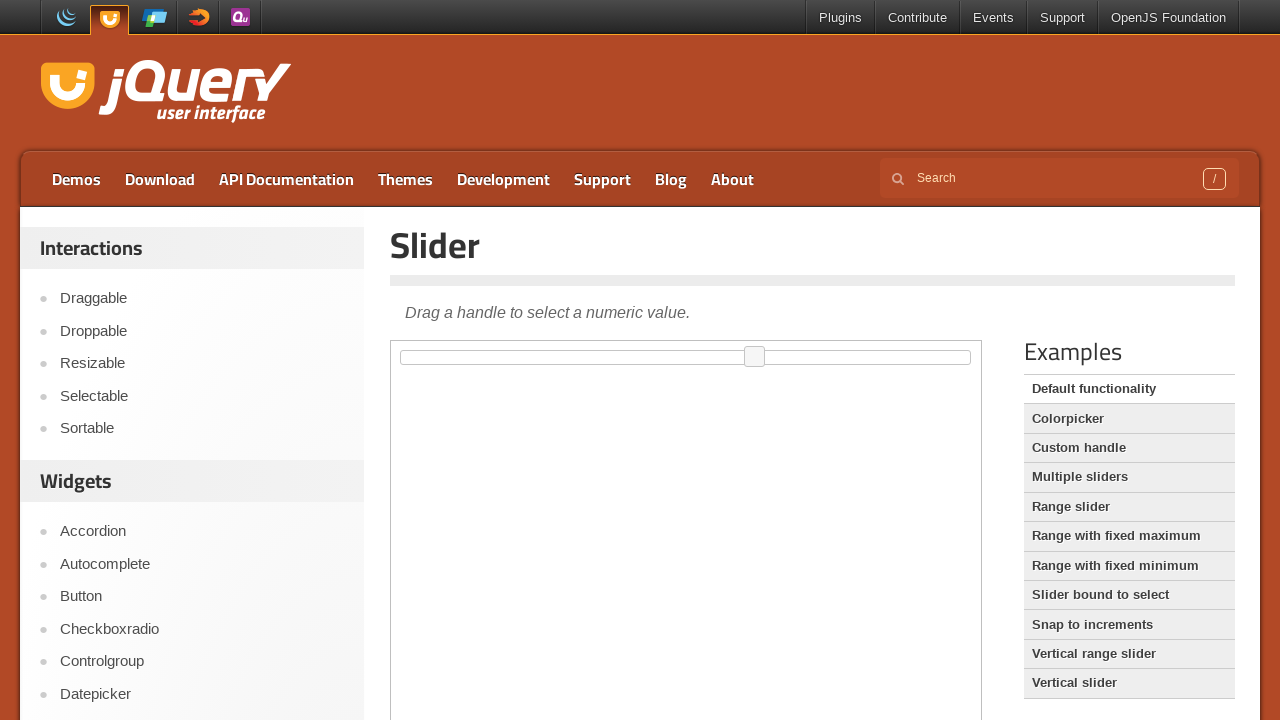

Waited 100ms before next slider movement
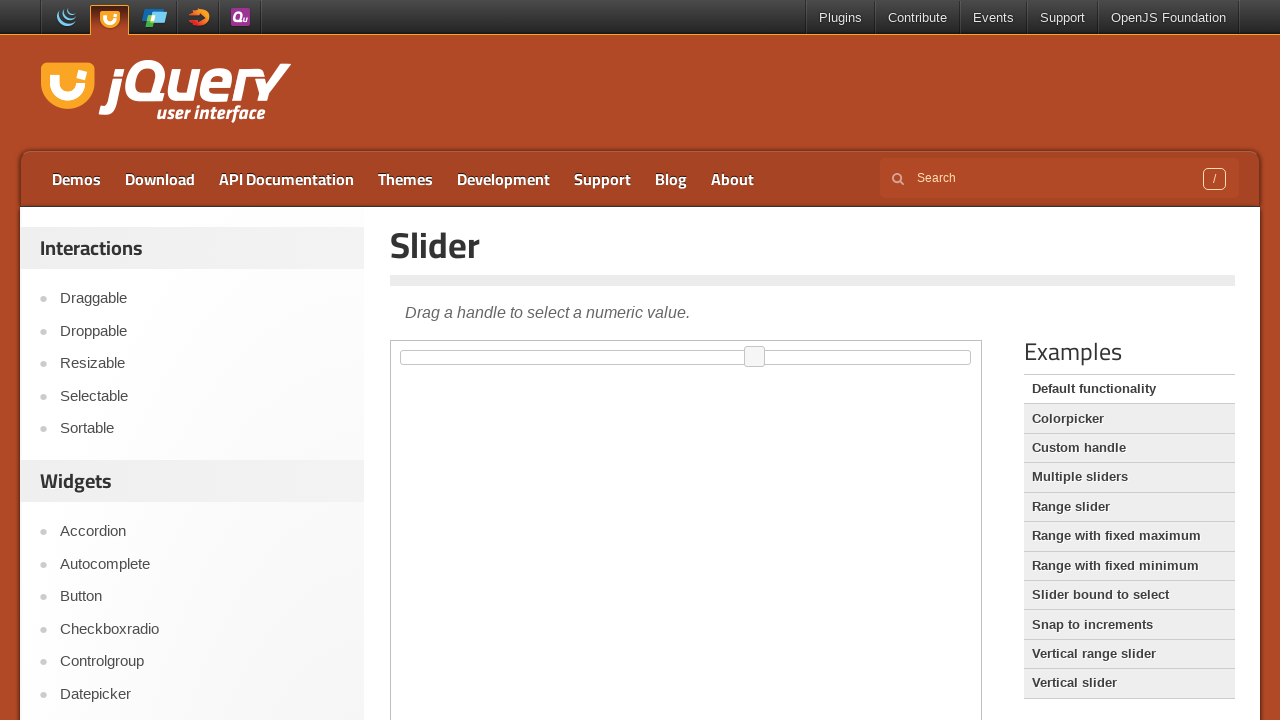

Moved slider to 63% position using JavaScript
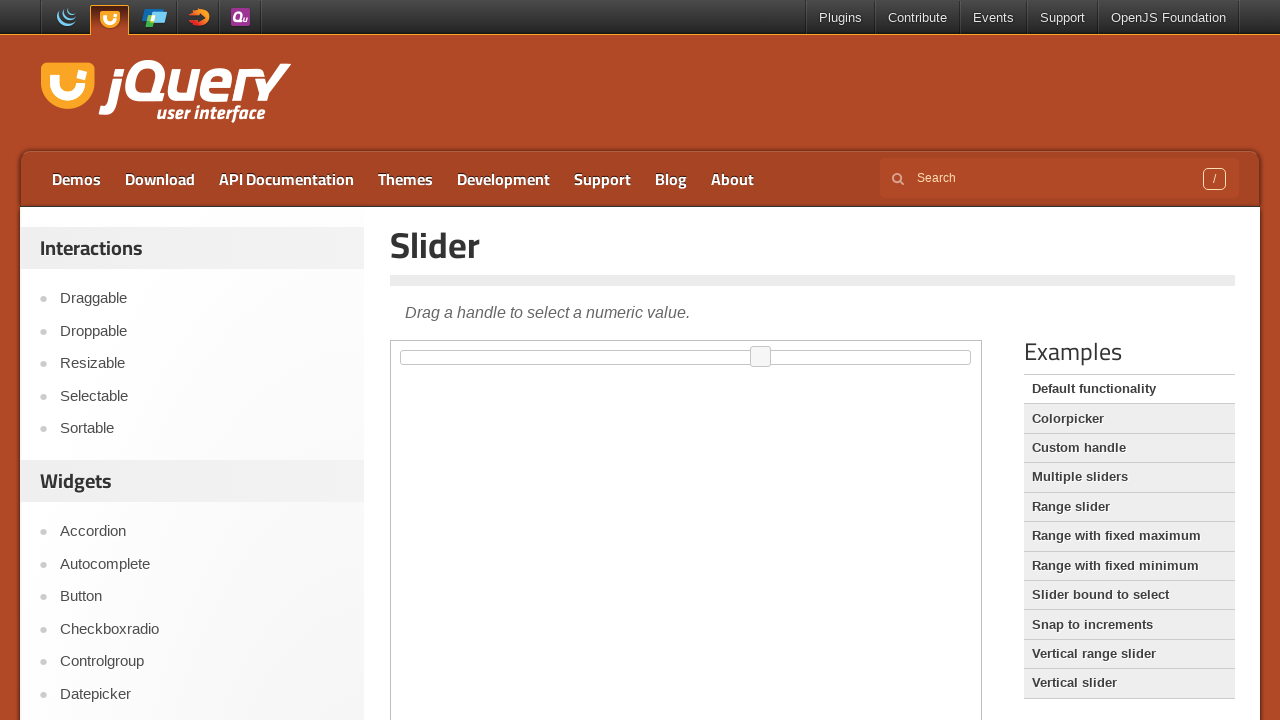

Triggered change event for slider at 63% position
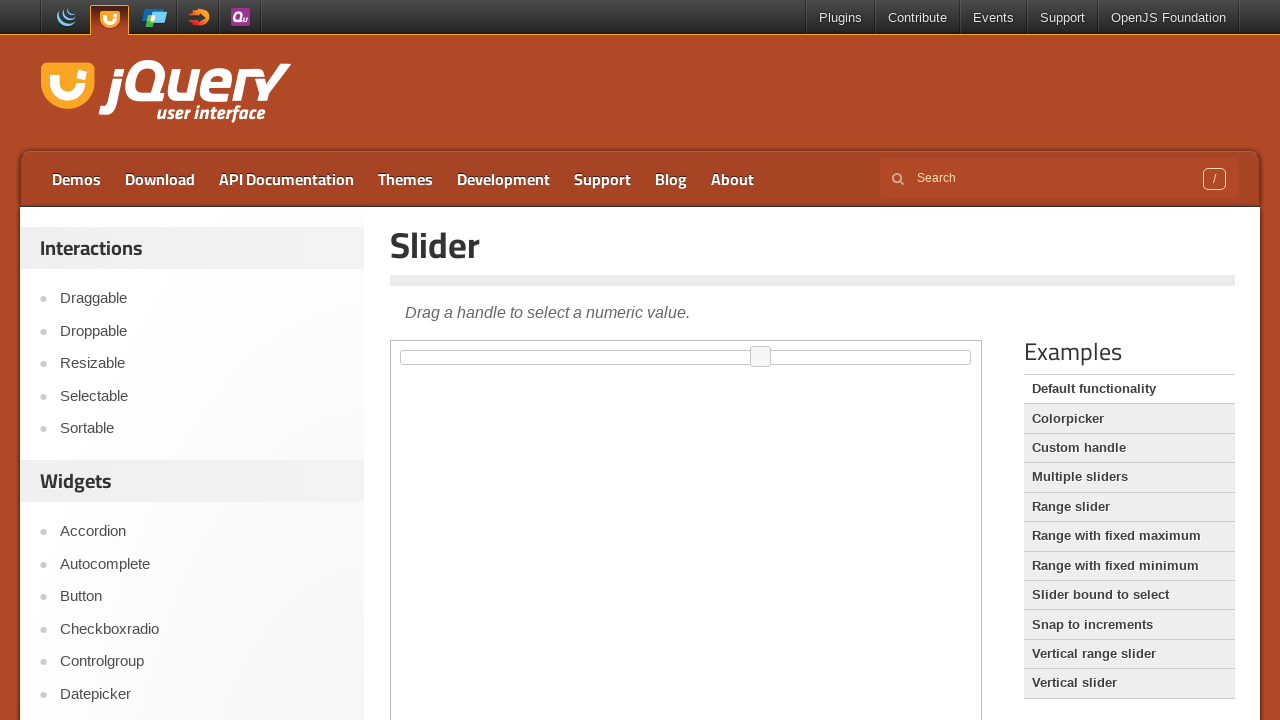

Waited 100ms before next slider movement
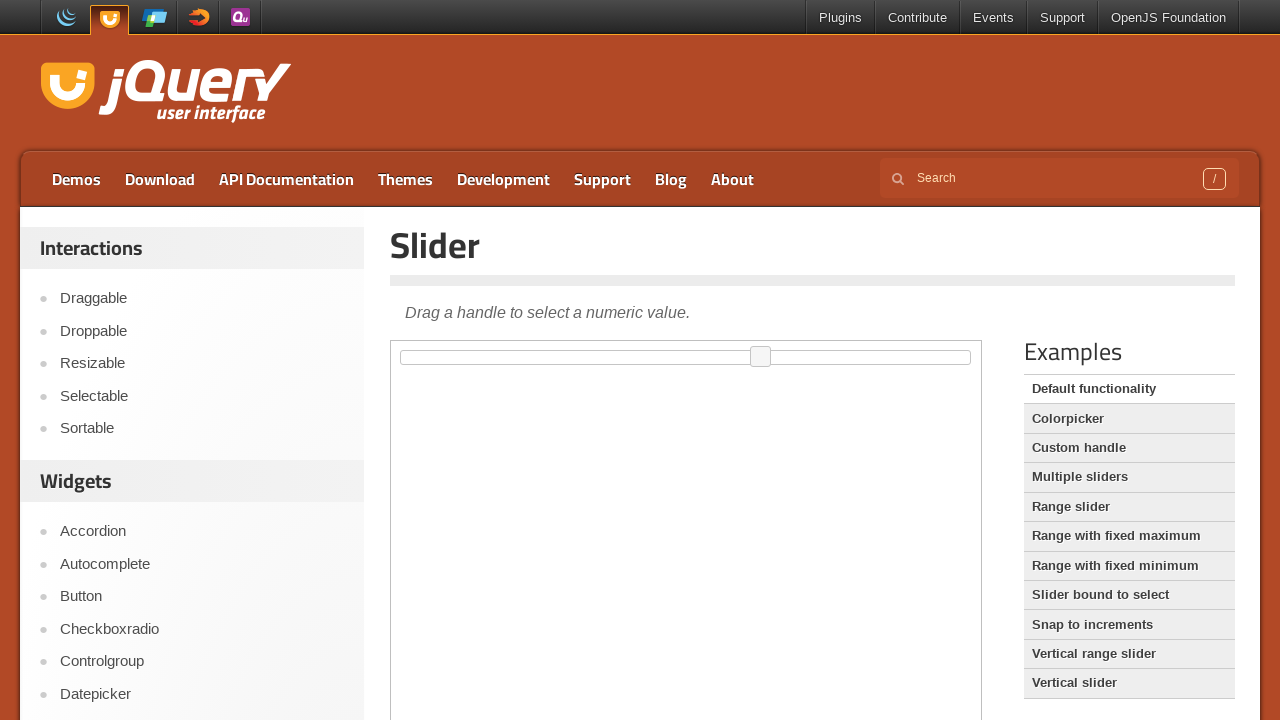

Moved slider to 64% position using JavaScript
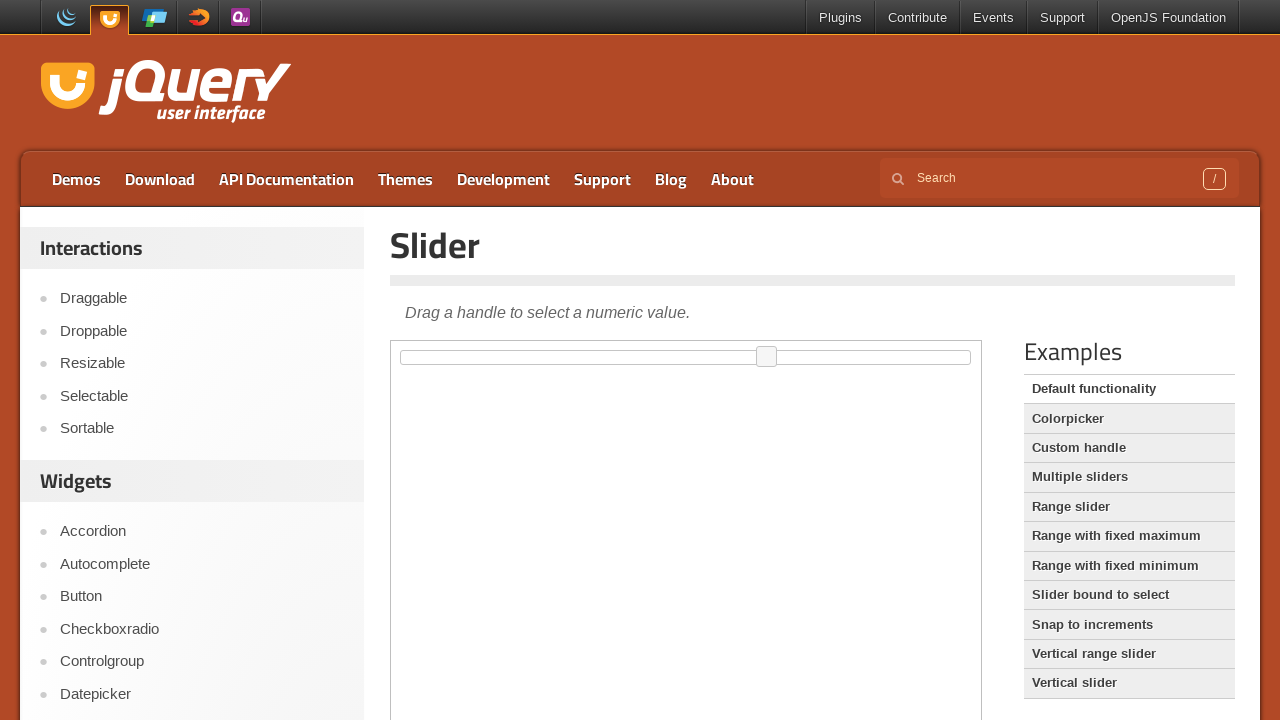

Triggered change event for slider at 64% position
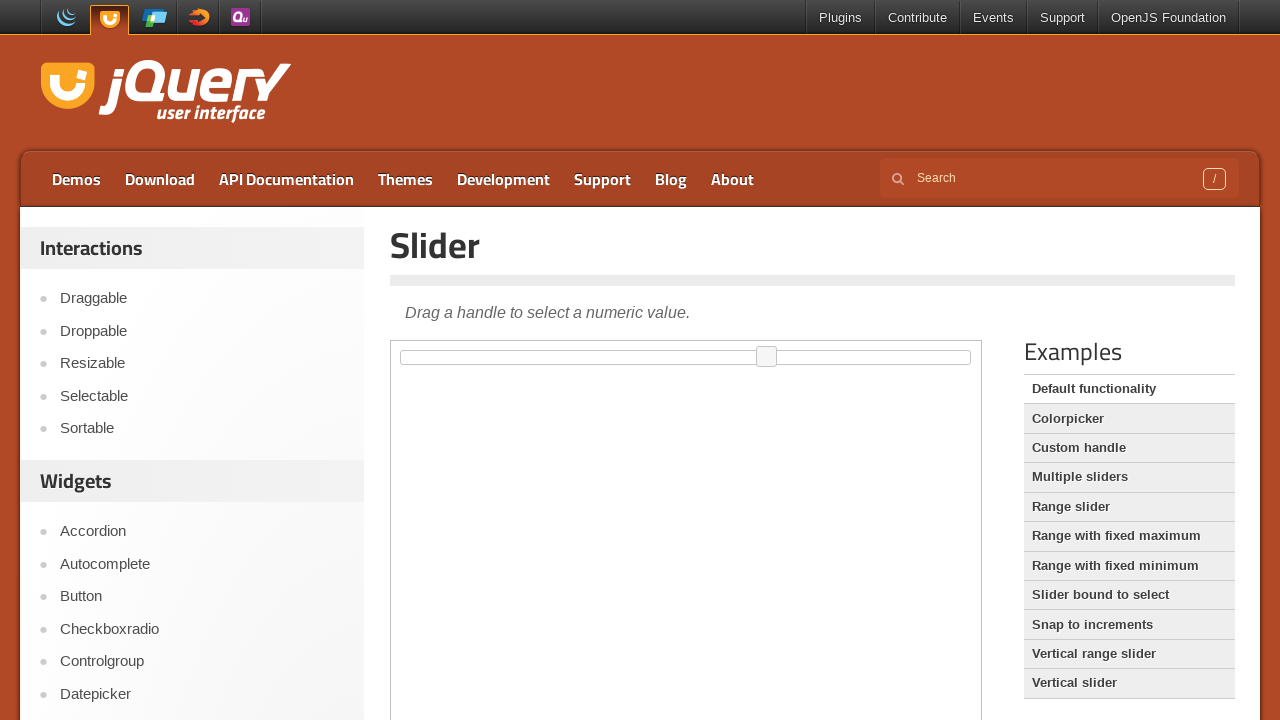

Waited 100ms before next slider movement
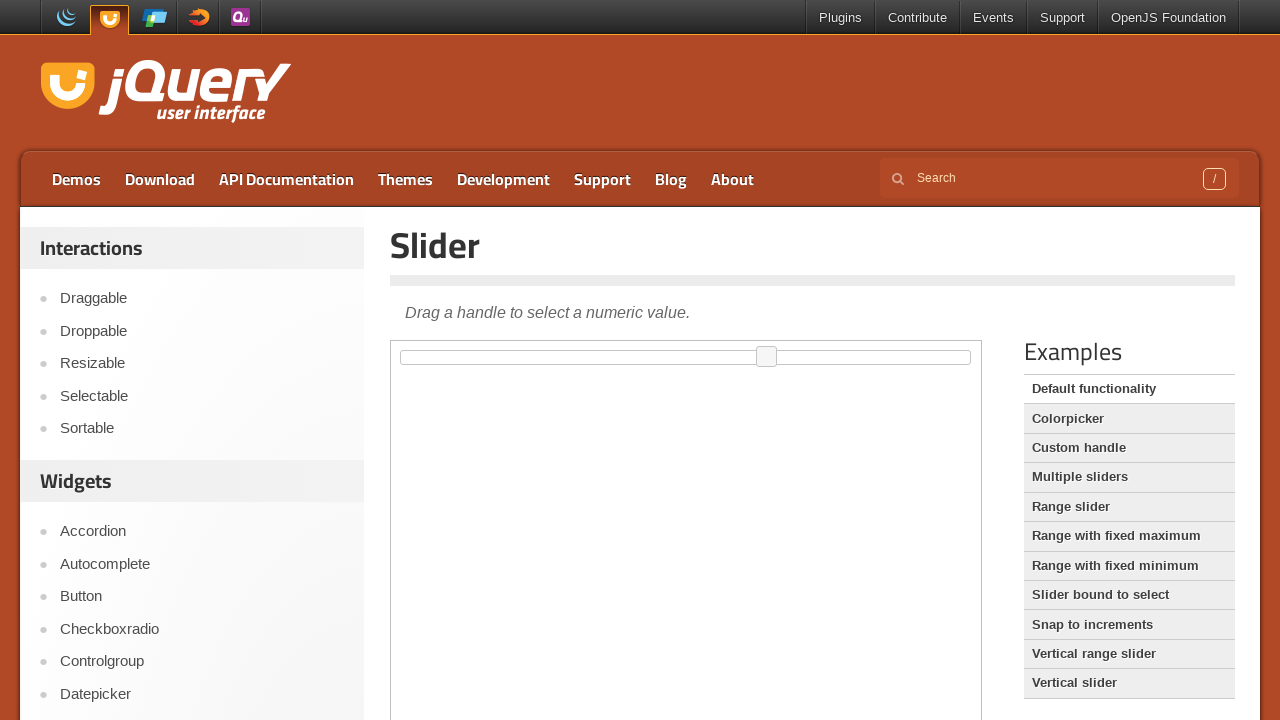

Moved slider to 65% position using JavaScript
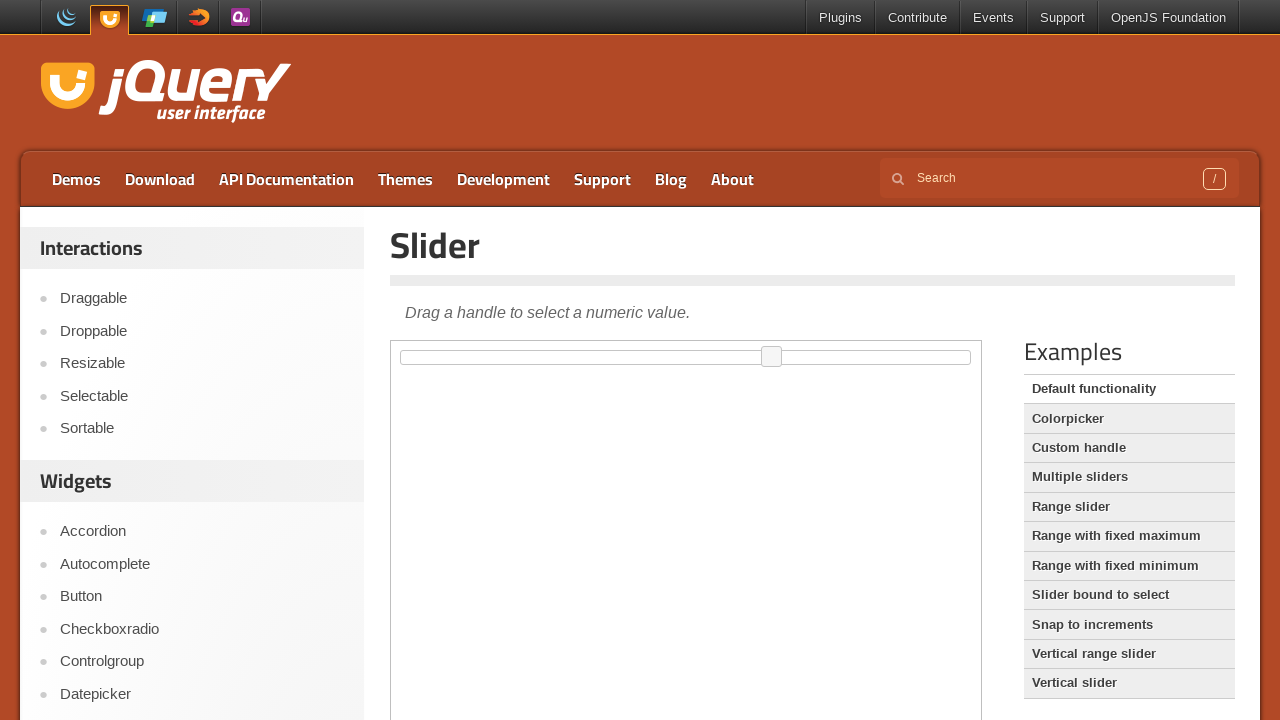

Triggered change event for slider at 65% position
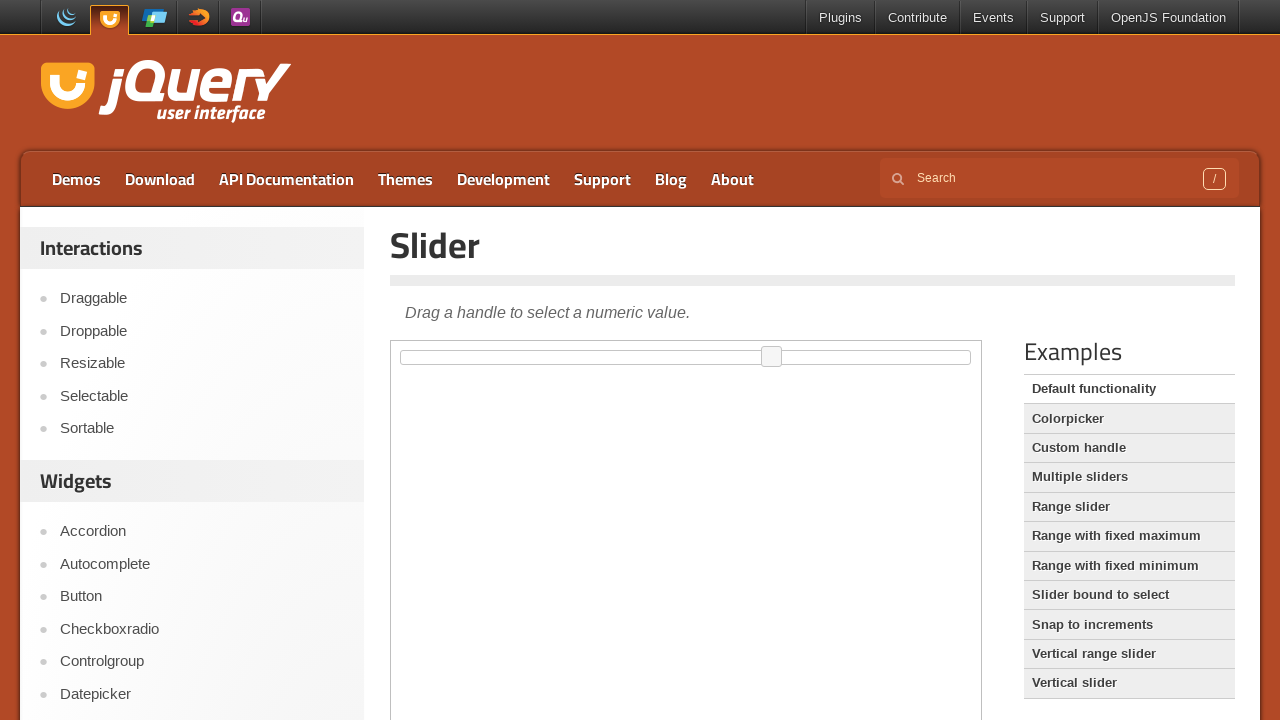

Waited 100ms before next slider movement
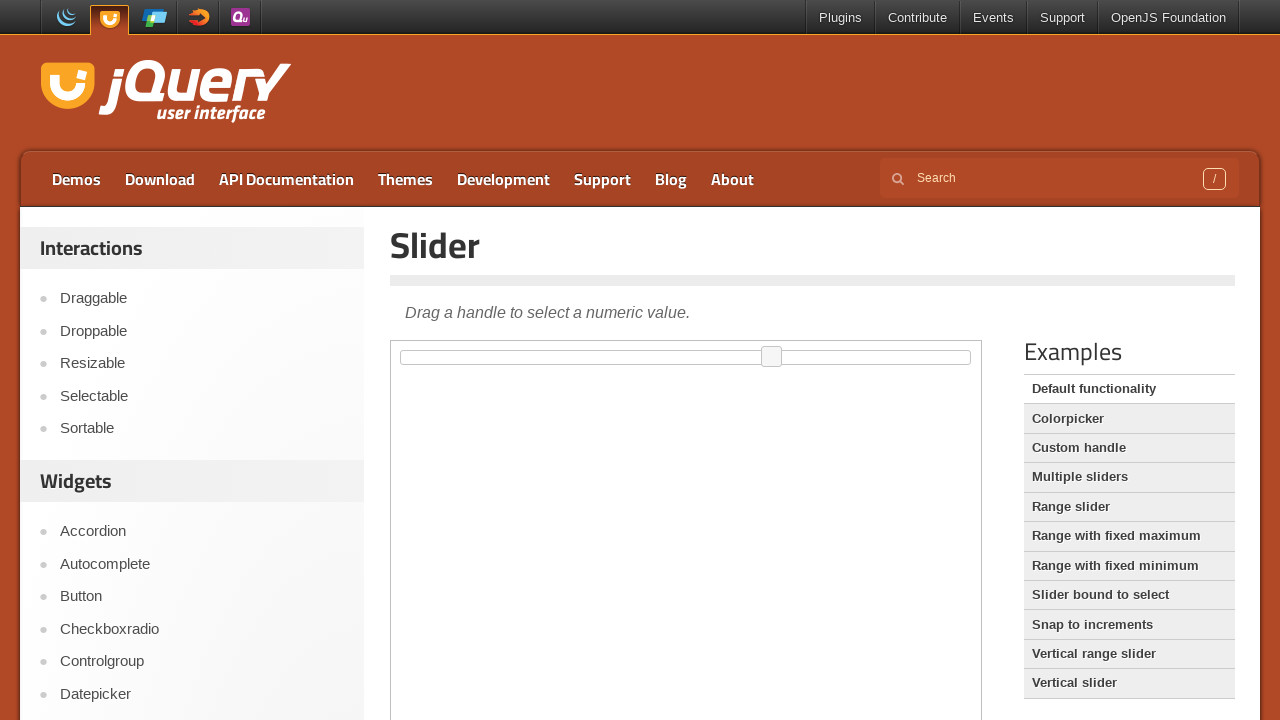

Moved slider to 66% position using JavaScript
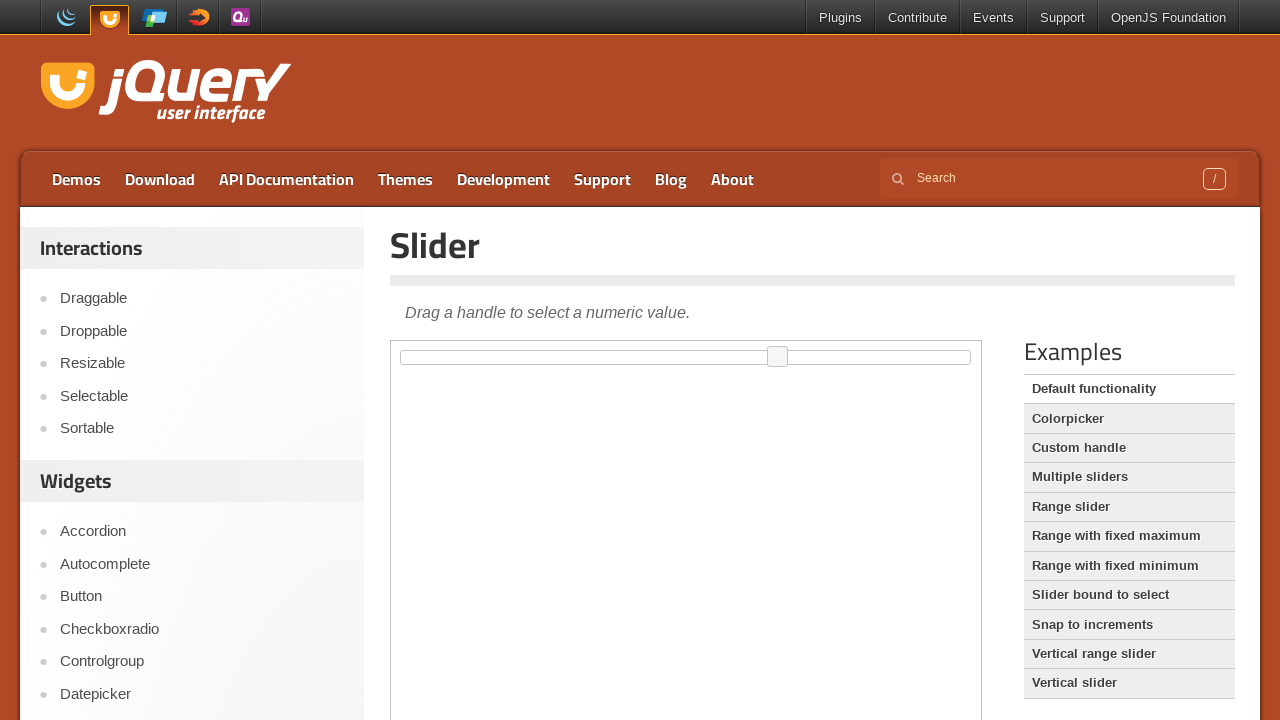

Triggered change event for slider at 66% position
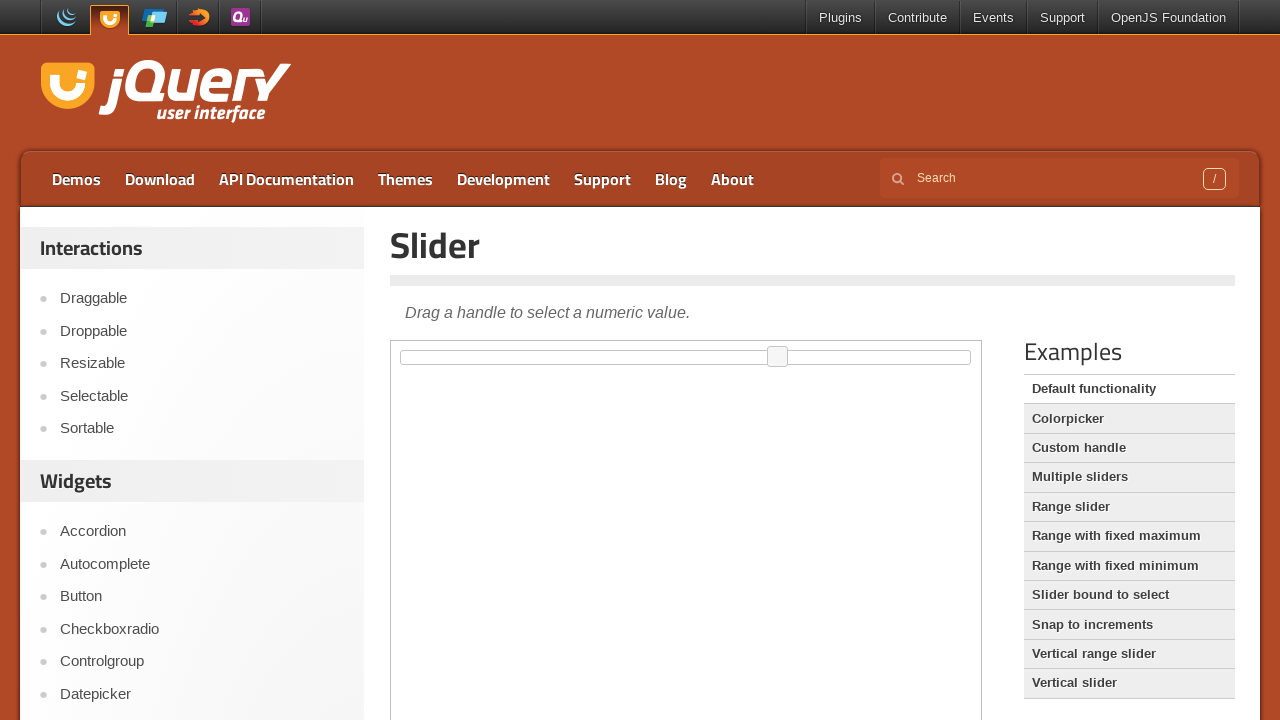

Waited 100ms before next slider movement
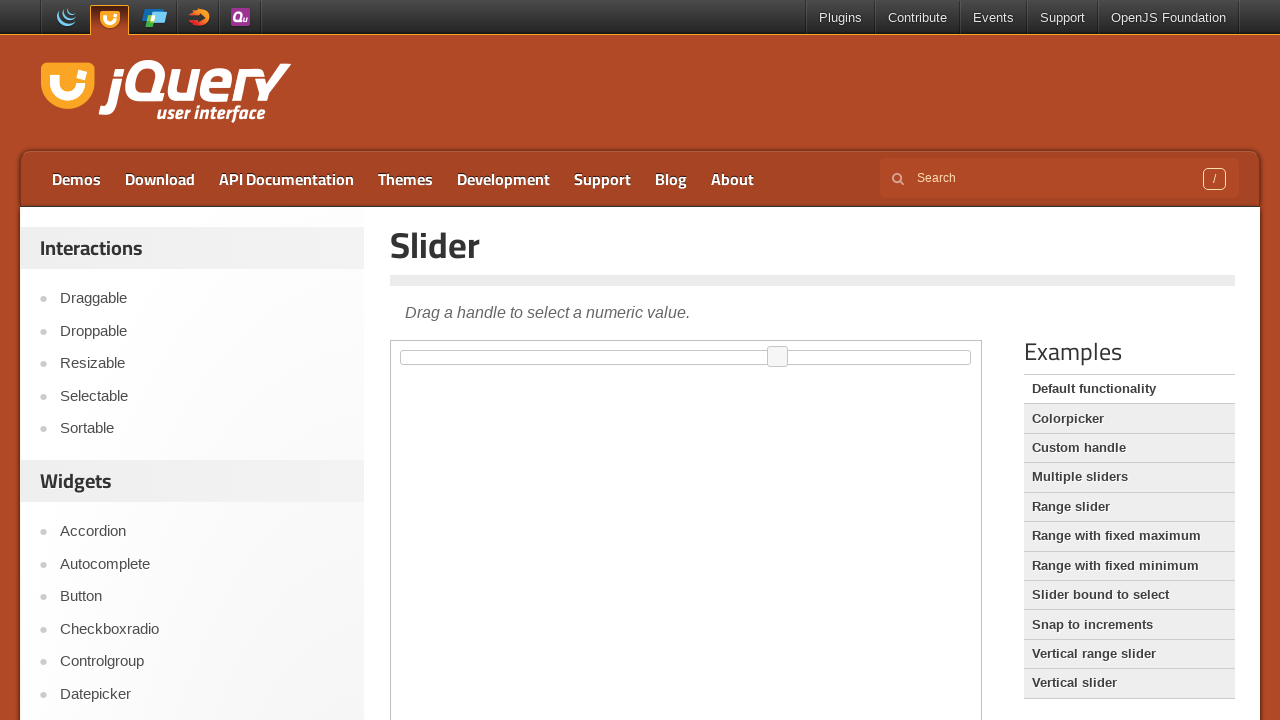

Moved slider to 67% position using JavaScript
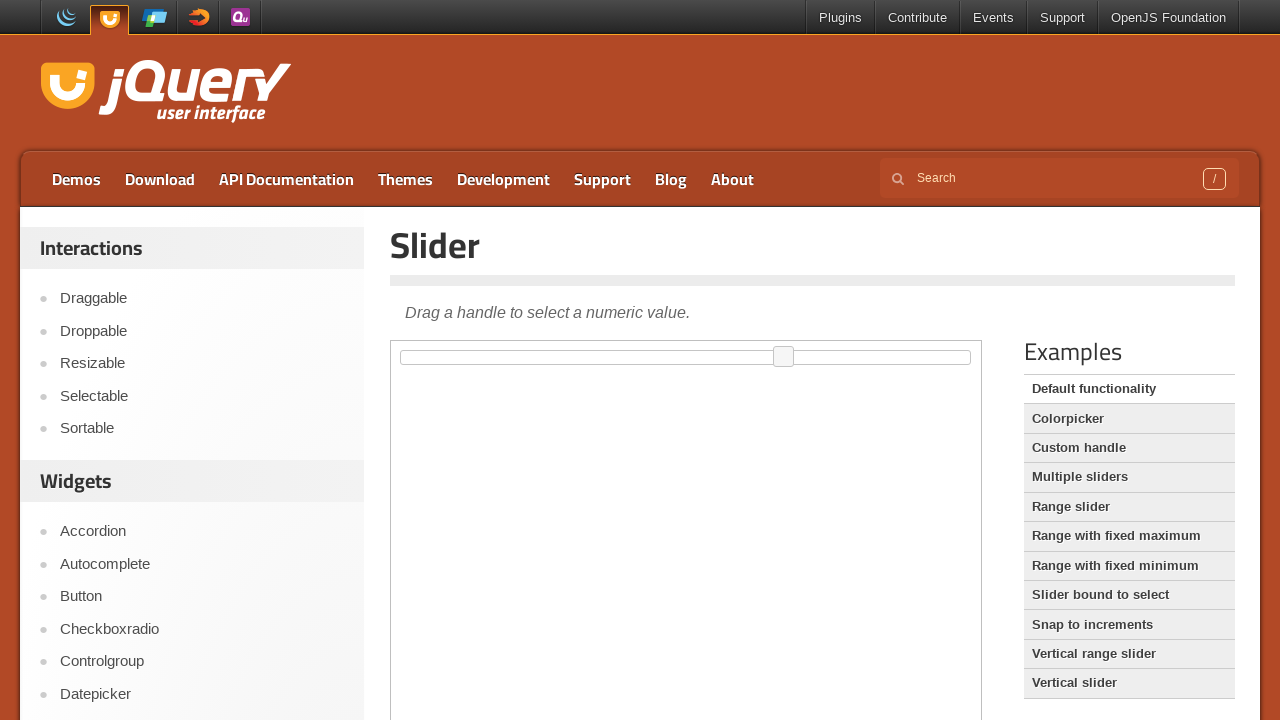

Triggered change event for slider at 67% position
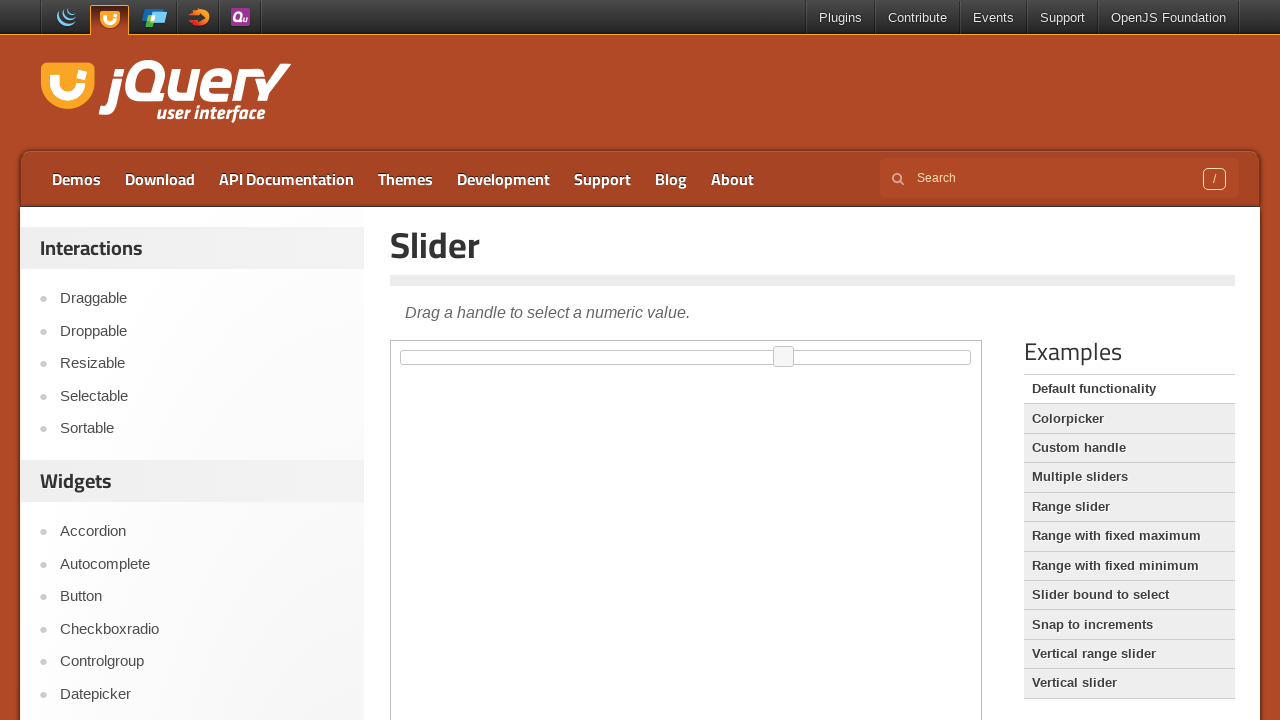

Waited 100ms before next slider movement
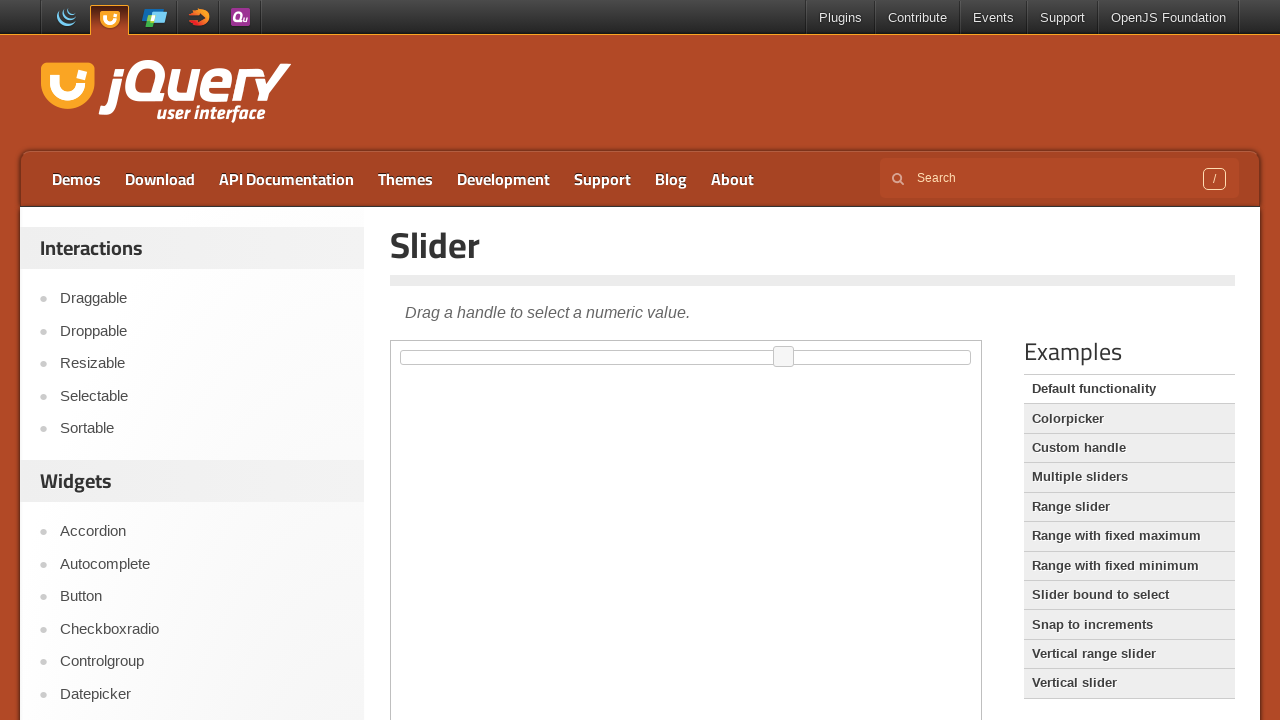

Moved slider to 68% position using JavaScript
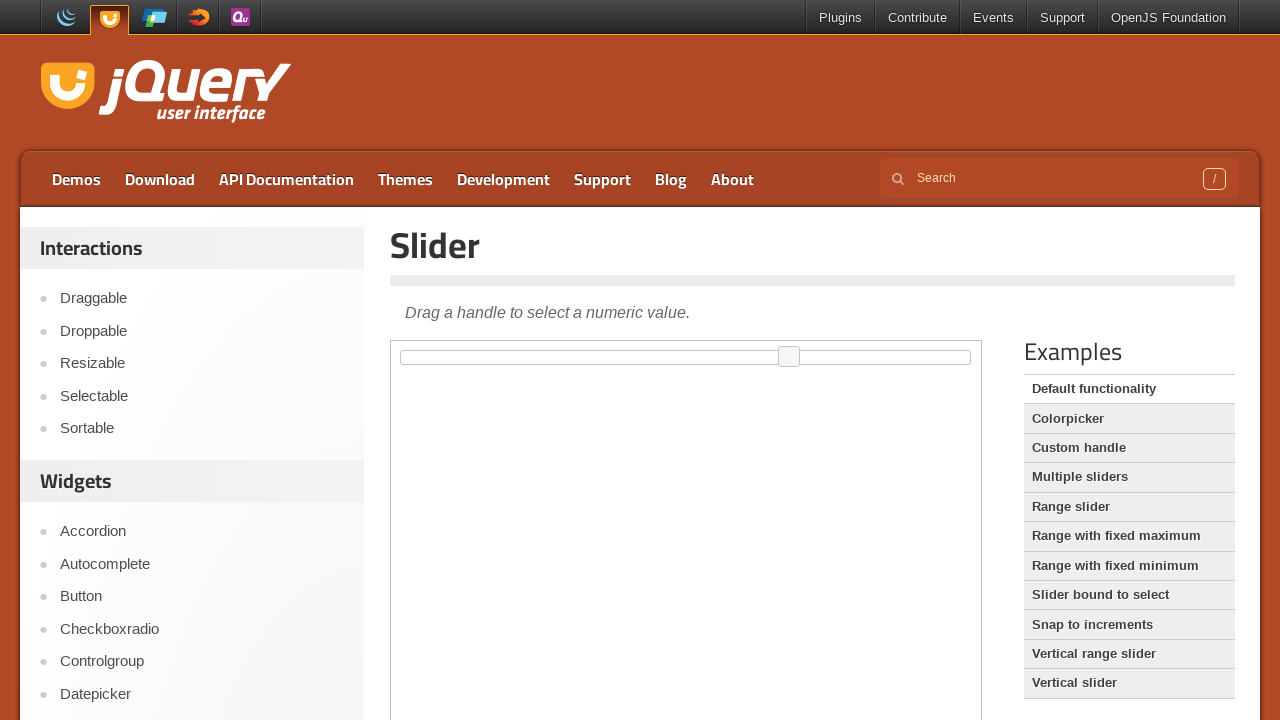

Triggered change event for slider at 68% position
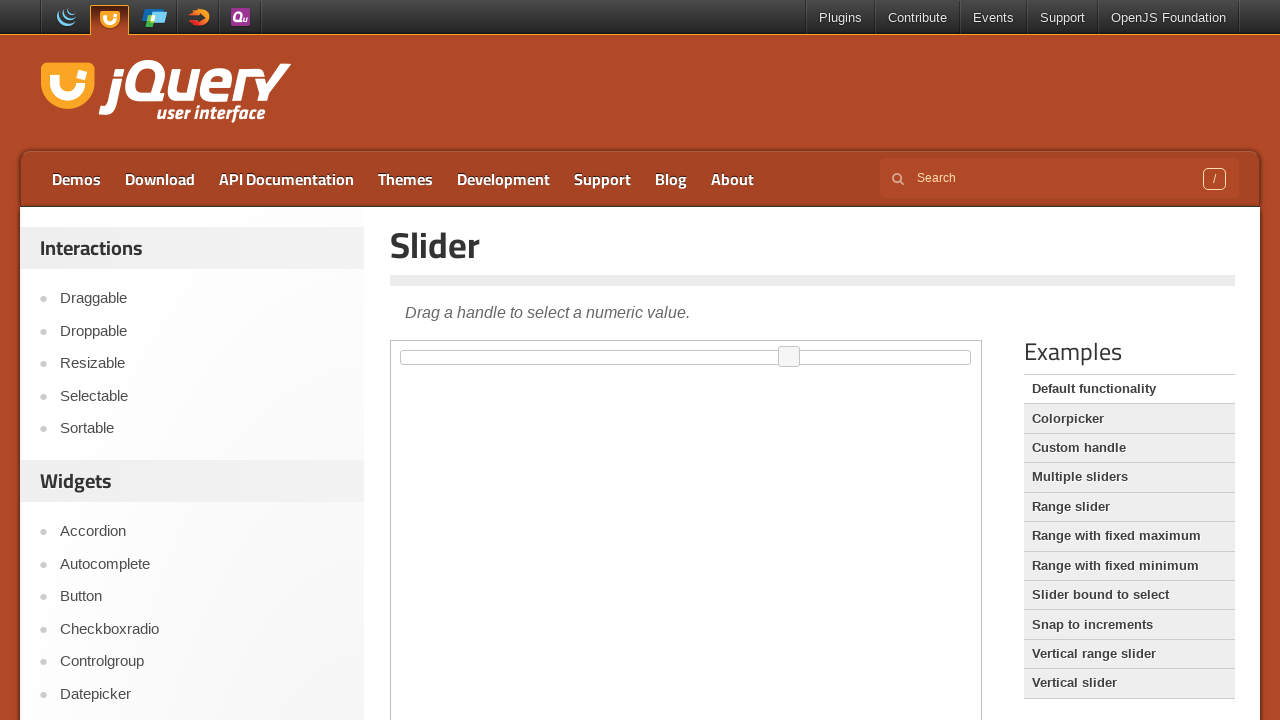

Waited 100ms before next slider movement
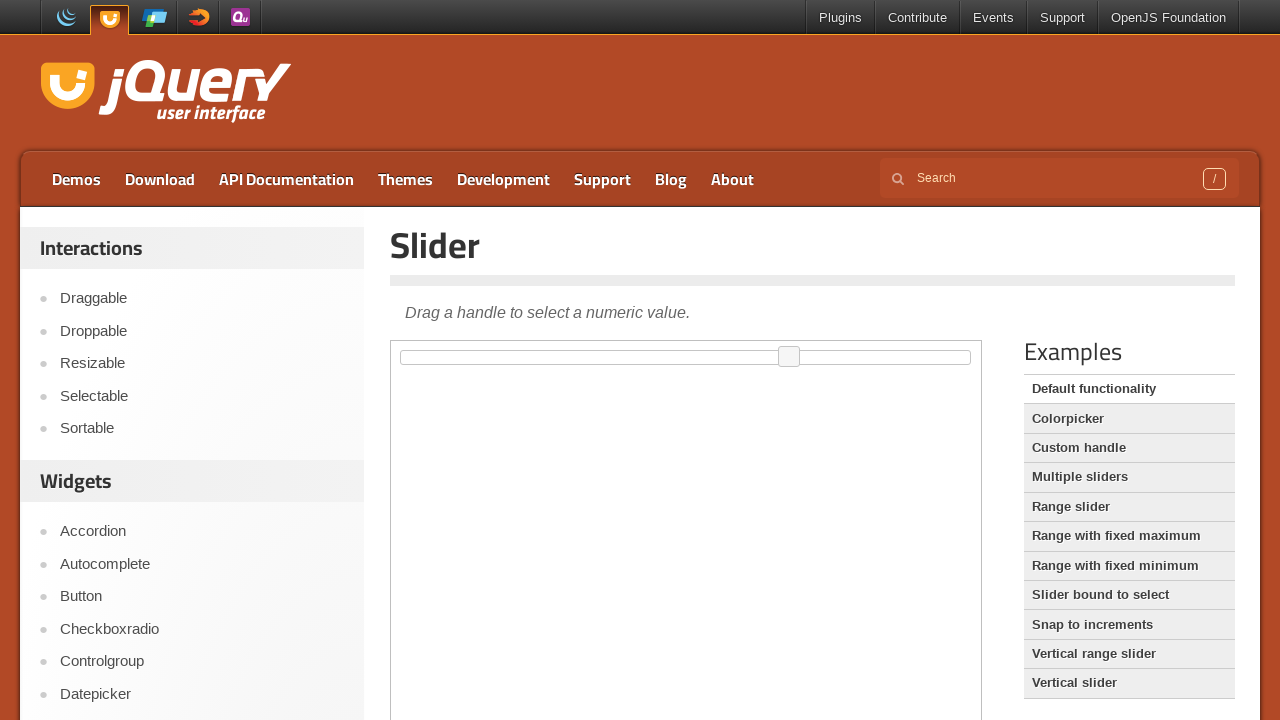

Moved slider to 69% position using JavaScript
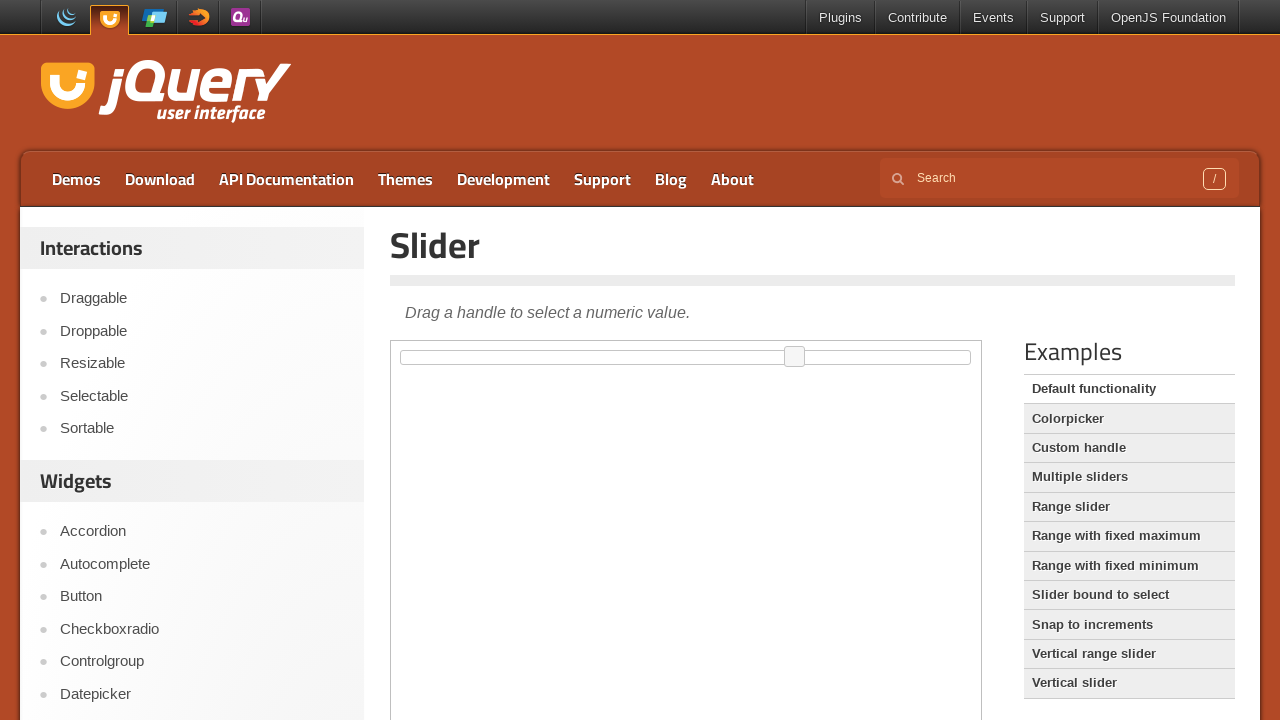

Triggered change event for slider at 69% position
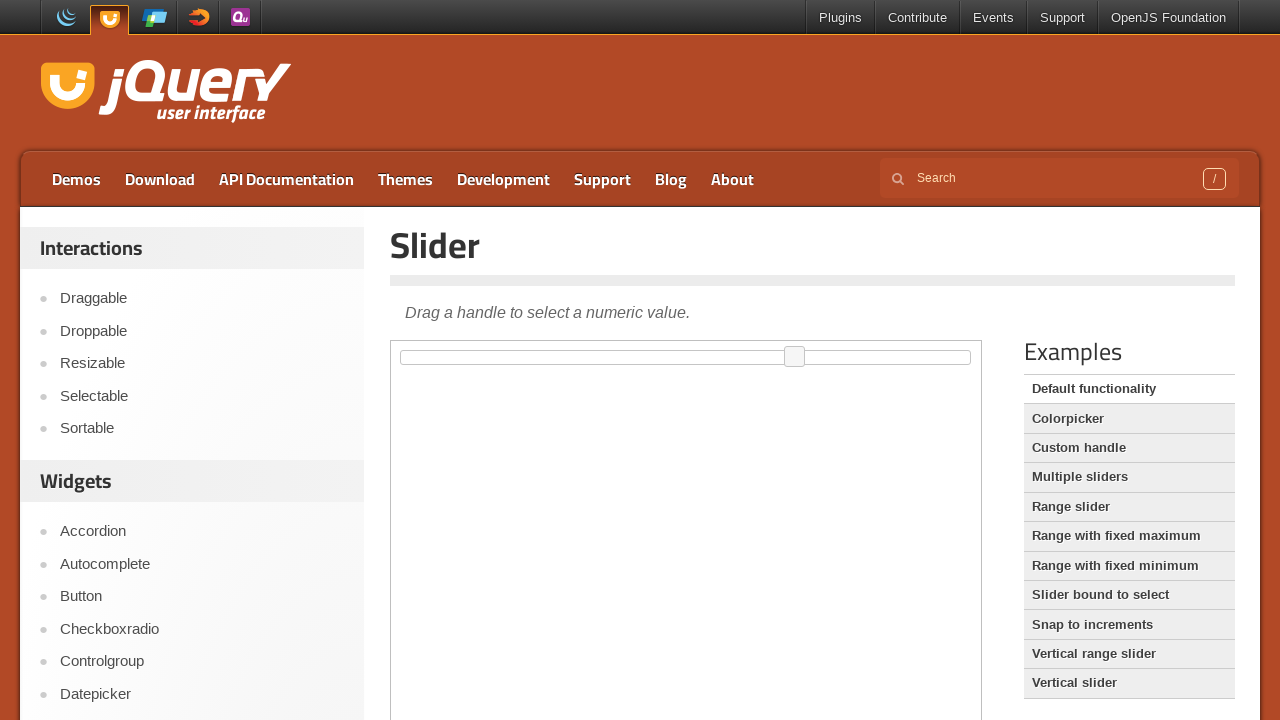

Waited 100ms before next slider movement
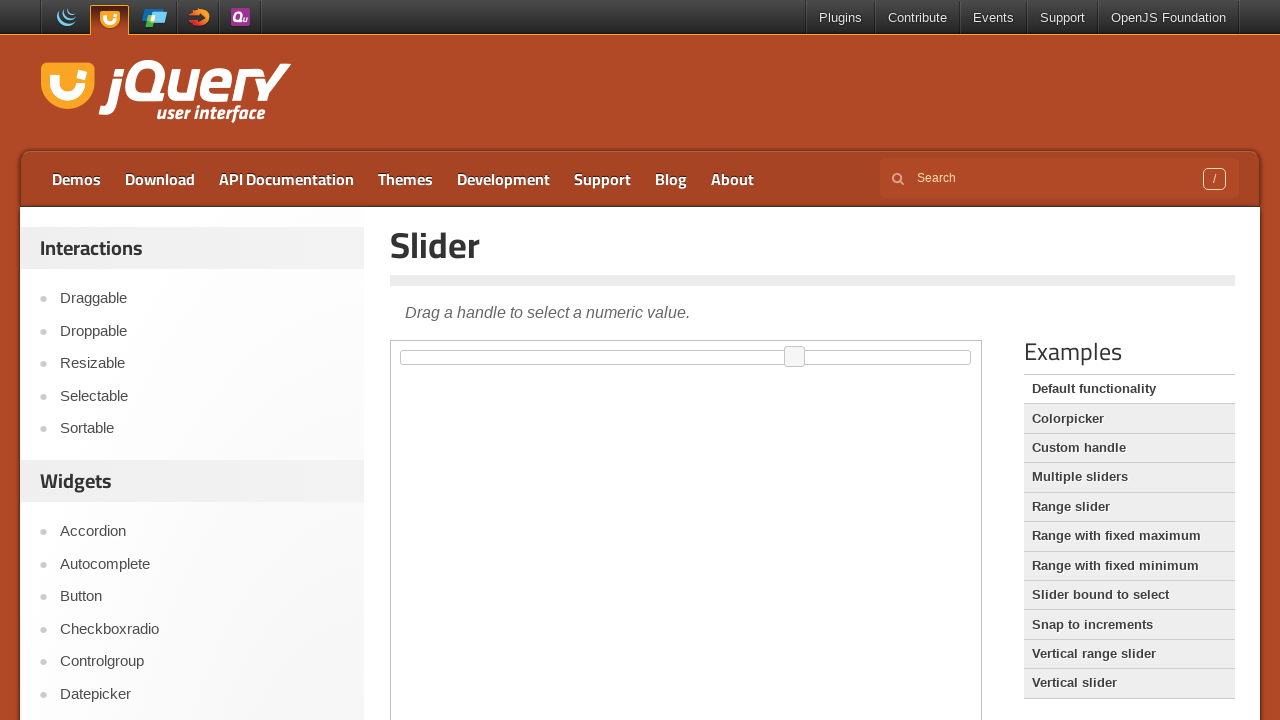

Moved slider to 70% position using JavaScript
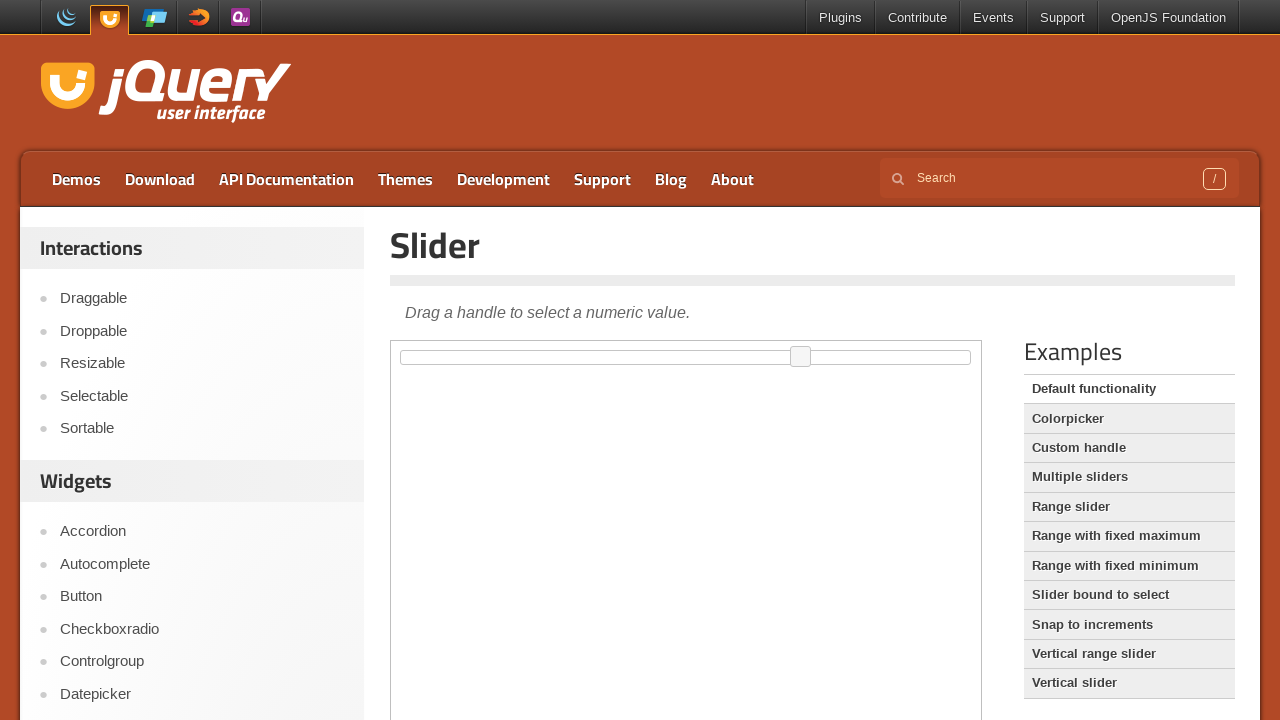

Triggered change event for slider at 70% position
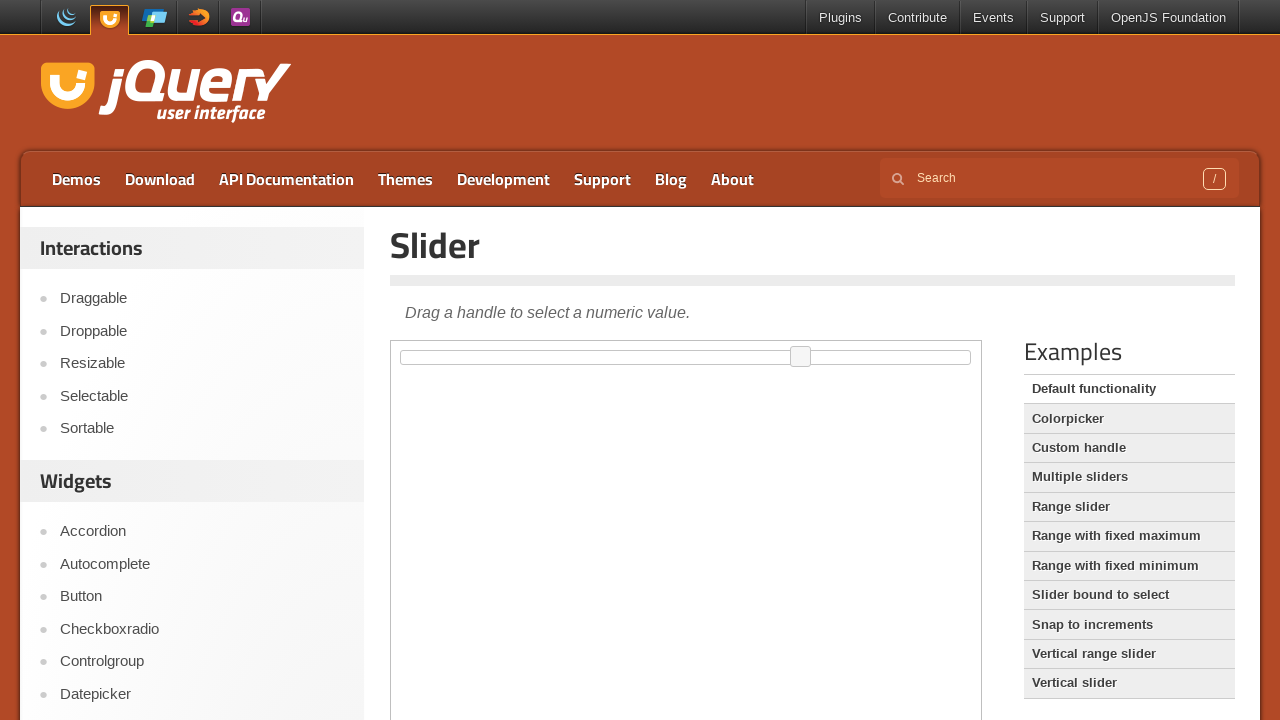

Waited 100ms before next slider movement
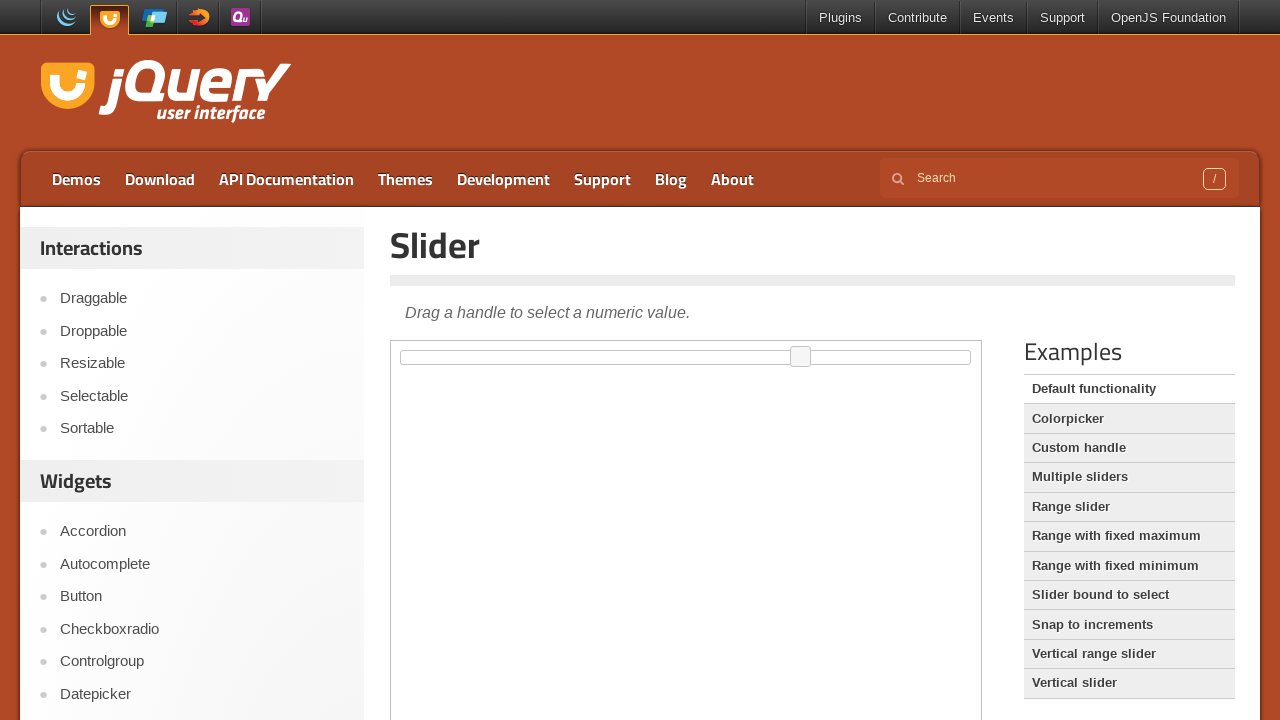

Moved slider to 71% position using JavaScript
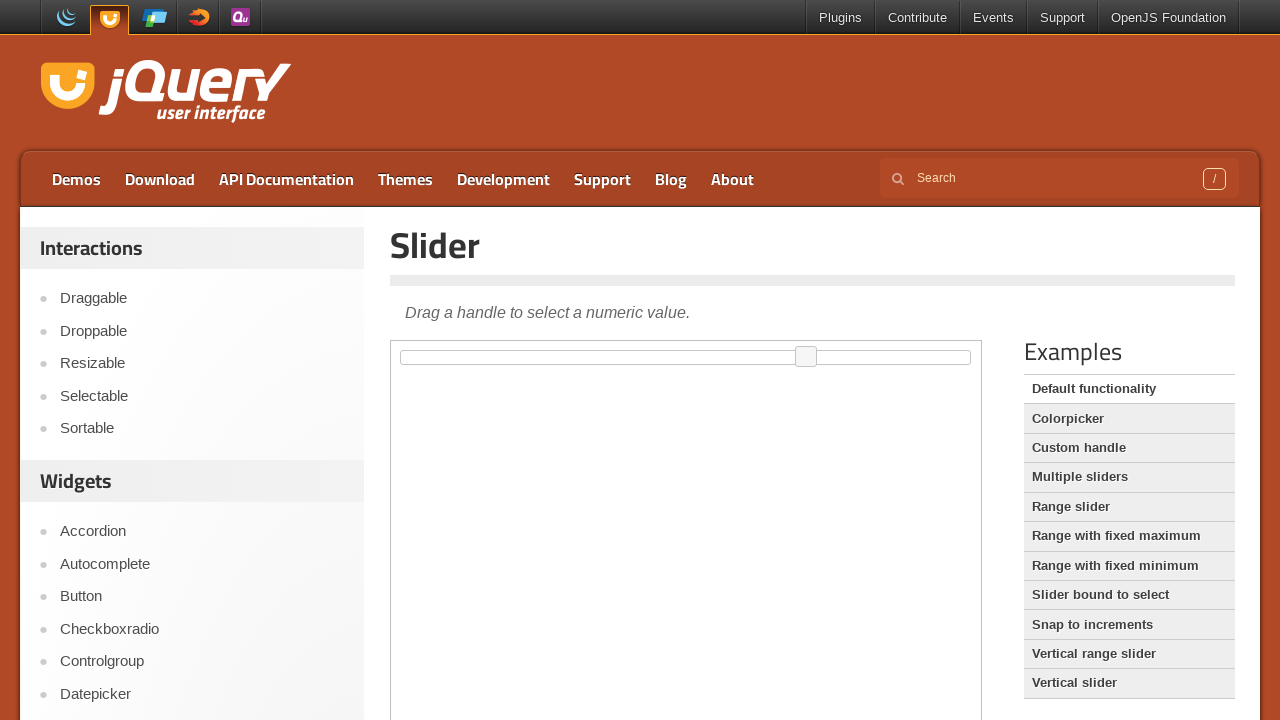

Triggered change event for slider at 71% position
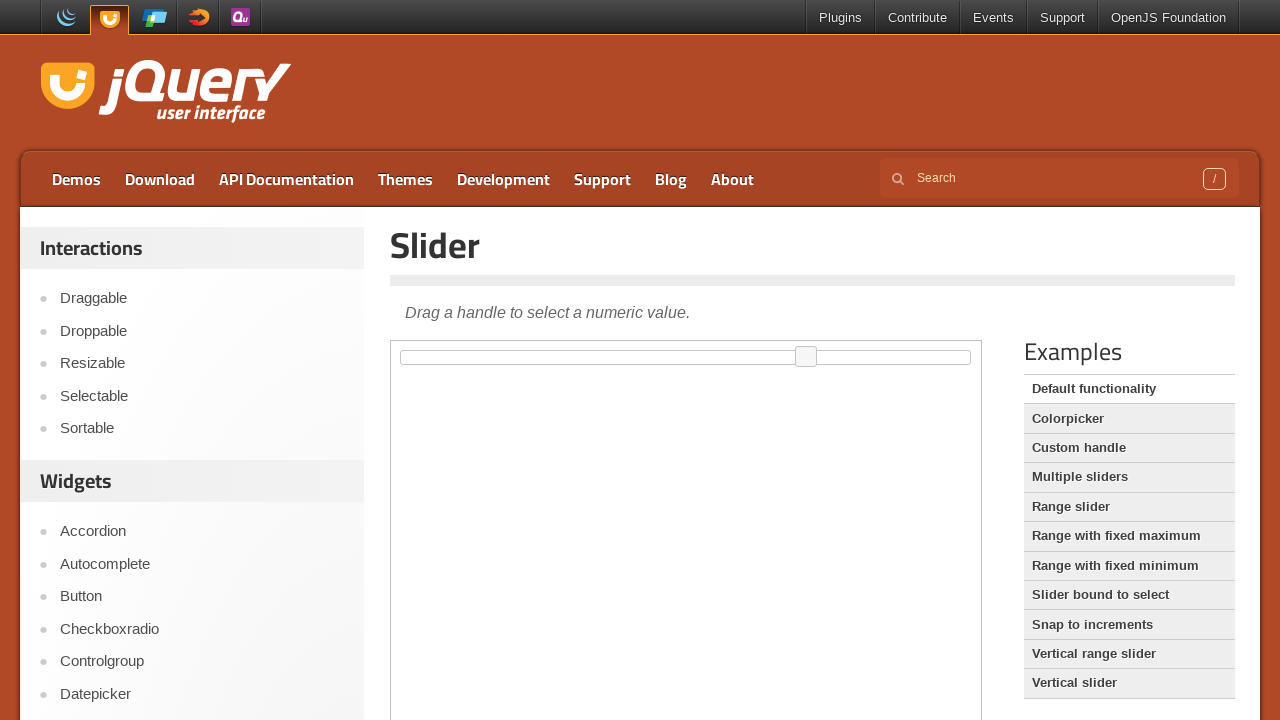

Waited 100ms before next slider movement
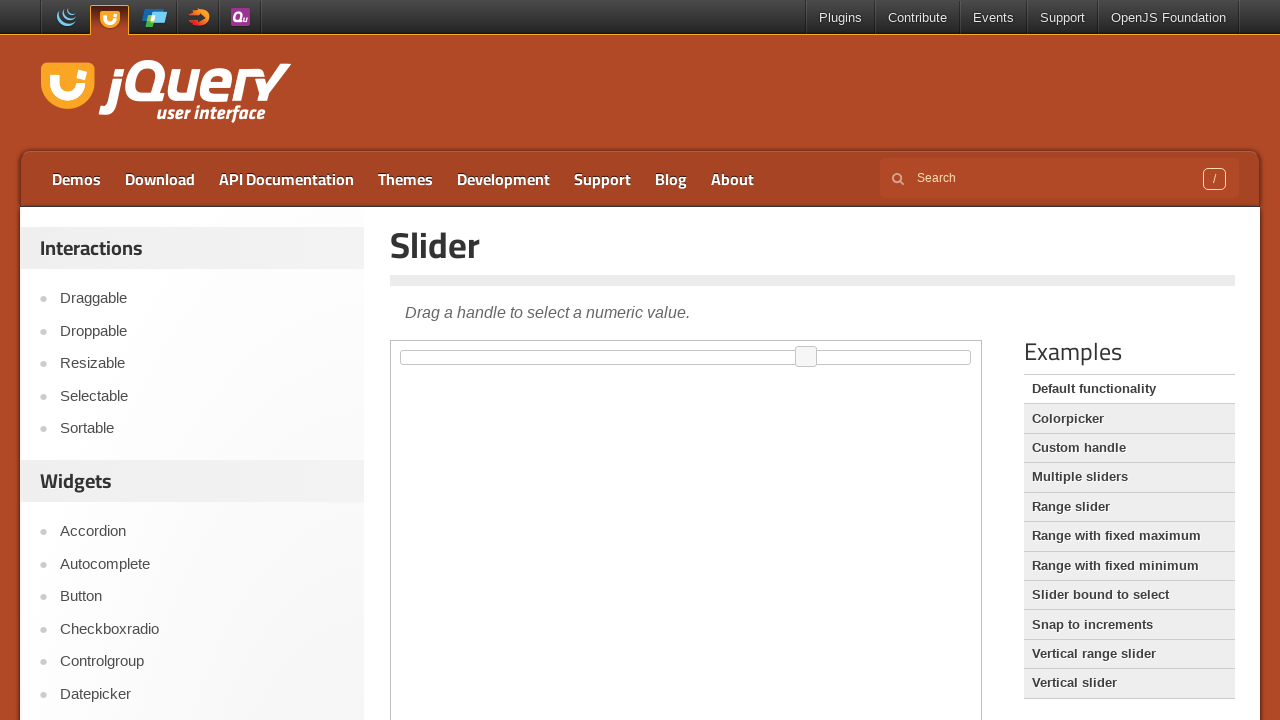

Moved slider to 72% position using JavaScript
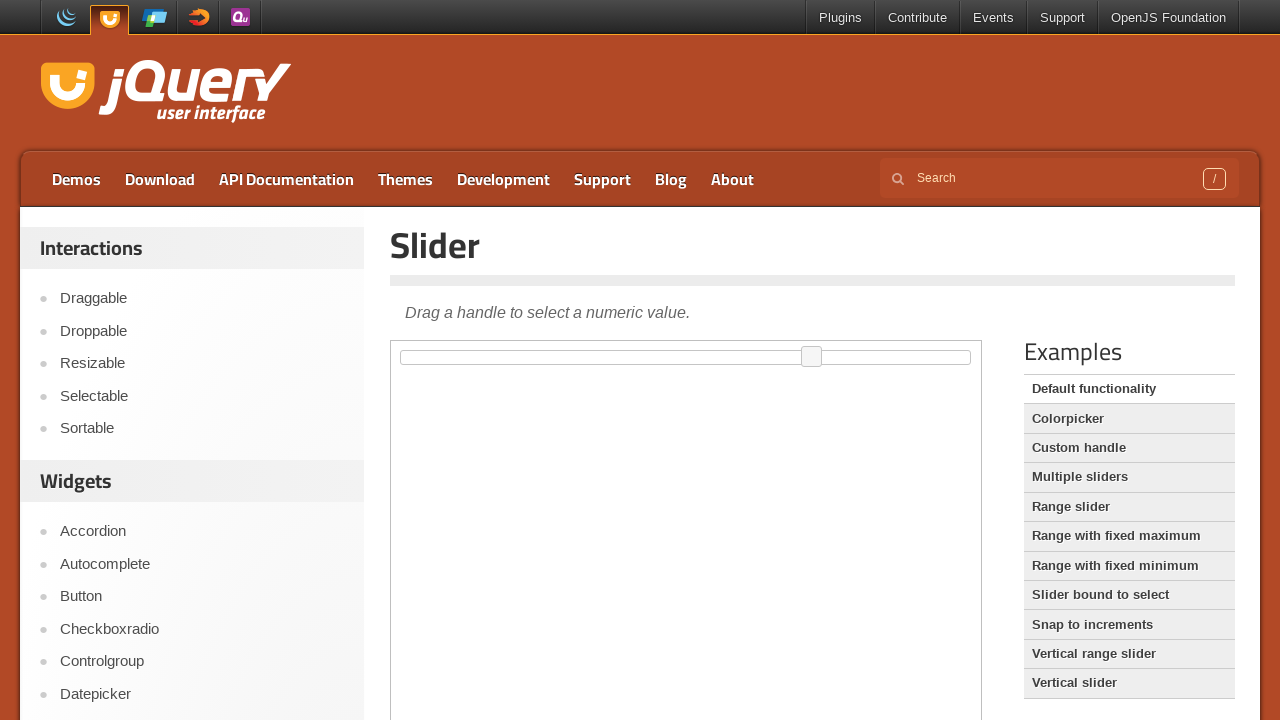

Triggered change event for slider at 72% position
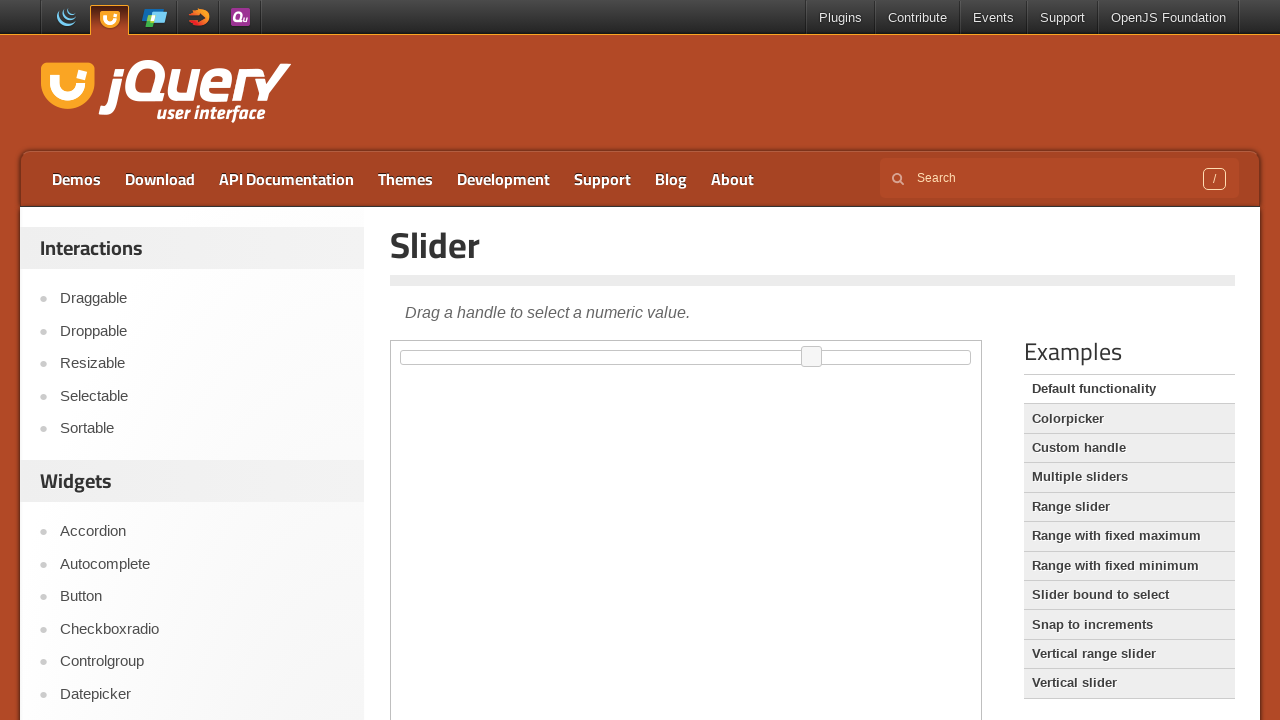

Waited 100ms before next slider movement
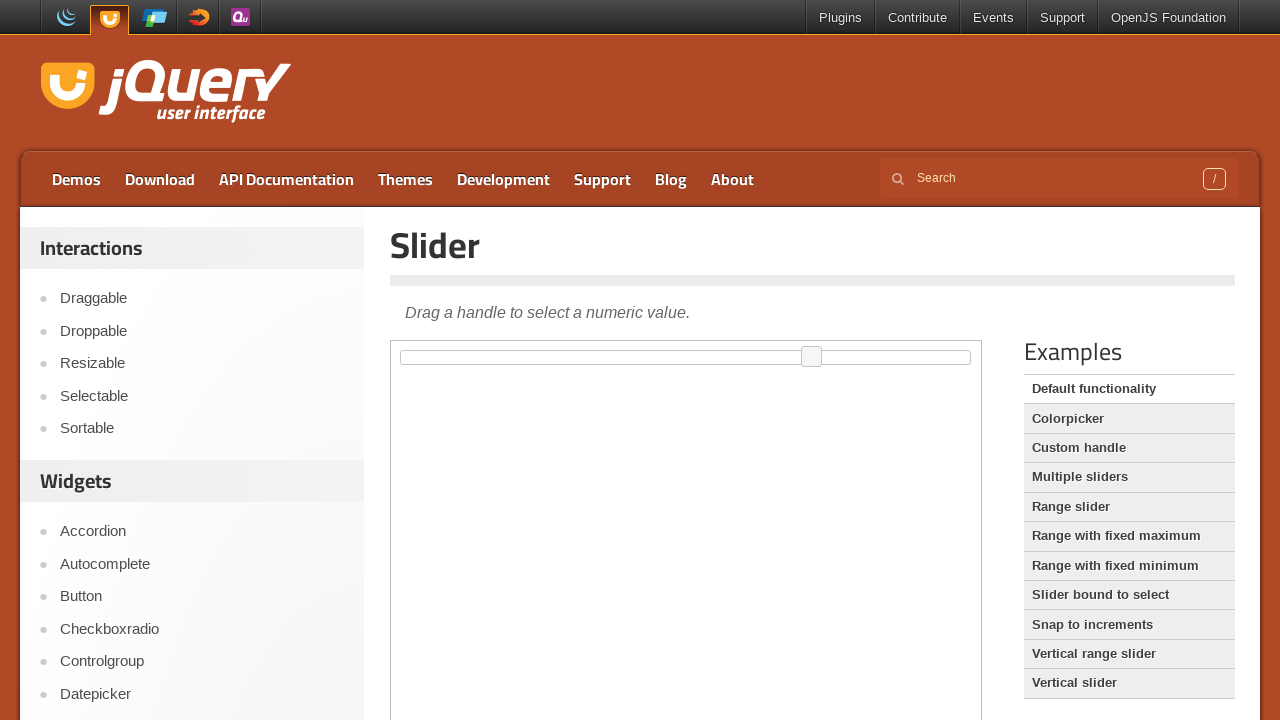

Moved slider to 73% position using JavaScript
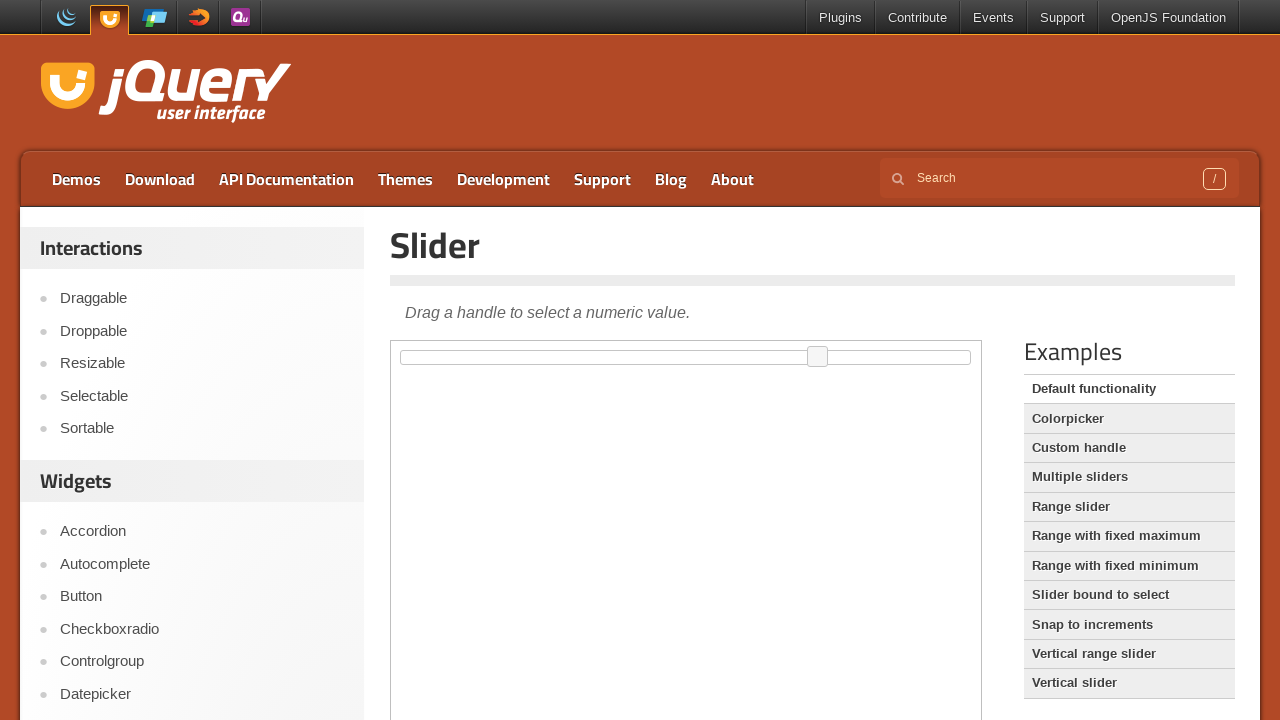

Triggered change event for slider at 73% position
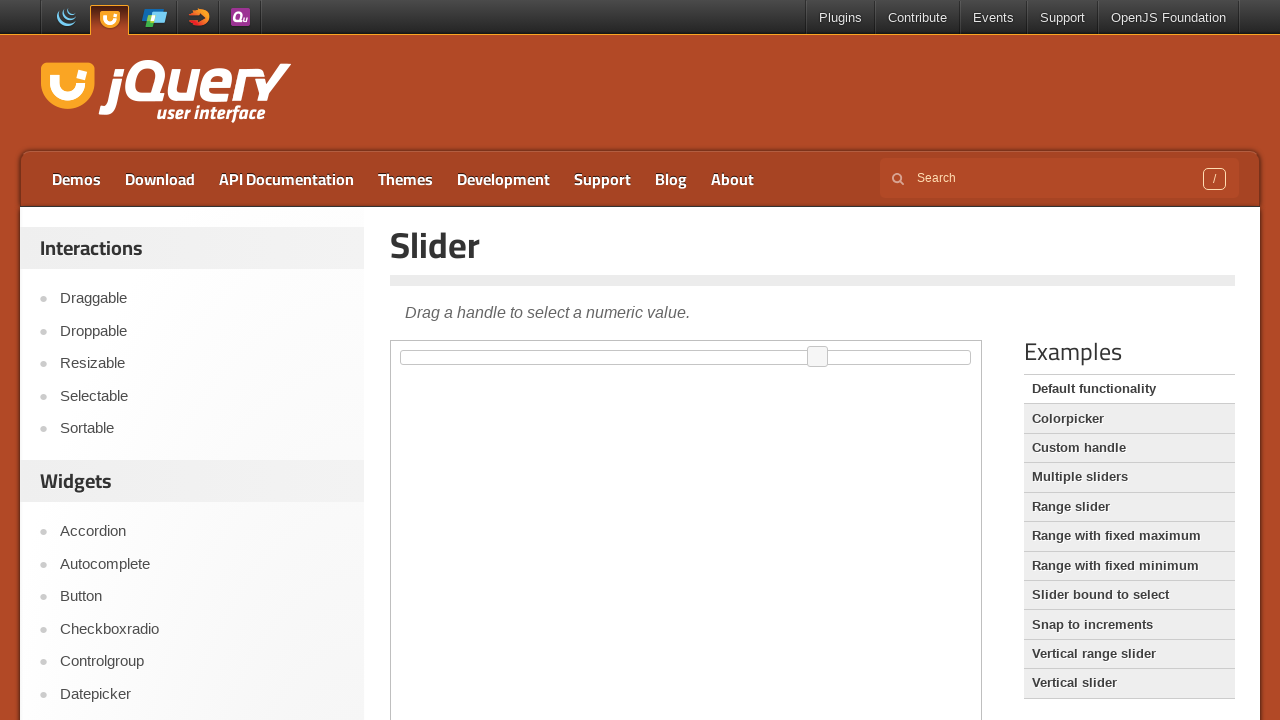

Waited 100ms before next slider movement
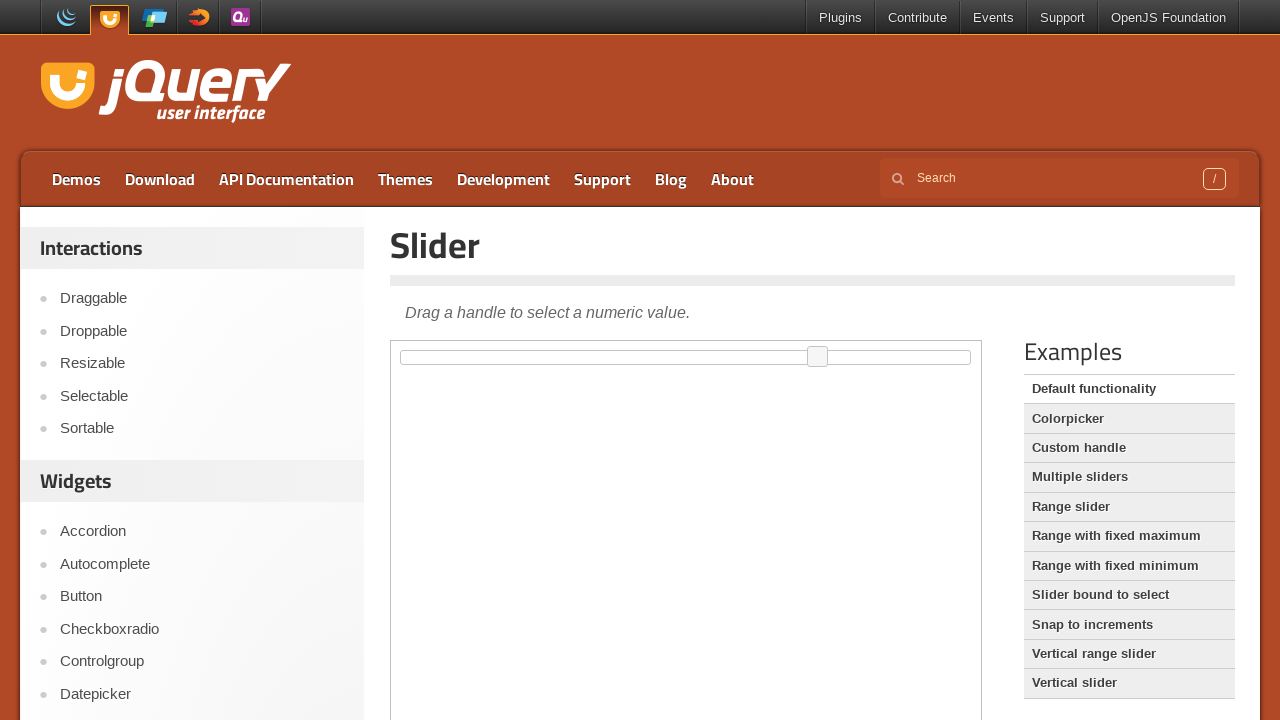

Moved slider to 74% position using JavaScript
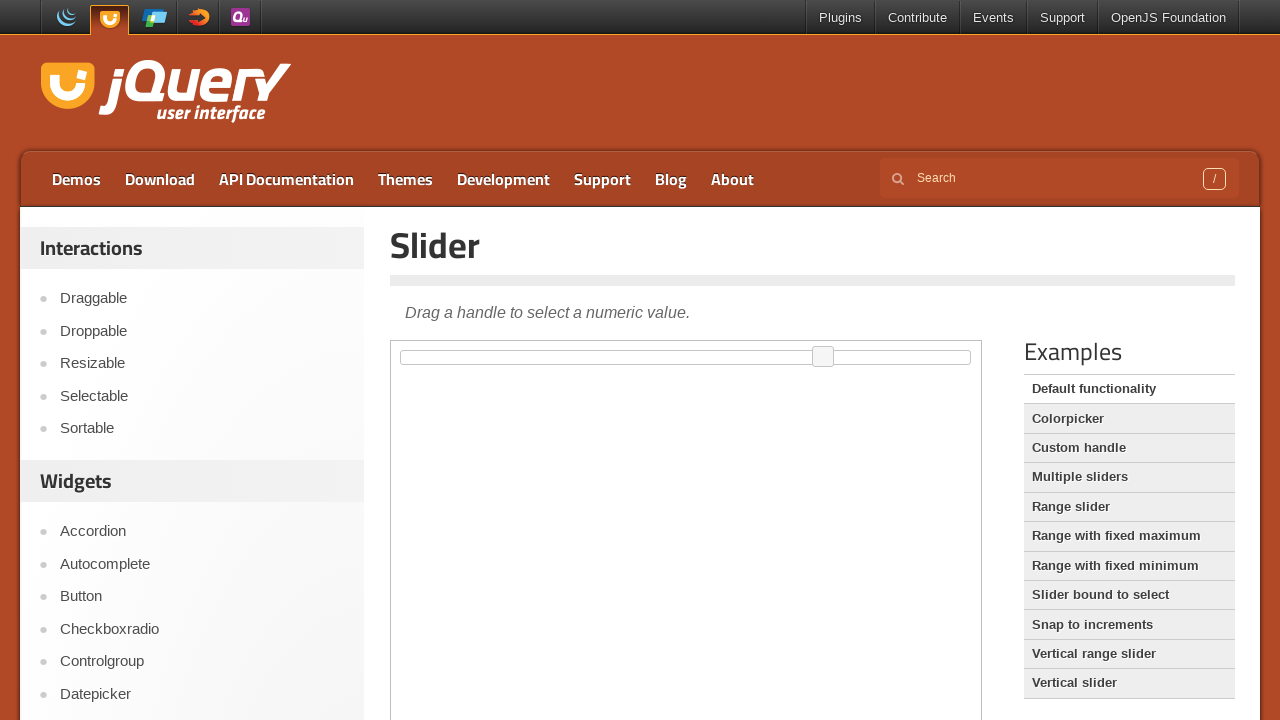

Triggered change event for slider at 74% position
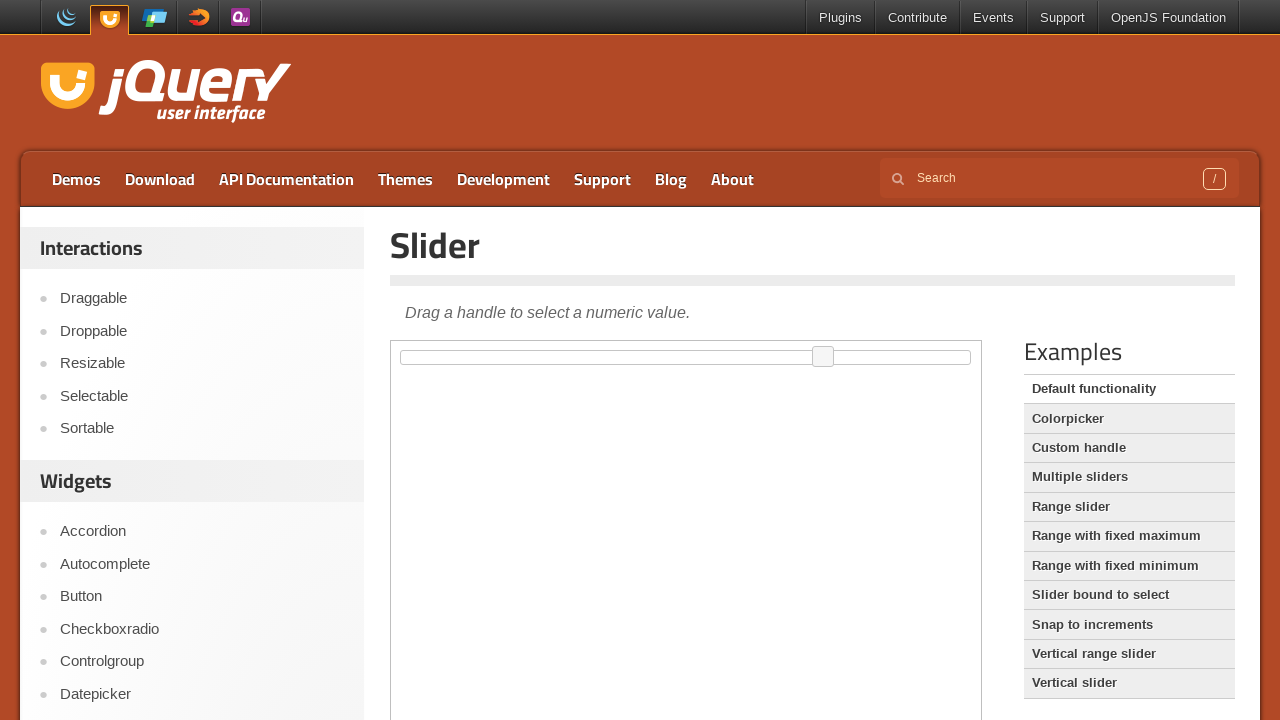

Waited 100ms before next slider movement
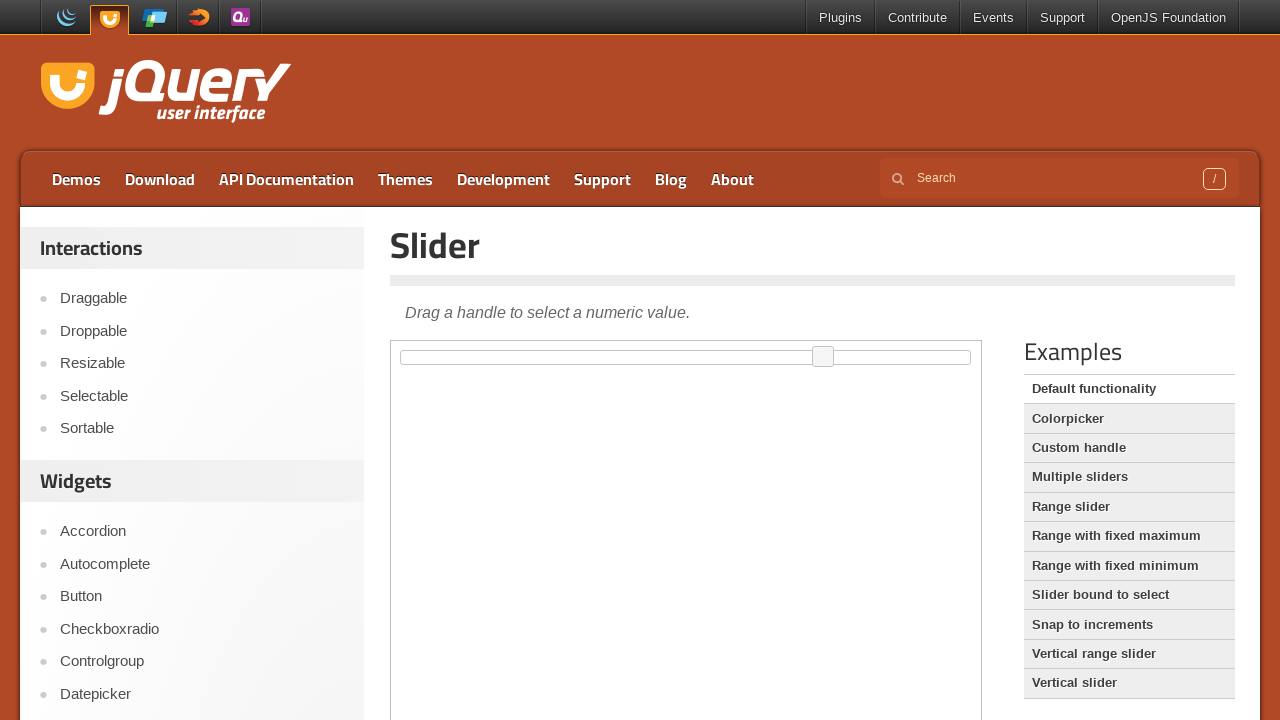

Moved slider to 75% position using JavaScript
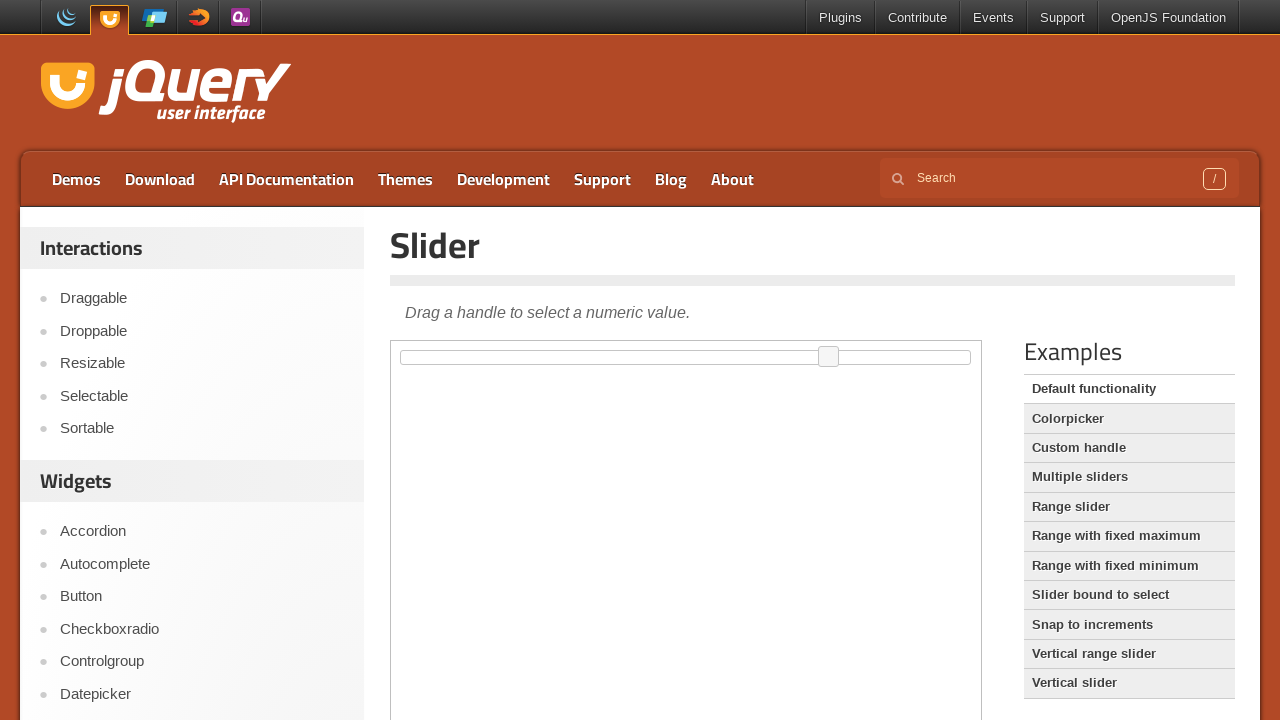

Triggered change event for slider at 75% position
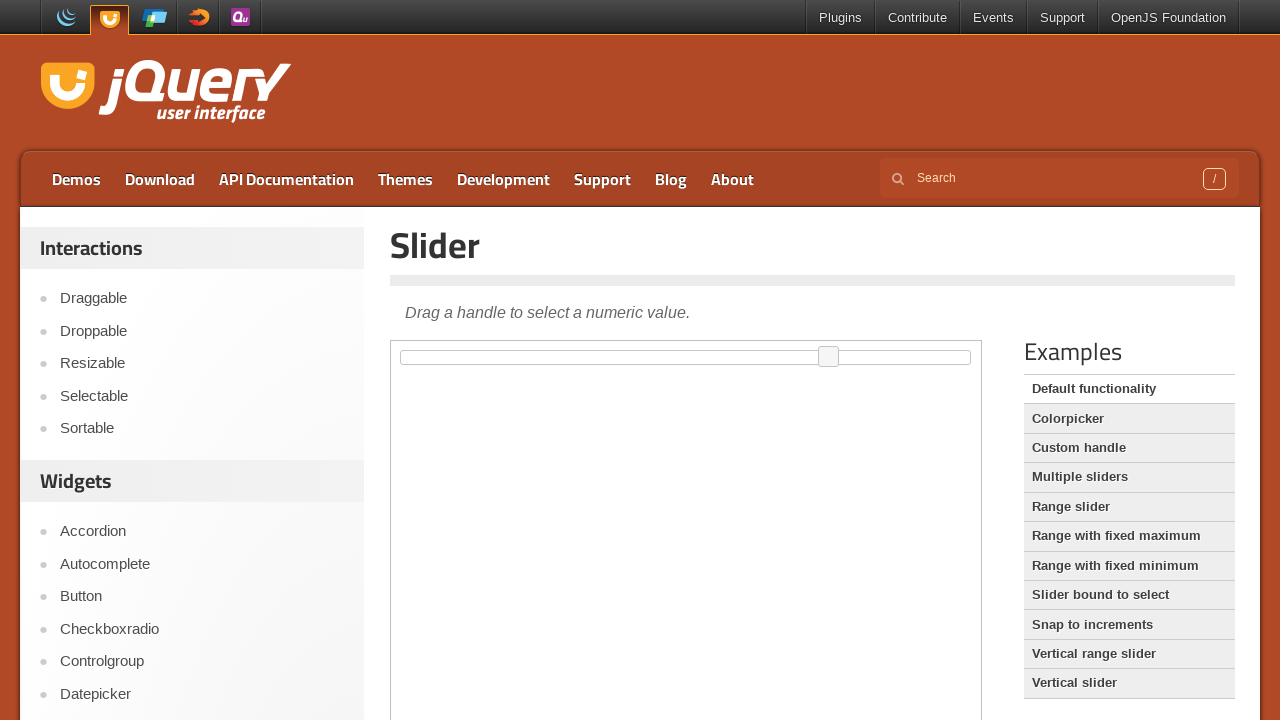

Waited 100ms before next slider movement
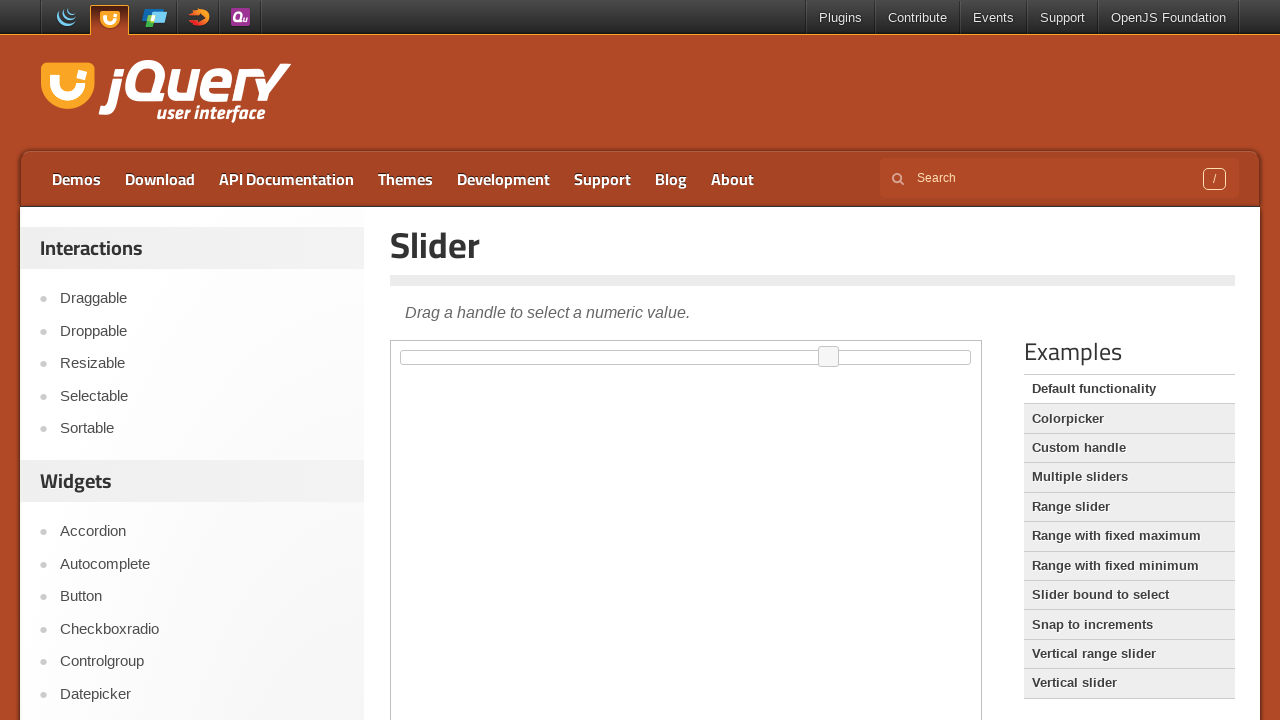

Moved slider to 76% position using JavaScript
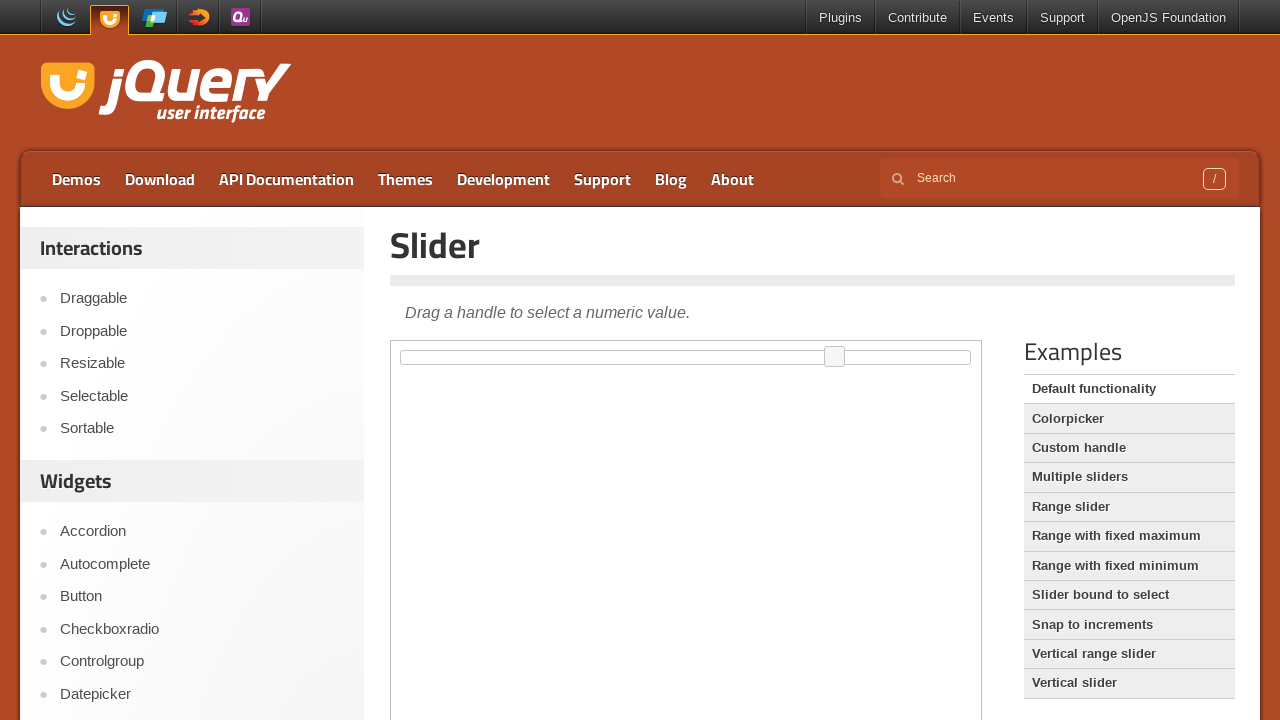

Triggered change event for slider at 76% position
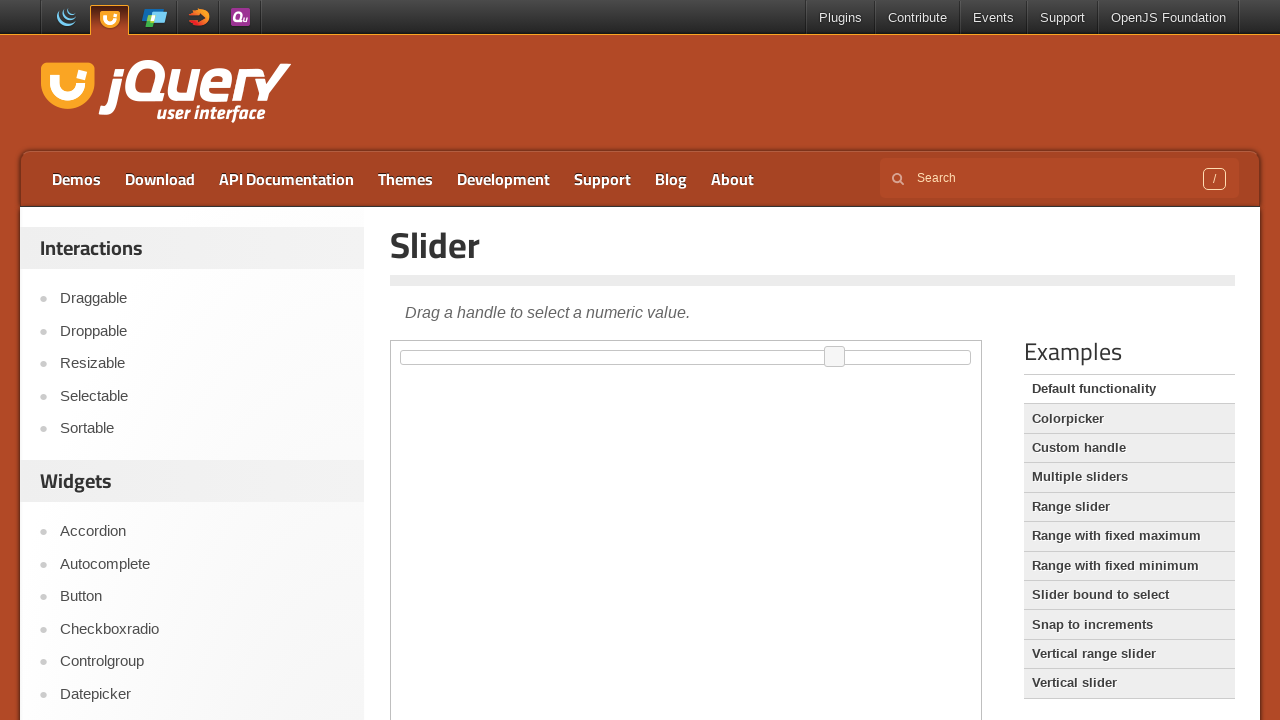

Waited 100ms before next slider movement
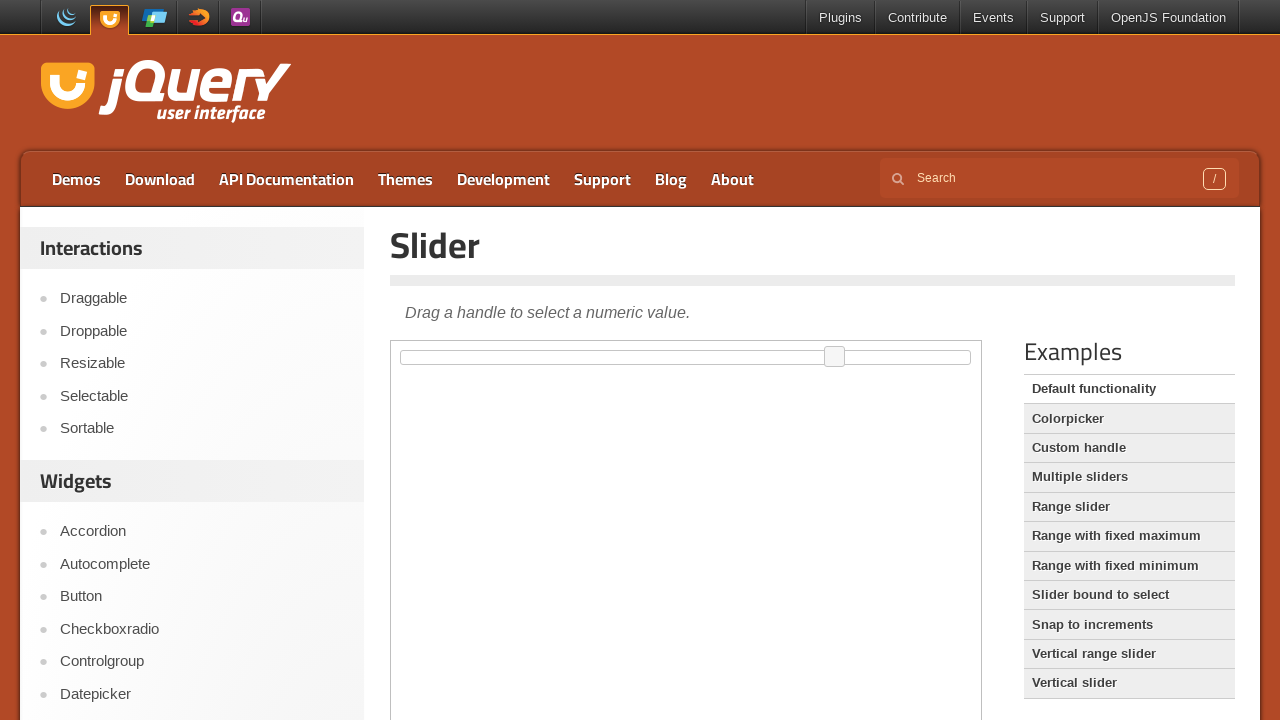

Moved slider to 77% position using JavaScript
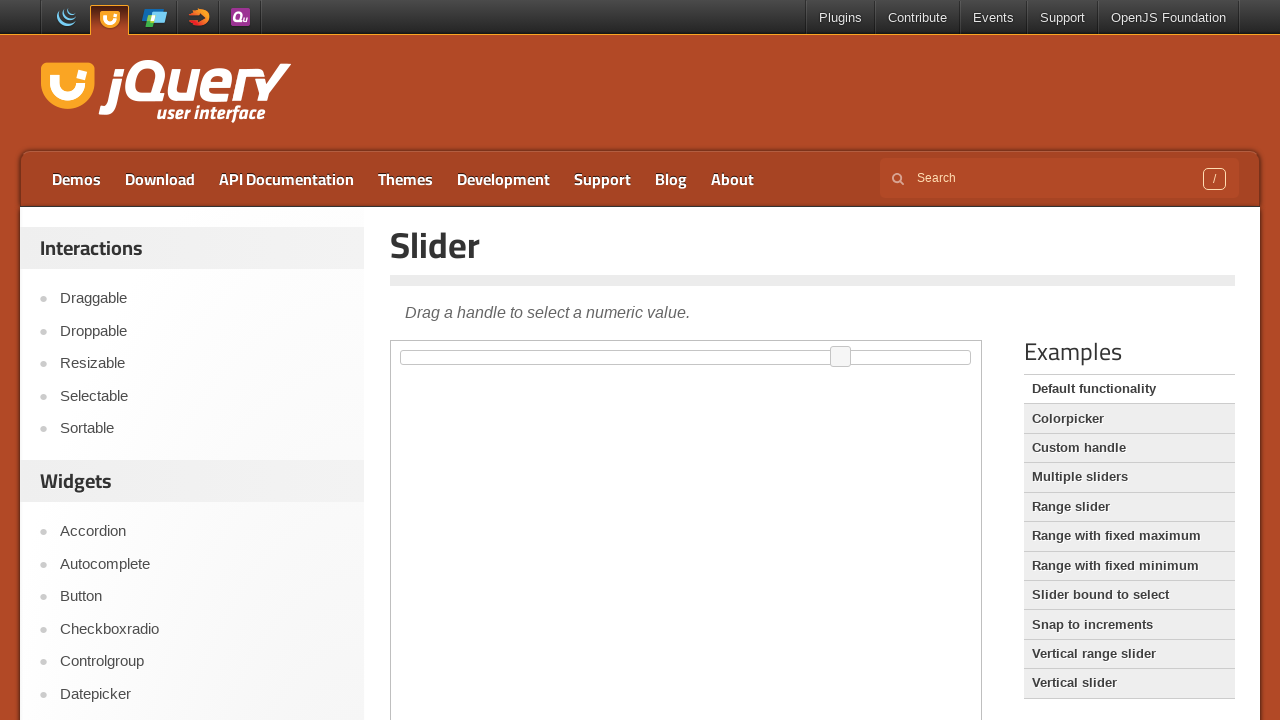

Triggered change event for slider at 77% position
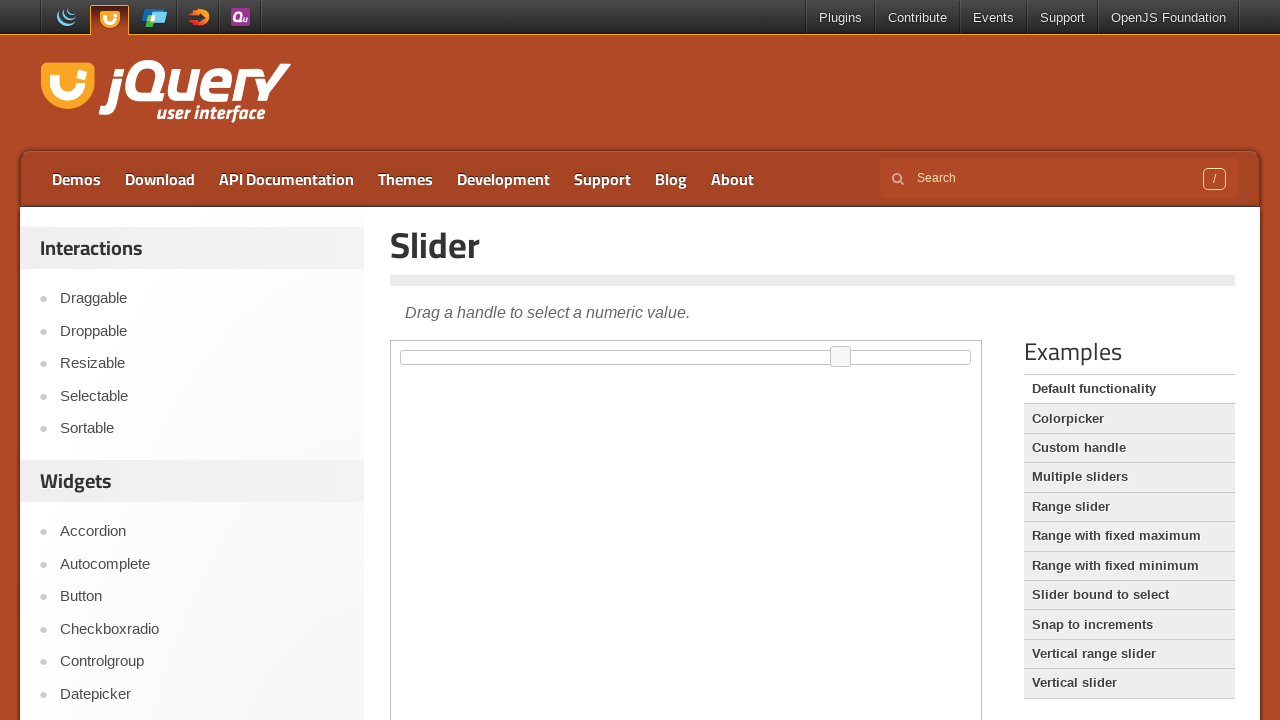

Waited 100ms before next slider movement
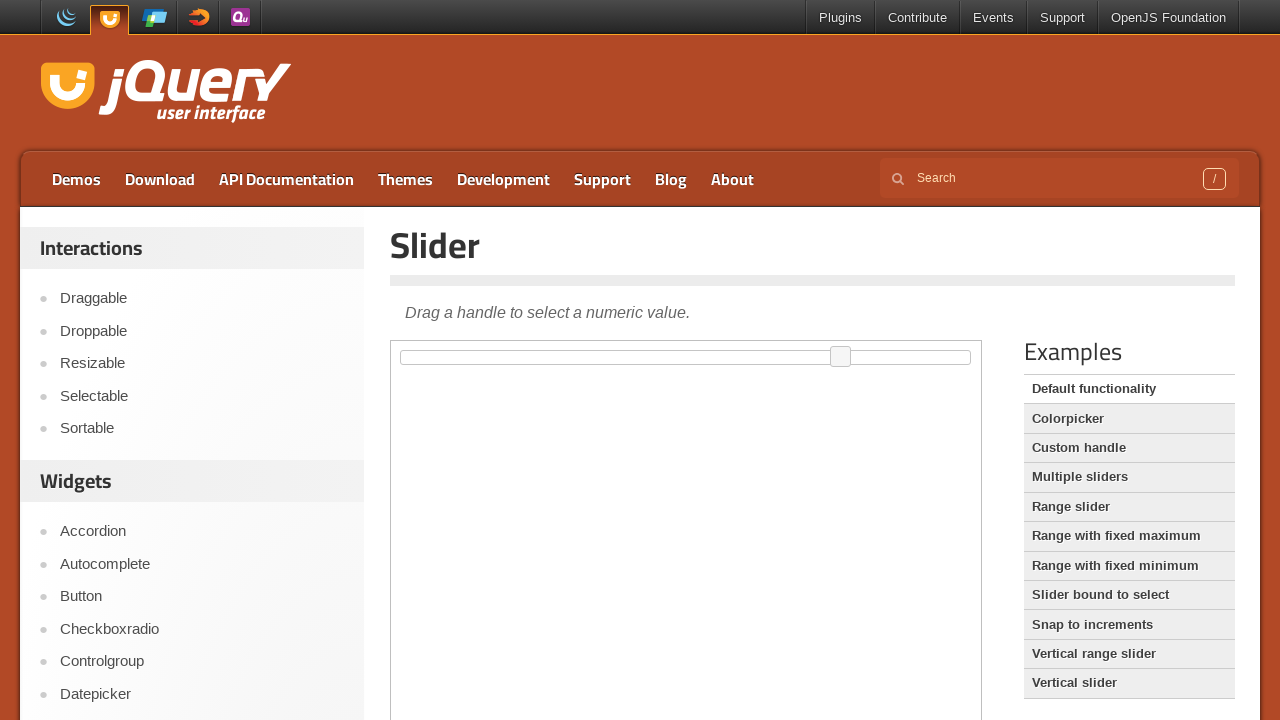

Moved slider to 78% position using JavaScript
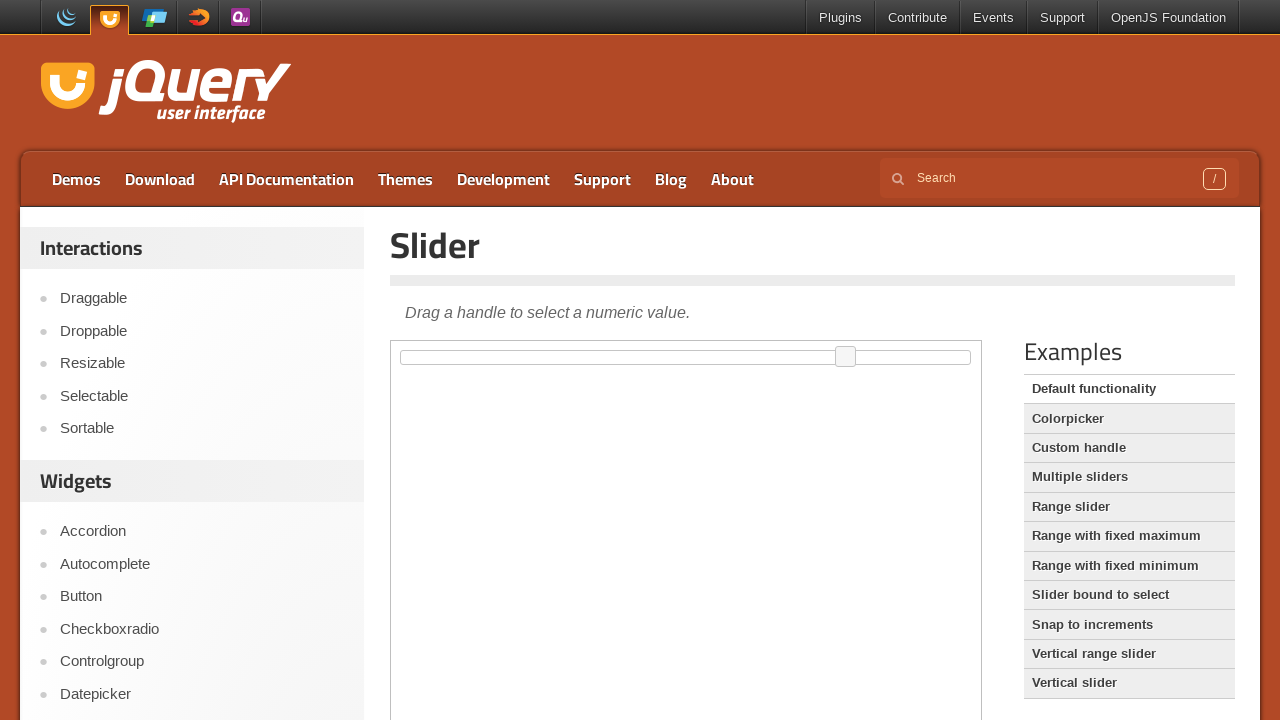

Triggered change event for slider at 78% position
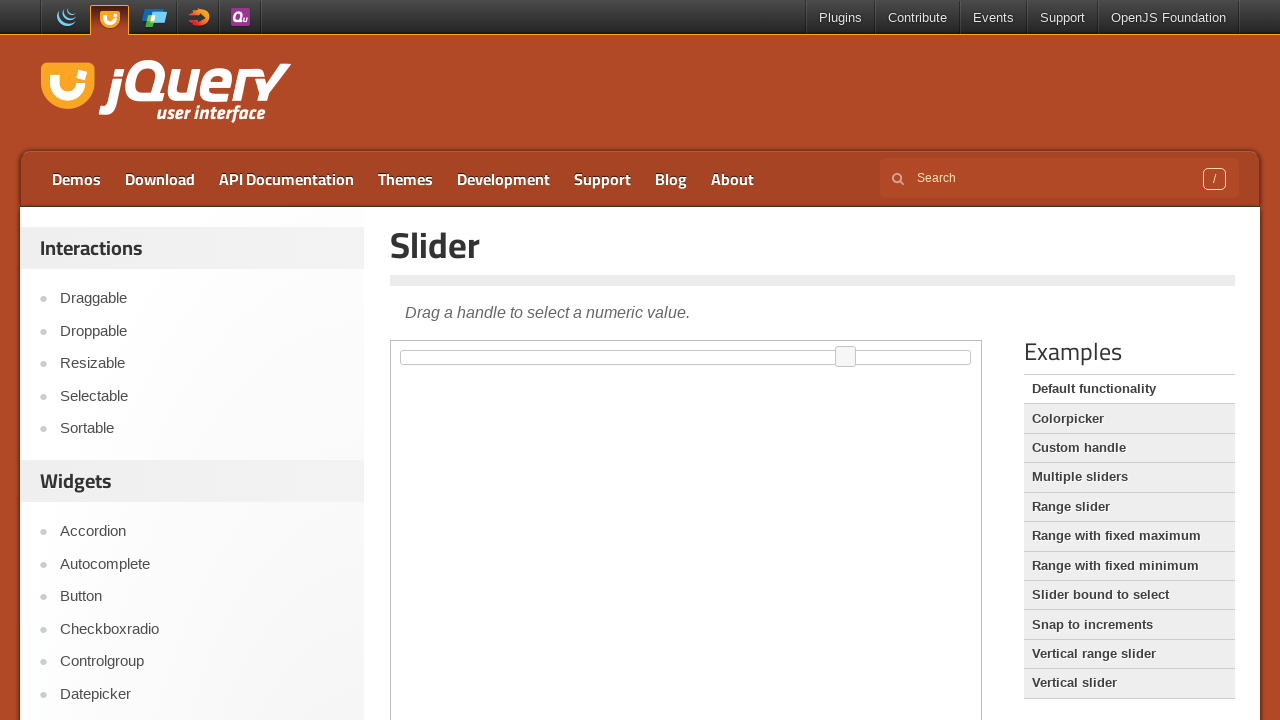

Waited 100ms before next slider movement
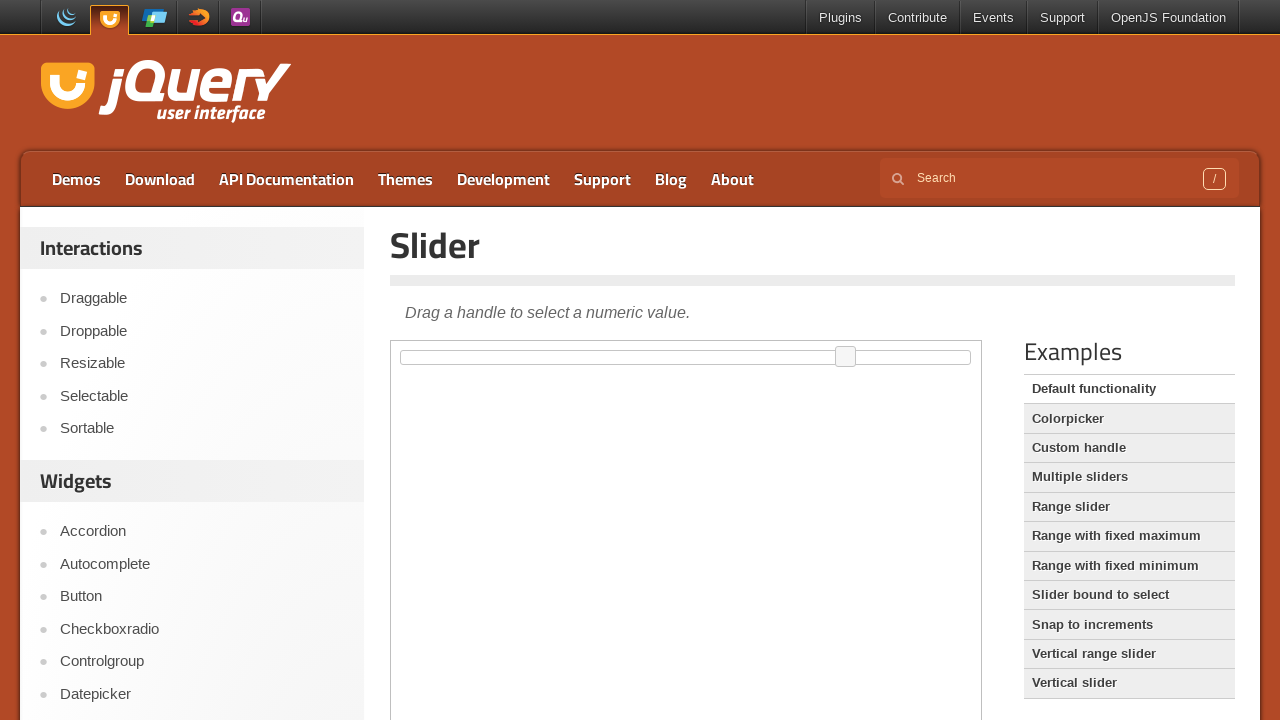

Moved slider to 79% position using JavaScript
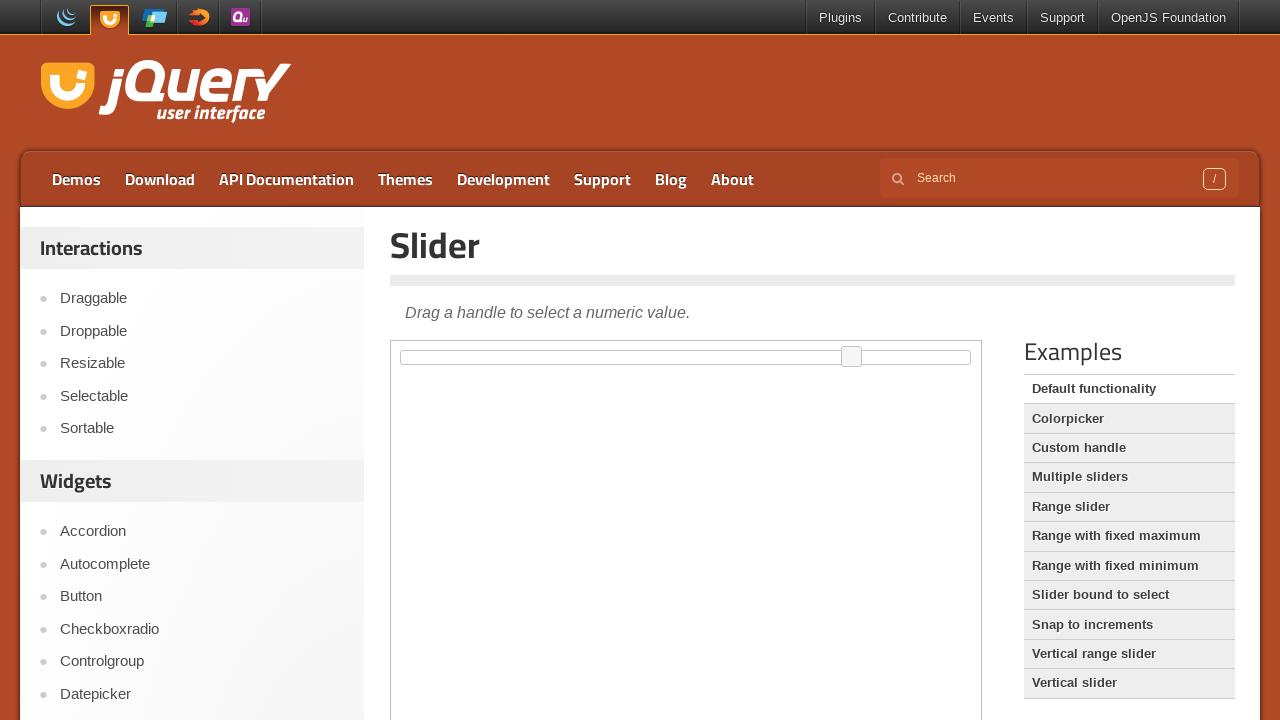

Triggered change event for slider at 79% position
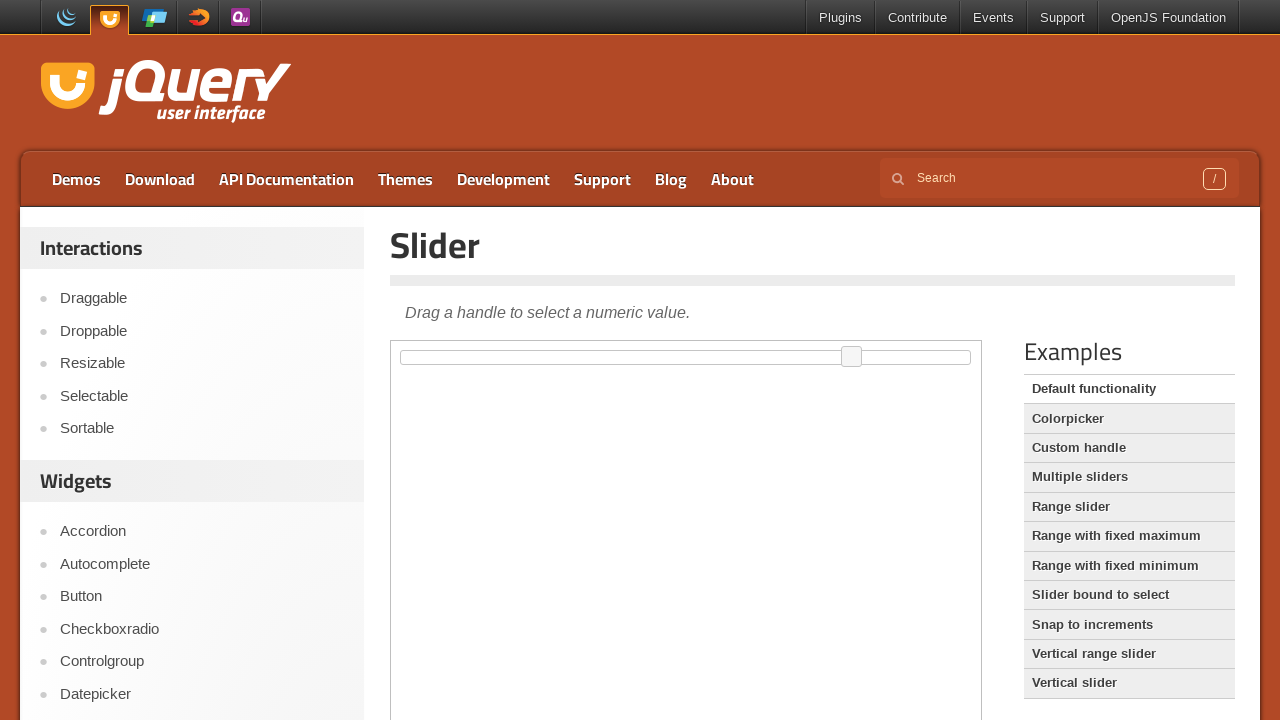

Waited 100ms before next slider movement
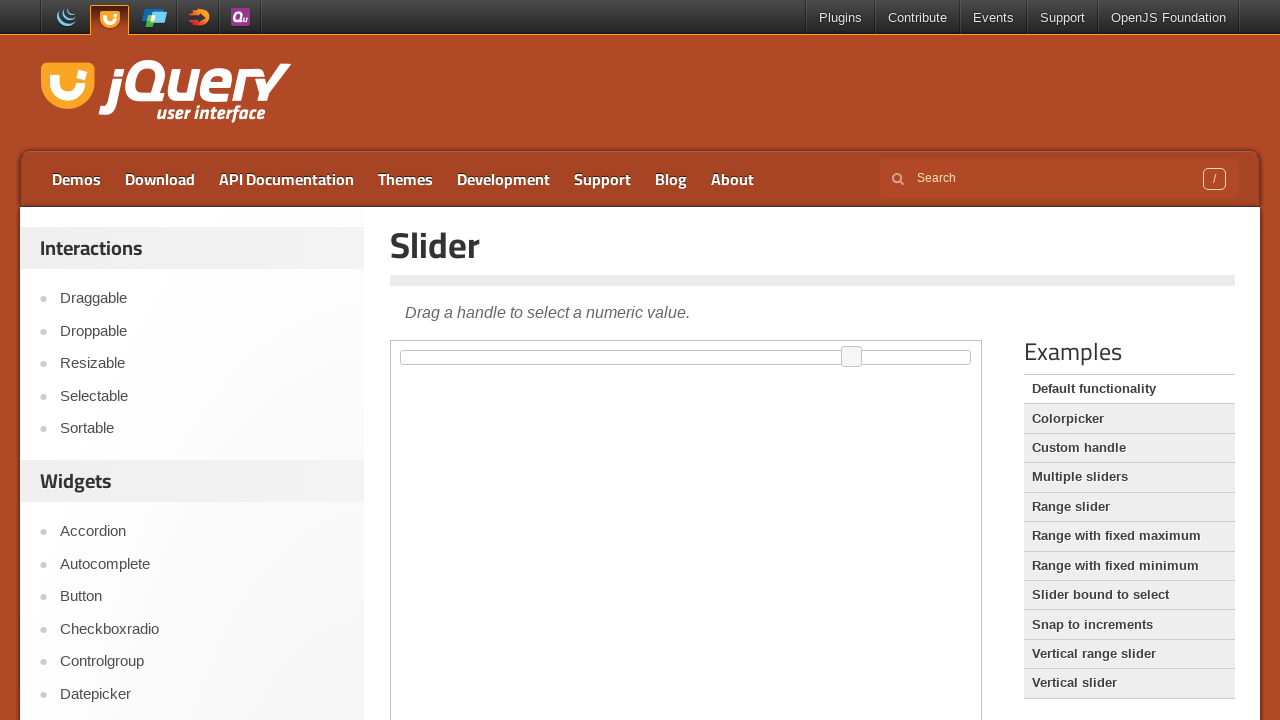

Moved slider to 80% position using JavaScript
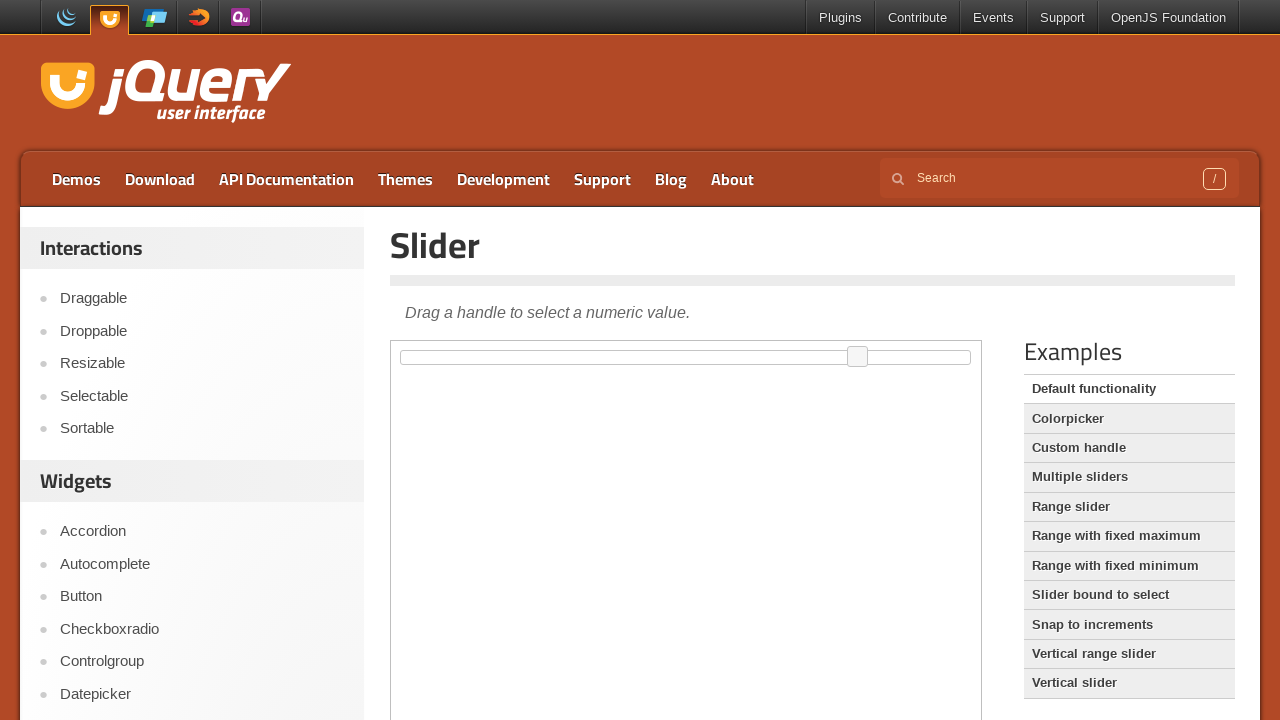

Triggered change event for slider at 80% position
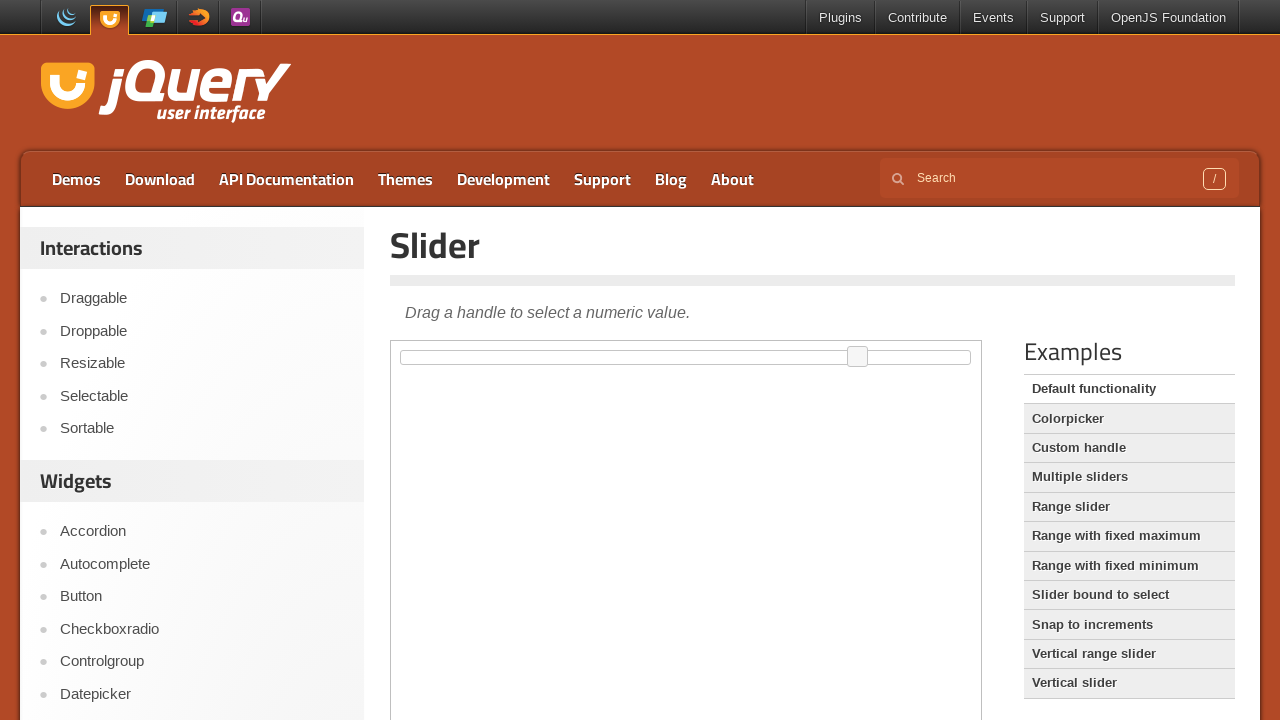

Waited 100ms before next slider movement
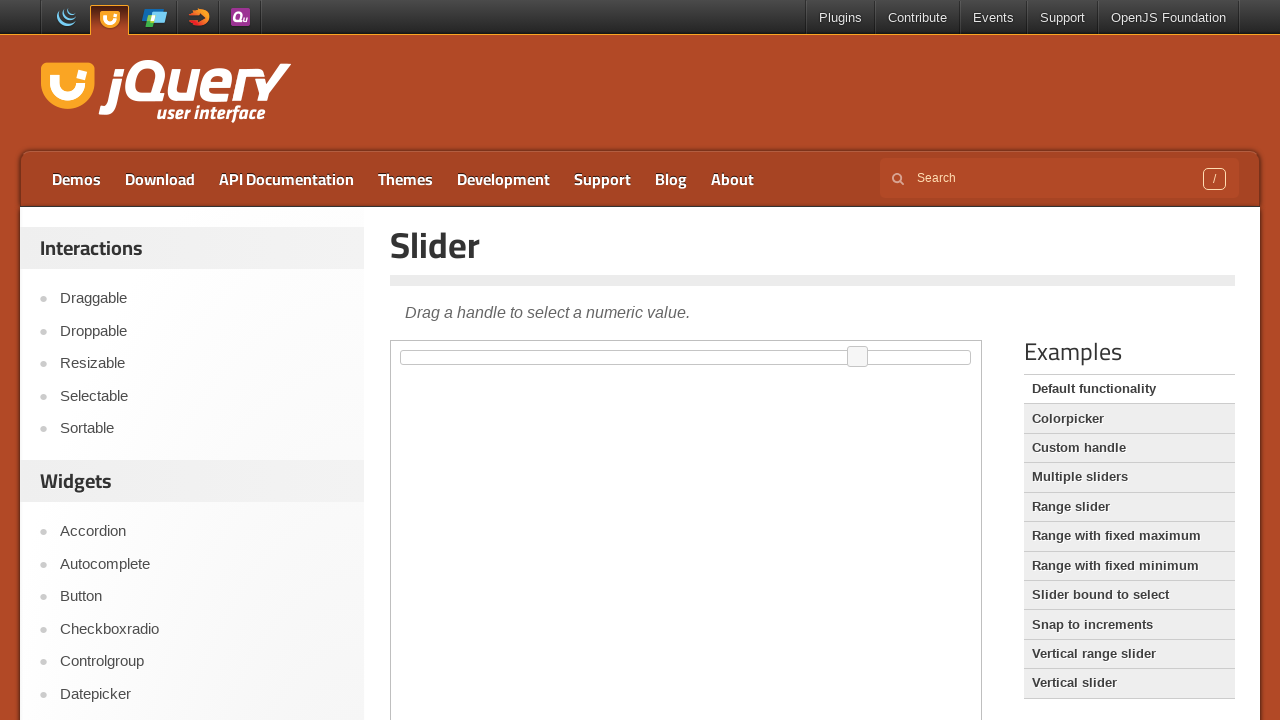

Moved slider to 81% position using JavaScript
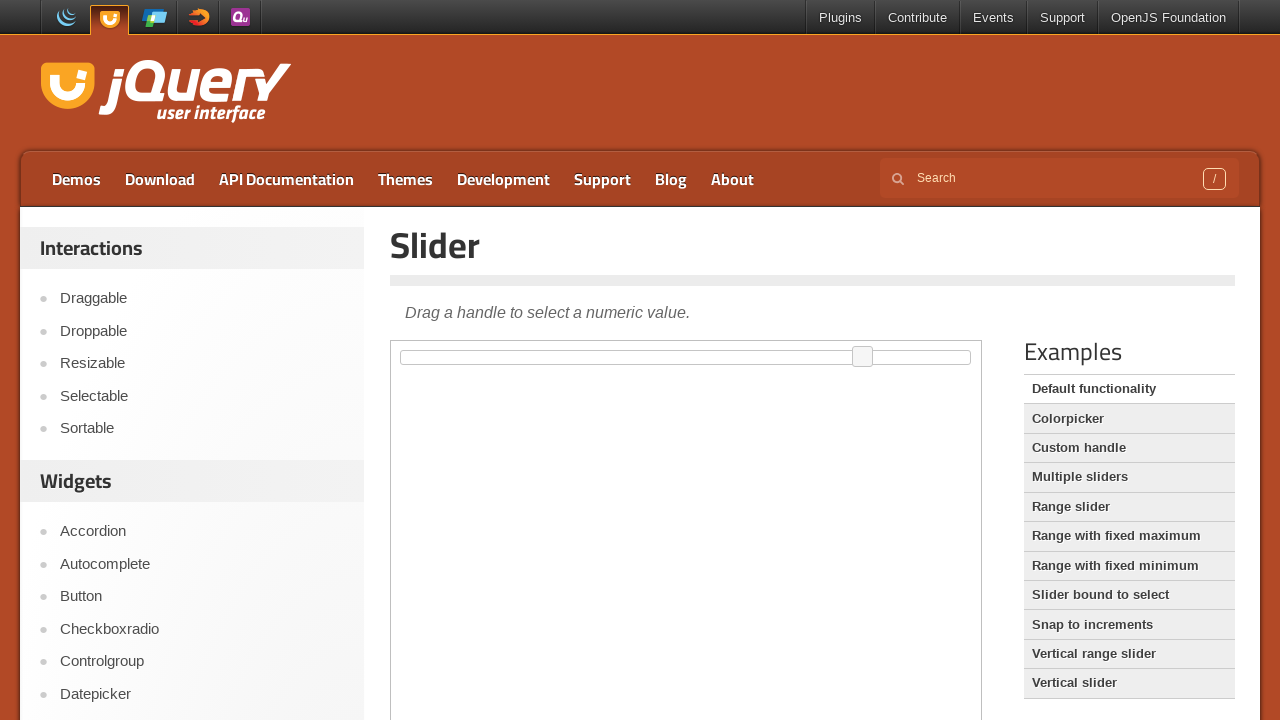

Triggered change event for slider at 81% position
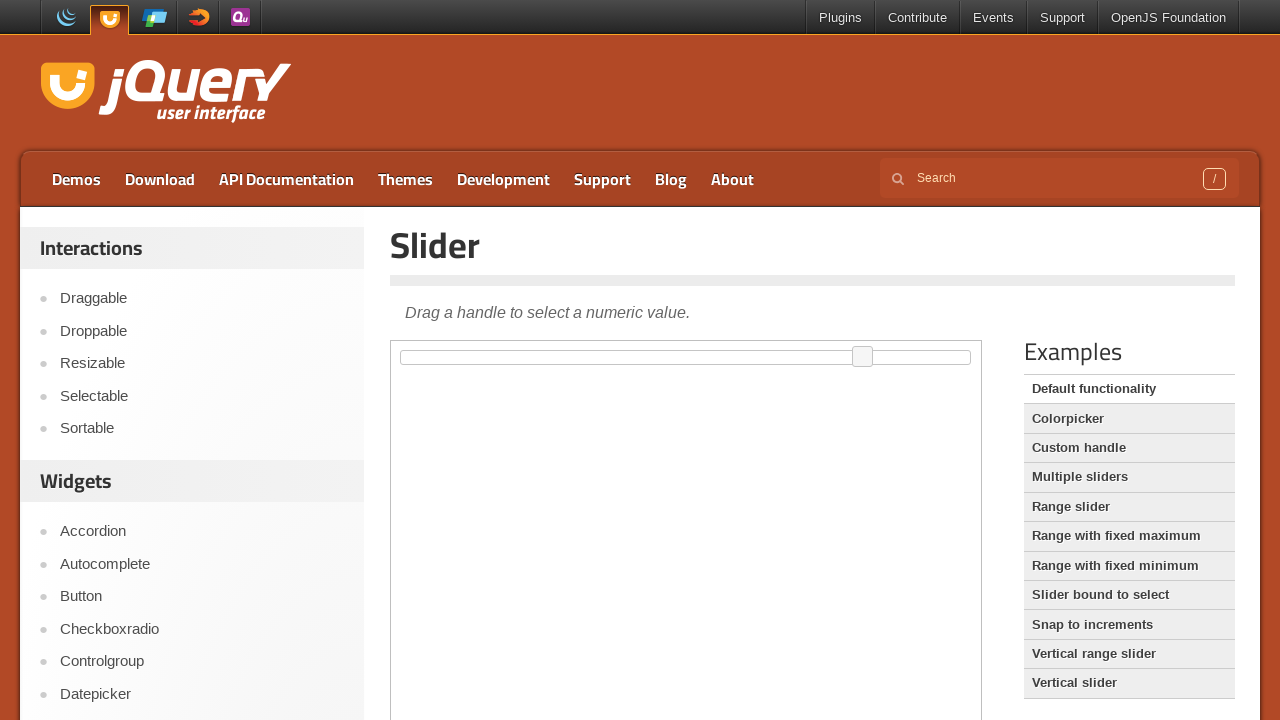

Waited 100ms before next slider movement
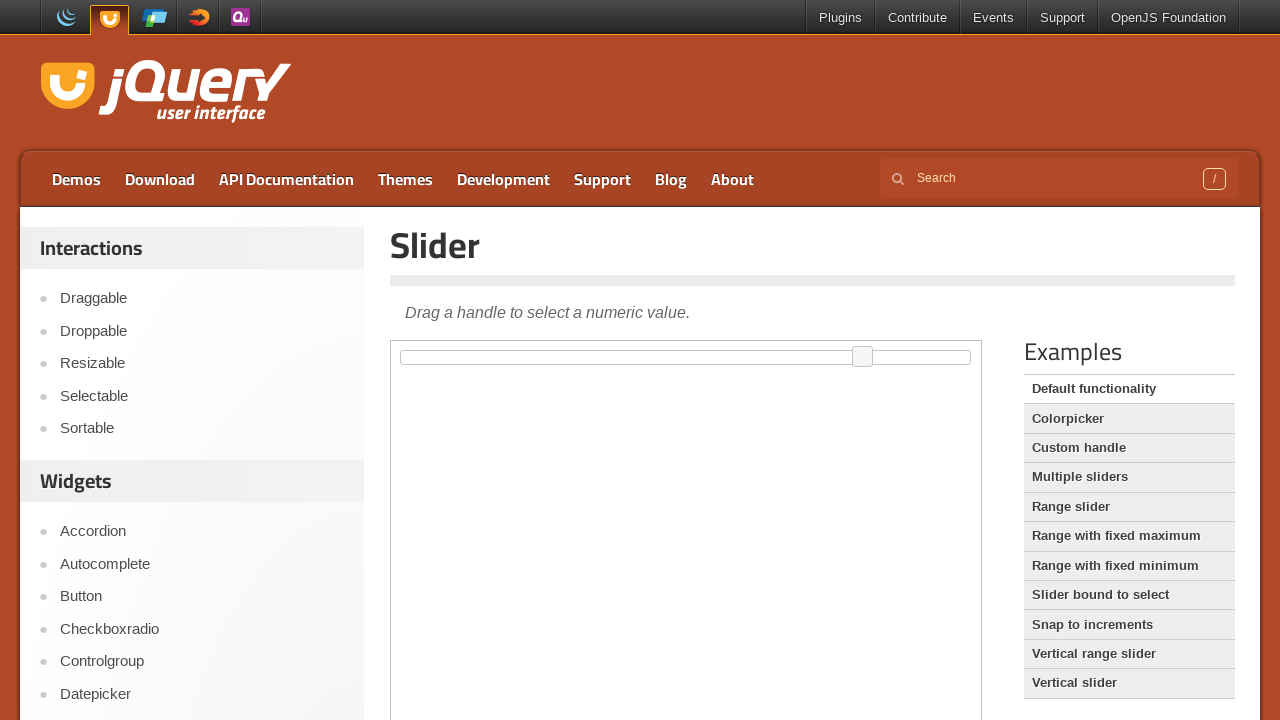

Moved slider to 82% position using JavaScript
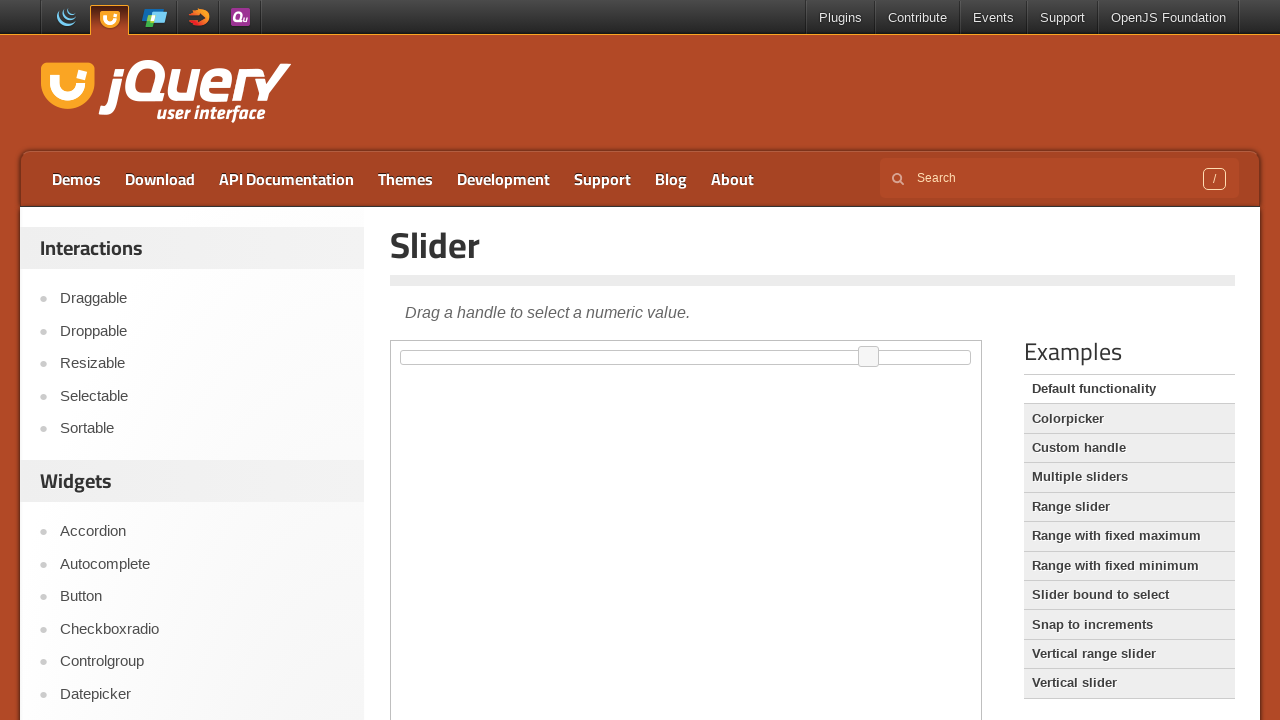

Triggered change event for slider at 82% position
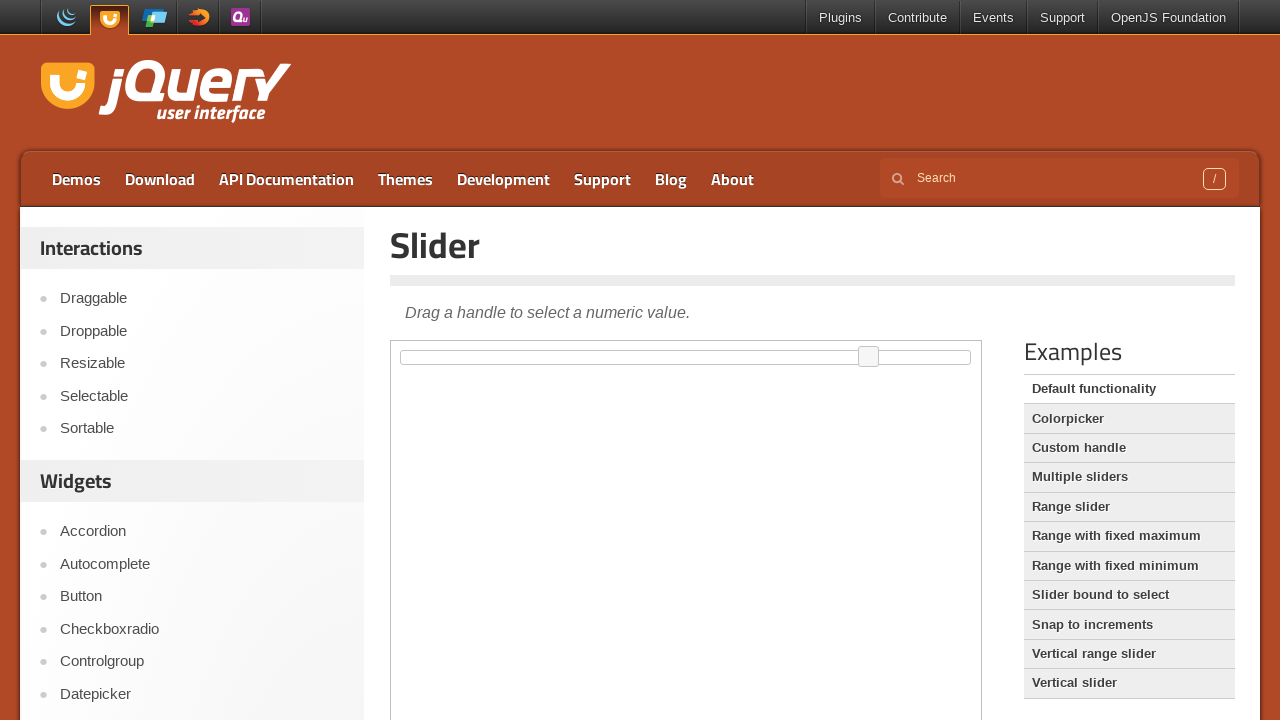

Waited 100ms before next slider movement
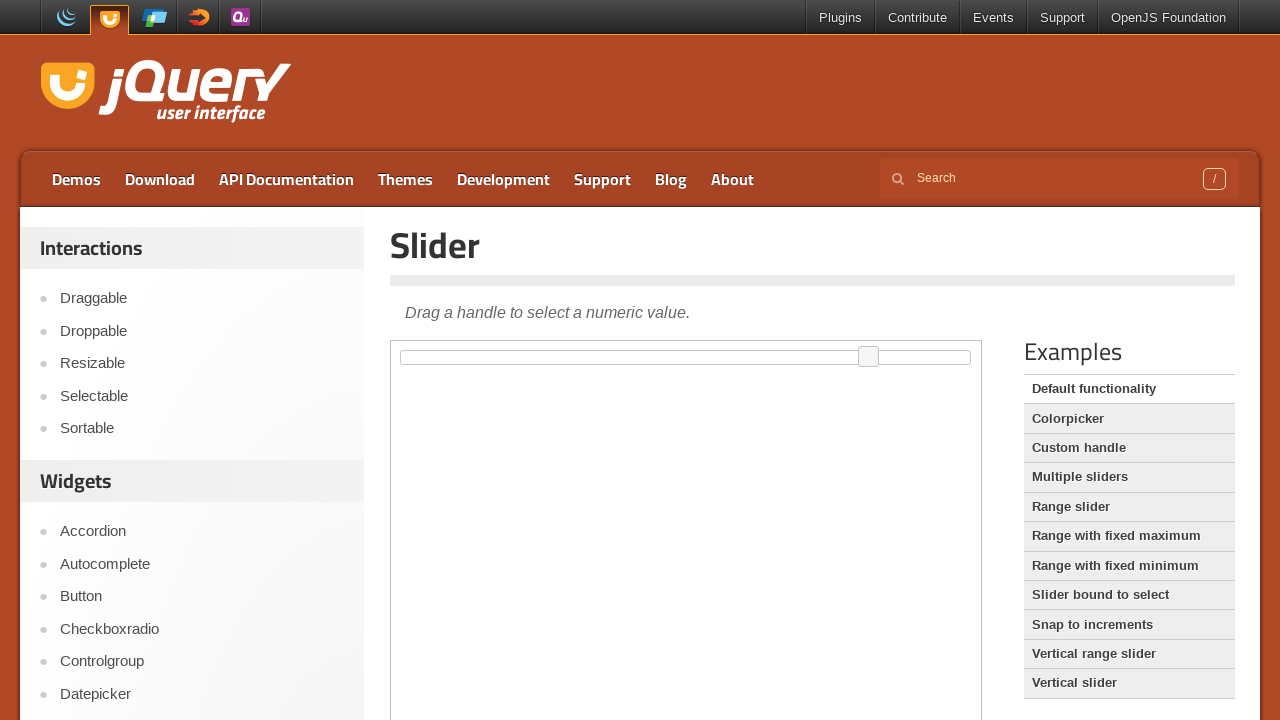

Moved slider to 83% position using JavaScript
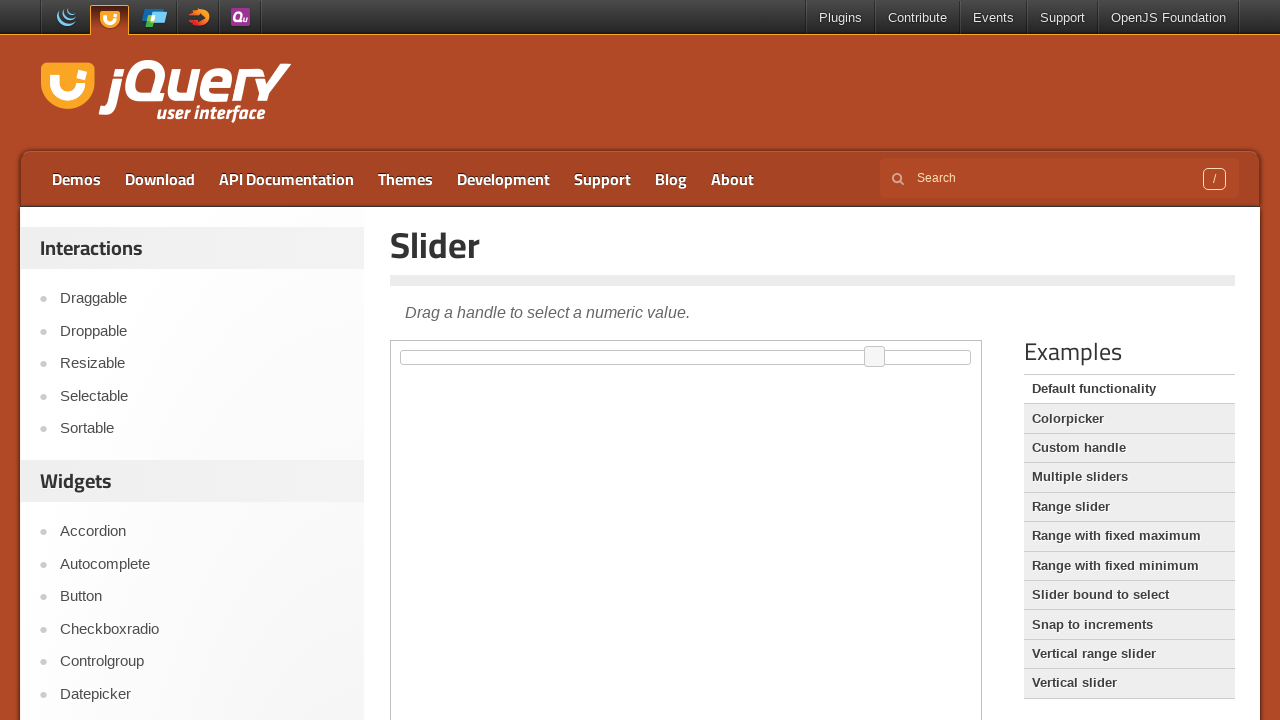

Triggered change event for slider at 83% position
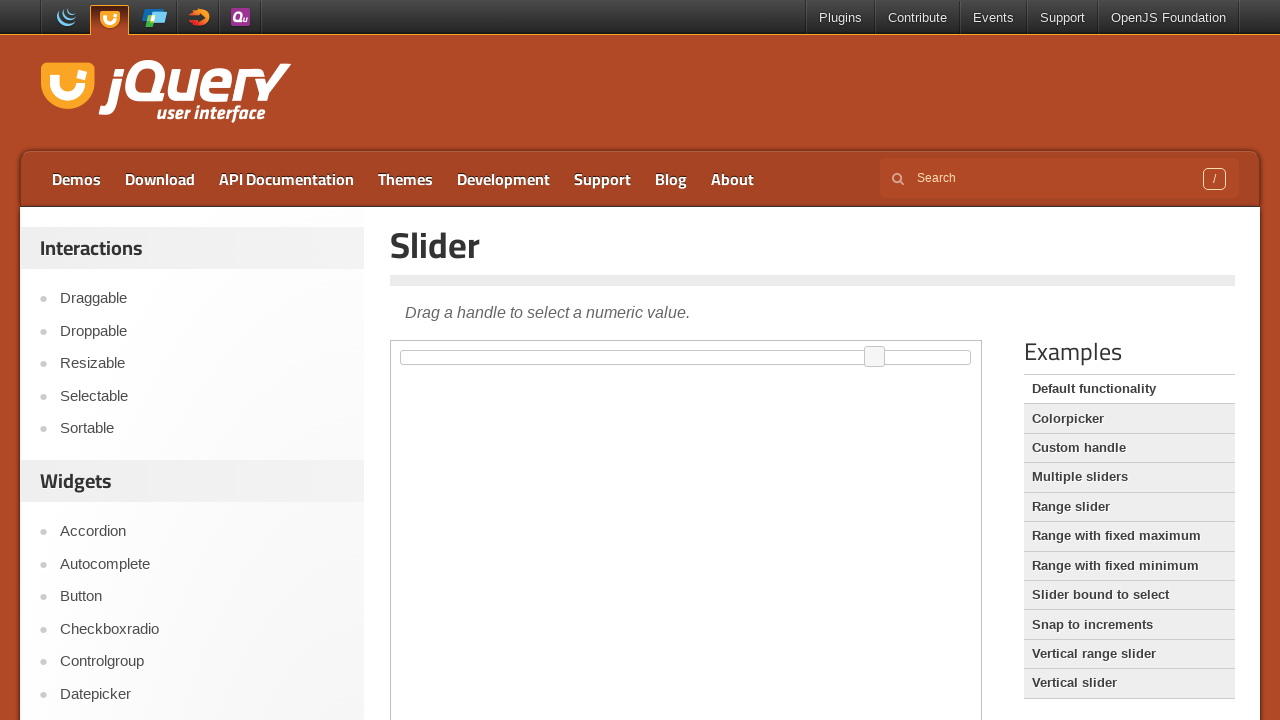

Waited 100ms before next slider movement
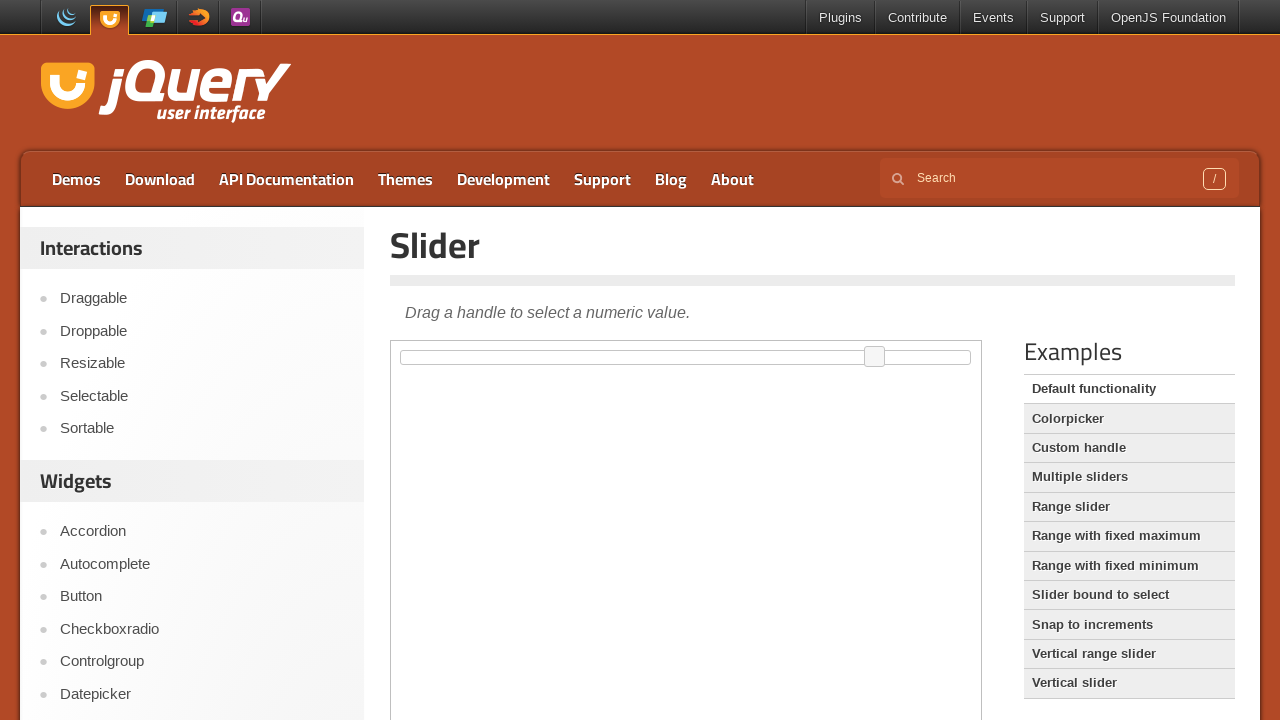

Moved slider to 84% position using JavaScript
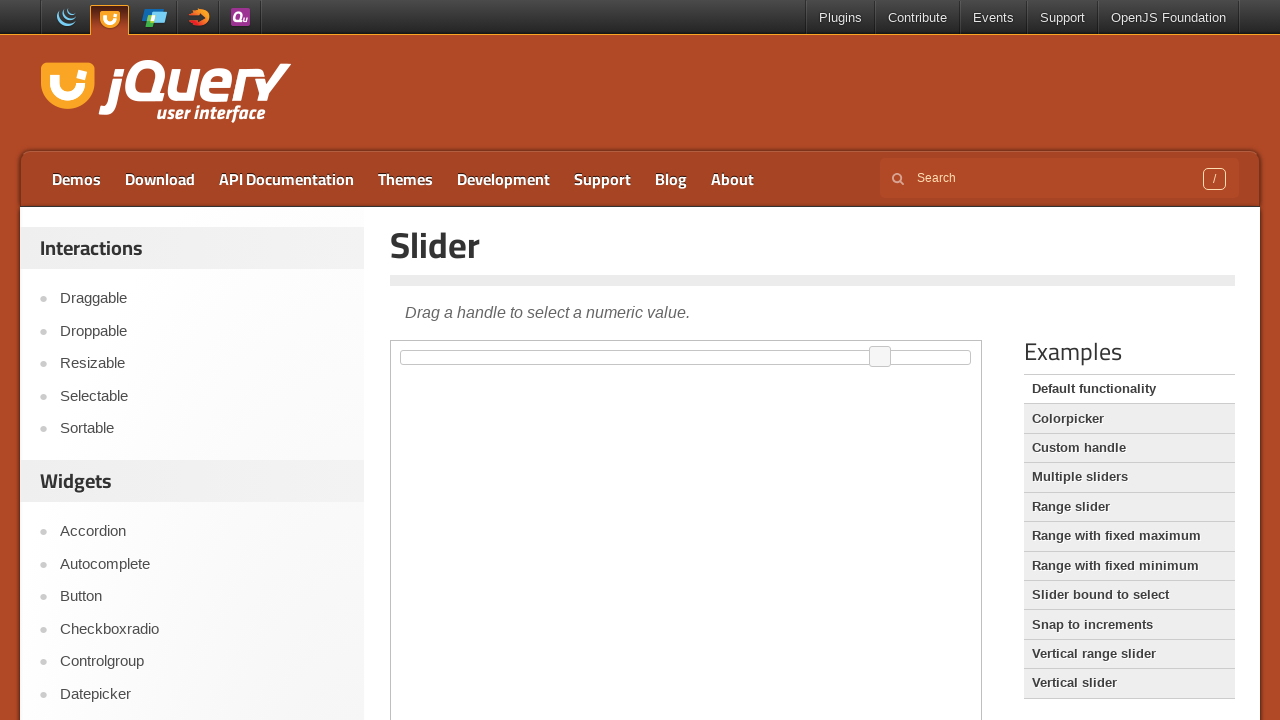

Triggered change event for slider at 84% position
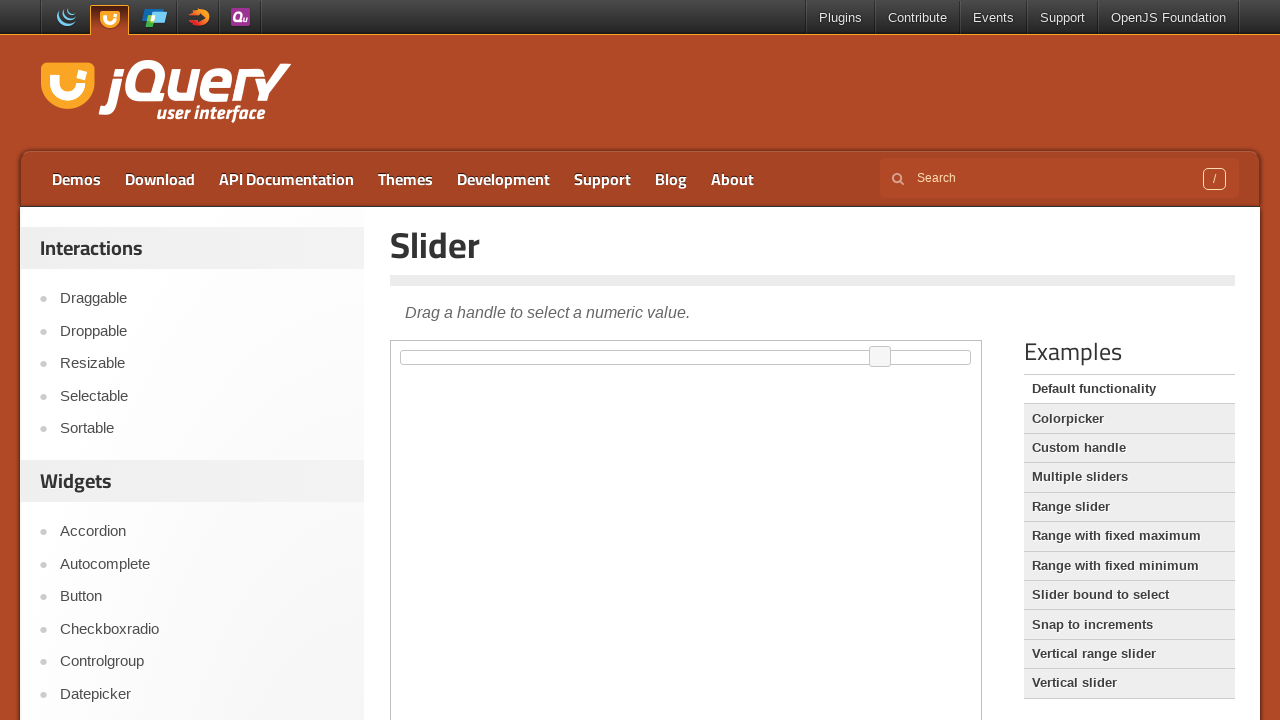

Waited 100ms before next slider movement
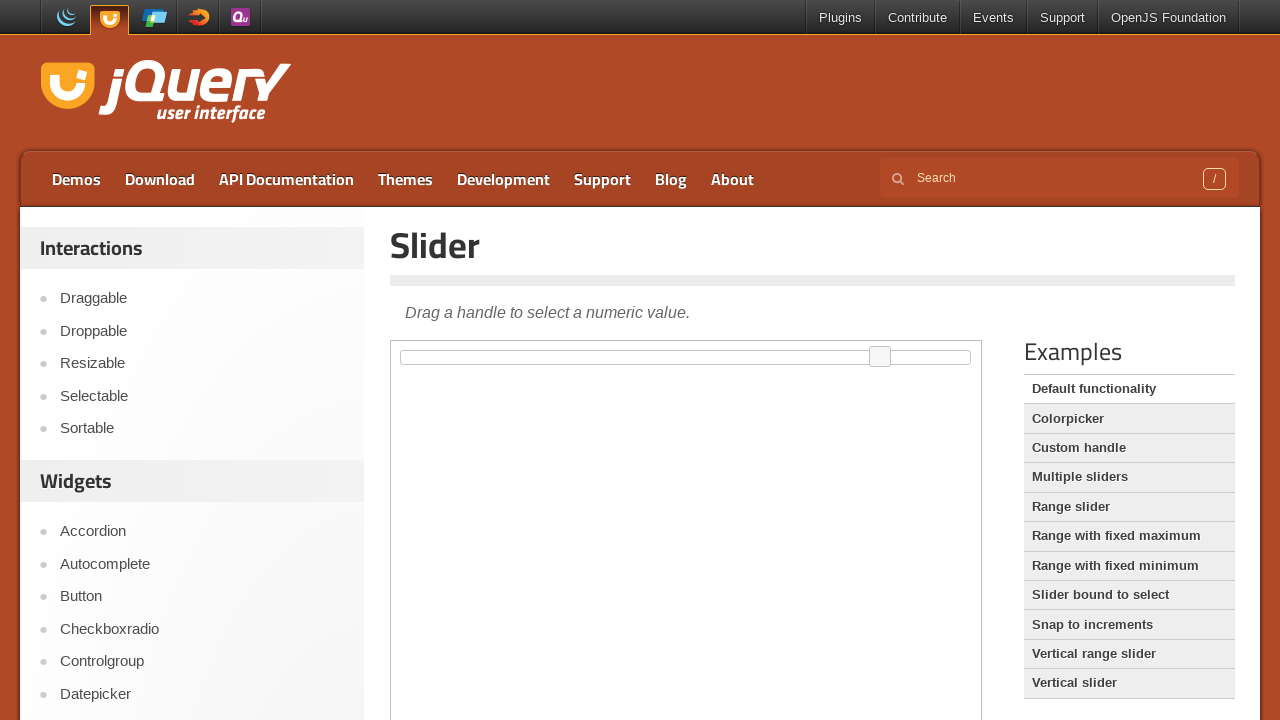

Moved slider to 85% position using JavaScript
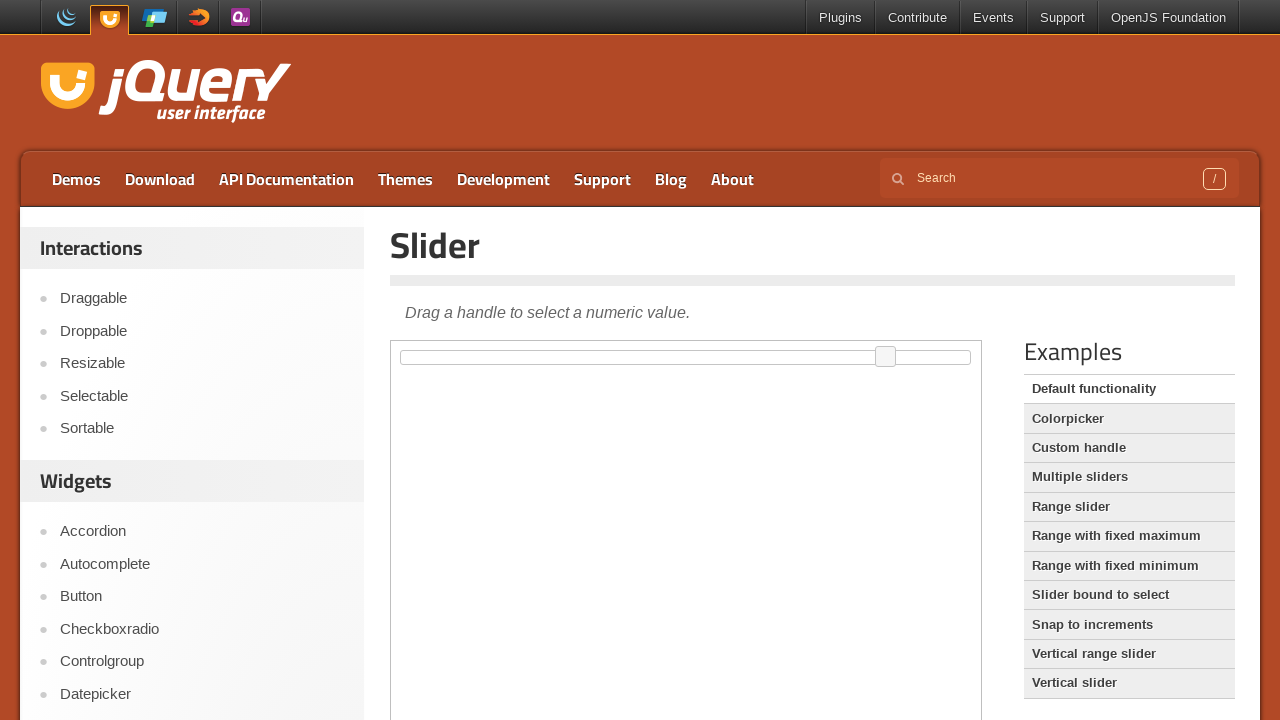

Triggered change event for slider at 85% position
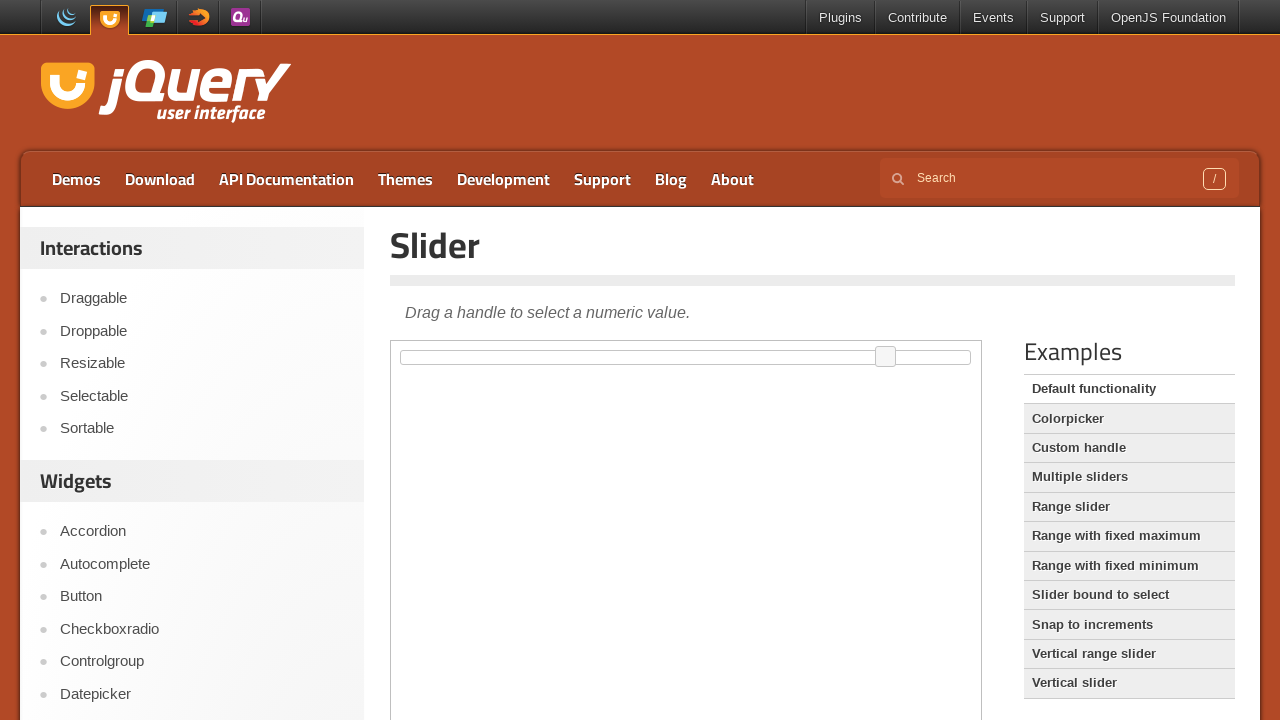

Waited 100ms before next slider movement
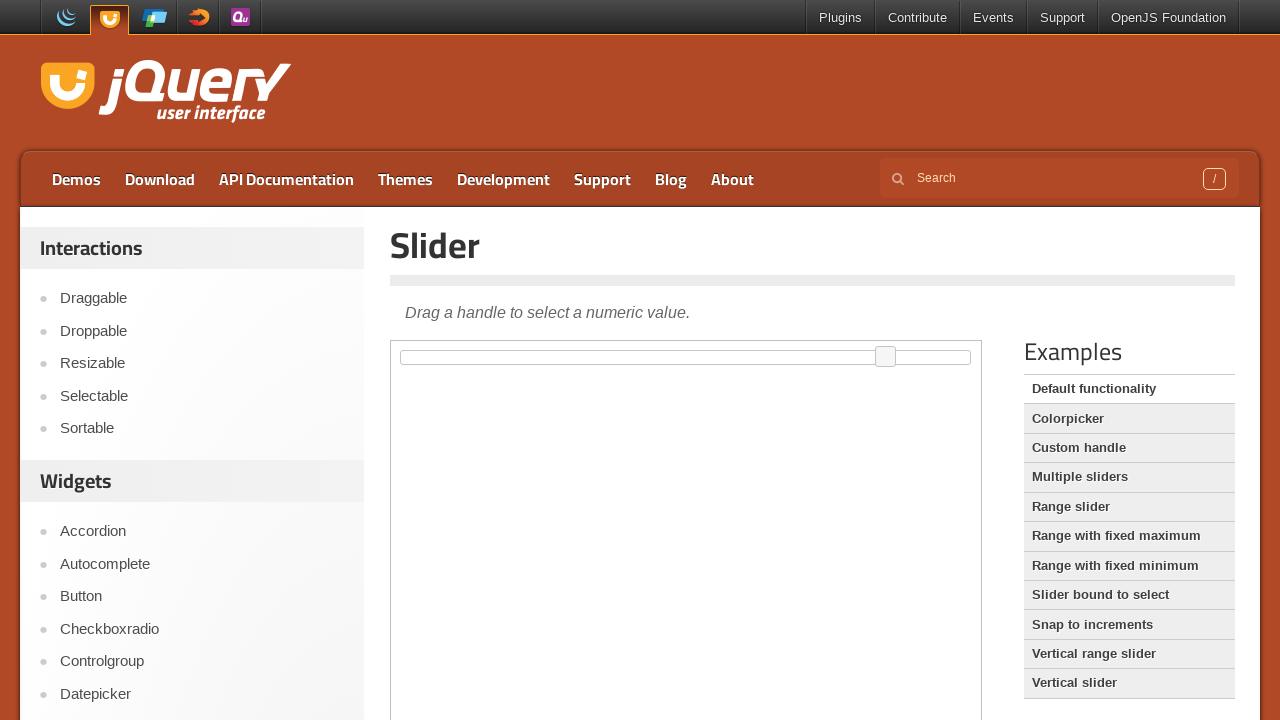

Moved slider to 86% position using JavaScript
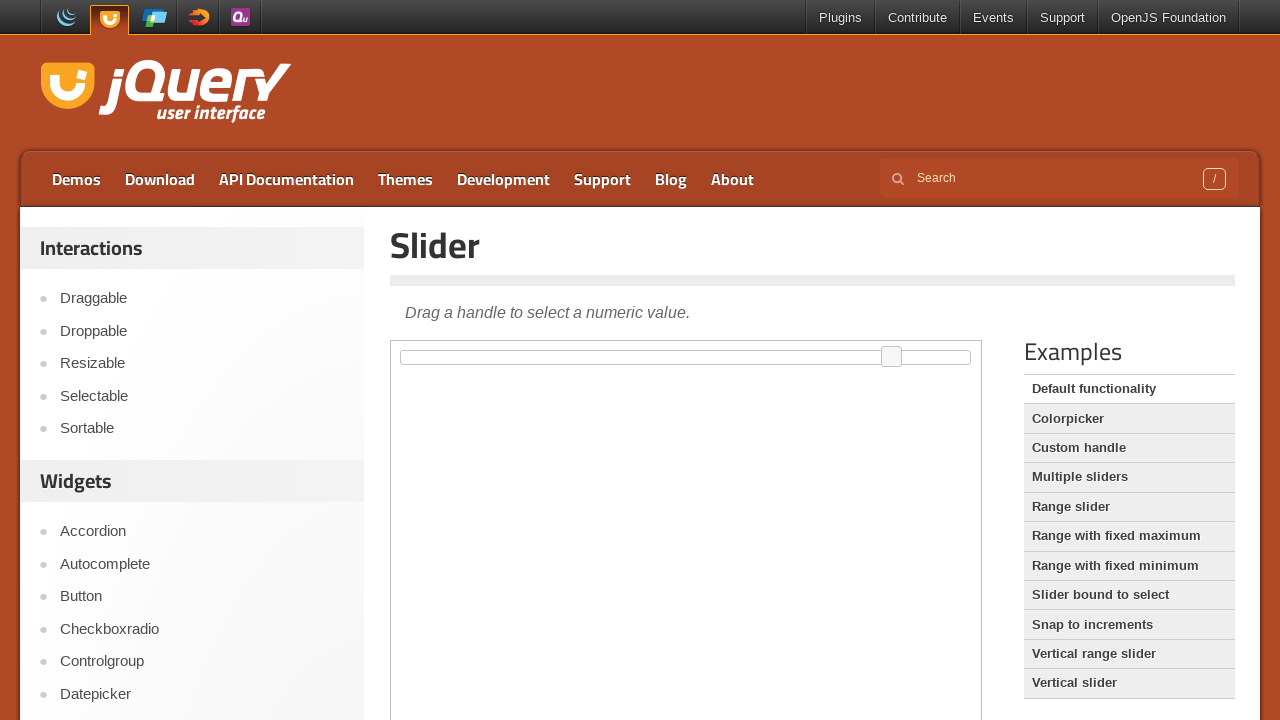

Triggered change event for slider at 86% position
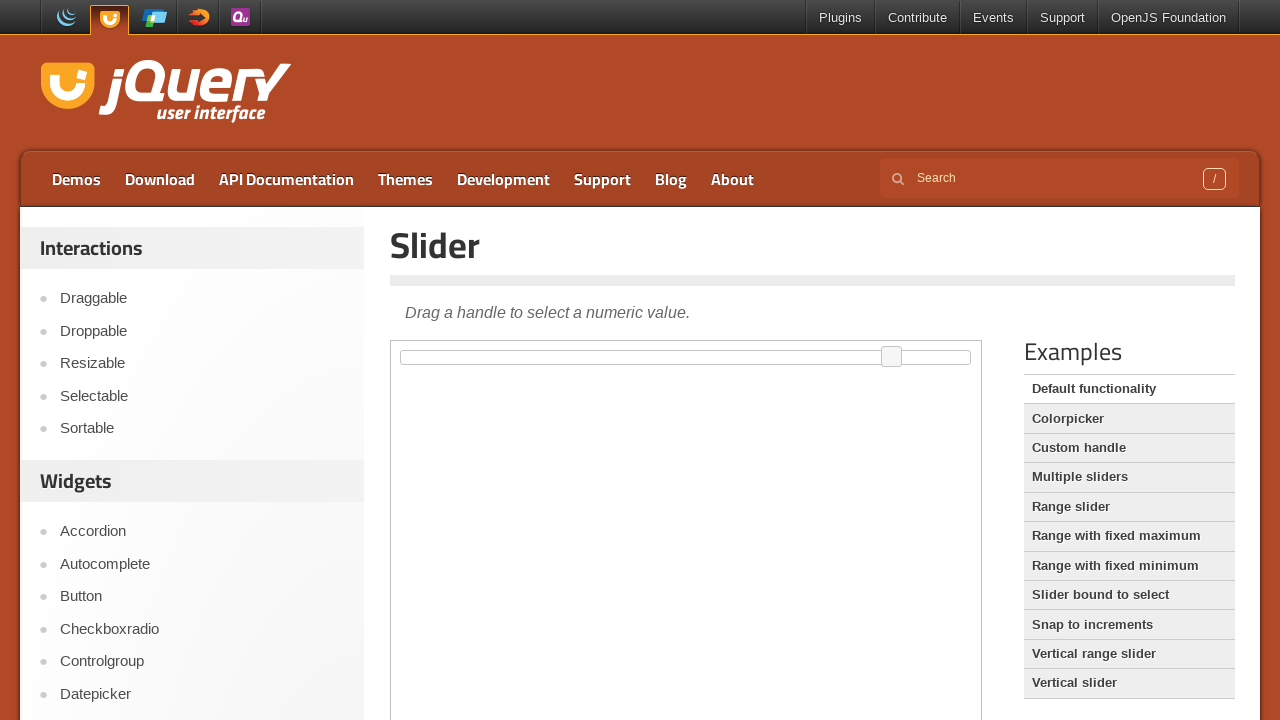

Waited 100ms before next slider movement
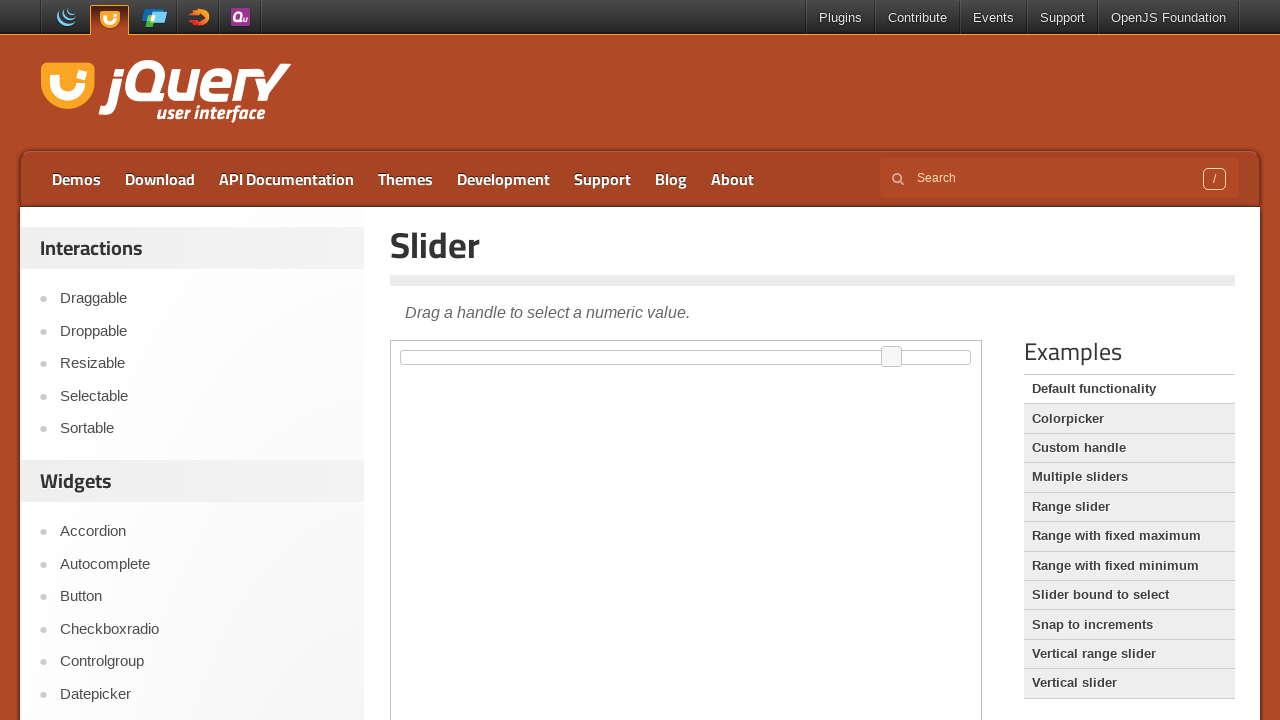

Moved slider to 87% position using JavaScript
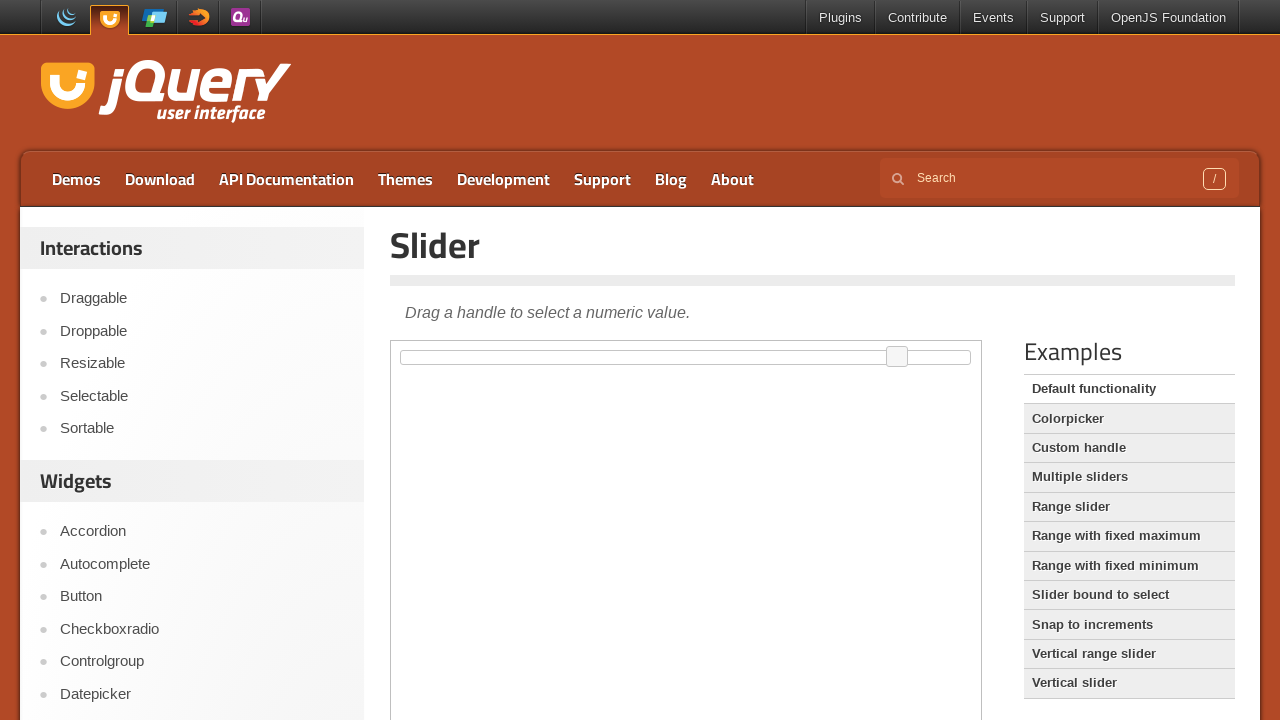

Triggered change event for slider at 87% position
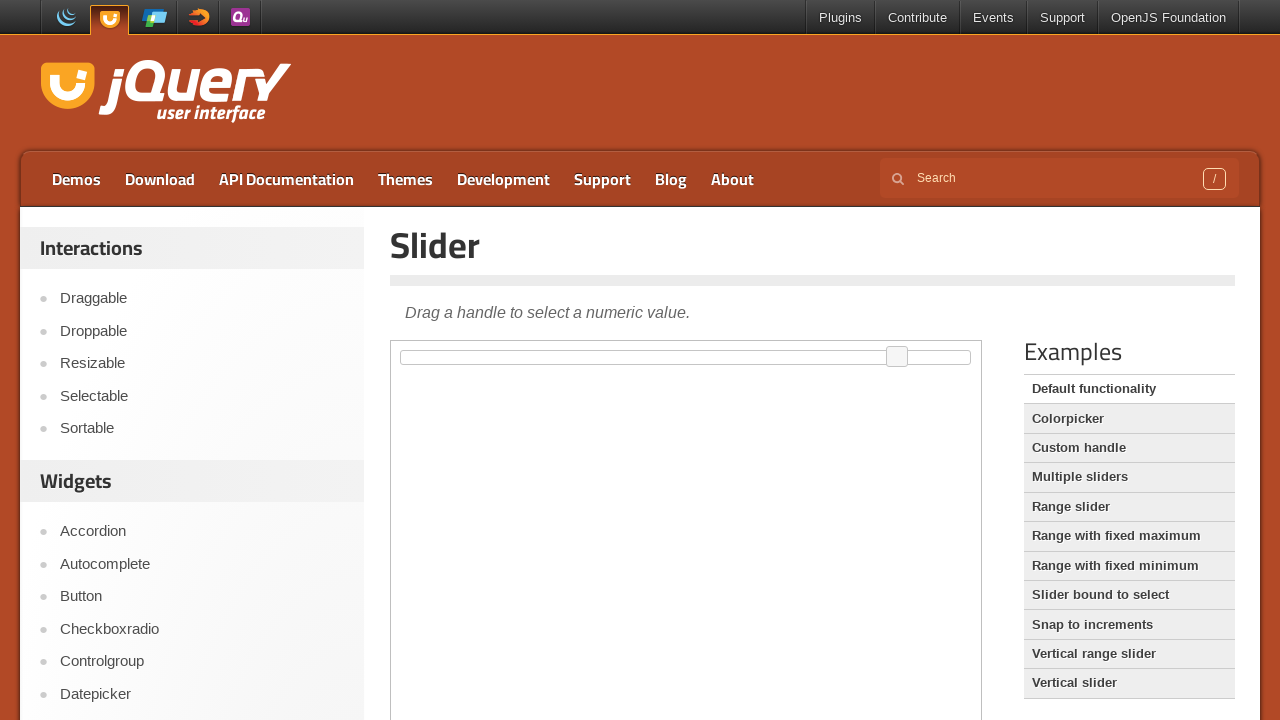

Waited 100ms before next slider movement
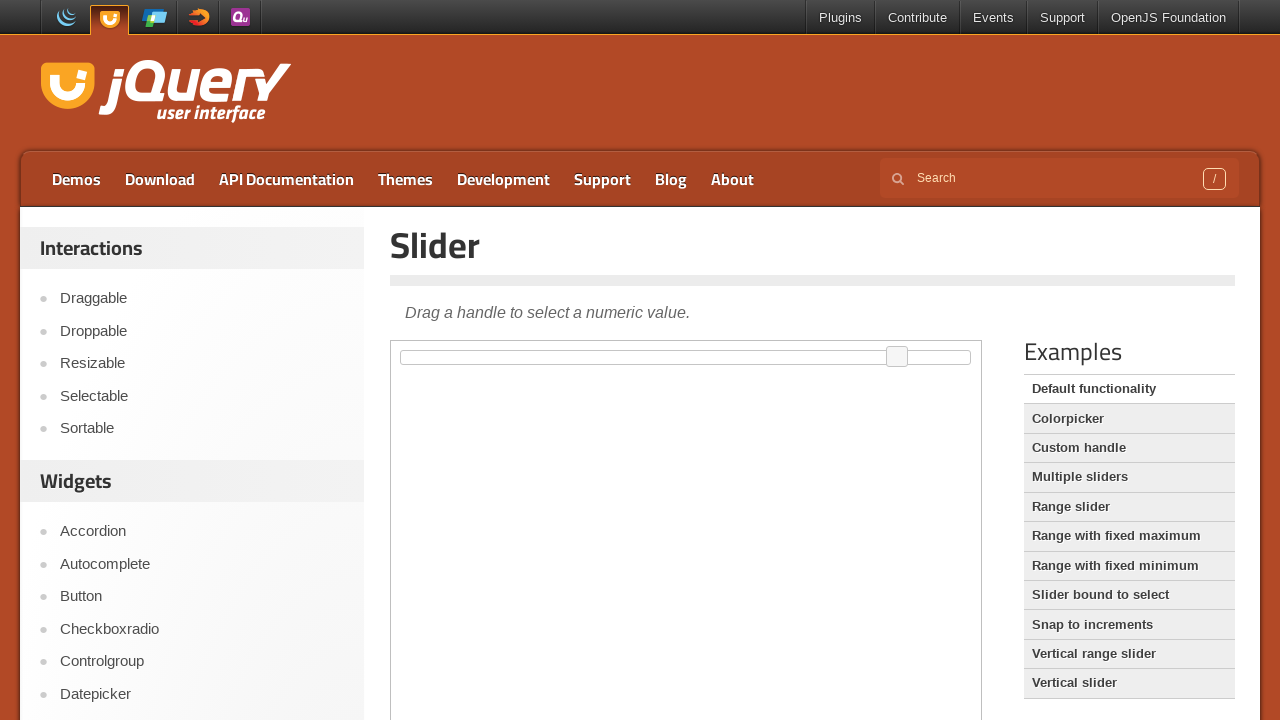

Moved slider to 88% position using JavaScript
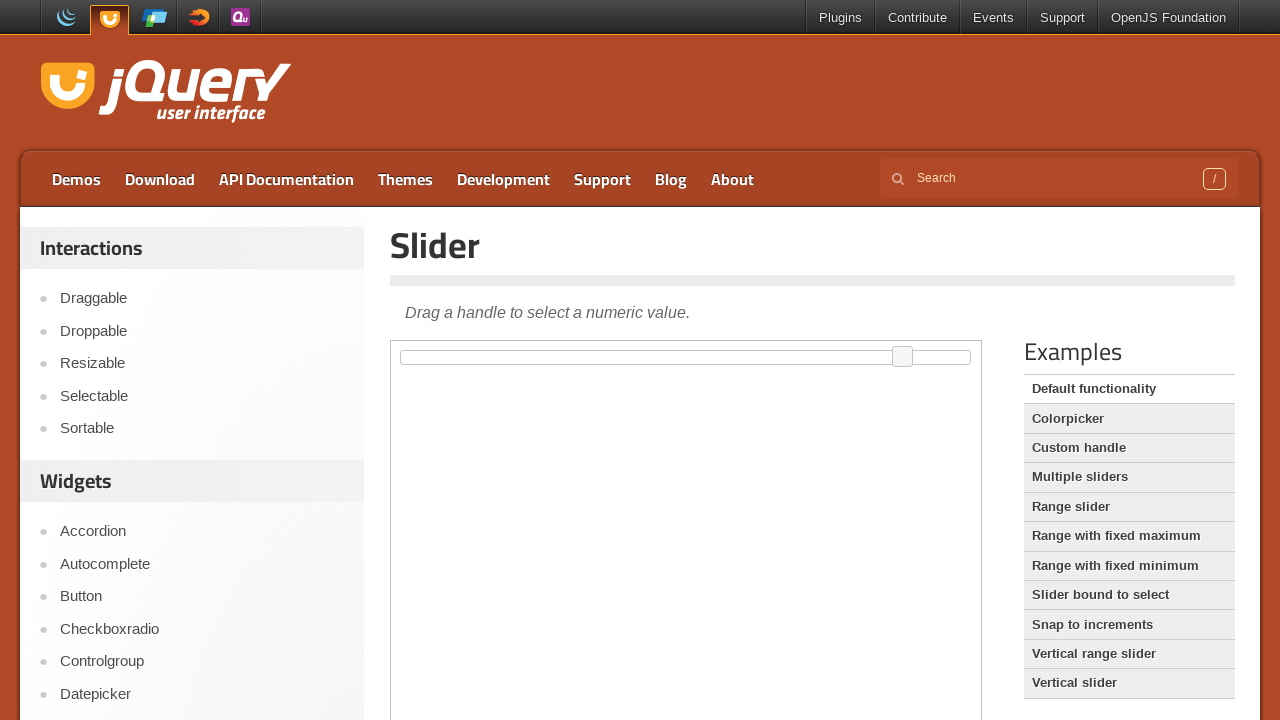

Triggered change event for slider at 88% position
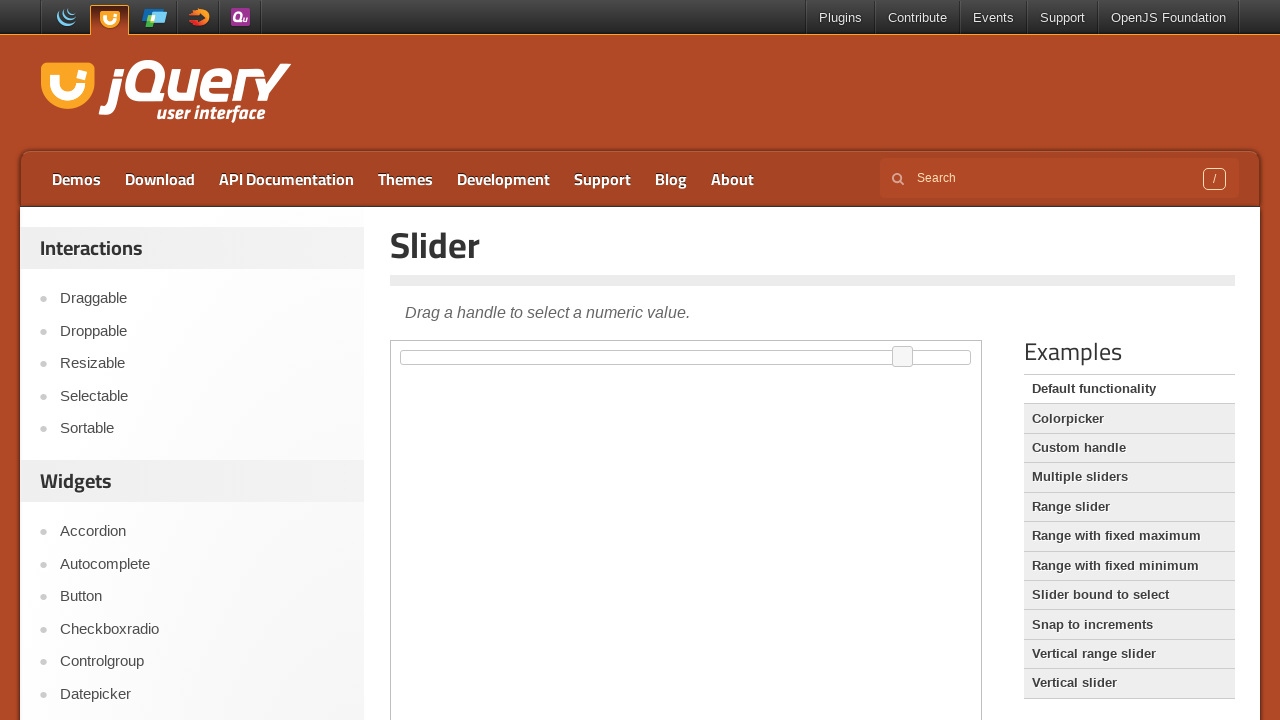

Waited 100ms before next slider movement
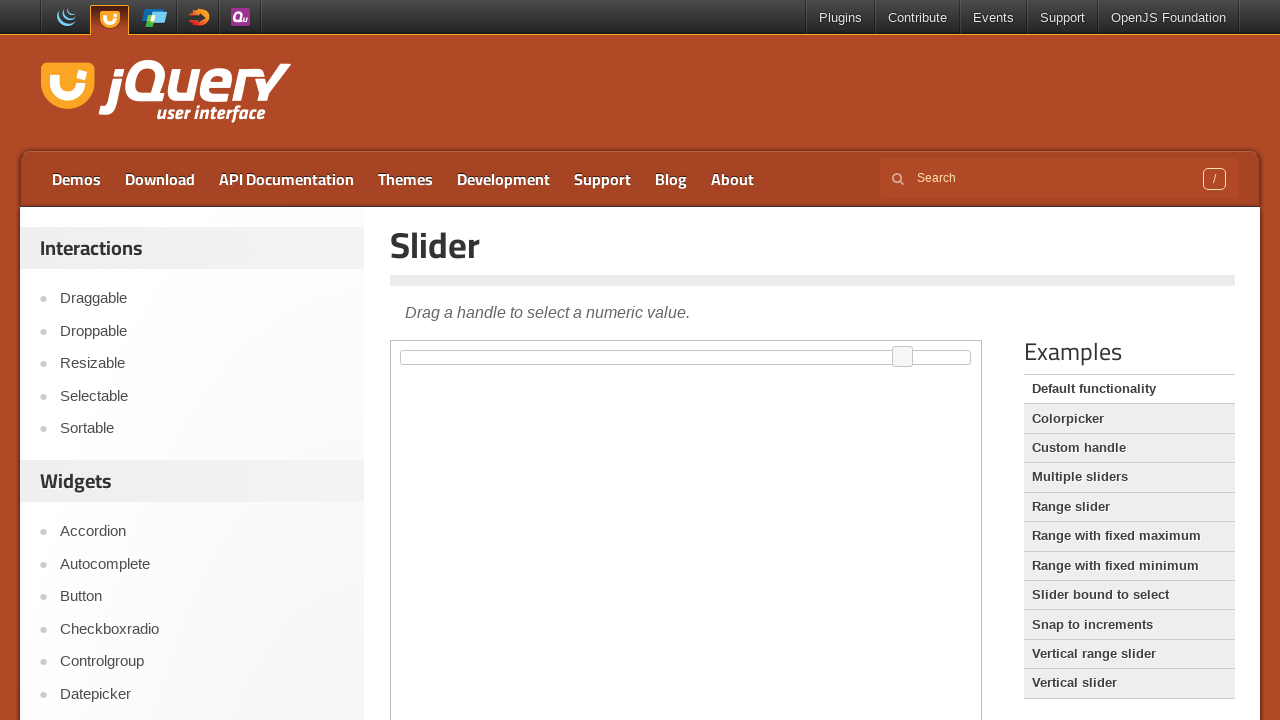

Moved slider to 89% position using JavaScript
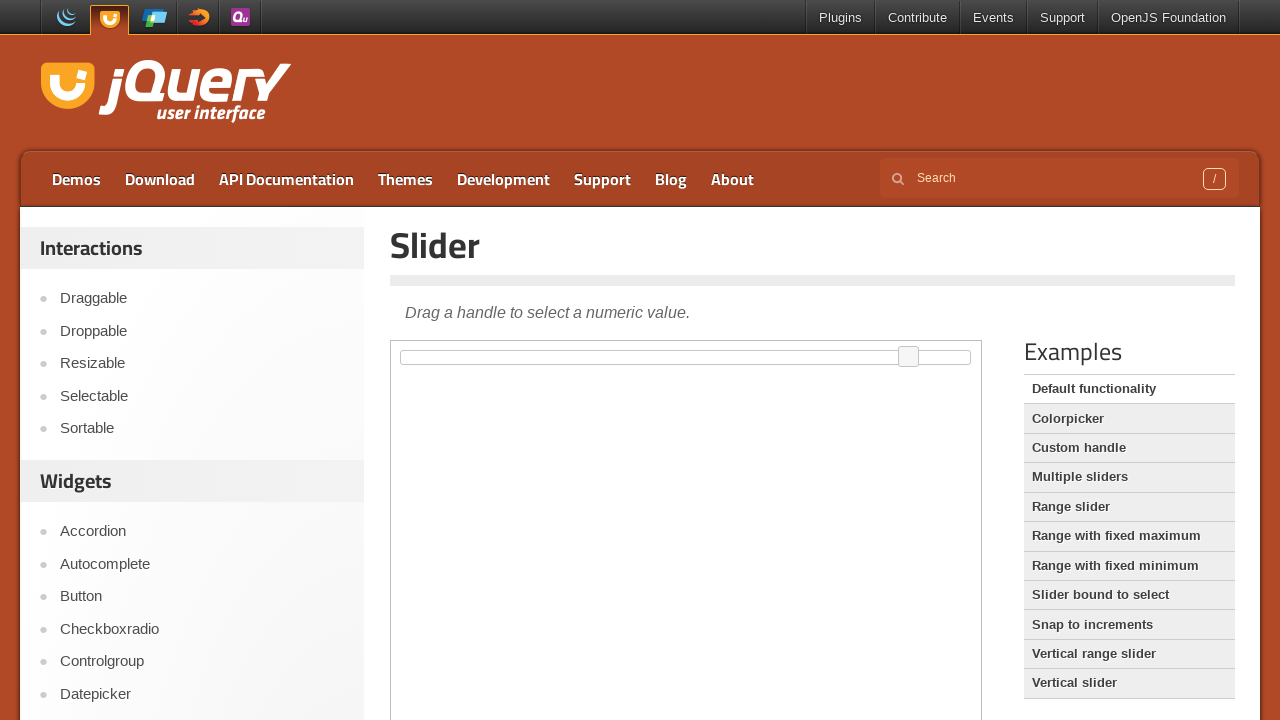

Triggered change event for slider at 89% position
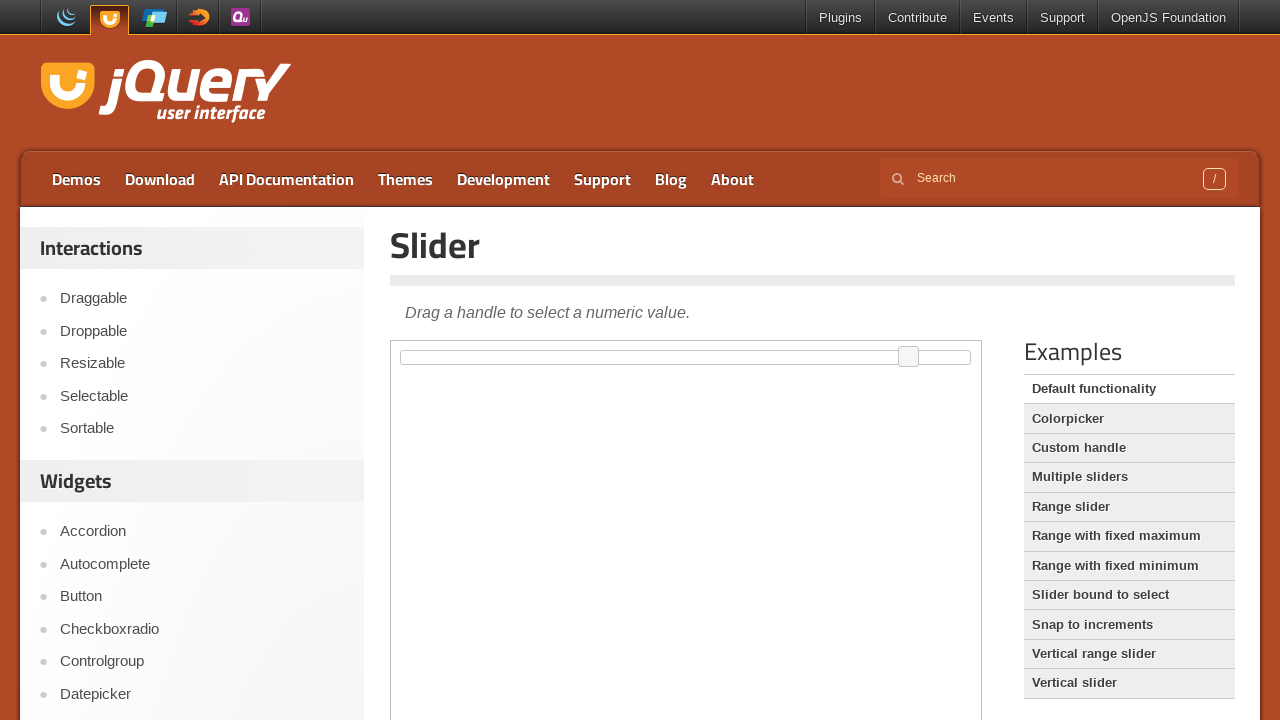

Waited 100ms before next slider movement
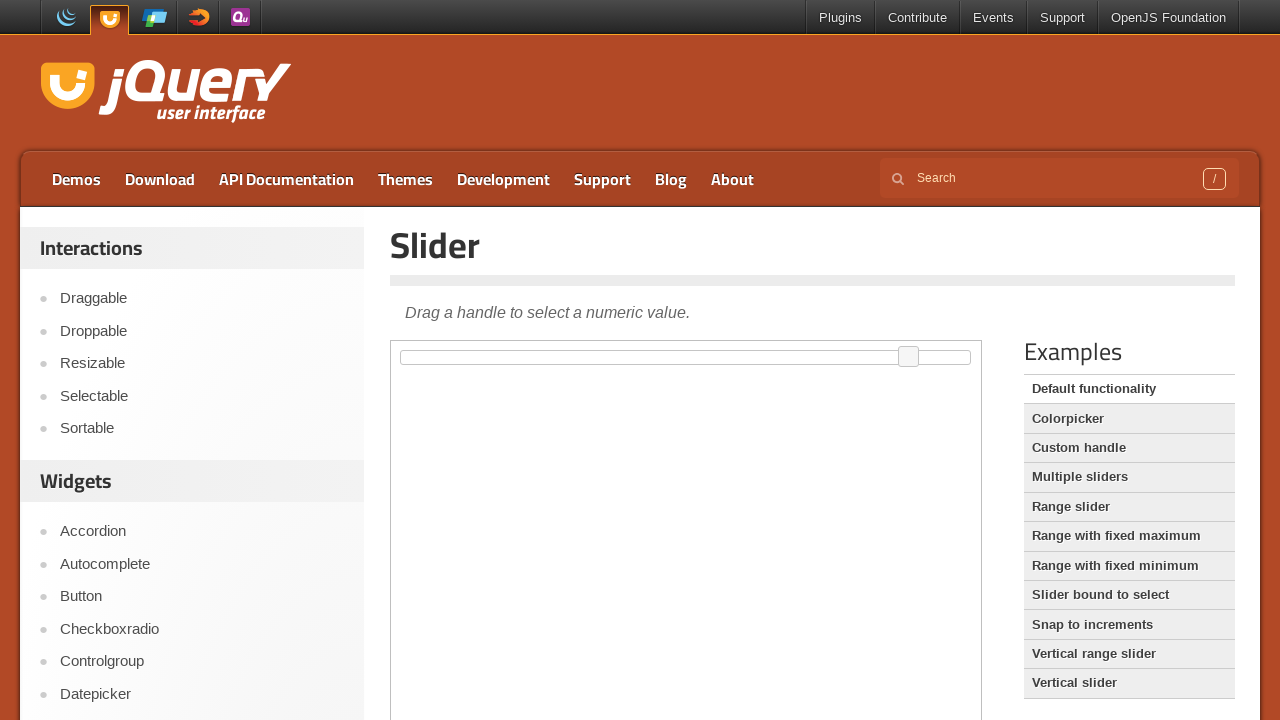

Moved slider to 90% position using JavaScript
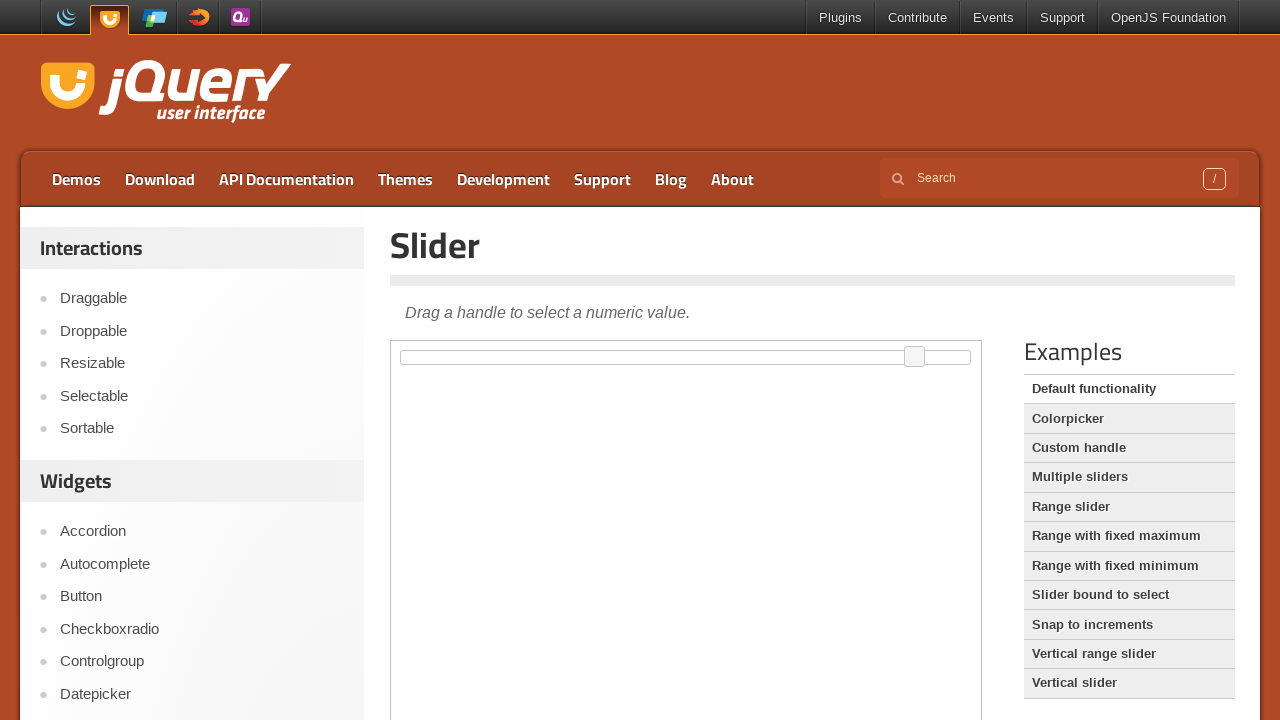

Triggered change event for slider at 90% position
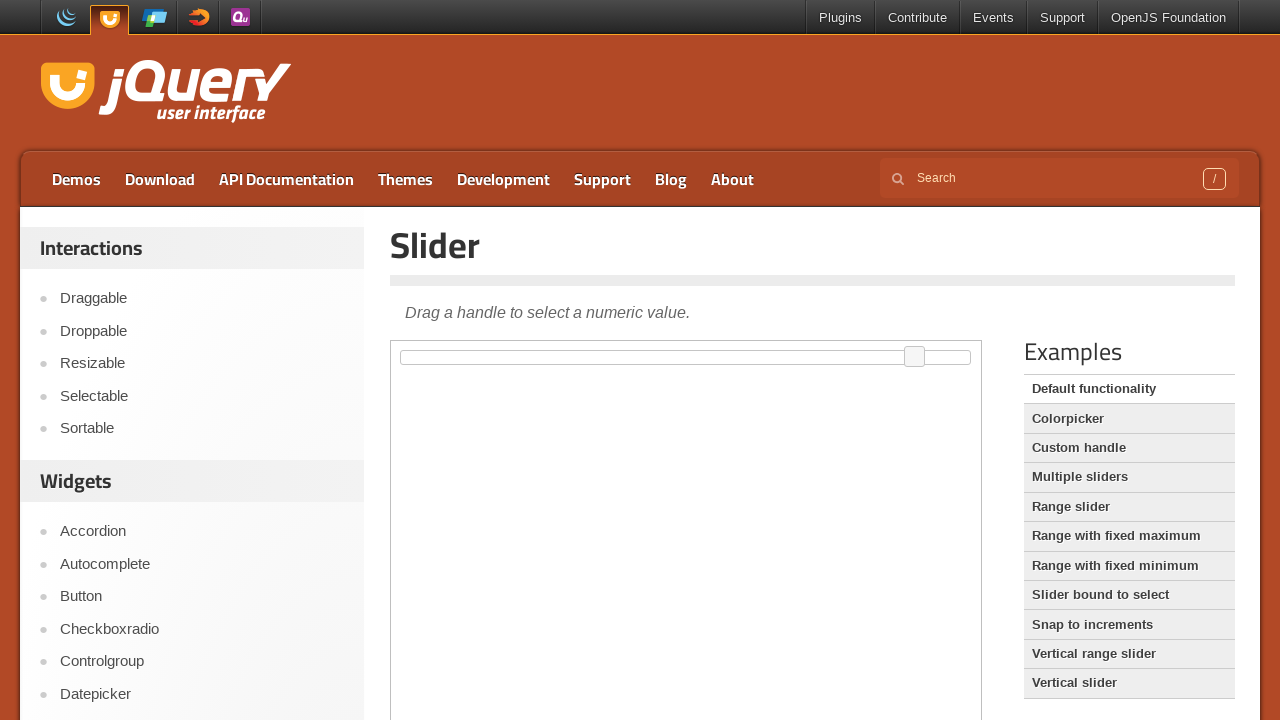

Waited 100ms before next slider movement
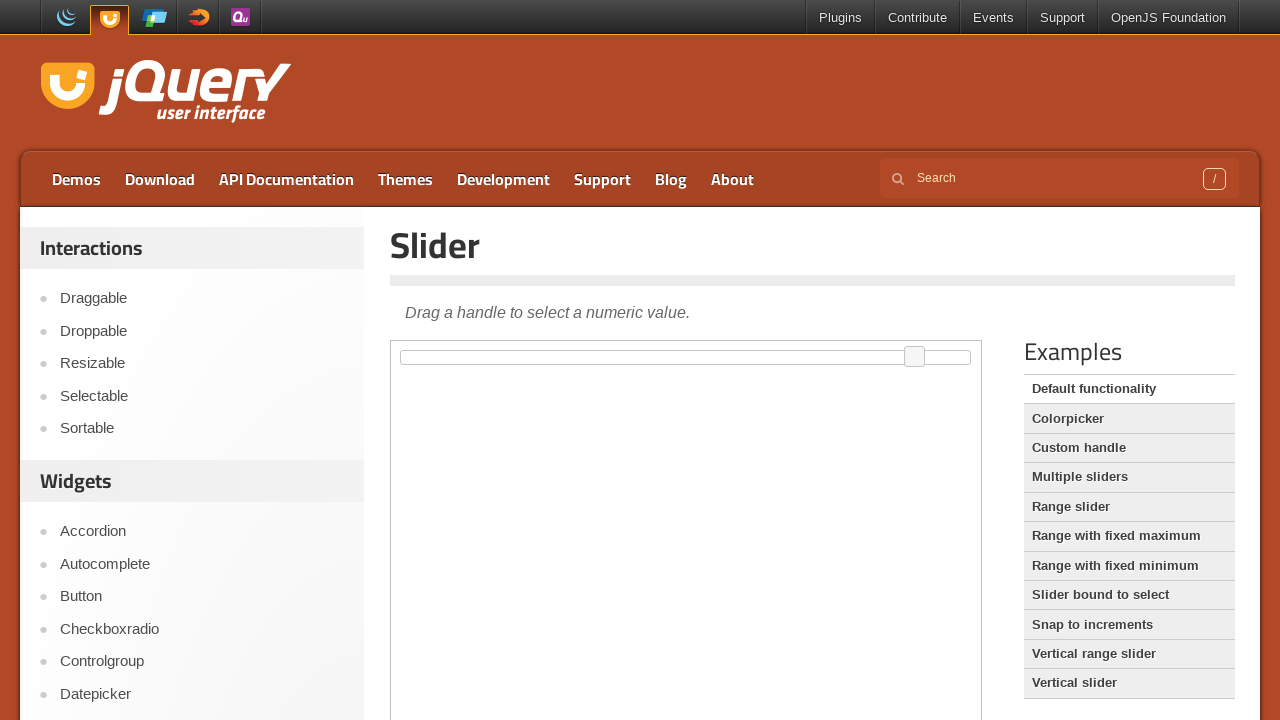

Moved slider to 91% position using JavaScript
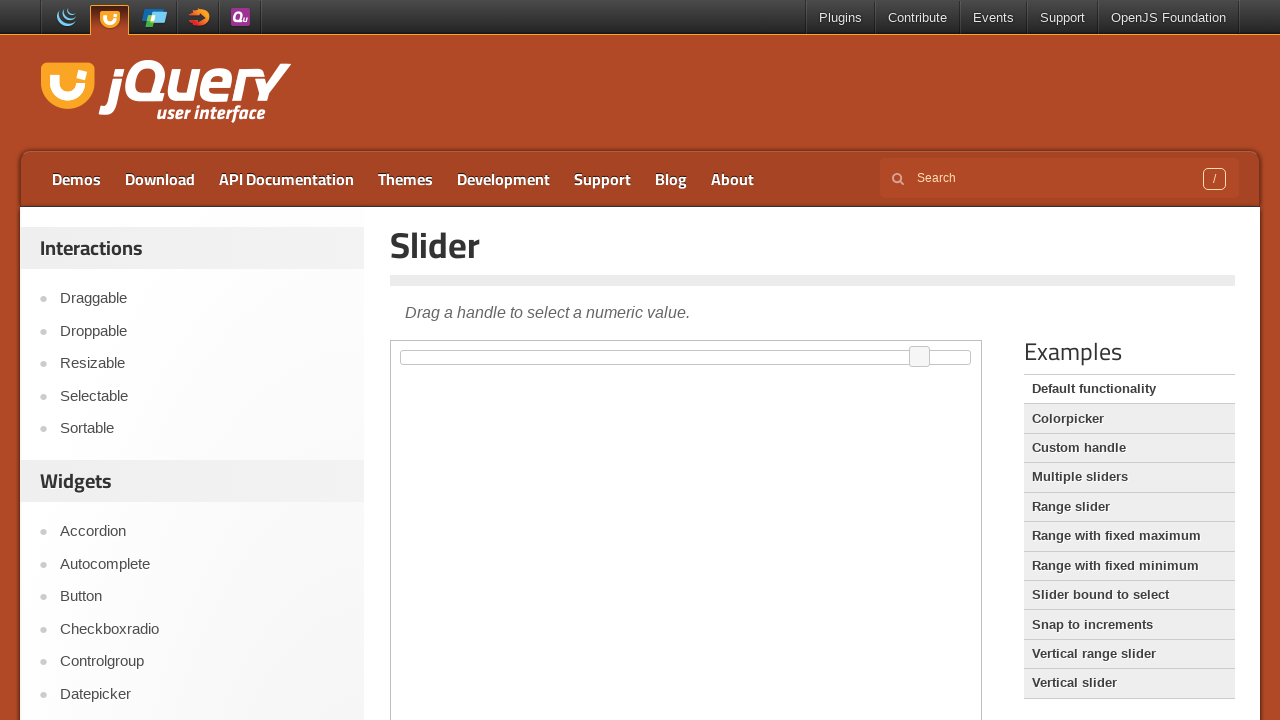

Triggered change event for slider at 91% position
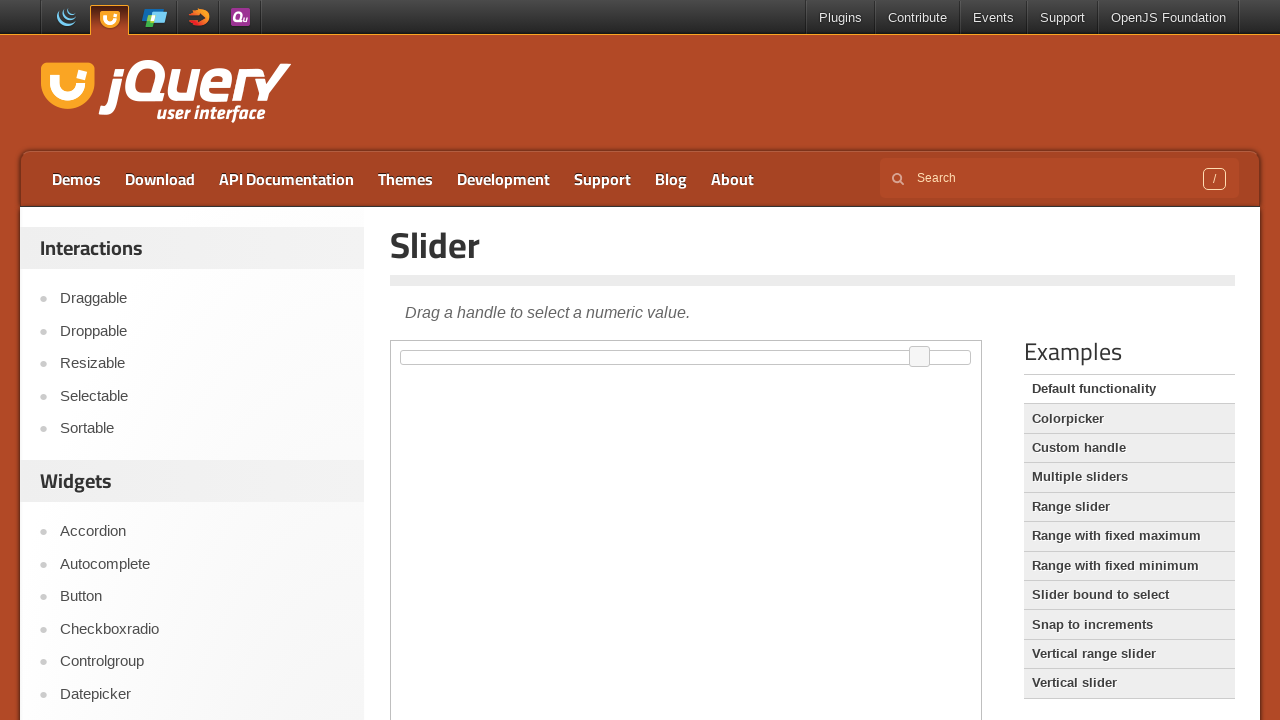

Waited 100ms before next slider movement
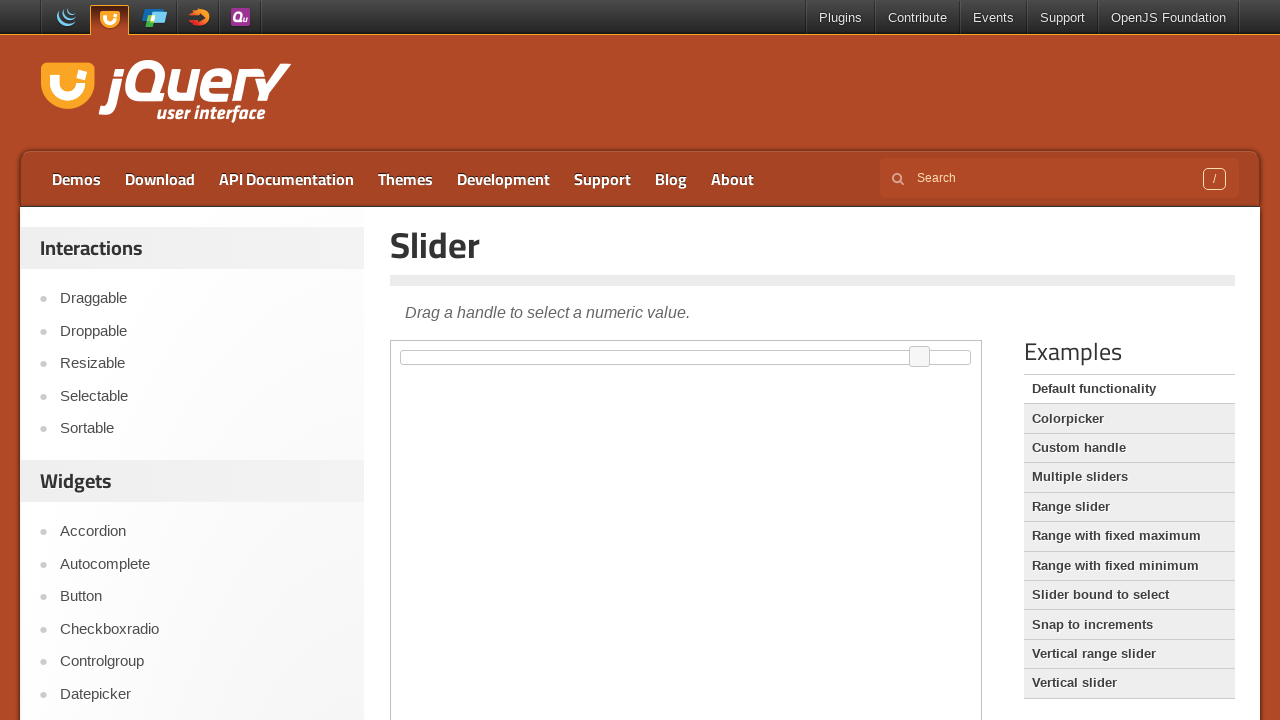

Moved slider to 92% position using JavaScript
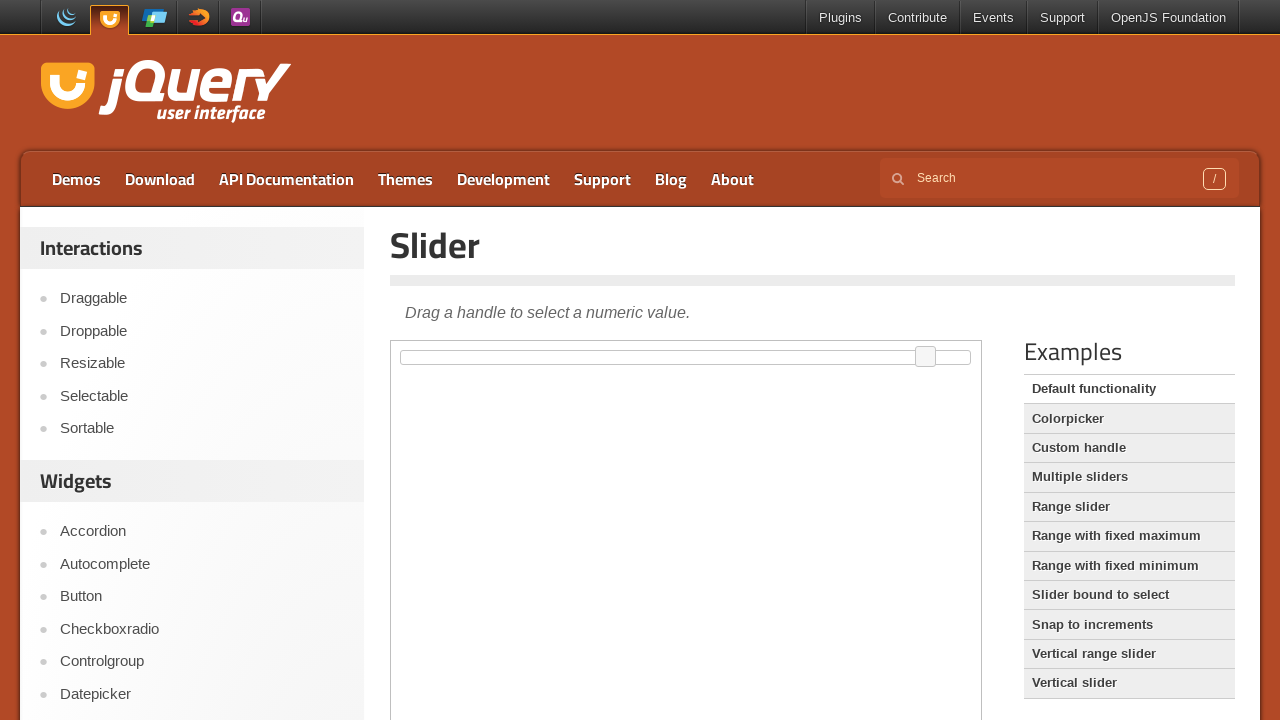

Triggered change event for slider at 92% position
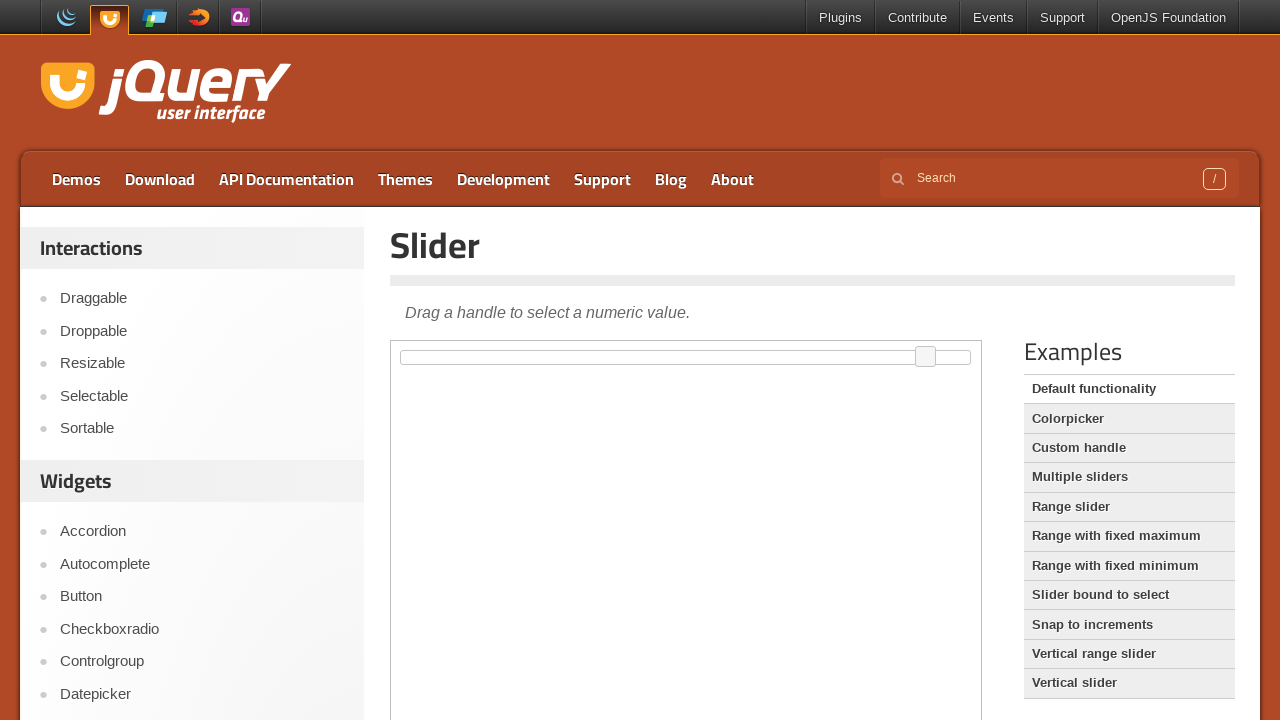

Waited 100ms before next slider movement
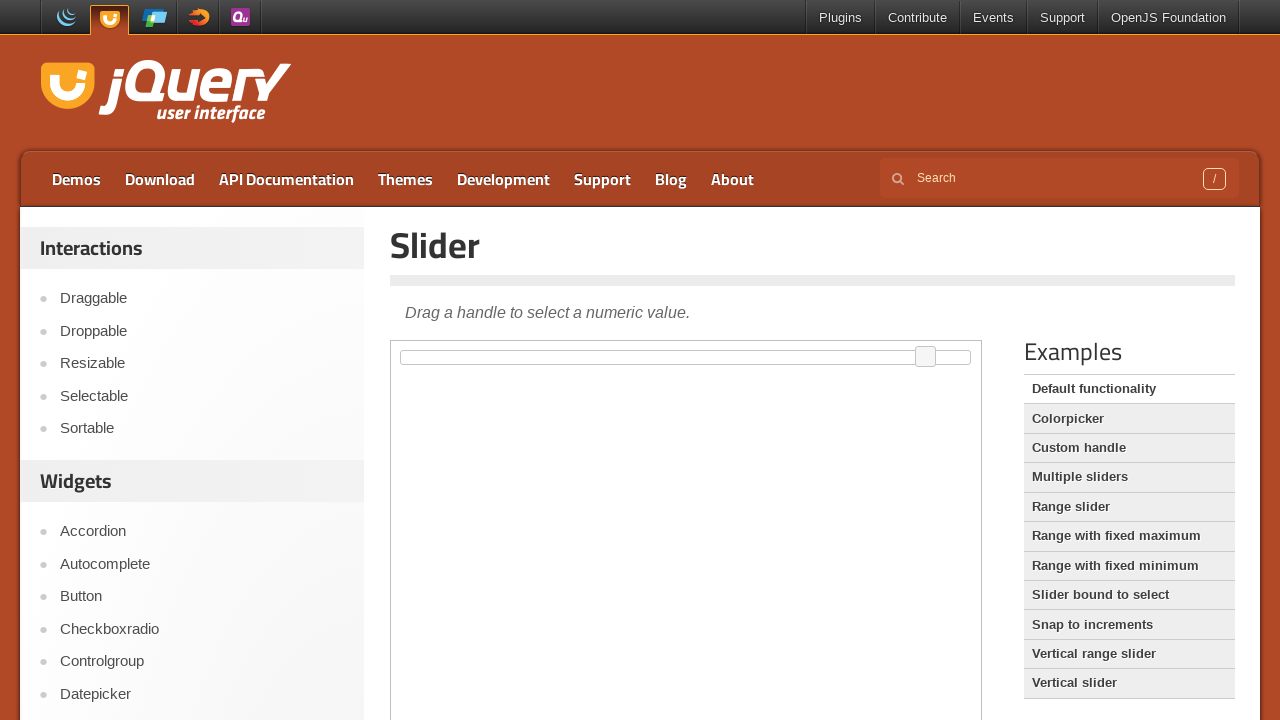

Moved slider to 93% position using JavaScript
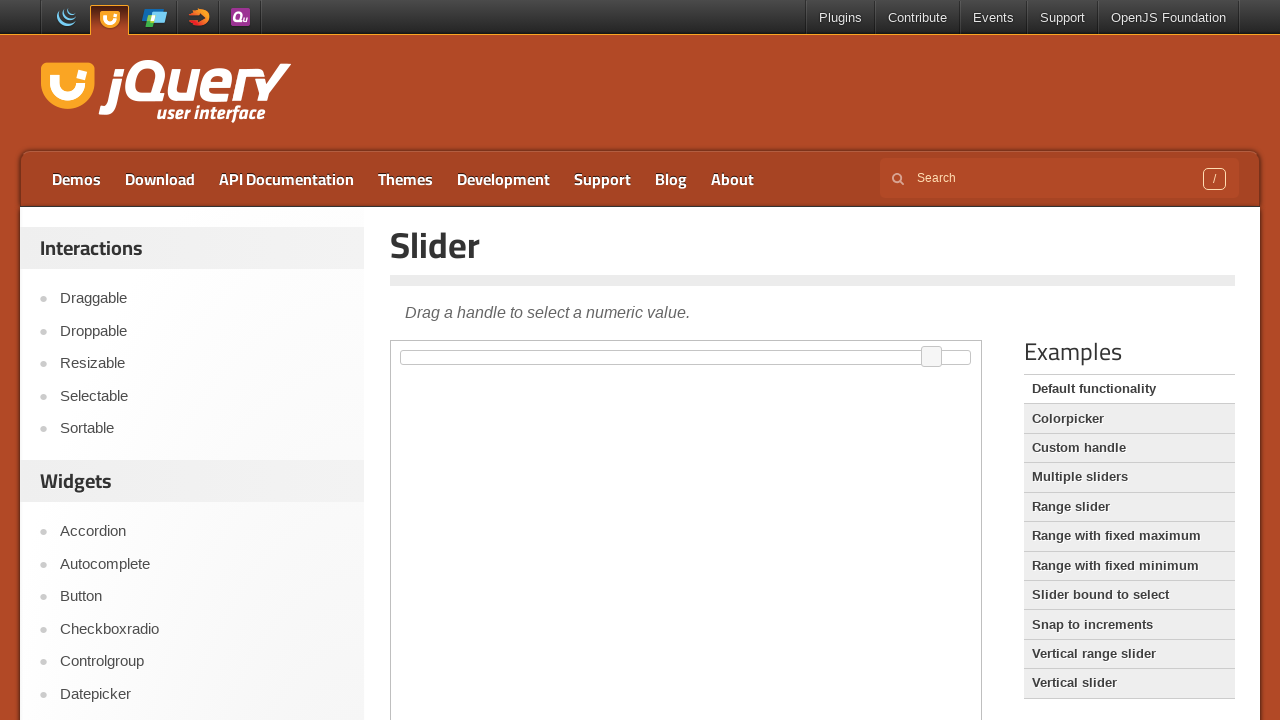

Triggered change event for slider at 93% position
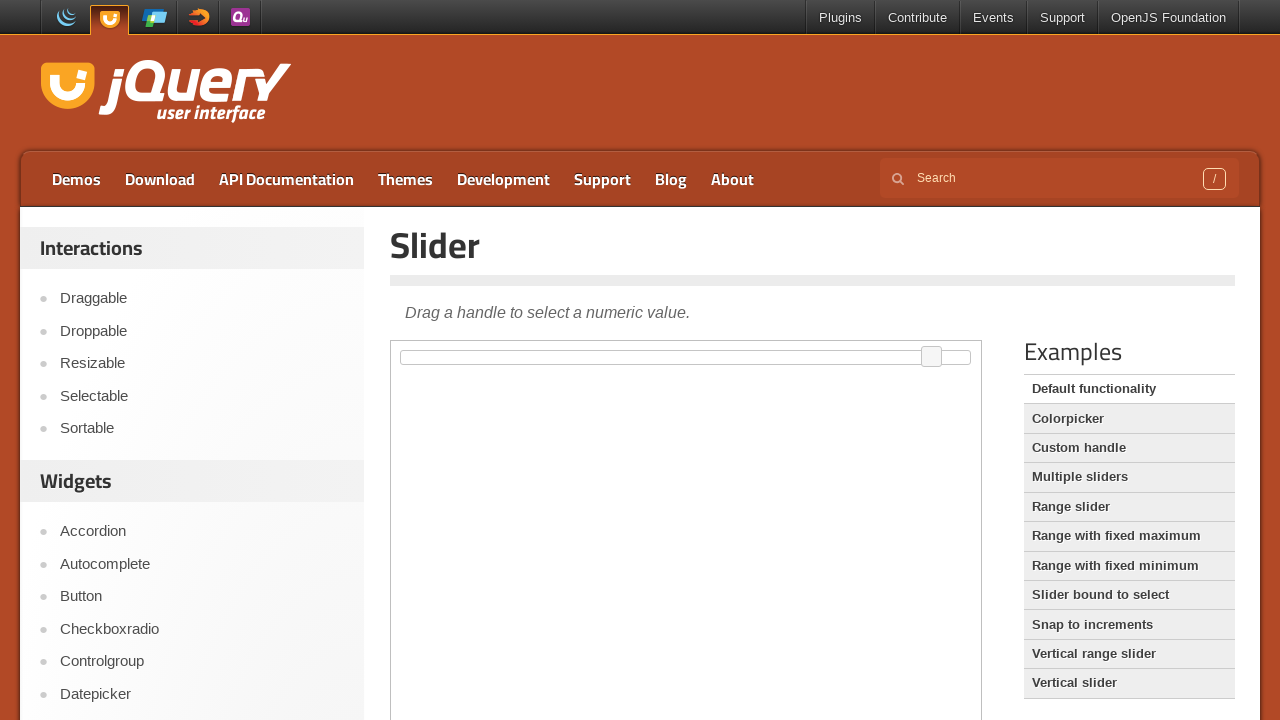

Waited 100ms before next slider movement
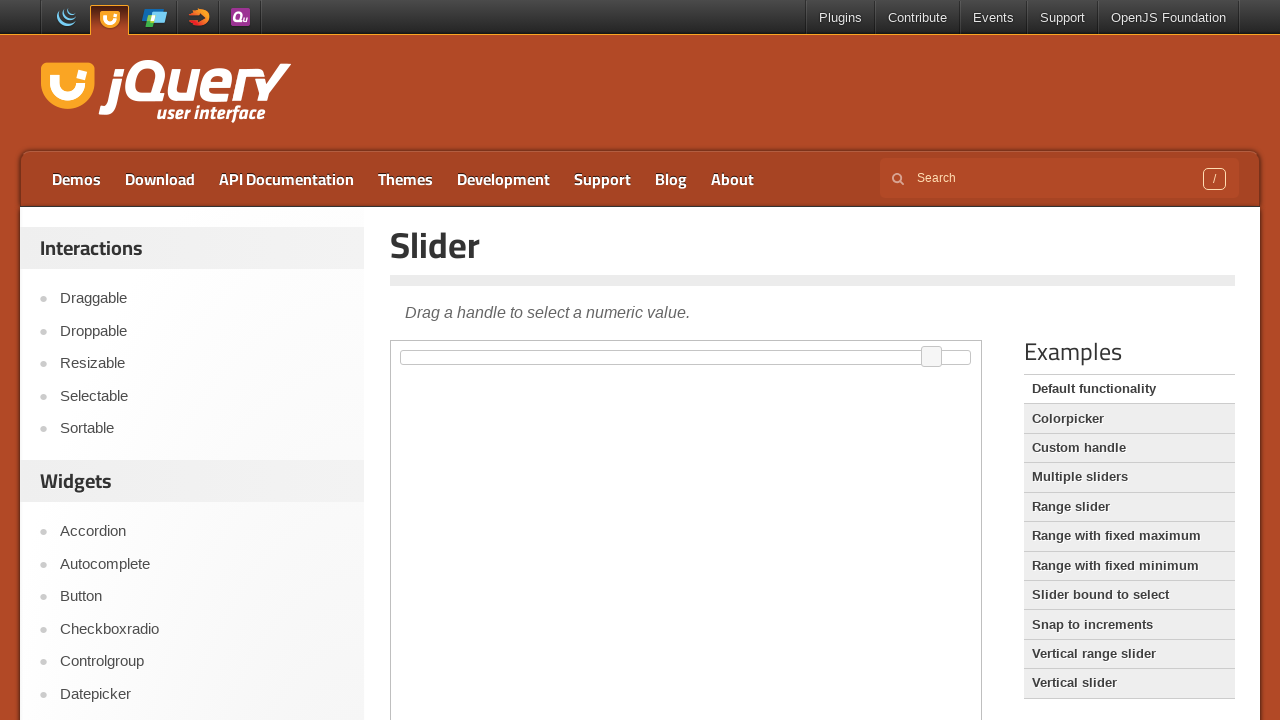

Moved slider to 94% position using JavaScript
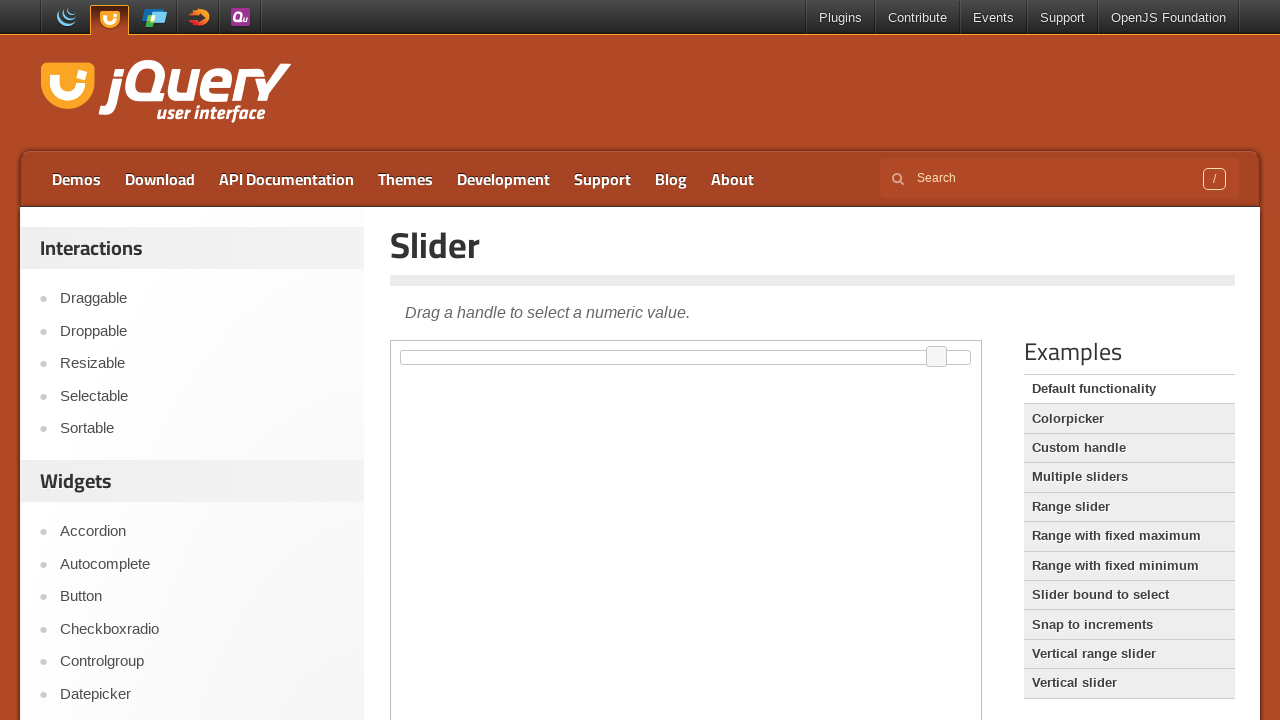

Triggered change event for slider at 94% position
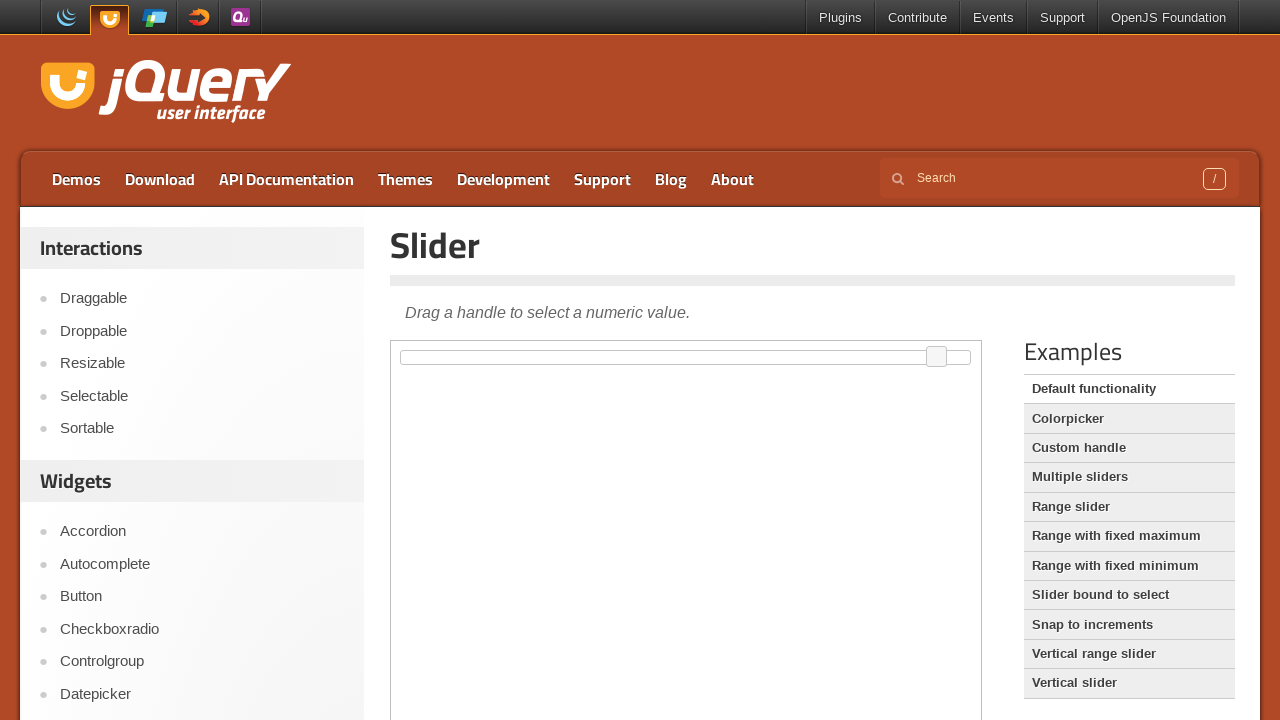

Waited 100ms before next slider movement
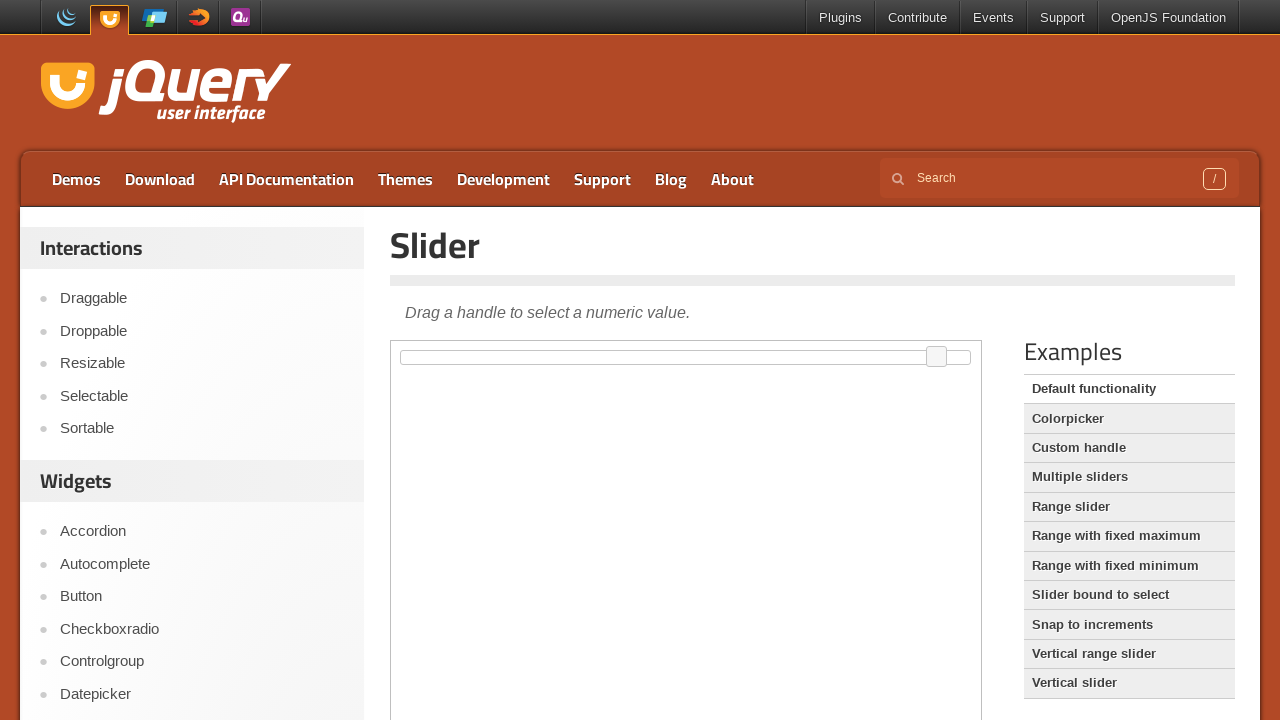

Moved slider to 95% position using JavaScript
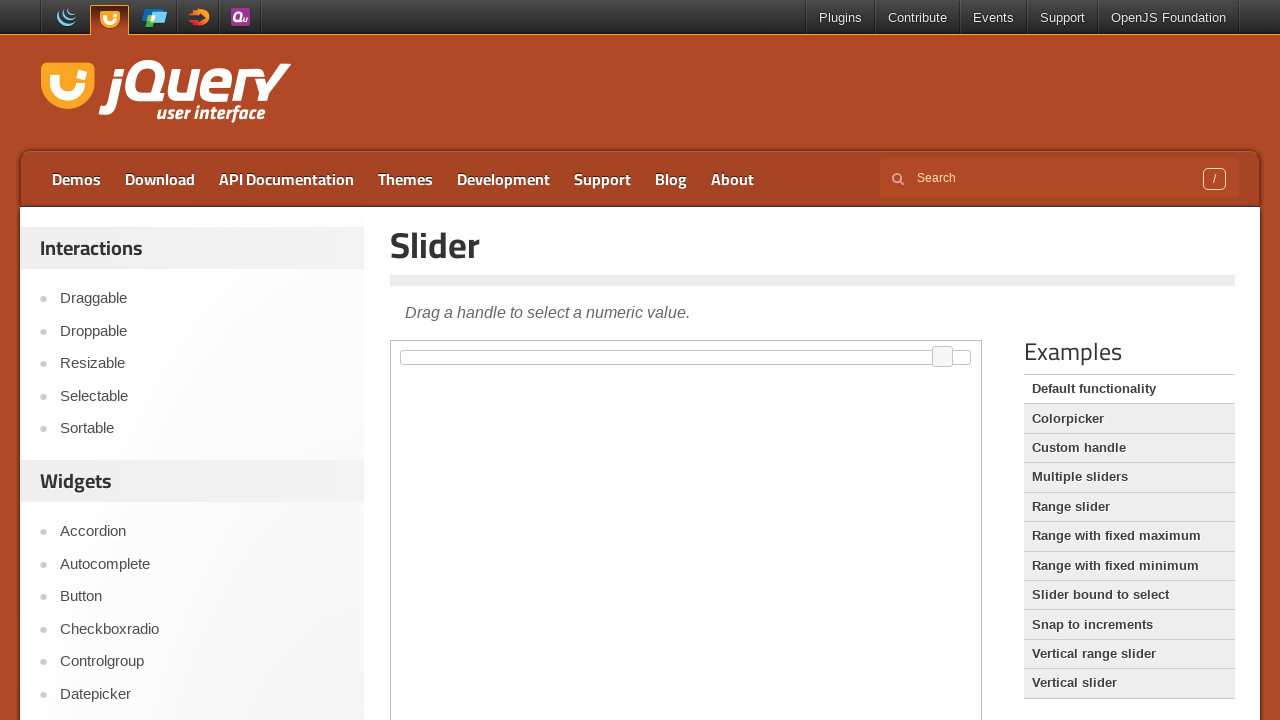

Triggered change event for slider at 95% position
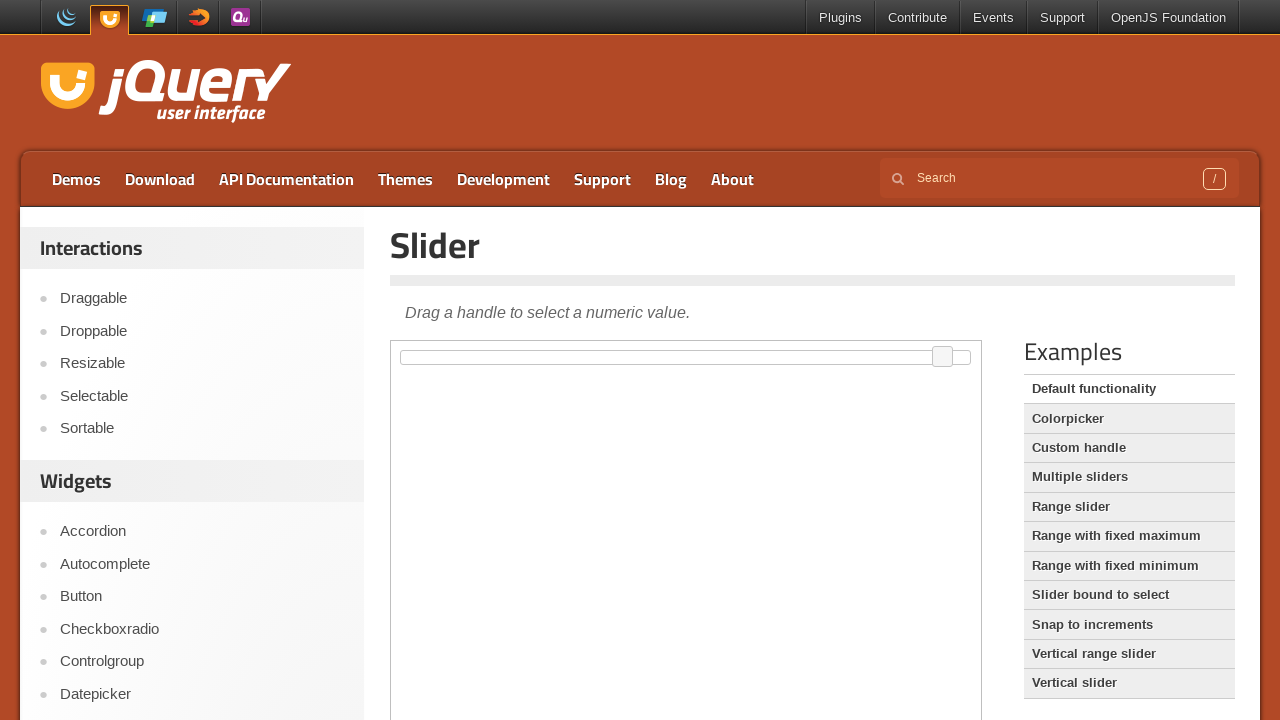

Waited 100ms before next slider movement
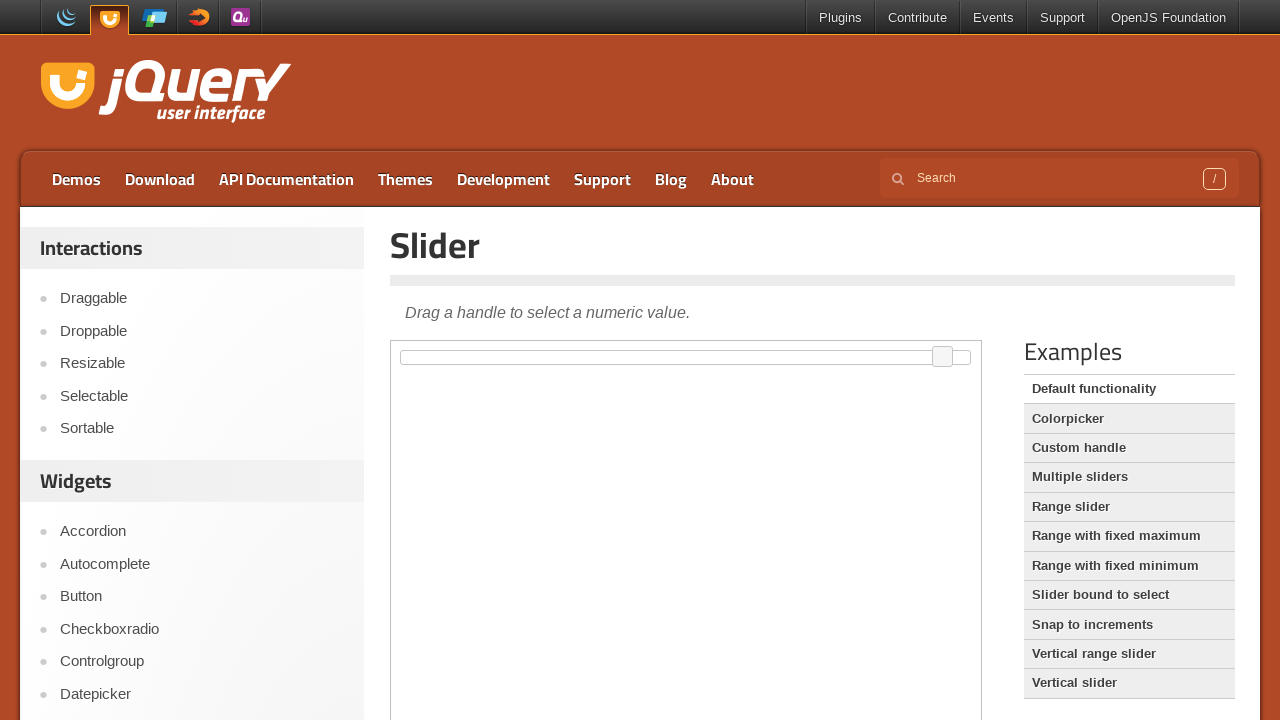

Moved slider to 96% position using JavaScript
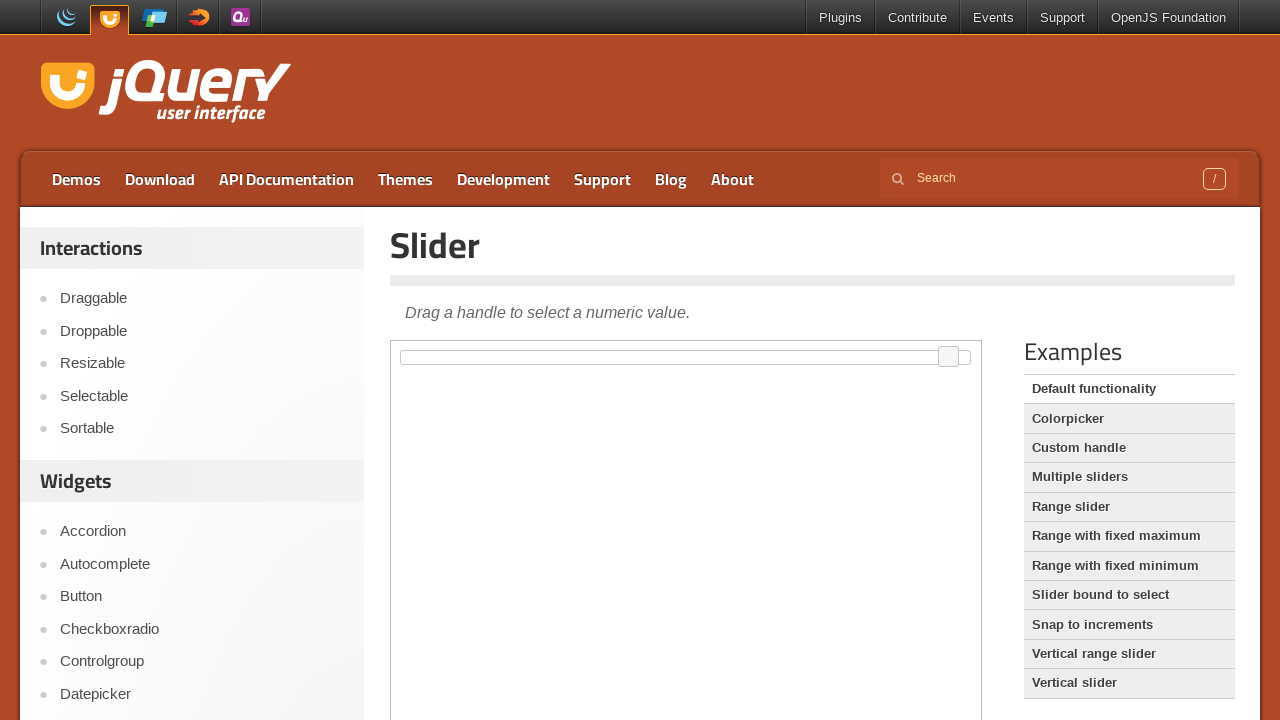

Triggered change event for slider at 96% position
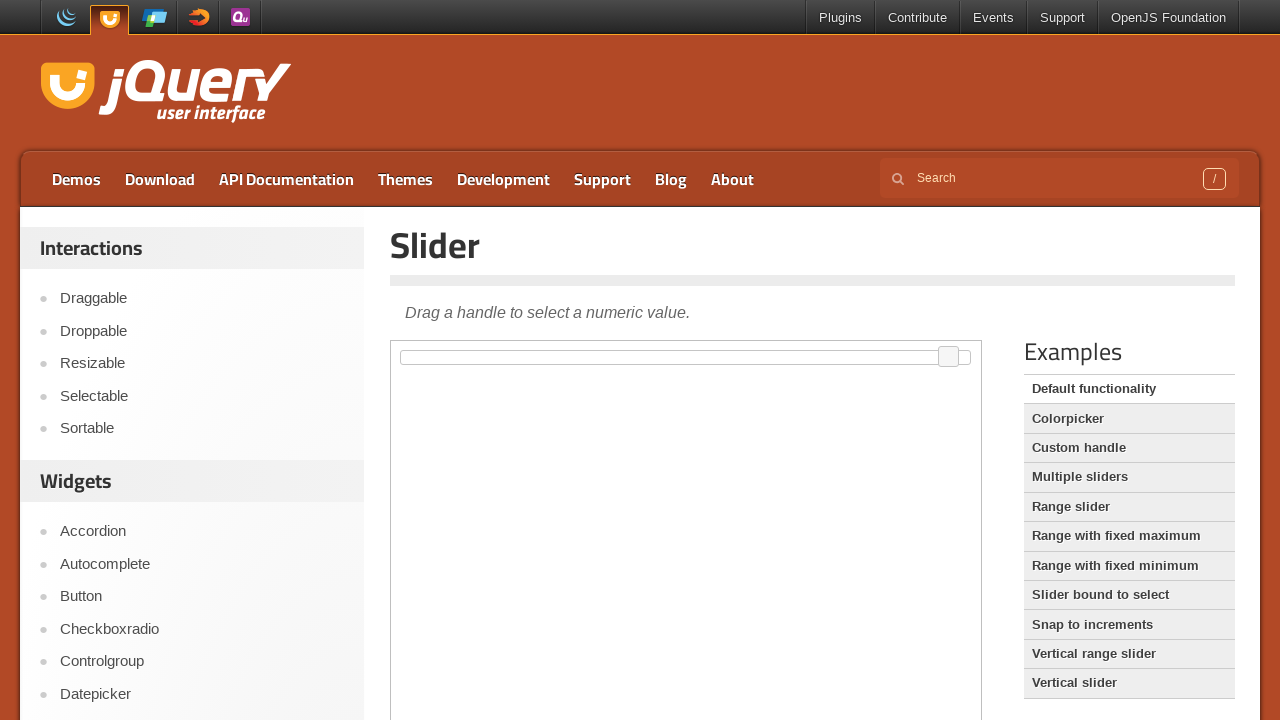

Waited 100ms before next slider movement
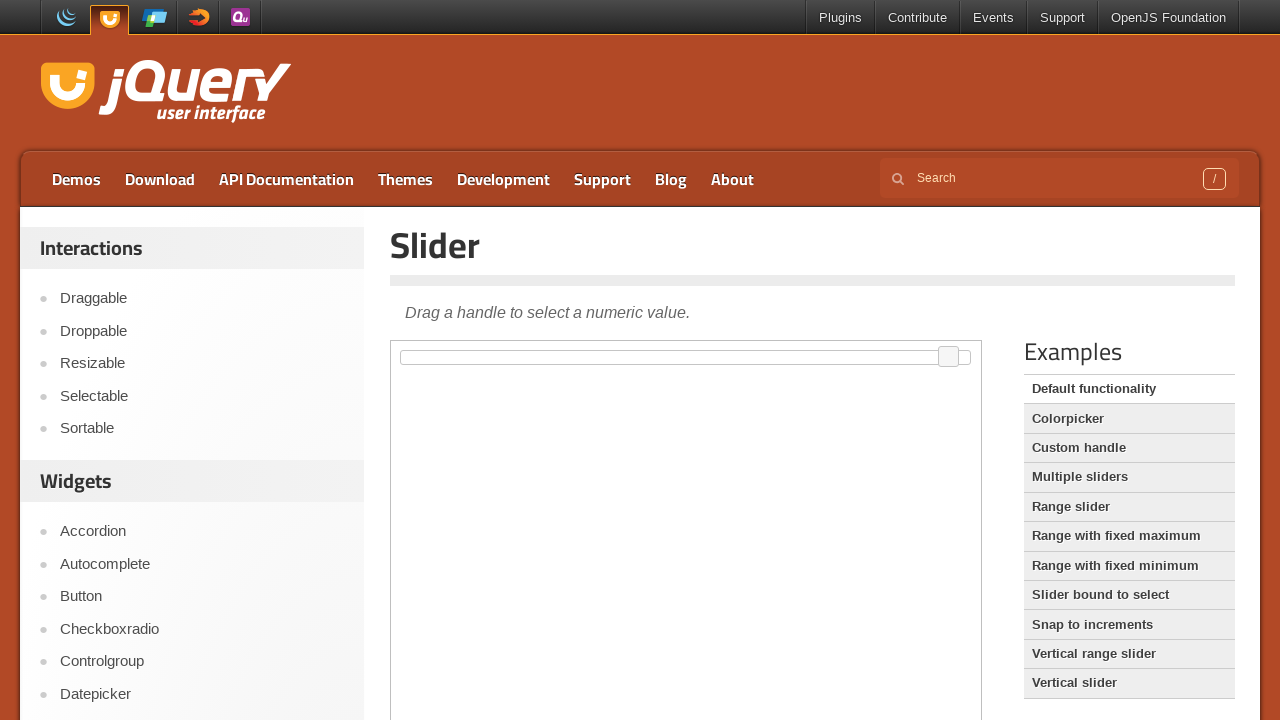

Moved slider to 97% position using JavaScript
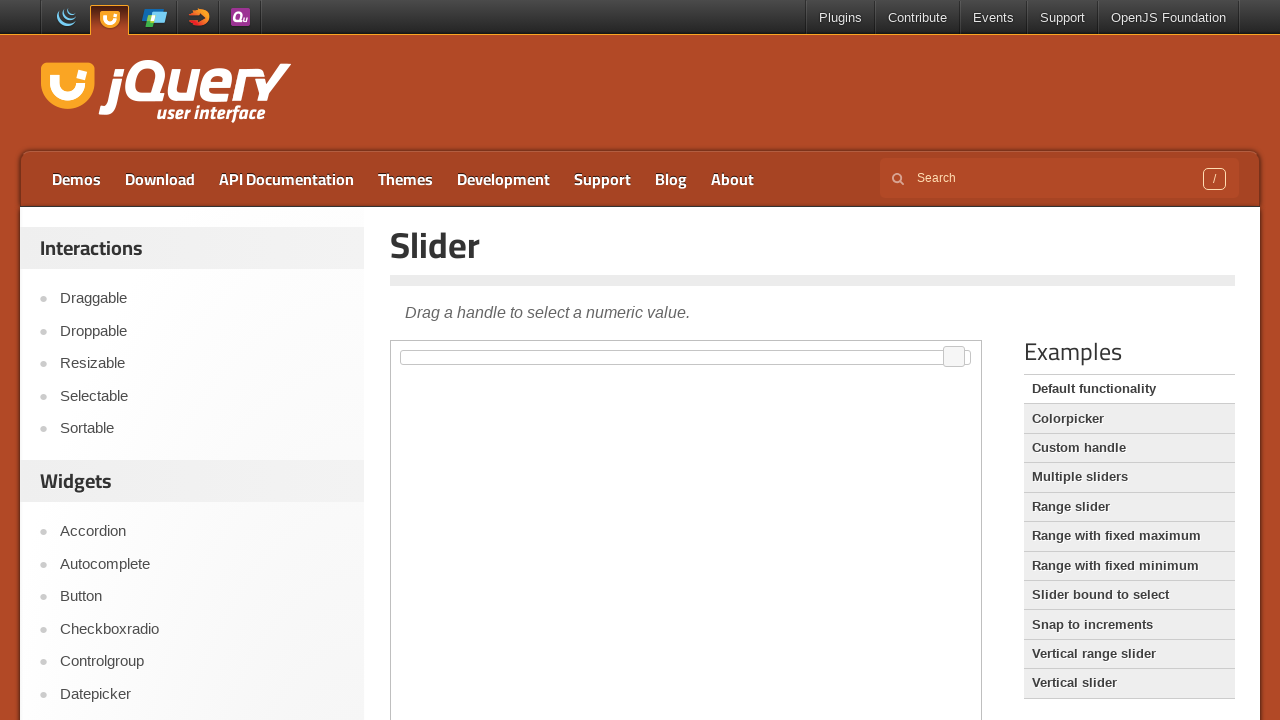

Triggered change event for slider at 97% position
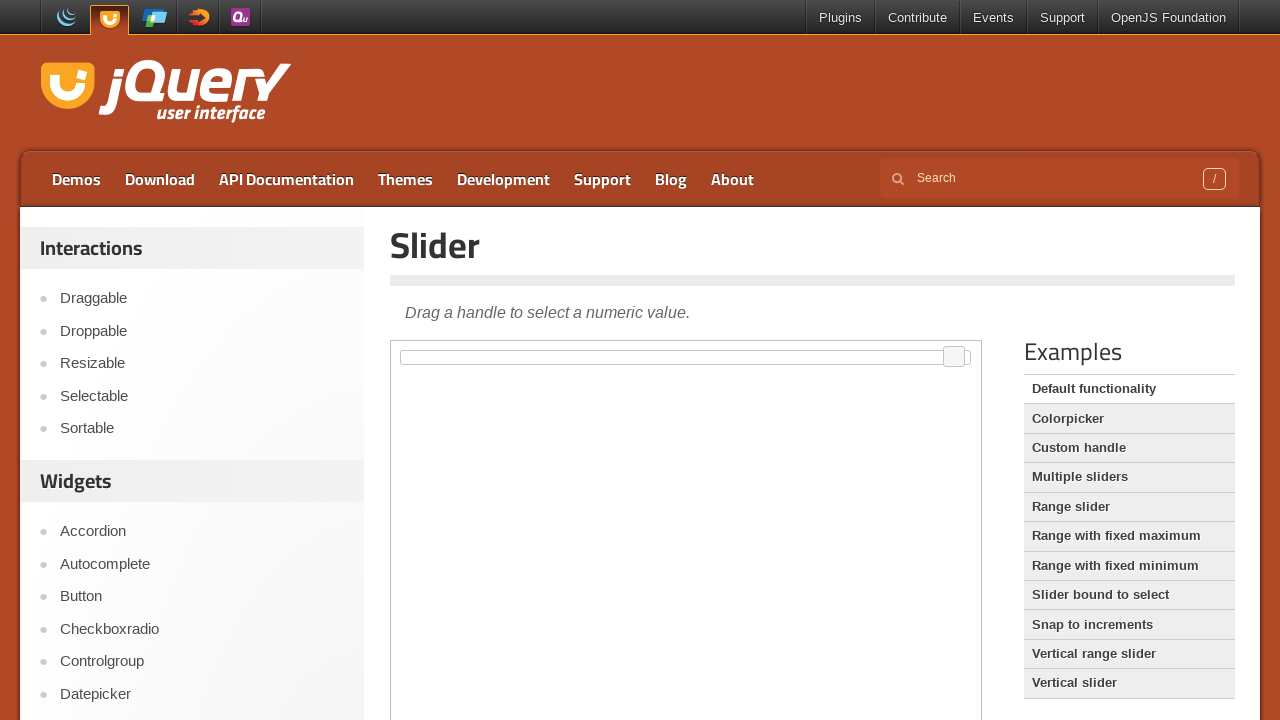

Waited 100ms before next slider movement
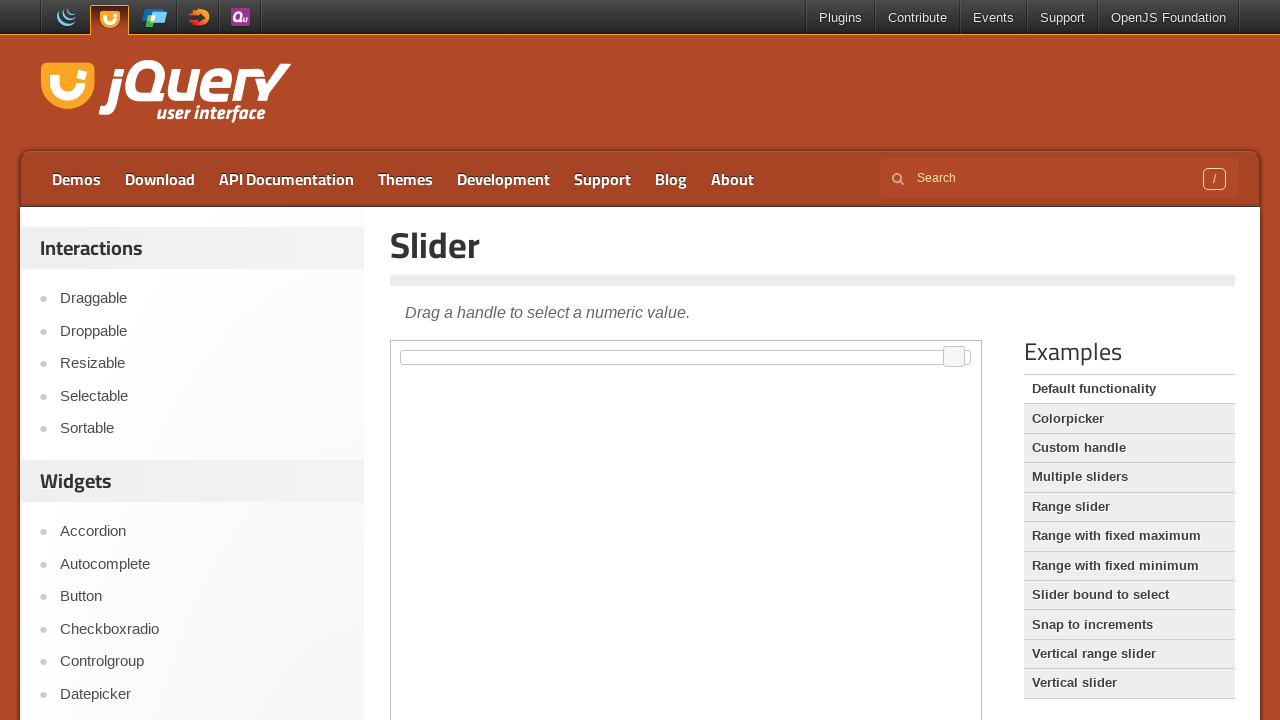

Moved slider to 98% position using JavaScript
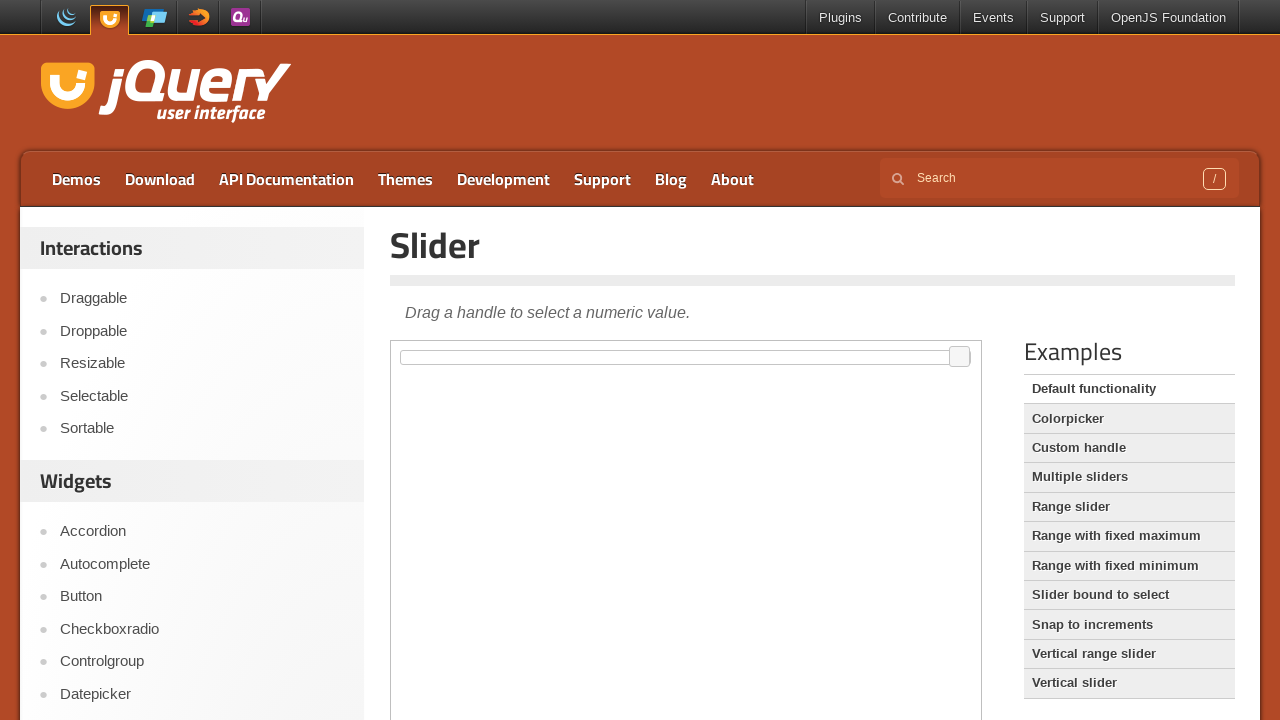

Triggered change event for slider at 98% position
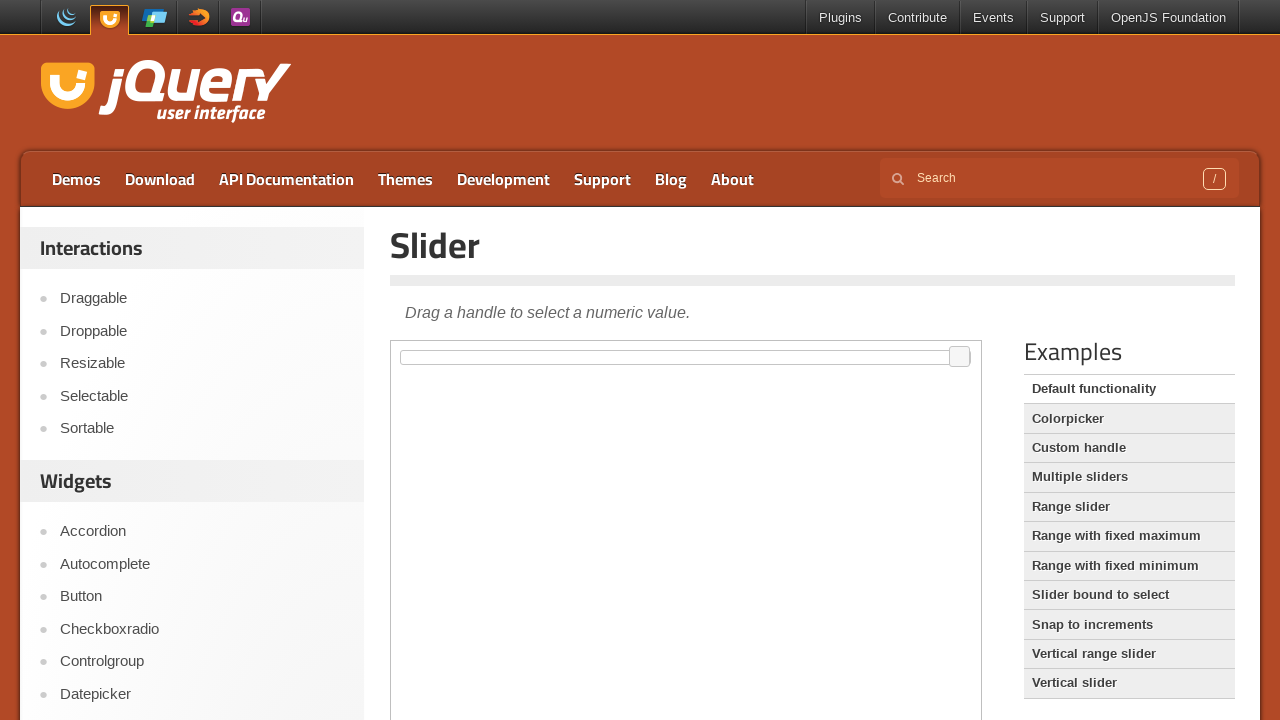

Waited 100ms before next slider movement
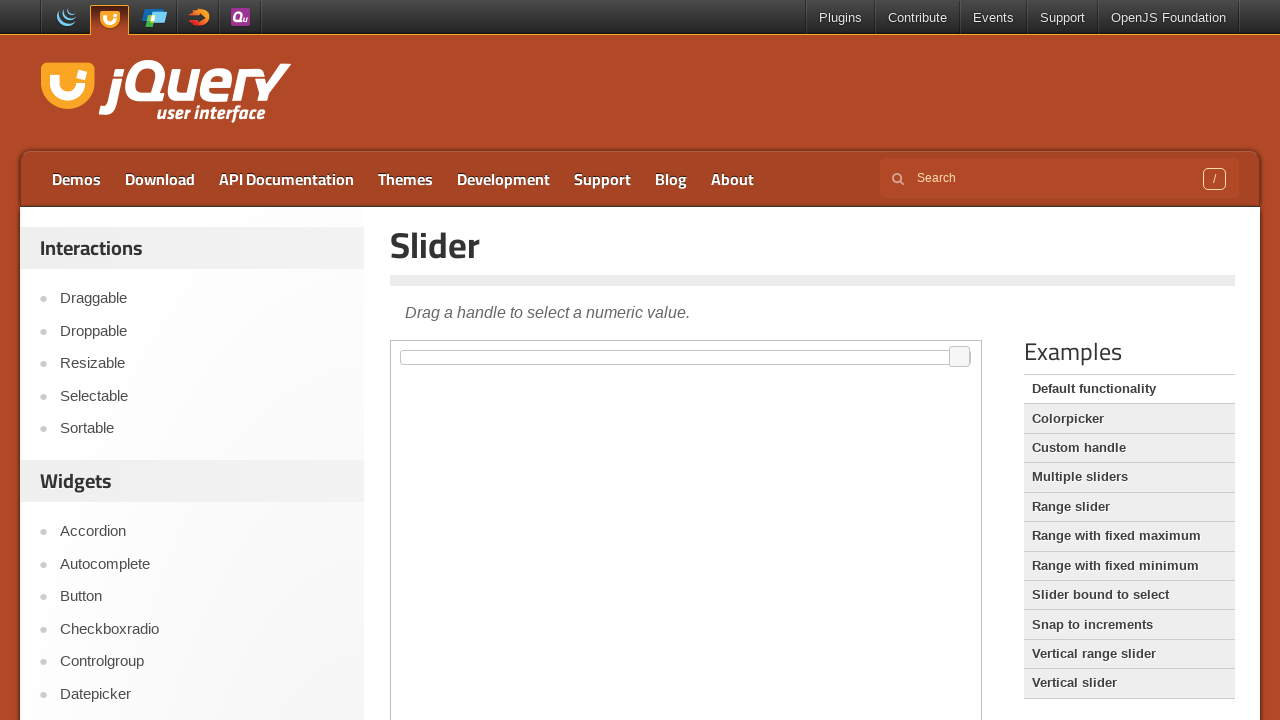

Moved slider to 99% position using JavaScript
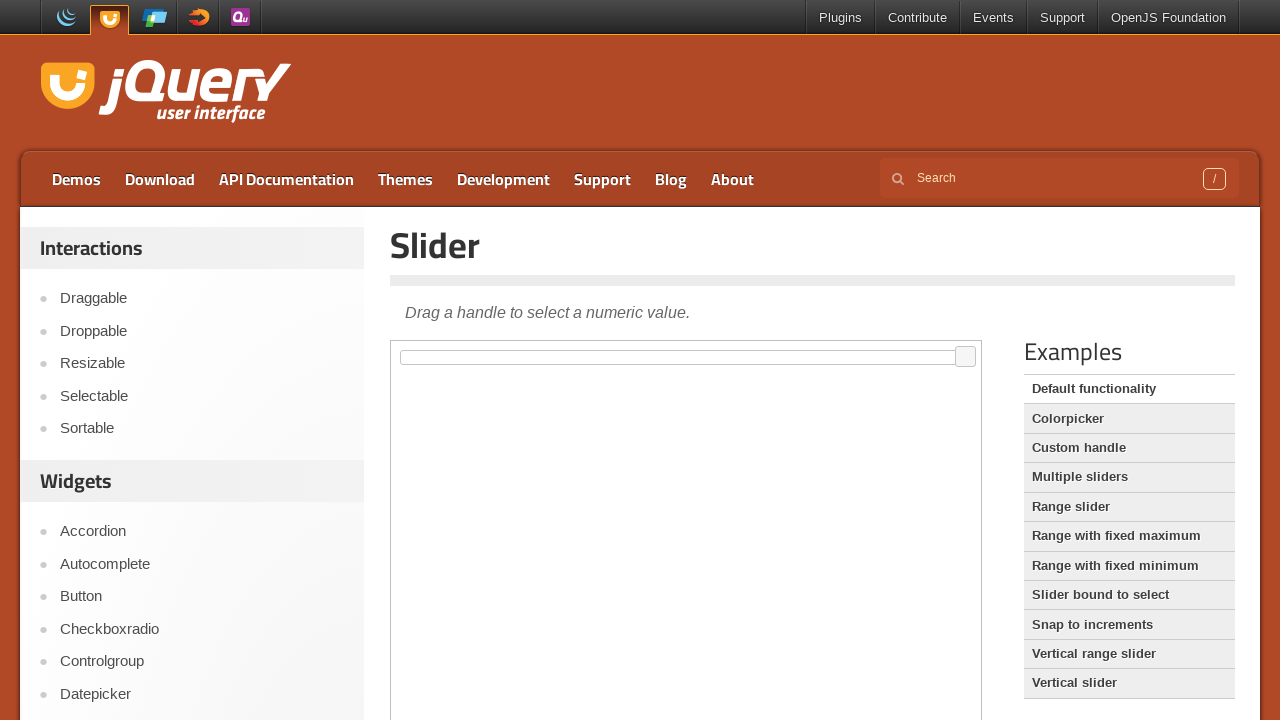

Triggered change event for slider at 99% position
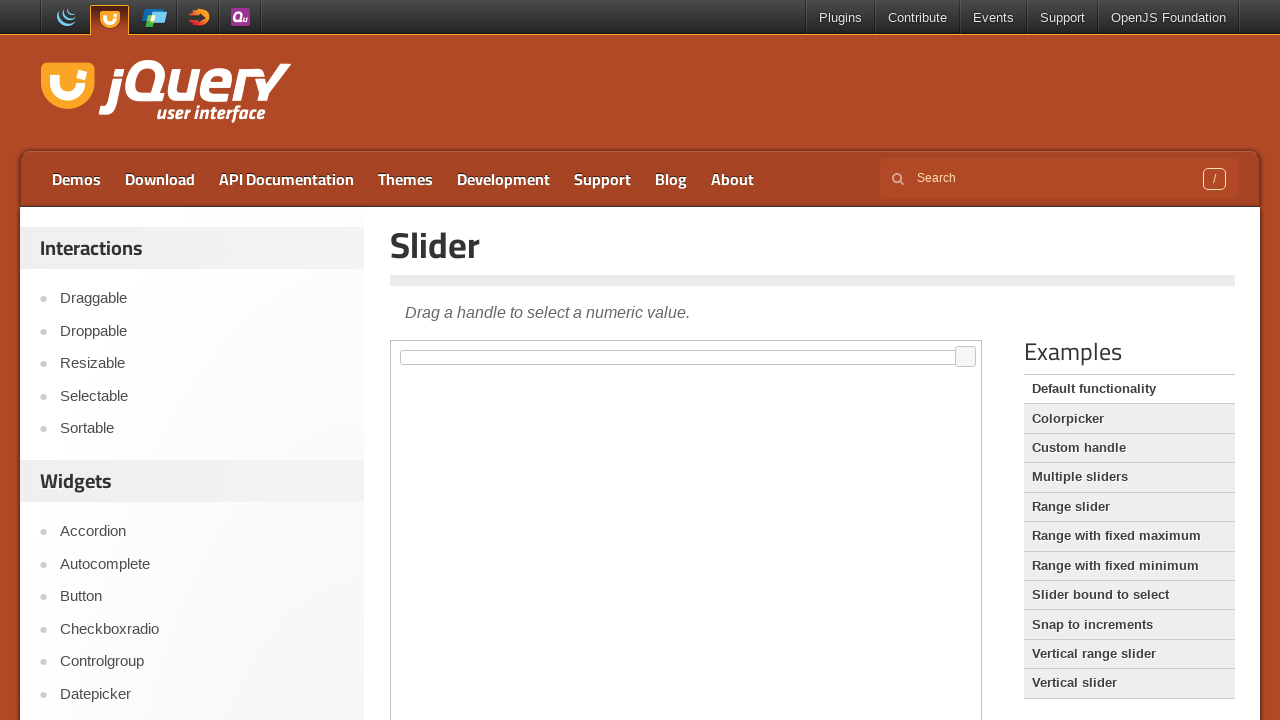

Waited 100ms before next slider movement
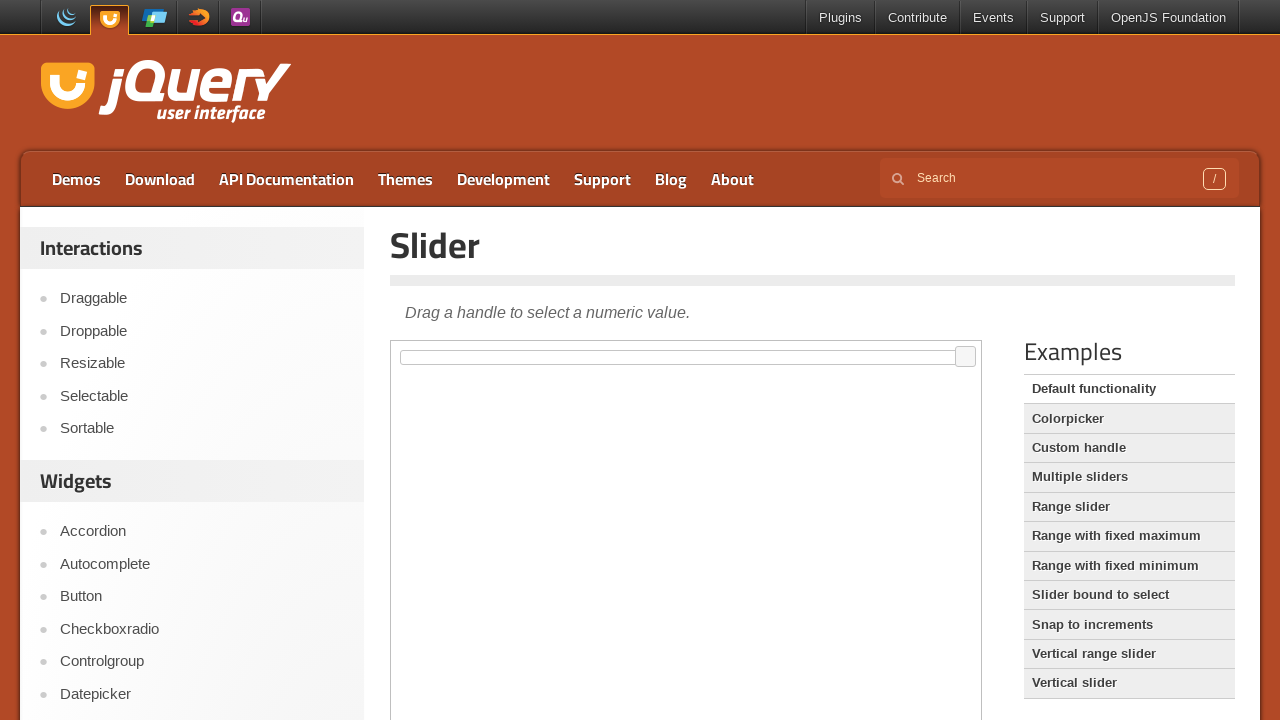

Moved slider to 100% position using JavaScript
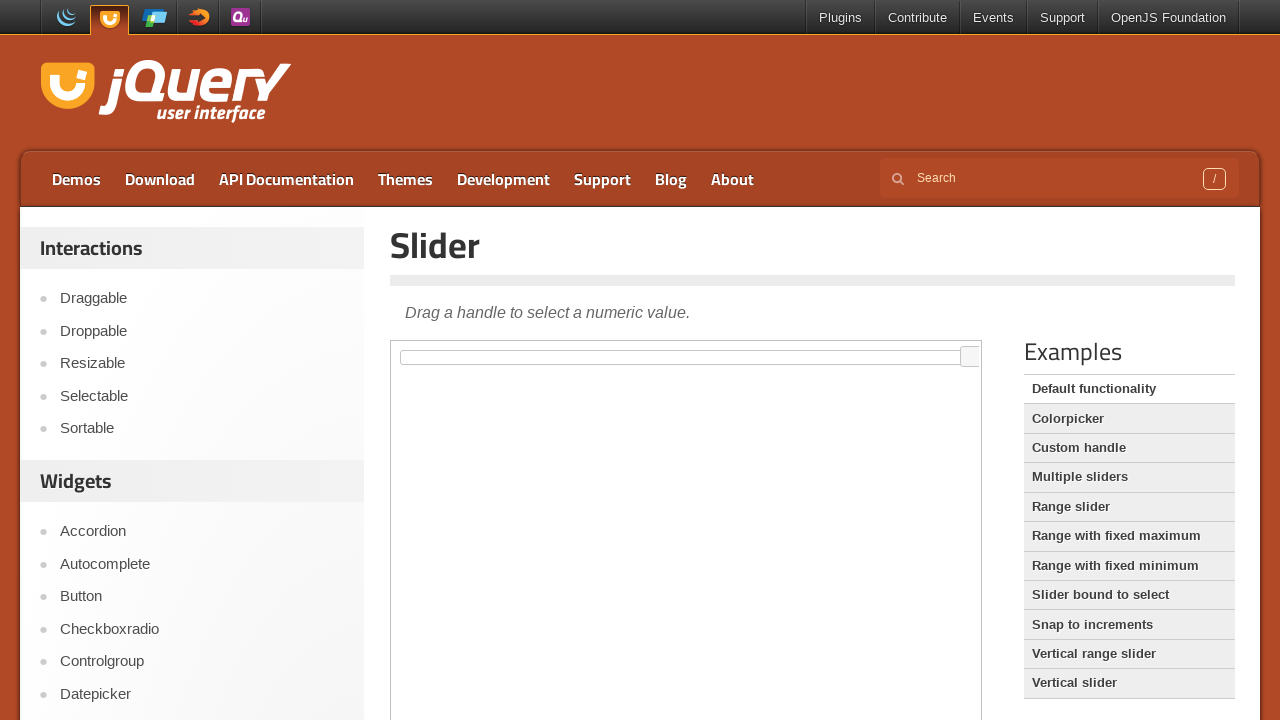

Triggered change event for slider at 100% position
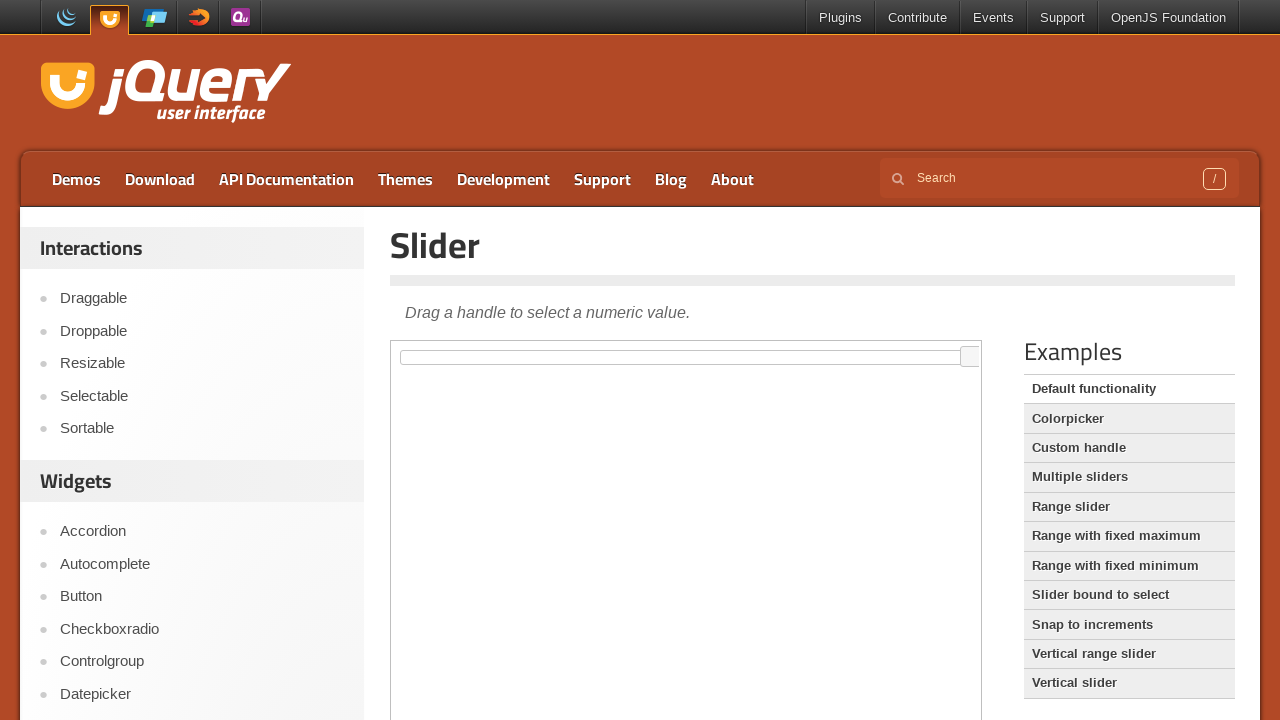

Waited 100ms before next slider movement
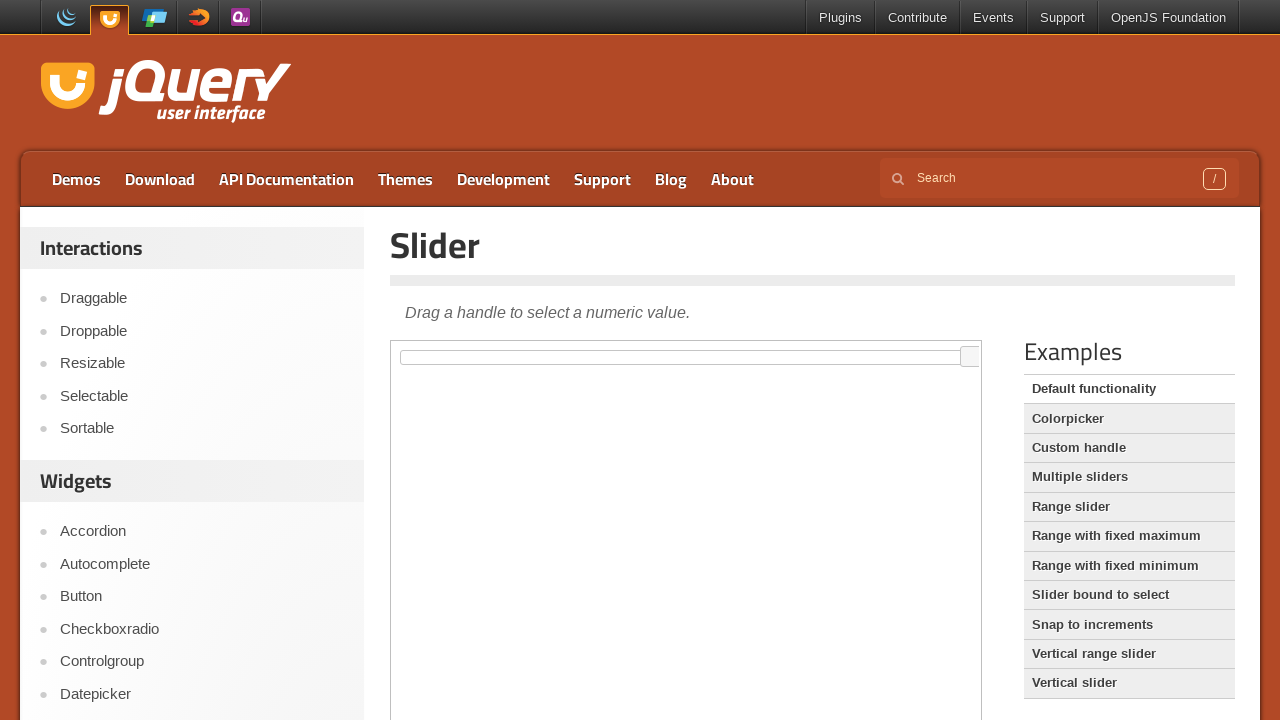

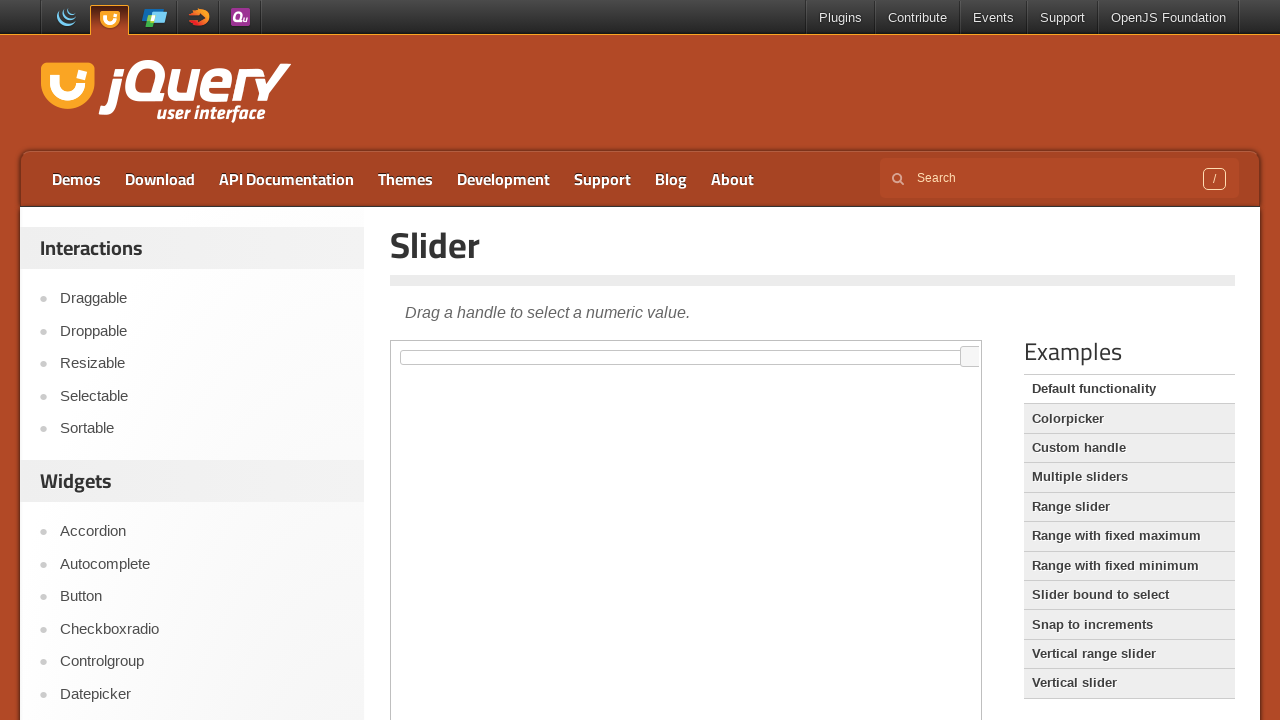